Tests a DataTables example page by waiting for the table to load, then iterating through all rows and cells while hovering over each cell to trigger highlighting effects.

Starting URL: https://datatables.net/examples/api/highlight.html

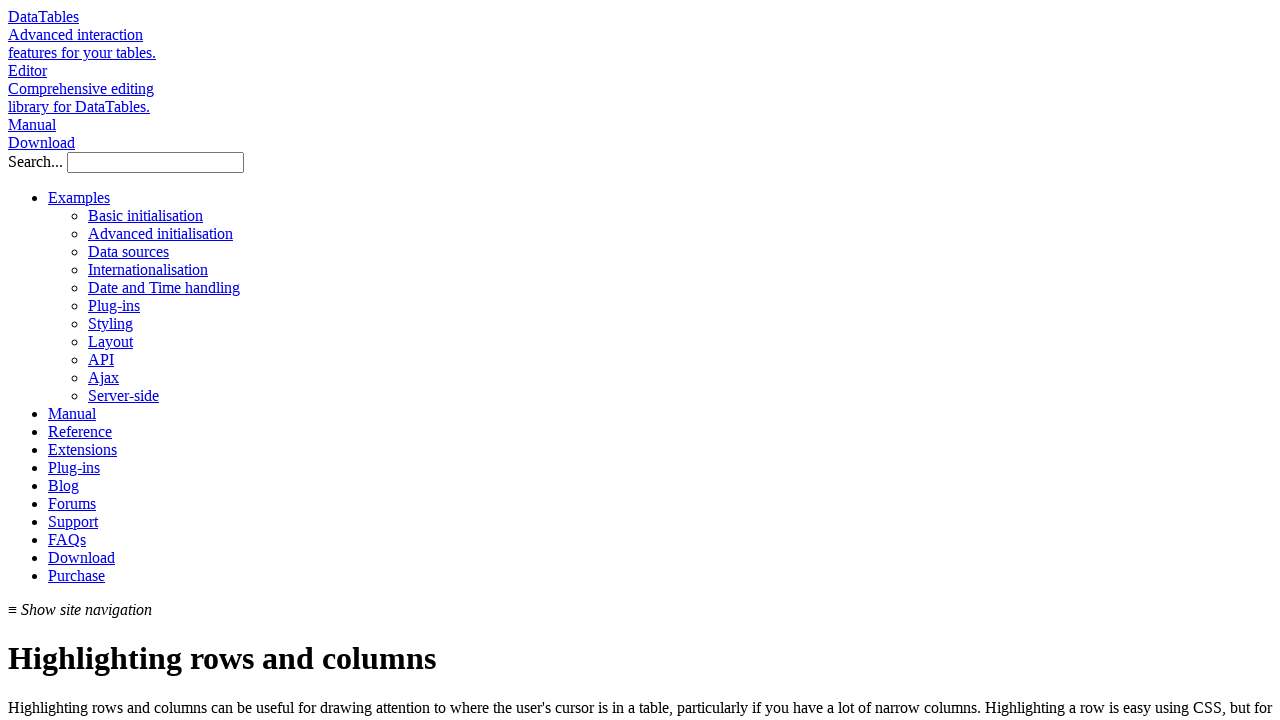

Waited for DataTables example table to be visible
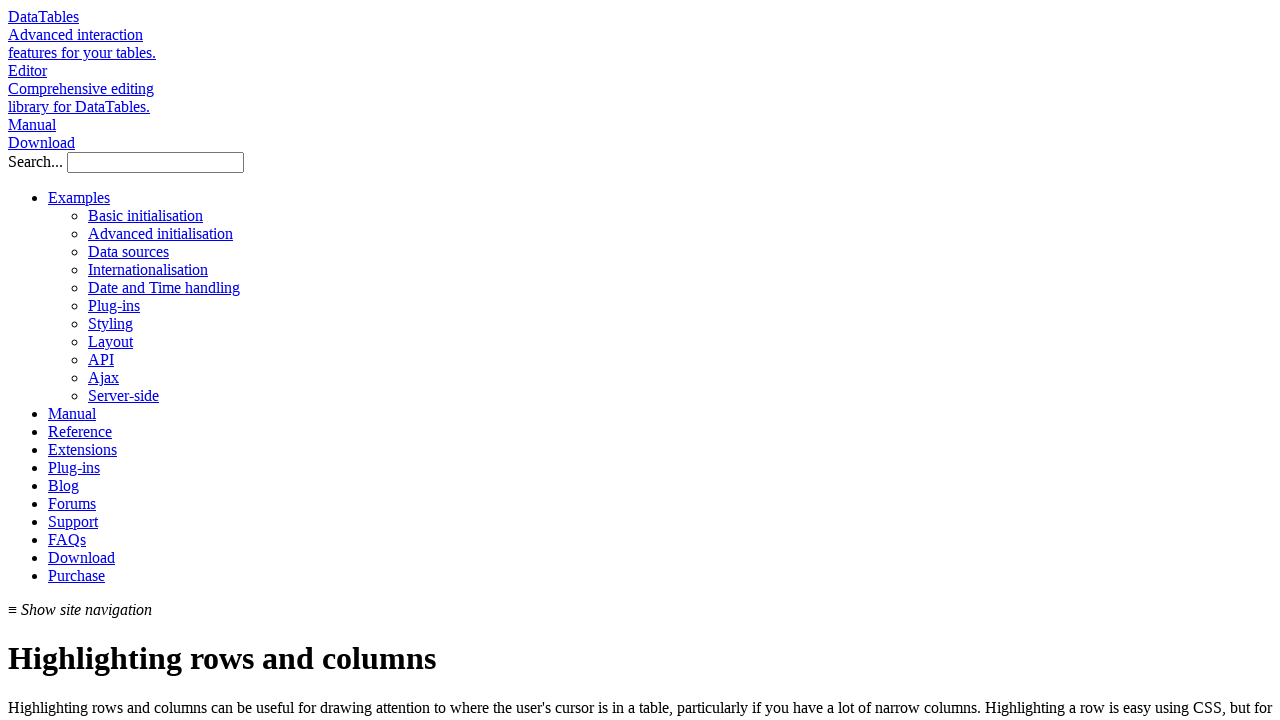

Retrieved all rows from the table body
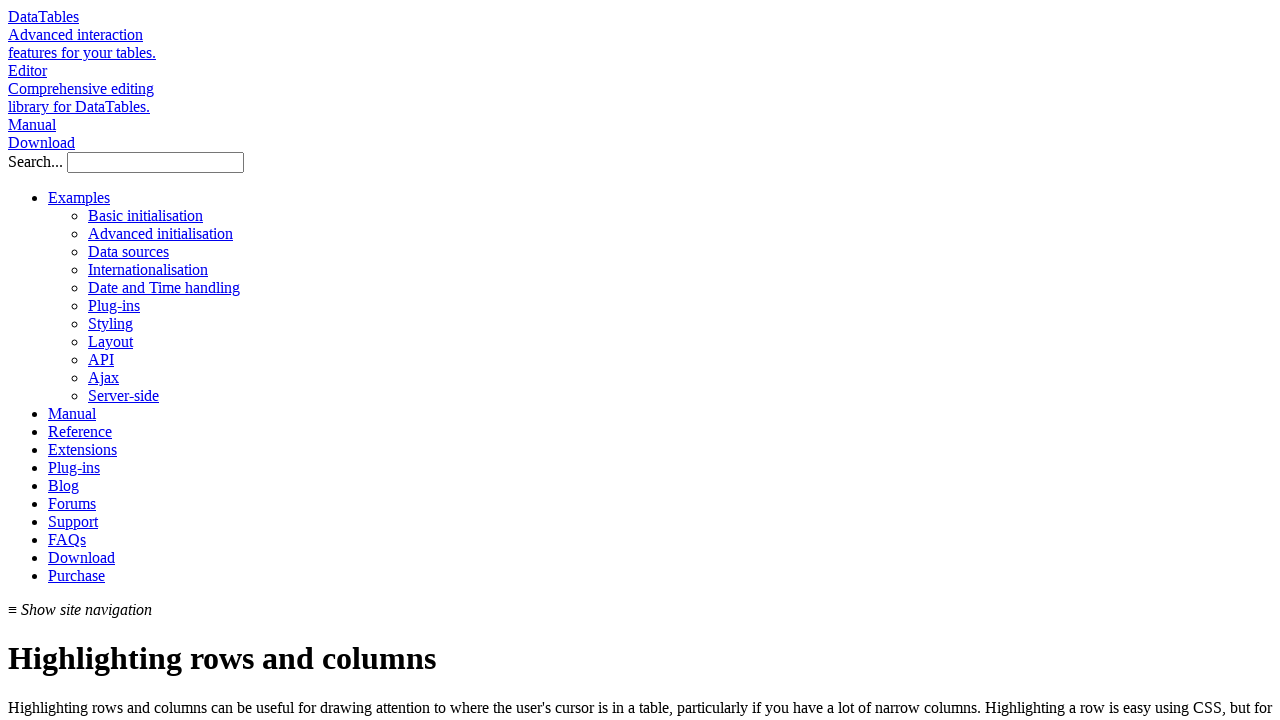

Retrieved all cells from a table row
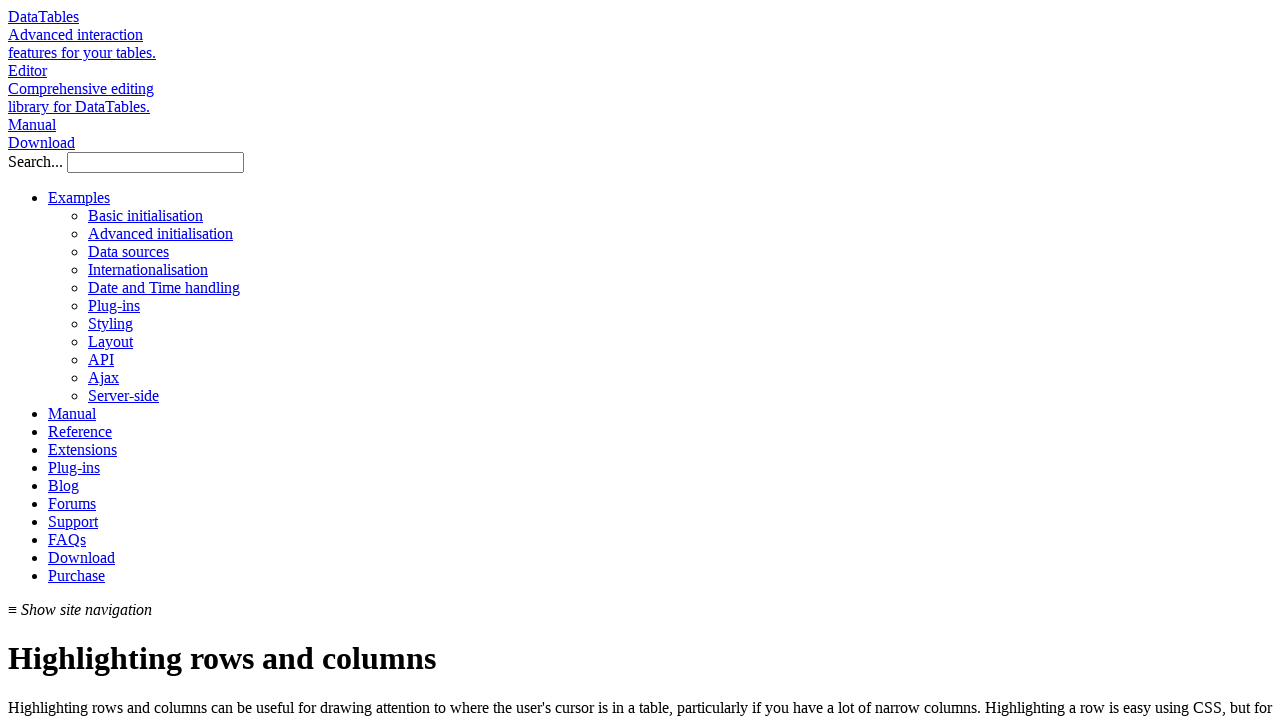

Hovered over a table cell to trigger highlighting effect at (72, 361) on #example tbody tr >> nth=0 >> td >> nth=0
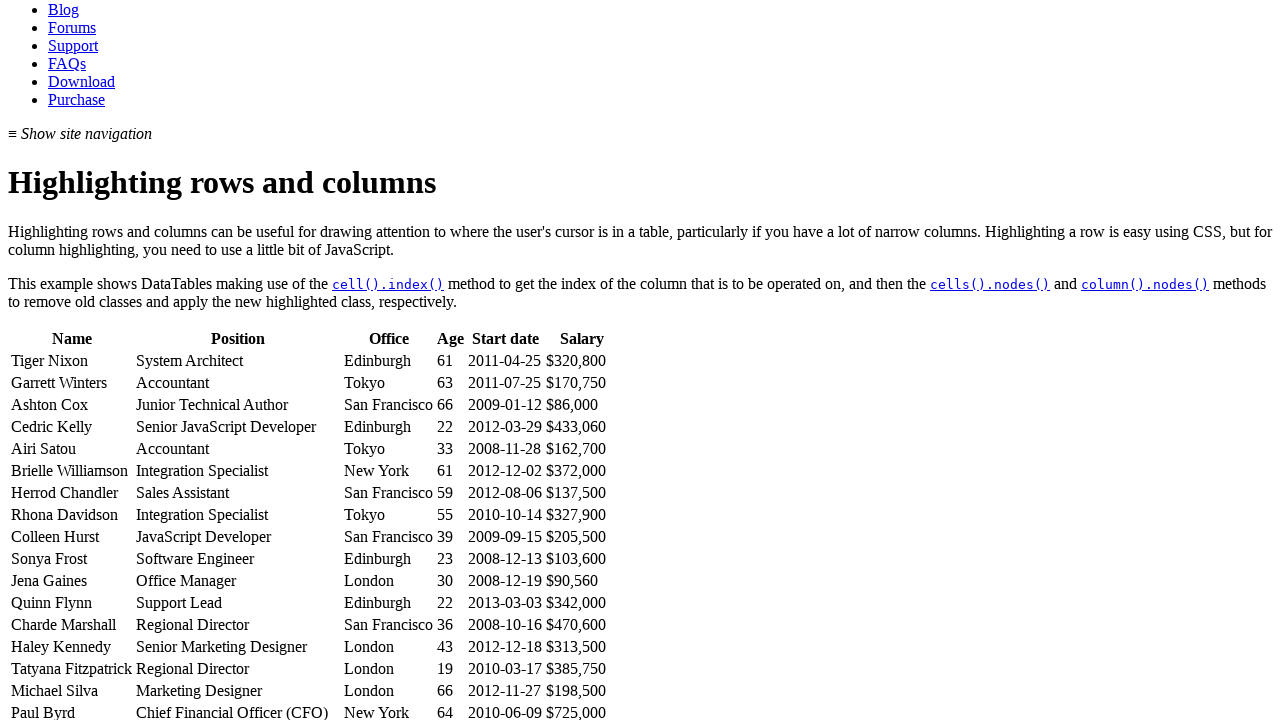

Hovered over a table cell to trigger highlighting effect at (238, 361) on #example tbody tr >> nth=0 >> td >> nth=1
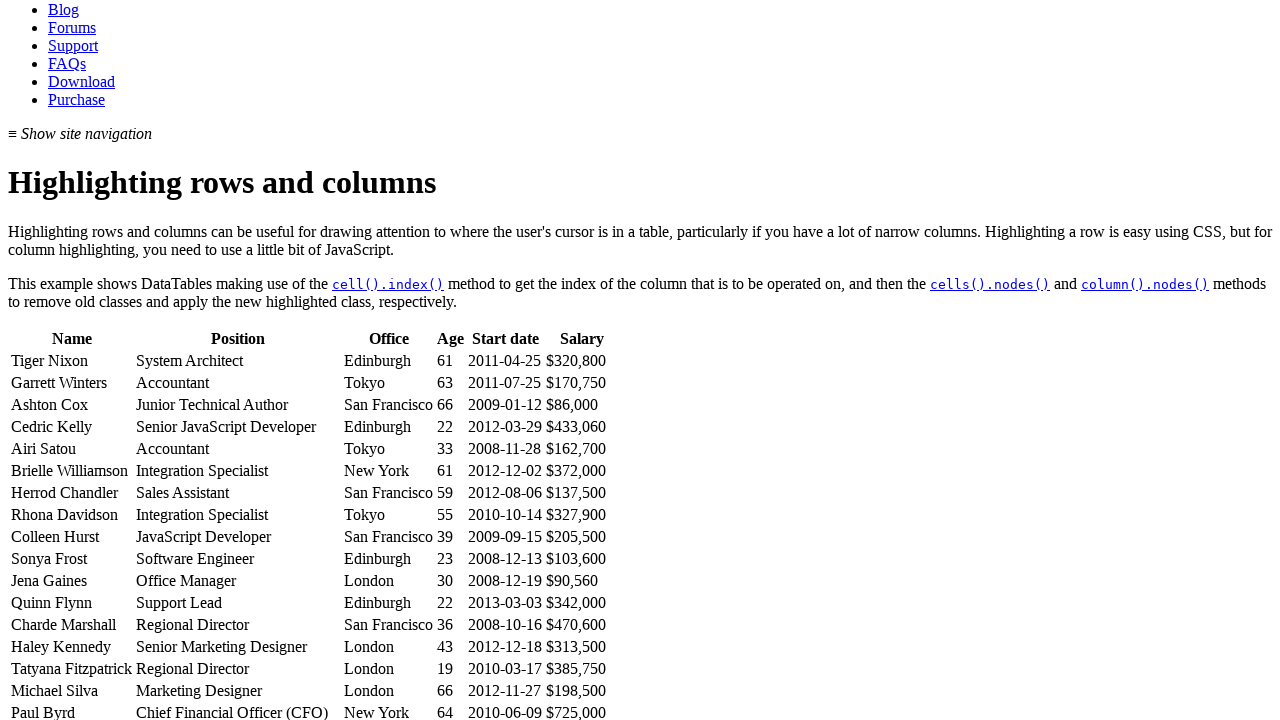

Hovered over a table cell to trigger highlighting effect at (388, 361) on #example tbody tr >> nth=0 >> td >> nth=2
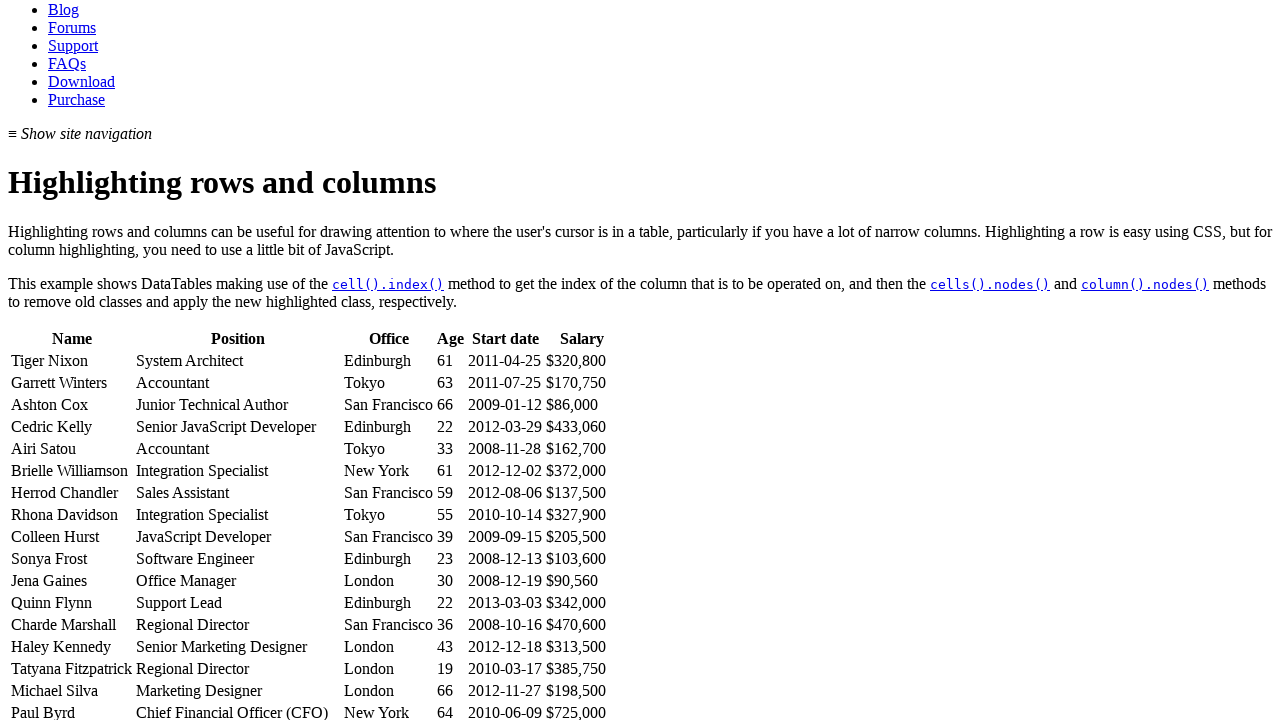

Hovered over a table cell to trigger highlighting effect at (450, 361) on #example tbody tr >> nth=0 >> td >> nth=3
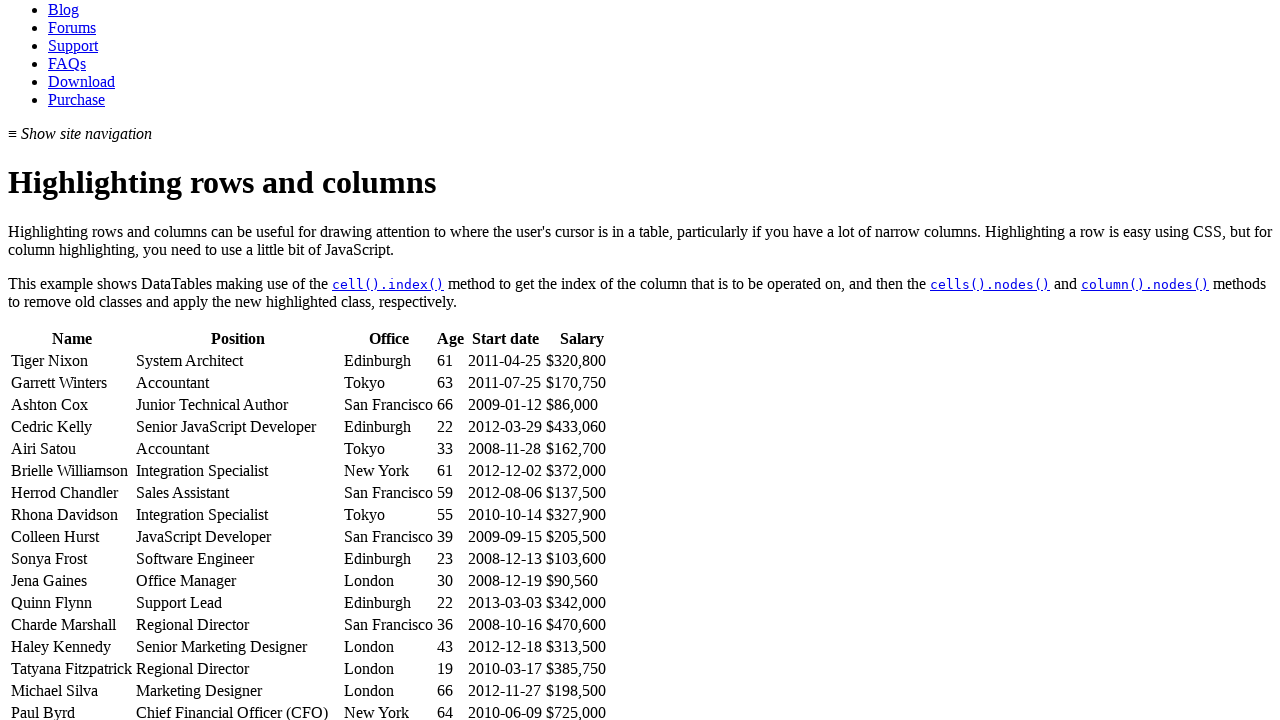

Hovered over a table cell to trigger highlighting effect at (505, 361) on #example tbody tr >> nth=0 >> td >> nth=4
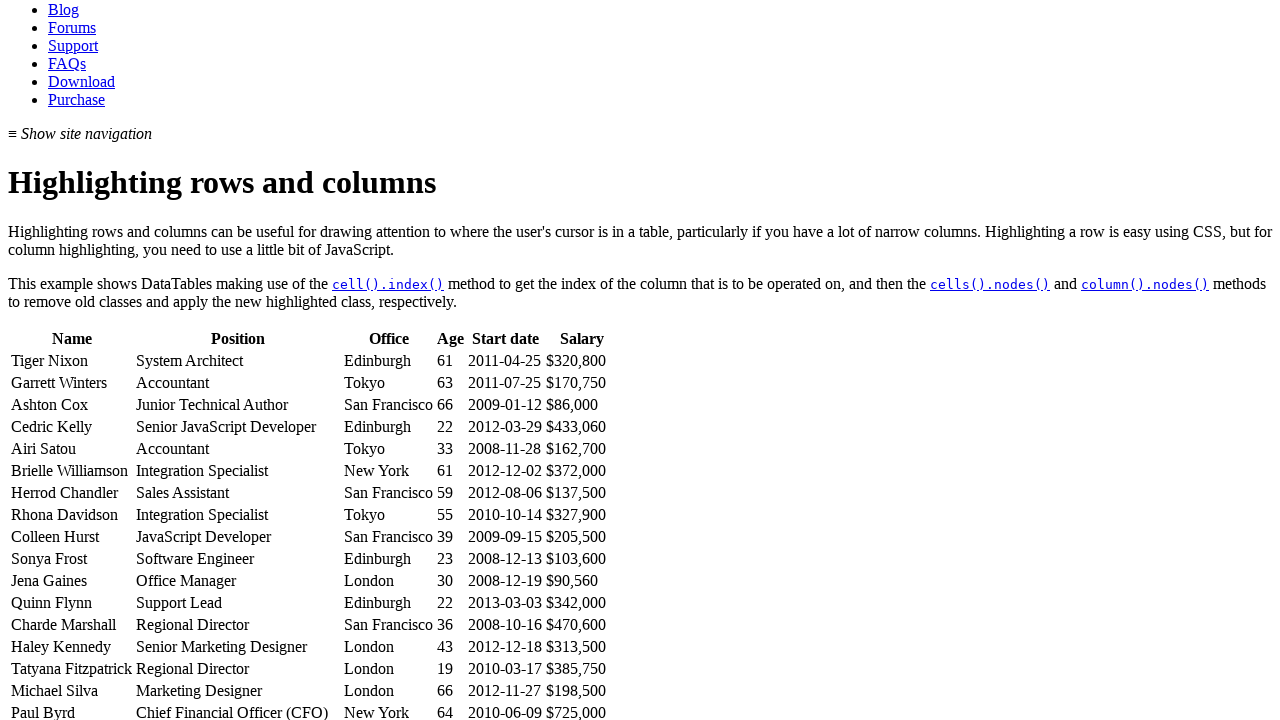

Hovered over a table cell to trigger highlighting effect at (582, 361) on #example tbody tr >> nth=0 >> td >> nth=5
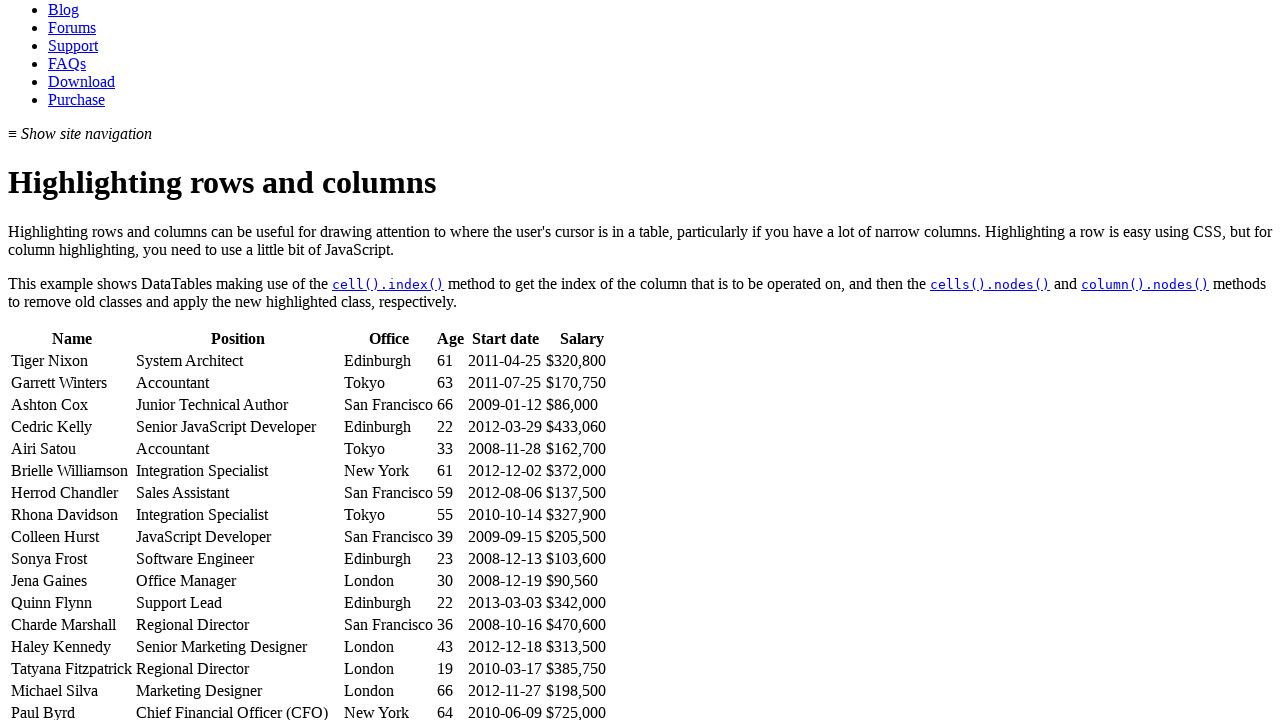

Retrieved all cells from a table row
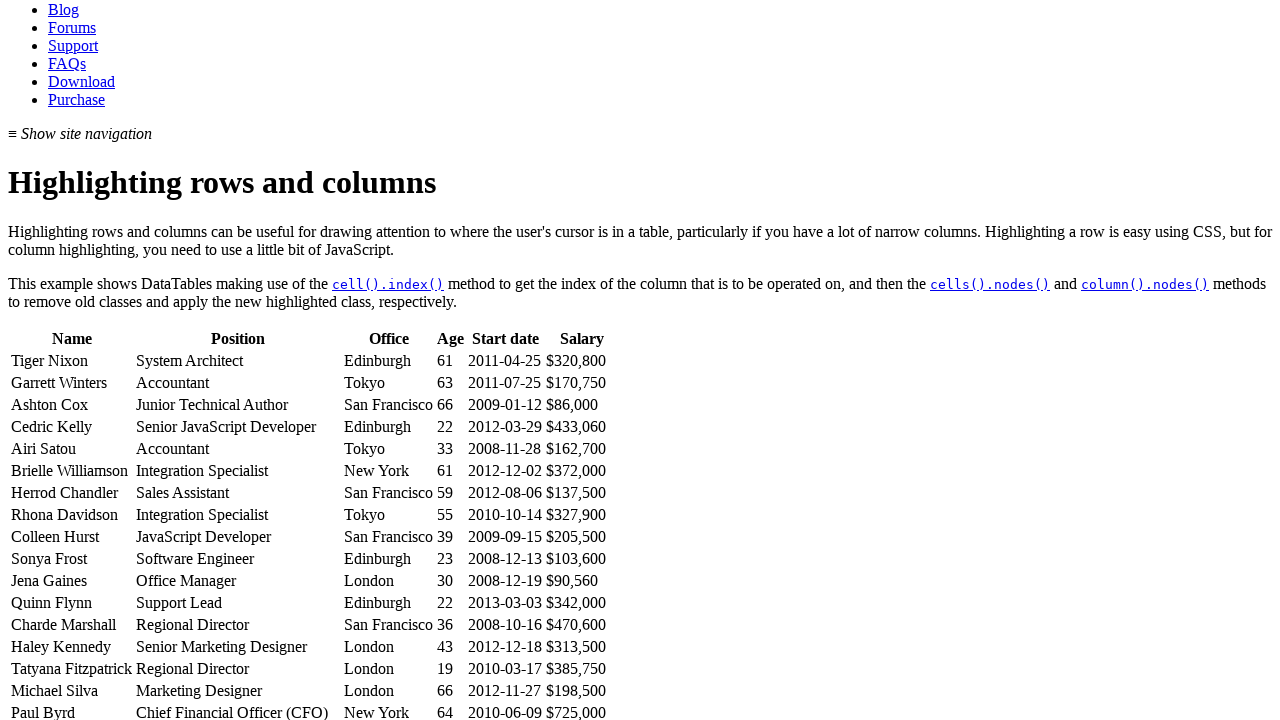

Hovered over a table cell to trigger highlighting effect at (72, 383) on #example tbody tr >> nth=1 >> td >> nth=0
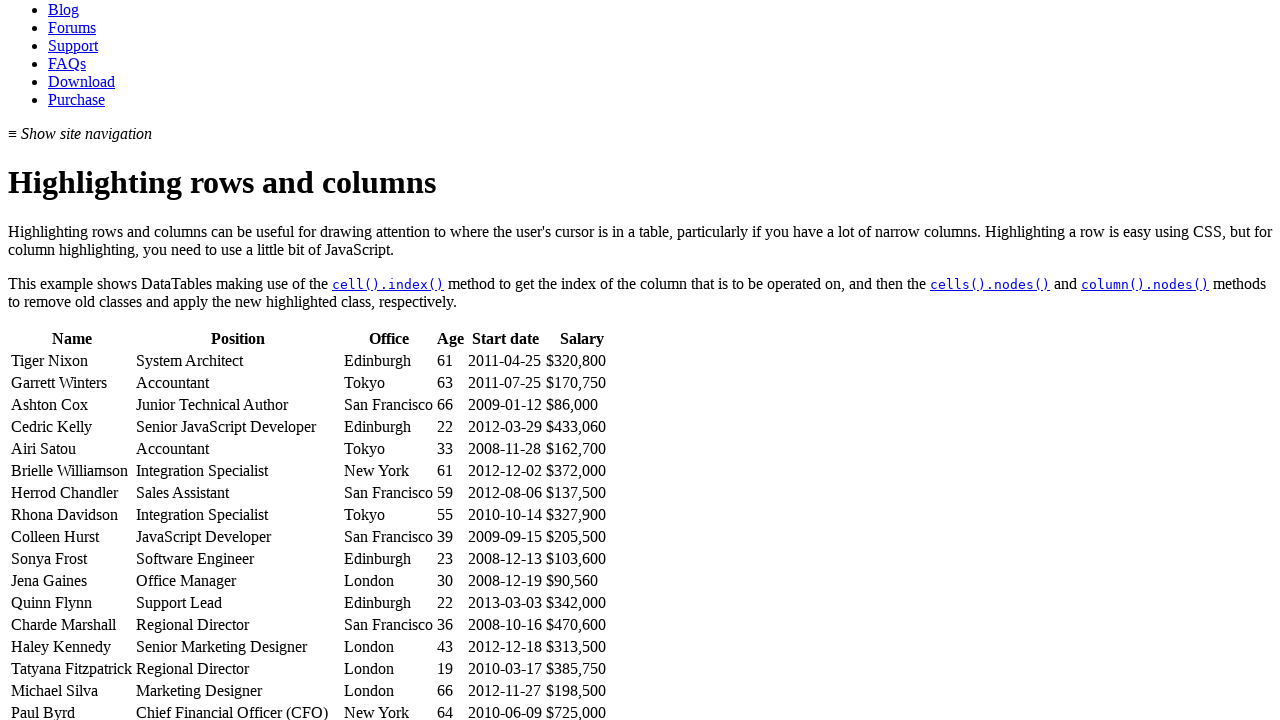

Hovered over a table cell to trigger highlighting effect at (238, 383) on #example tbody tr >> nth=1 >> td >> nth=1
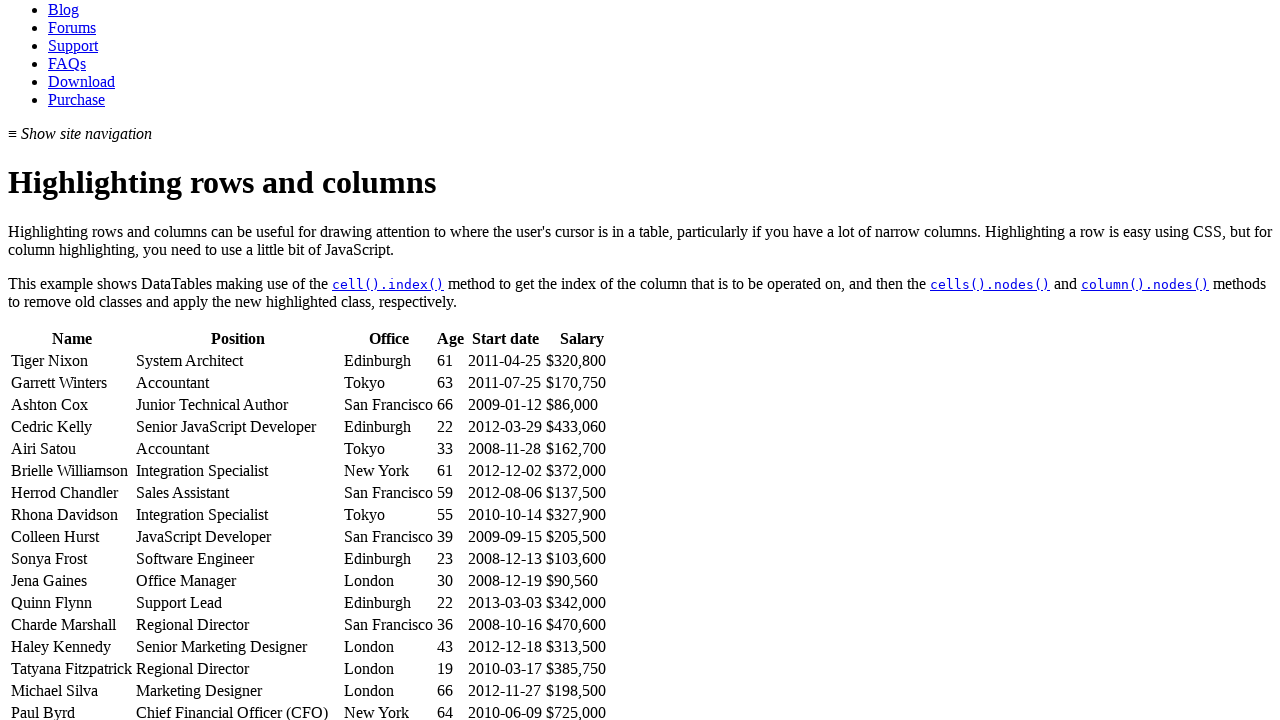

Hovered over a table cell to trigger highlighting effect at (388, 383) on #example tbody tr >> nth=1 >> td >> nth=2
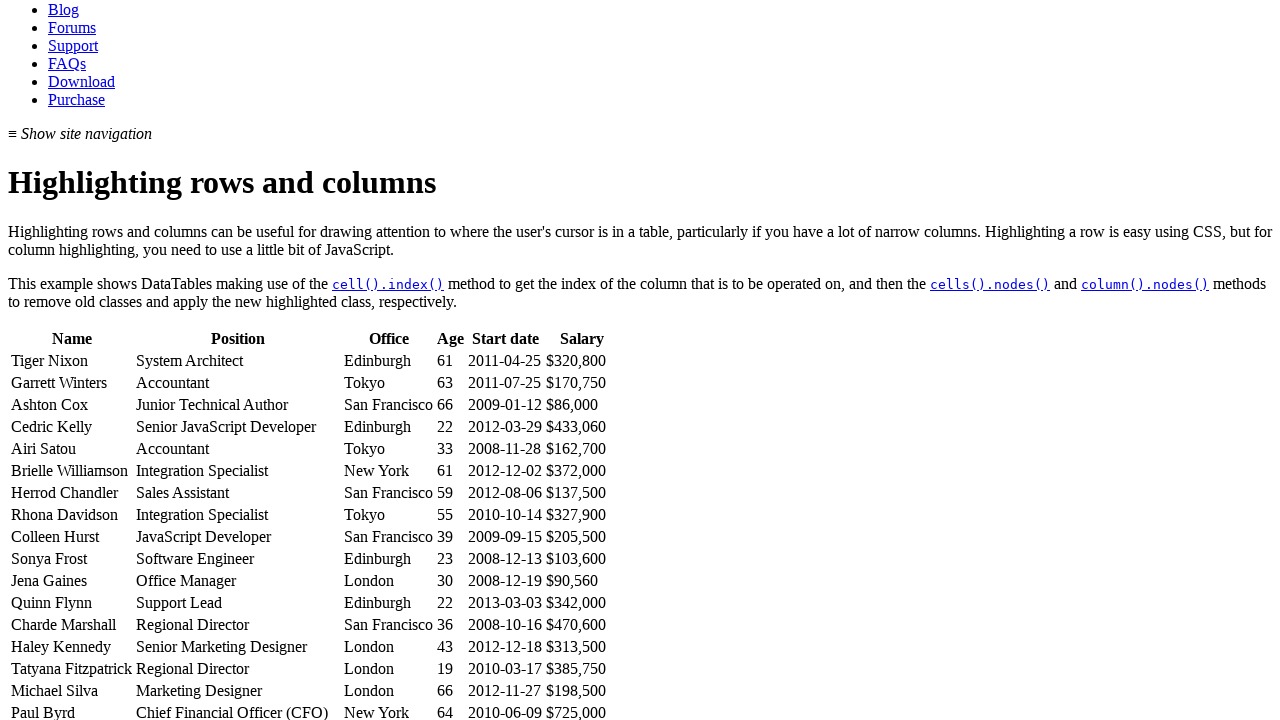

Hovered over a table cell to trigger highlighting effect at (450, 383) on #example tbody tr >> nth=1 >> td >> nth=3
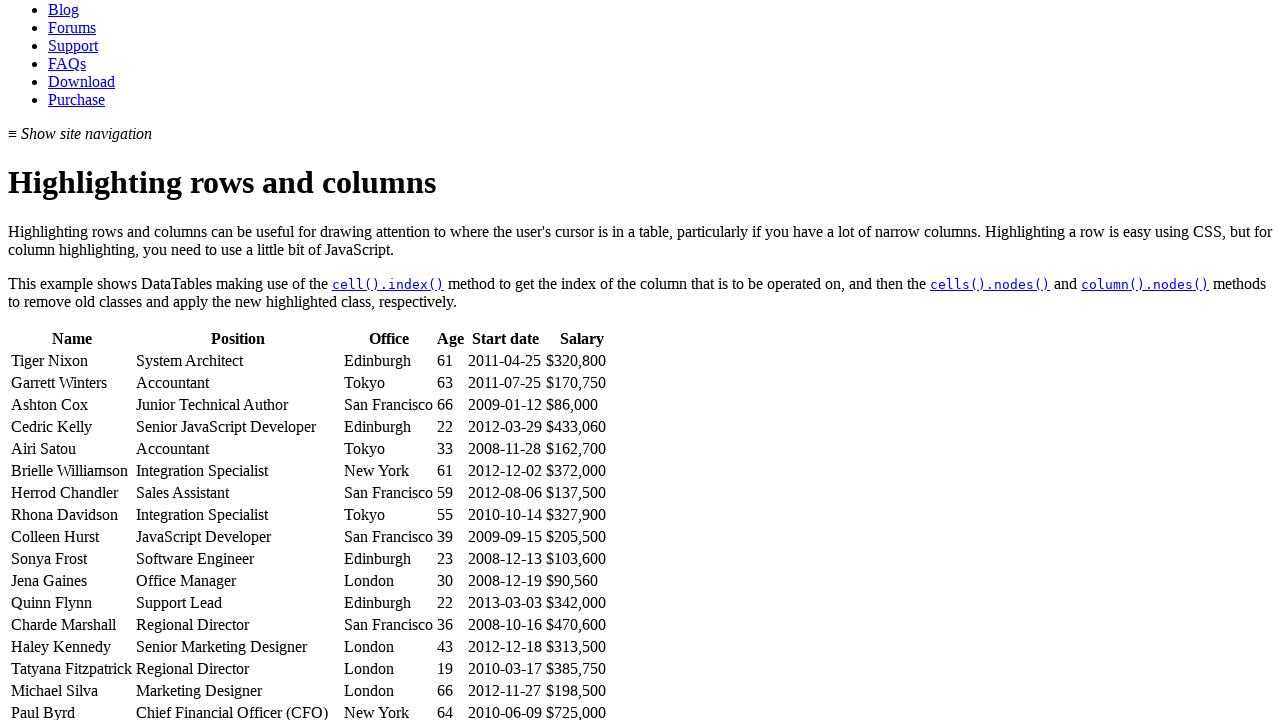

Hovered over a table cell to trigger highlighting effect at (505, 383) on #example tbody tr >> nth=1 >> td >> nth=4
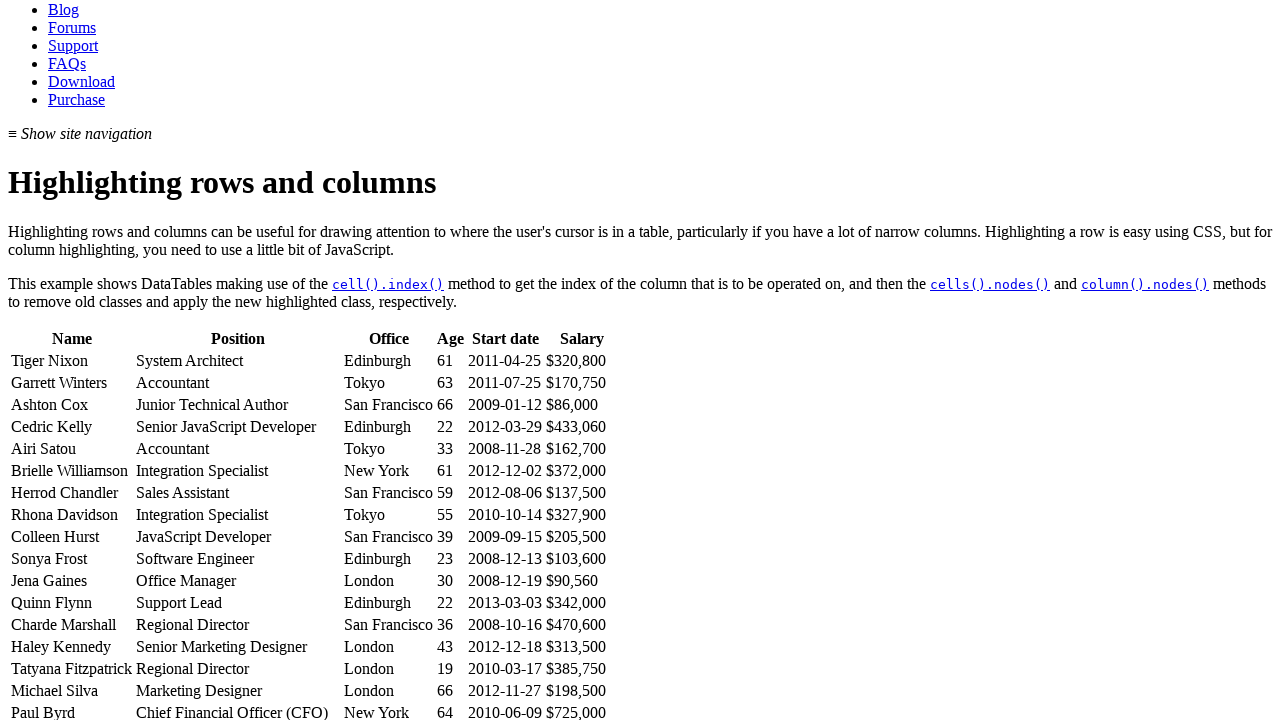

Hovered over a table cell to trigger highlighting effect at (582, 383) on #example tbody tr >> nth=1 >> td >> nth=5
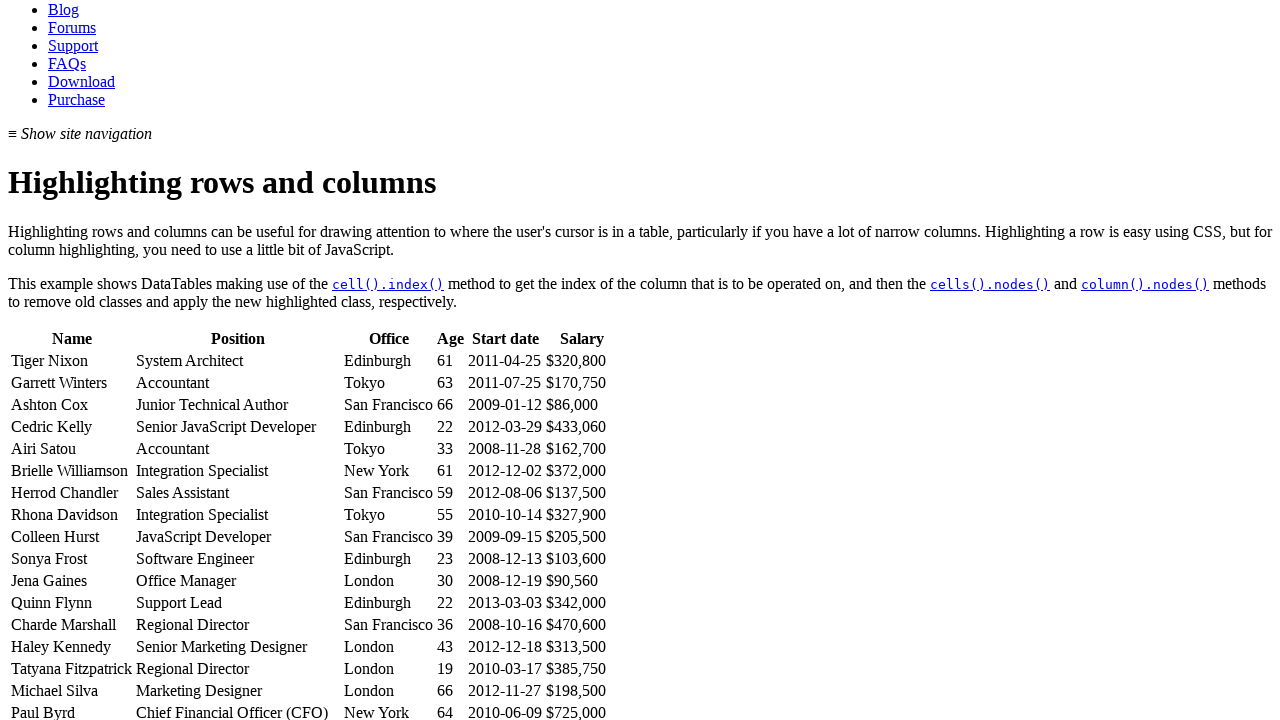

Retrieved all cells from a table row
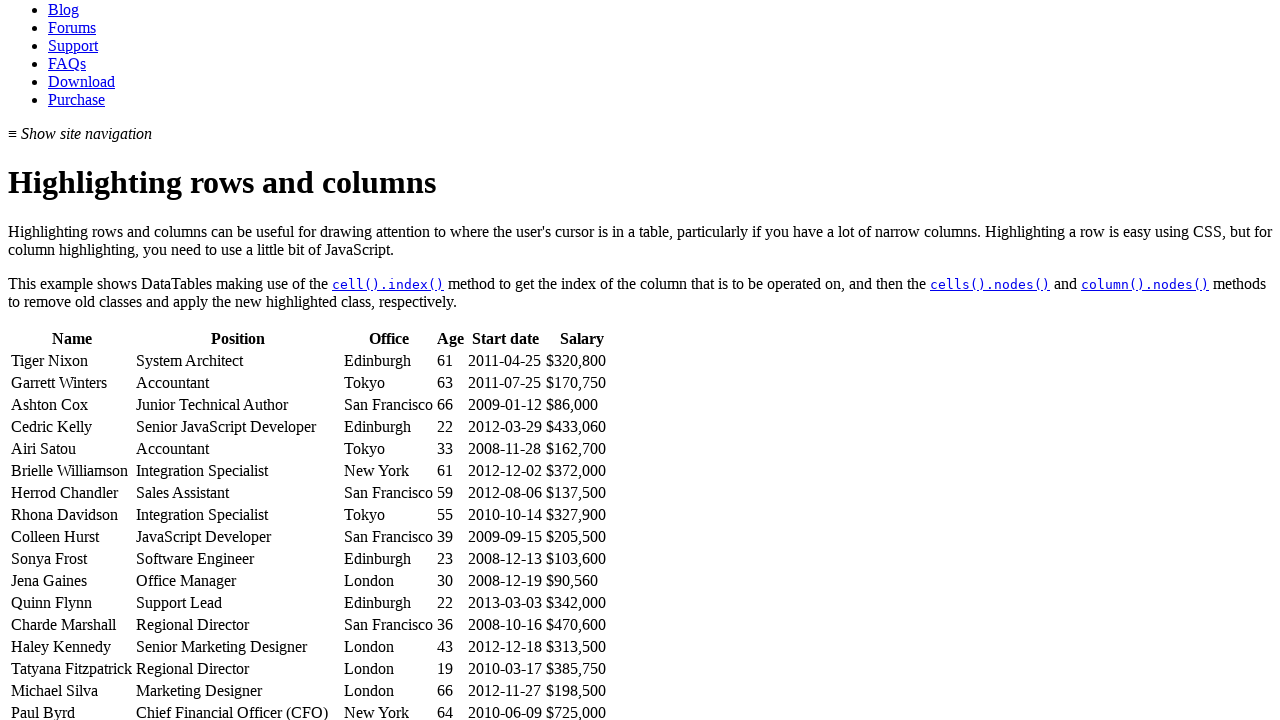

Hovered over a table cell to trigger highlighting effect at (72, 405) on #example tbody tr >> nth=2 >> td >> nth=0
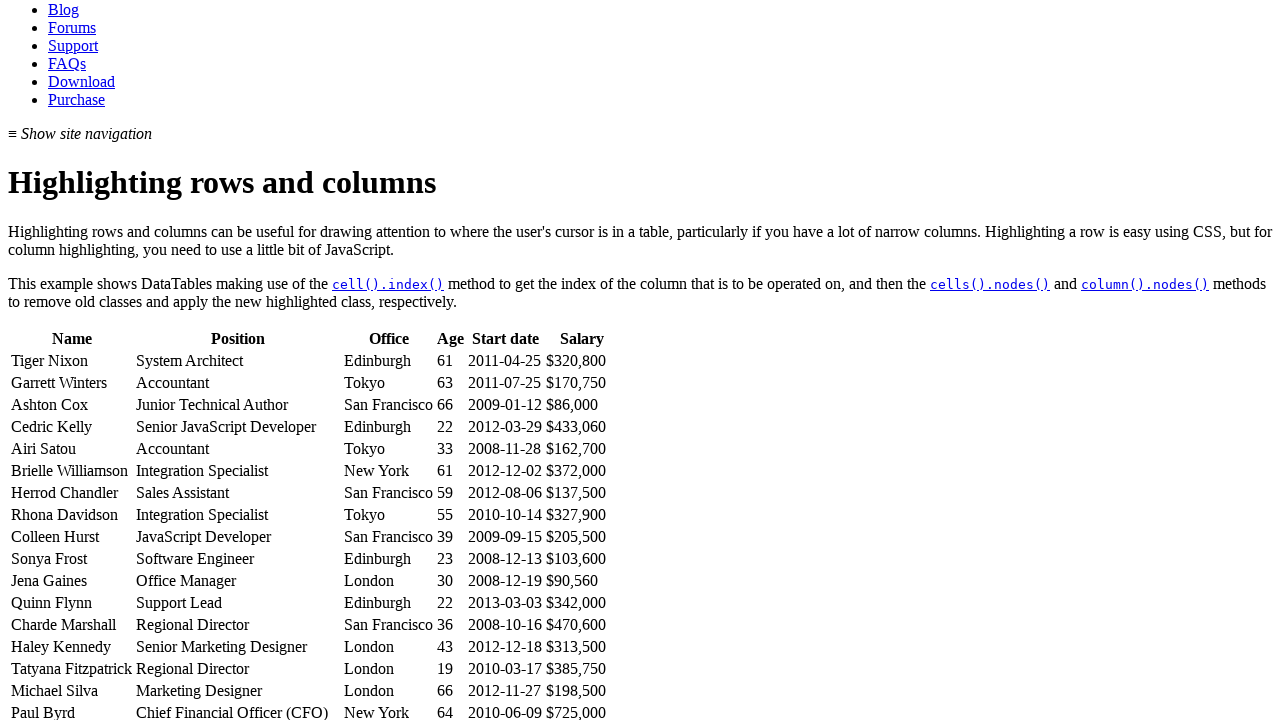

Hovered over a table cell to trigger highlighting effect at (238, 405) on #example tbody tr >> nth=2 >> td >> nth=1
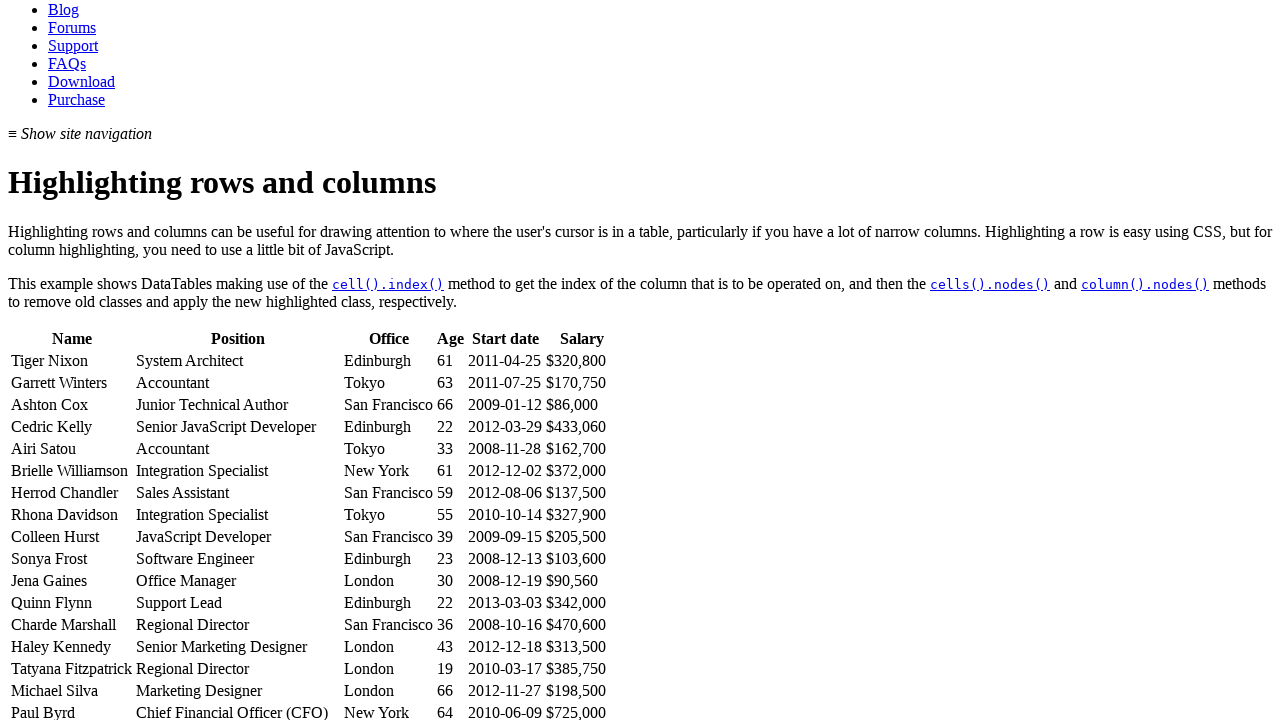

Hovered over a table cell to trigger highlighting effect at (388, 405) on #example tbody tr >> nth=2 >> td >> nth=2
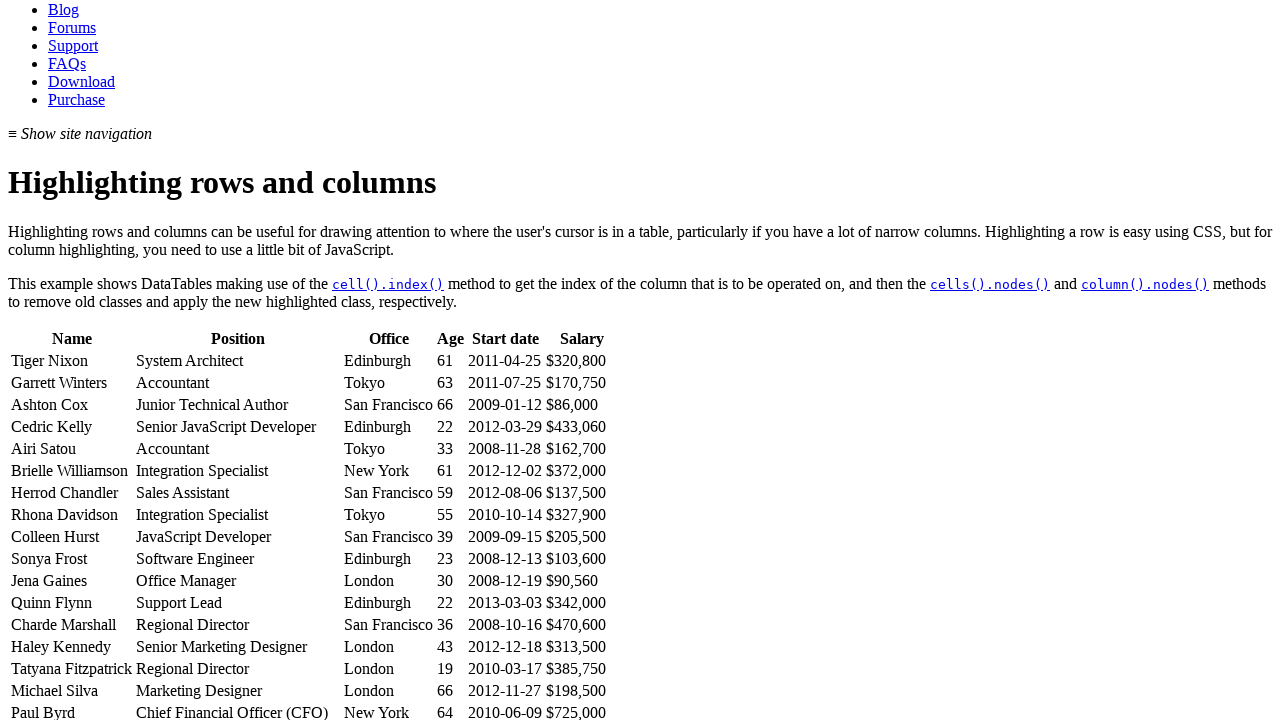

Hovered over a table cell to trigger highlighting effect at (450, 405) on #example tbody tr >> nth=2 >> td >> nth=3
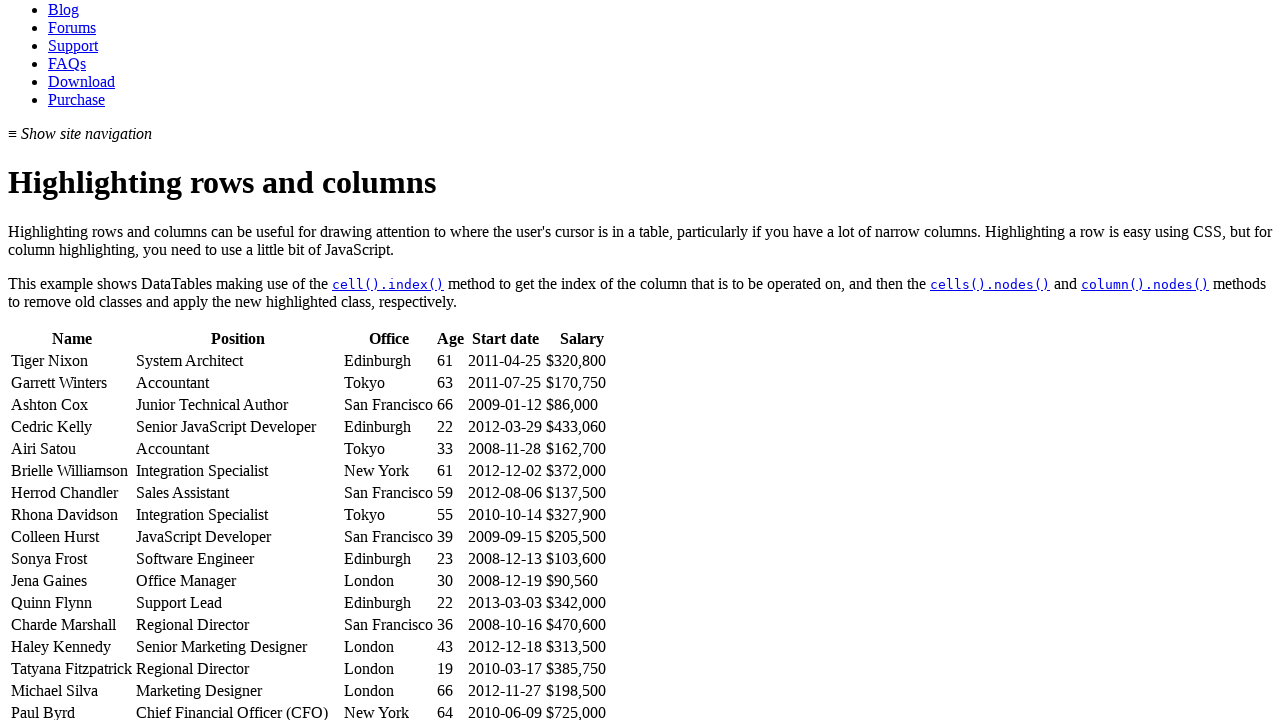

Hovered over a table cell to trigger highlighting effect at (505, 405) on #example tbody tr >> nth=2 >> td >> nth=4
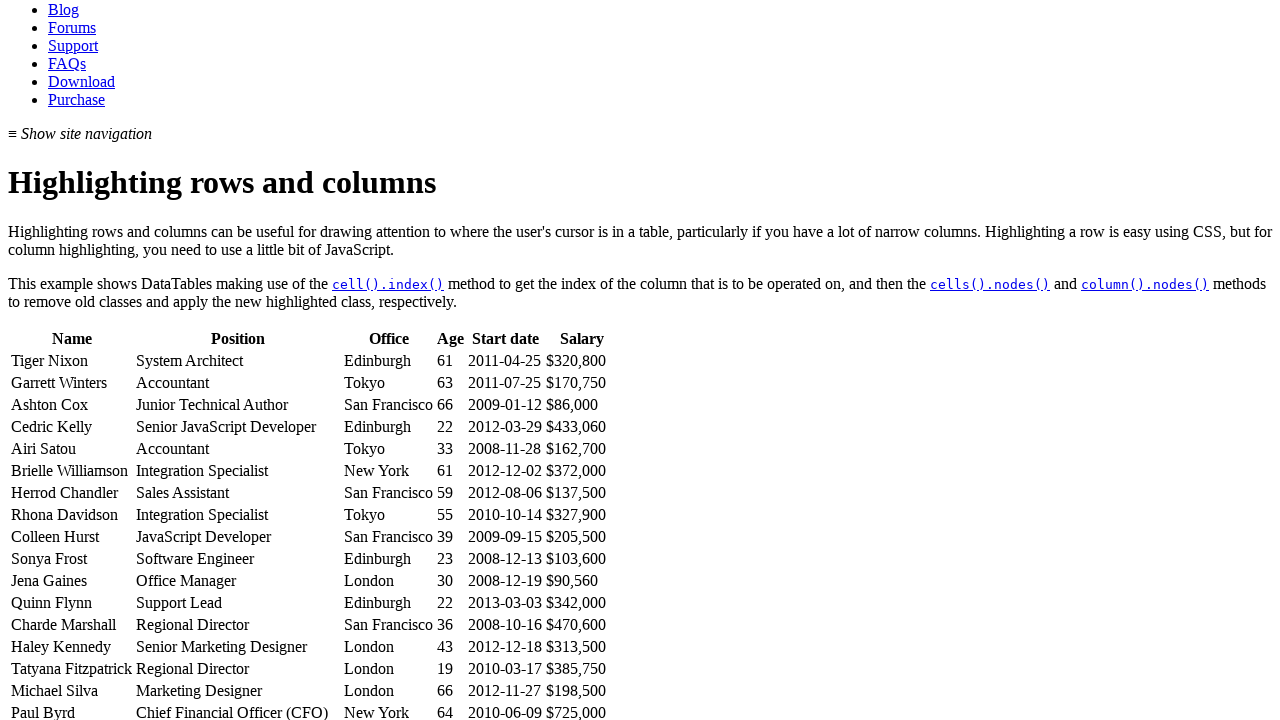

Hovered over a table cell to trigger highlighting effect at (582, 405) on #example tbody tr >> nth=2 >> td >> nth=5
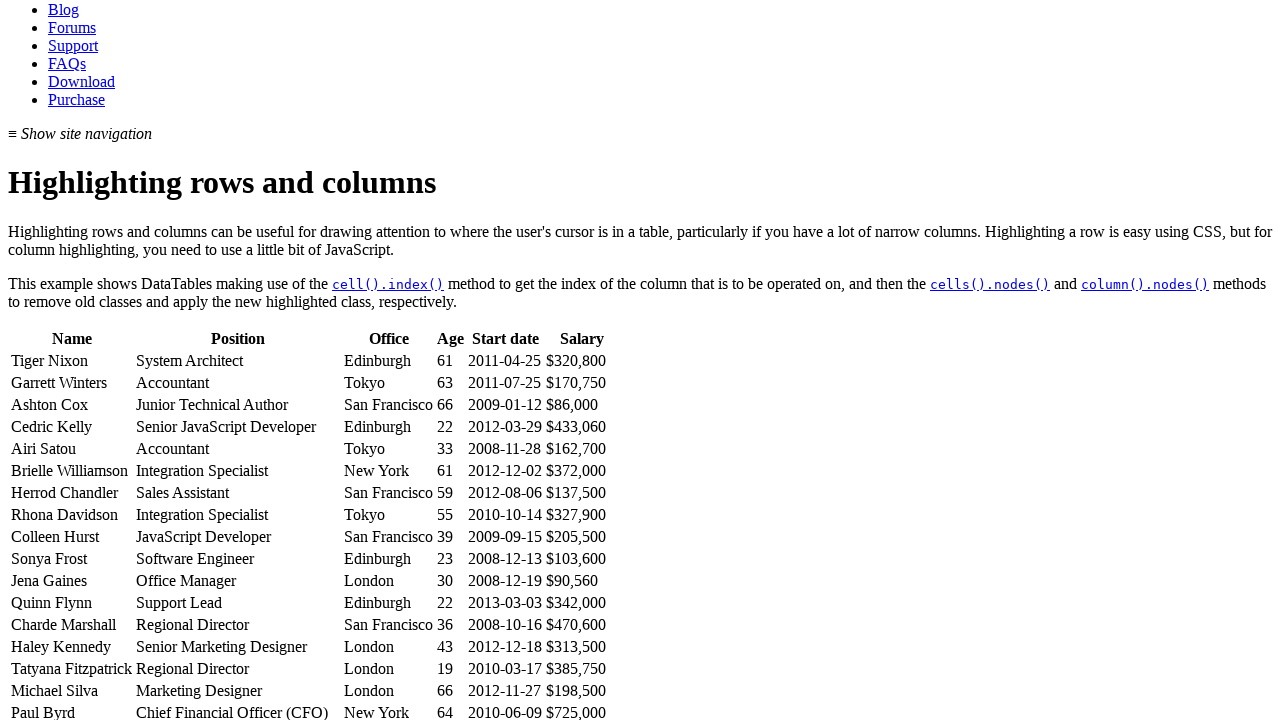

Retrieved all cells from a table row
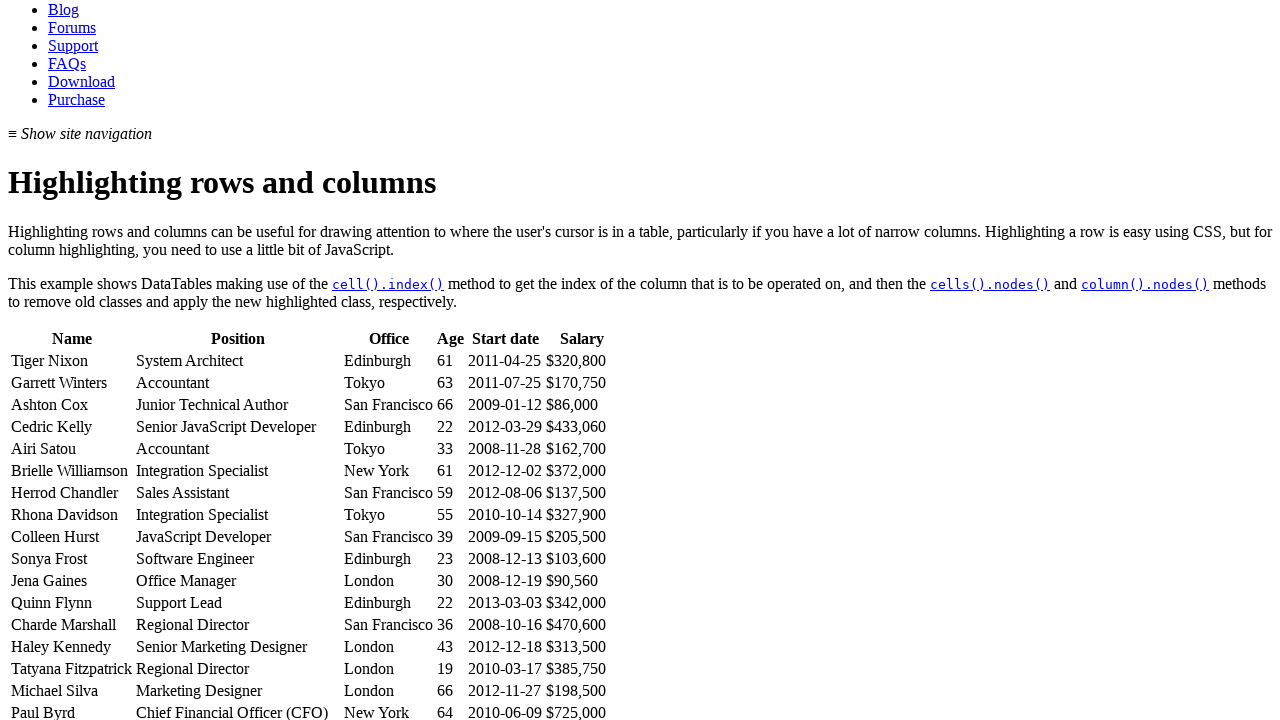

Hovered over a table cell to trigger highlighting effect at (72, 427) on #example tbody tr >> nth=3 >> td >> nth=0
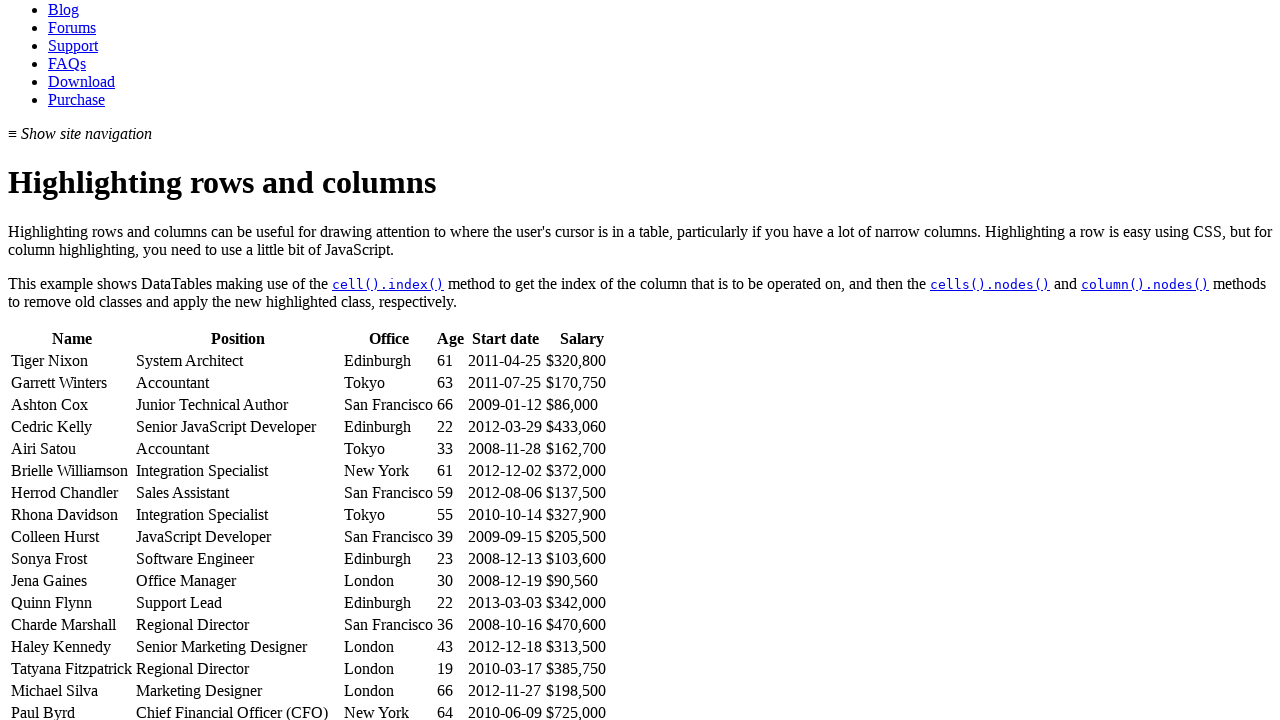

Hovered over a table cell to trigger highlighting effect at (238, 427) on #example tbody tr >> nth=3 >> td >> nth=1
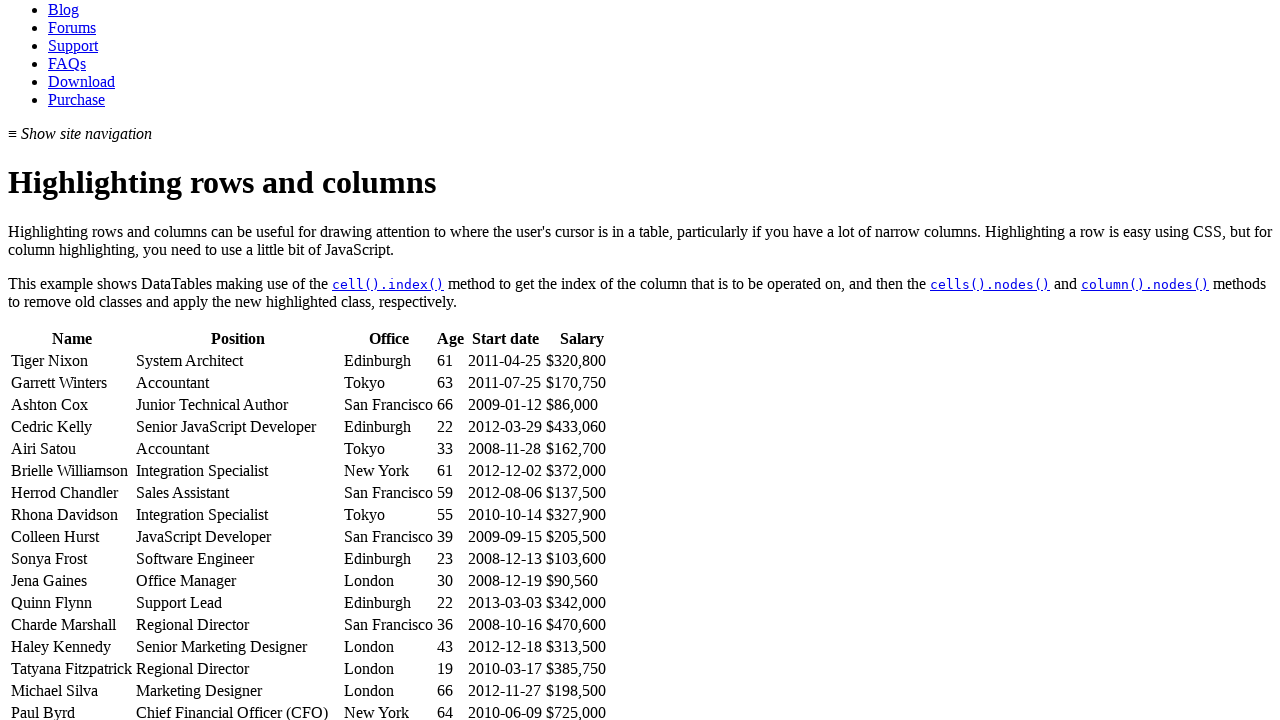

Hovered over a table cell to trigger highlighting effect at (388, 427) on #example tbody tr >> nth=3 >> td >> nth=2
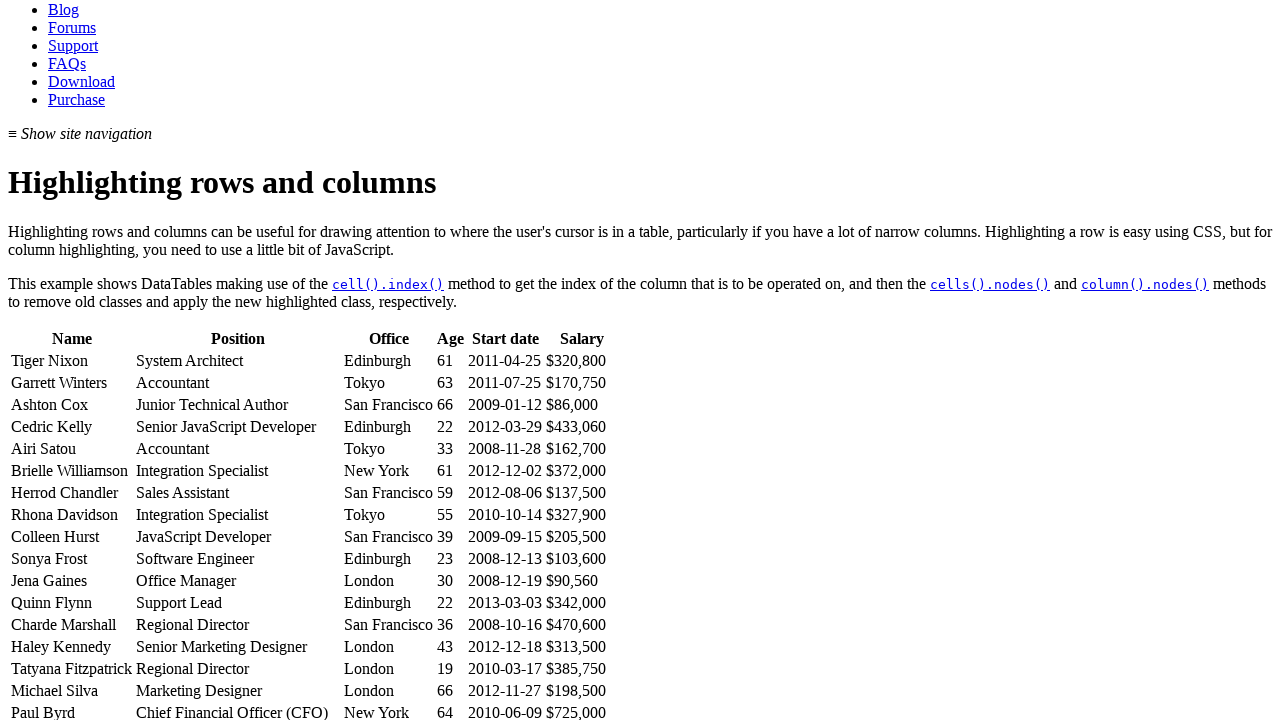

Hovered over a table cell to trigger highlighting effect at (450, 427) on #example tbody tr >> nth=3 >> td >> nth=3
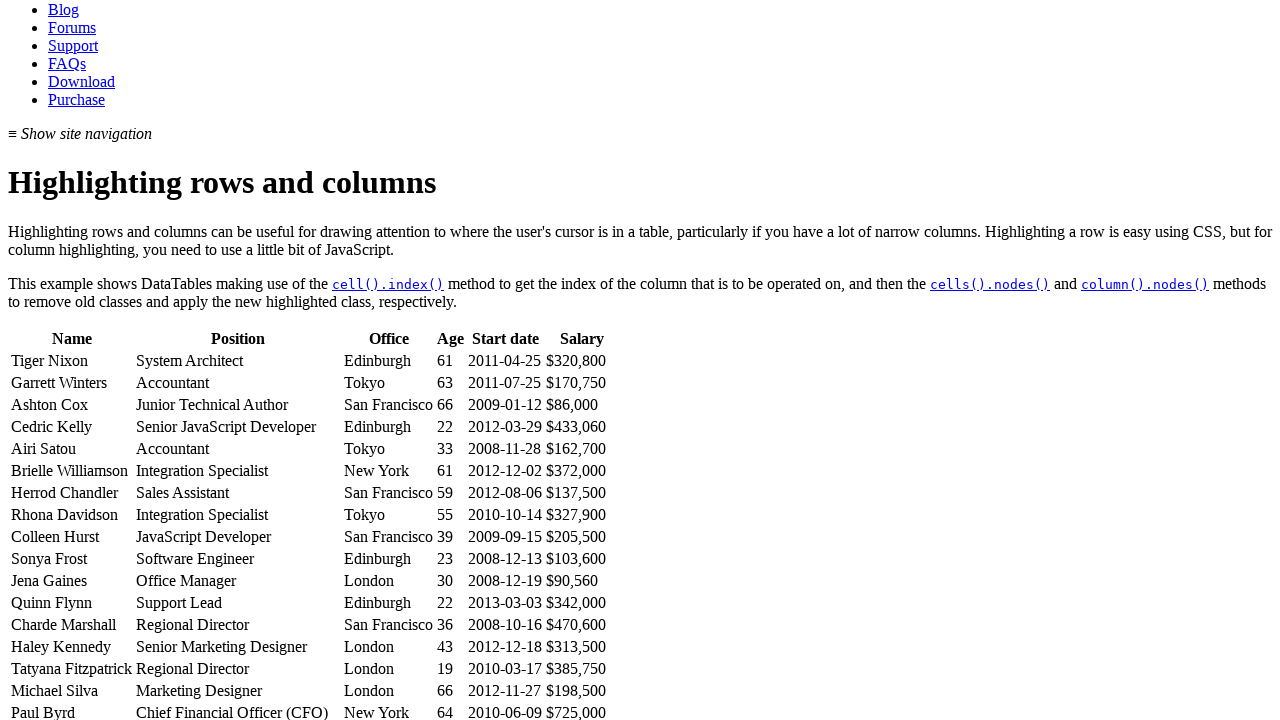

Hovered over a table cell to trigger highlighting effect at (505, 427) on #example tbody tr >> nth=3 >> td >> nth=4
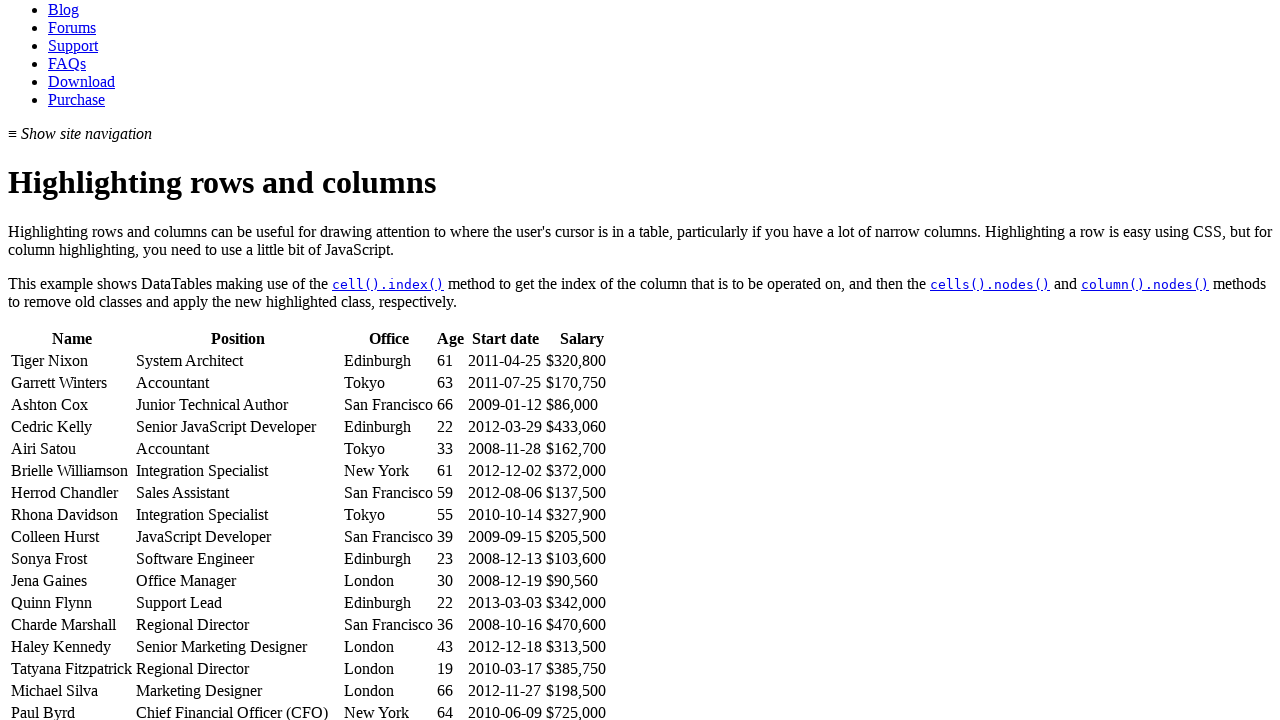

Hovered over a table cell to trigger highlighting effect at (582, 427) on #example tbody tr >> nth=3 >> td >> nth=5
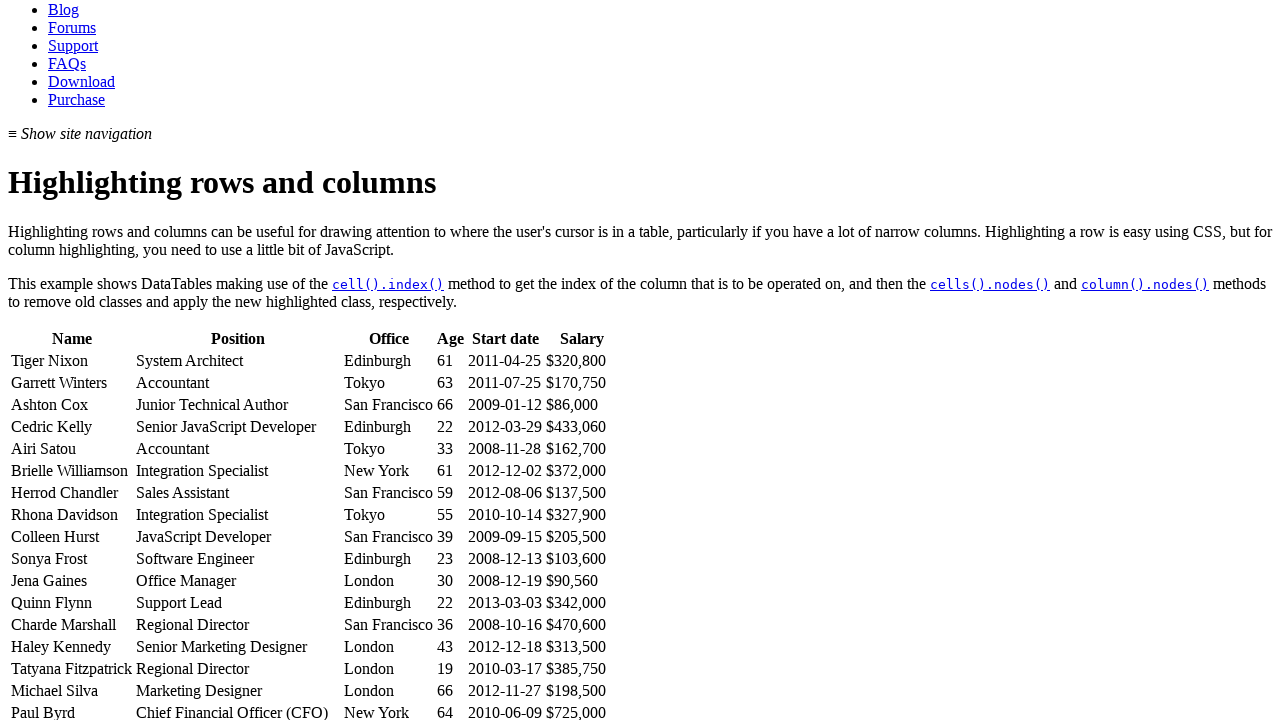

Retrieved all cells from a table row
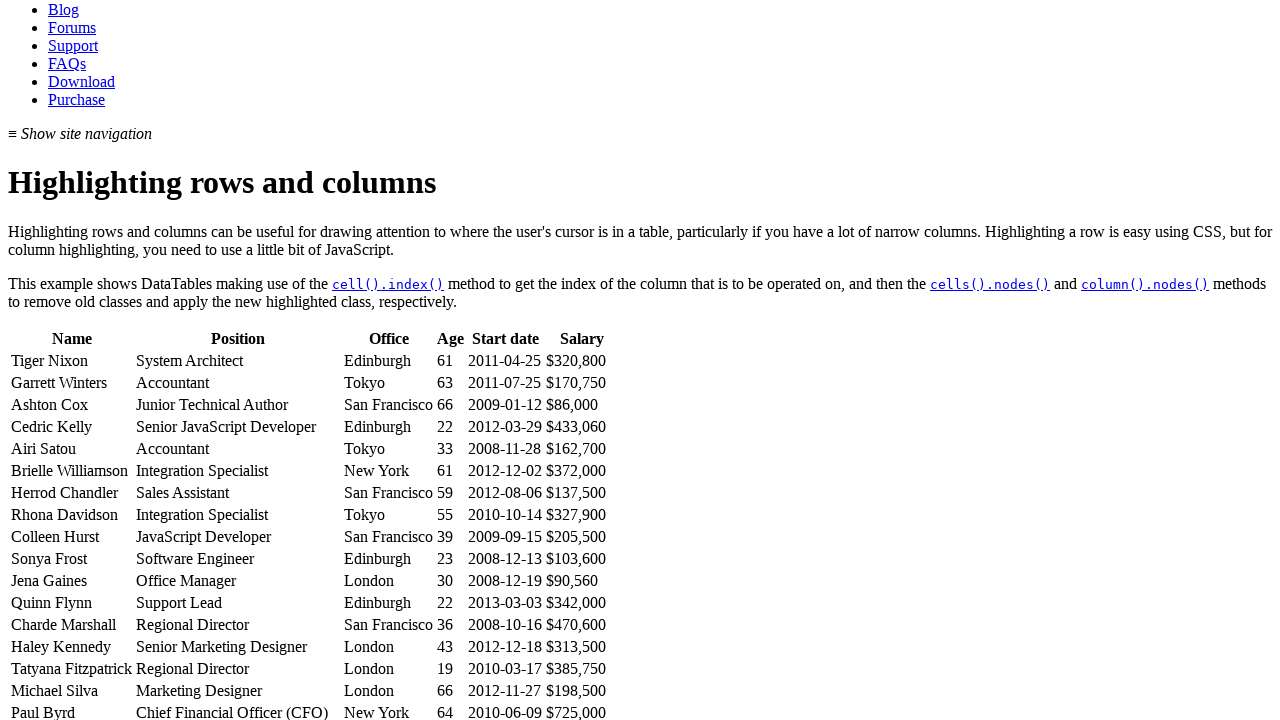

Hovered over a table cell to trigger highlighting effect at (72, 449) on #example tbody tr >> nth=4 >> td >> nth=0
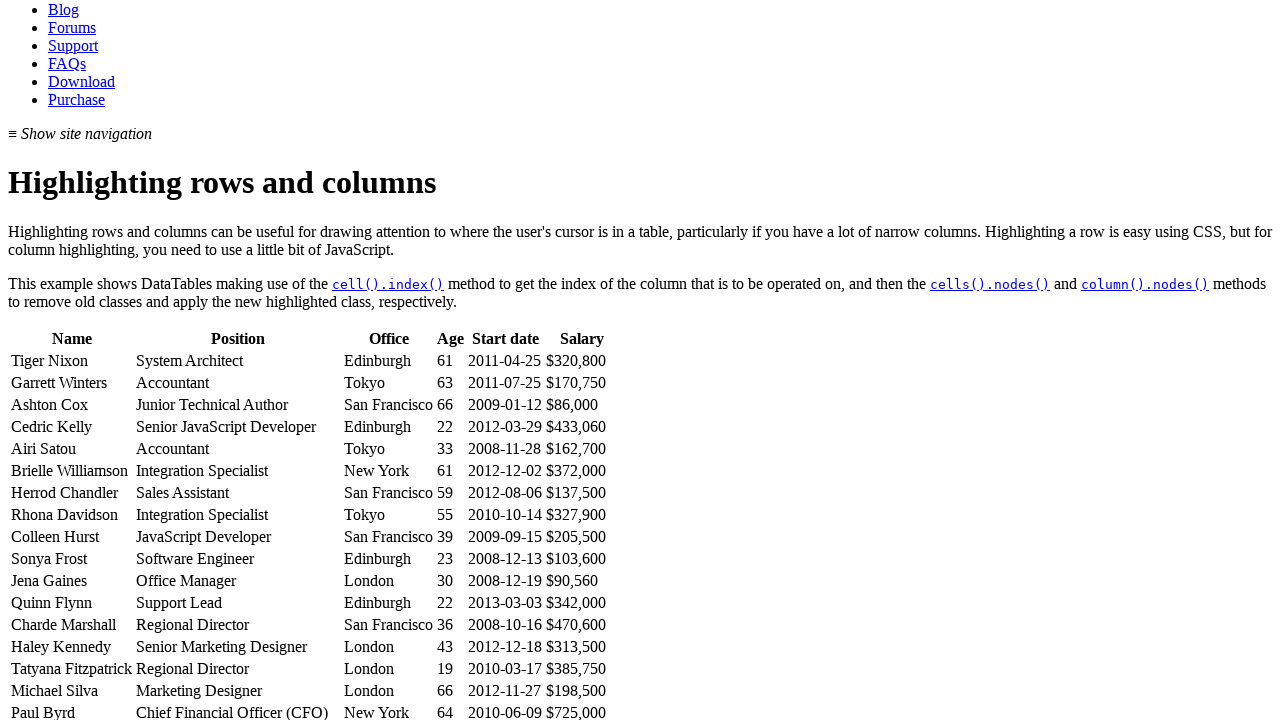

Hovered over a table cell to trigger highlighting effect at (238, 449) on #example tbody tr >> nth=4 >> td >> nth=1
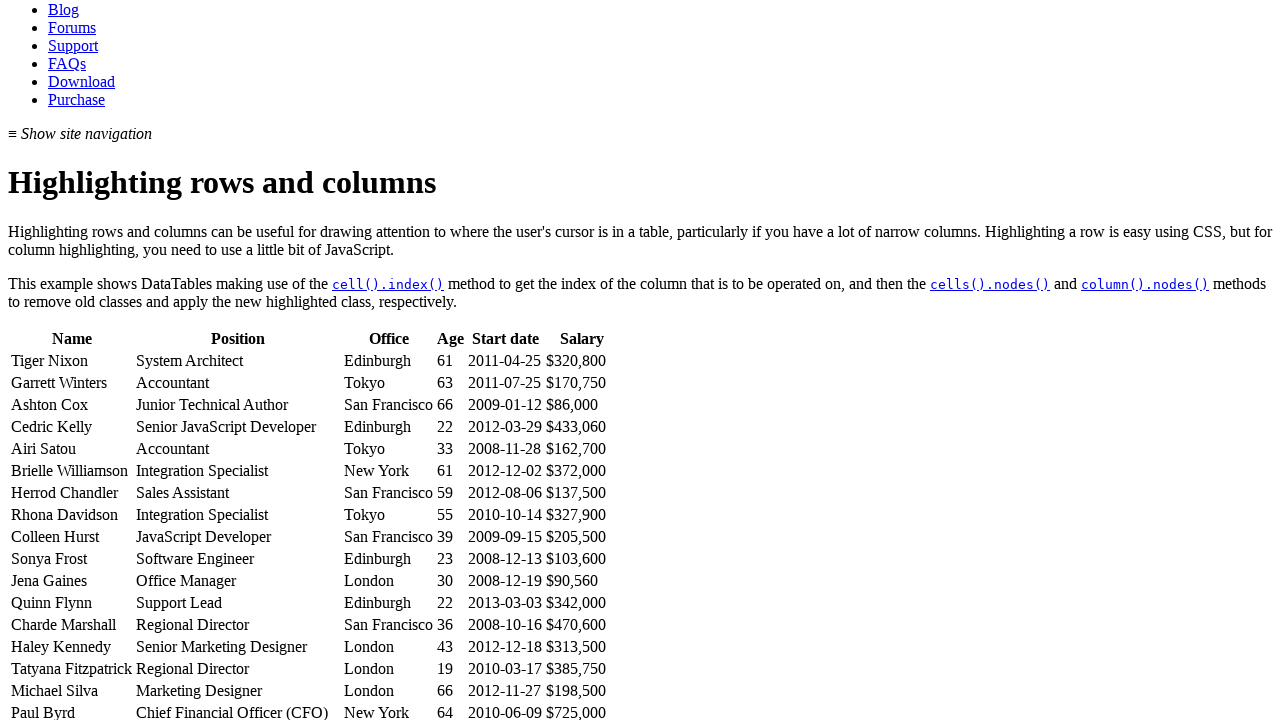

Hovered over a table cell to trigger highlighting effect at (388, 449) on #example tbody tr >> nth=4 >> td >> nth=2
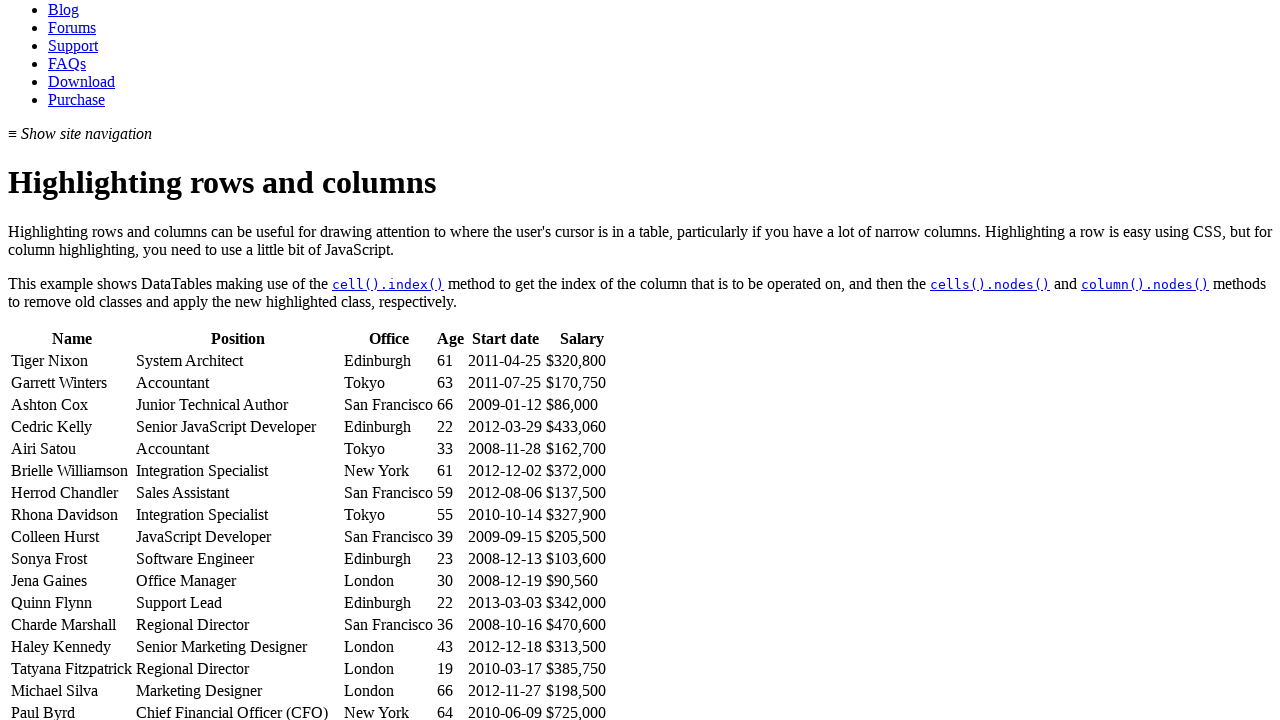

Hovered over a table cell to trigger highlighting effect at (450, 449) on #example tbody tr >> nth=4 >> td >> nth=3
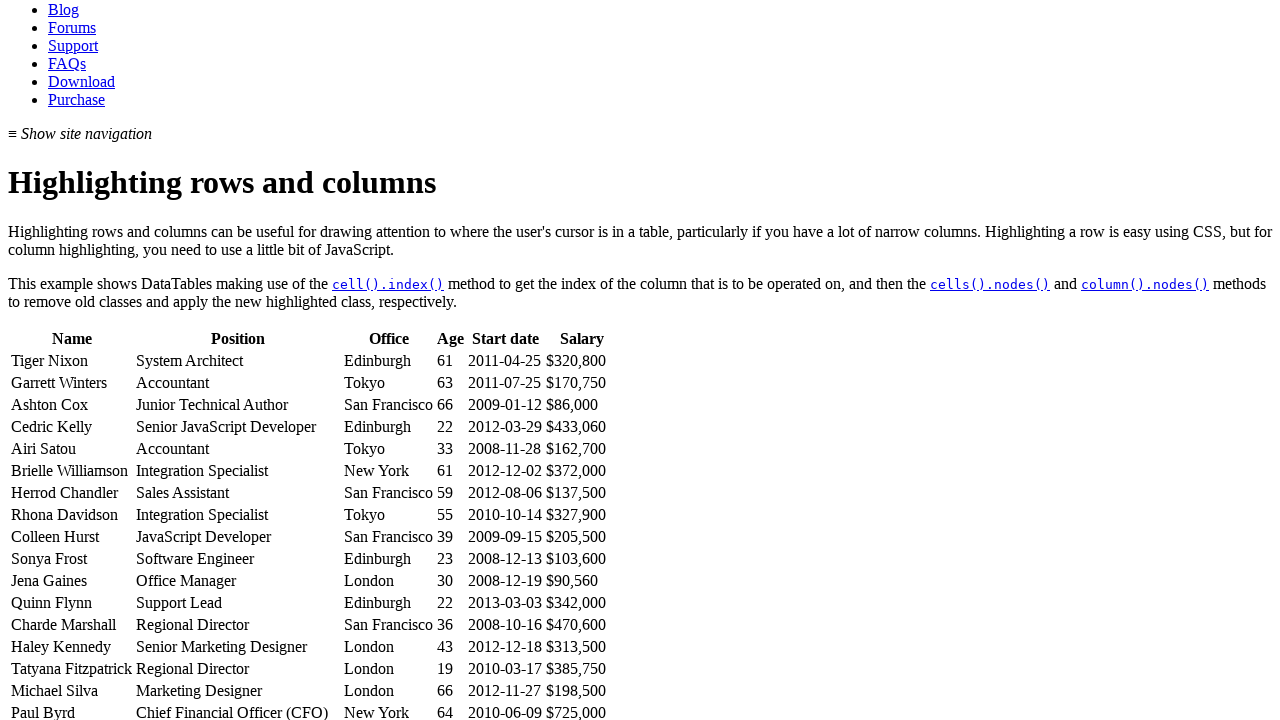

Hovered over a table cell to trigger highlighting effect at (505, 449) on #example tbody tr >> nth=4 >> td >> nth=4
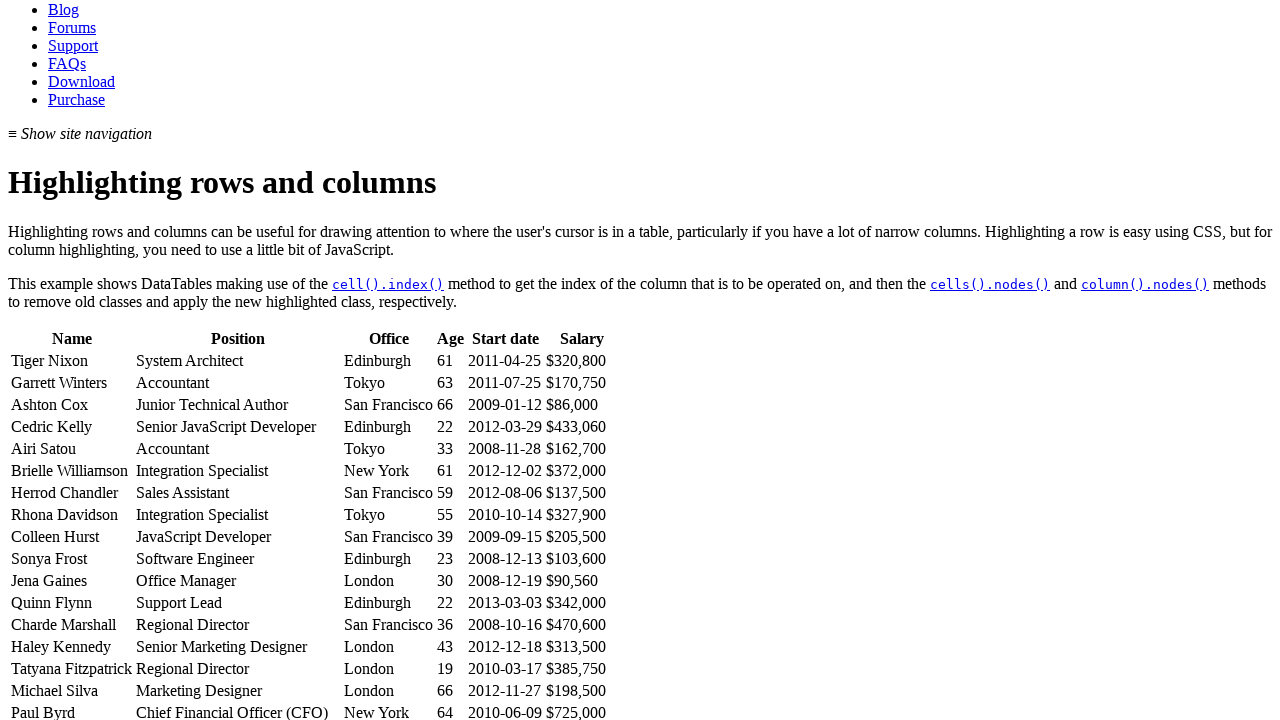

Hovered over a table cell to trigger highlighting effect at (582, 449) on #example tbody tr >> nth=4 >> td >> nth=5
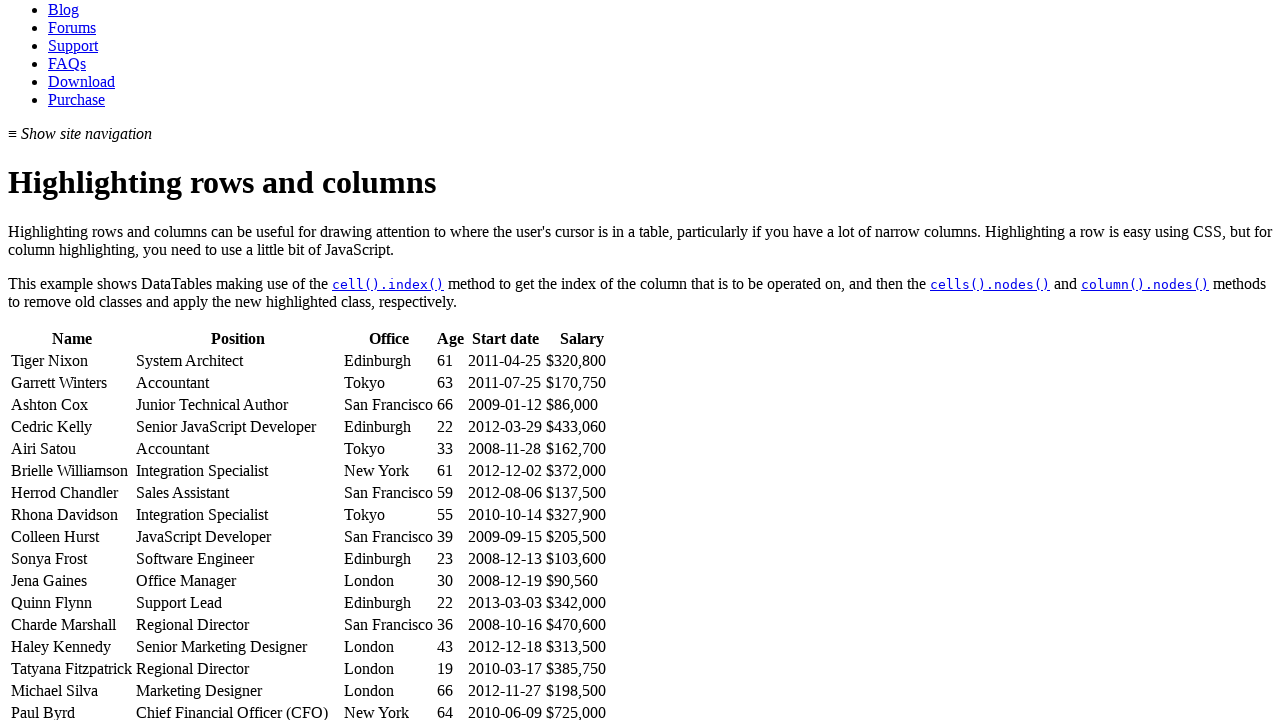

Retrieved all cells from a table row
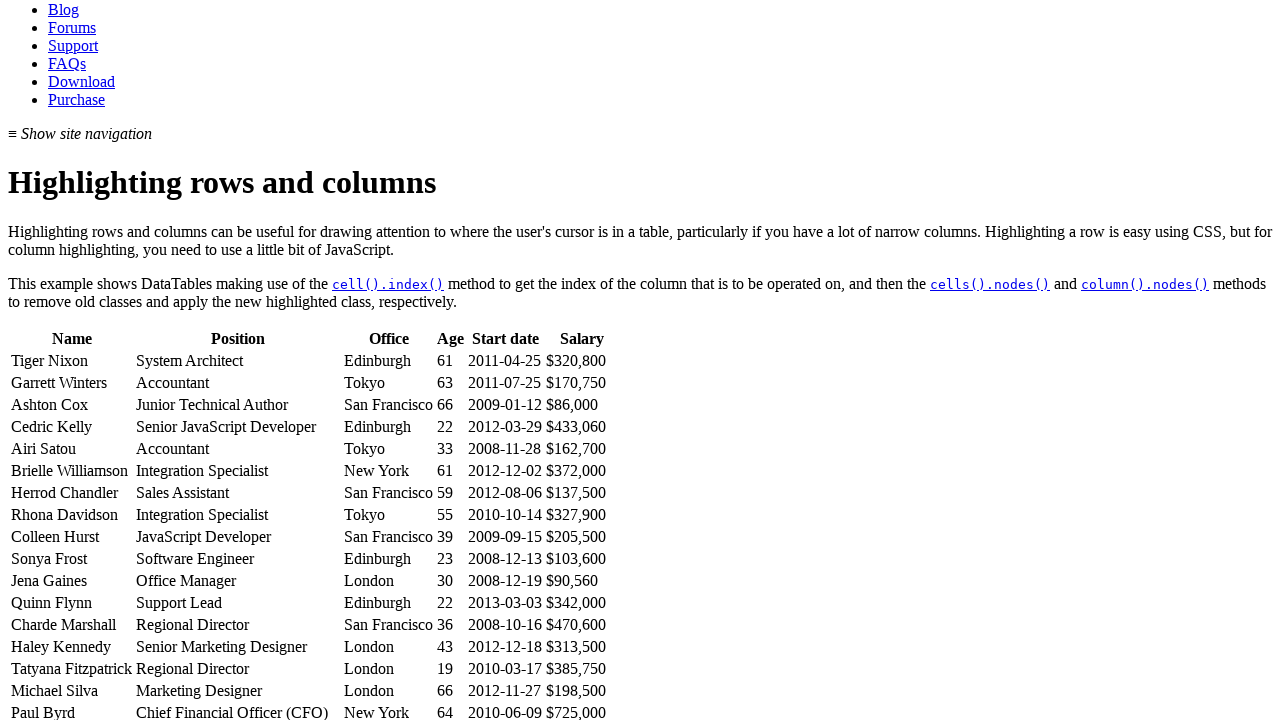

Hovered over a table cell to trigger highlighting effect at (72, 471) on #example tbody tr >> nth=5 >> td >> nth=0
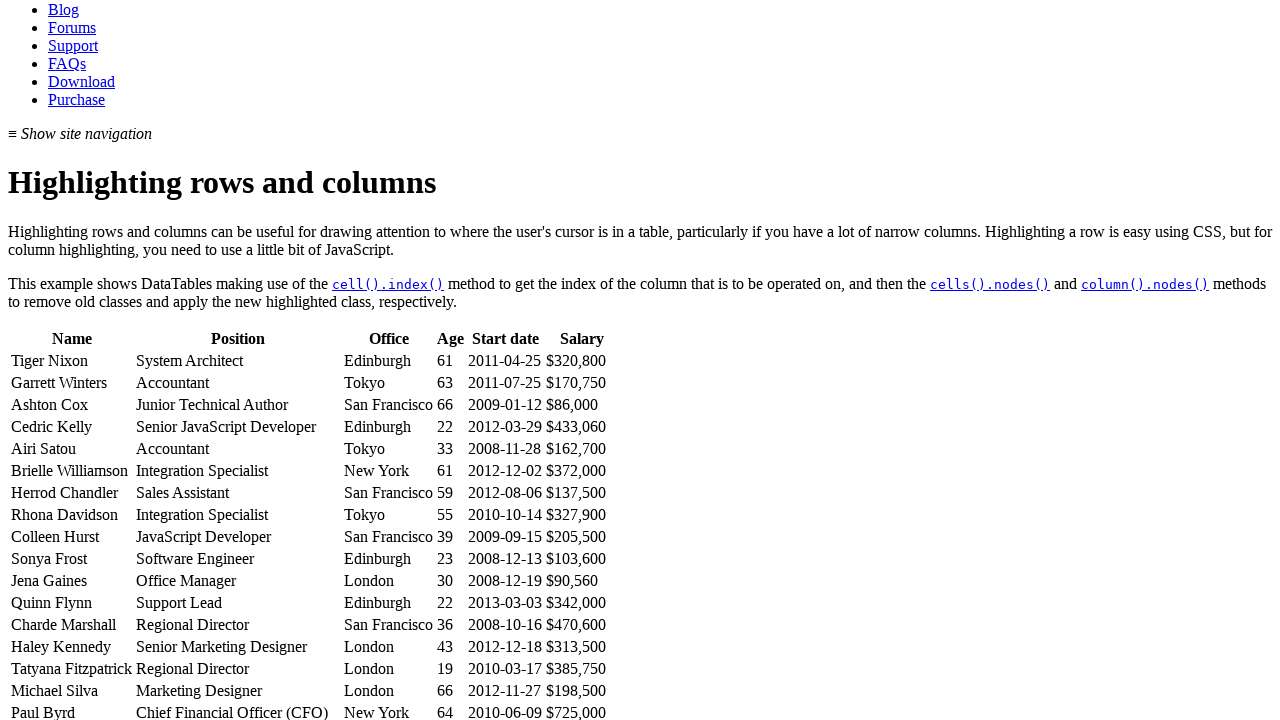

Hovered over a table cell to trigger highlighting effect at (238, 471) on #example tbody tr >> nth=5 >> td >> nth=1
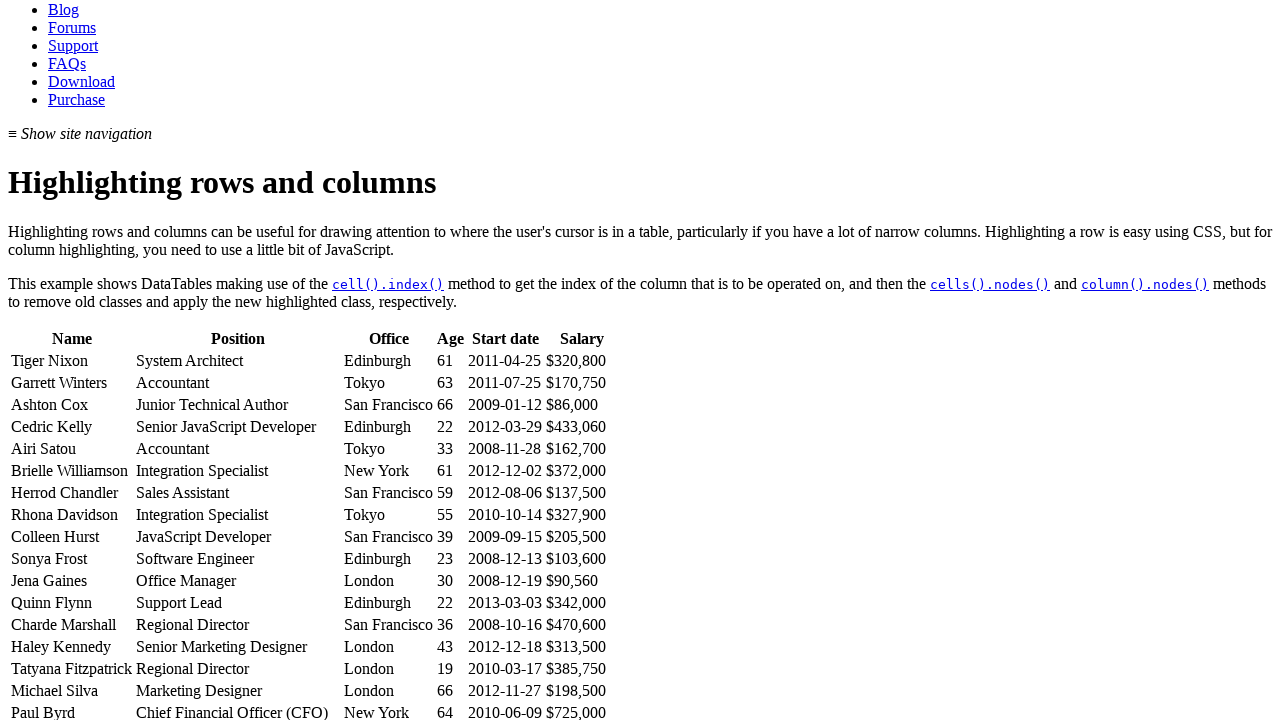

Hovered over a table cell to trigger highlighting effect at (388, 471) on #example tbody tr >> nth=5 >> td >> nth=2
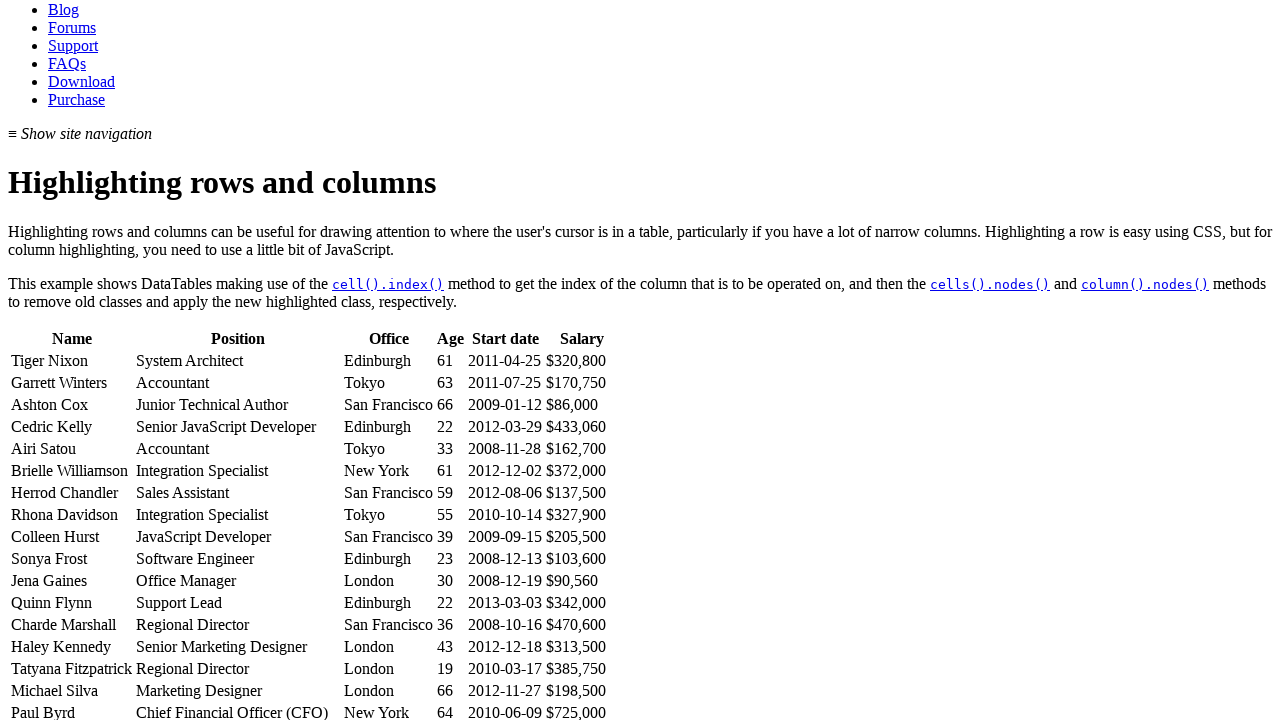

Hovered over a table cell to trigger highlighting effect at (450, 471) on #example tbody tr >> nth=5 >> td >> nth=3
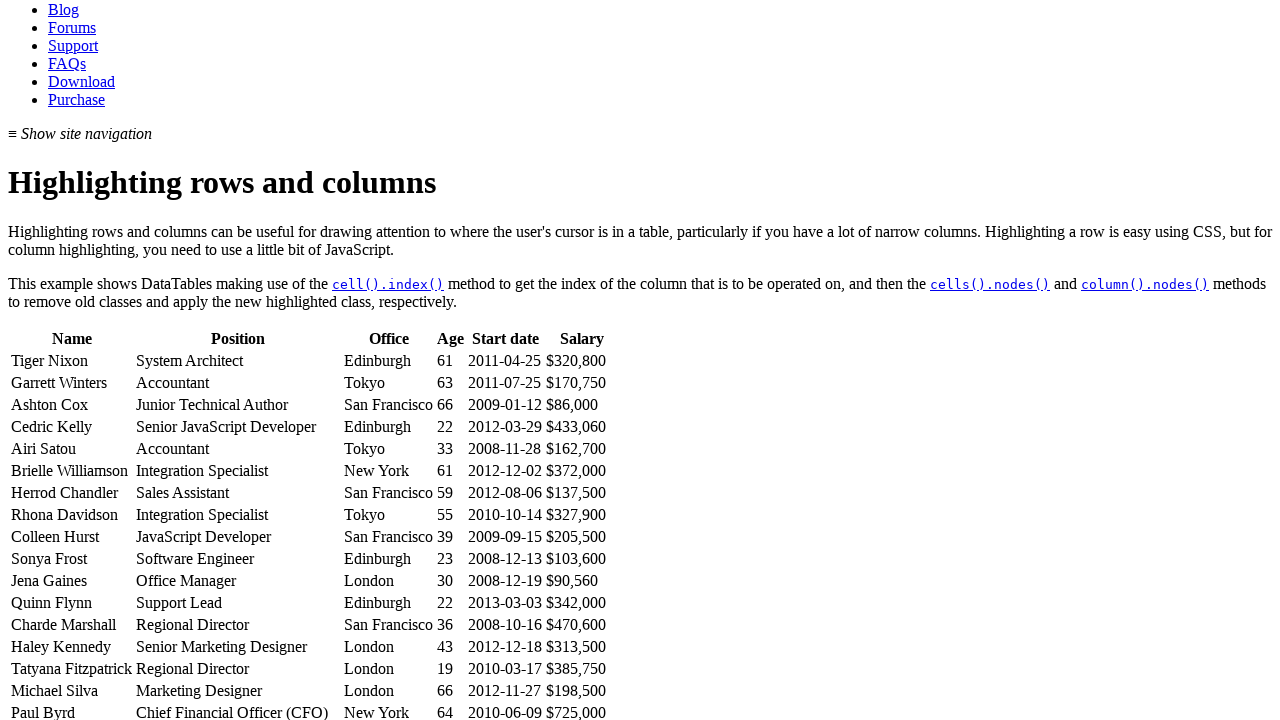

Hovered over a table cell to trigger highlighting effect at (505, 471) on #example tbody tr >> nth=5 >> td >> nth=4
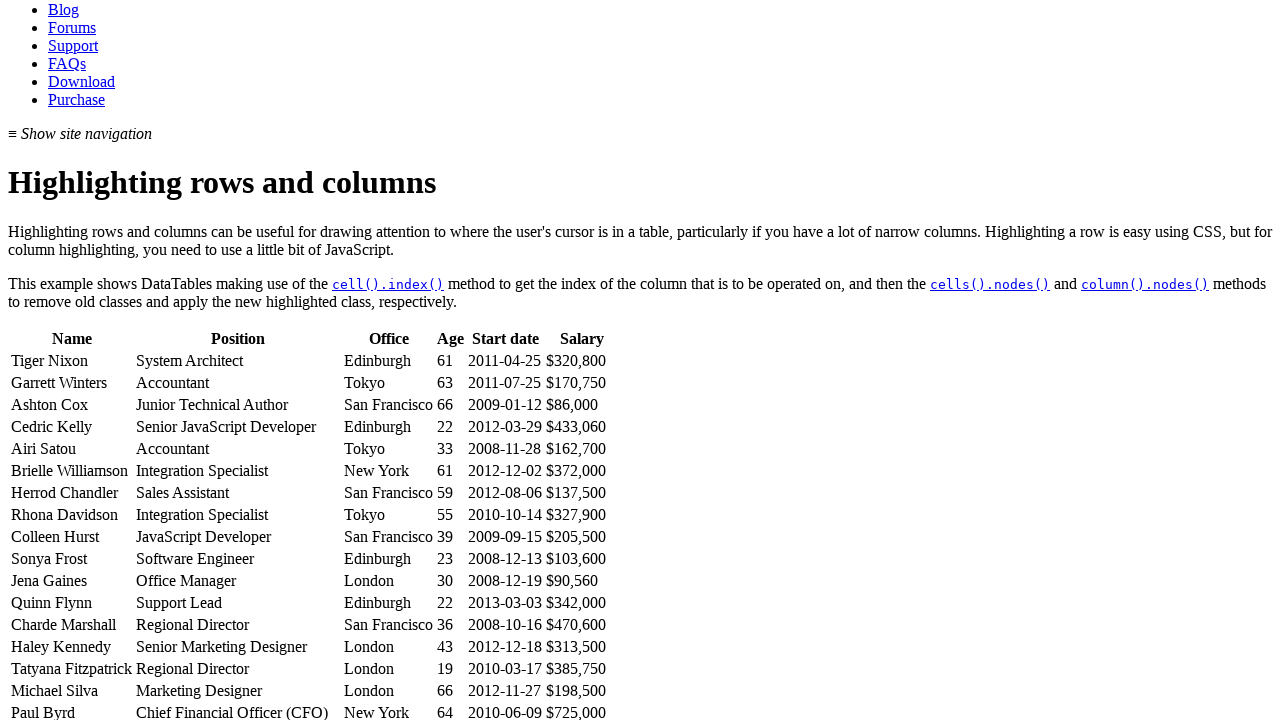

Hovered over a table cell to trigger highlighting effect at (582, 471) on #example tbody tr >> nth=5 >> td >> nth=5
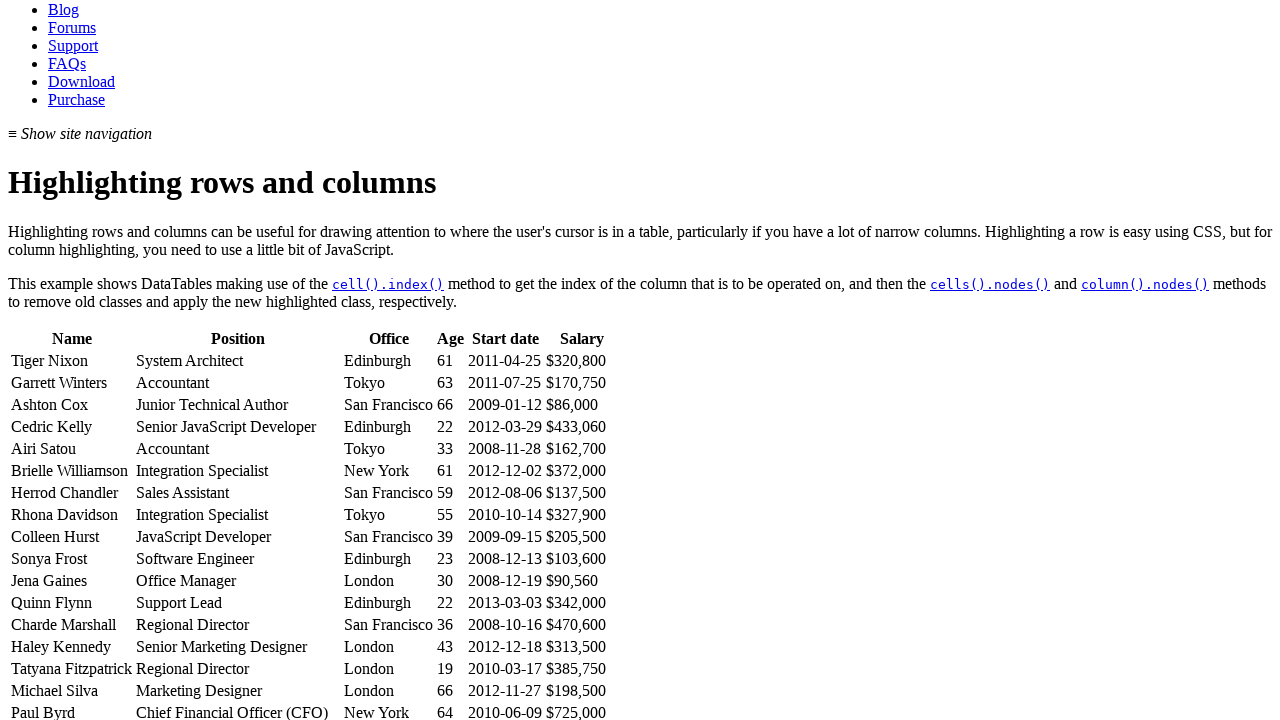

Retrieved all cells from a table row
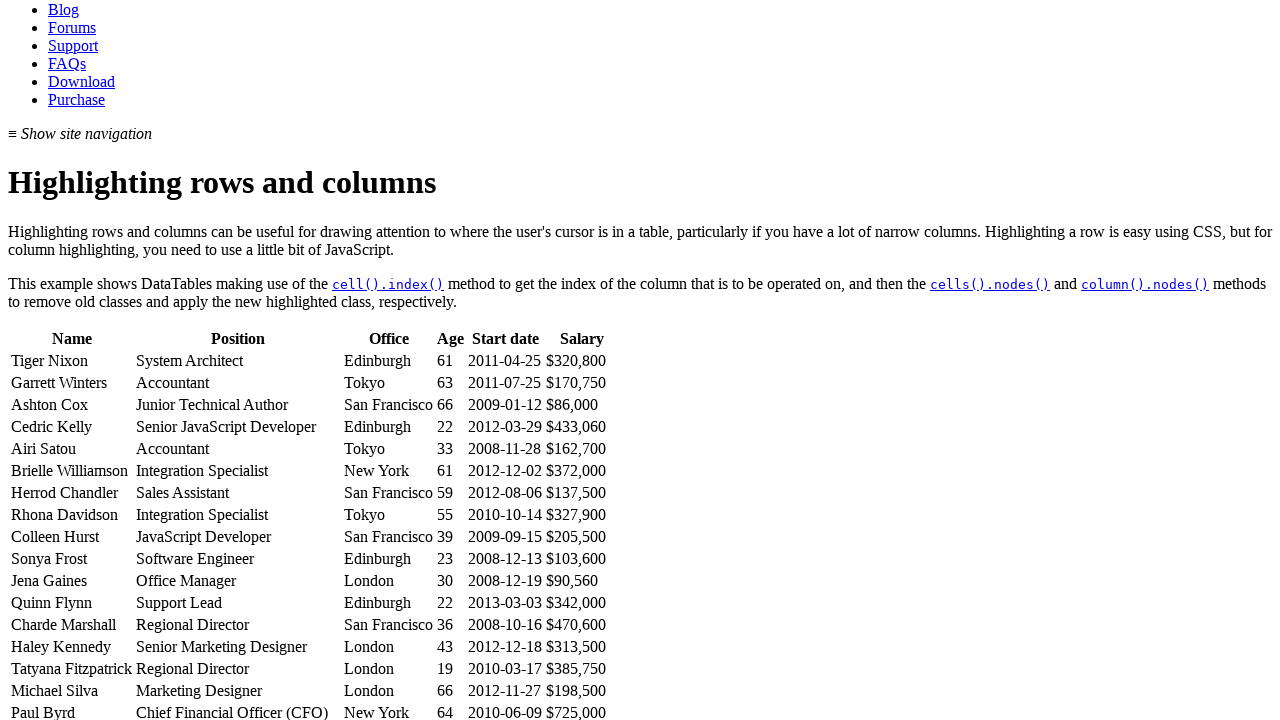

Hovered over a table cell to trigger highlighting effect at (72, 493) on #example tbody tr >> nth=6 >> td >> nth=0
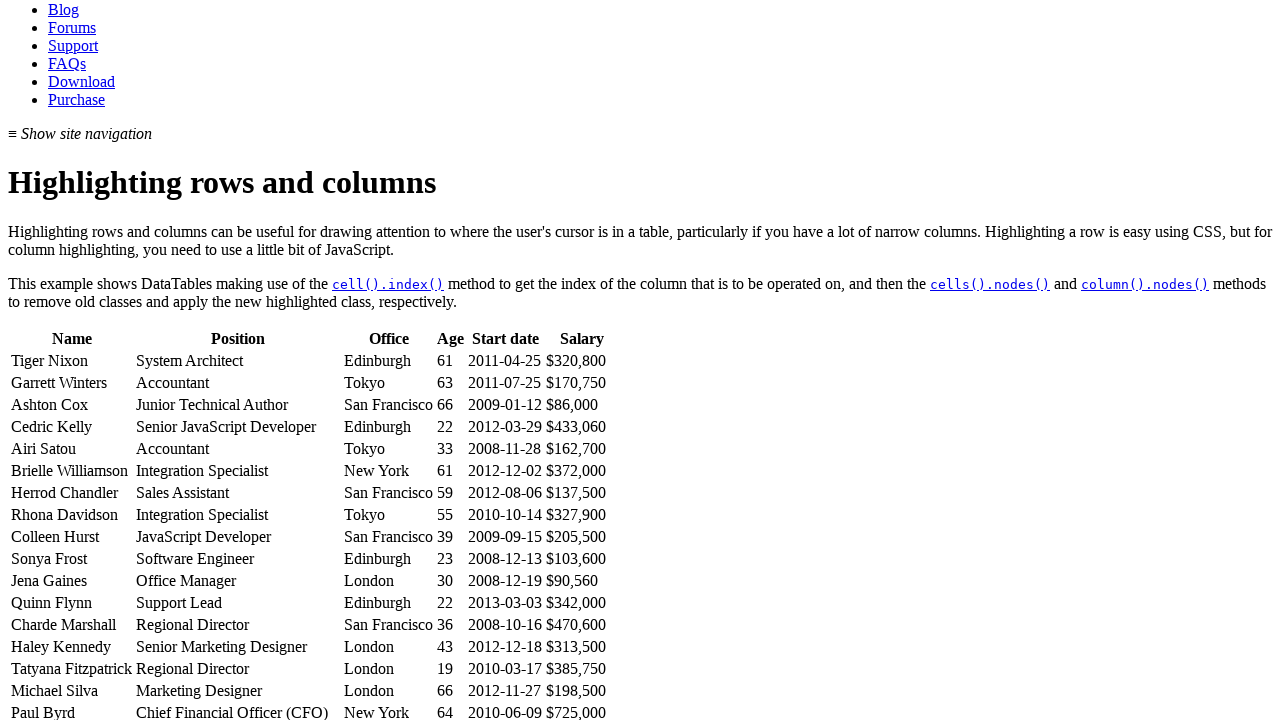

Hovered over a table cell to trigger highlighting effect at (238, 493) on #example tbody tr >> nth=6 >> td >> nth=1
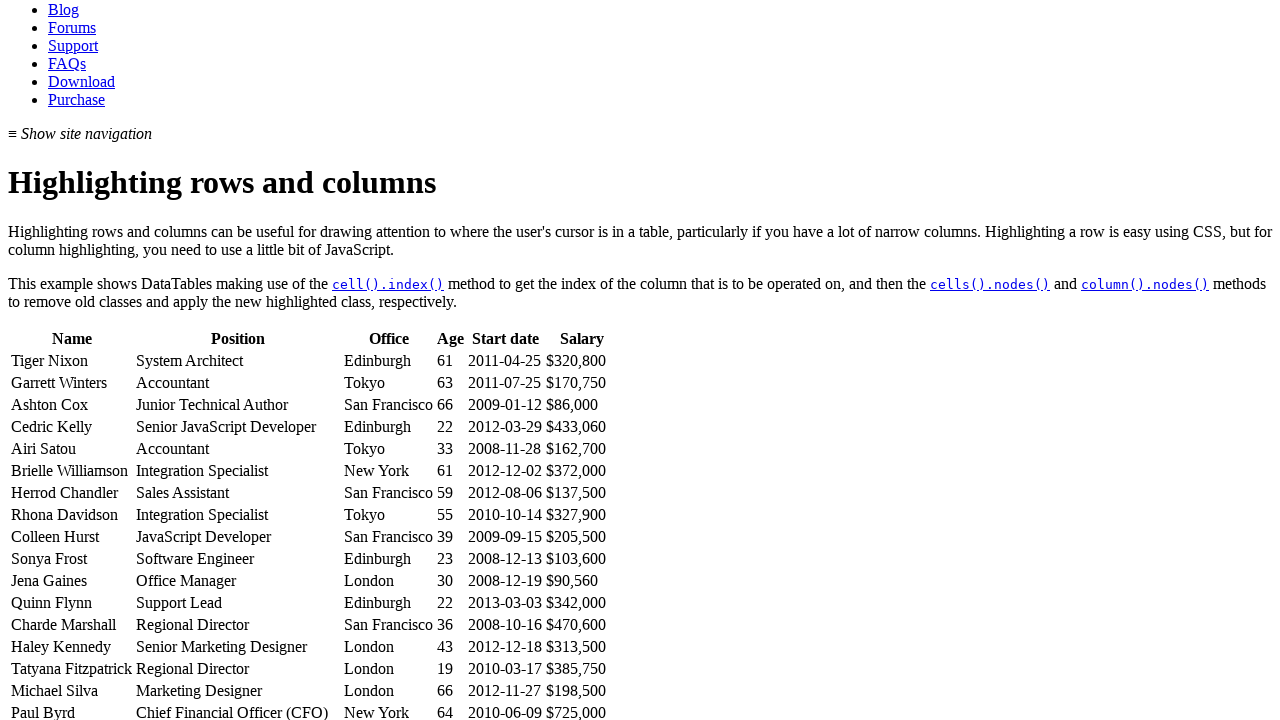

Hovered over a table cell to trigger highlighting effect at (388, 493) on #example tbody tr >> nth=6 >> td >> nth=2
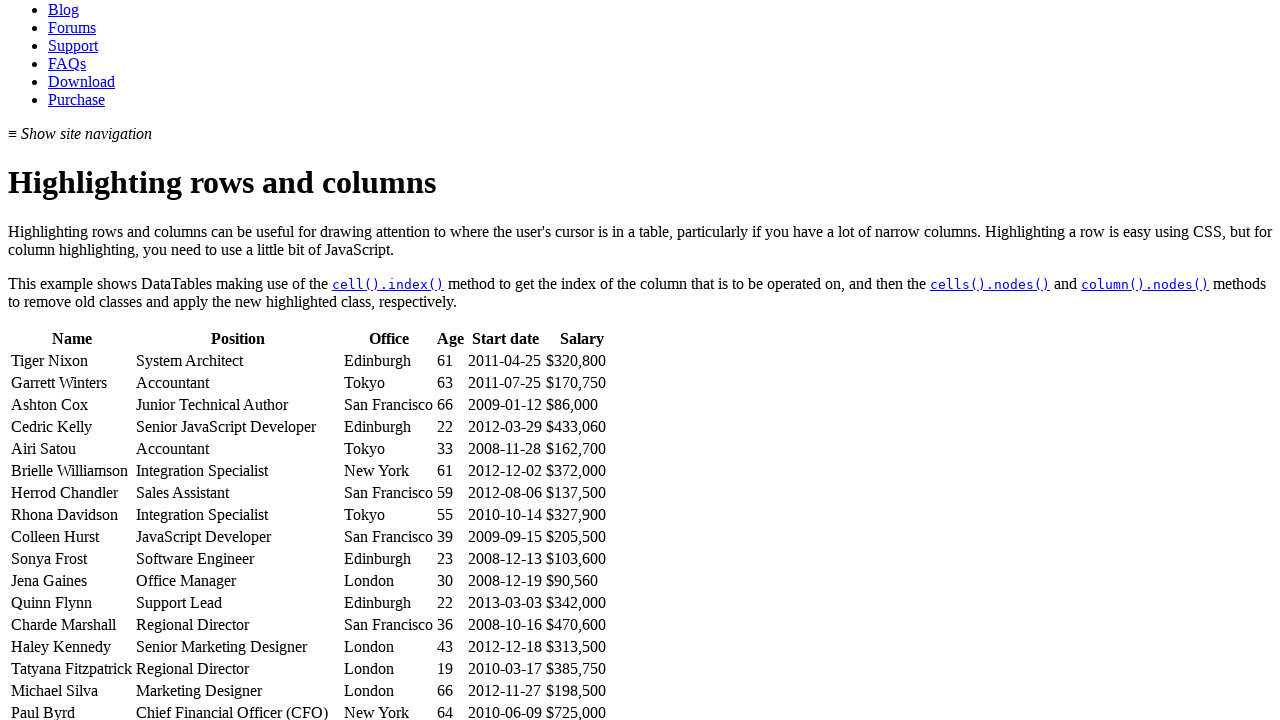

Hovered over a table cell to trigger highlighting effect at (450, 493) on #example tbody tr >> nth=6 >> td >> nth=3
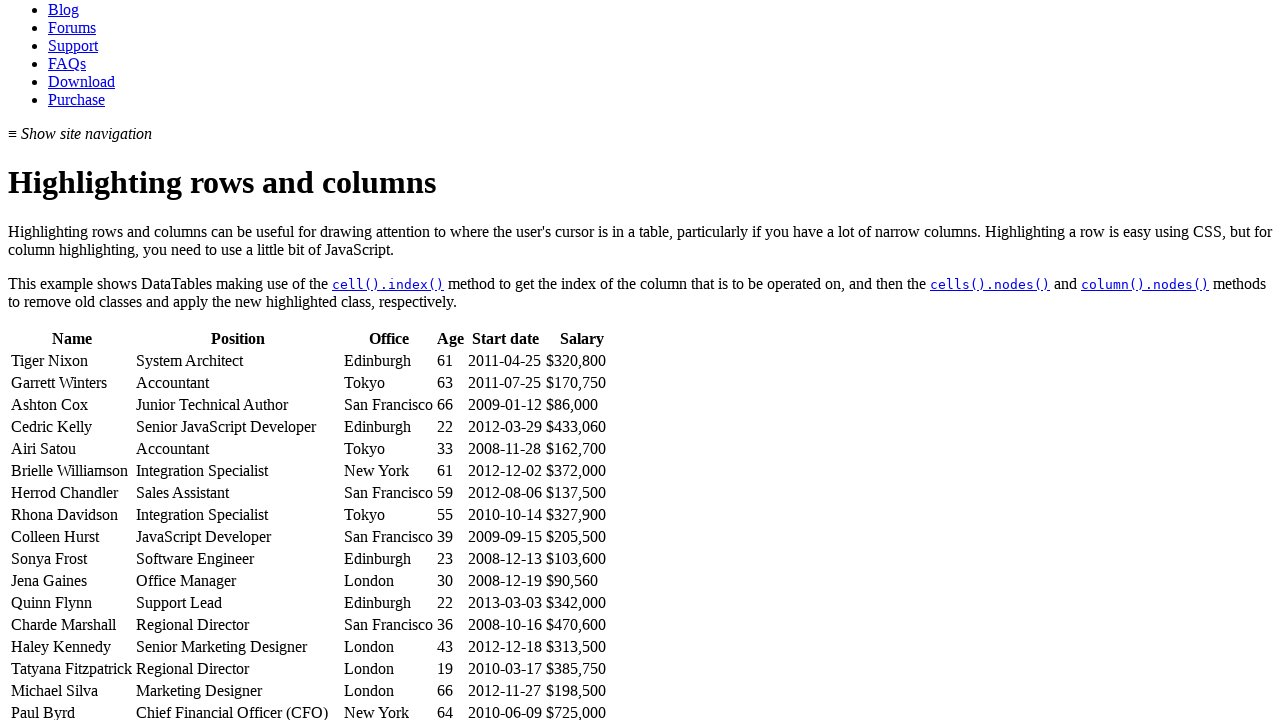

Hovered over a table cell to trigger highlighting effect at (505, 493) on #example tbody tr >> nth=6 >> td >> nth=4
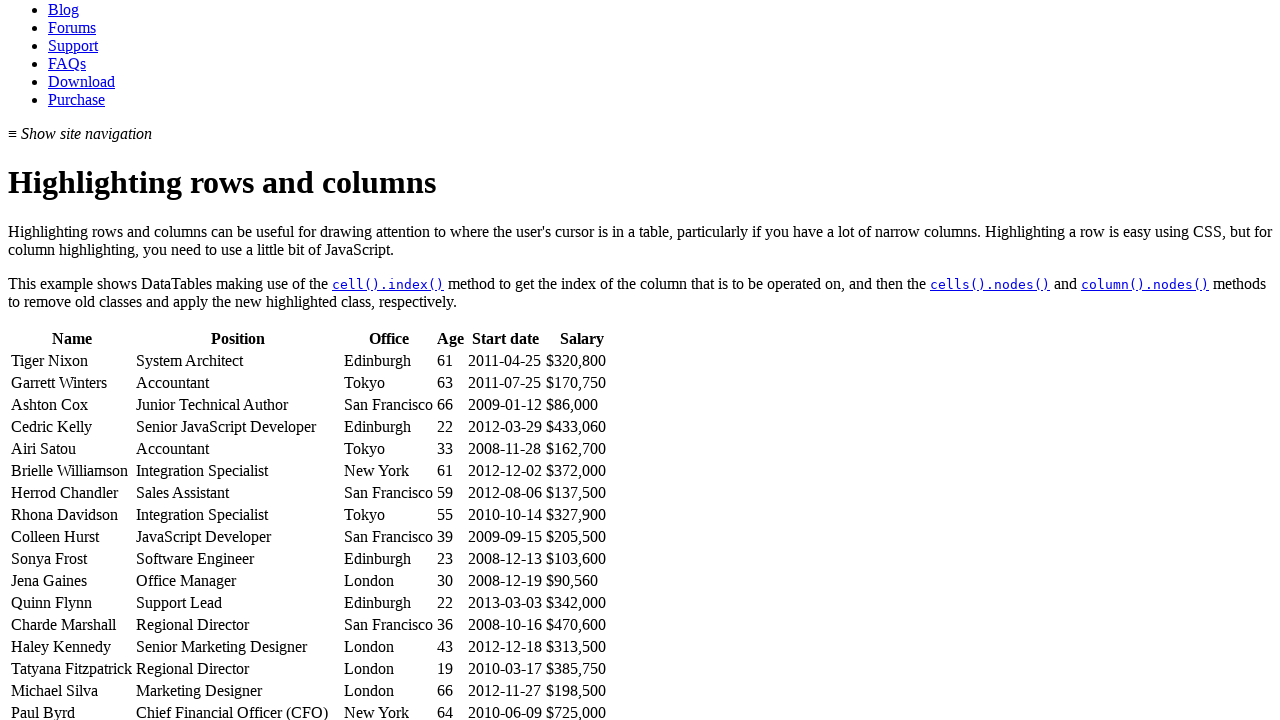

Hovered over a table cell to trigger highlighting effect at (582, 493) on #example tbody tr >> nth=6 >> td >> nth=5
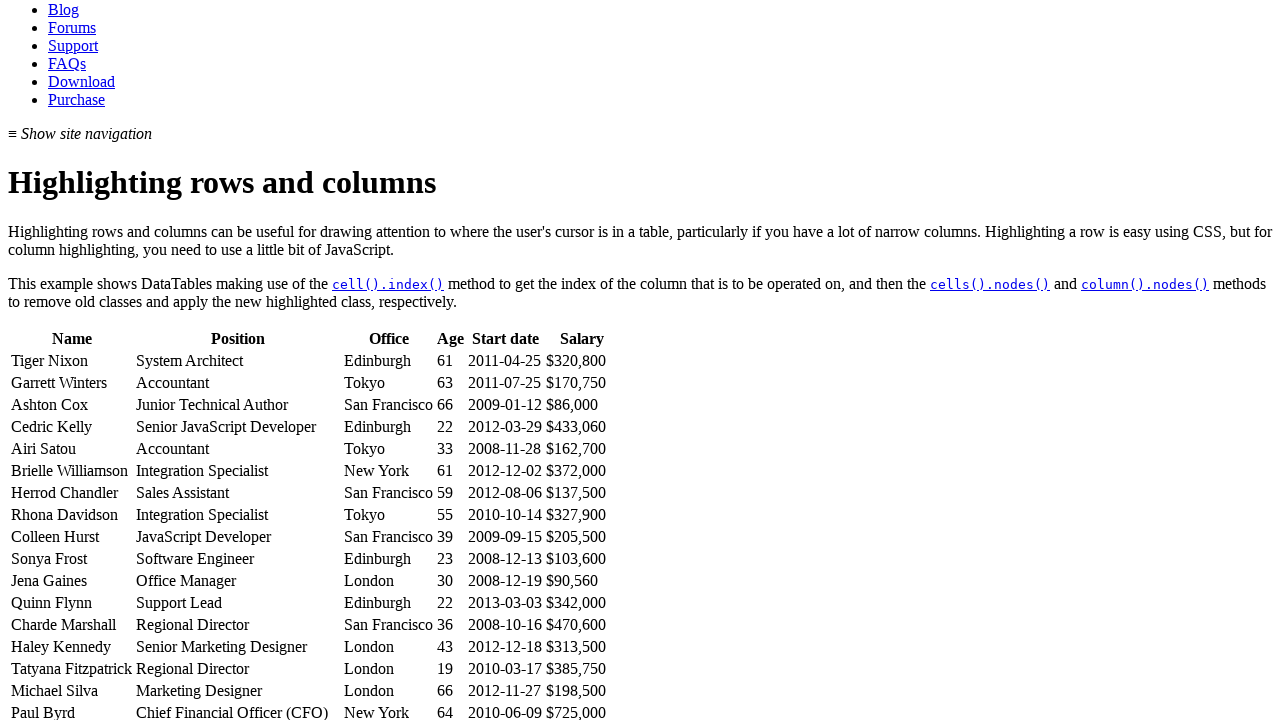

Retrieved all cells from a table row
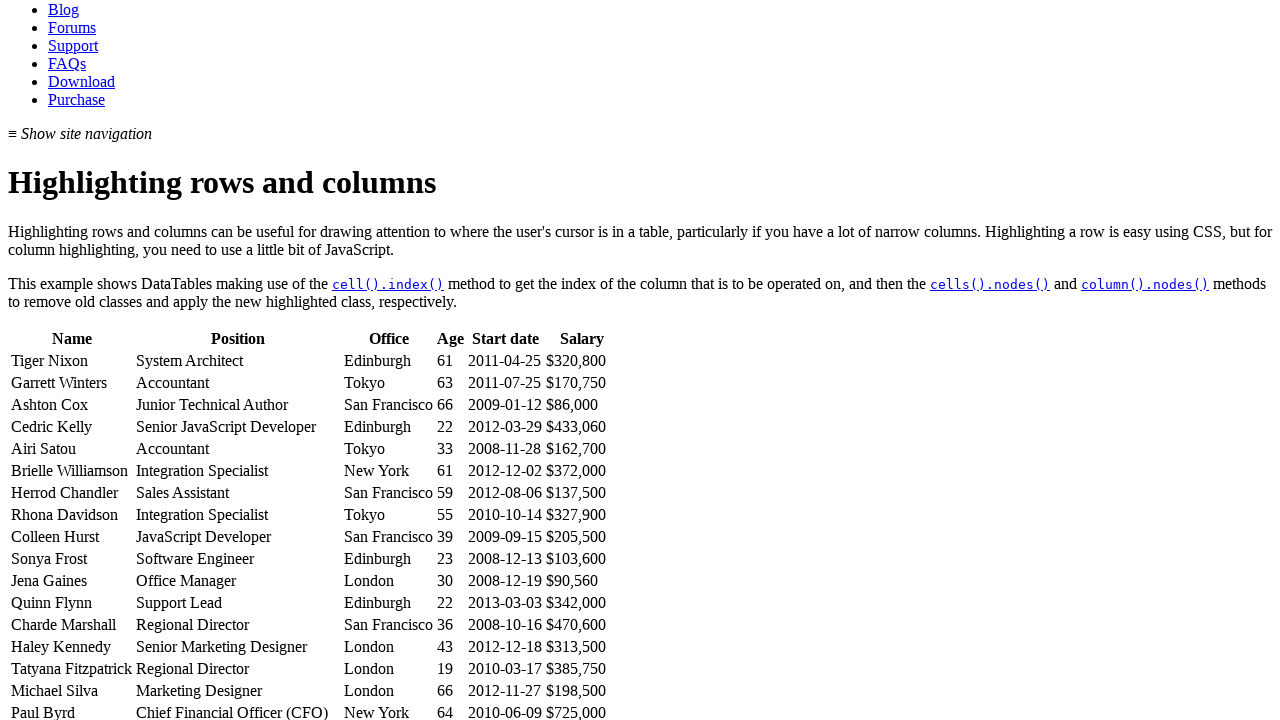

Hovered over a table cell to trigger highlighting effect at (72, 515) on #example tbody tr >> nth=7 >> td >> nth=0
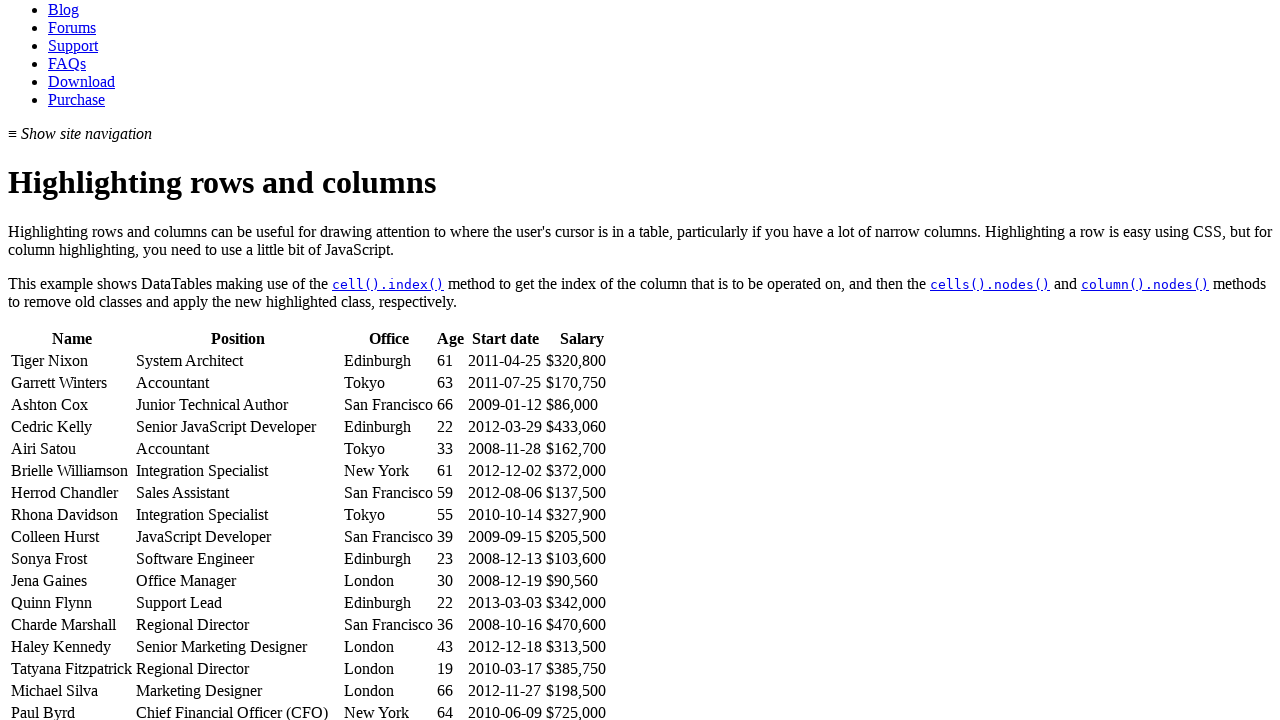

Hovered over a table cell to trigger highlighting effect at (238, 515) on #example tbody tr >> nth=7 >> td >> nth=1
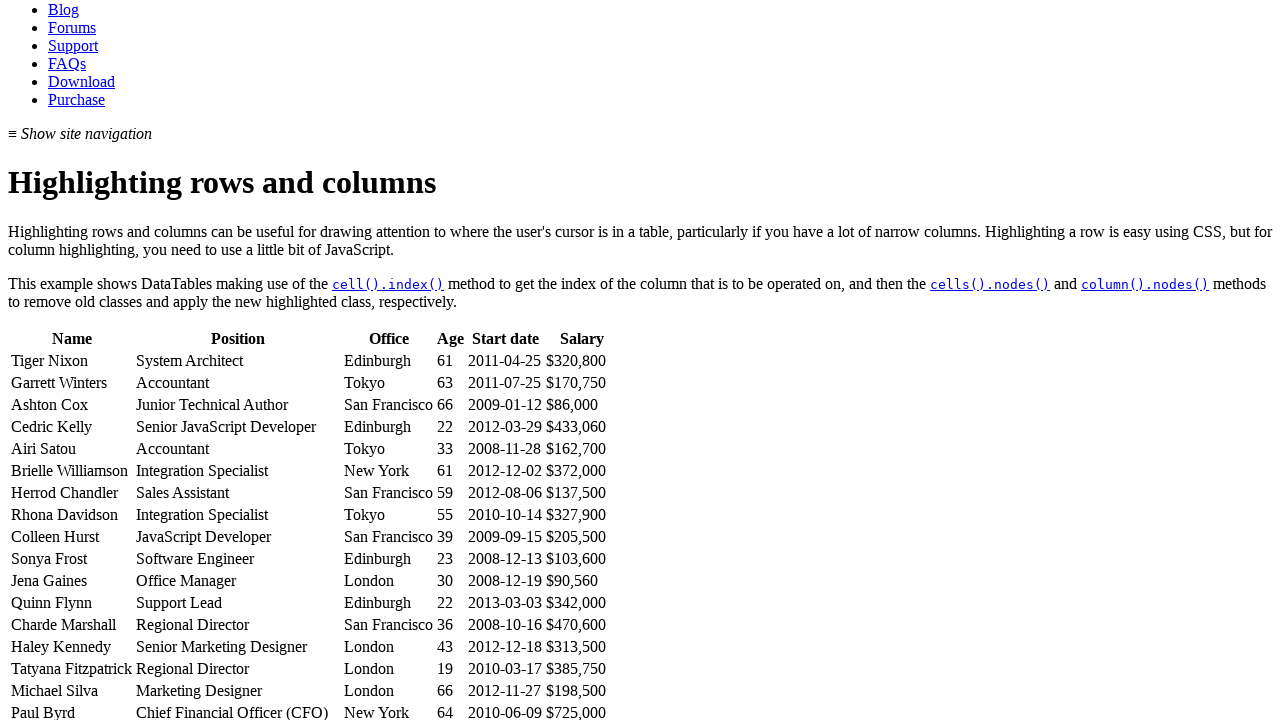

Hovered over a table cell to trigger highlighting effect at (388, 515) on #example tbody tr >> nth=7 >> td >> nth=2
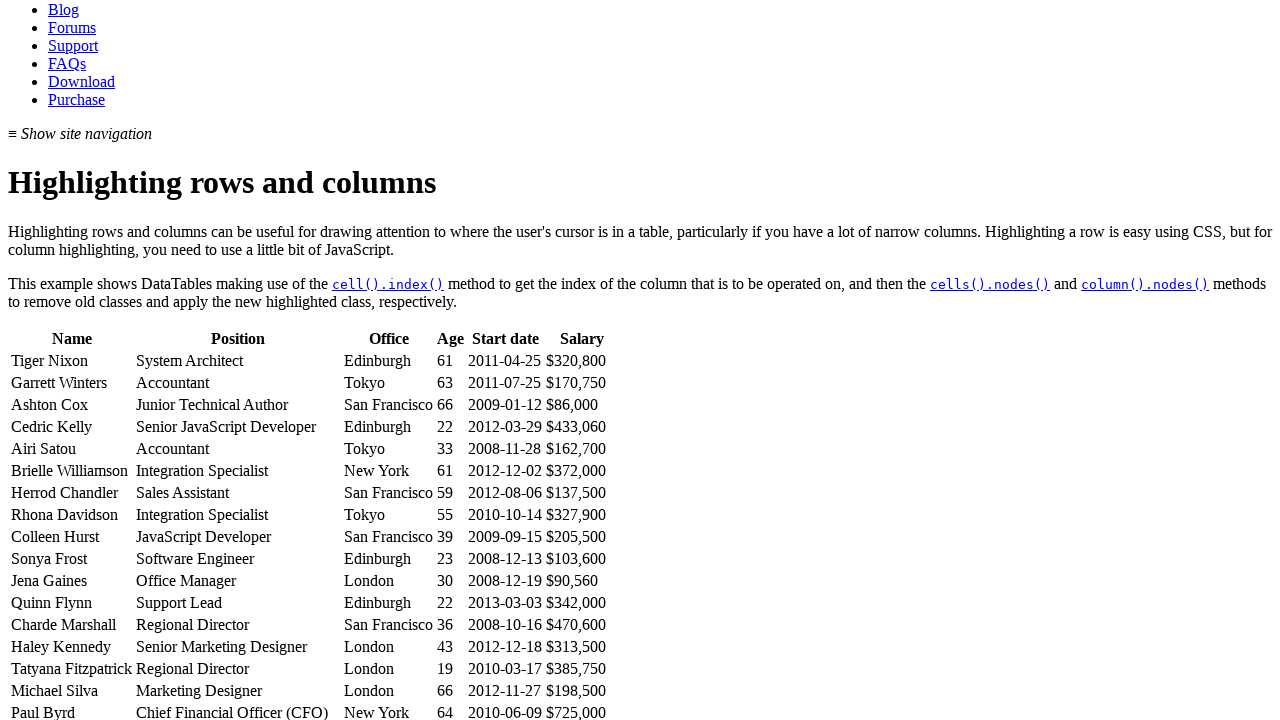

Hovered over a table cell to trigger highlighting effect at (450, 515) on #example tbody tr >> nth=7 >> td >> nth=3
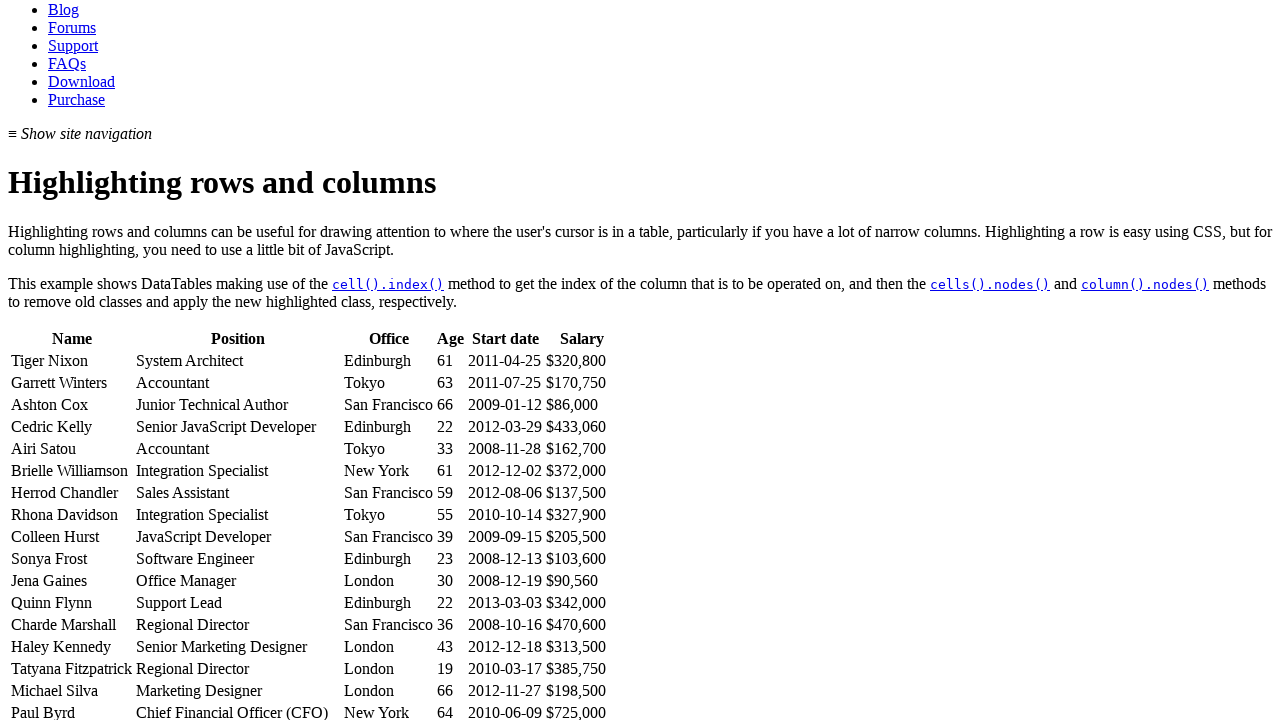

Hovered over a table cell to trigger highlighting effect at (505, 515) on #example tbody tr >> nth=7 >> td >> nth=4
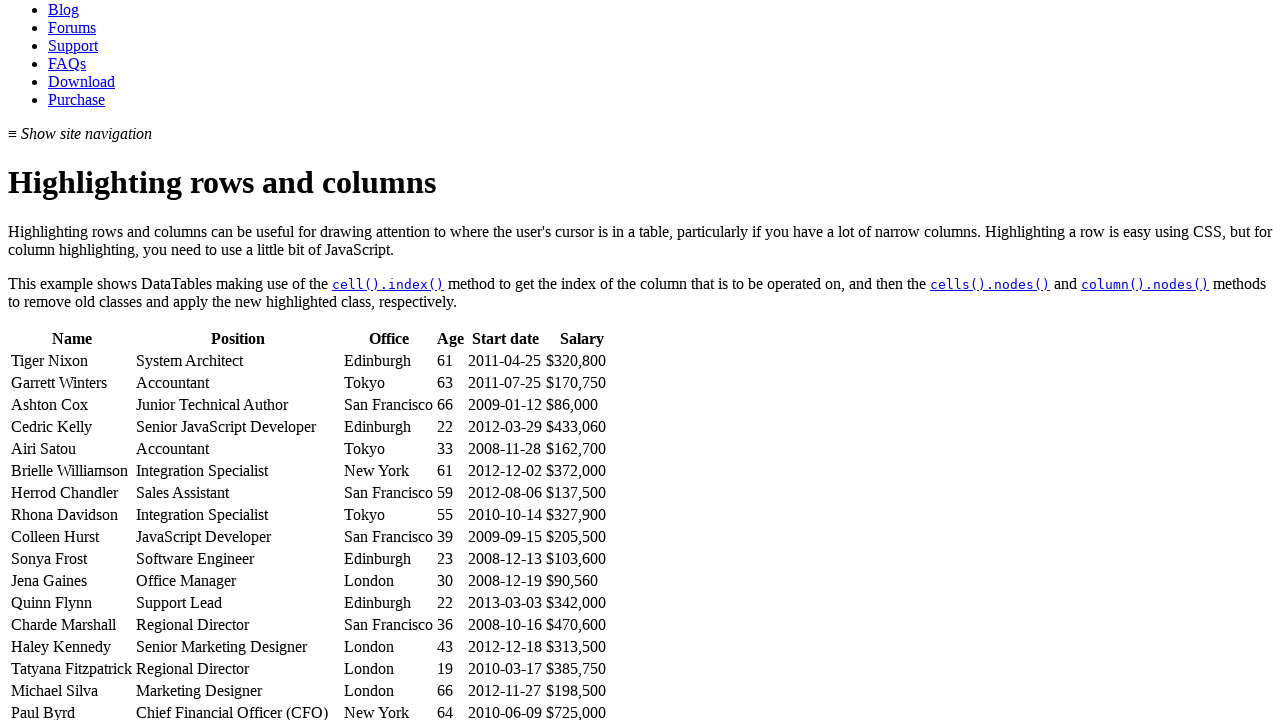

Hovered over a table cell to trigger highlighting effect at (582, 515) on #example tbody tr >> nth=7 >> td >> nth=5
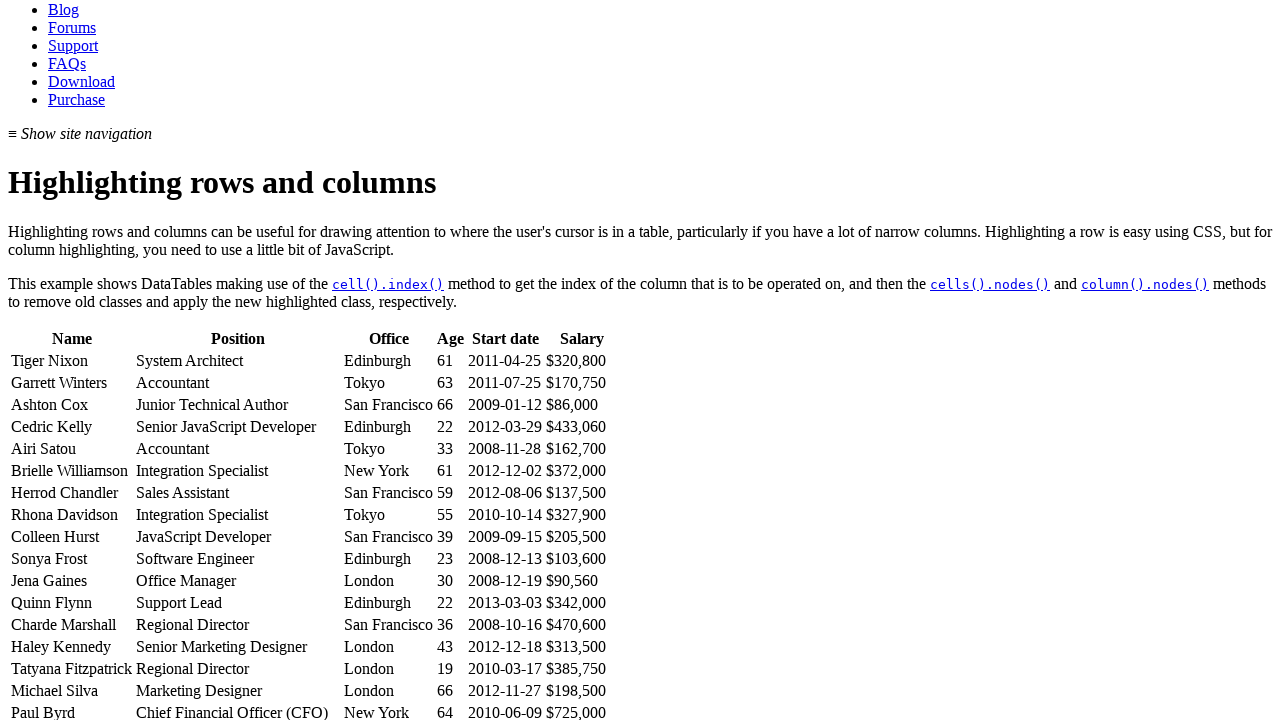

Retrieved all cells from a table row
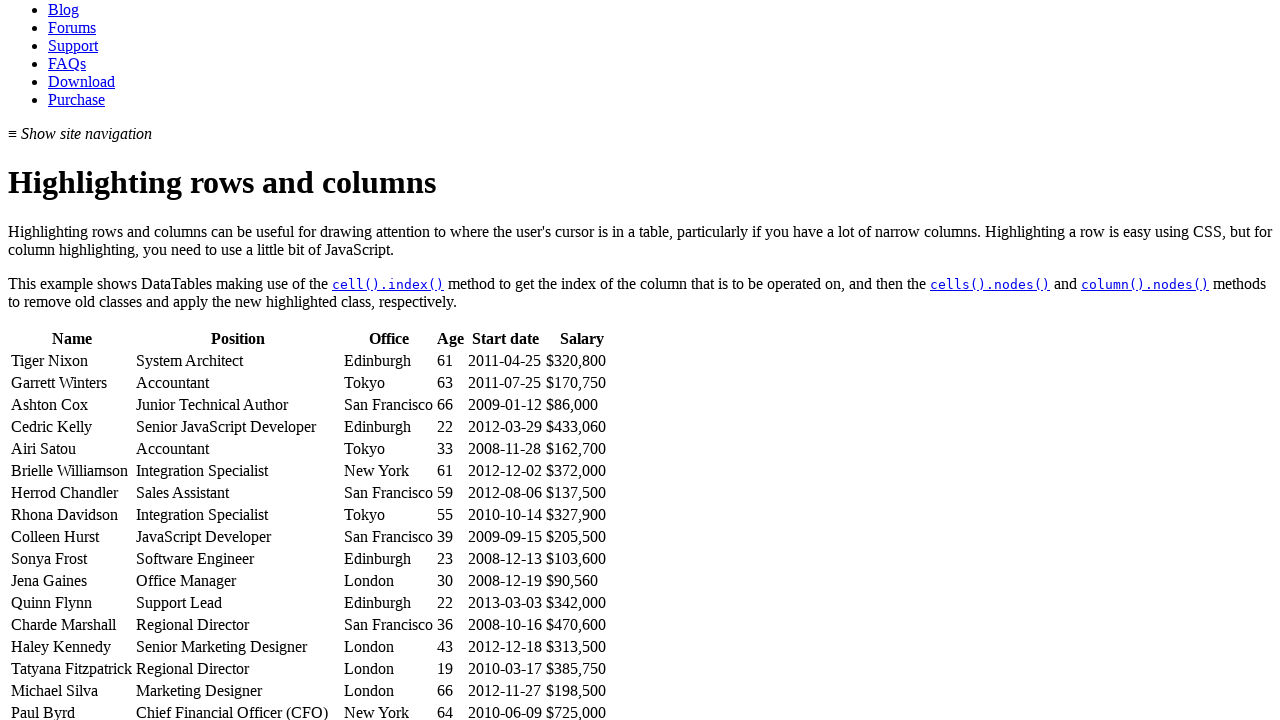

Hovered over a table cell to trigger highlighting effect at (72, 537) on #example tbody tr >> nth=8 >> td >> nth=0
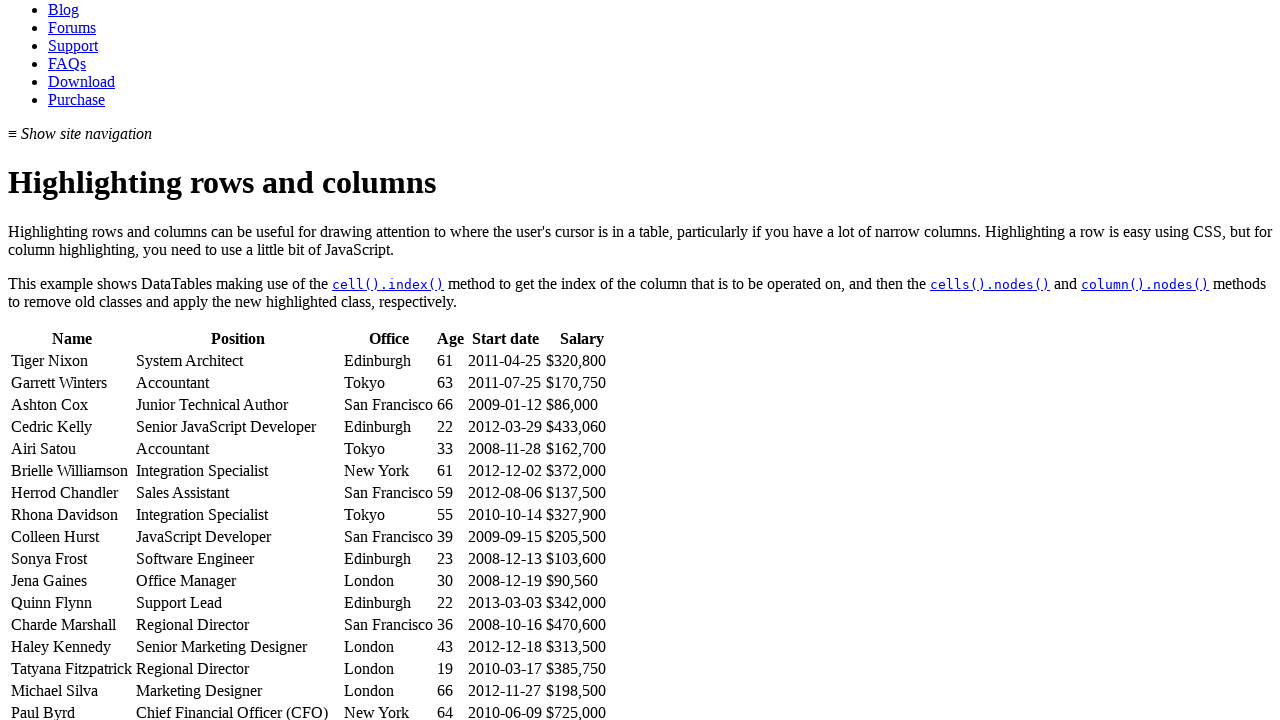

Hovered over a table cell to trigger highlighting effect at (238, 537) on #example tbody tr >> nth=8 >> td >> nth=1
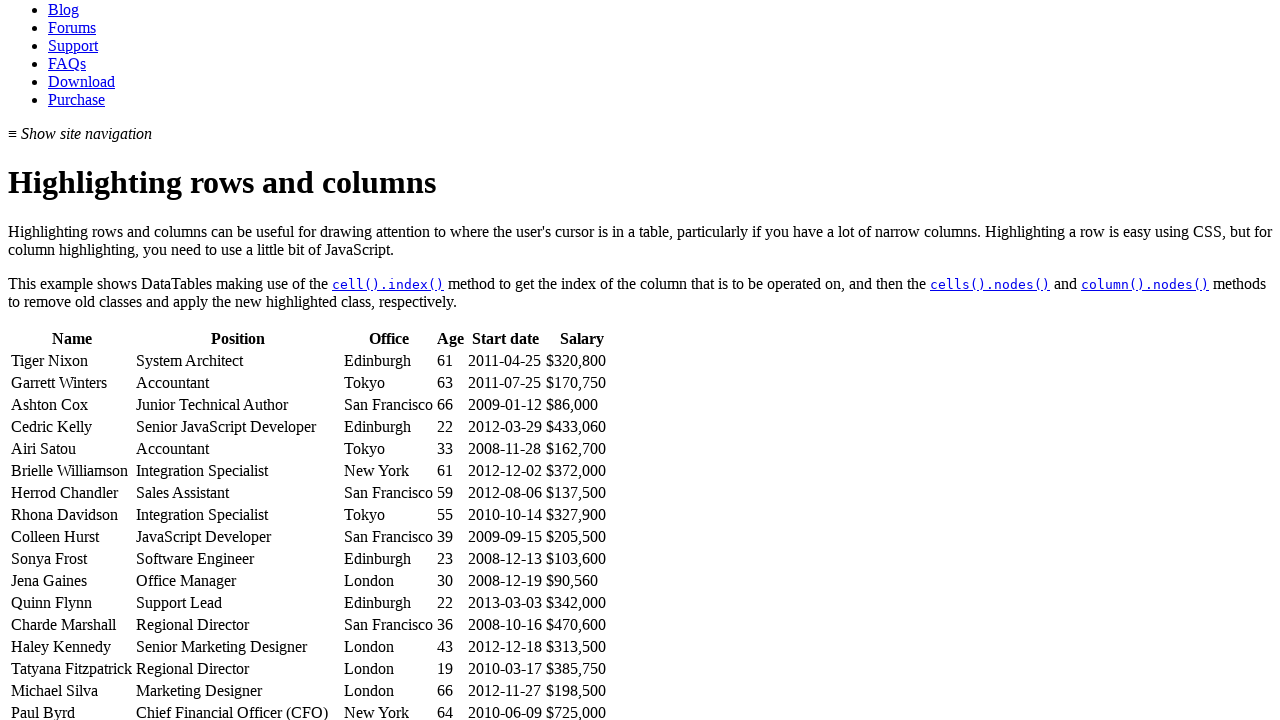

Hovered over a table cell to trigger highlighting effect at (388, 537) on #example tbody tr >> nth=8 >> td >> nth=2
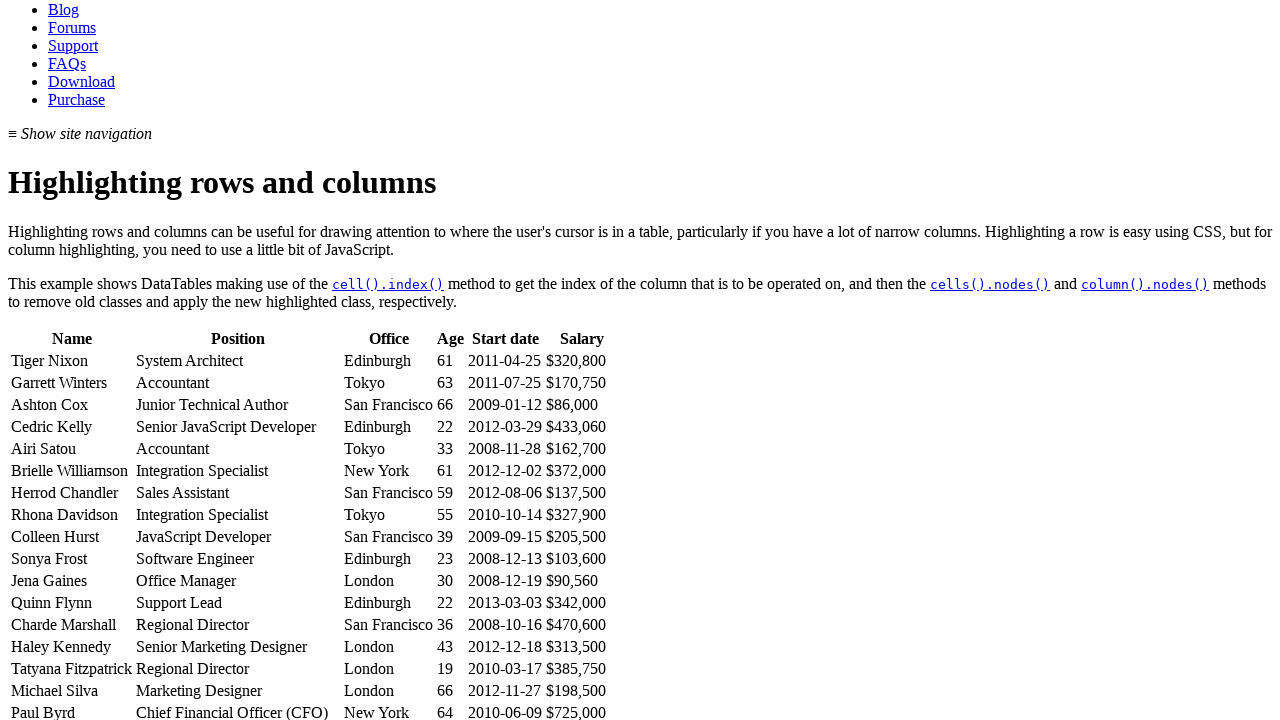

Hovered over a table cell to trigger highlighting effect at (450, 537) on #example tbody tr >> nth=8 >> td >> nth=3
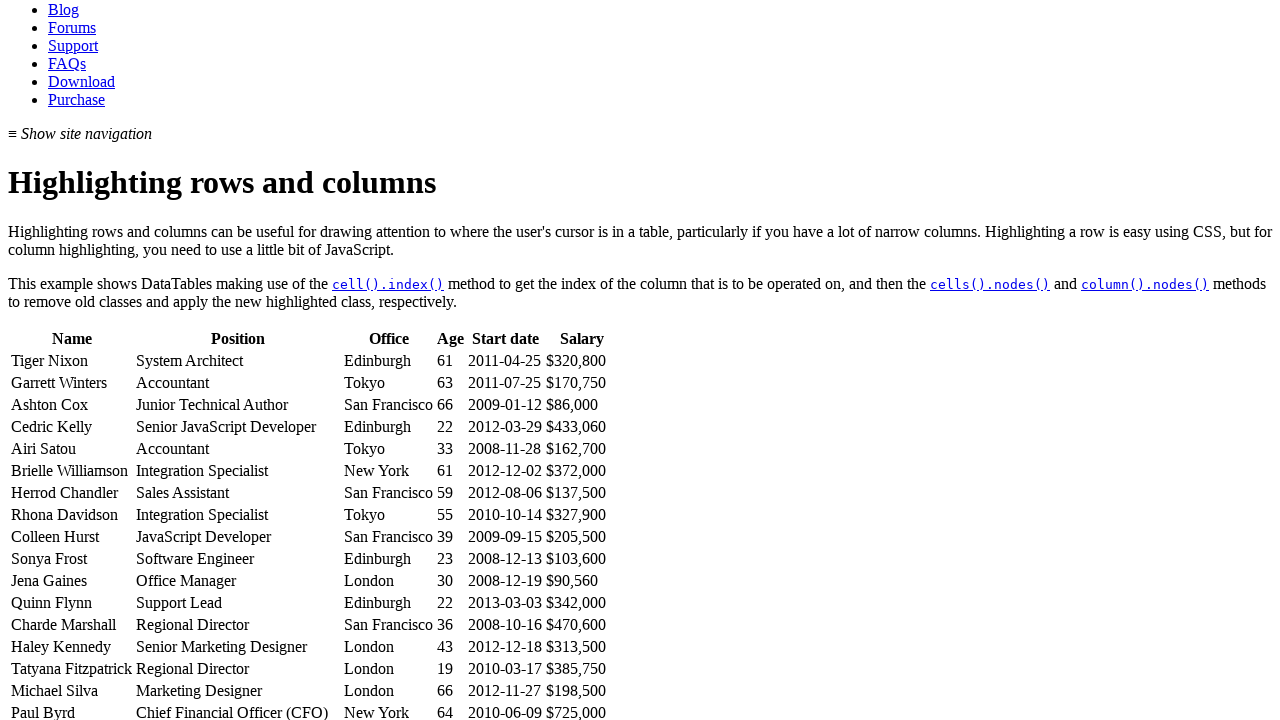

Hovered over a table cell to trigger highlighting effect at (505, 537) on #example tbody tr >> nth=8 >> td >> nth=4
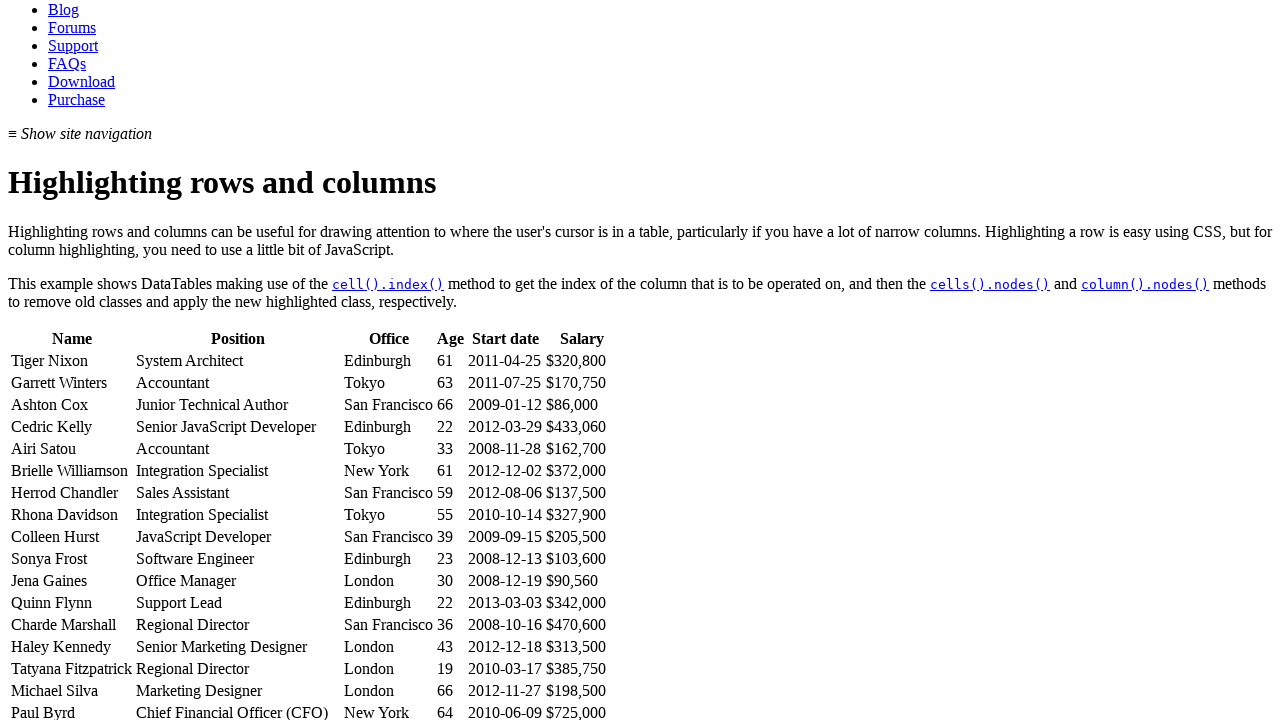

Hovered over a table cell to trigger highlighting effect at (582, 537) on #example tbody tr >> nth=8 >> td >> nth=5
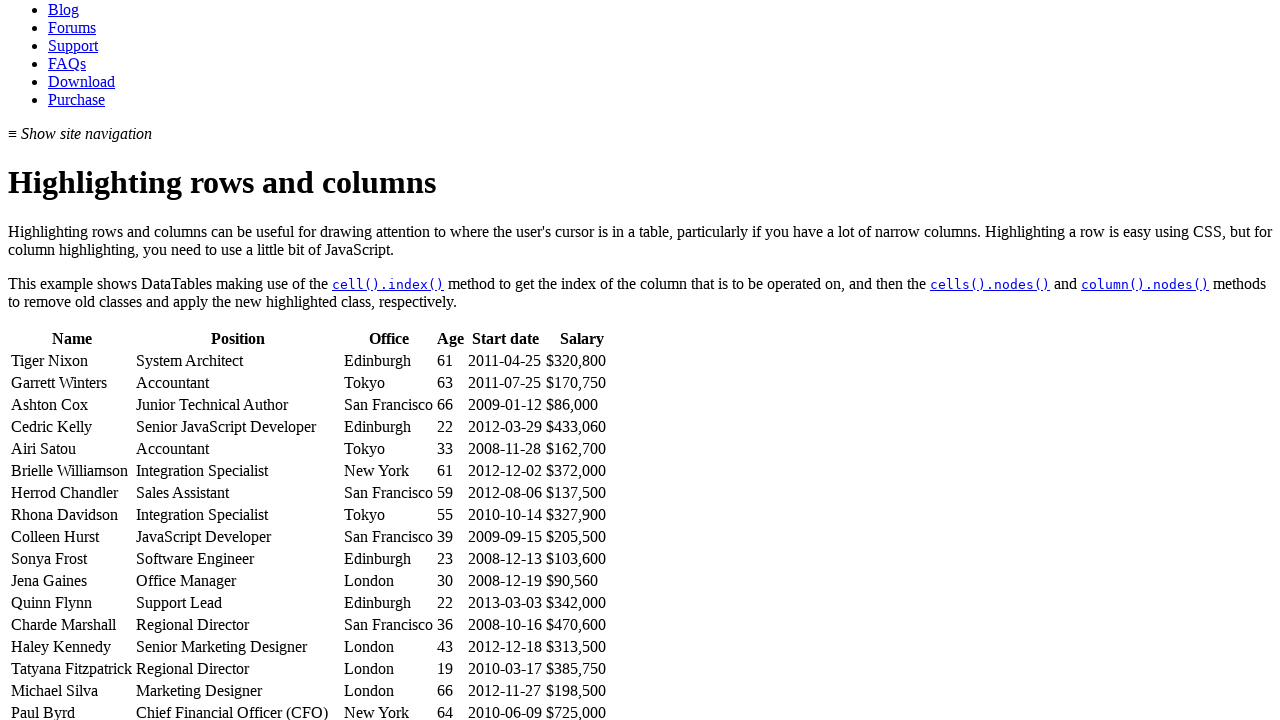

Retrieved all cells from a table row
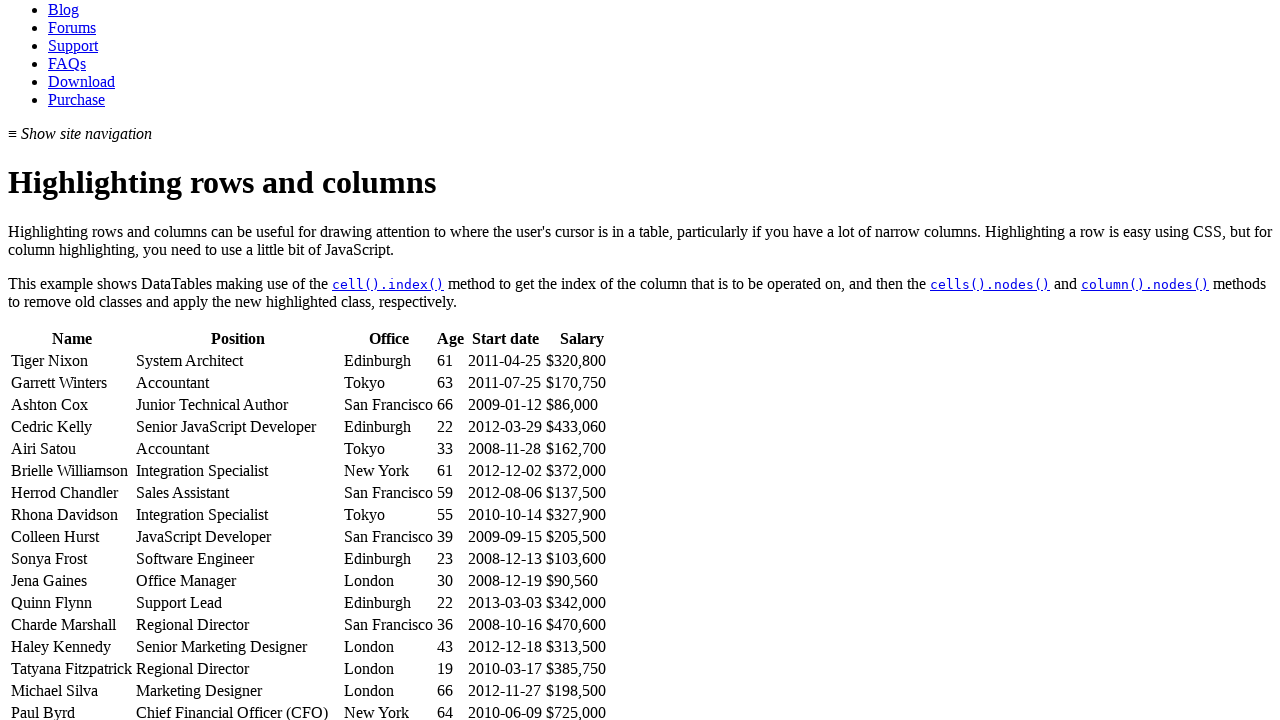

Hovered over a table cell to trigger highlighting effect at (72, 559) on #example tbody tr >> nth=9 >> td >> nth=0
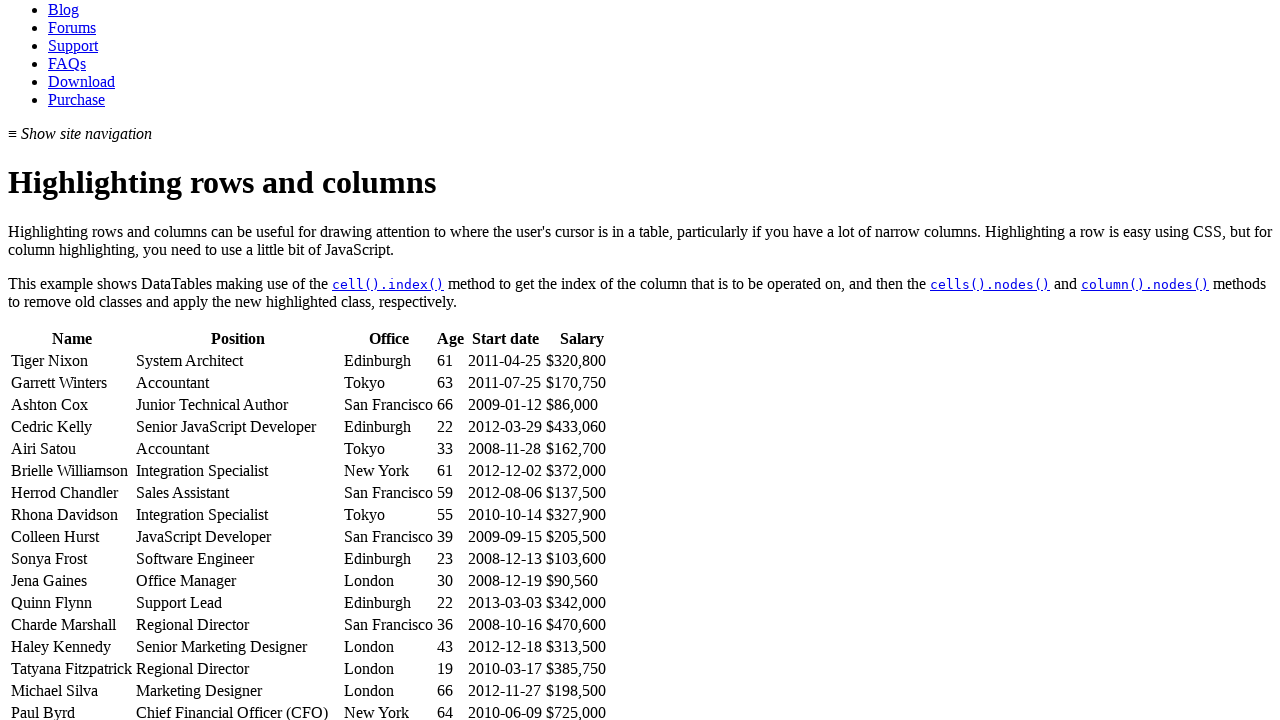

Hovered over a table cell to trigger highlighting effect at (238, 559) on #example tbody tr >> nth=9 >> td >> nth=1
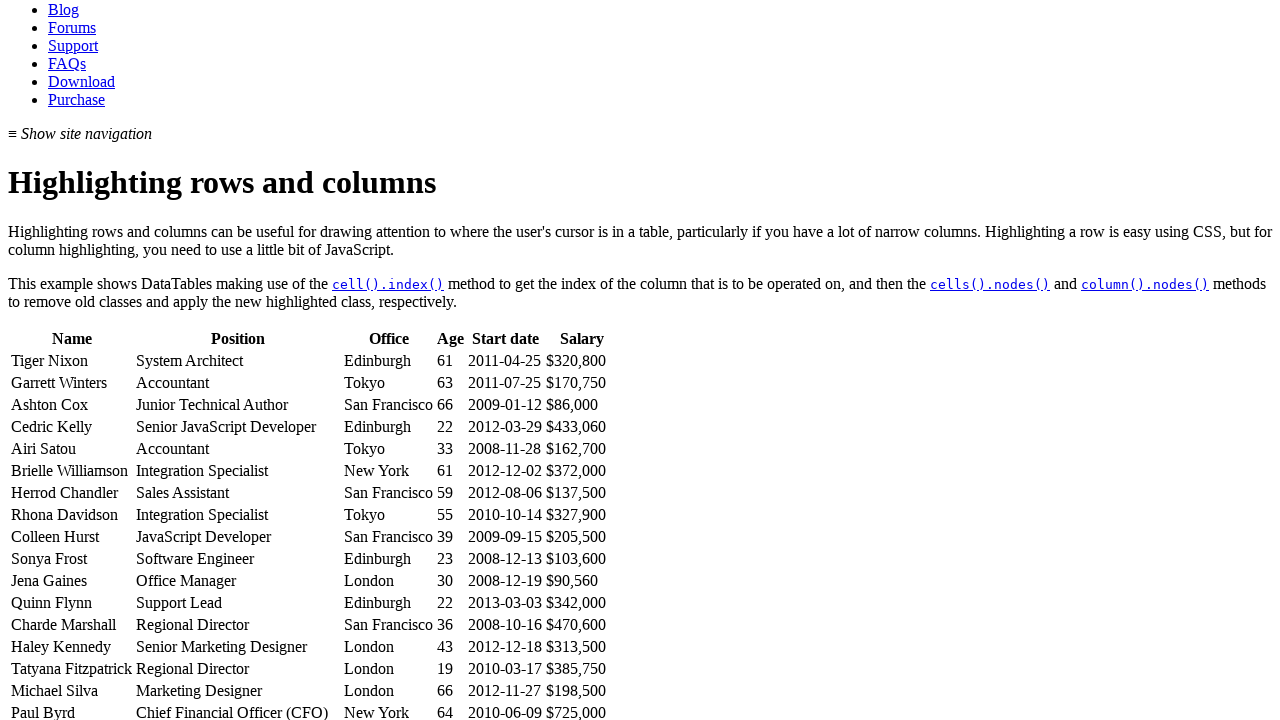

Hovered over a table cell to trigger highlighting effect at (388, 559) on #example tbody tr >> nth=9 >> td >> nth=2
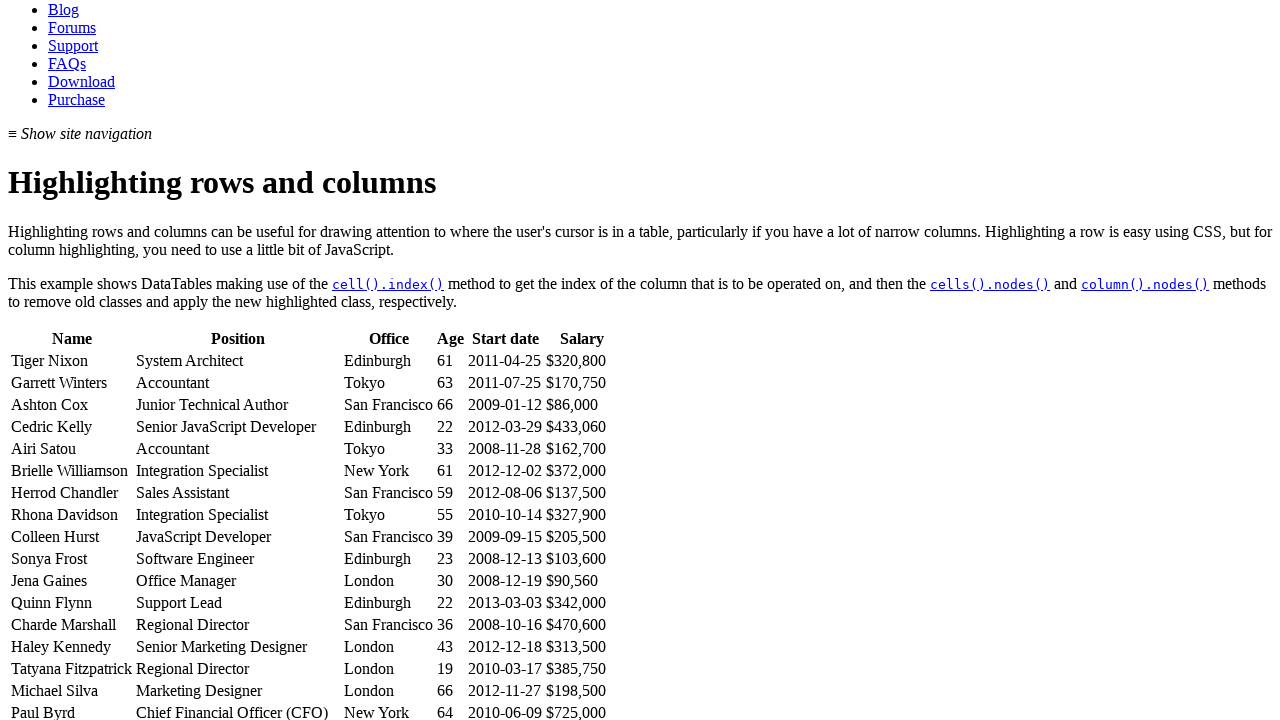

Hovered over a table cell to trigger highlighting effect at (450, 559) on #example tbody tr >> nth=9 >> td >> nth=3
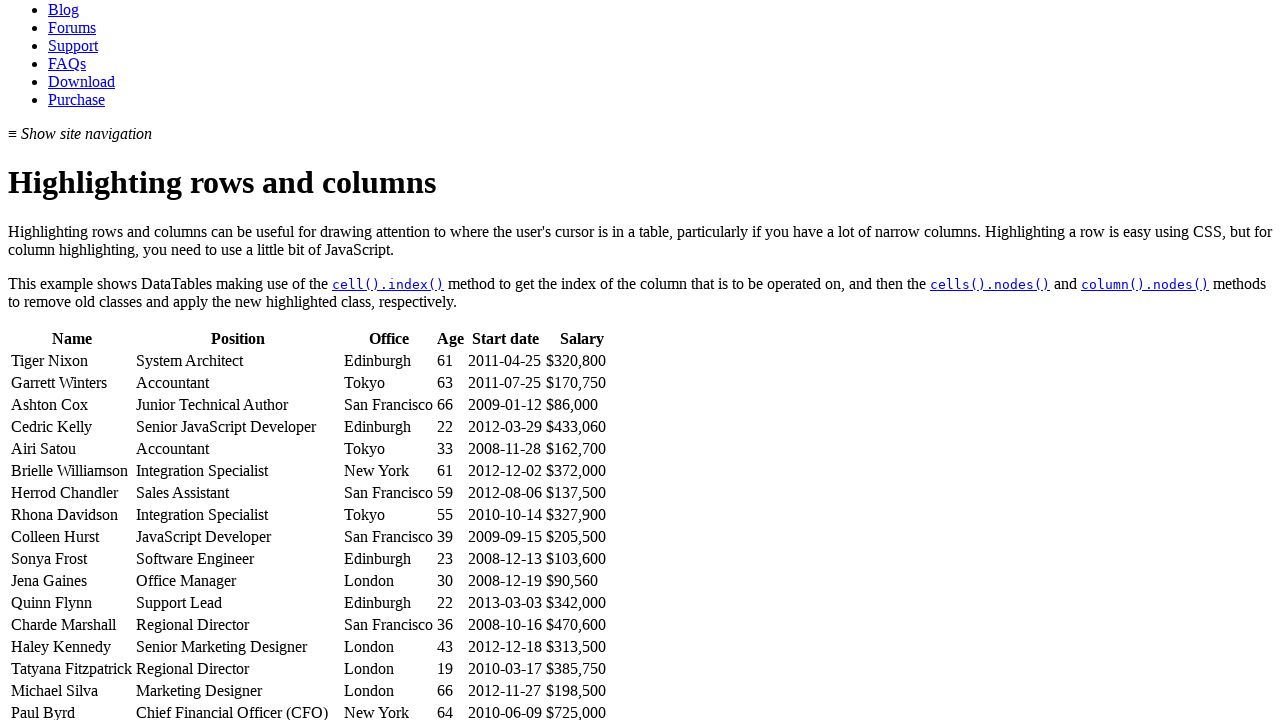

Hovered over a table cell to trigger highlighting effect at (505, 559) on #example tbody tr >> nth=9 >> td >> nth=4
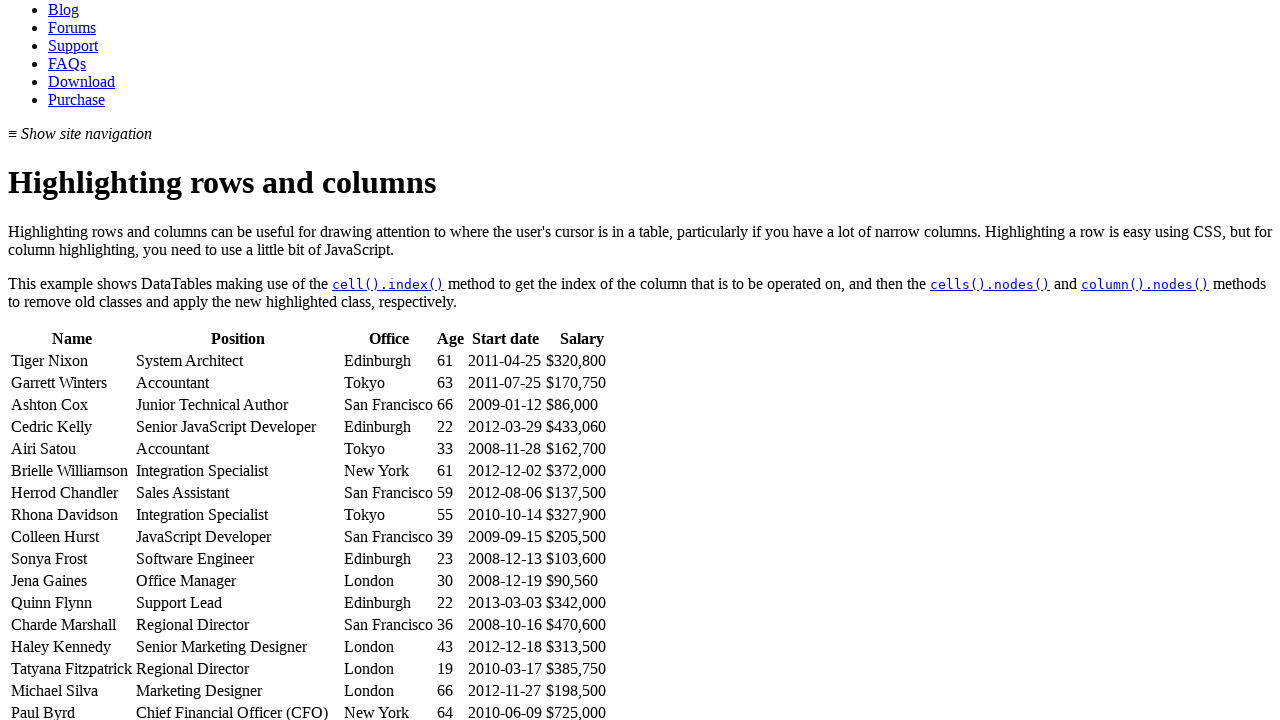

Hovered over a table cell to trigger highlighting effect at (582, 559) on #example tbody tr >> nth=9 >> td >> nth=5
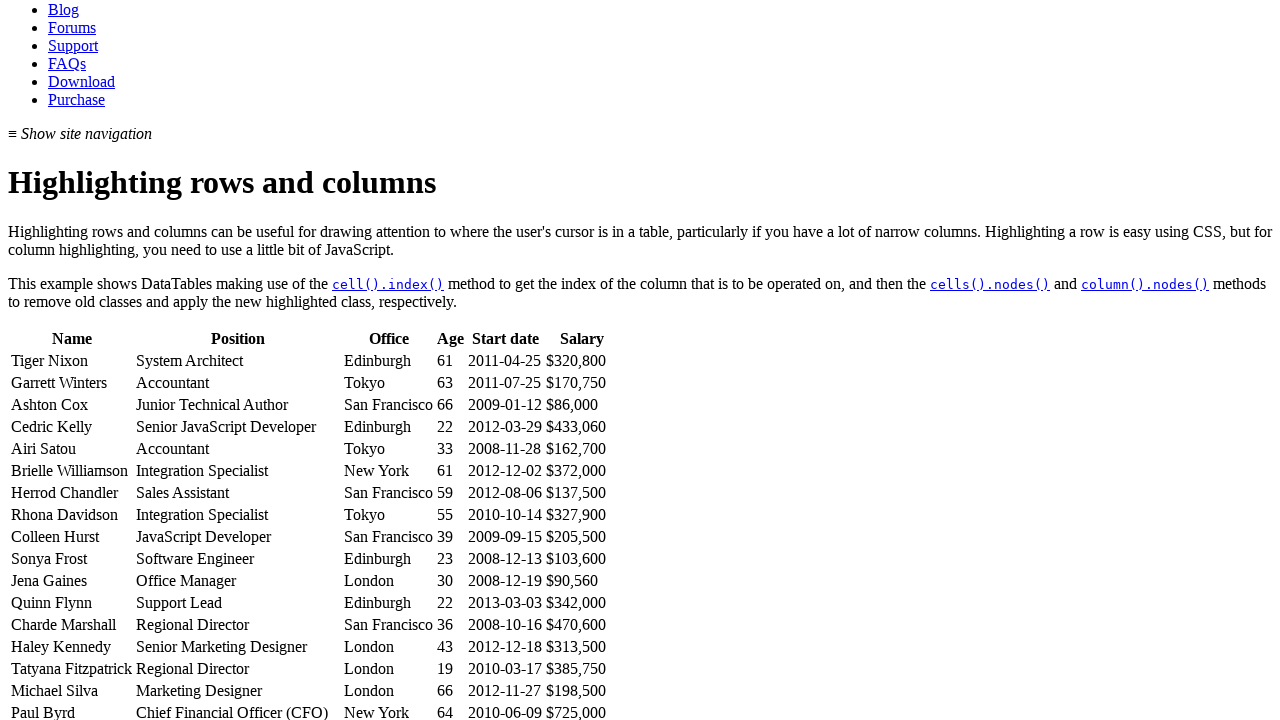

Retrieved all cells from a table row
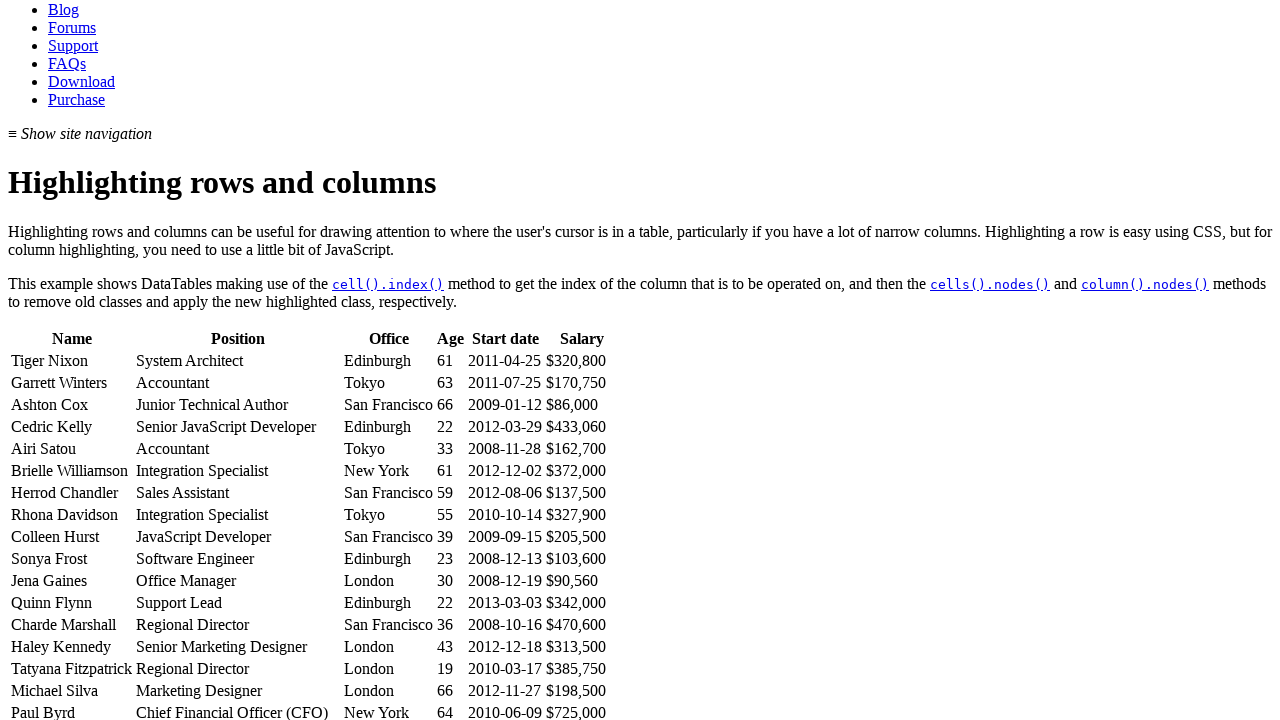

Hovered over a table cell to trigger highlighting effect at (72, 581) on #example tbody tr >> nth=10 >> td >> nth=0
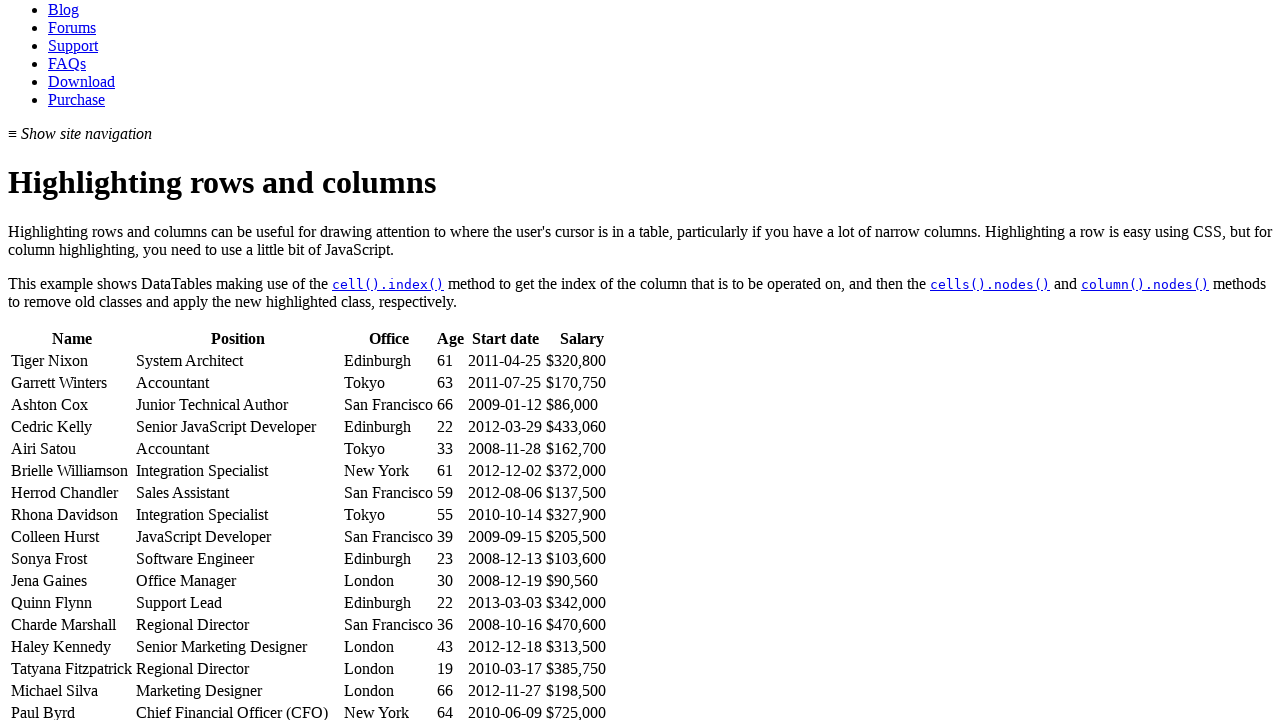

Hovered over a table cell to trigger highlighting effect at (238, 581) on #example tbody tr >> nth=10 >> td >> nth=1
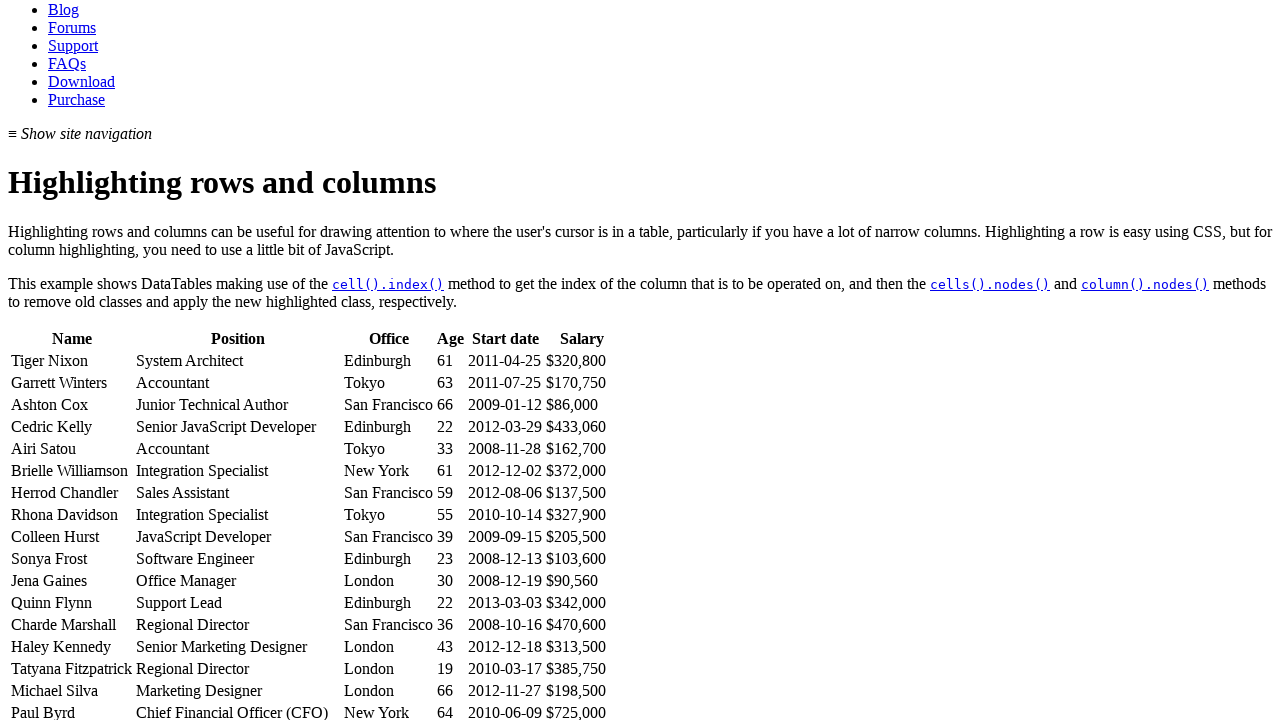

Hovered over a table cell to trigger highlighting effect at (388, 581) on #example tbody tr >> nth=10 >> td >> nth=2
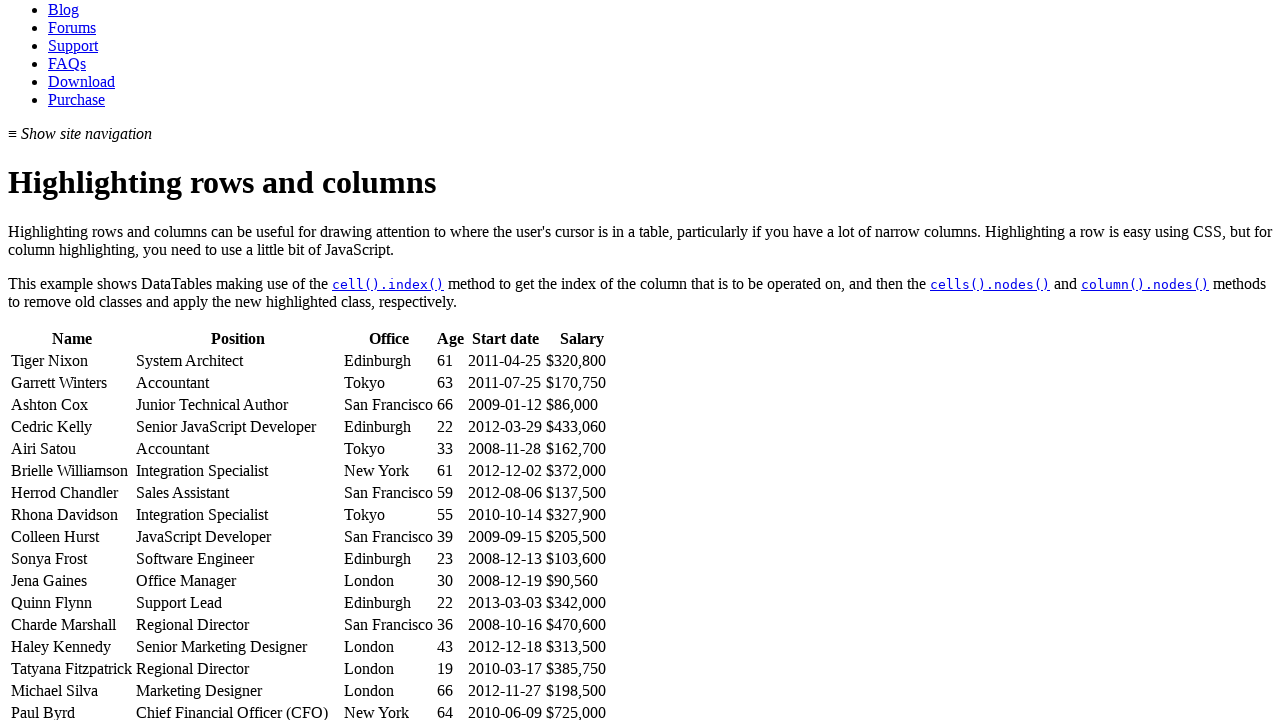

Hovered over a table cell to trigger highlighting effect at (450, 581) on #example tbody tr >> nth=10 >> td >> nth=3
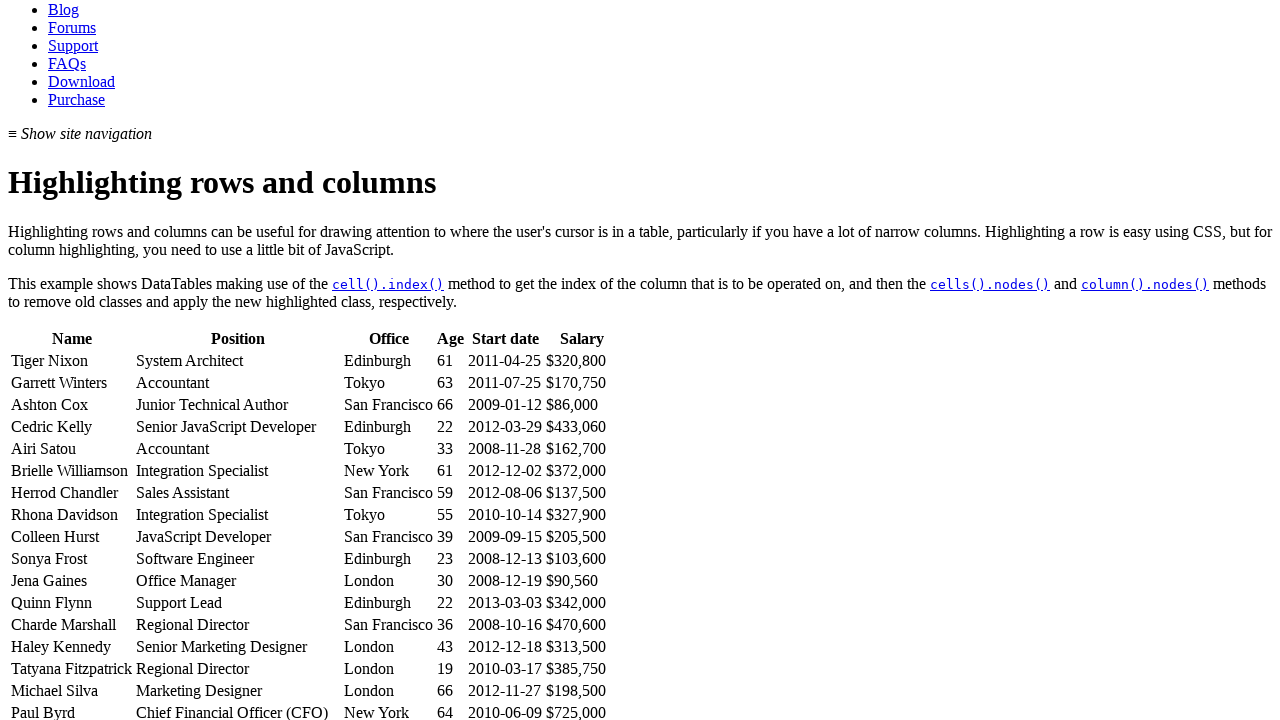

Hovered over a table cell to trigger highlighting effect at (505, 581) on #example tbody tr >> nth=10 >> td >> nth=4
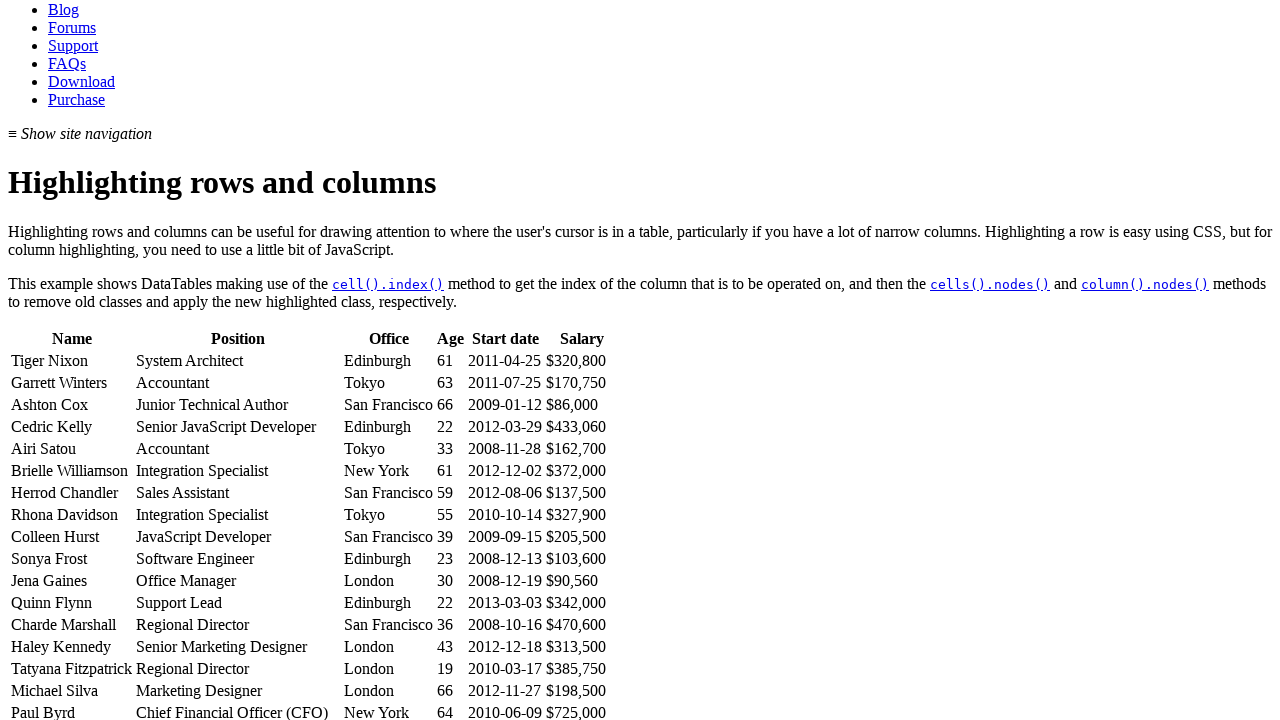

Hovered over a table cell to trigger highlighting effect at (582, 581) on #example tbody tr >> nth=10 >> td >> nth=5
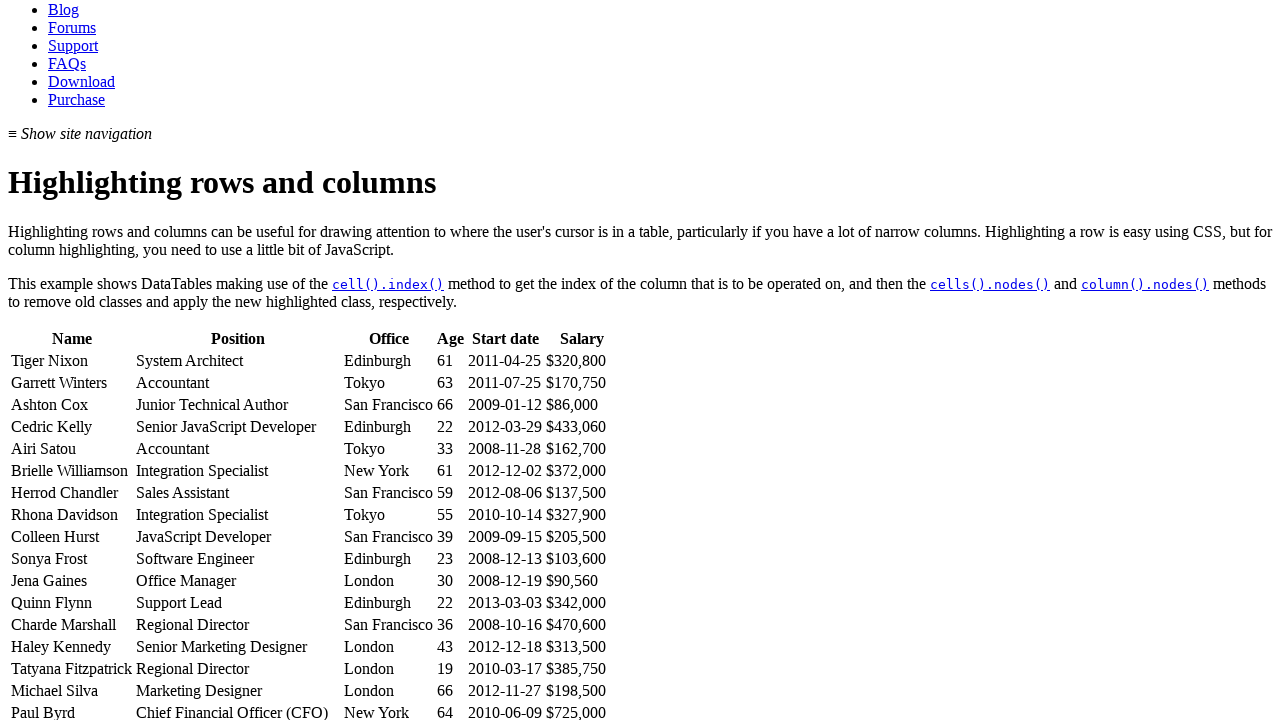

Retrieved all cells from a table row
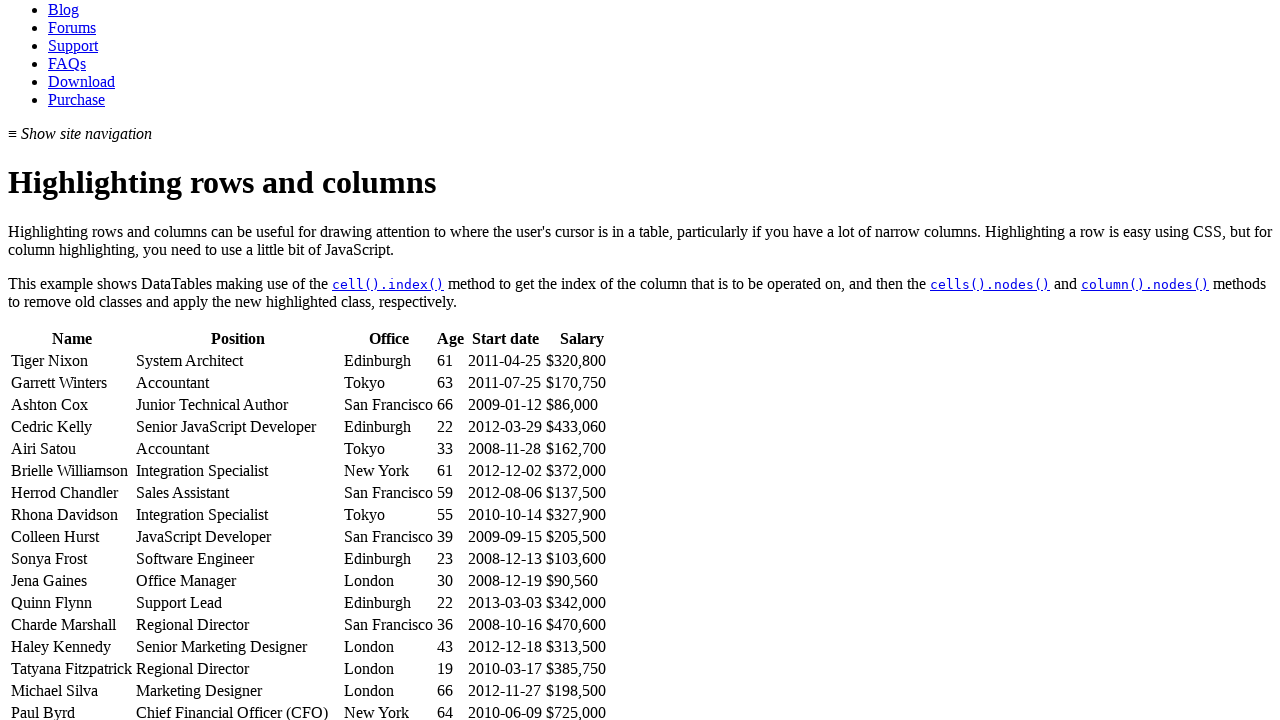

Hovered over a table cell to trigger highlighting effect at (72, 603) on #example tbody tr >> nth=11 >> td >> nth=0
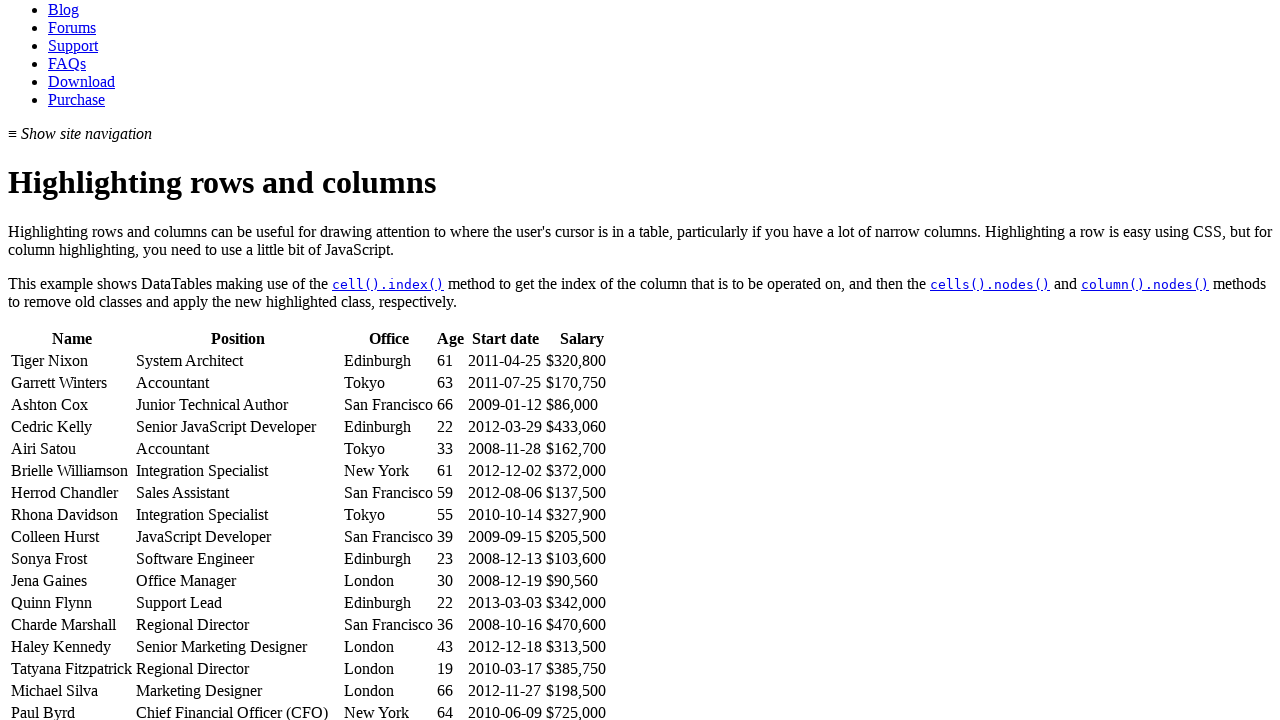

Hovered over a table cell to trigger highlighting effect at (238, 603) on #example tbody tr >> nth=11 >> td >> nth=1
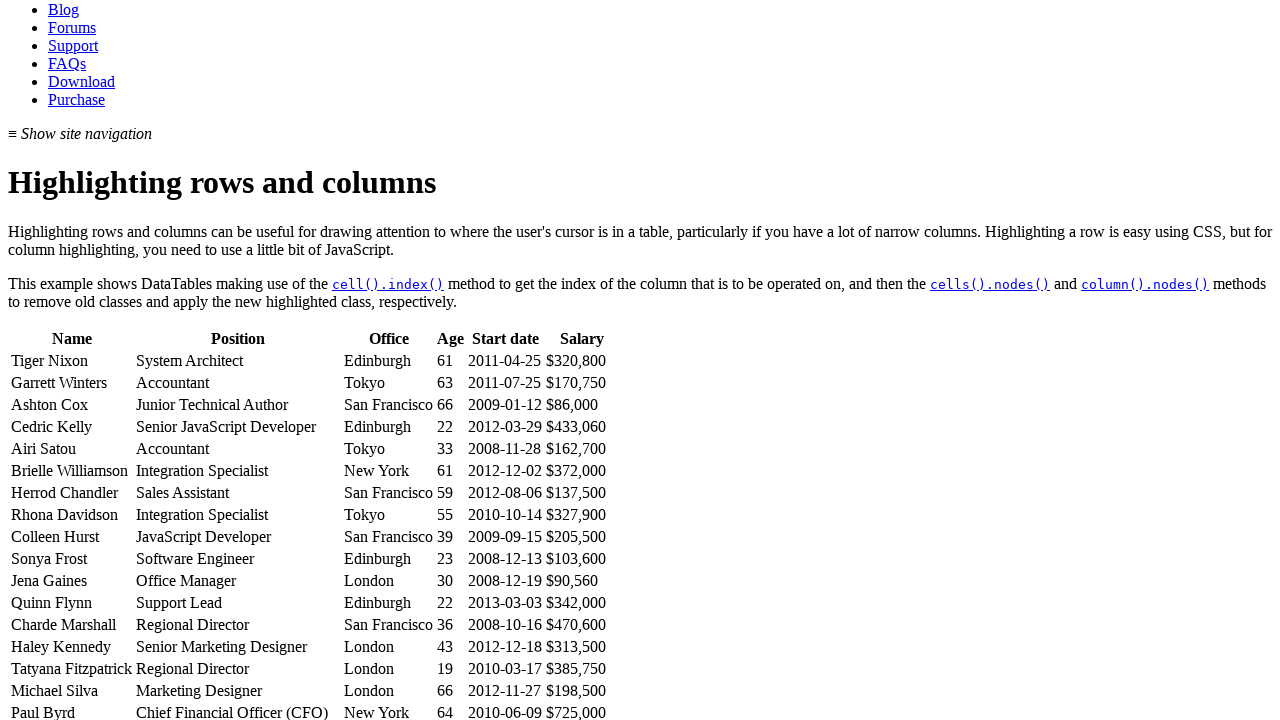

Hovered over a table cell to trigger highlighting effect at (388, 603) on #example tbody tr >> nth=11 >> td >> nth=2
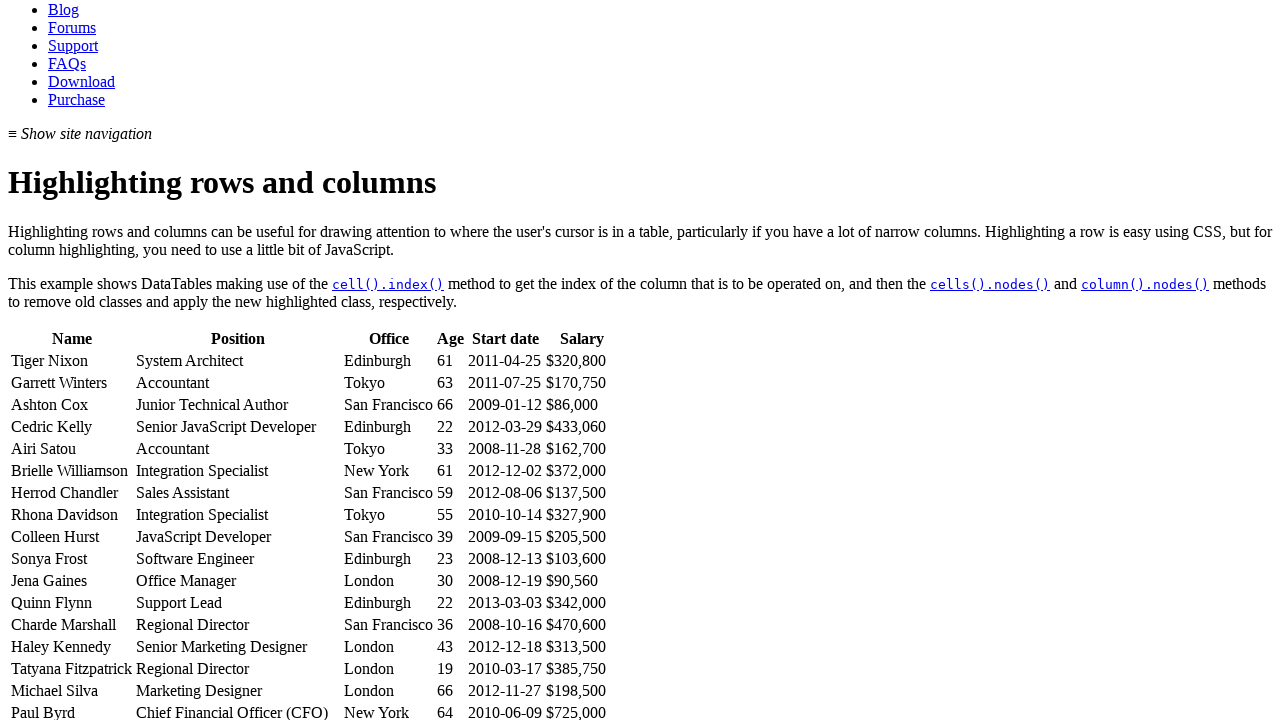

Hovered over a table cell to trigger highlighting effect at (450, 603) on #example tbody tr >> nth=11 >> td >> nth=3
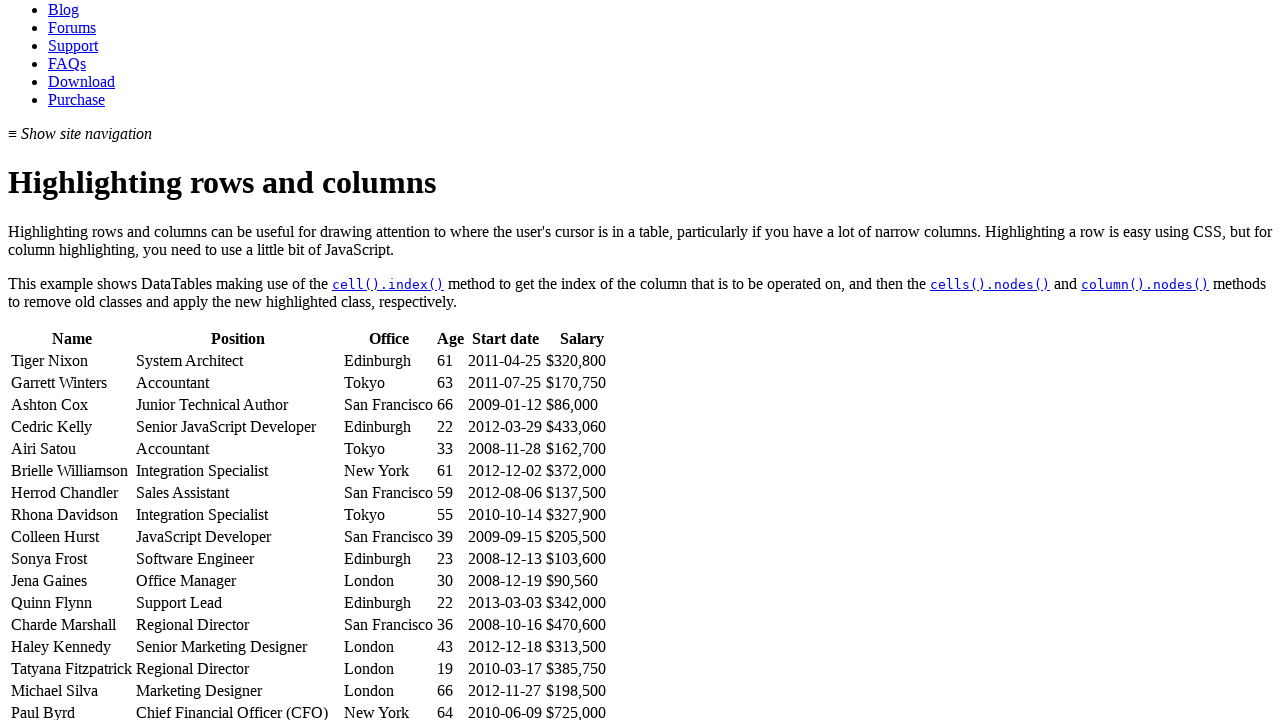

Hovered over a table cell to trigger highlighting effect at (505, 603) on #example tbody tr >> nth=11 >> td >> nth=4
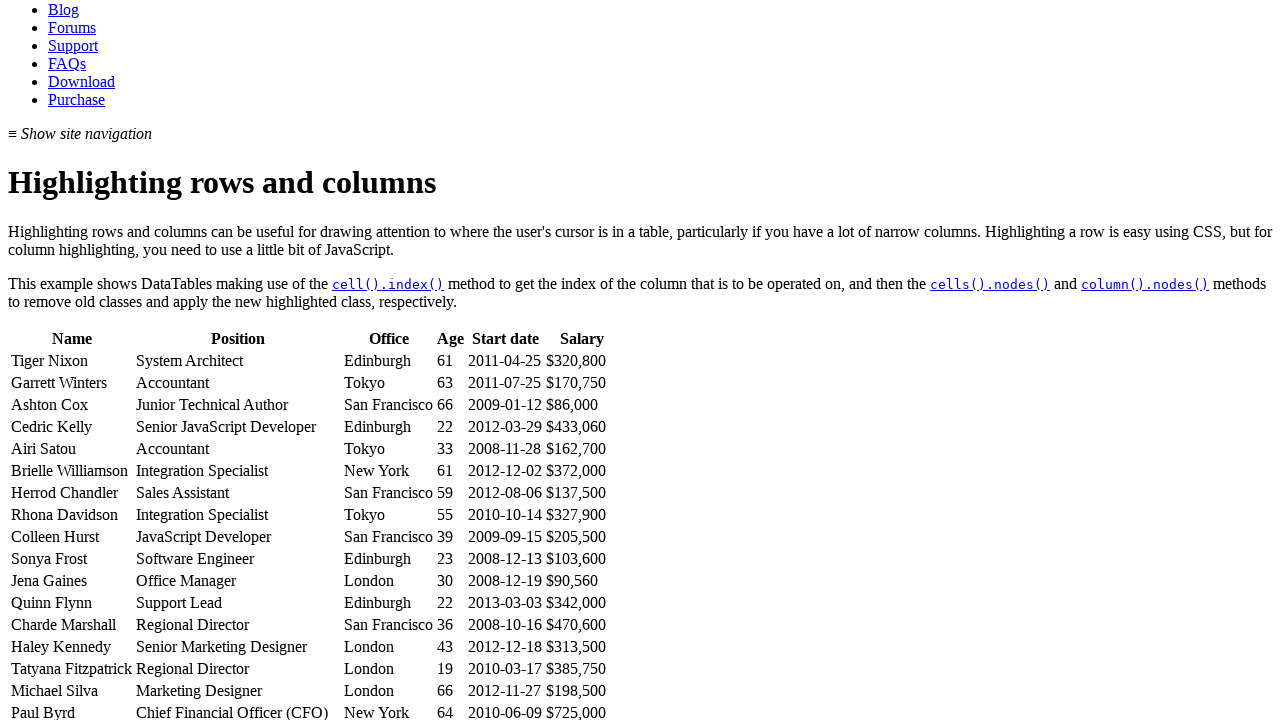

Hovered over a table cell to trigger highlighting effect at (582, 603) on #example tbody tr >> nth=11 >> td >> nth=5
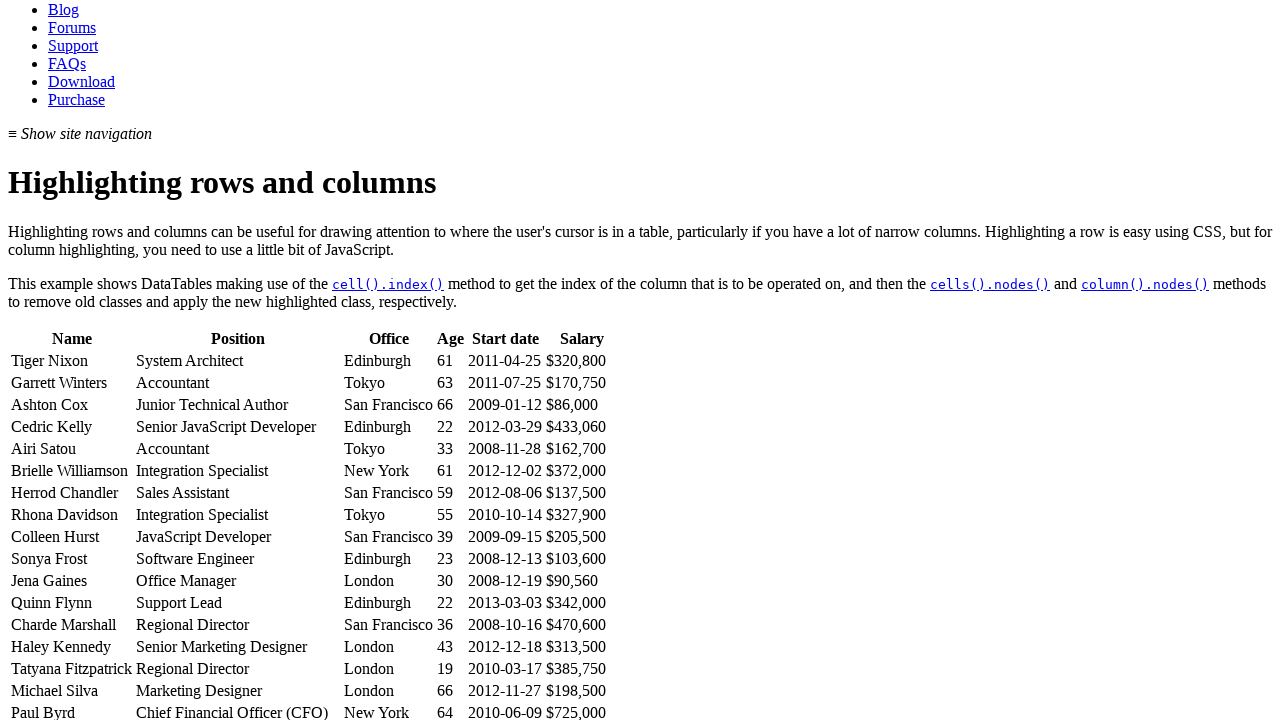

Retrieved all cells from a table row
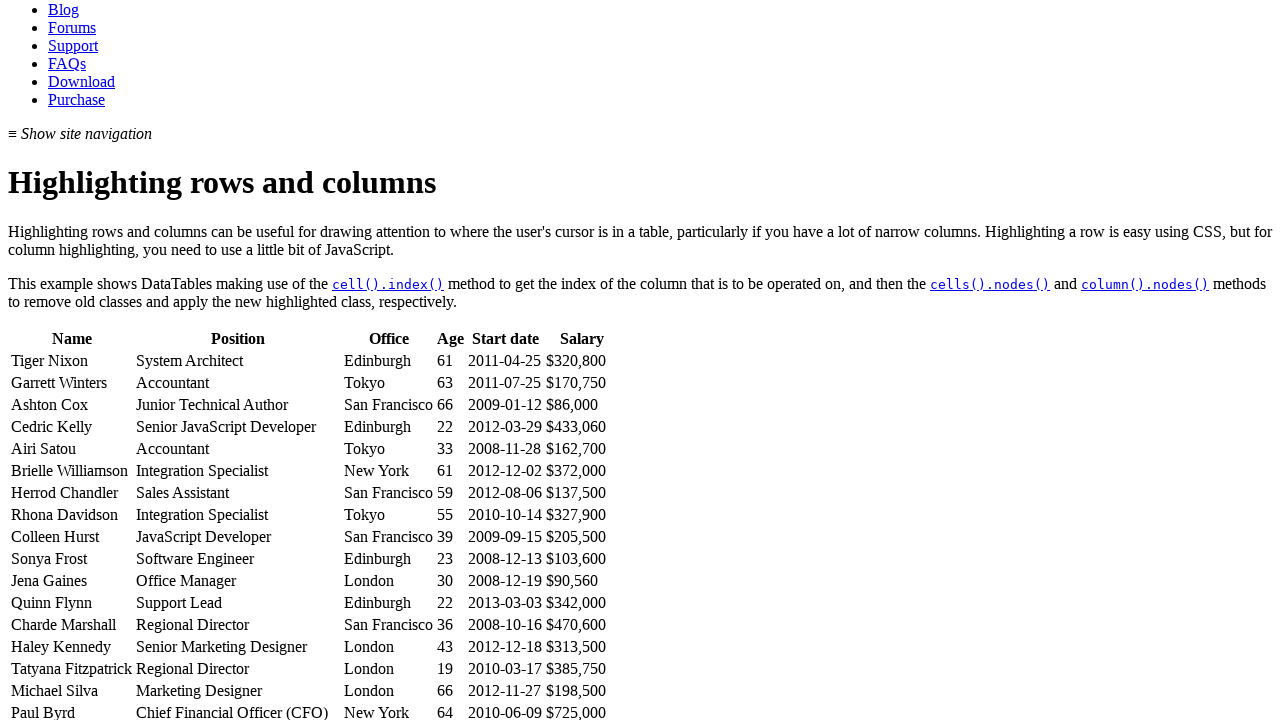

Hovered over a table cell to trigger highlighting effect at (72, 625) on #example tbody tr >> nth=12 >> td >> nth=0
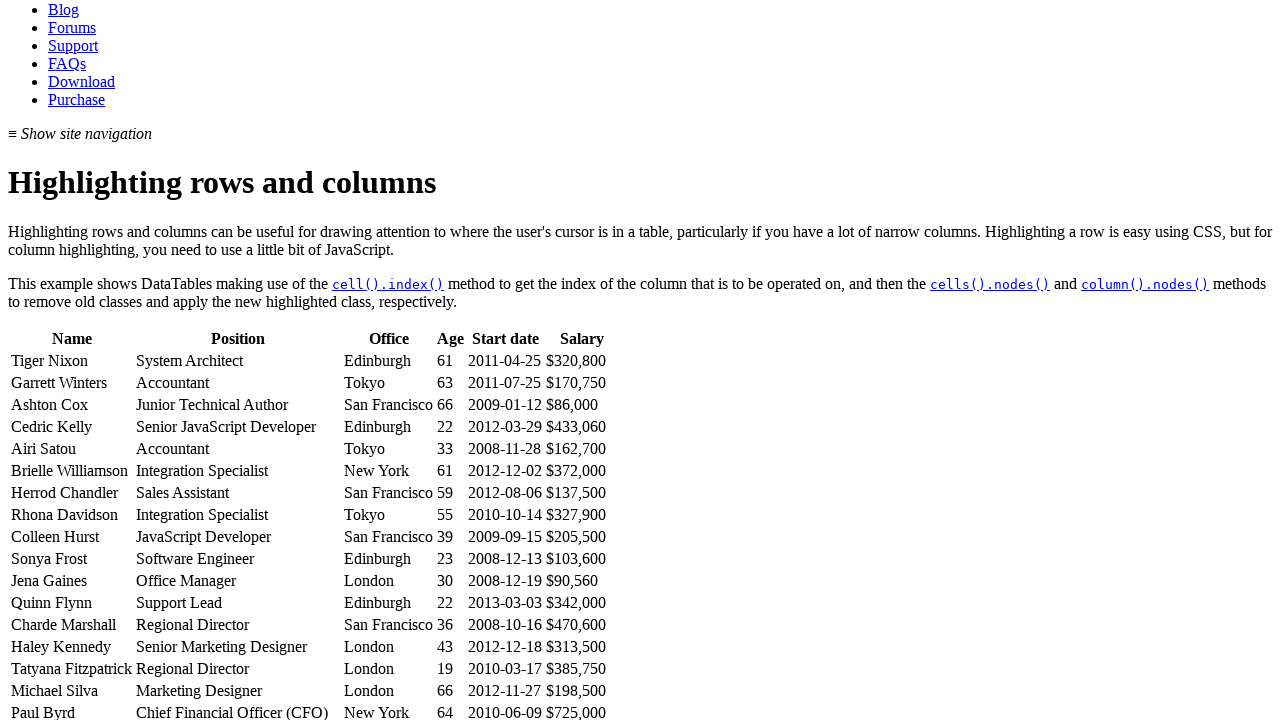

Hovered over a table cell to trigger highlighting effect at (238, 625) on #example tbody tr >> nth=12 >> td >> nth=1
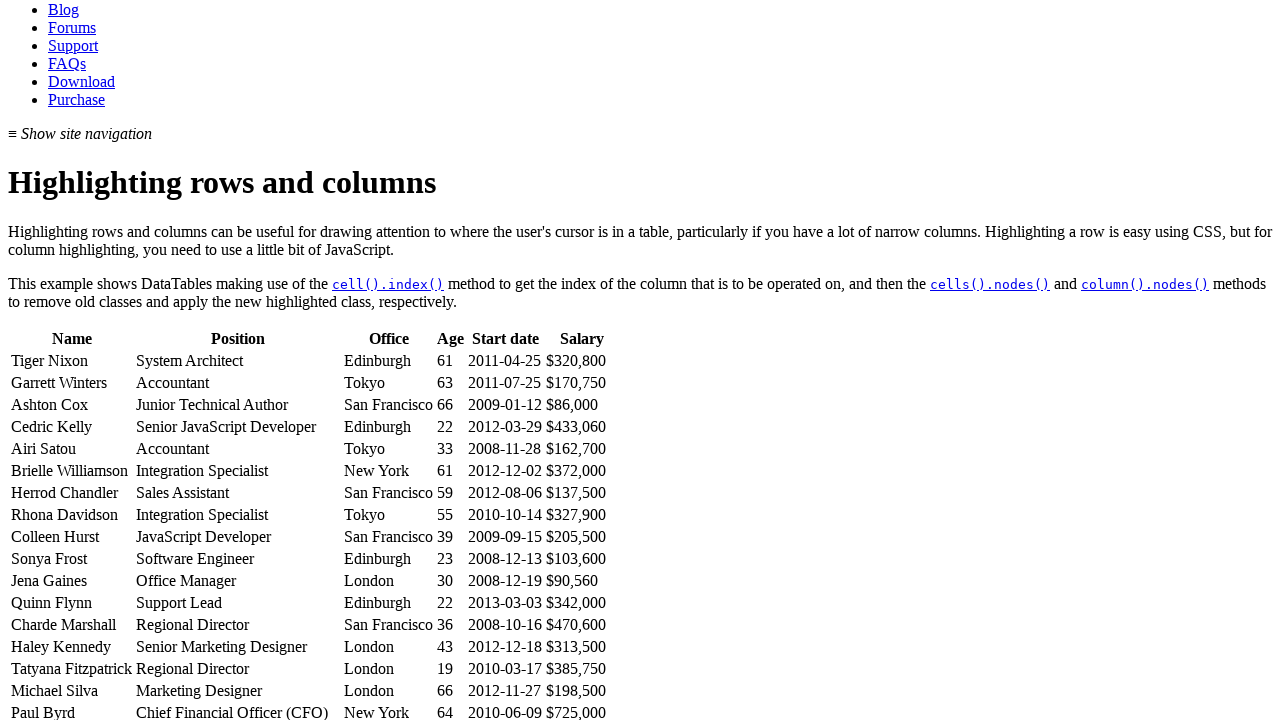

Hovered over a table cell to trigger highlighting effect at (388, 625) on #example tbody tr >> nth=12 >> td >> nth=2
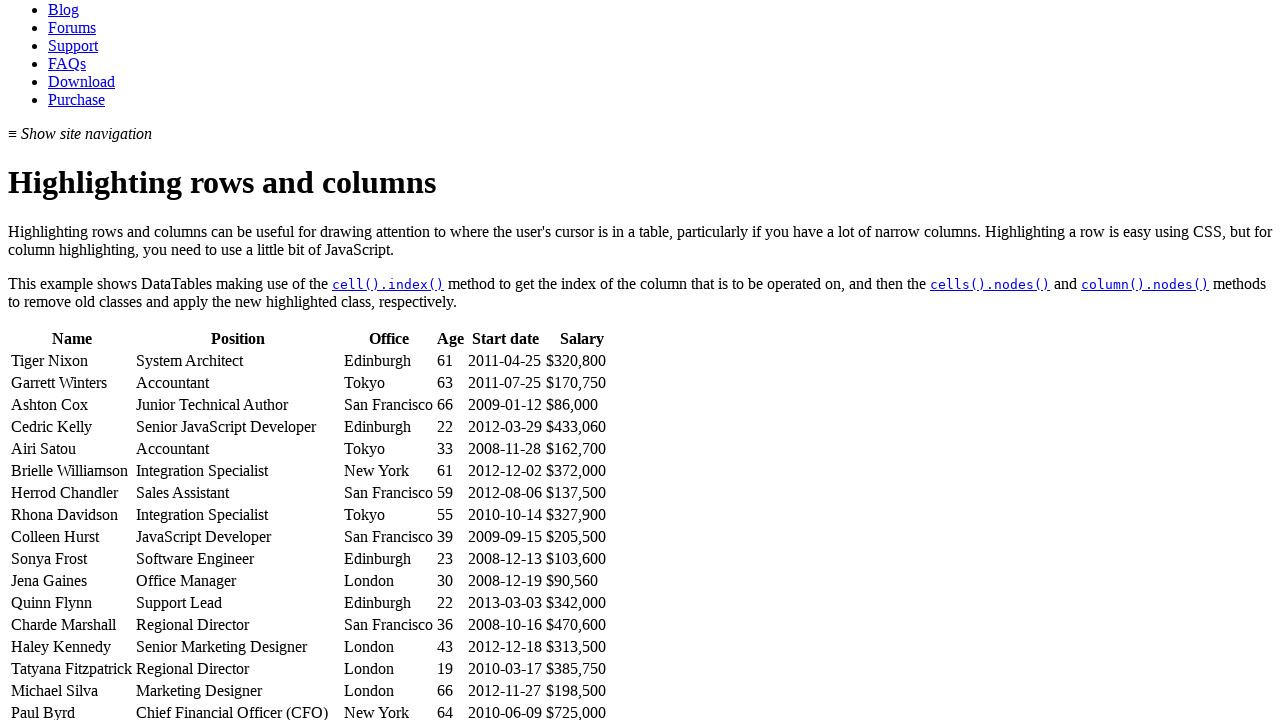

Hovered over a table cell to trigger highlighting effect at (450, 625) on #example tbody tr >> nth=12 >> td >> nth=3
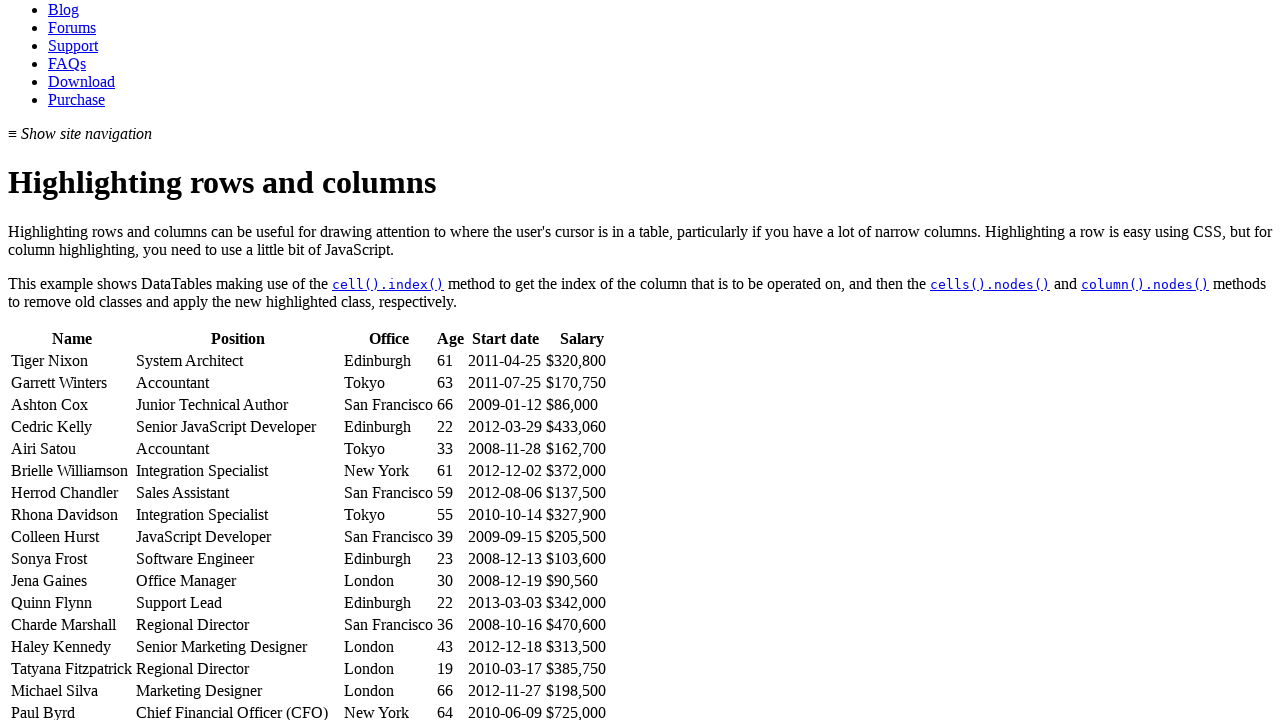

Hovered over a table cell to trigger highlighting effect at (505, 625) on #example tbody tr >> nth=12 >> td >> nth=4
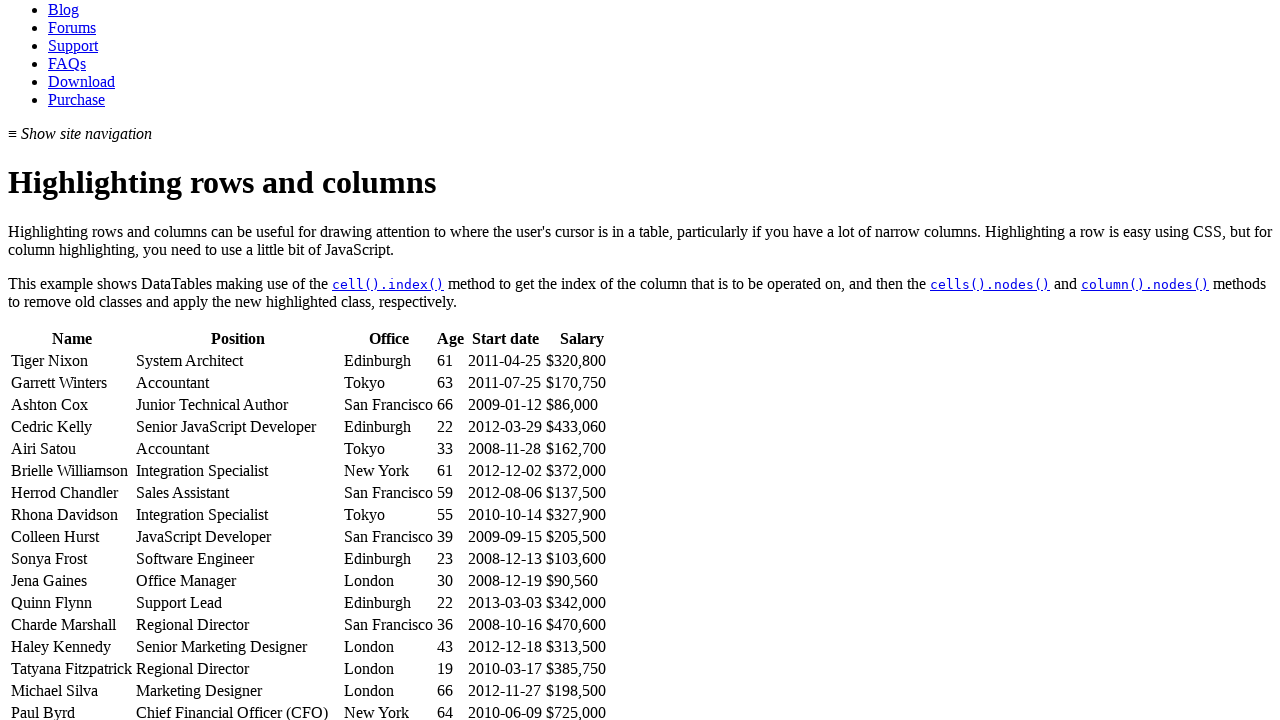

Hovered over a table cell to trigger highlighting effect at (582, 625) on #example tbody tr >> nth=12 >> td >> nth=5
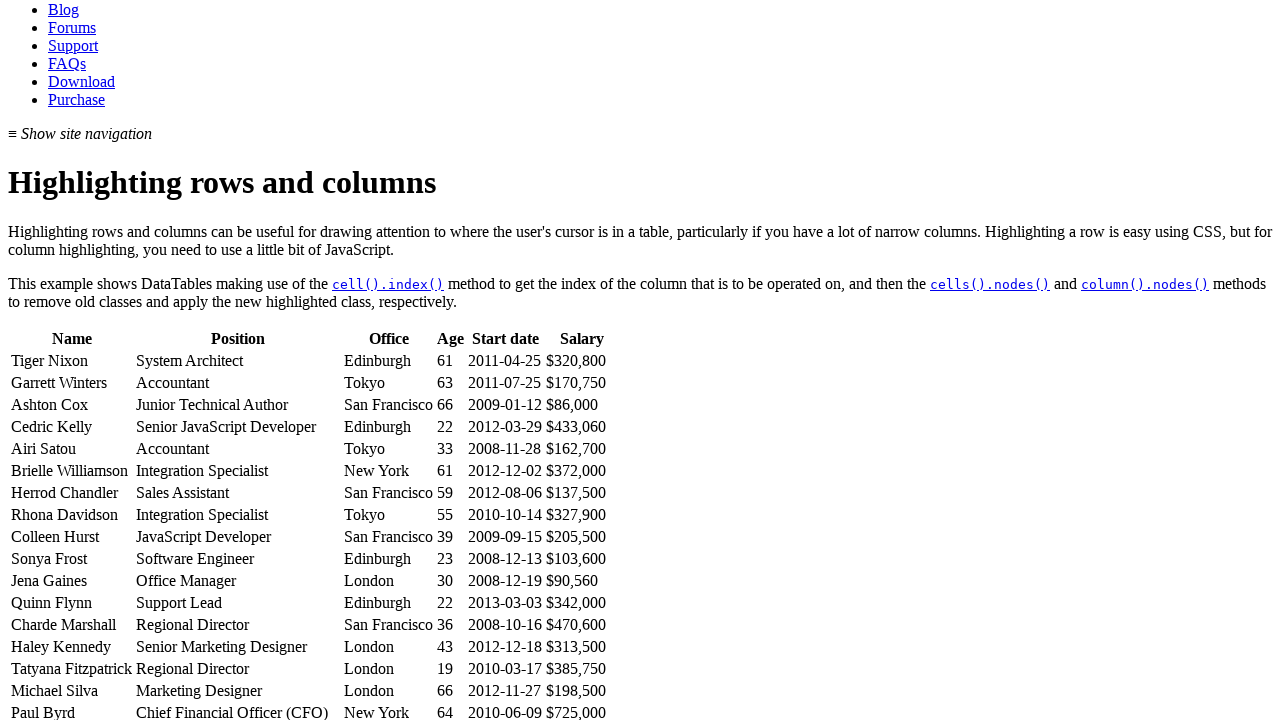

Retrieved all cells from a table row
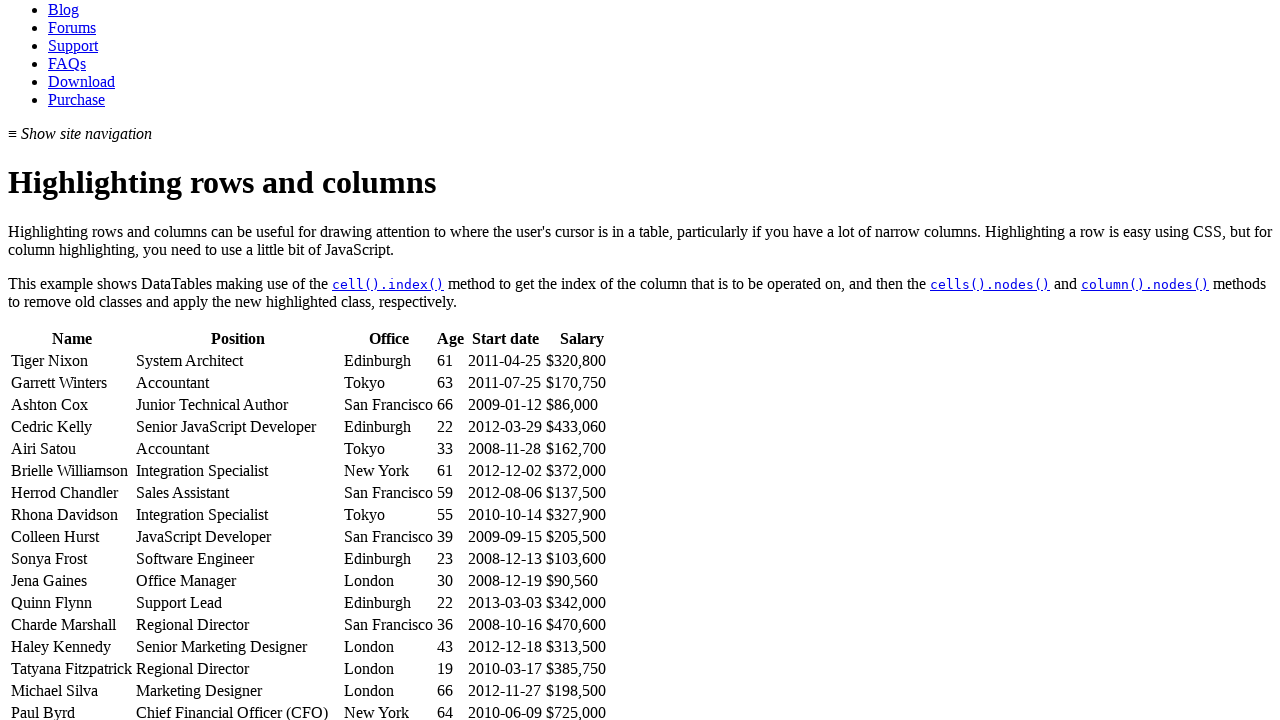

Hovered over a table cell to trigger highlighting effect at (72, 647) on #example tbody tr >> nth=13 >> td >> nth=0
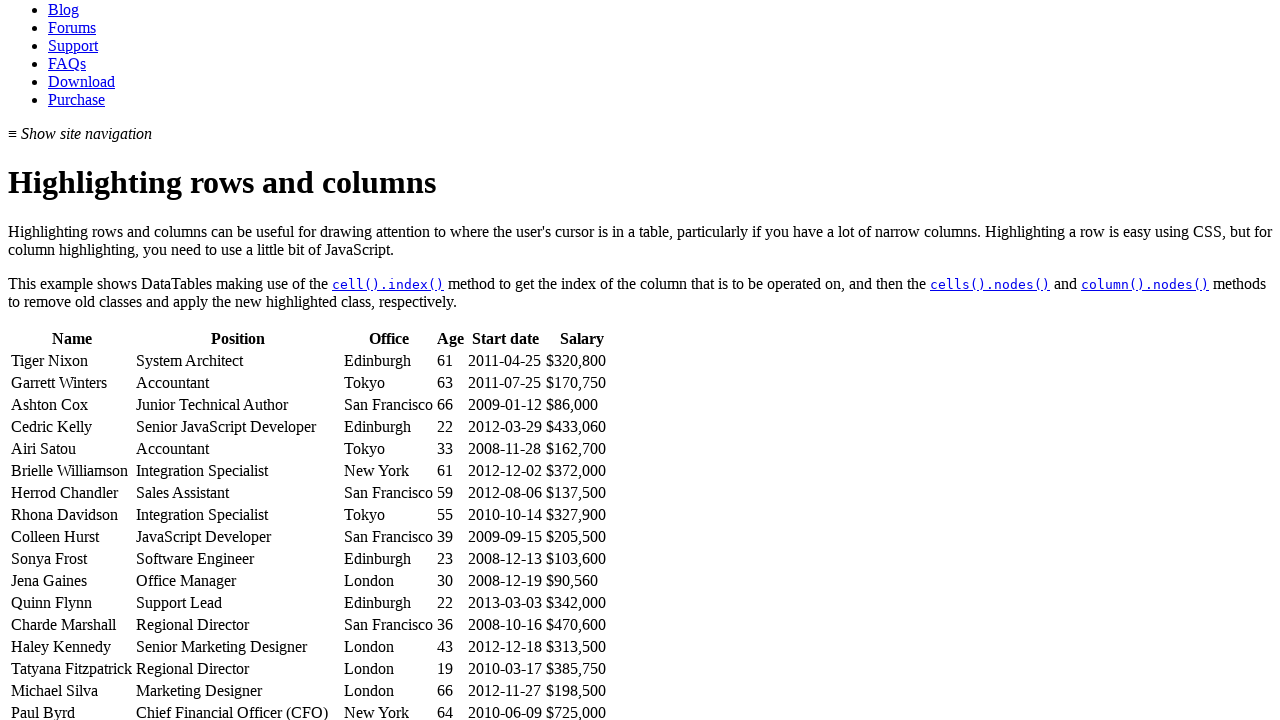

Hovered over a table cell to trigger highlighting effect at (238, 647) on #example tbody tr >> nth=13 >> td >> nth=1
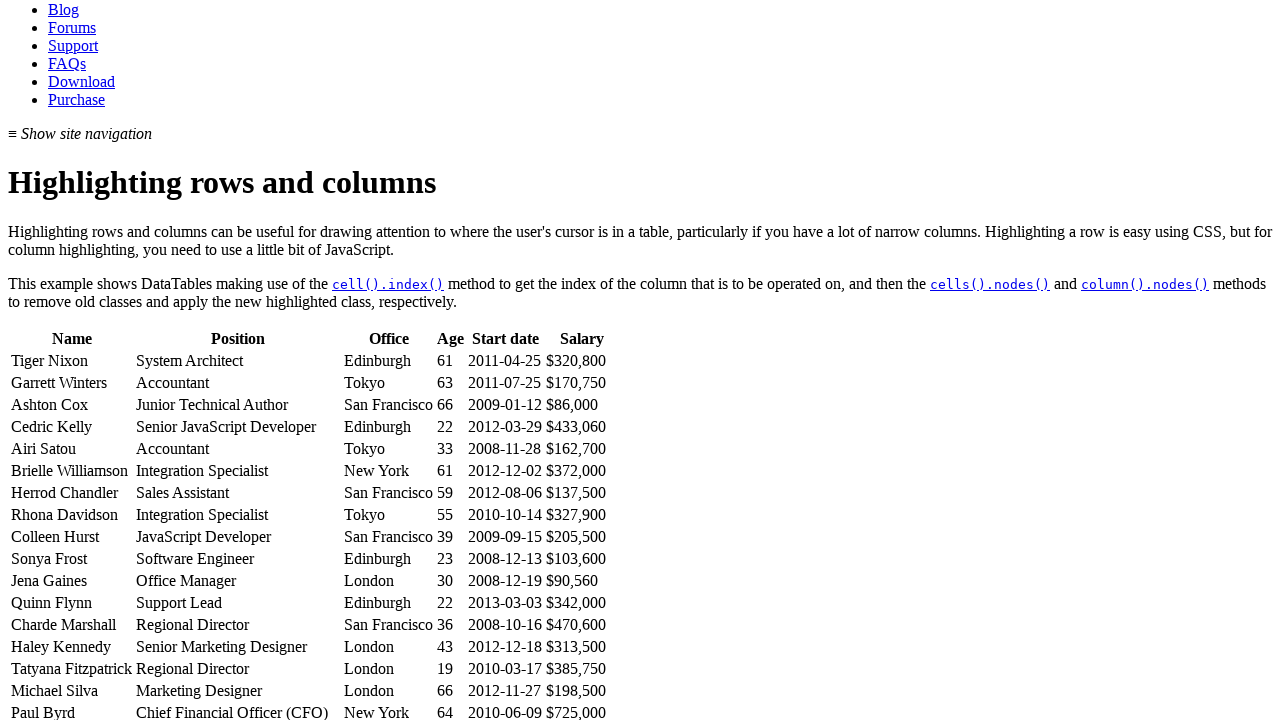

Hovered over a table cell to trigger highlighting effect at (388, 647) on #example tbody tr >> nth=13 >> td >> nth=2
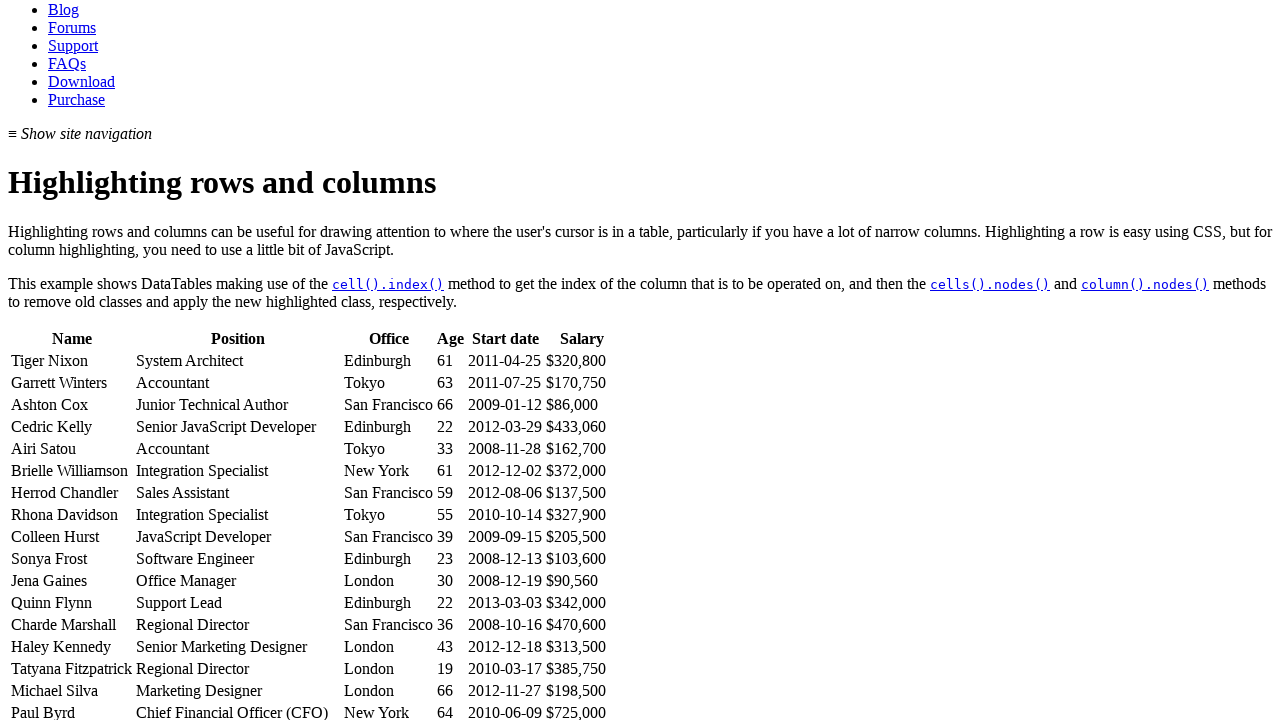

Hovered over a table cell to trigger highlighting effect at (450, 647) on #example tbody tr >> nth=13 >> td >> nth=3
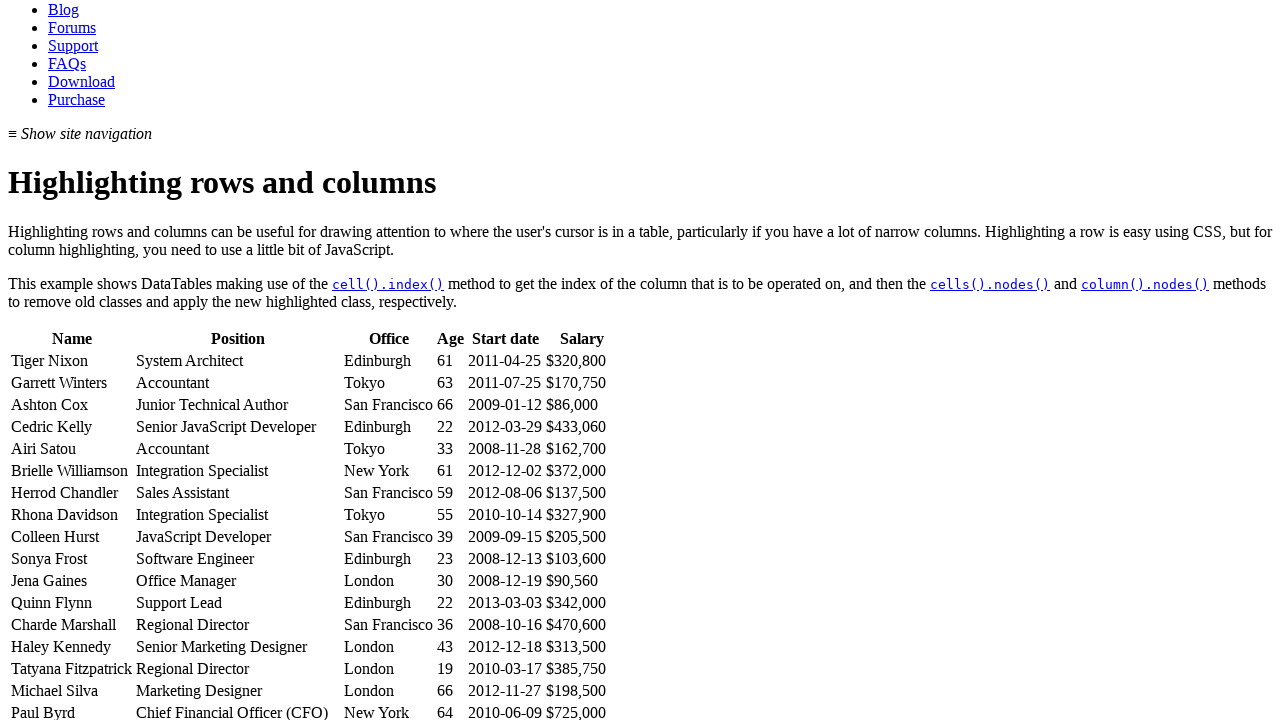

Hovered over a table cell to trigger highlighting effect at (505, 647) on #example tbody tr >> nth=13 >> td >> nth=4
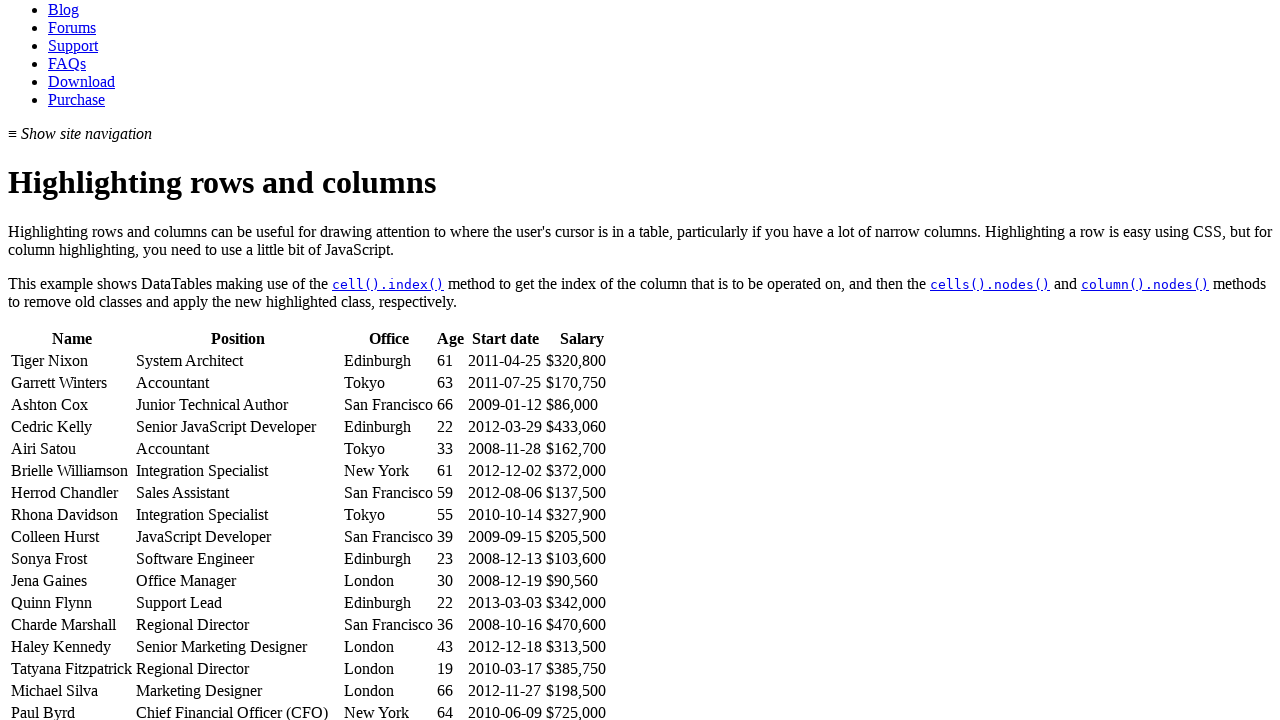

Hovered over a table cell to trigger highlighting effect at (582, 647) on #example tbody tr >> nth=13 >> td >> nth=5
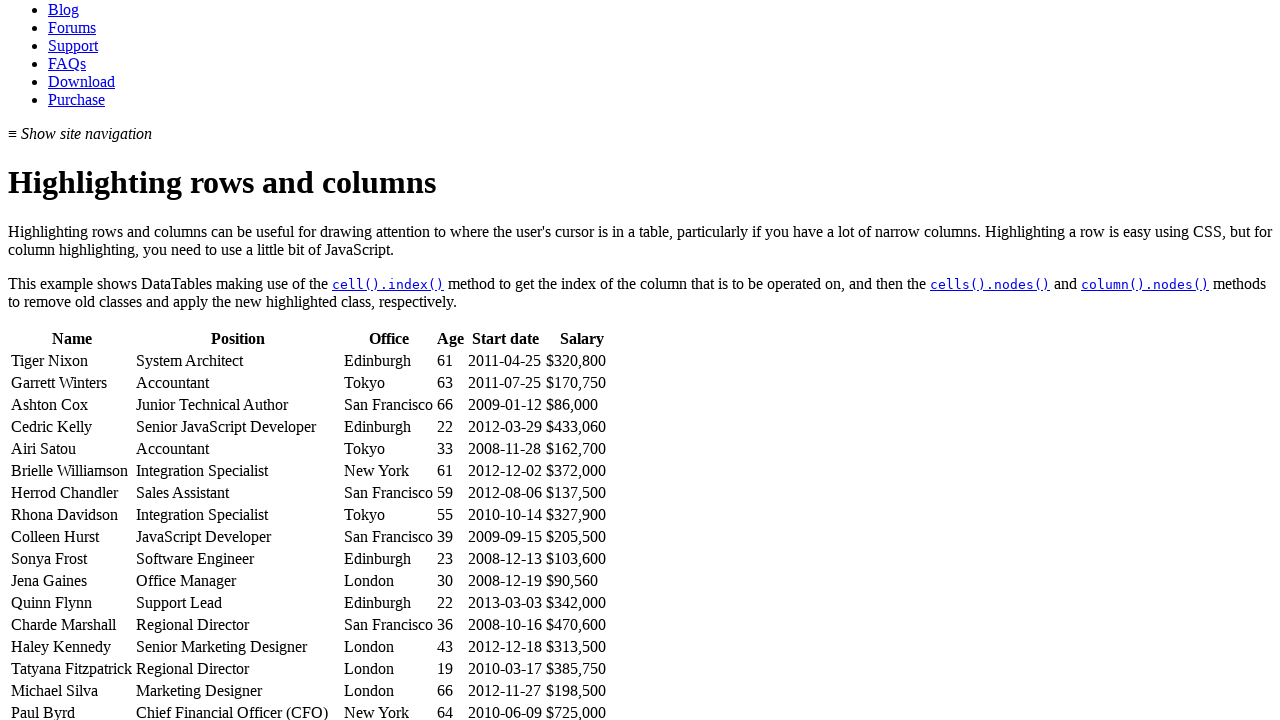

Retrieved all cells from a table row
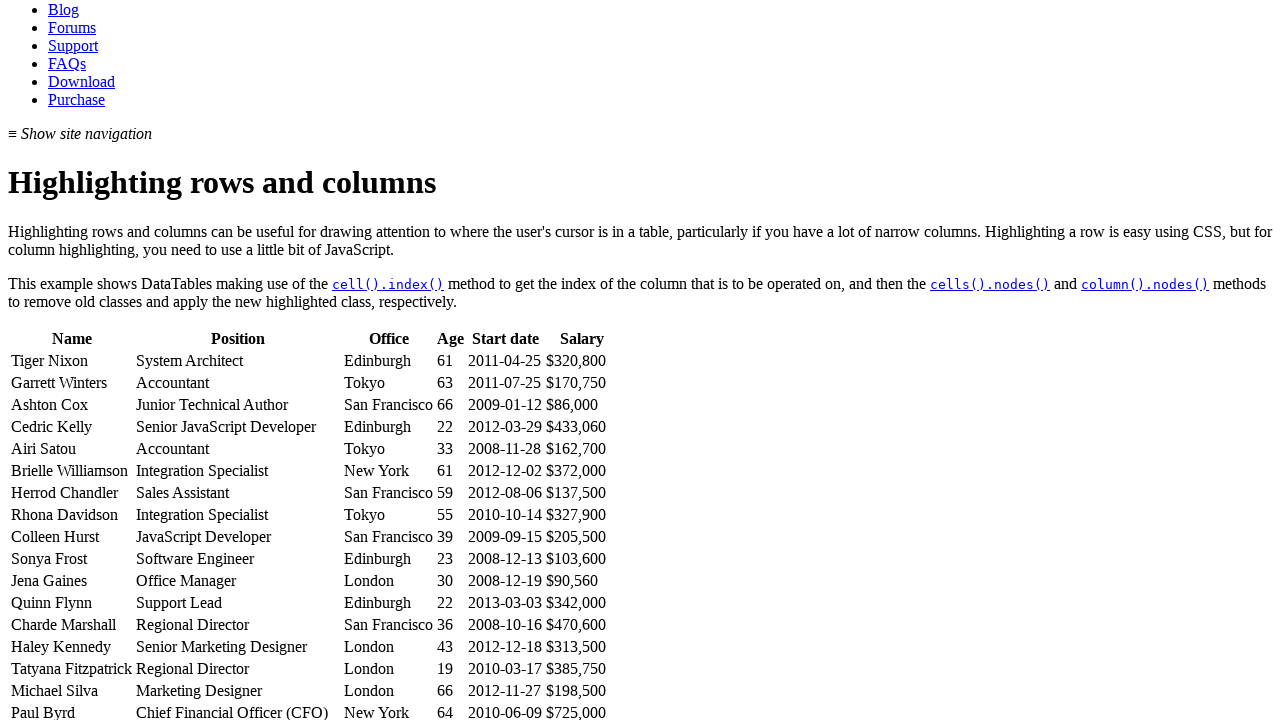

Hovered over a table cell to trigger highlighting effect at (72, 669) on #example tbody tr >> nth=14 >> td >> nth=0
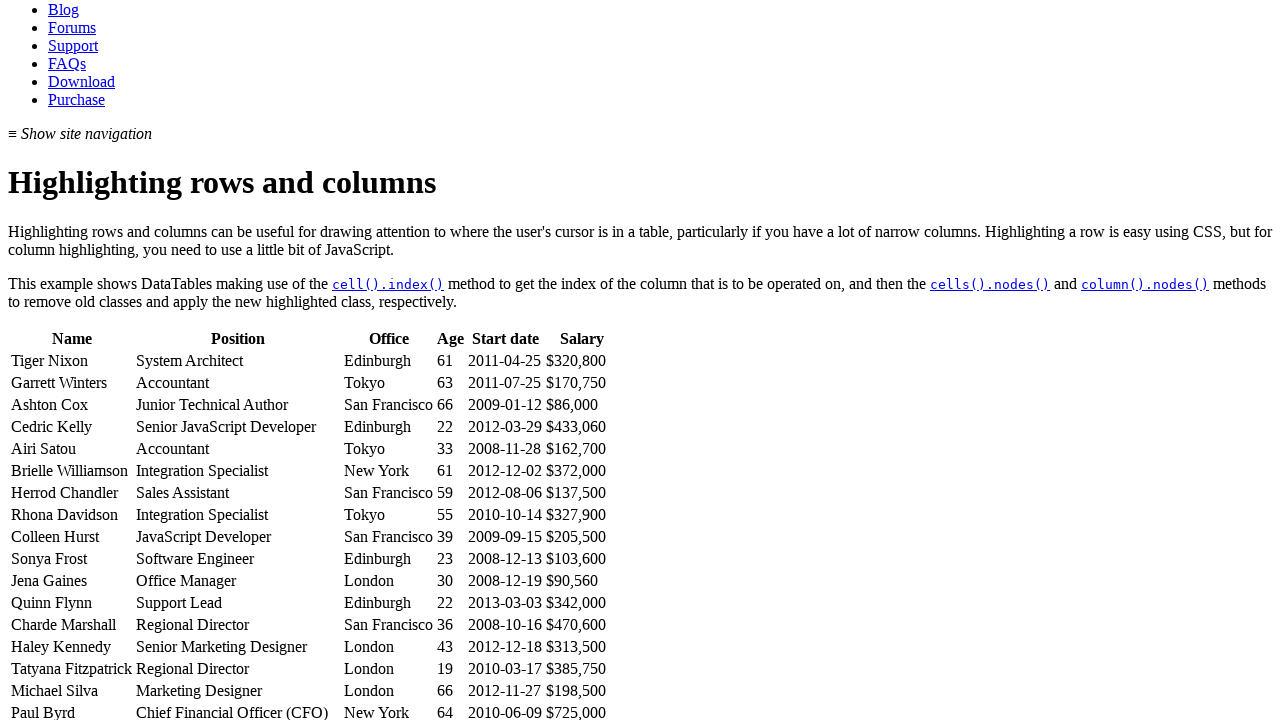

Hovered over a table cell to trigger highlighting effect at (238, 669) on #example tbody tr >> nth=14 >> td >> nth=1
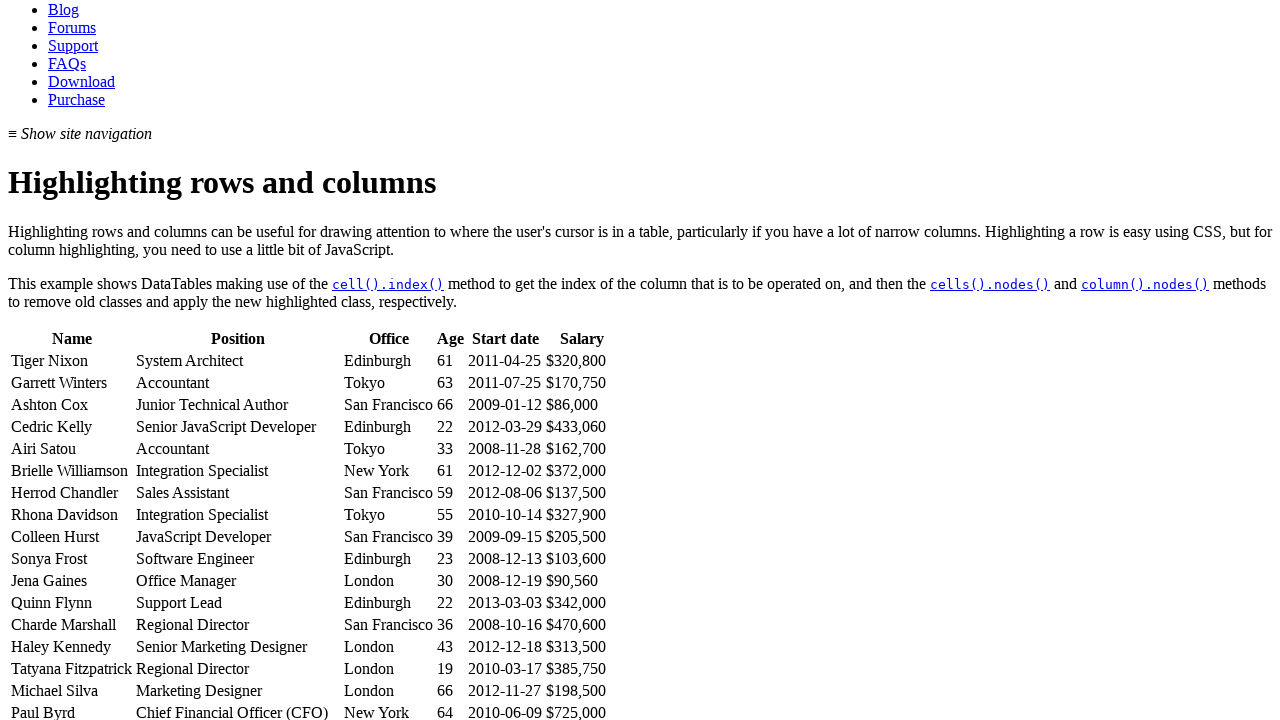

Hovered over a table cell to trigger highlighting effect at (388, 669) on #example tbody tr >> nth=14 >> td >> nth=2
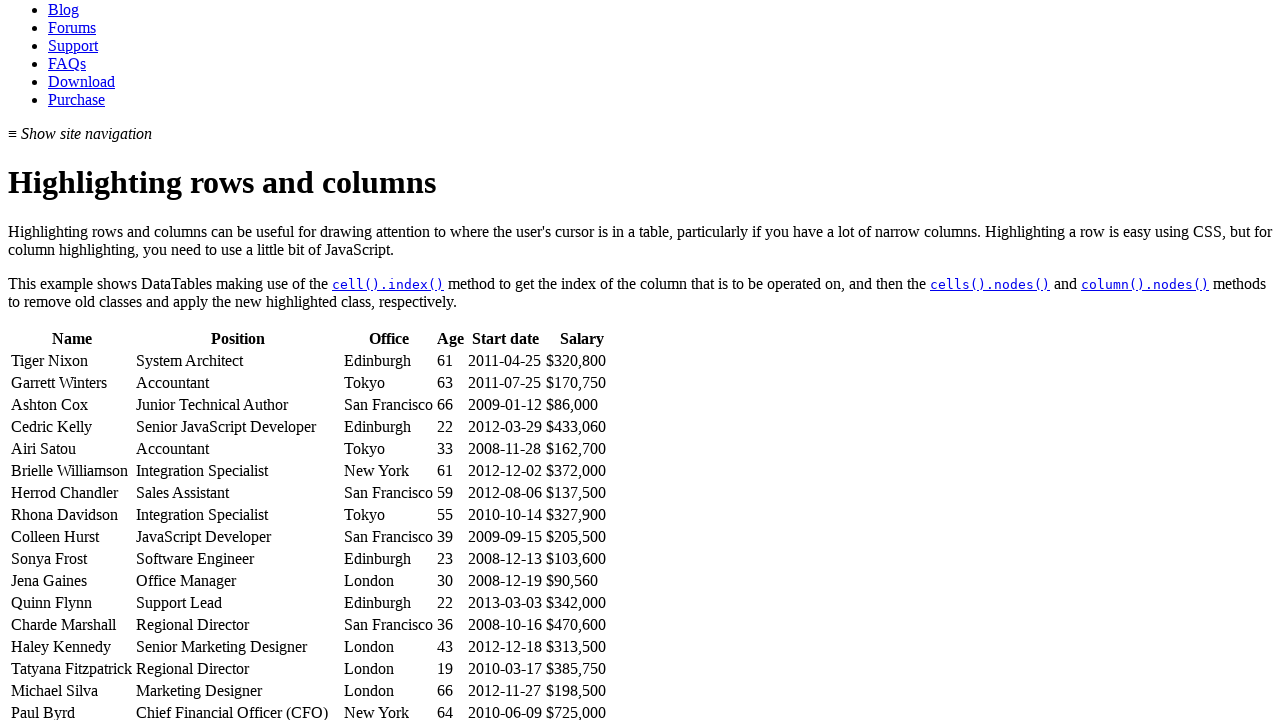

Hovered over a table cell to trigger highlighting effect at (450, 669) on #example tbody tr >> nth=14 >> td >> nth=3
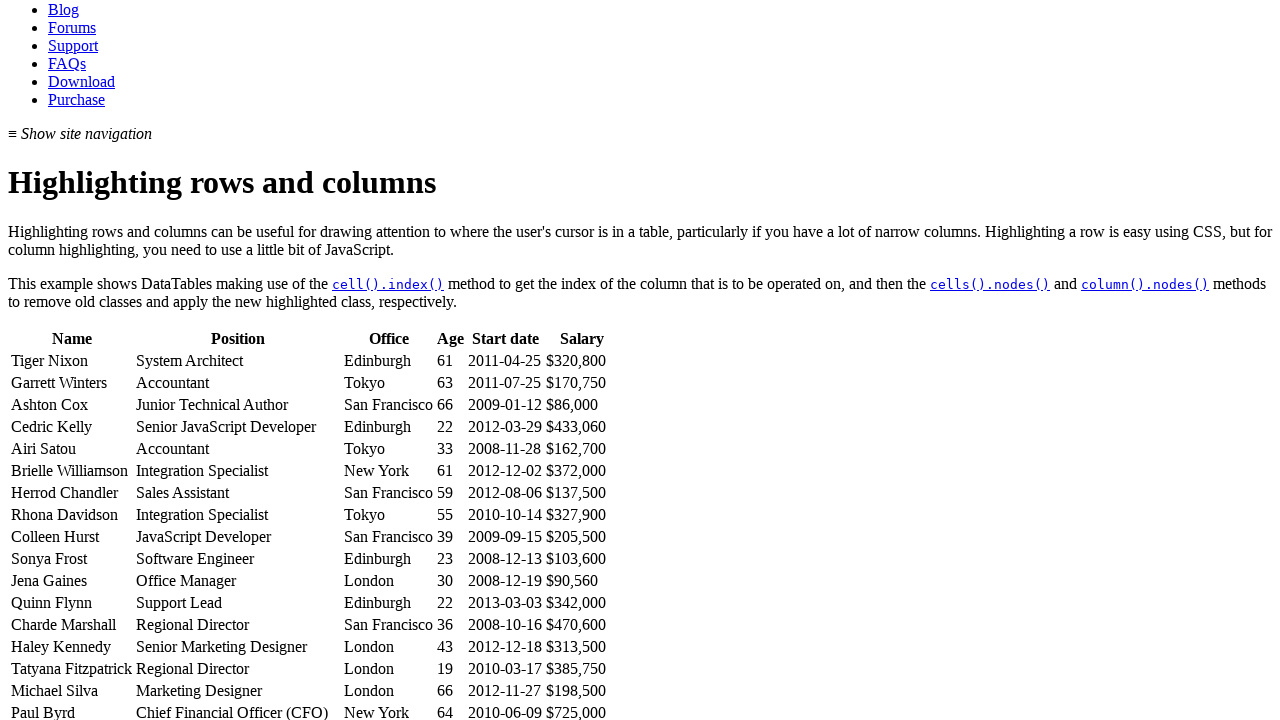

Hovered over a table cell to trigger highlighting effect at (505, 669) on #example tbody tr >> nth=14 >> td >> nth=4
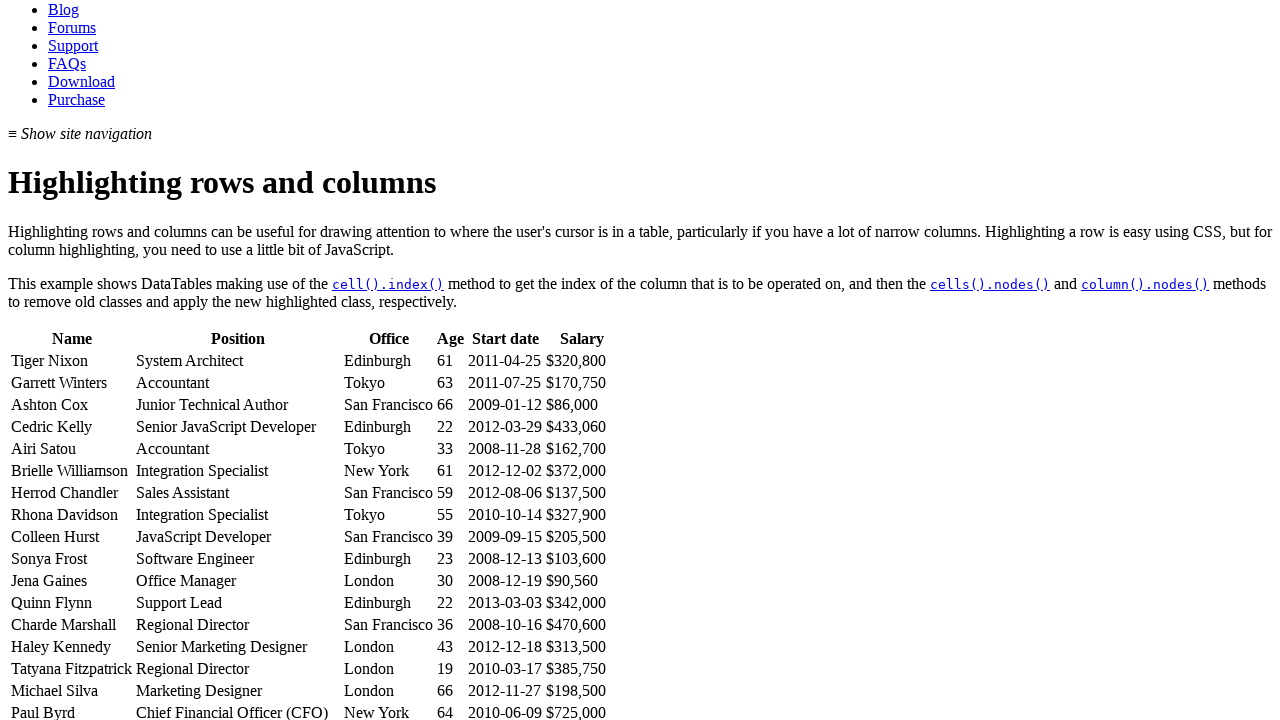

Hovered over a table cell to trigger highlighting effect at (582, 669) on #example tbody tr >> nth=14 >> td >> nth=5
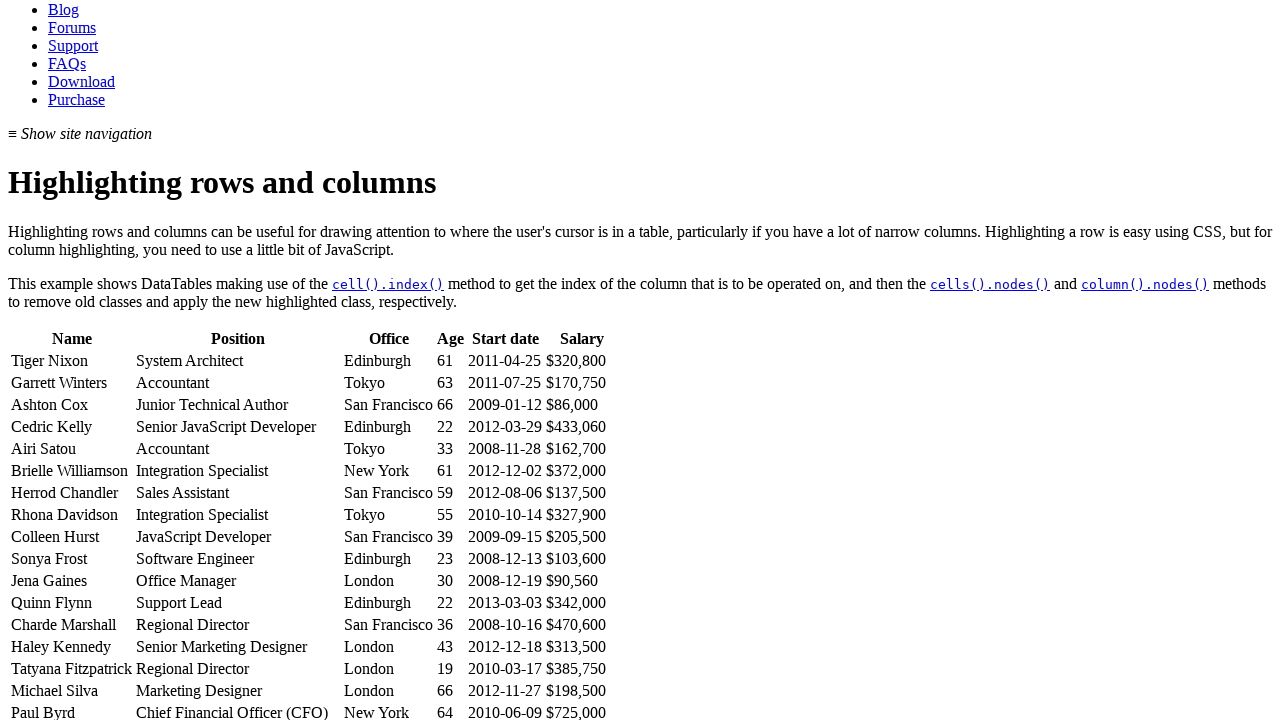

Retrieved all cells from a table row
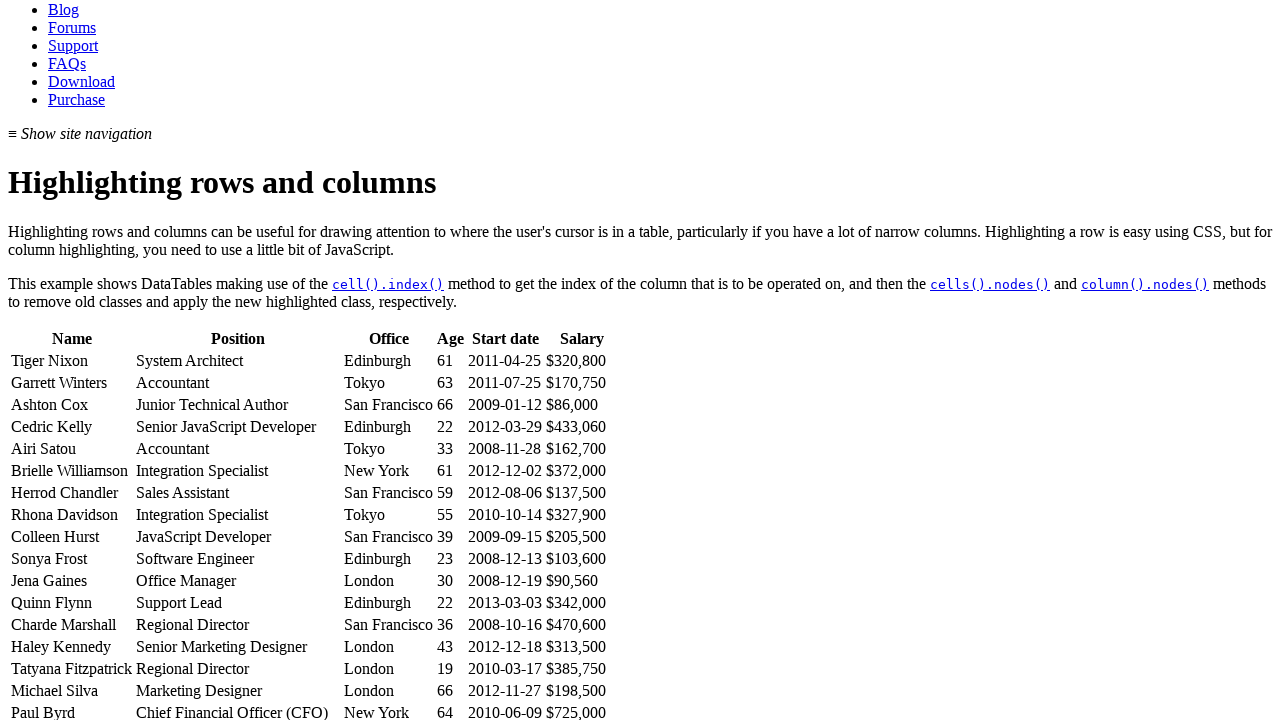

Hovered over a table cell to trigger highlighting effect at (72, 691) on #example tbody tr >> nth=15 >> td >> nth=0
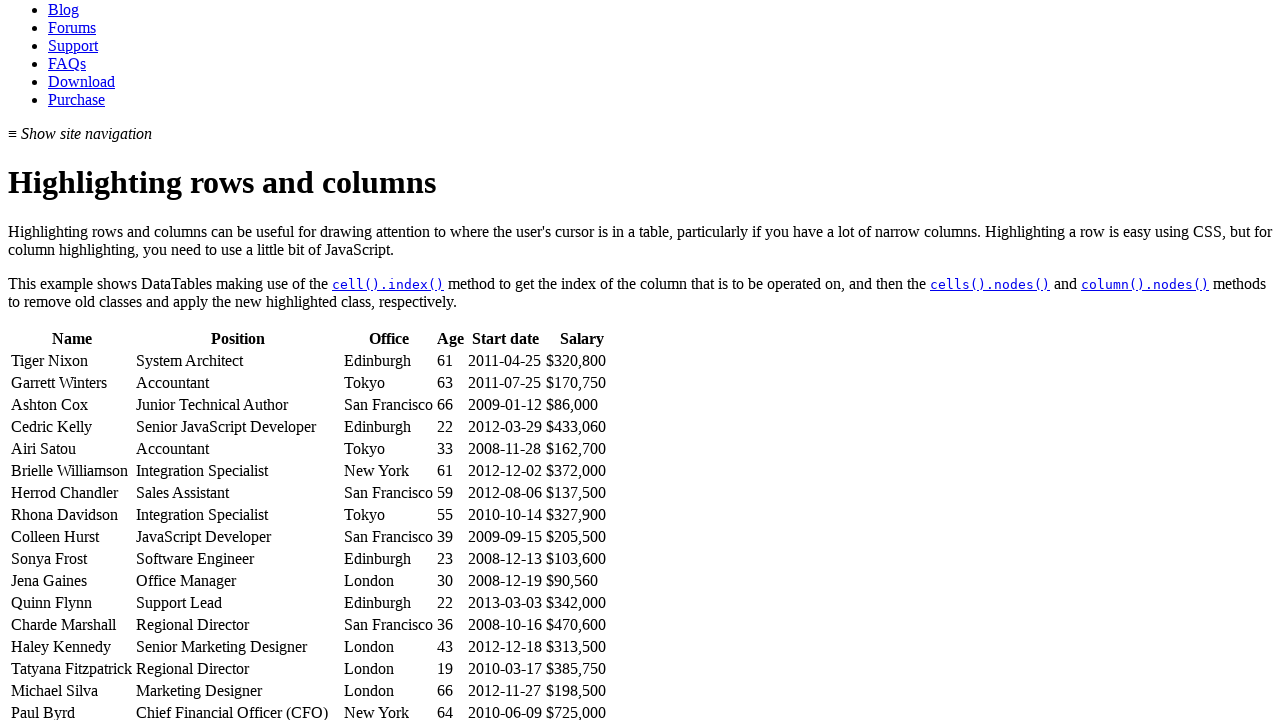

Hovered over a table cell to trigger highlighting effect at (238, 691) on #example tbody tr >> nth=15 >> td >> nth=1
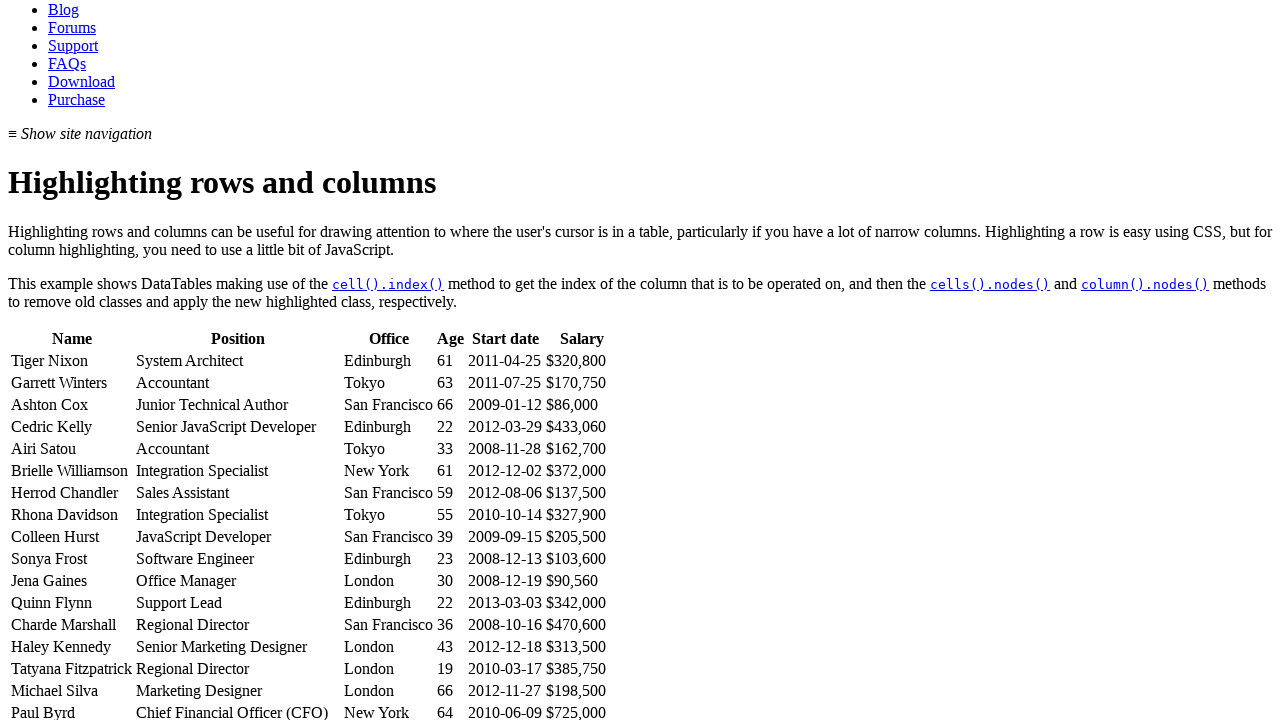

Hovered over a table cell to trigger highlighting effect at (388, 691) on #example tbody tr >> nth=15 >> td >> nth=2
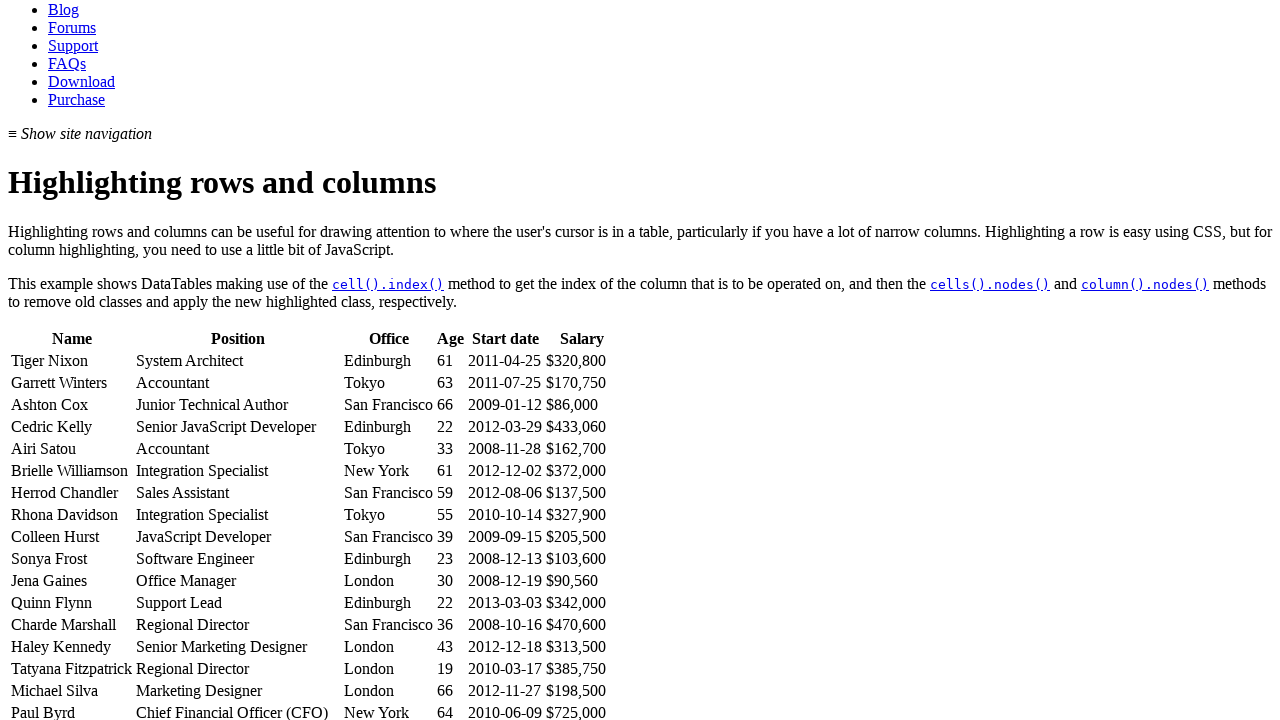

Hovered over a table cell to trigger highlighting effect at (450, 691) on #example tbody tr >> nth=15 >> td >> nth=3
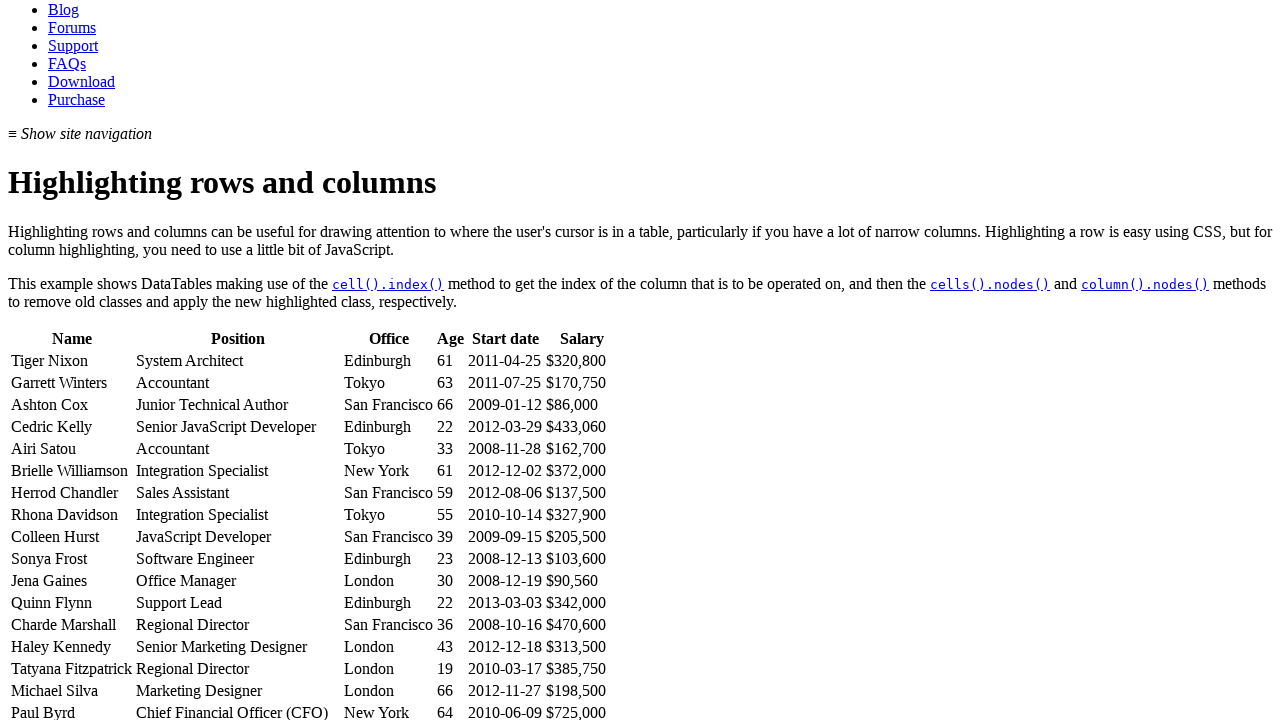

Hovered over a table cell to trigger highlighting effect at (505, 691) on #example tbody tr >> nth=15 >> td >> nth=4
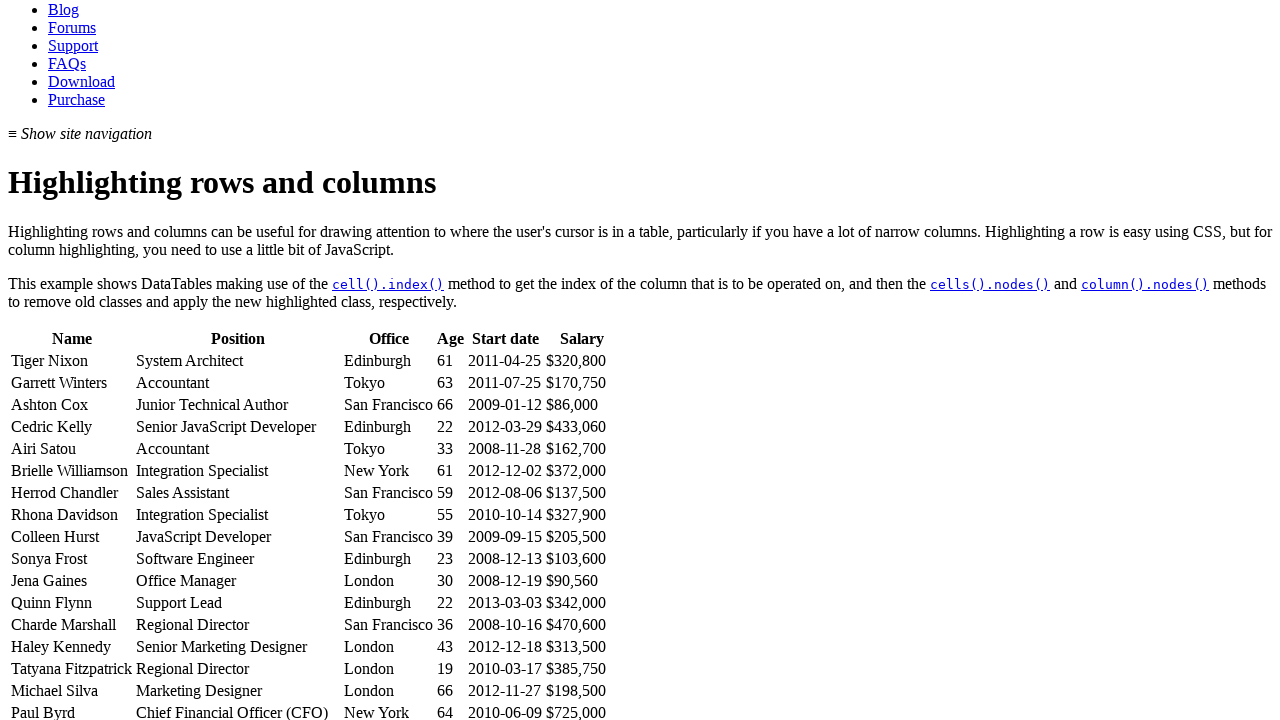

Hovered over a table cell to trigger highlighting effect at (582, 691) on #example tbody tr >> nth=15 >> td >> nth=5
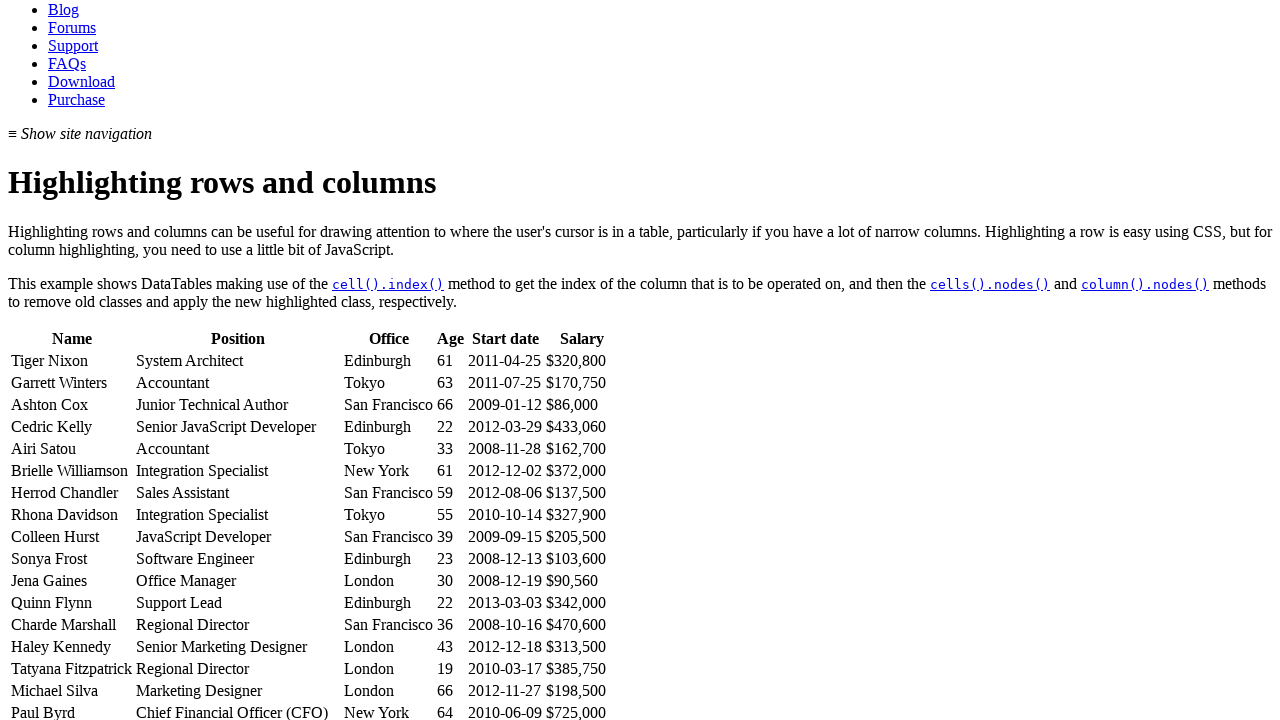

Retrieved all cells from a table row
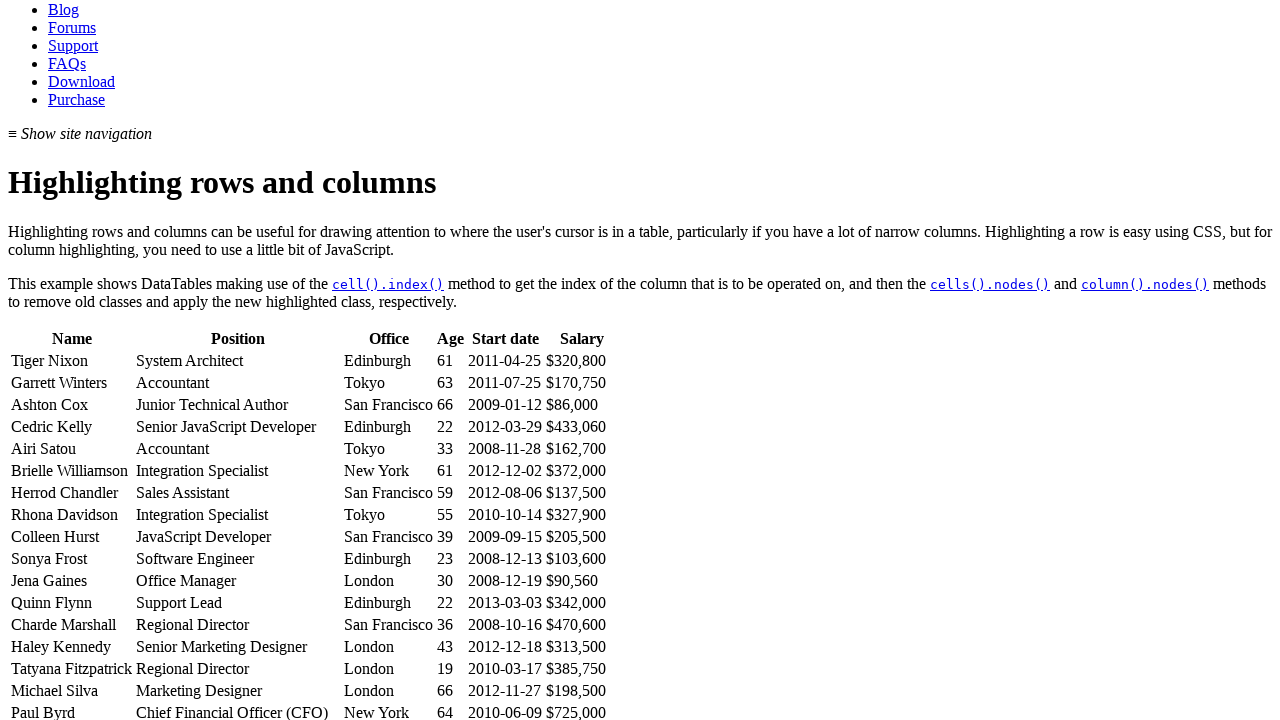

Hovered over a table cell to trigger highlighting effect at (72, 710) on #example tbody tr >> nth=16 >> td >> nth=0
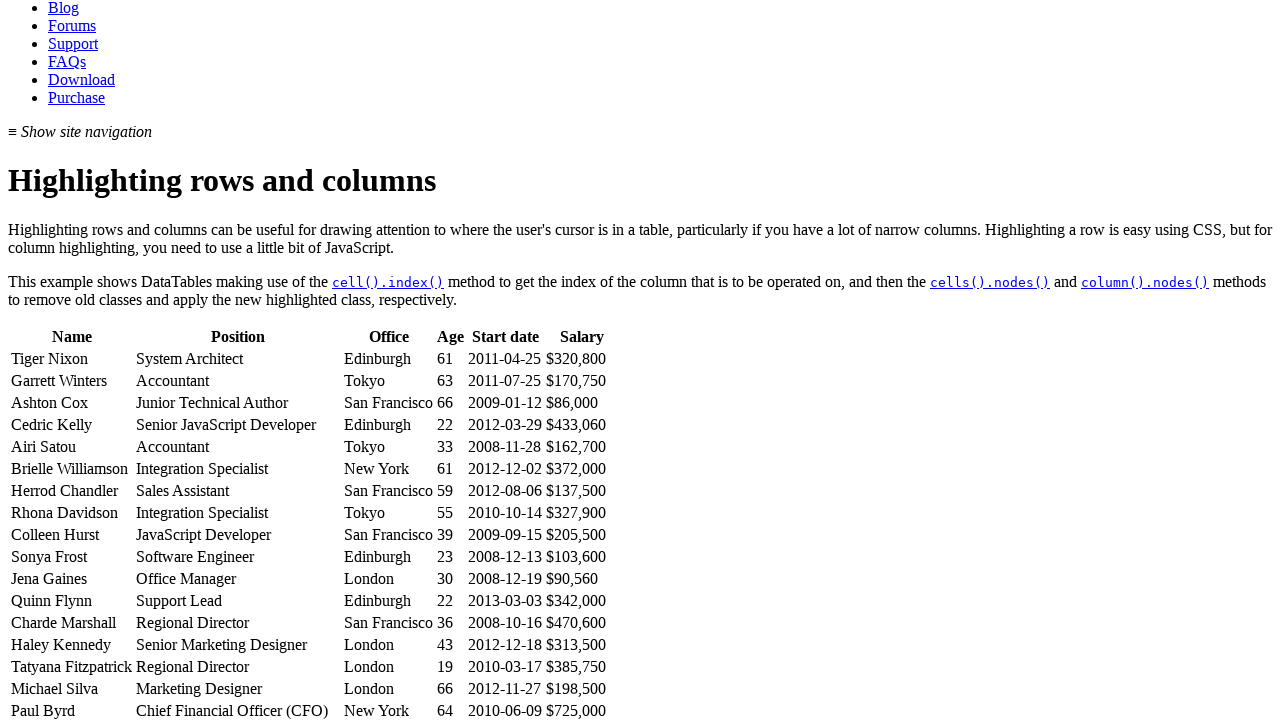

Hovered over a table cell to trigger highlighting effect at (238, 710) on #example tbody tr >> nth=16 >> td >> nth=1
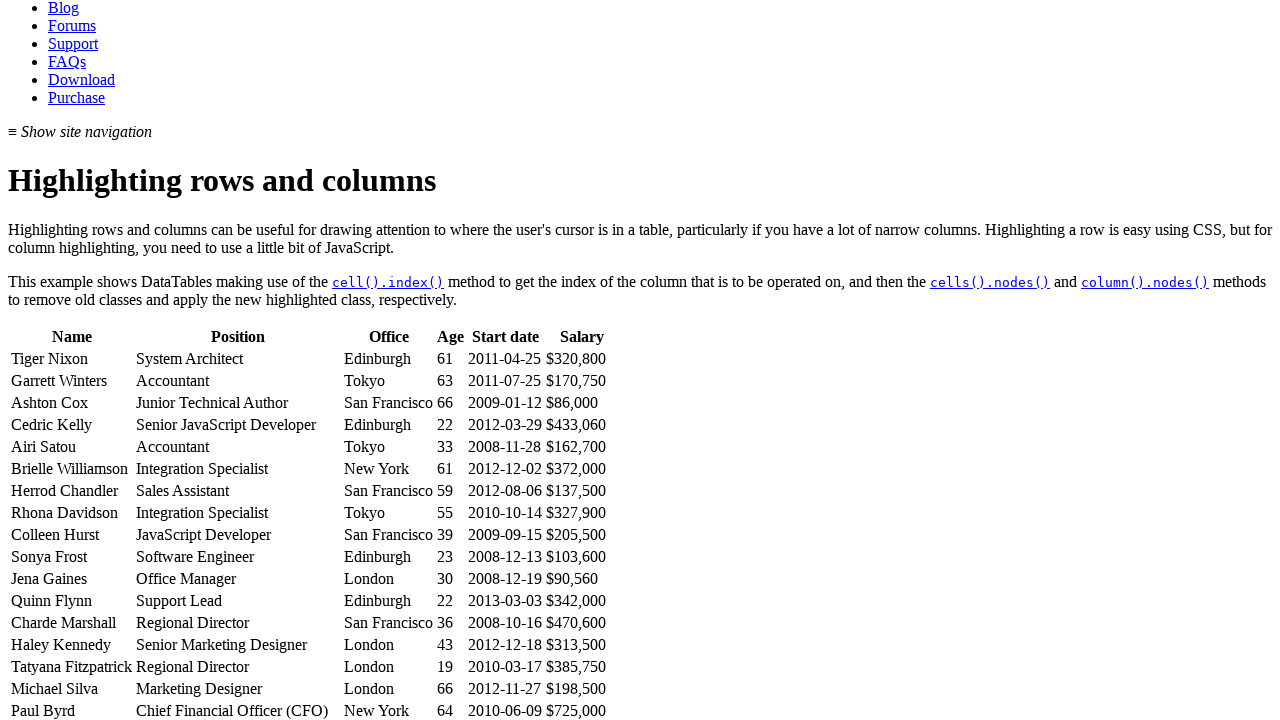

Hovered over a table cell to trigger highlighting effect at (388, 710) on #example tbody tr >> nth=16 >> td >> nth=2
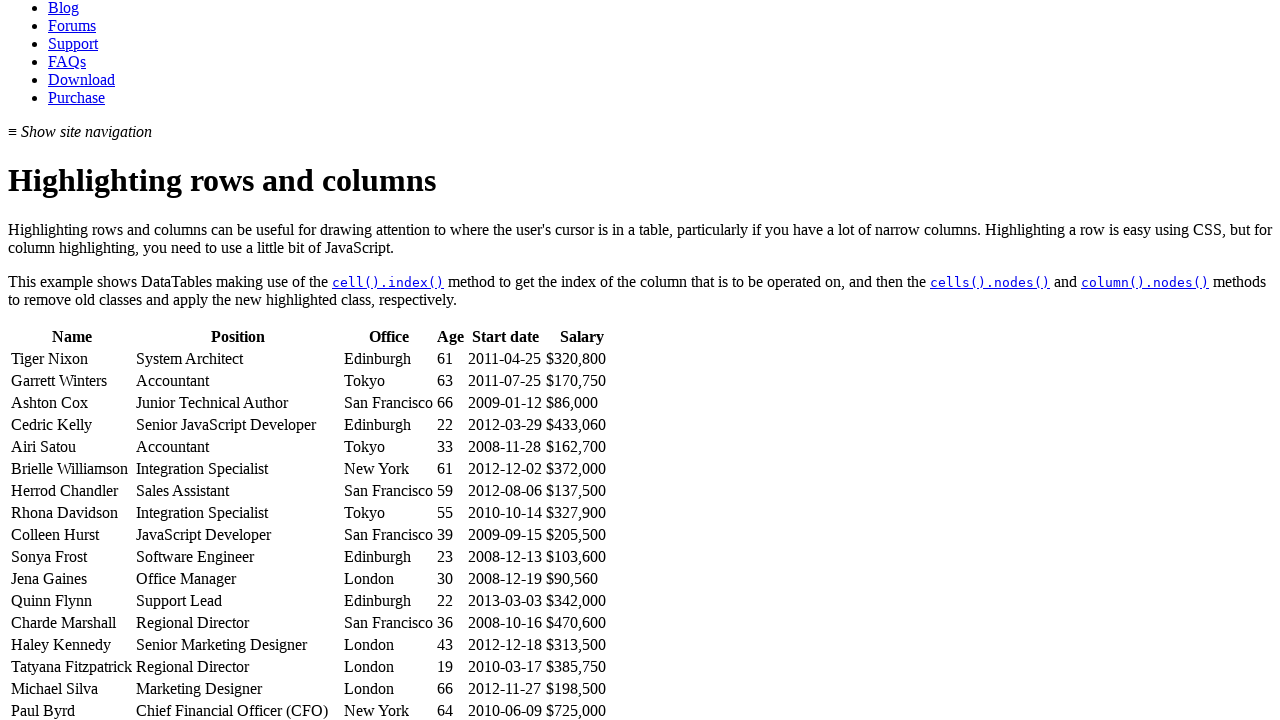

Hovered over a table cell to trigger highlighting effect at (450, 710) on #example tbody tr >> nth=16 >> td >> nth=3
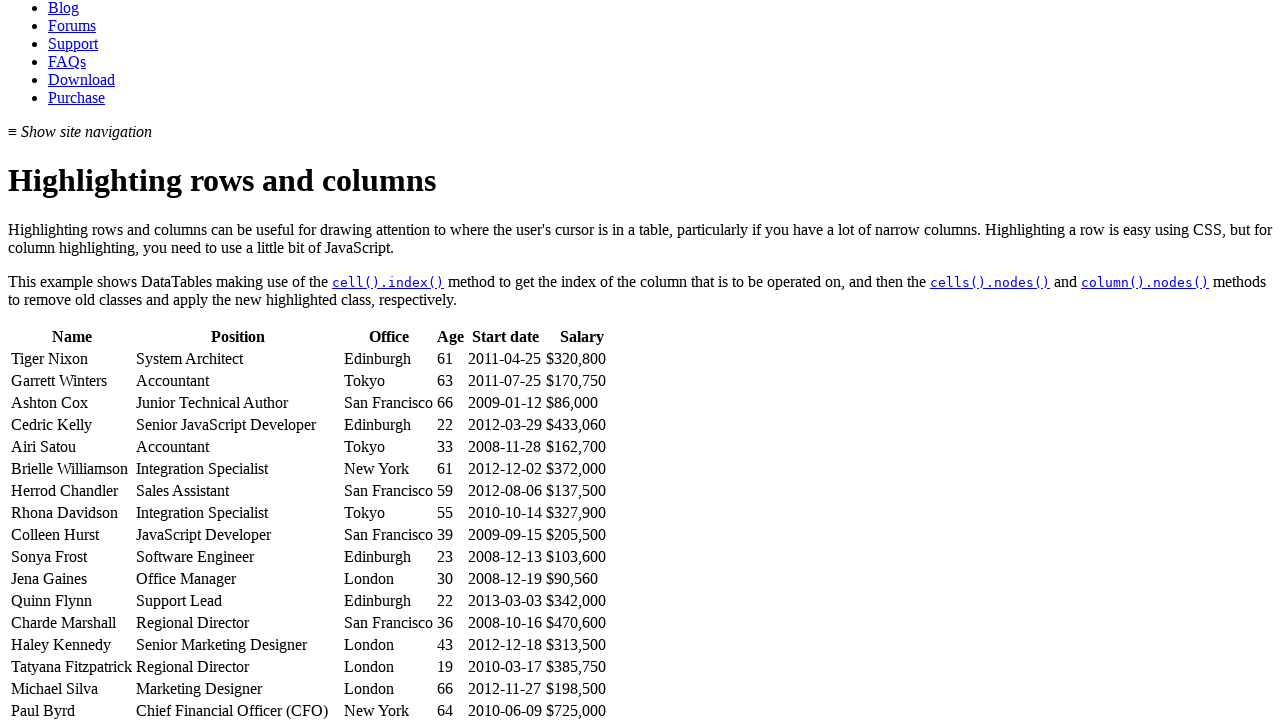

Hovered over a table cell to trigger highlighting effect at (505, 710) on #example tbody tr >> nth=16 >> td >> nth=4
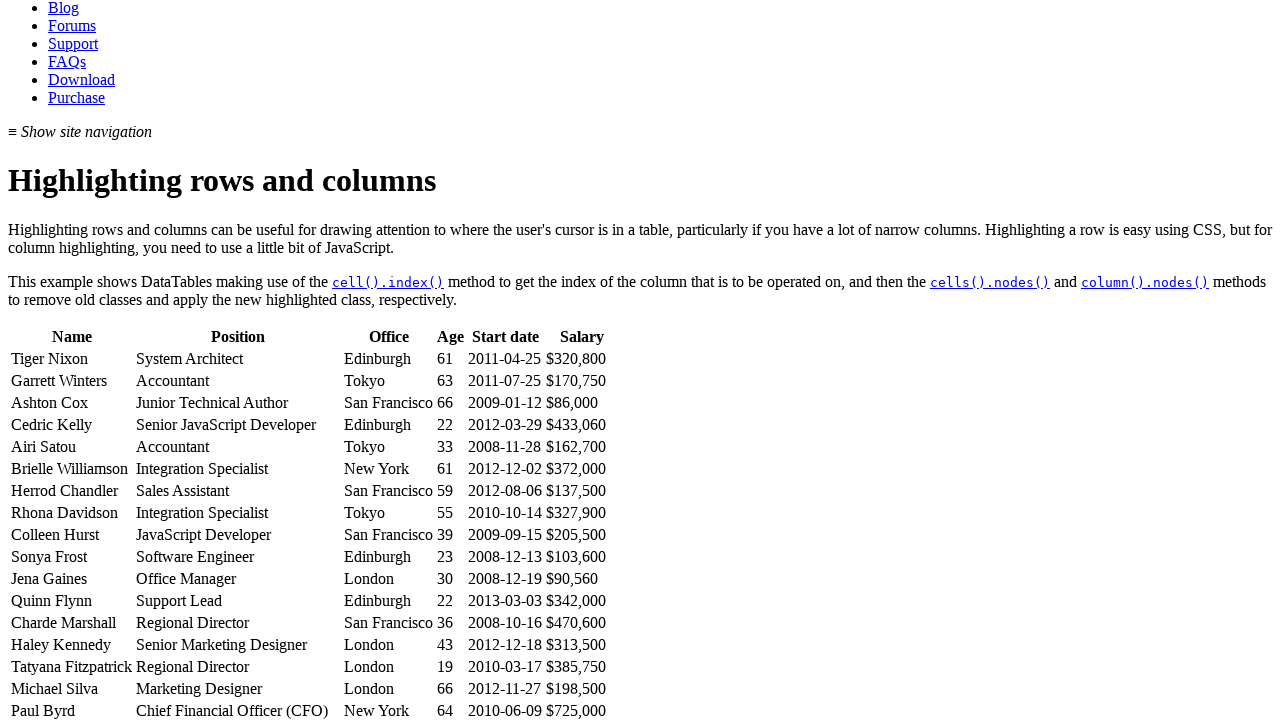

Hovered over a table cell to trigger highlighting effect at (582, 710) on #example tbody tr >> nth=16 >> td >> nth=5
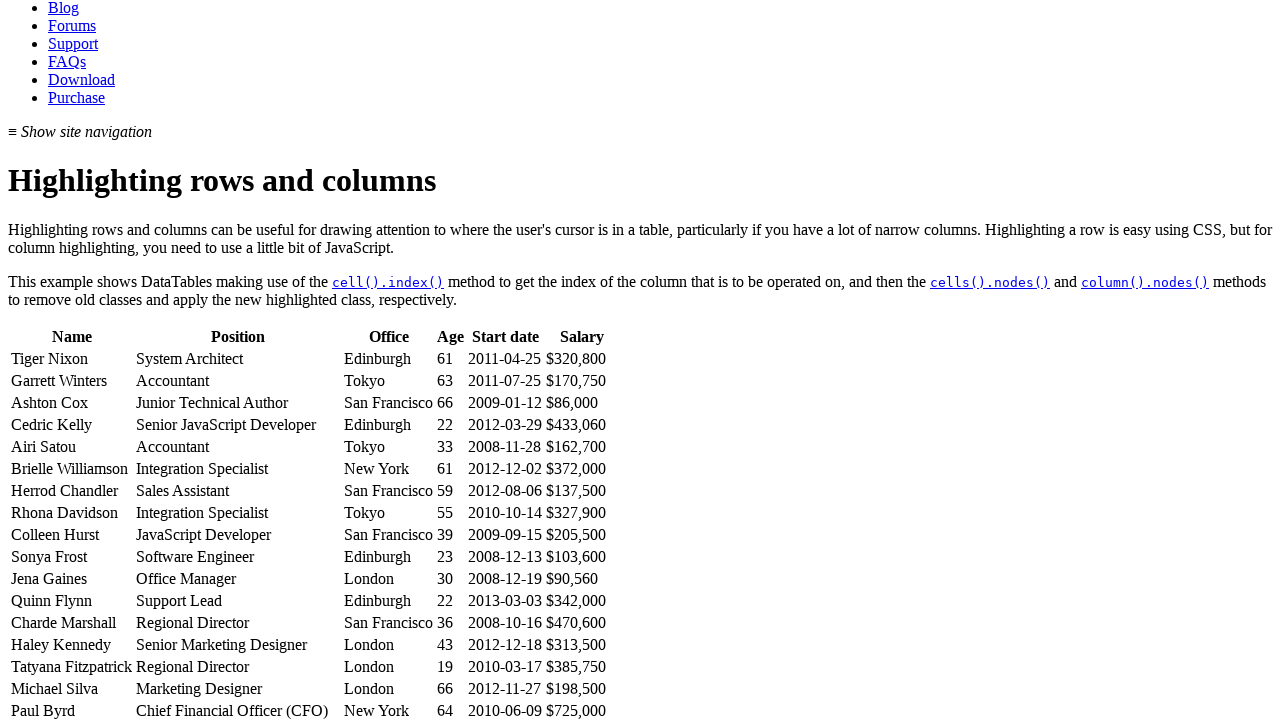

Retrieved all cells from a table row
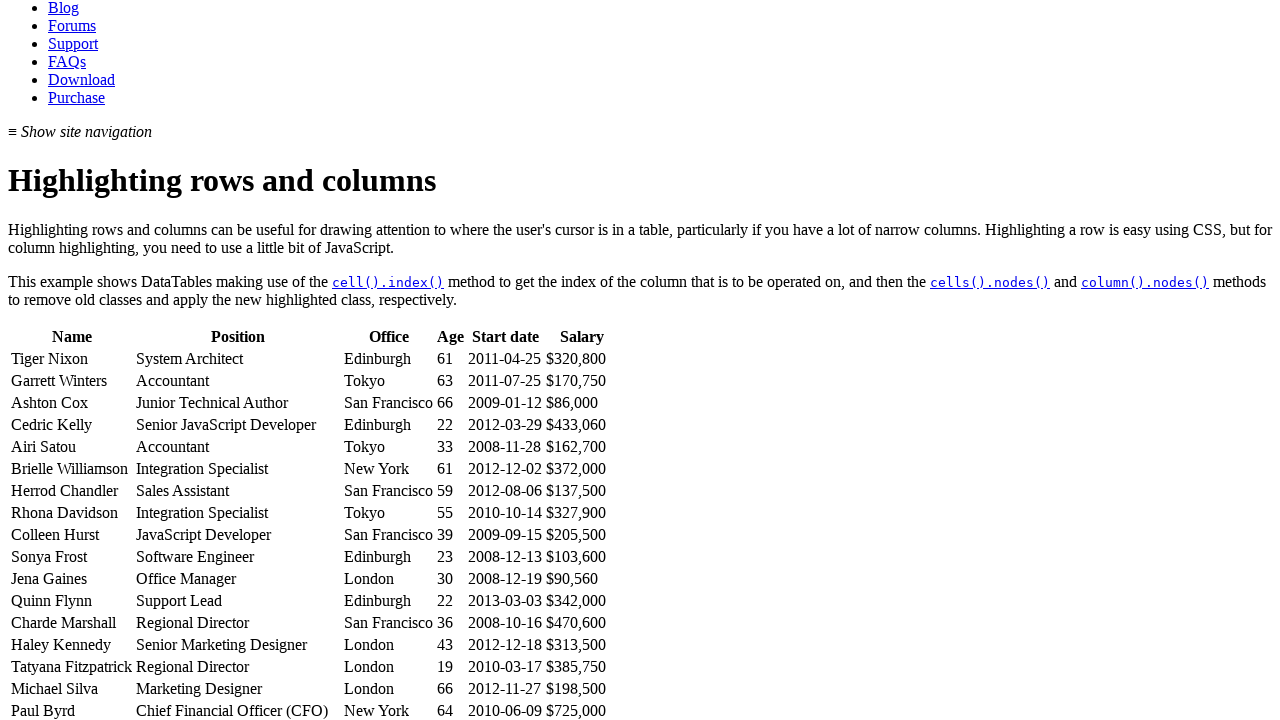

Hovered over a table cell to trigger highlighting effect at (72, 361) on #example tbody tr >> nth=17 >> td >> nth=0
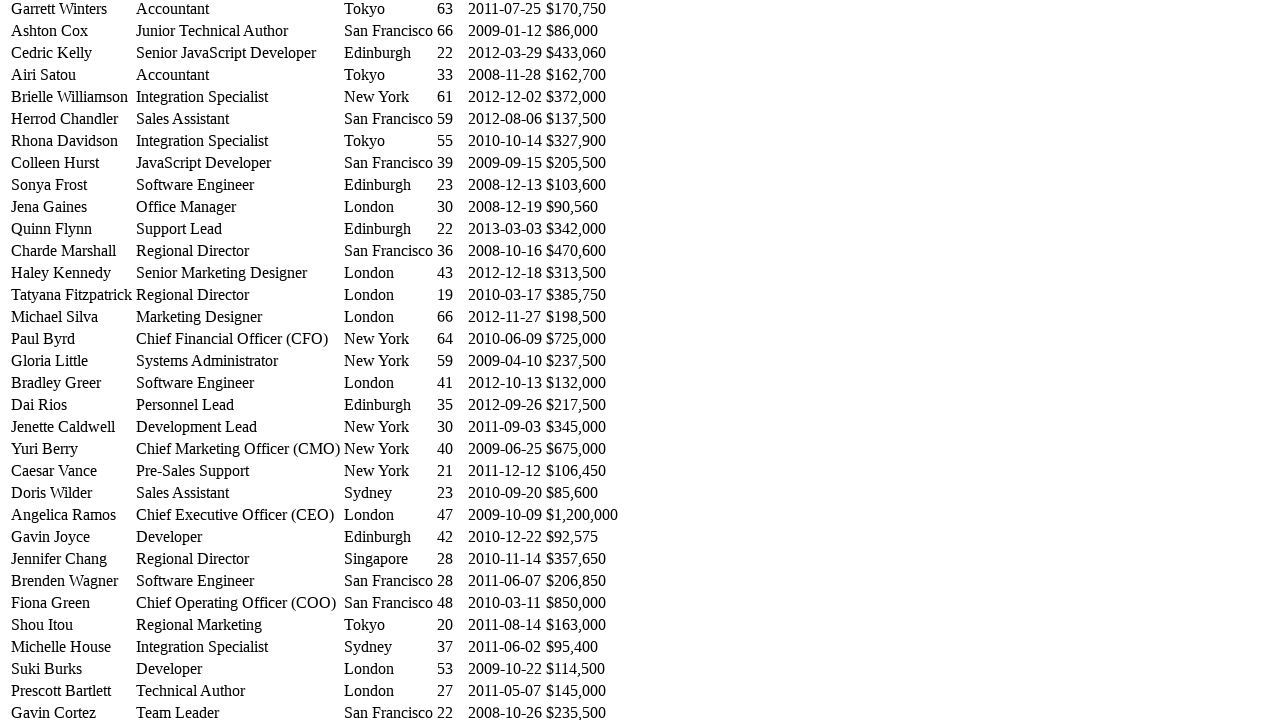

Hovered over a table cell to trigger highlighting effect at (238, 361) on #example tbody tr >> nth=17 >> td >> nth=1
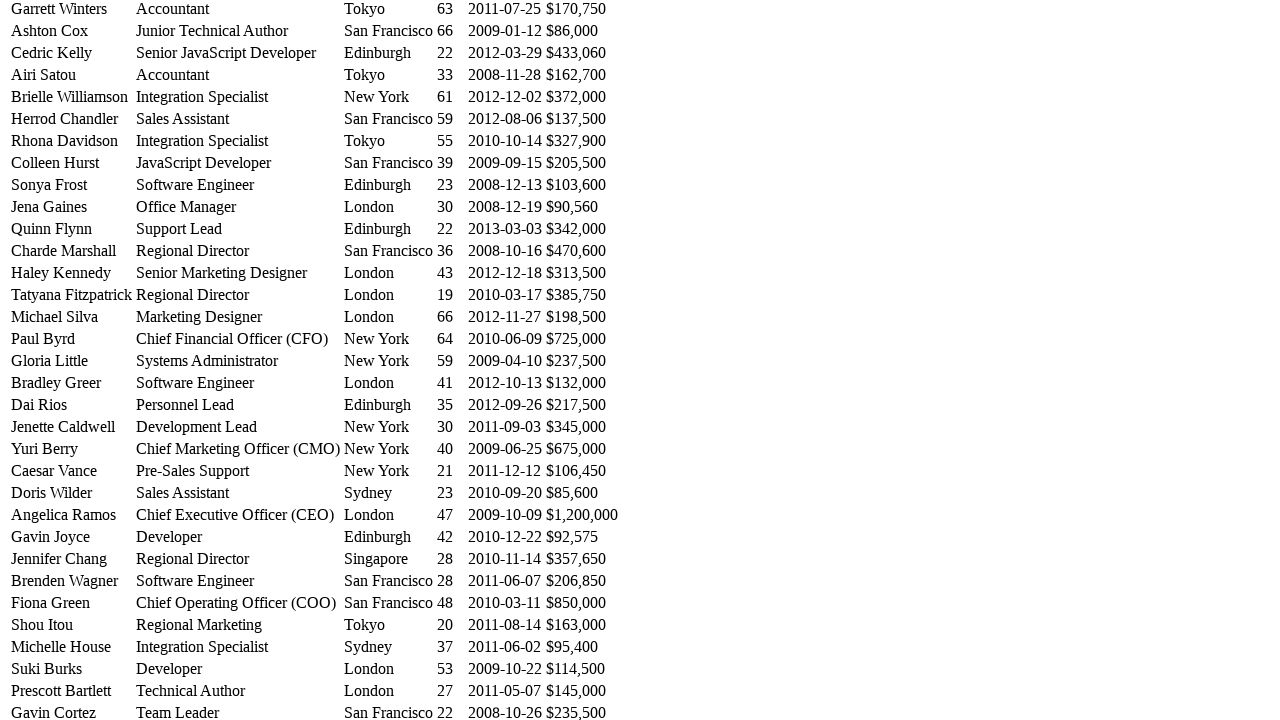

Hovered over a table cell to trigger highlighting effect at (388, 361) on #example tbody tr >> nth=17 >> td >> nth=2
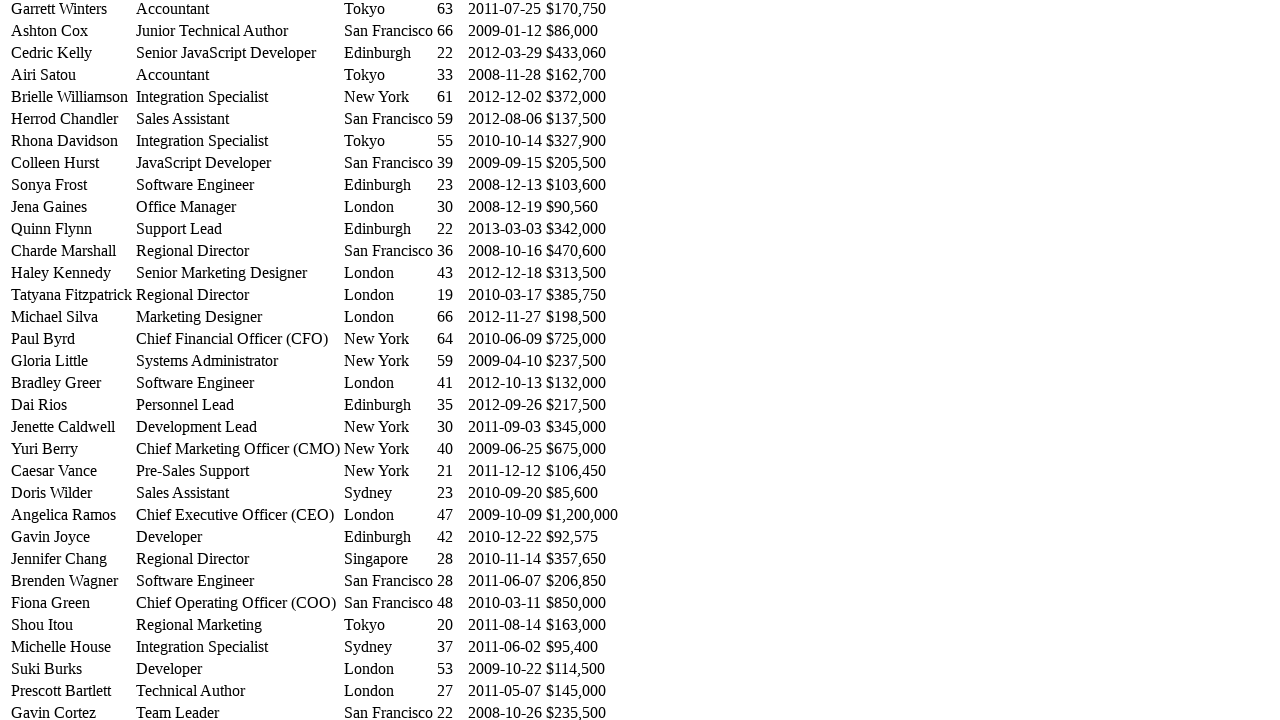

Hovered over a table cell to trigger highlighting effect at (450, 361) on #example tbody tr >> nth=17 >> td >> nth=3
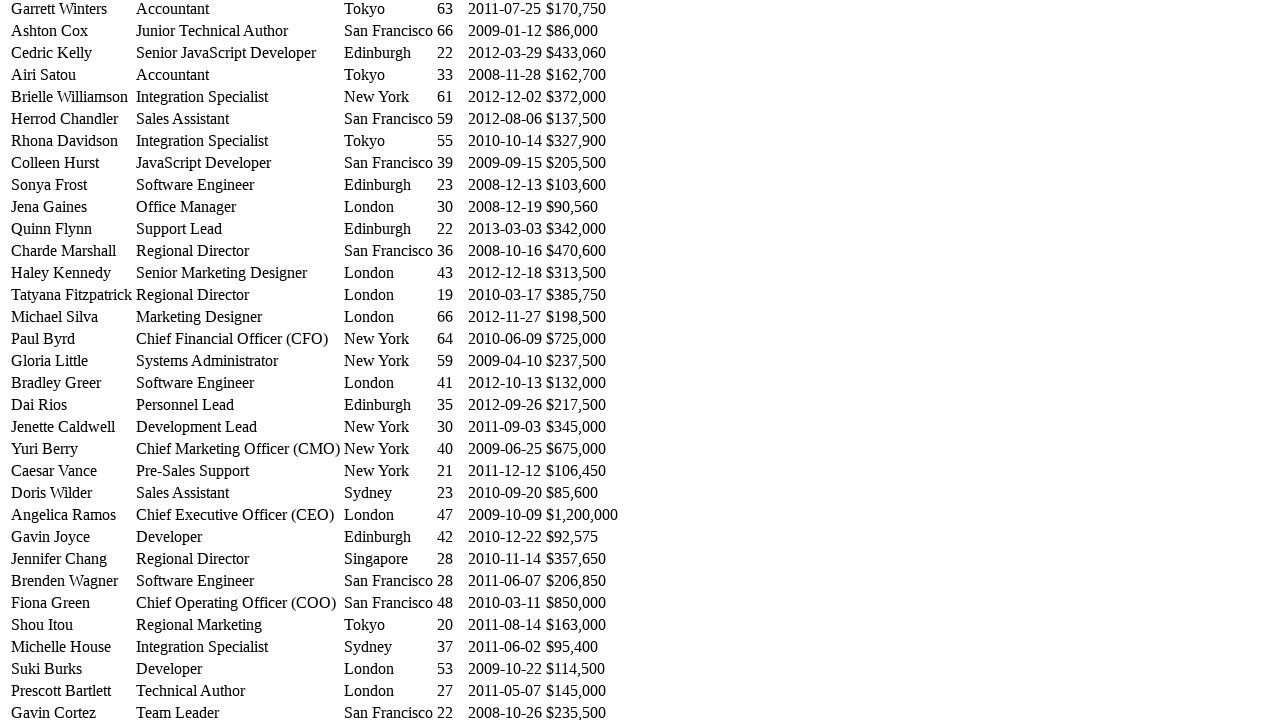

Hovered over a table cell to trigger highlighting effect at (505, 361) on #example tbody tr >> nth=17 >> td >> nth=4
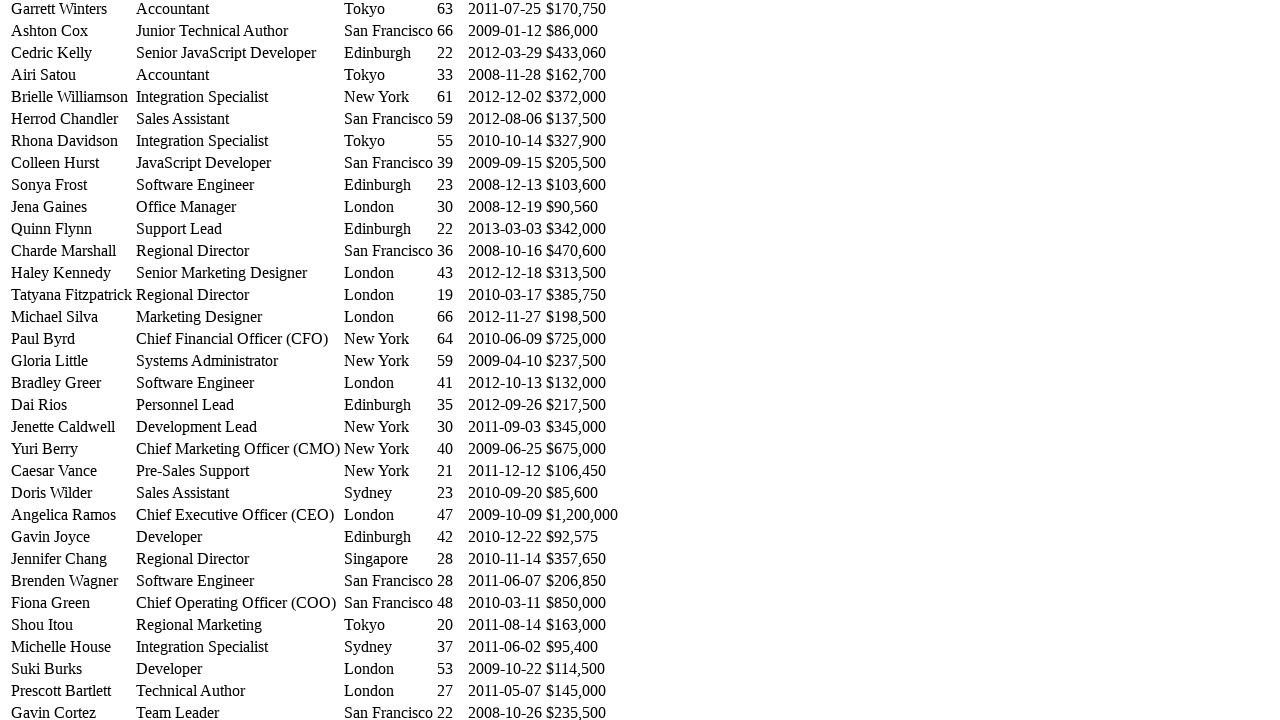

Hovered over a table cell to trigger highlighting effect at (582, 361) on #example tbody tr >> nth=17 >> td >> nth=5
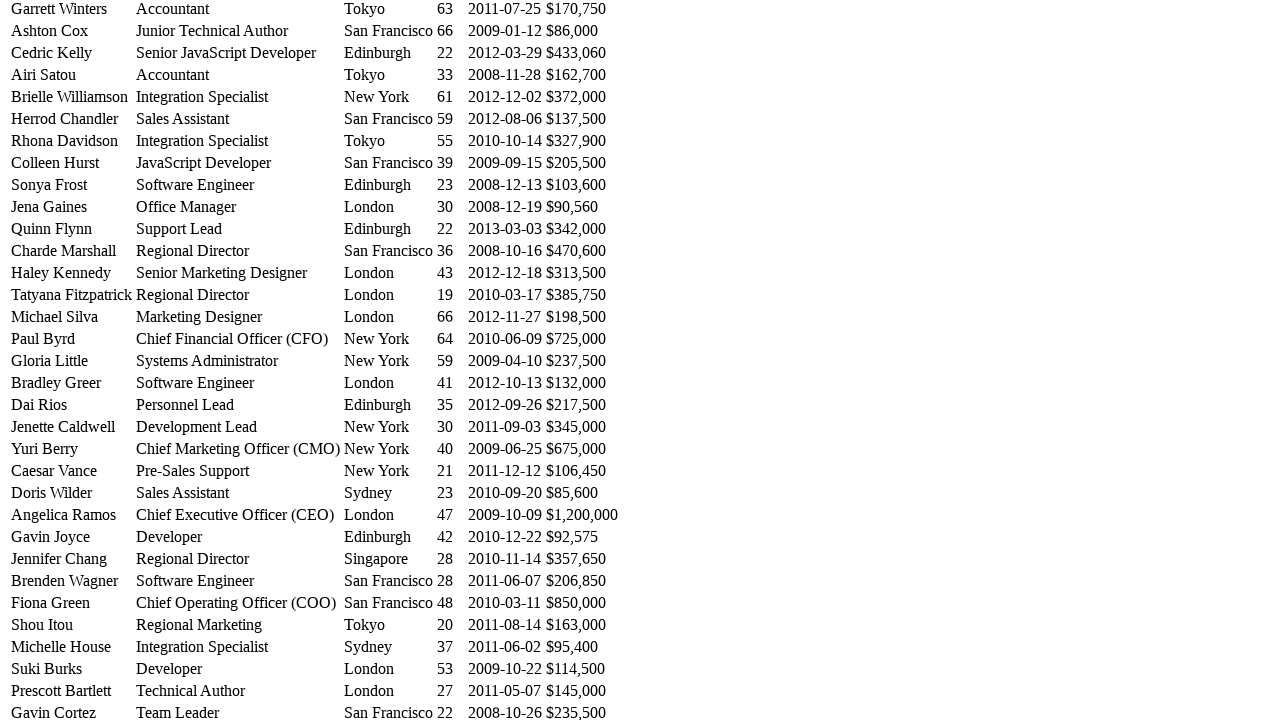

Retrieved all cells from a table row
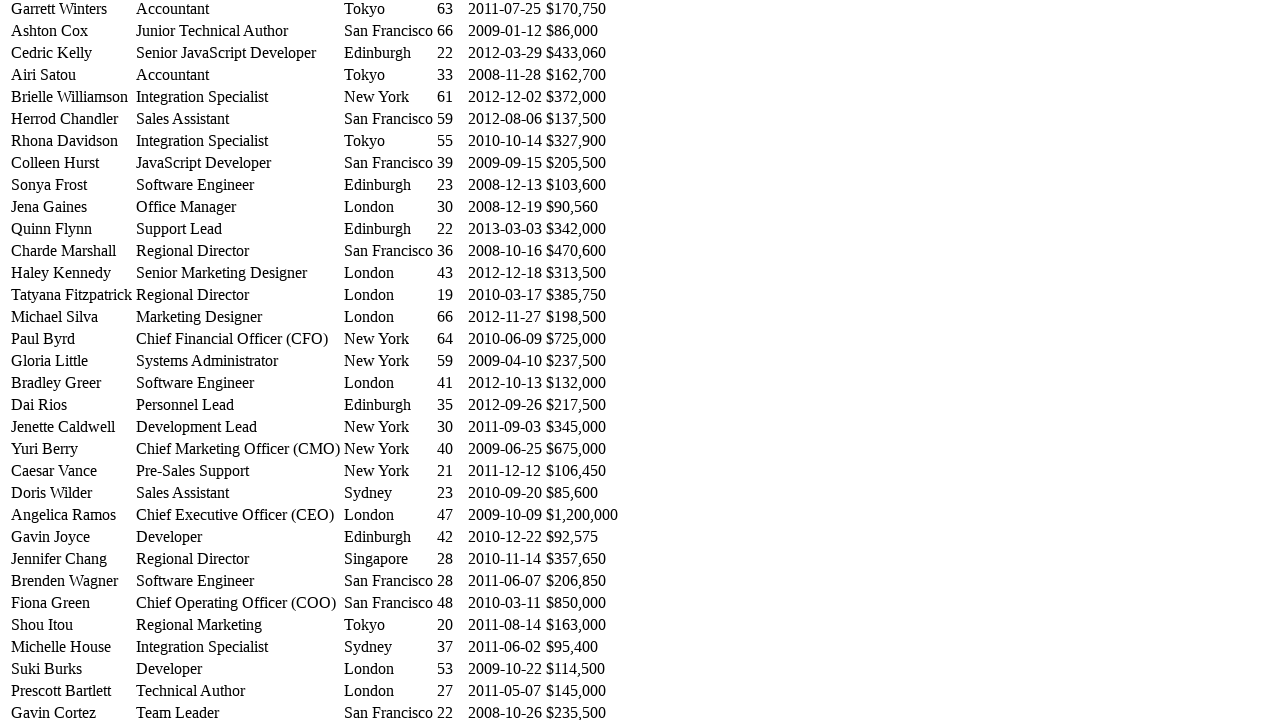

Hovered over a table cell to trigger highlighting effect at (72, 383) on #example tbody tr >> nth=18 >> td >> nth=0
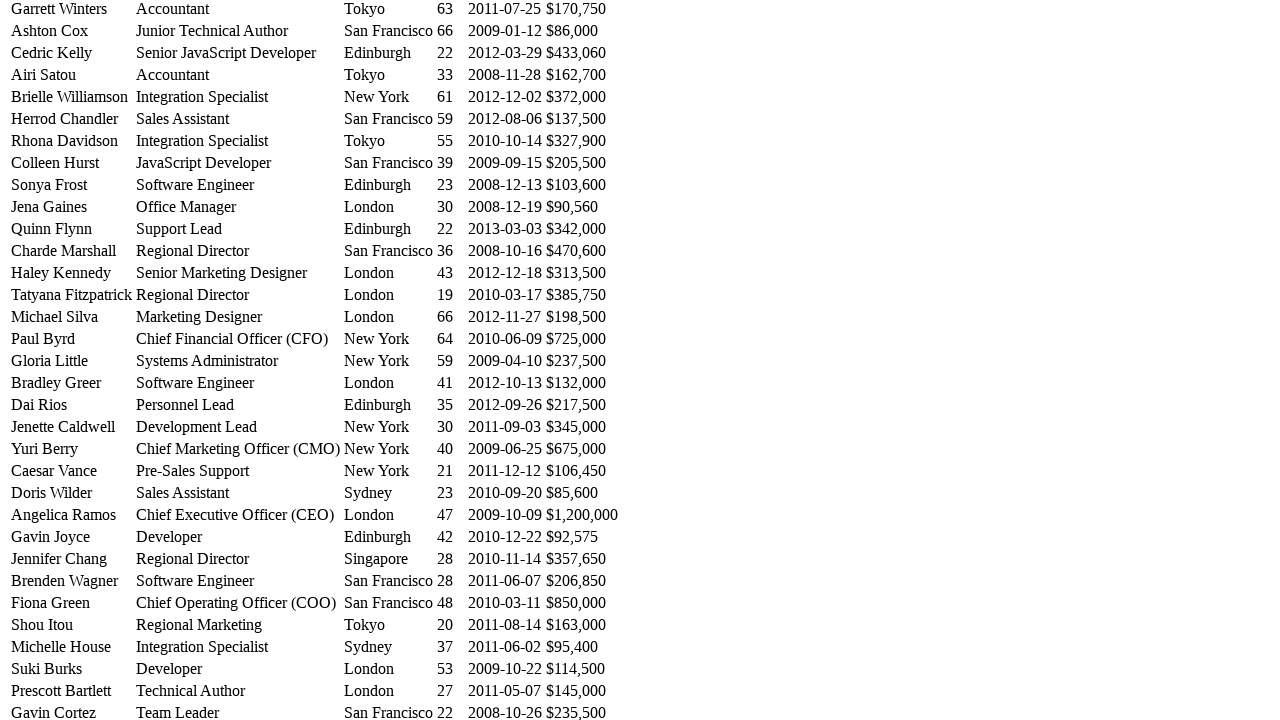

Hovered over a table cell to trigger highlighting effect at (238, 383) on #example tbody tr >> nth=18 >> td >> nth=1
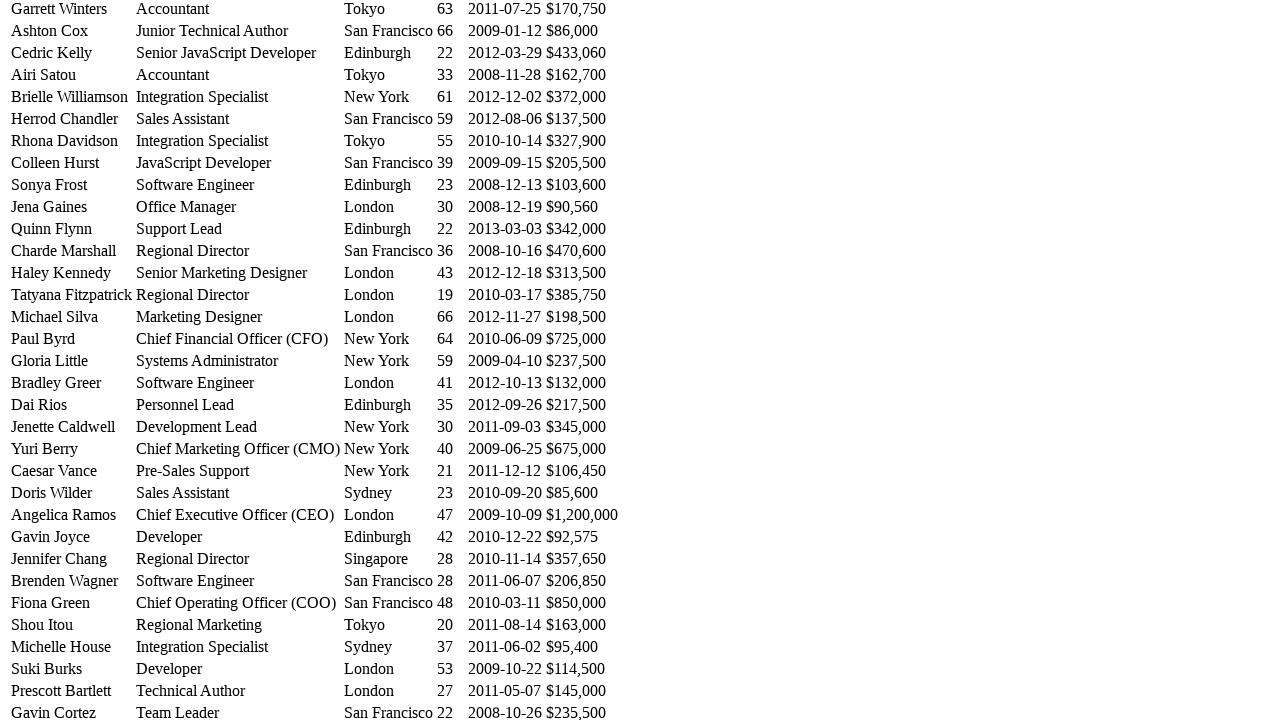

Hovered over a table cell to trigger highlighting effect at (388, 383) on #example tbody tr >> nth=18 >> td >> nth=2
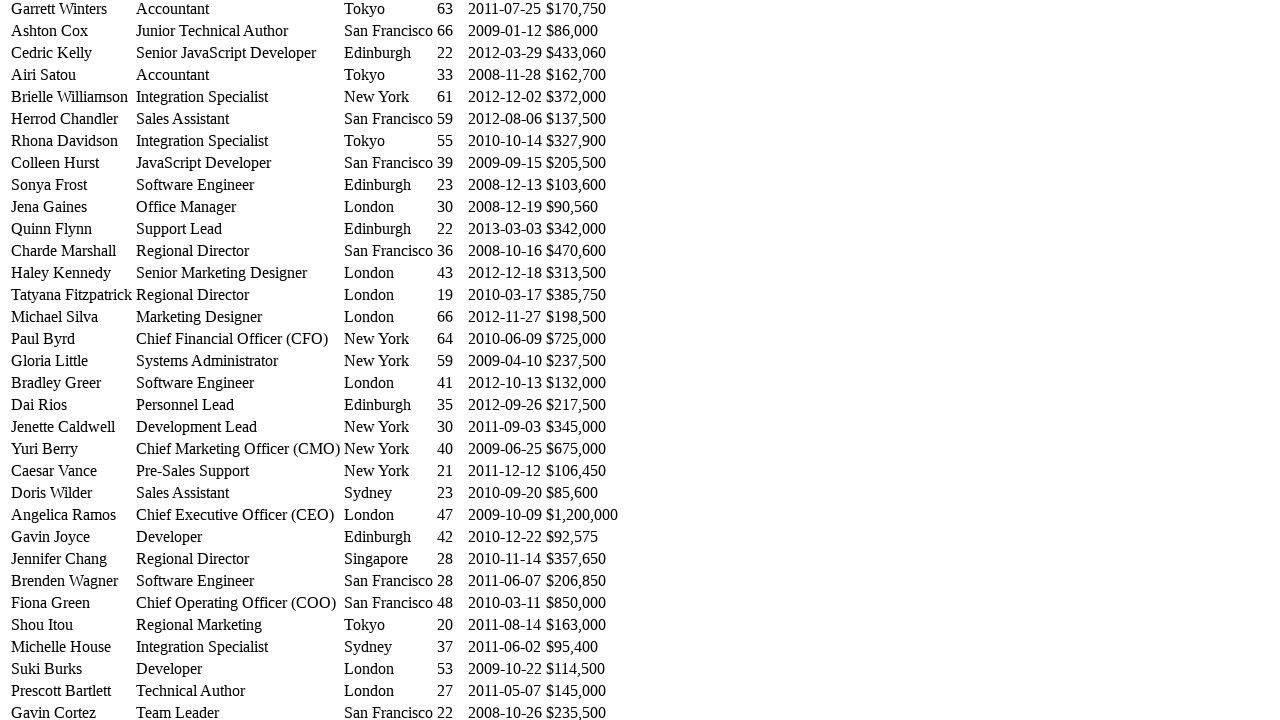

Hovered over a table cell to trigger highlighting effect at (450, 383) on #example tbody tr >> nth=18 >> td >> nth=3
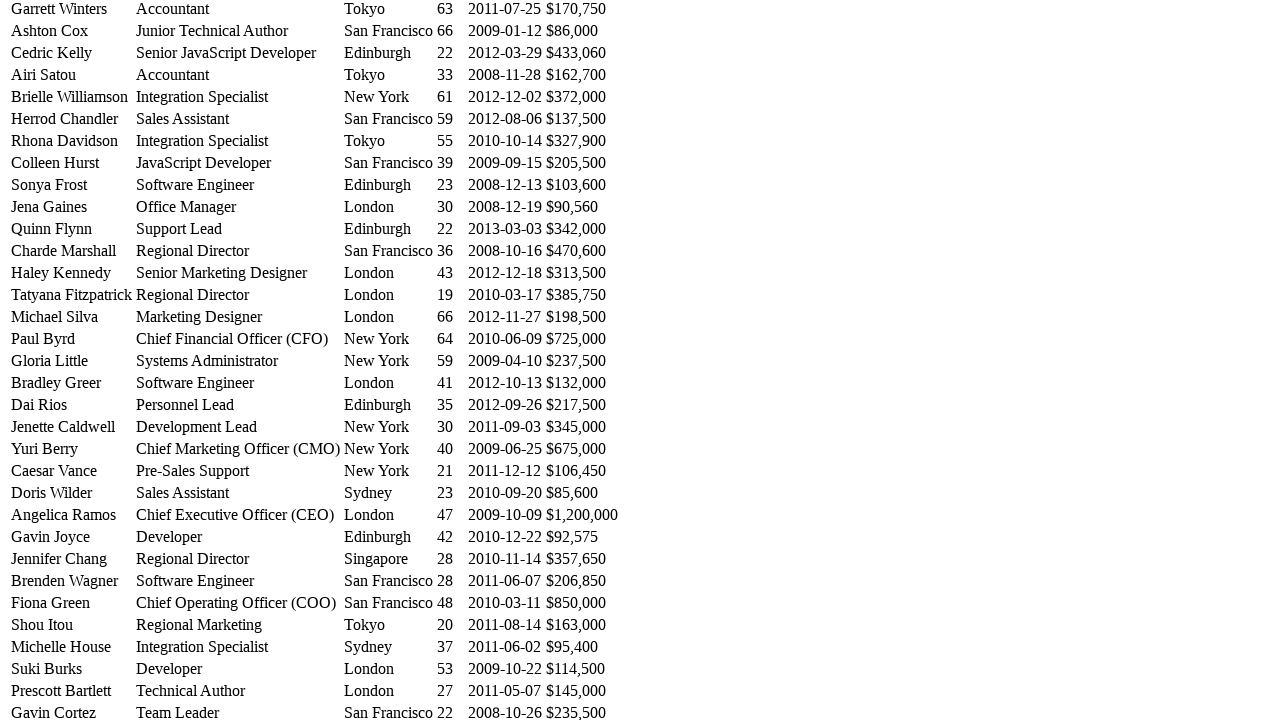

Hovered over a table cell to trigger highlighting effect at (505, 383) on #example tbody tr >> nth=18 >> td >> nth=4
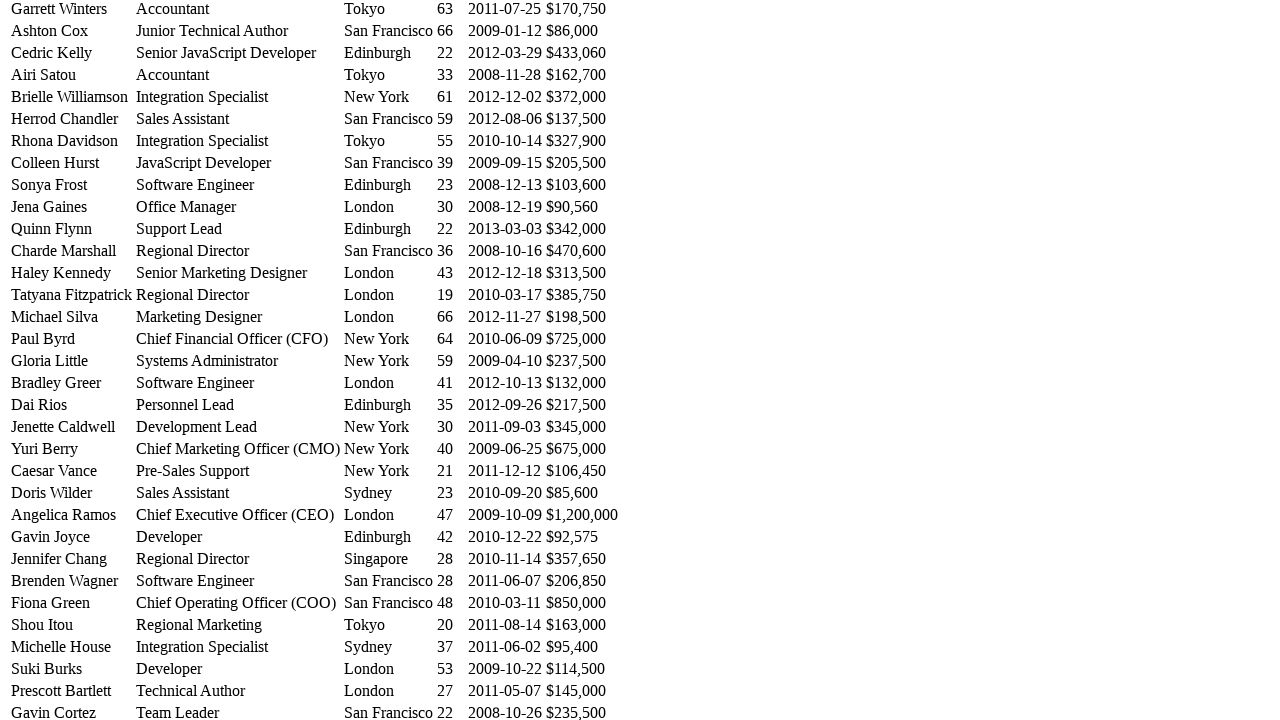

Hovered over a table cell to trigger highlighting effect at (582, 383) on #example tbody tr >> nth=18 >> td >> nth=5
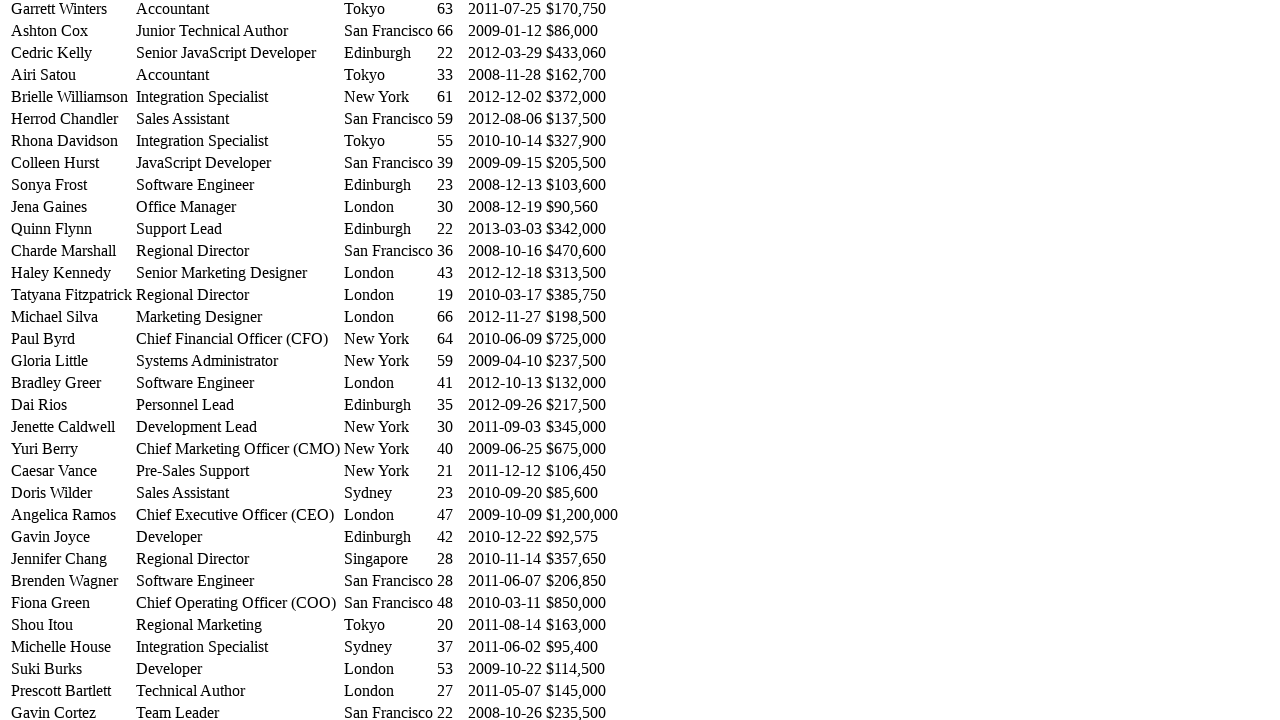

Retrieved all cells from a table row
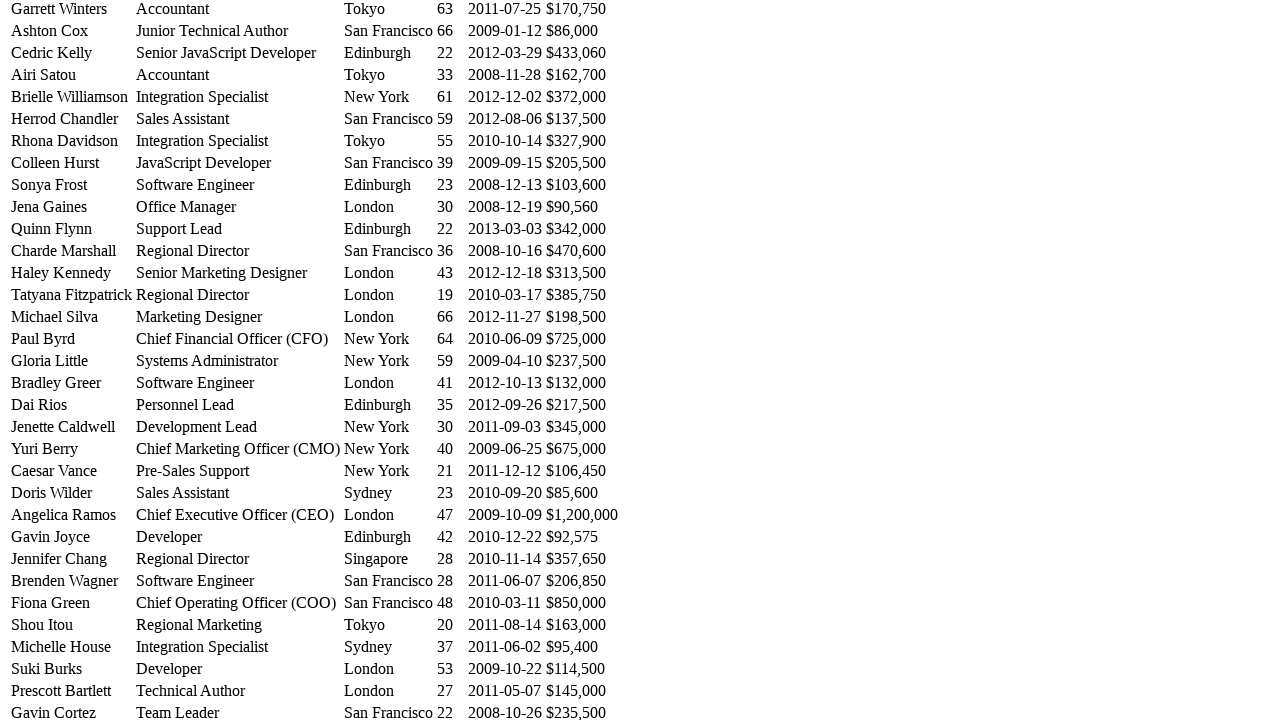

Hovered over a table cell to trigger highlighting effect at (72, 405) on #example tbody tr >> nth=19 >> td >> nth=0
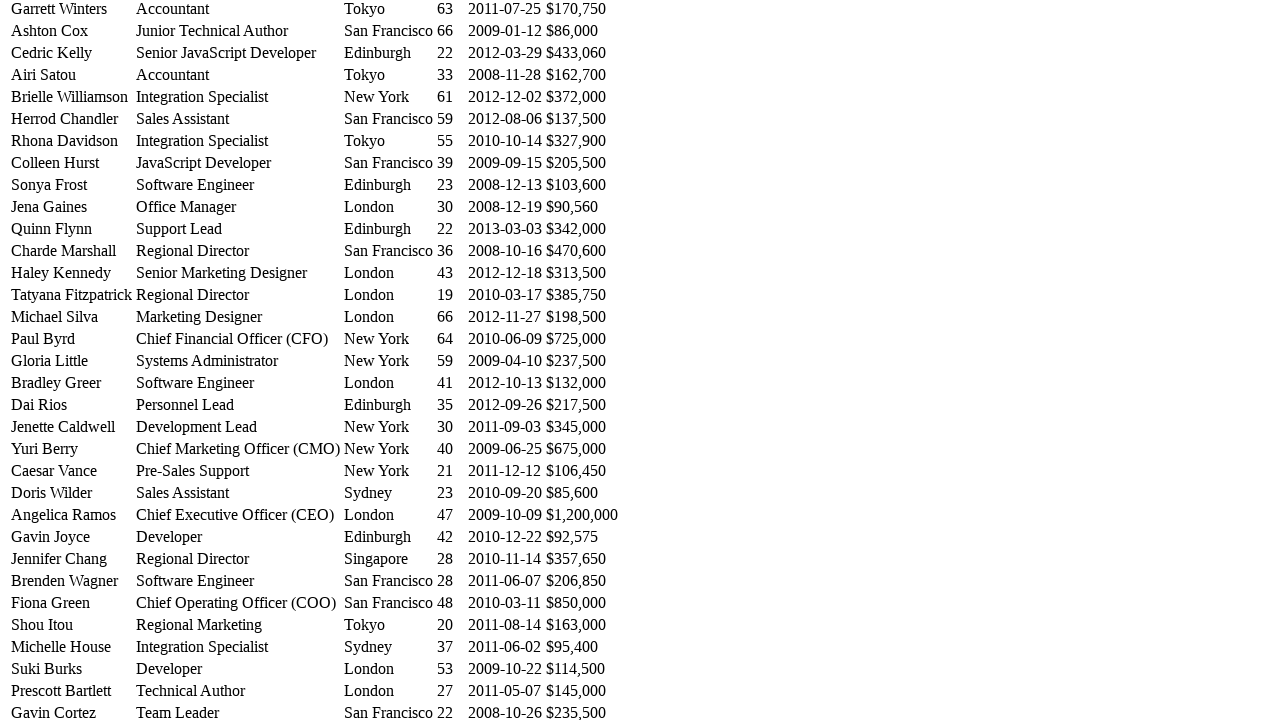

Hovered over a table cell to trigger highlighting effect at (238, 405) on #example tbody tr >> nth=19 >> td >> nth=1
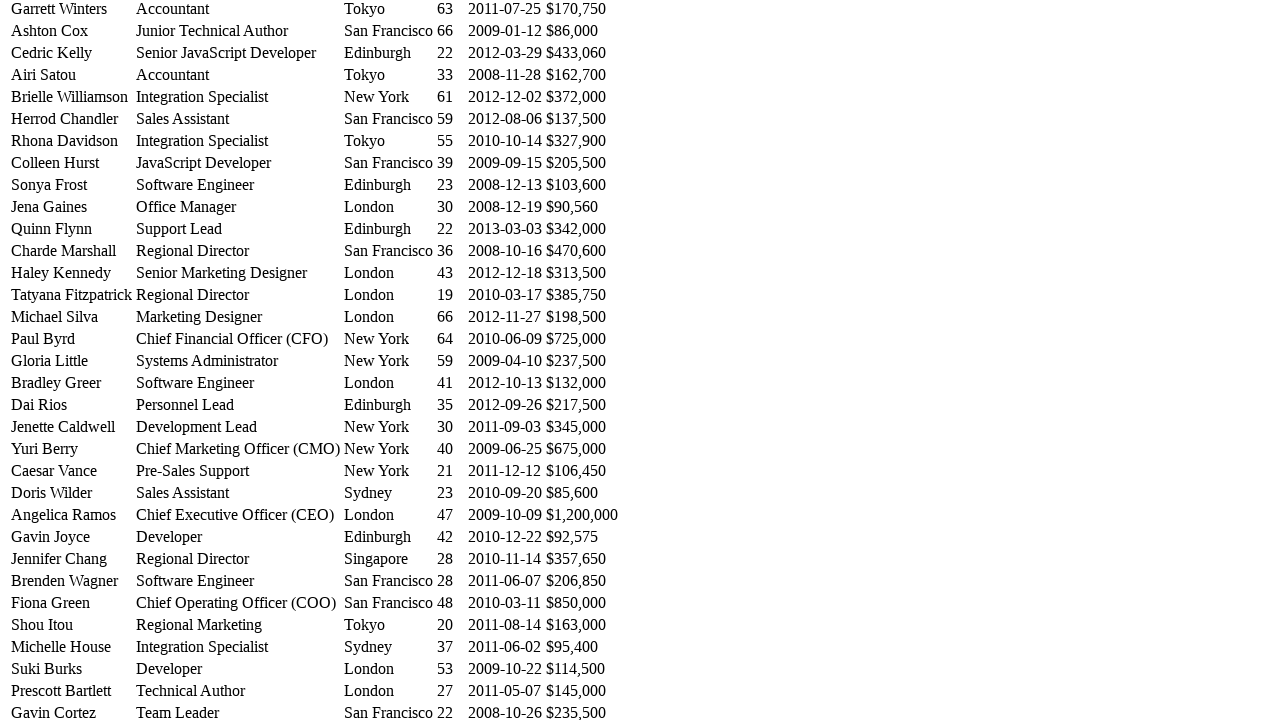

Hovered over a table cell to trigger highlighting effect at (388, 405) on #example tbody tr >> nth=19 >> td >> nth=2
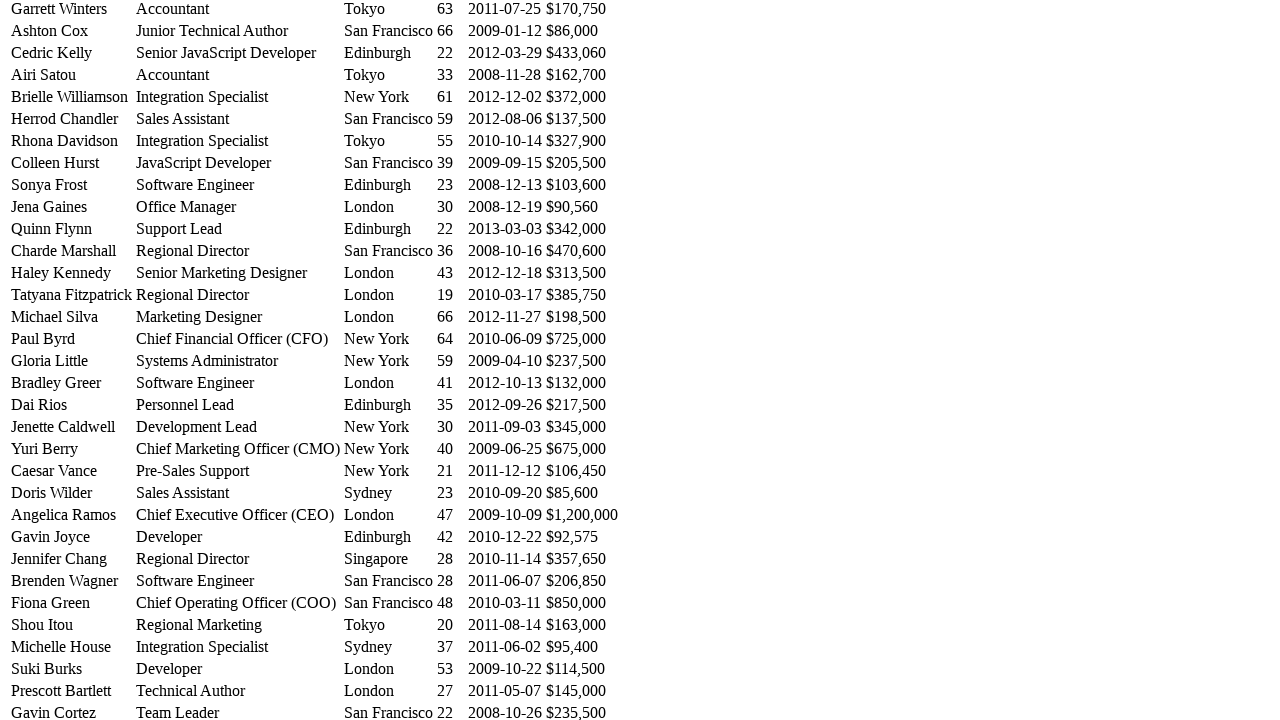

Hovered over a table cell to trigger highlighting effect at (450, 405) on #example tbody tr >> nth=19 >> td >> nth=3
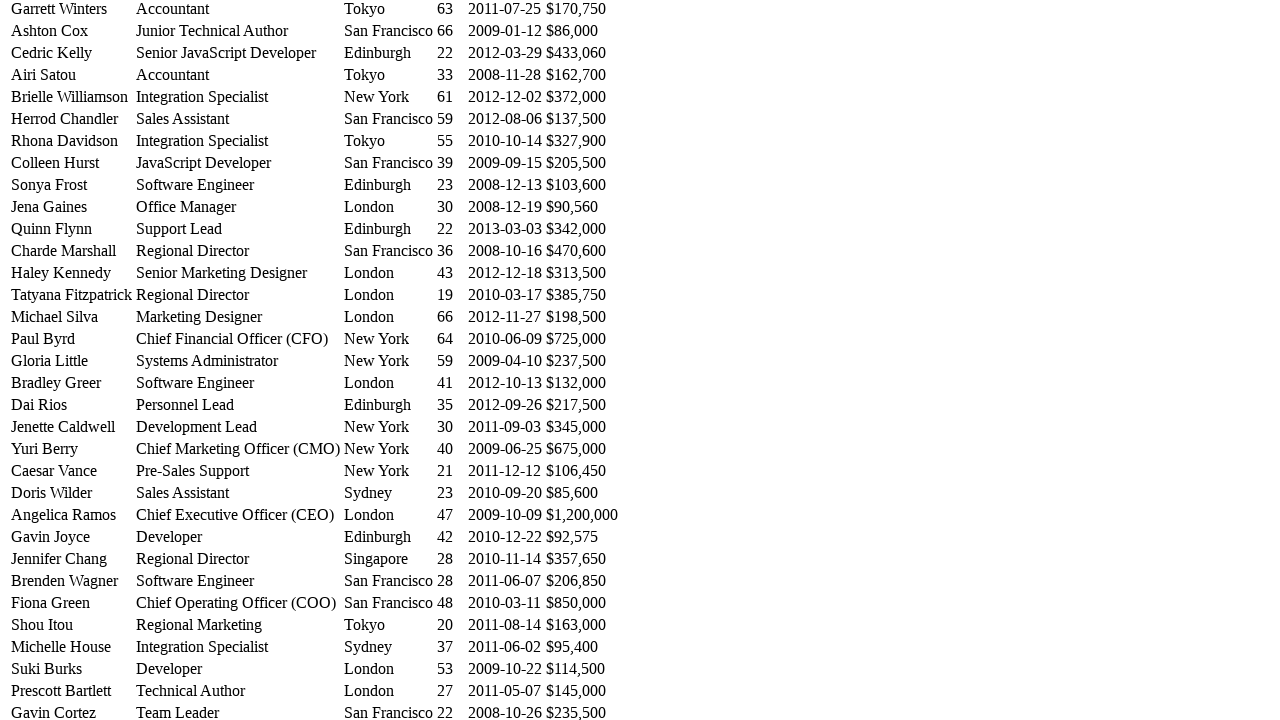

Hovered over a table cell to trigger highlighting effect at (505, 405) on #example tbody tr >> nth=19 >> td >> nth=4
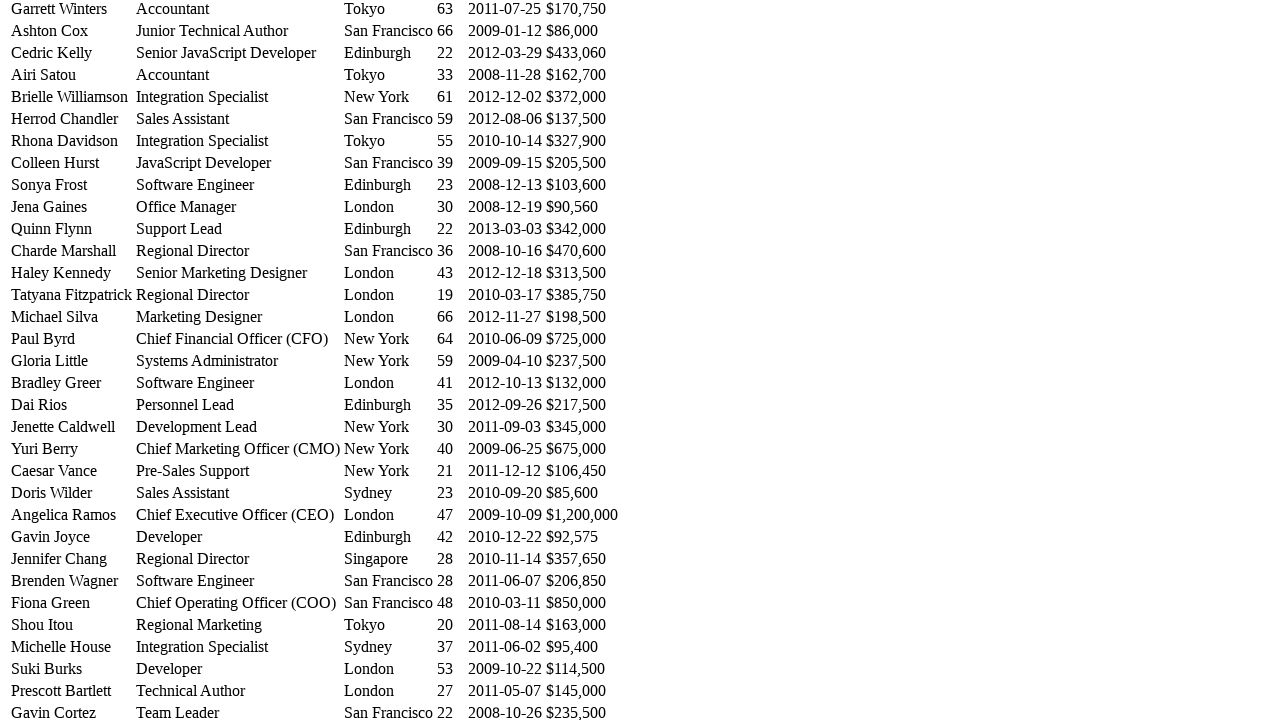

Hovered over a table cell to trigger highlighting effect at (582, 405) on #example tbody tr >> nth=19 >> td >> nth=5
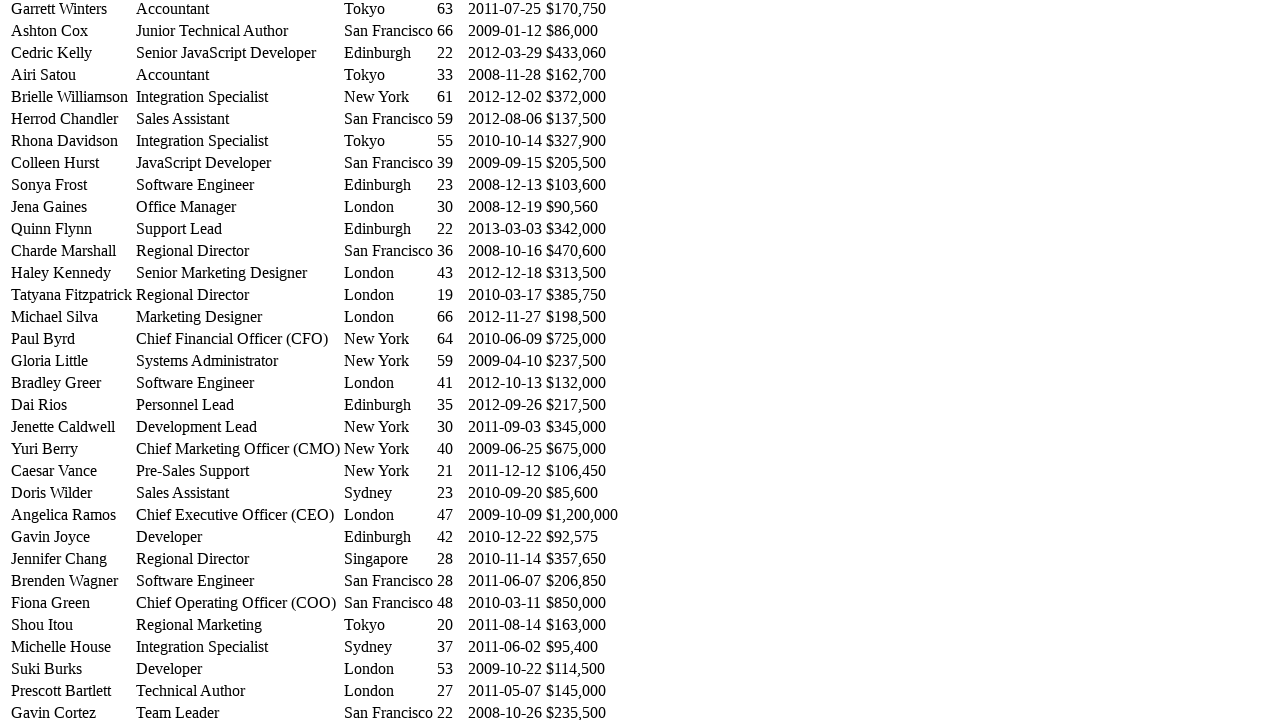

Retrieved all cells from a table row
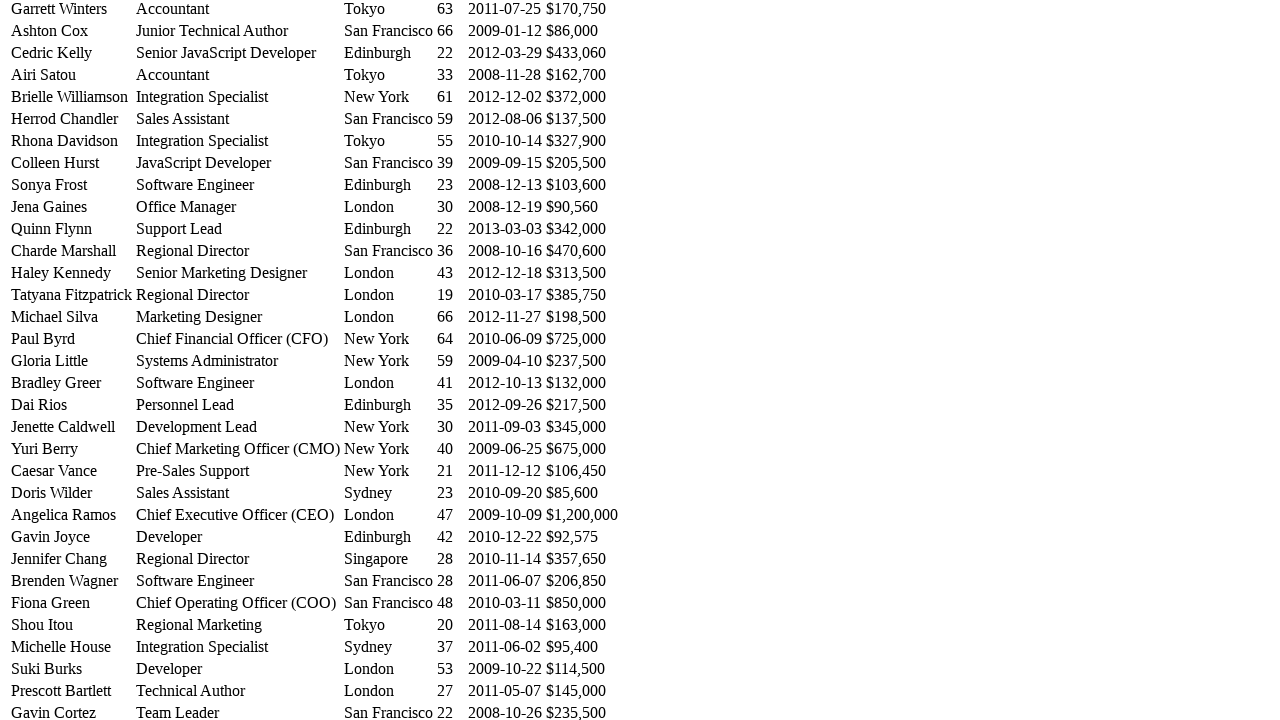

Hovered over a table cell to trigger highlighting effect at (72, 427) on #example tbody tr >> nth=20 >> td >> nth=0
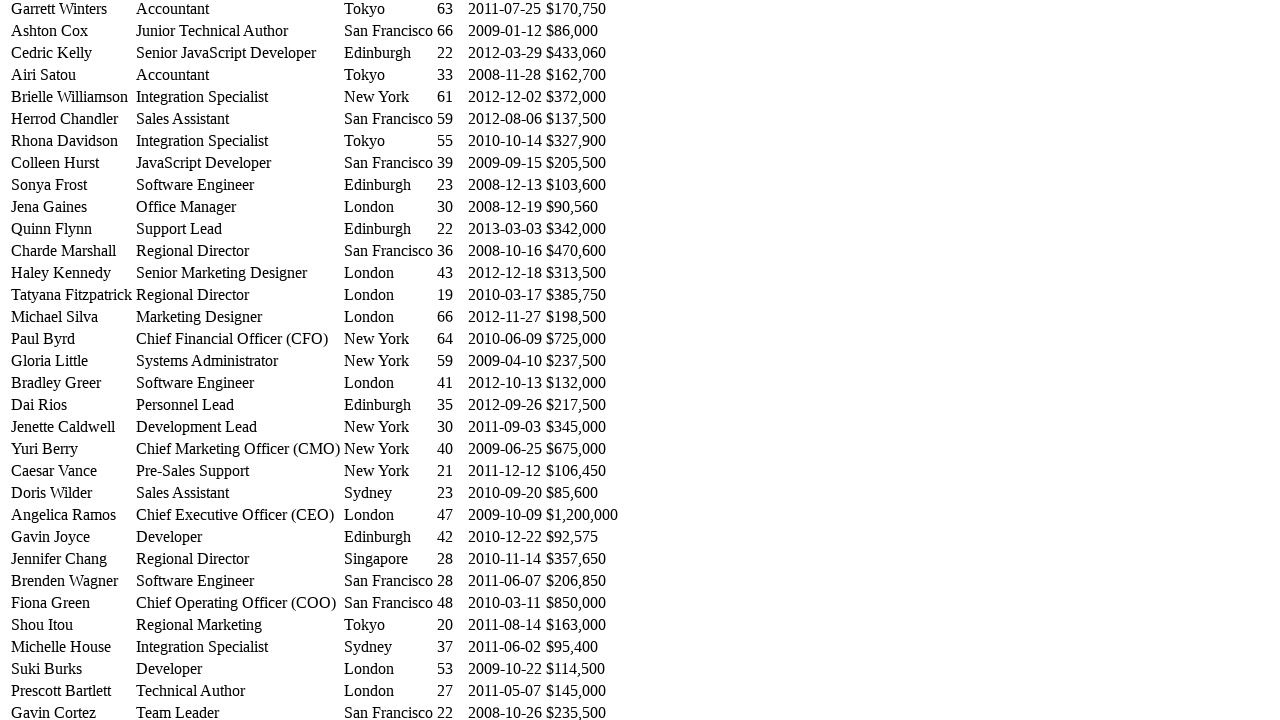

Hovered over a table cell to trigger highlighting effect at (238, 427) on #example tbody tr >> nth=20 >> td >> nth=1
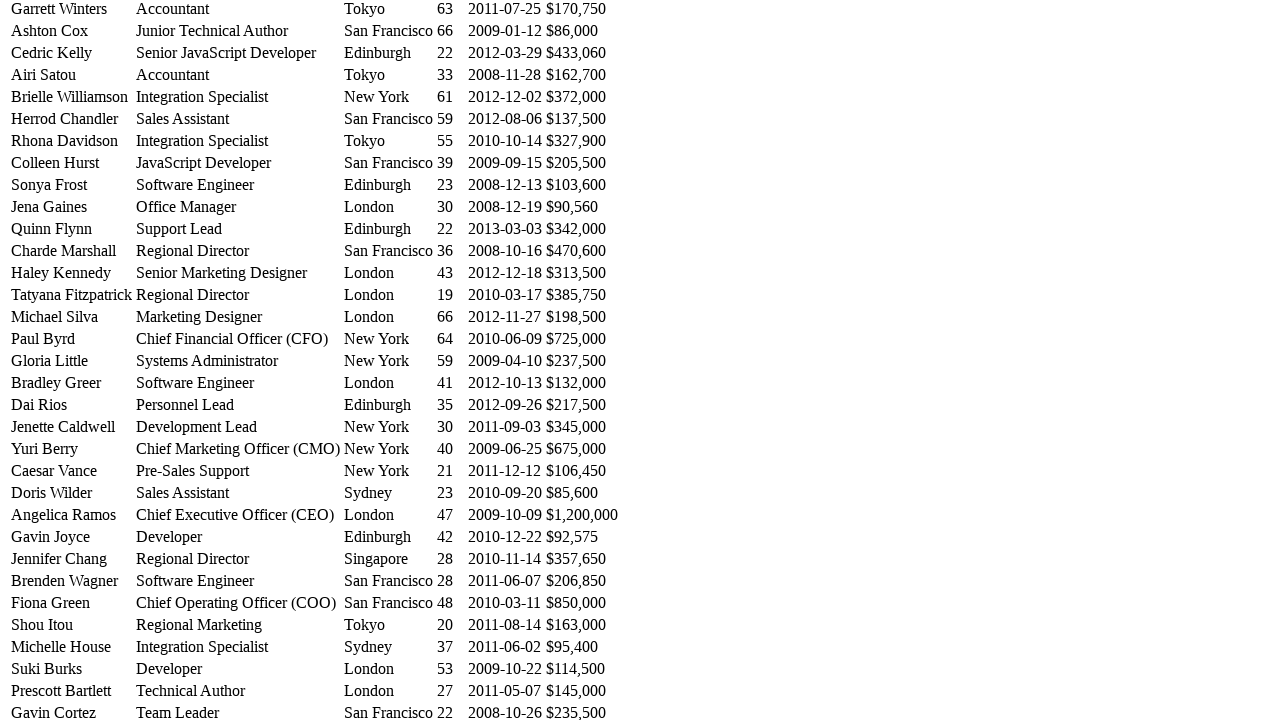

Hovered over a table cell to trigger highlighting effect at (388, 427) on #example tbody tr >> nth=20 >> td >> nth=2
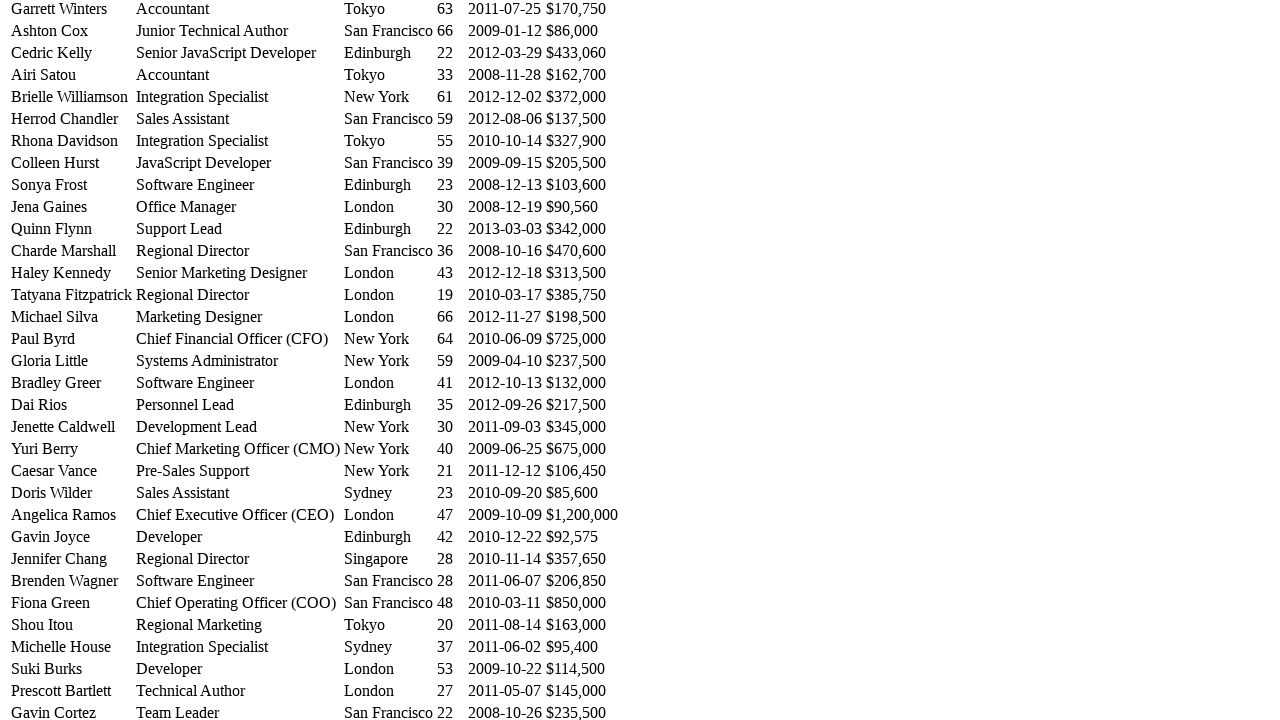

Hovered over a table cell to trigger highlighting effect at (450, 427) on #example tbody tr >> nth=20 >> td >> nth=3
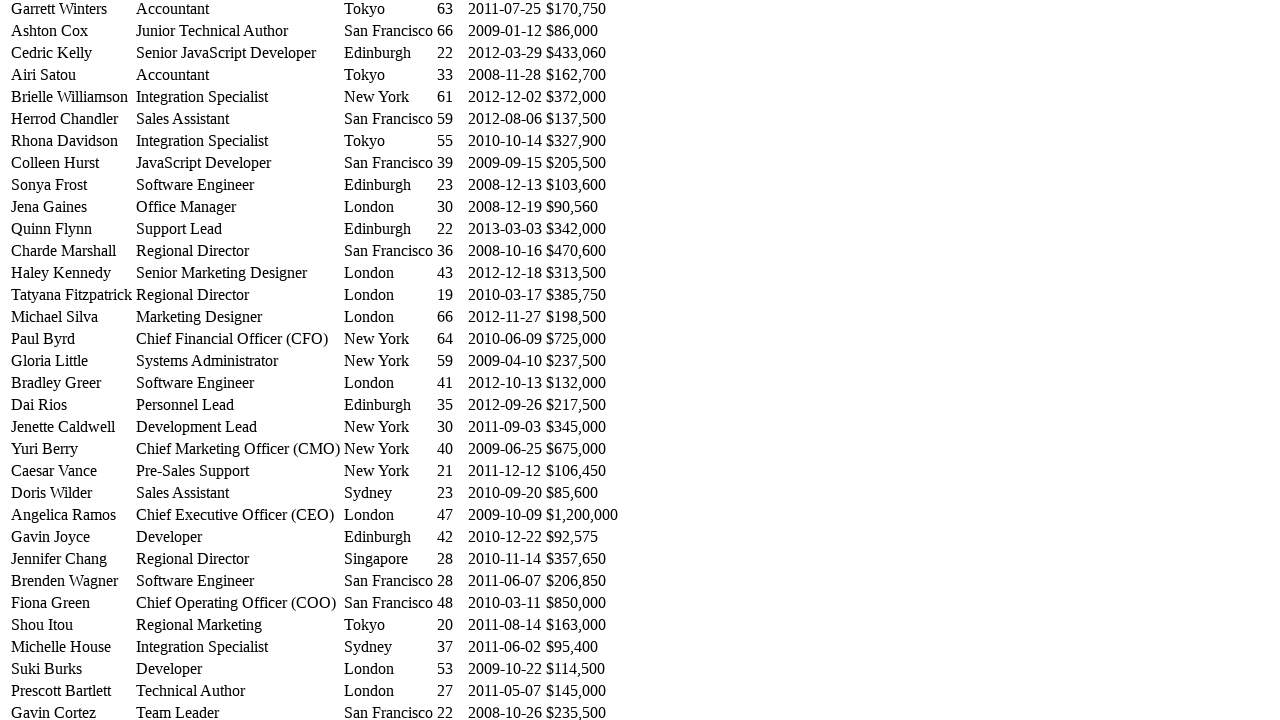

Hovered over a table cell to trigger highlighting effect at (505, 427) on #example tbody tr >> nth=20 >> td >> nth=4
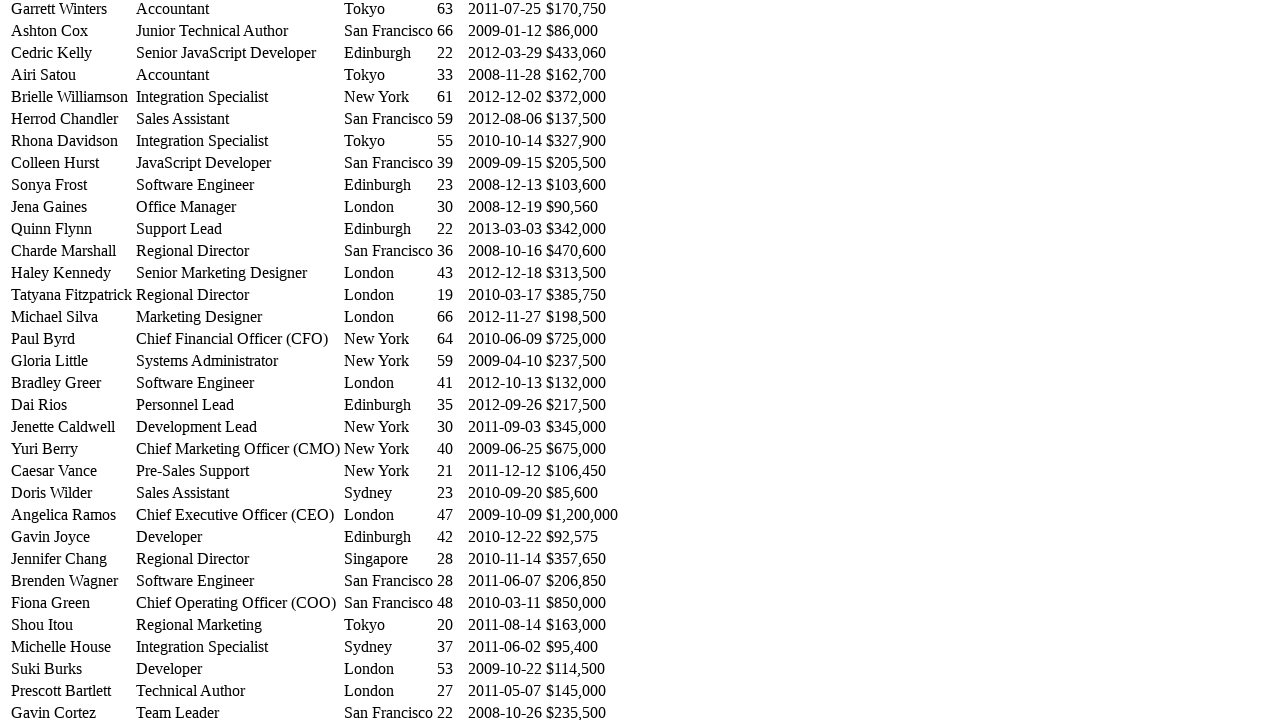

Hovered over a table cell to trigger highlighting effect at (582, 427) on #example tbody tr >> nth=20 >> td >> nth=5
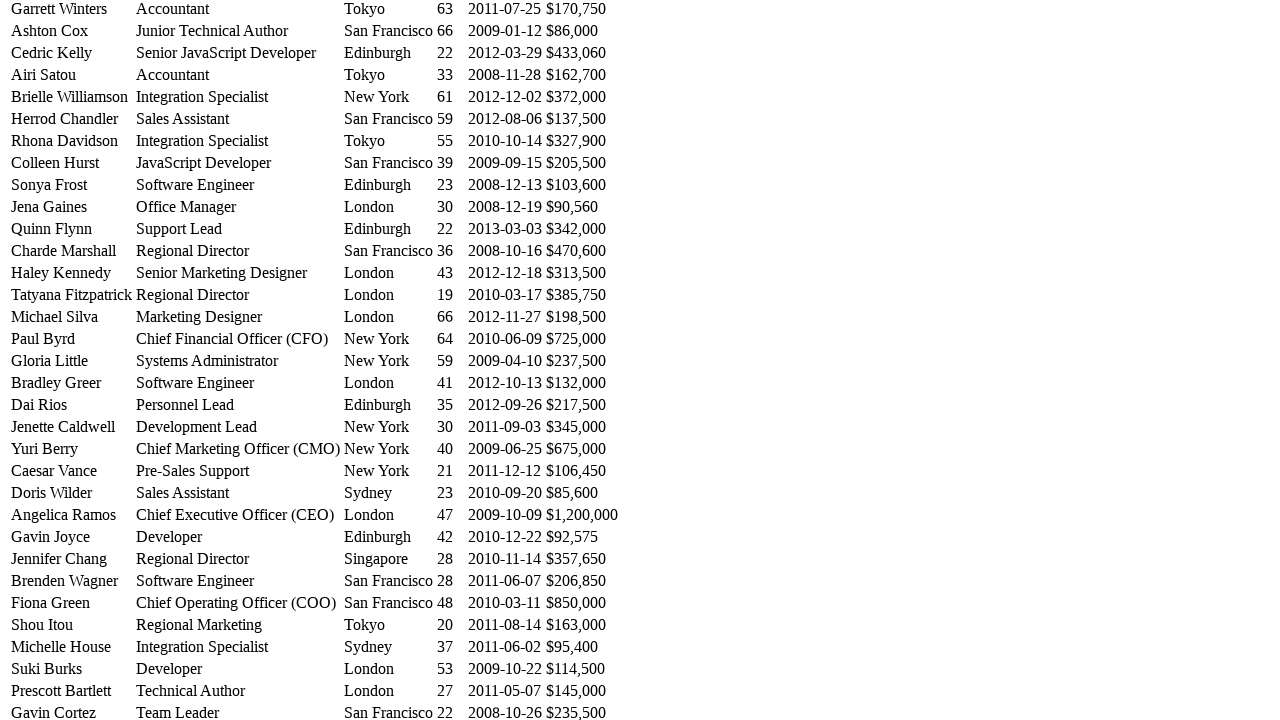

Retrieved all cells from a table row
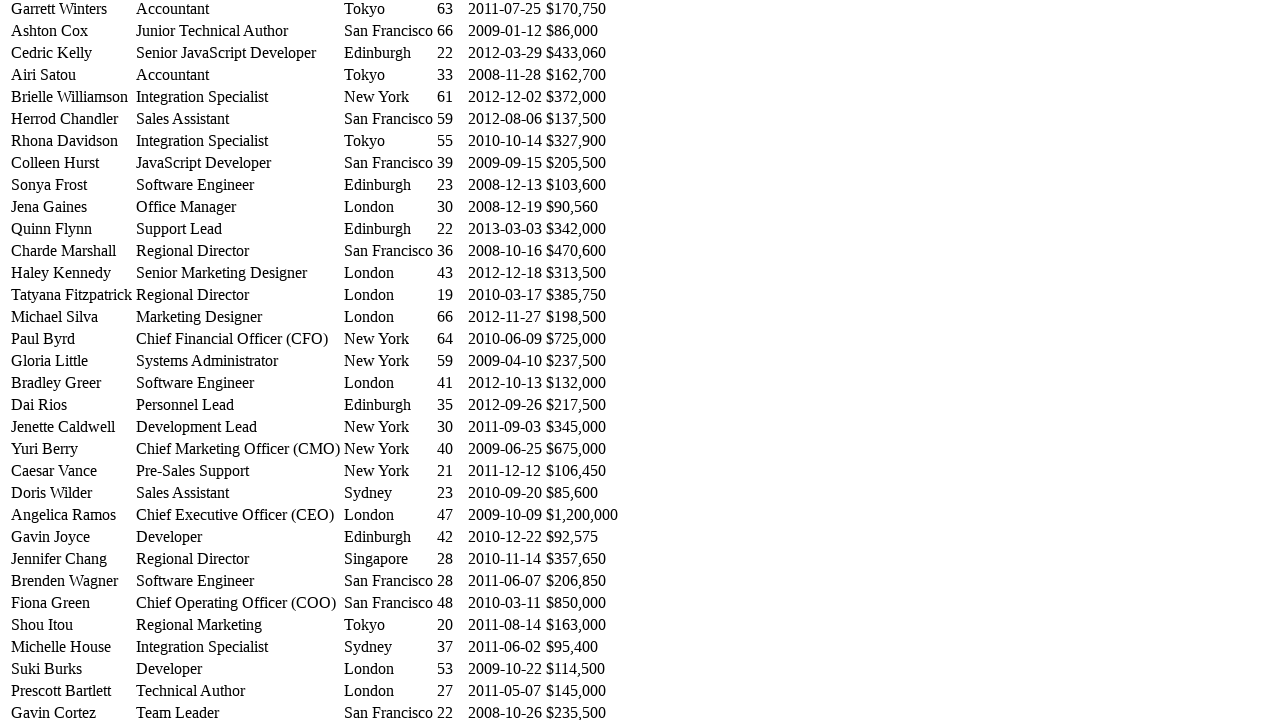

Hovered over a table cell to trigger highlighting effect at (72, 449) on #example tbody tr >> nth=21 >> td >> nth=0
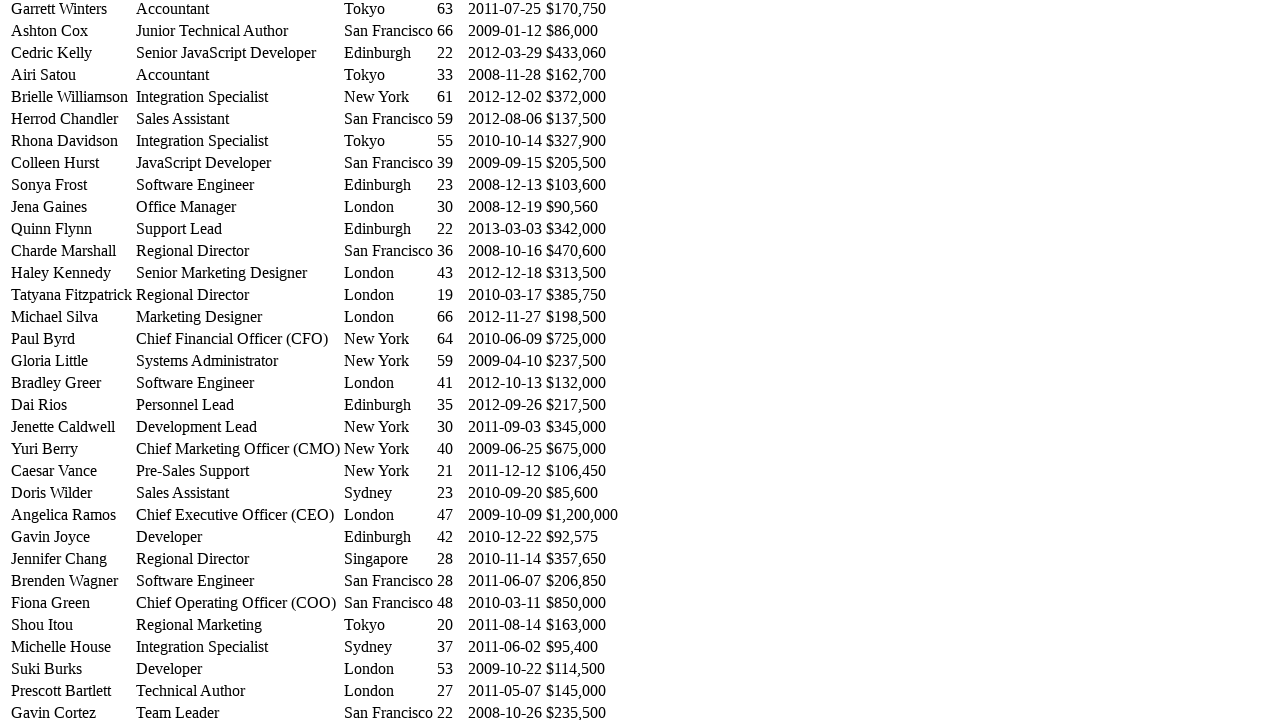

Hovered over a table cell to trigger highlighting effect at (238, 449) on #example tbody tr >> nth=21 >> td >> nth=1
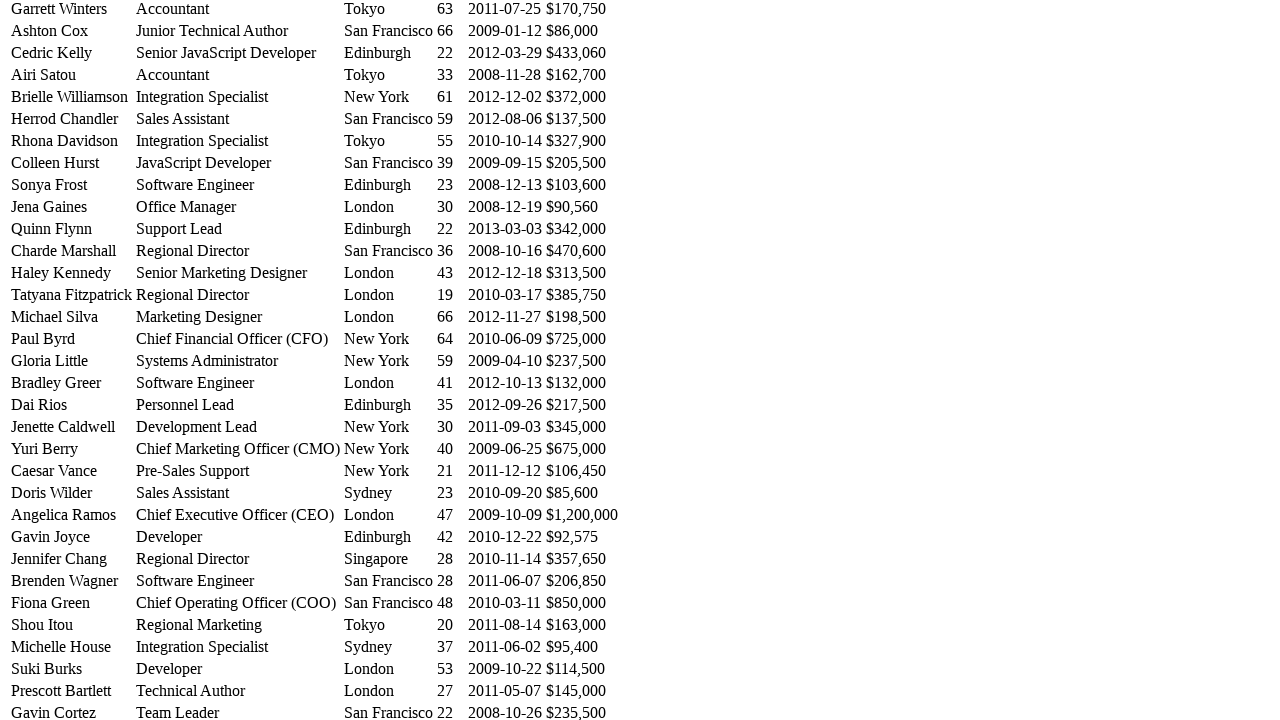

Hovered over a table cell to trigger highlighting effect at (388, 449) on #example tbody tr >> nth=21 >> td >> nth=2
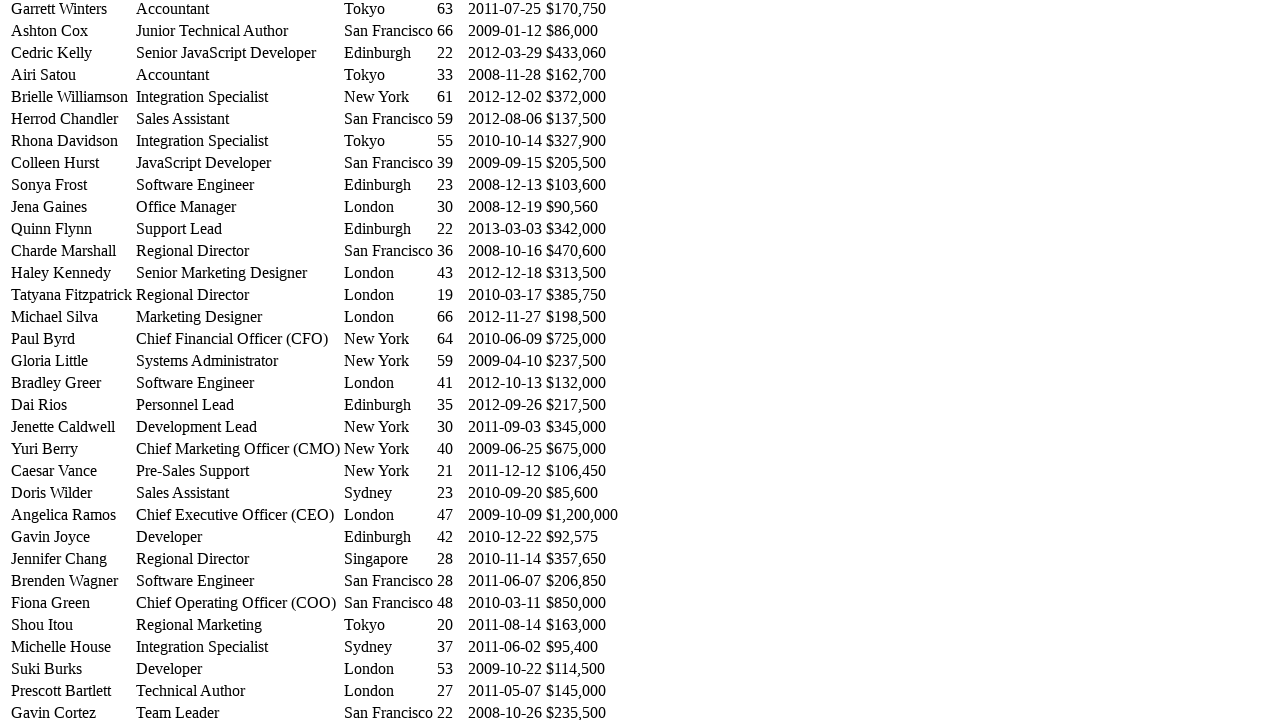

Hovered over a table cell to trigger highlighting effect at (450, 449) on #example tbody tr >> nth=21 >> td >> nth=3
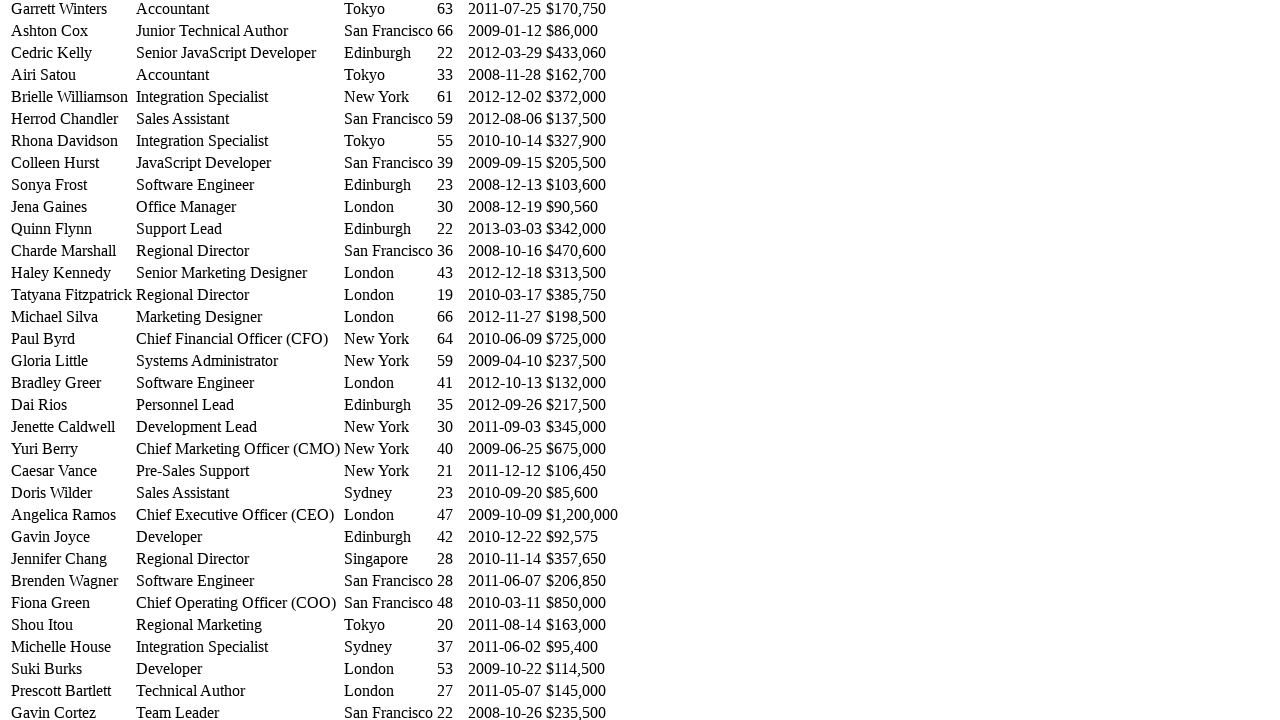

Hovered over a table cell to trigger highlighting effect at (505, 449) on #example tbody tr >> nth=21 >> td >> nth=4
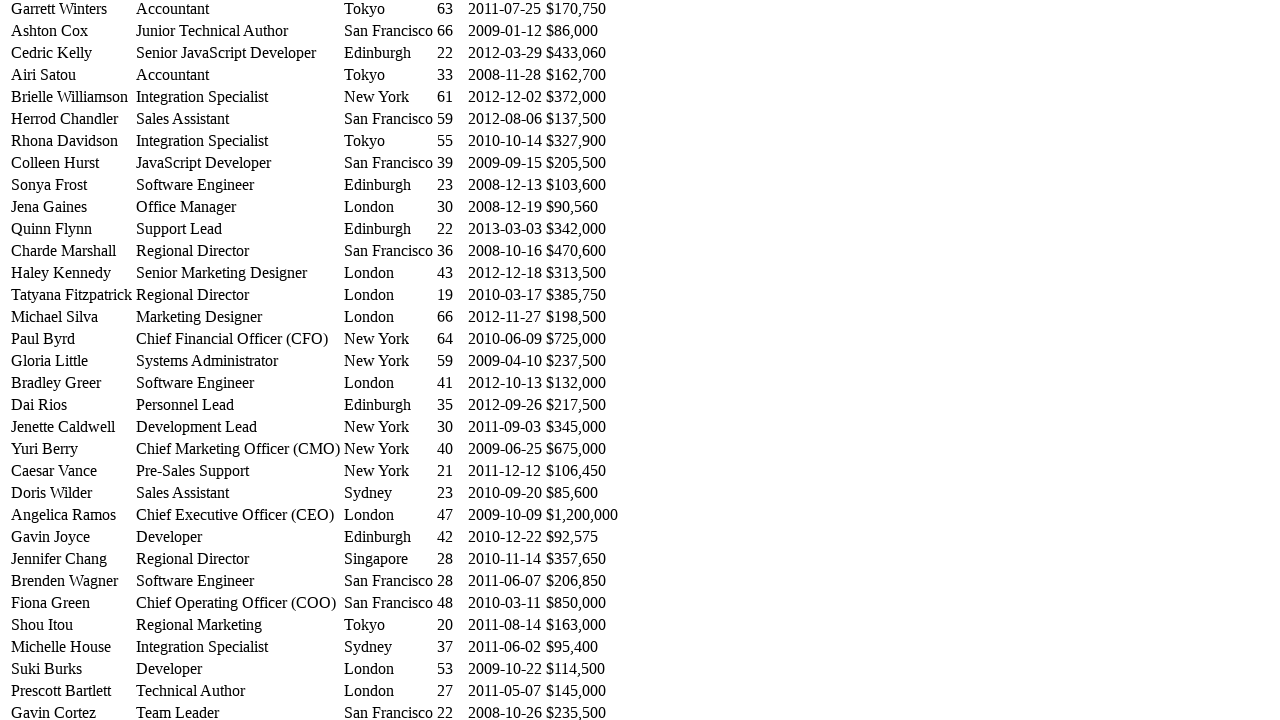

Hovered over a table cell to trigger highlighting effect at (582, 449) on #example tbody tr >> nth=21 >> td >> nth=5
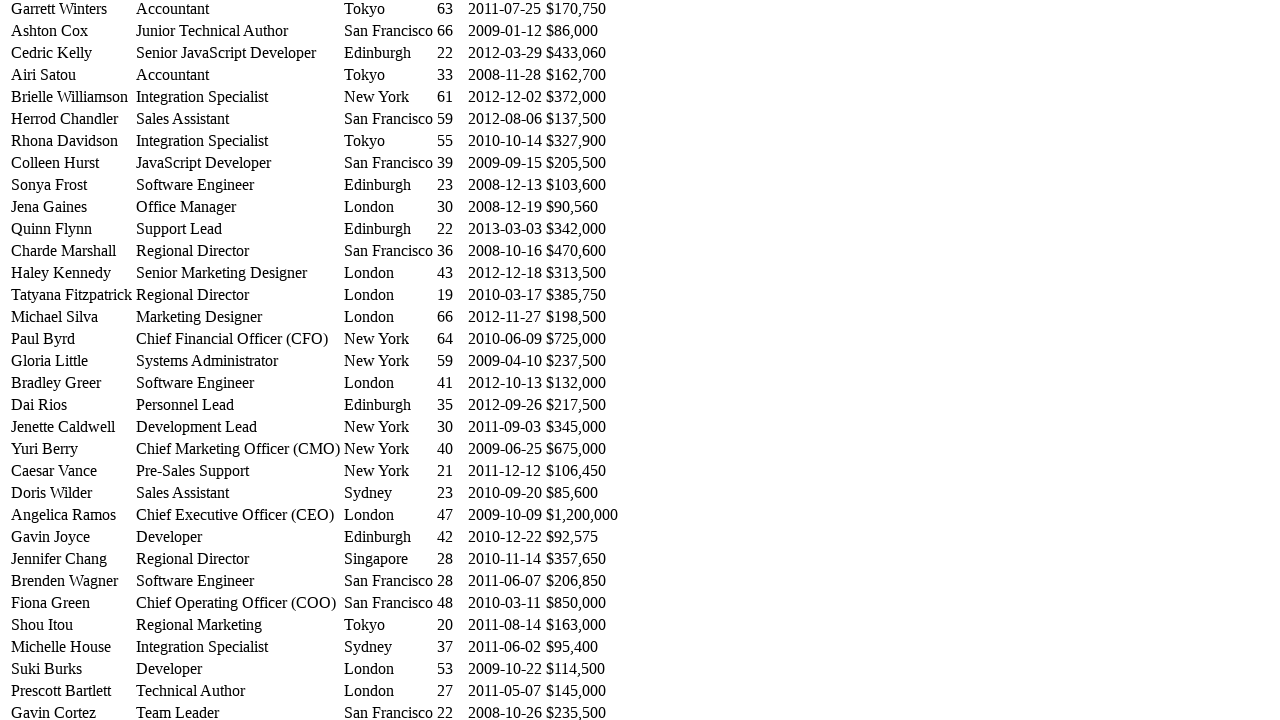

Retrieved all cells from a table row
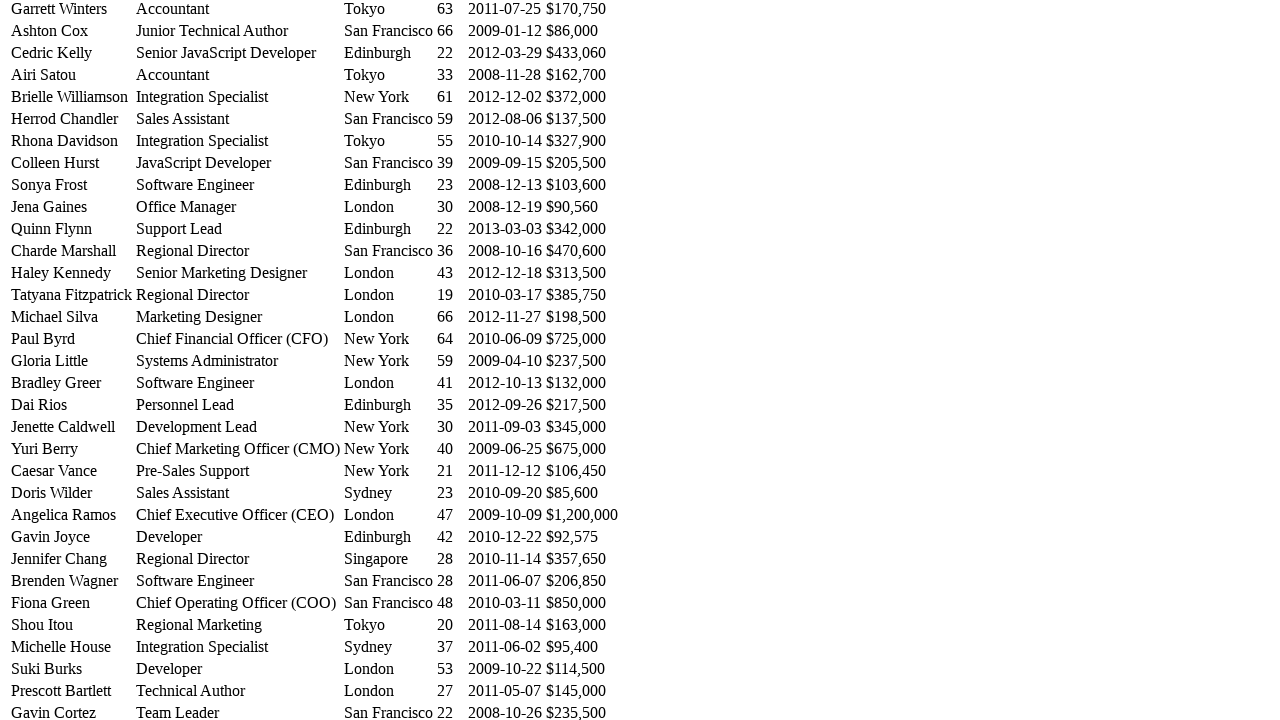

Hovered over a table cell to trigger highlighting effect at (72, 471) on #example tbody tr >> nth=22 >> td >> nth=0
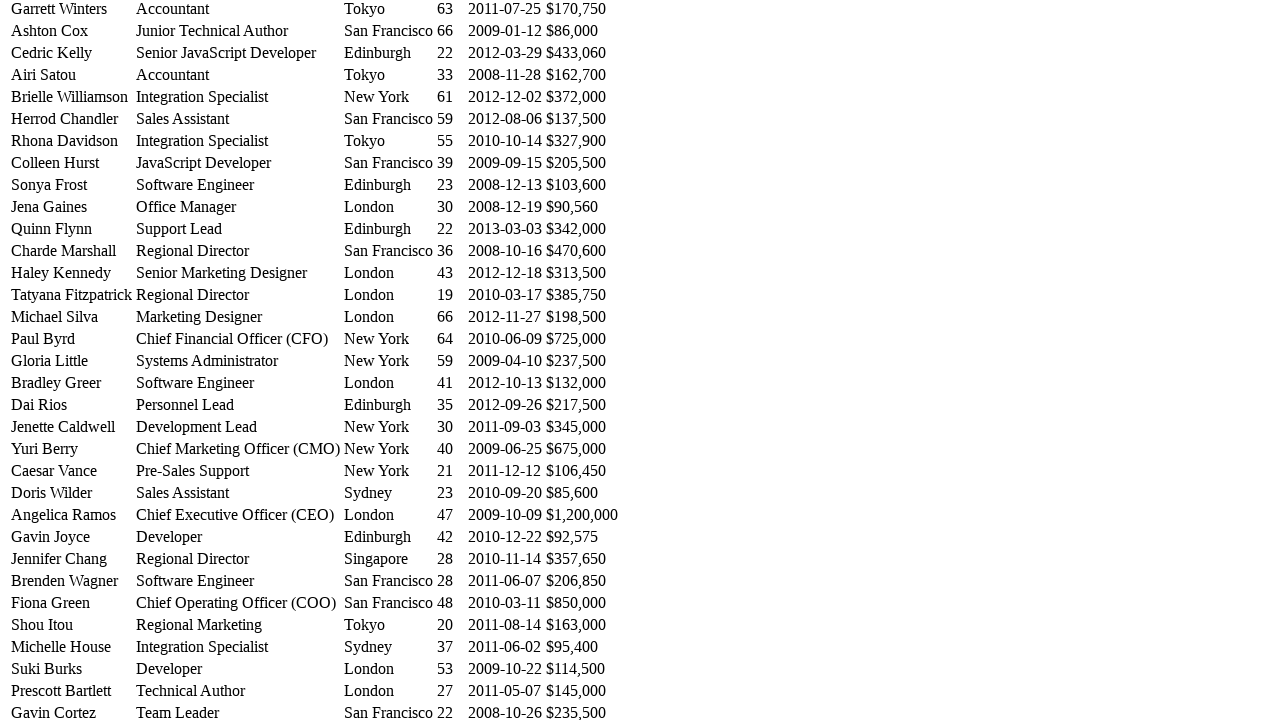

Hovered over a table cell to trigger highlighting effect at (238, 471) on #example tbody tr >> nth=22 >> td >> nth=1
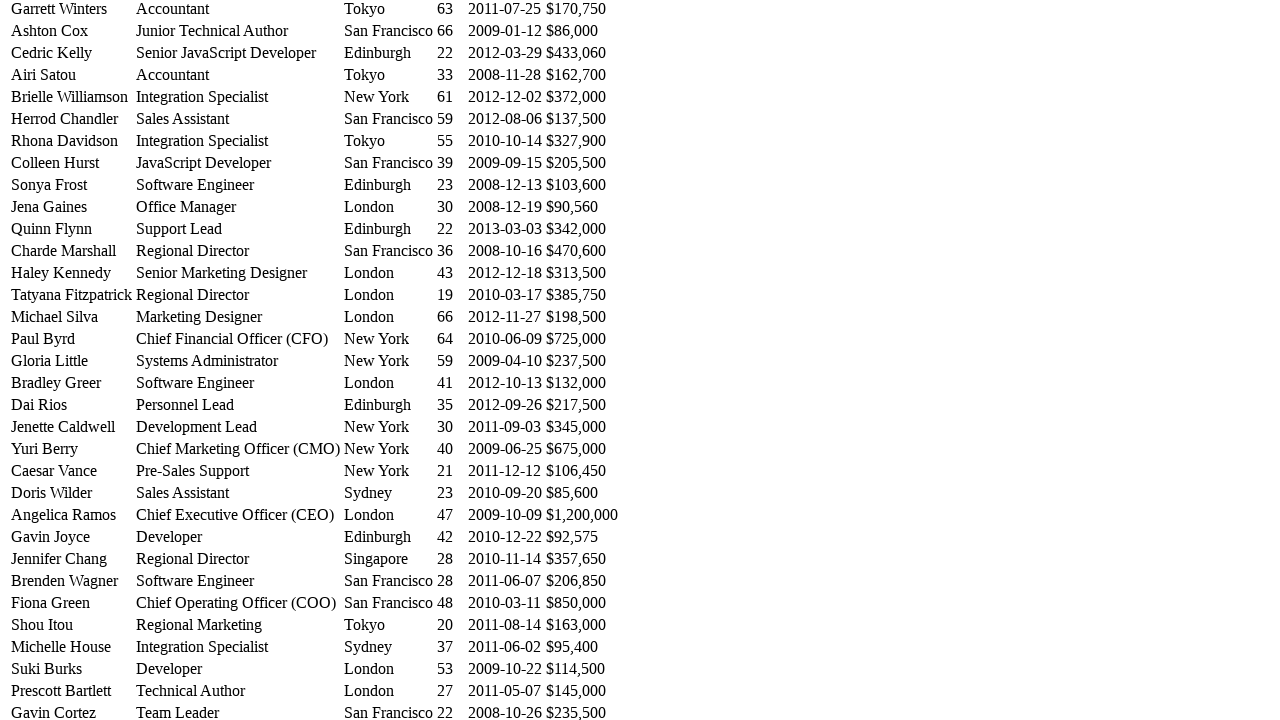

Hovered over a table cell to trigger highlighting effect at (388, 471) on #example tbody tr >> nth=22 >> td >> nth=2
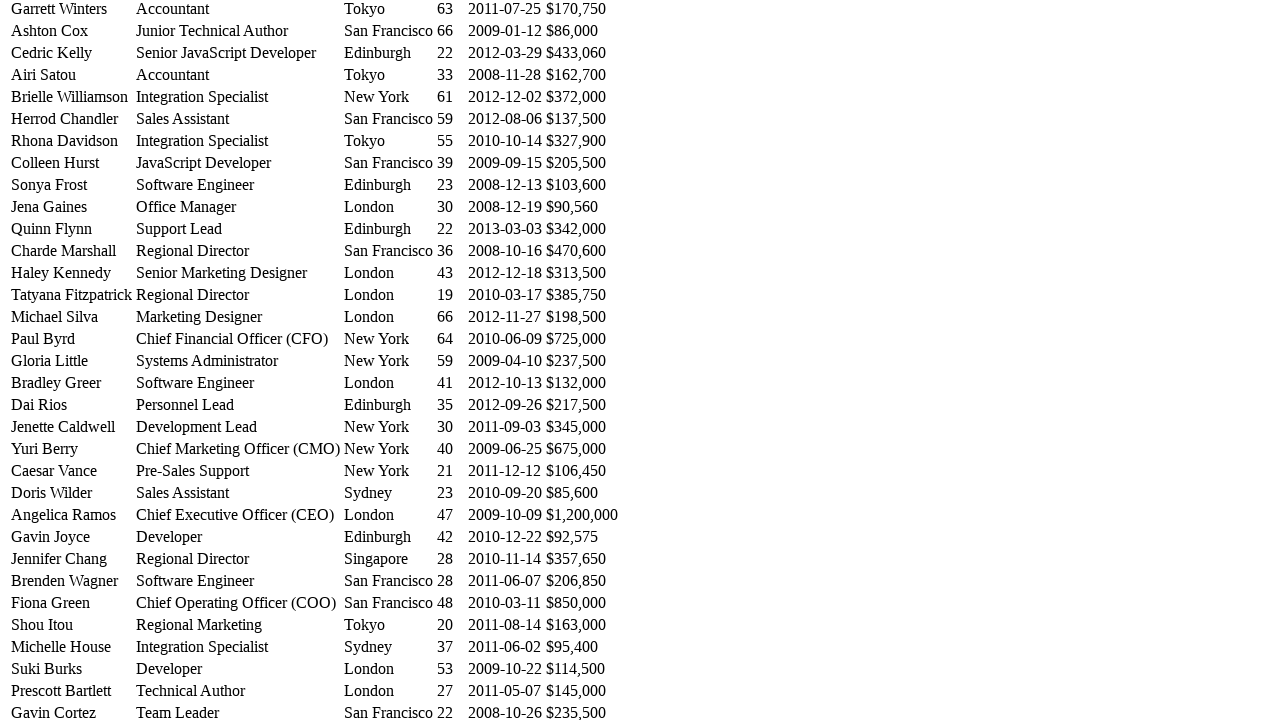

Hovered over a table cell to trigger highlighting effect at (450, 471) on #example tbody tr >> nth=22 >> td >> nth=3
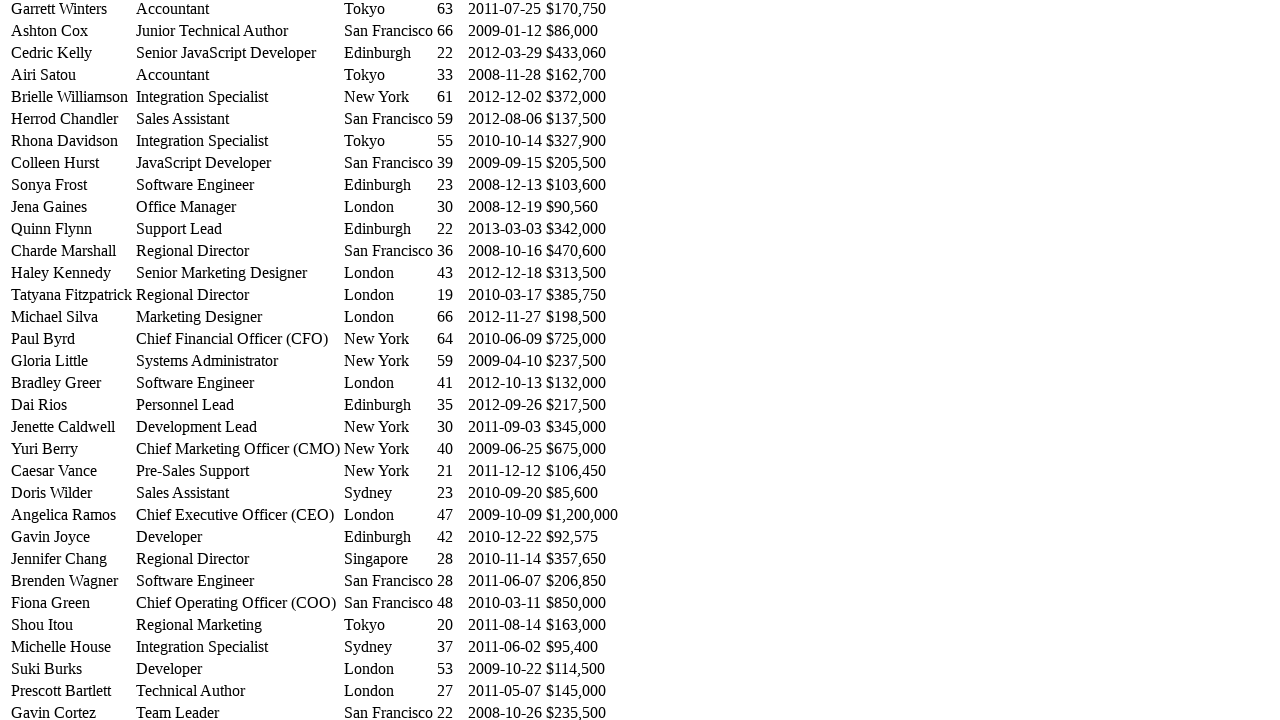

Hovered over a table cell to trigger highlighting effect at (505, 471) on #example tbody tr >> nth=22 >> td >> nth=4
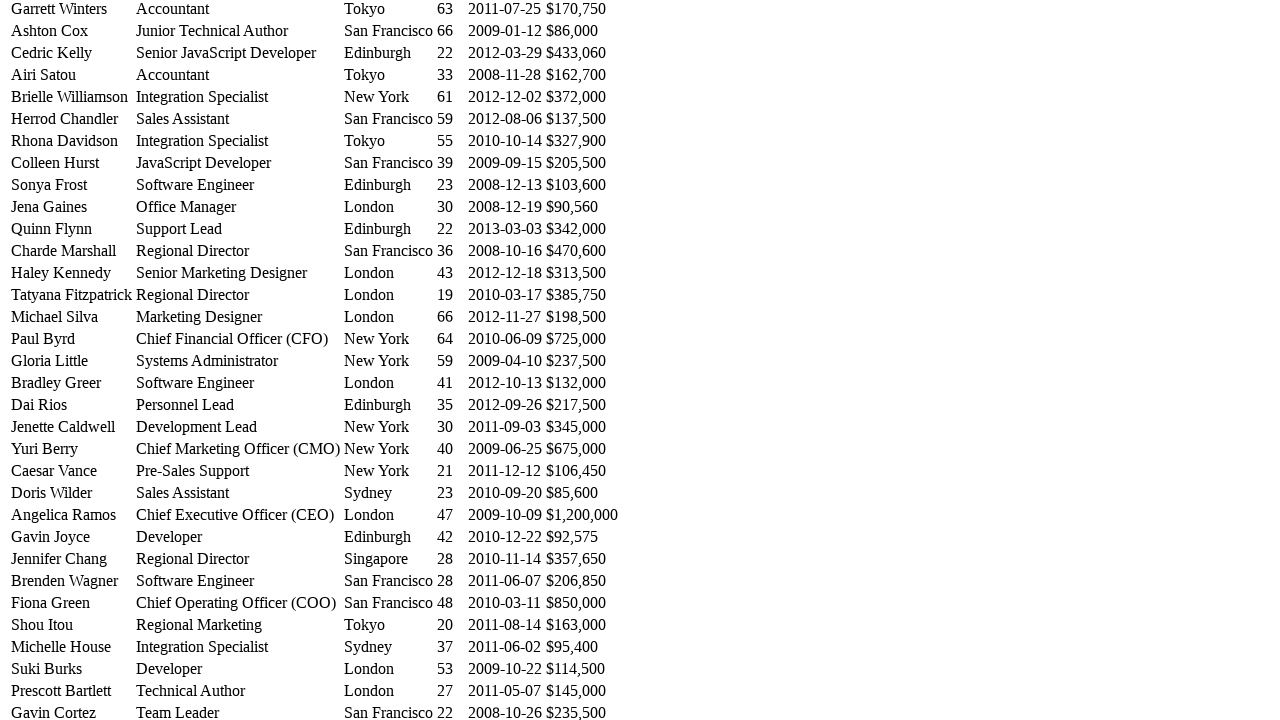

Hovered over a table cell to trigger highlighting effect at (582, 471) on #example tbody tr >> nth=22 >> td >> nth=5
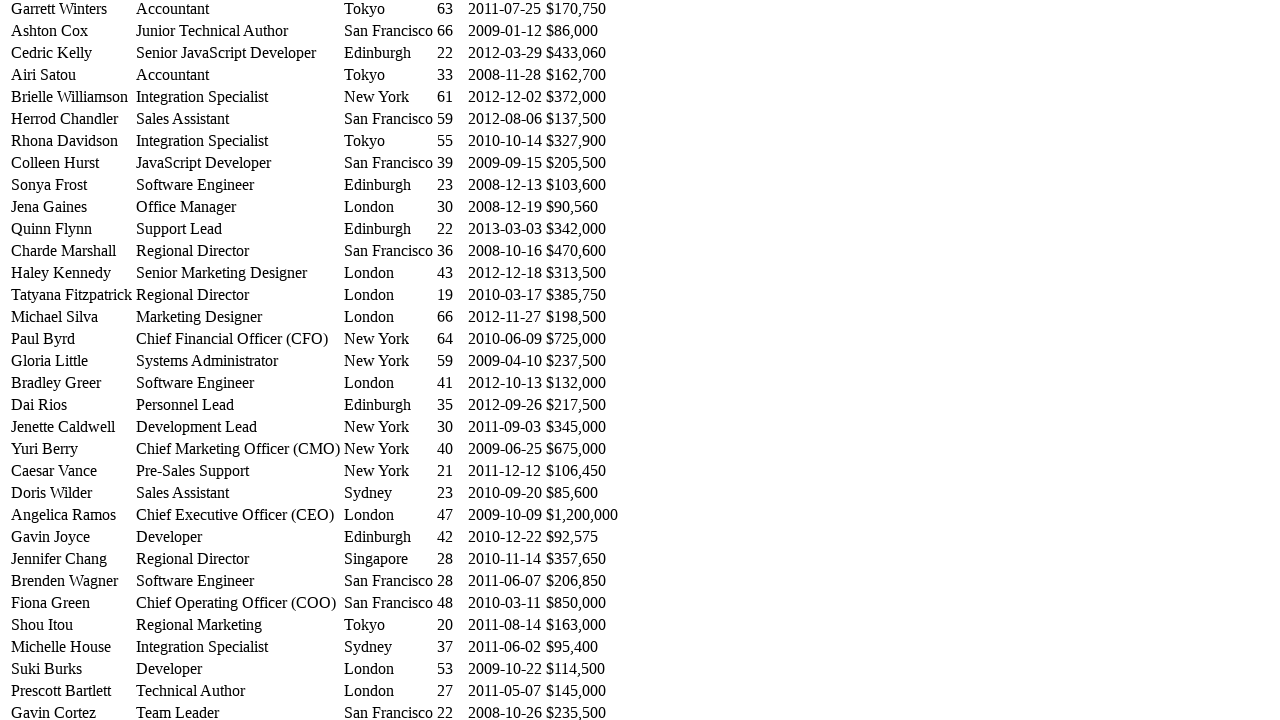

Retrieved all cells from a table row
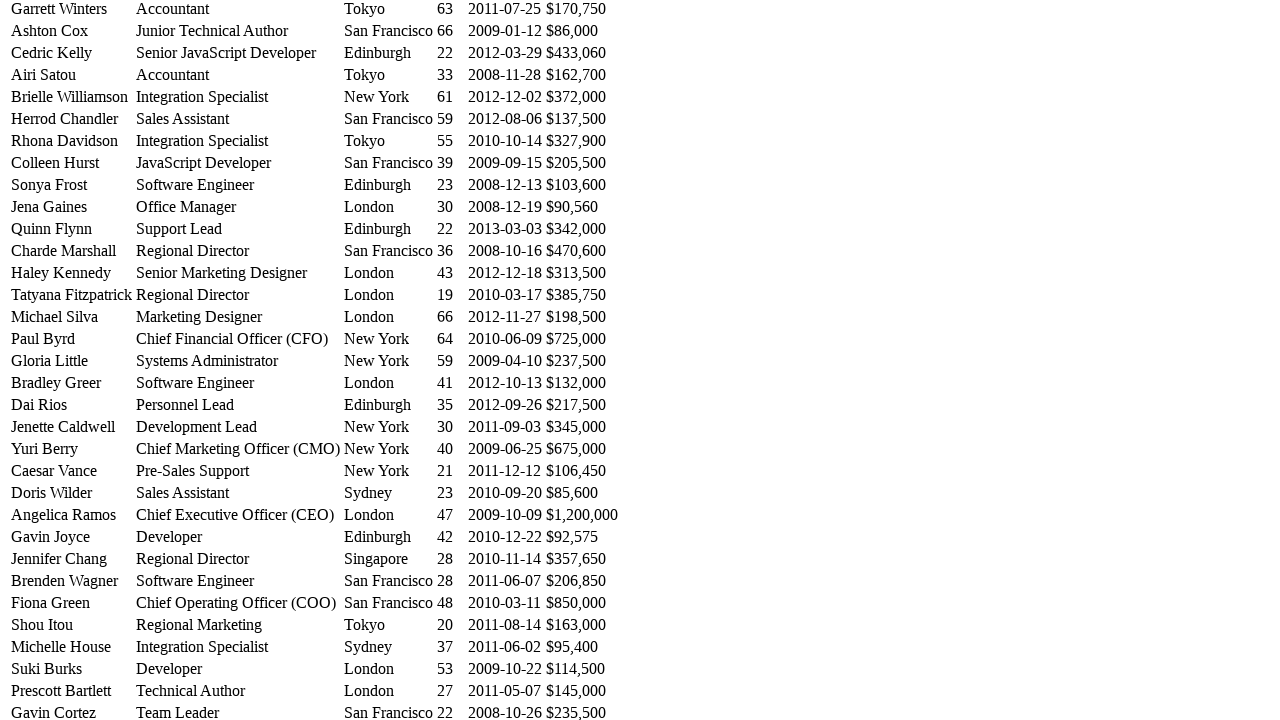

Hovered over a table cell to trigger highlighting effect at (72, 493) on #example tbody tr >> nth=23 >> td >> nth=0
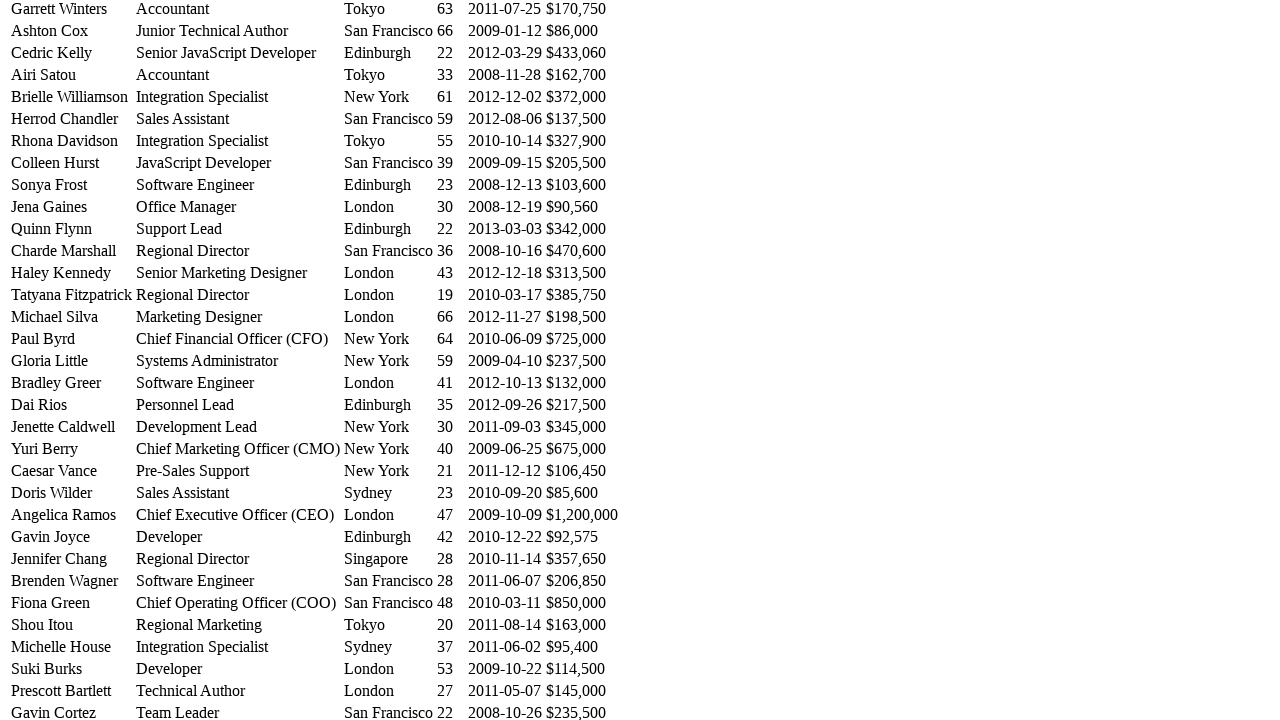

Hovered over a table cell to trigger highlighting effect at (238, 493) on #example tbody tr >> nth=23 >> td >> nth=1
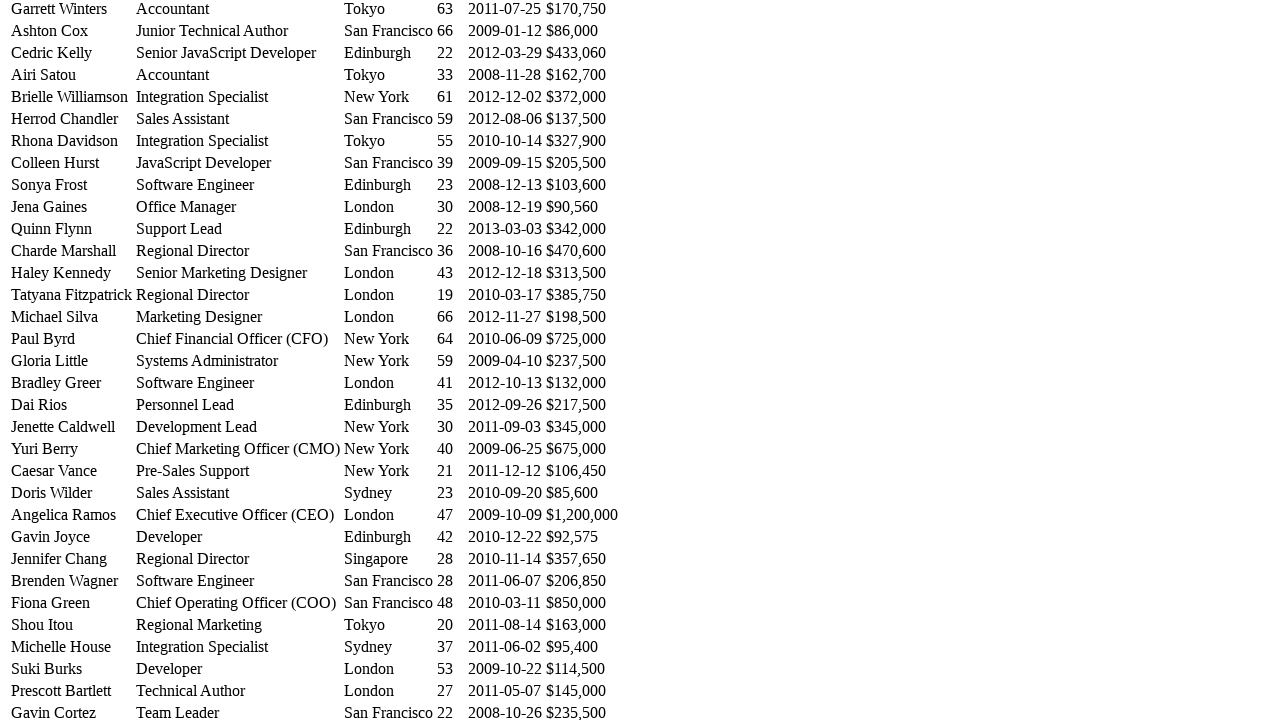

Hovered over a table cell to trigger highlighting effect at (388, 493) on #example tbody tr >> nth=23 >> td >> nth=2
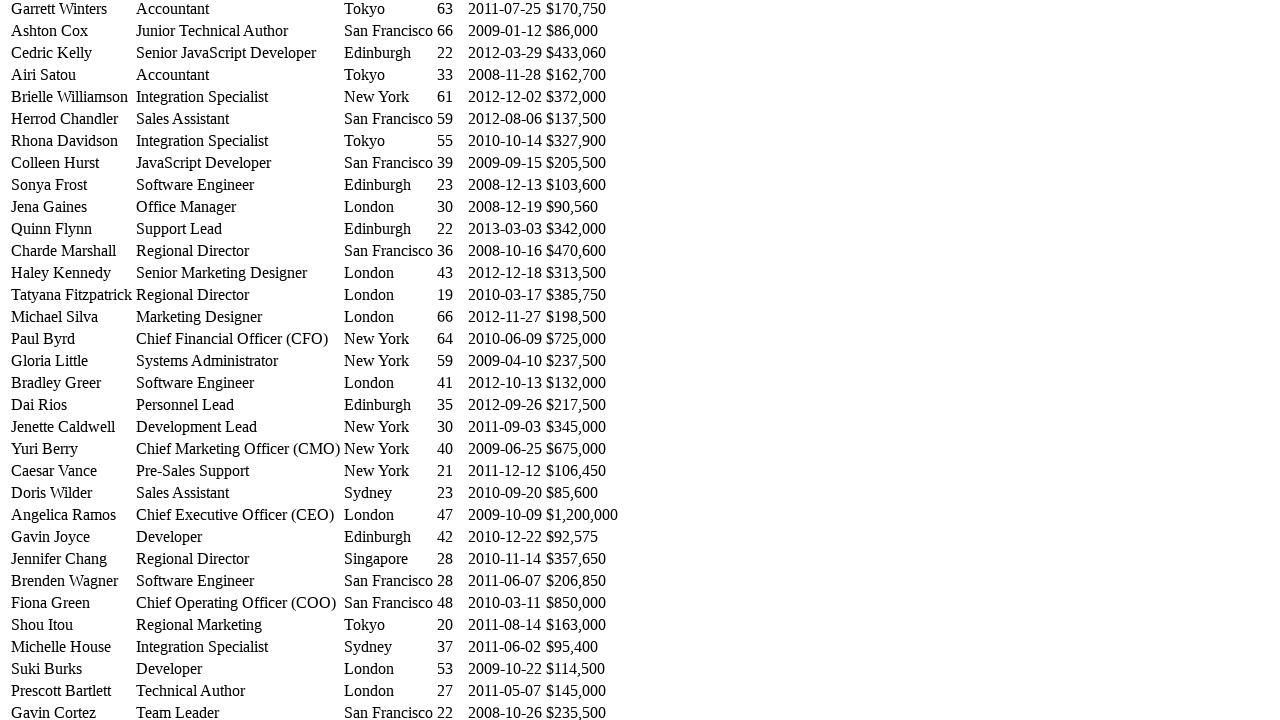

Hovered over a table cell to trigger highlighting effect at (450, 493) on #example tbody tr >> nth=23 >> td >> nth=3
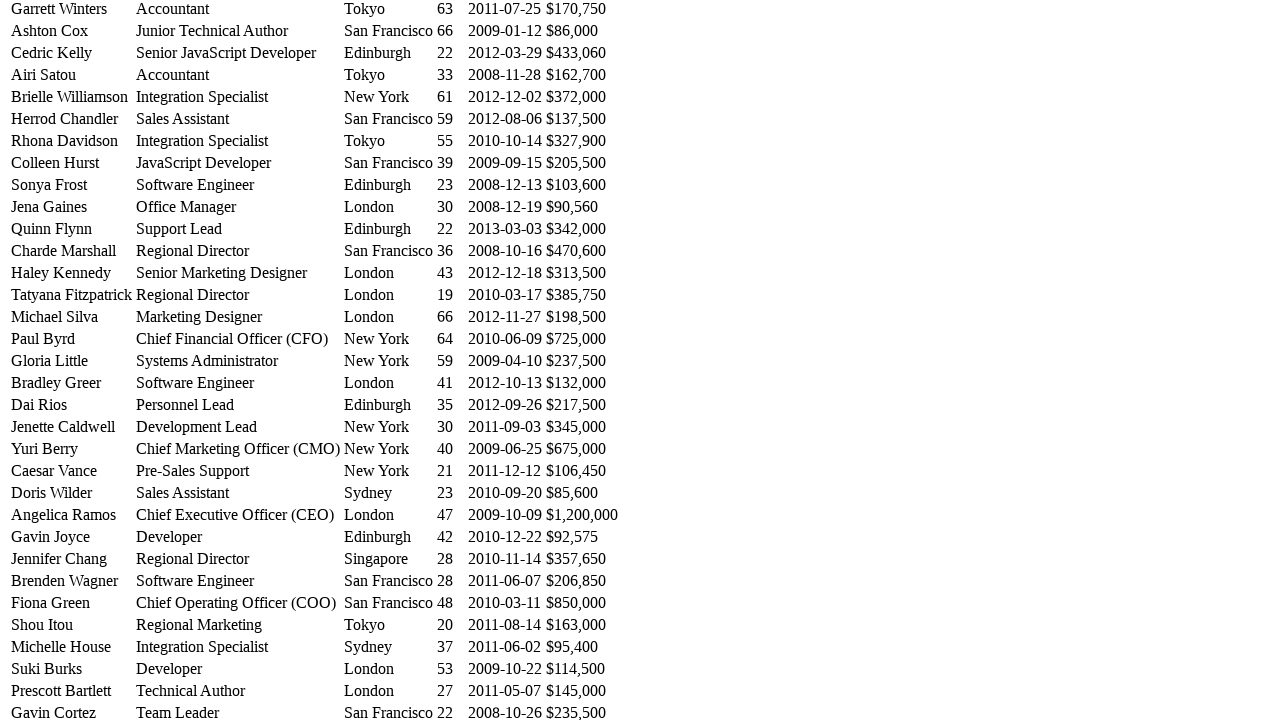

Hovered over a table cell to trigger highlighting effect at (505, 493) on #example tbody tr >> nth=23 >> td >> nth=4
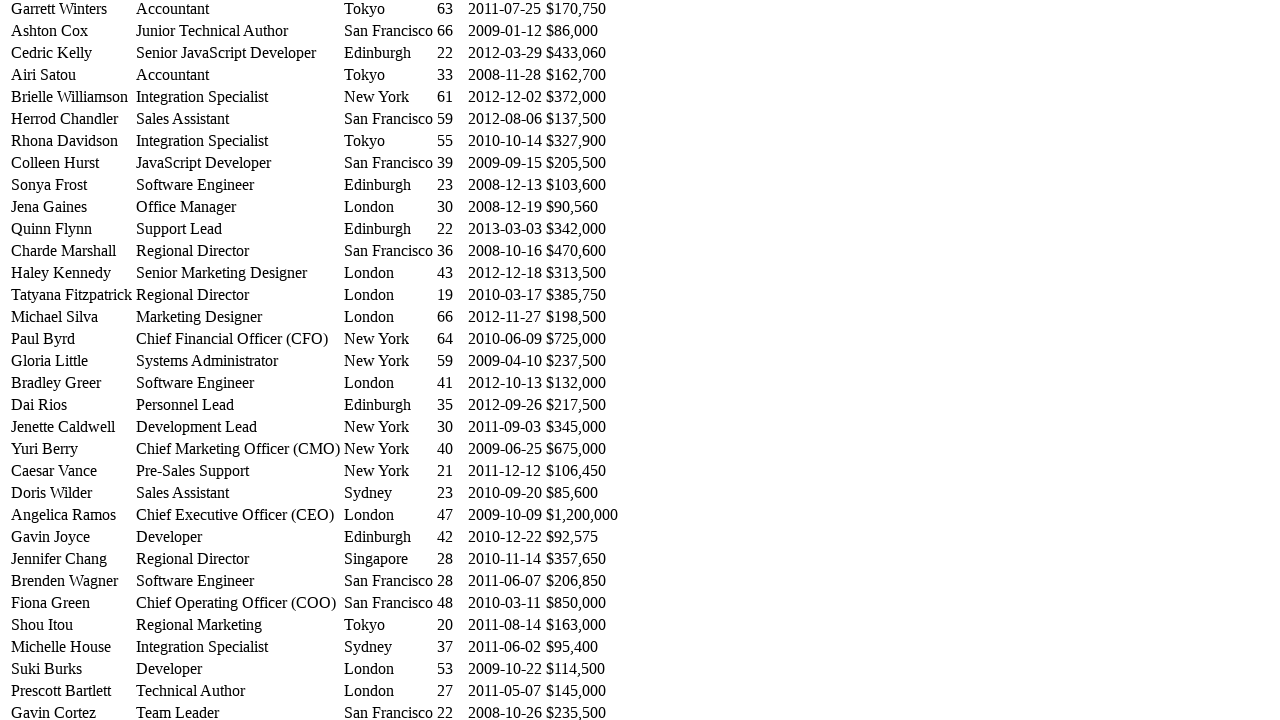

Hovered over a table cell to trigger highlighting effect at (582, 493) on #example tbody tr >> nth=23 >> td >> nth=5
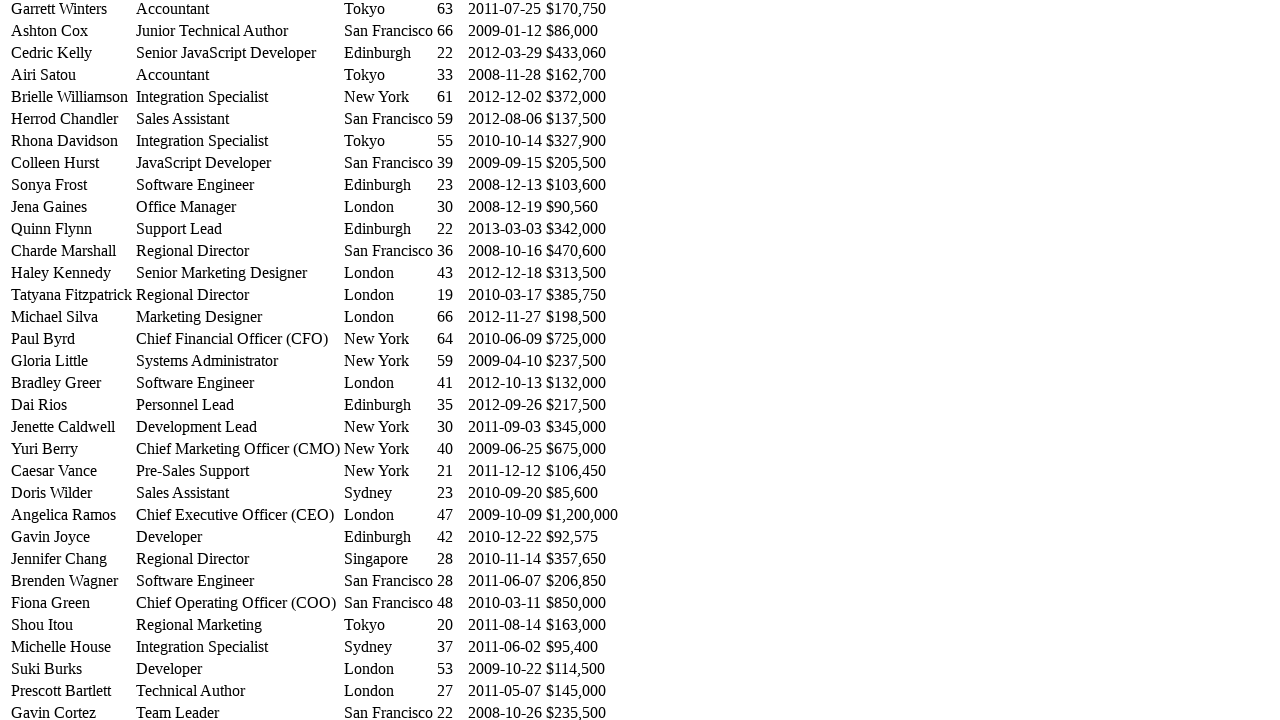

Retrieved all cells from a table row
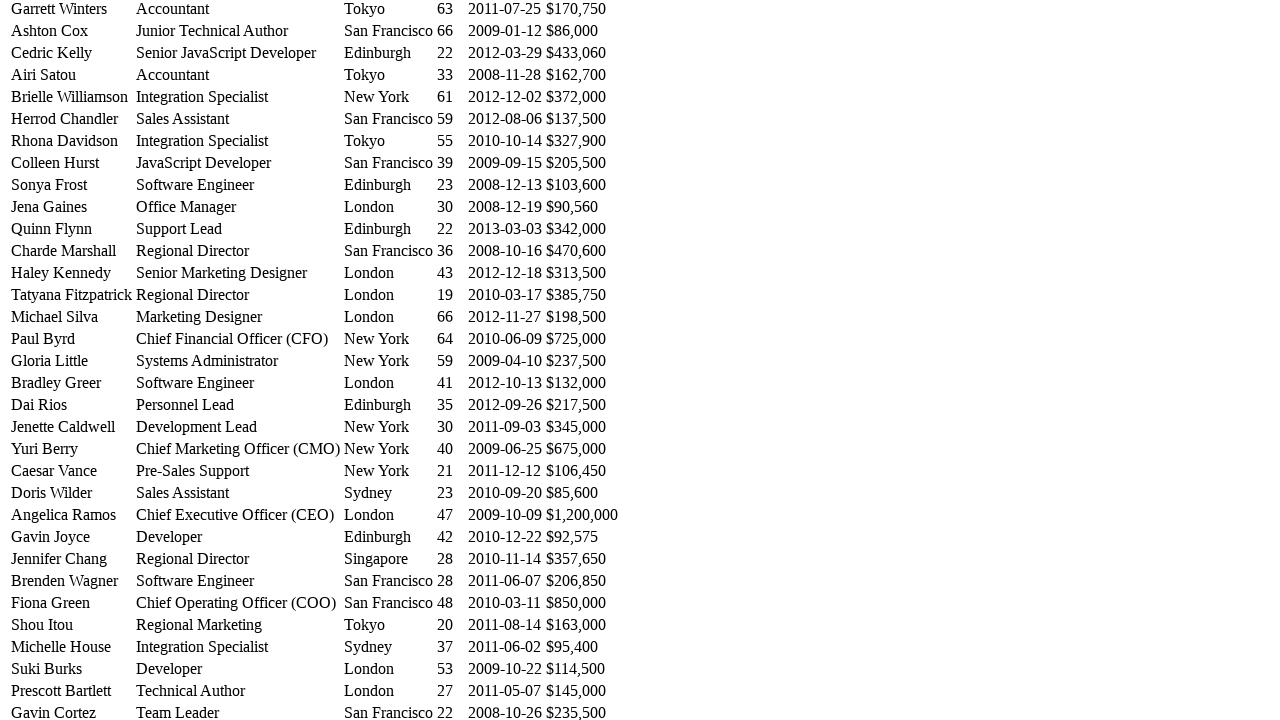

Hovered over a table cell to trigger highlighting effect at (72, 515) on #example tbody tr >> nth=24 >> td >> nth=0
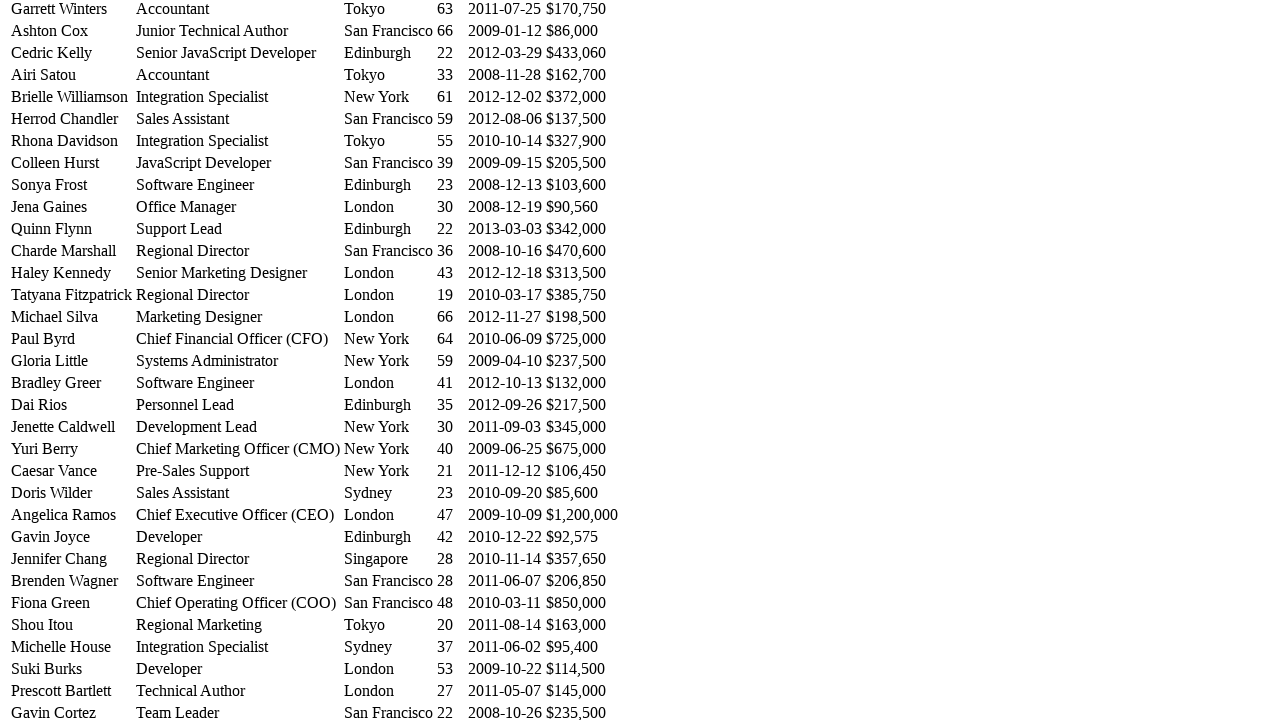

Hovered over a table cell to trigger highlighting effect at (238, 515) on #example tbody tr >> nth=24 >> td >> nth=1
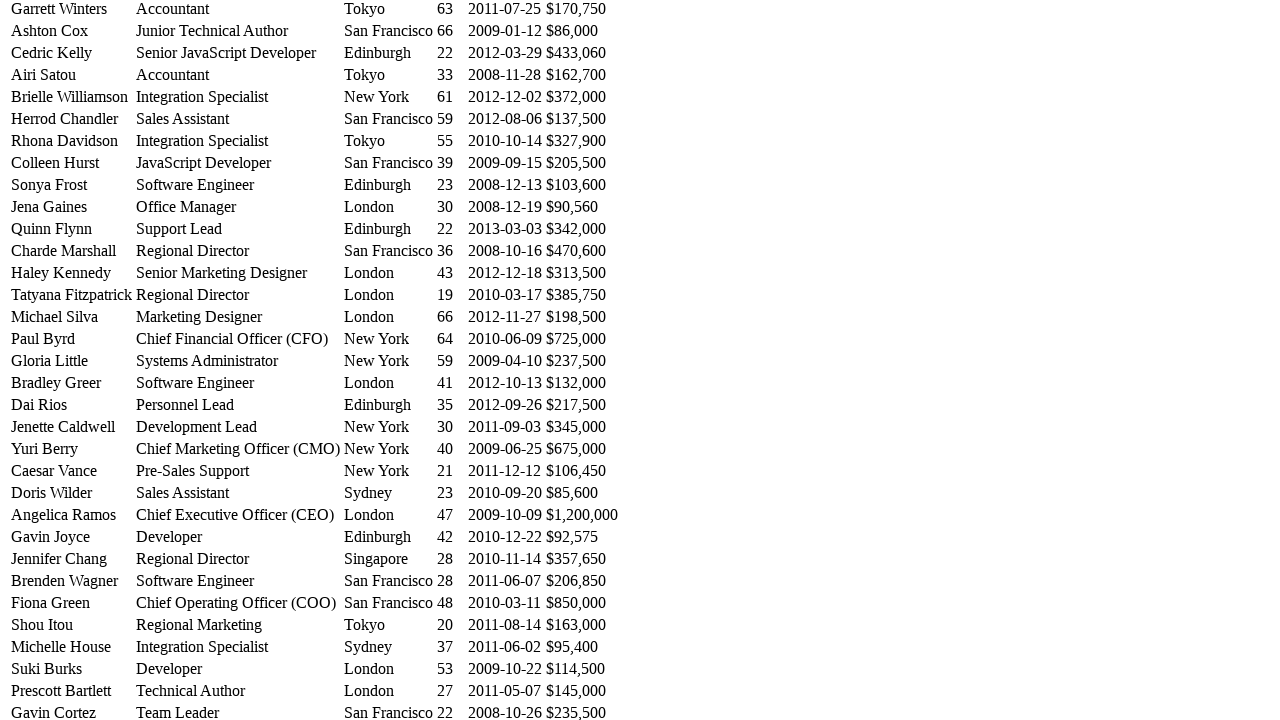

Hovered over a table cell to trigger highlighting effect at (388, 515) on #example tbody tr >> nth=24 >> td >> nth=2
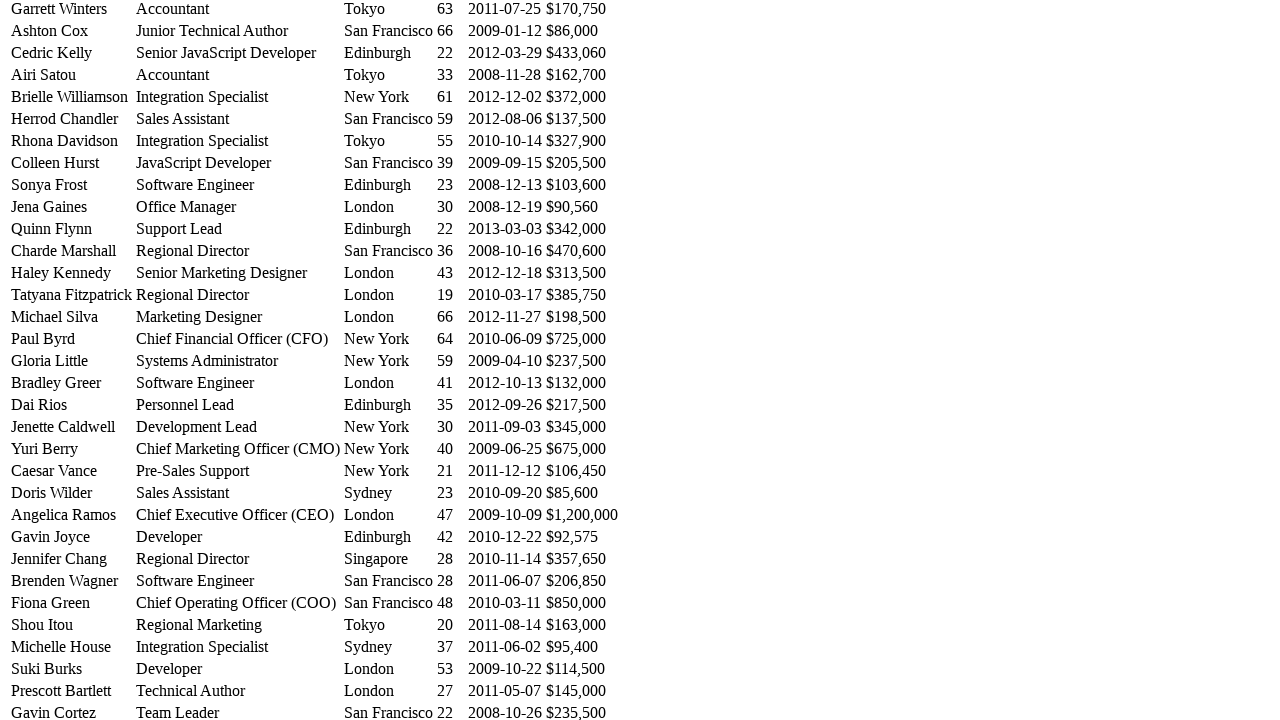

Hovered over a table cell to trigger highlighting effect at (450, 515) on #example tbody tr >> nth=24 >> td >> nth=3
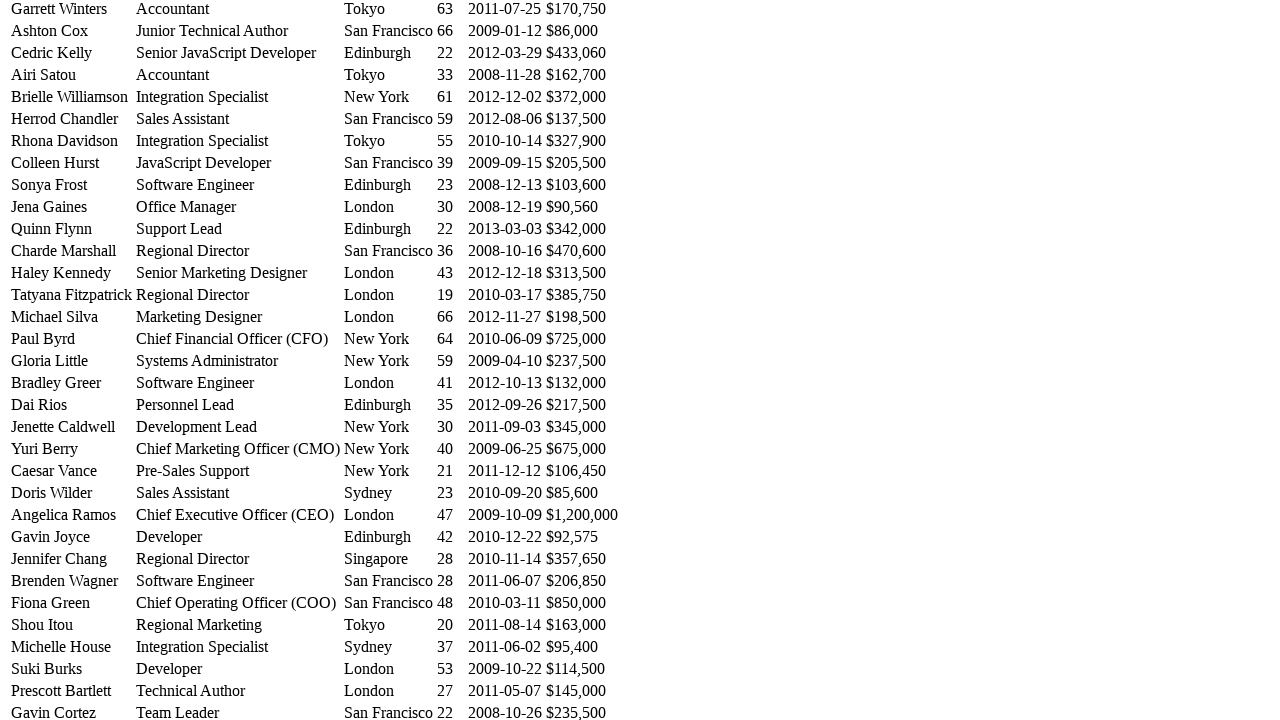

Hovered over a table cell to trigger highlighting effect at (505, 515) on #example tbody tr >> nth=24 >> td >> nth=4
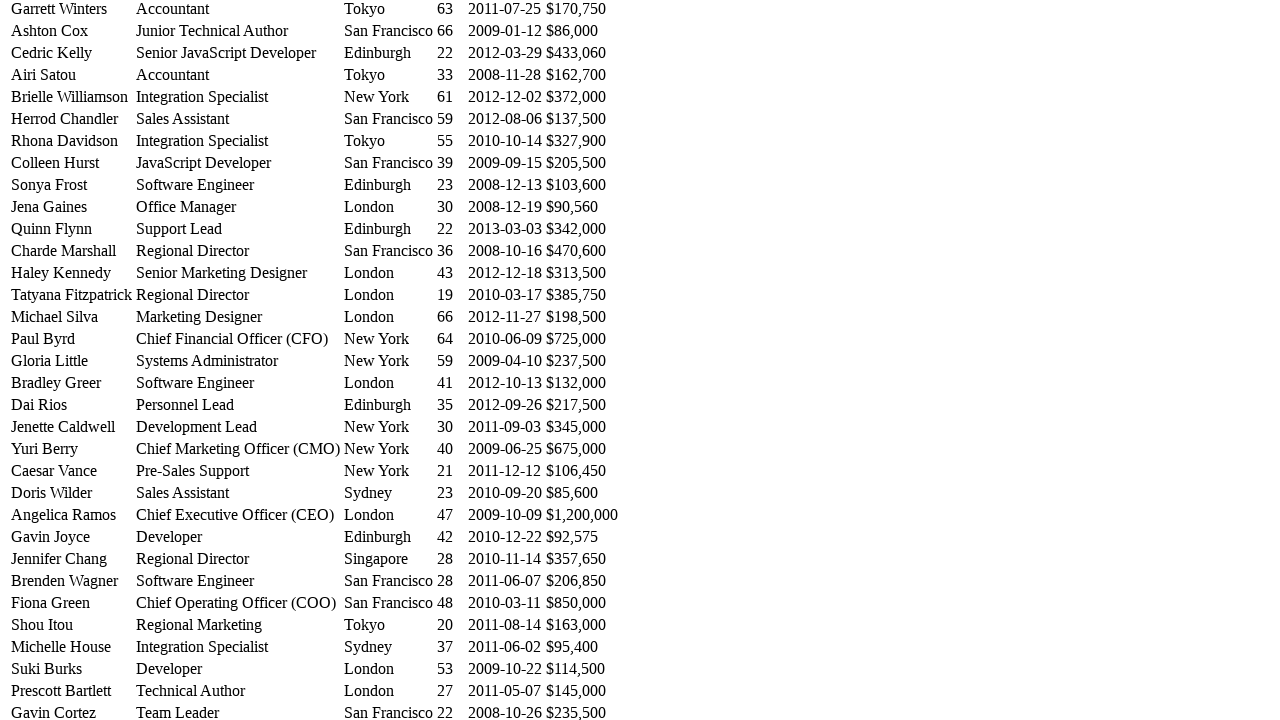

Hovered over a table cell to trigger highlighting effect at (582, 515) on #example tbody tr >> nth=24 >> td >> nth=5
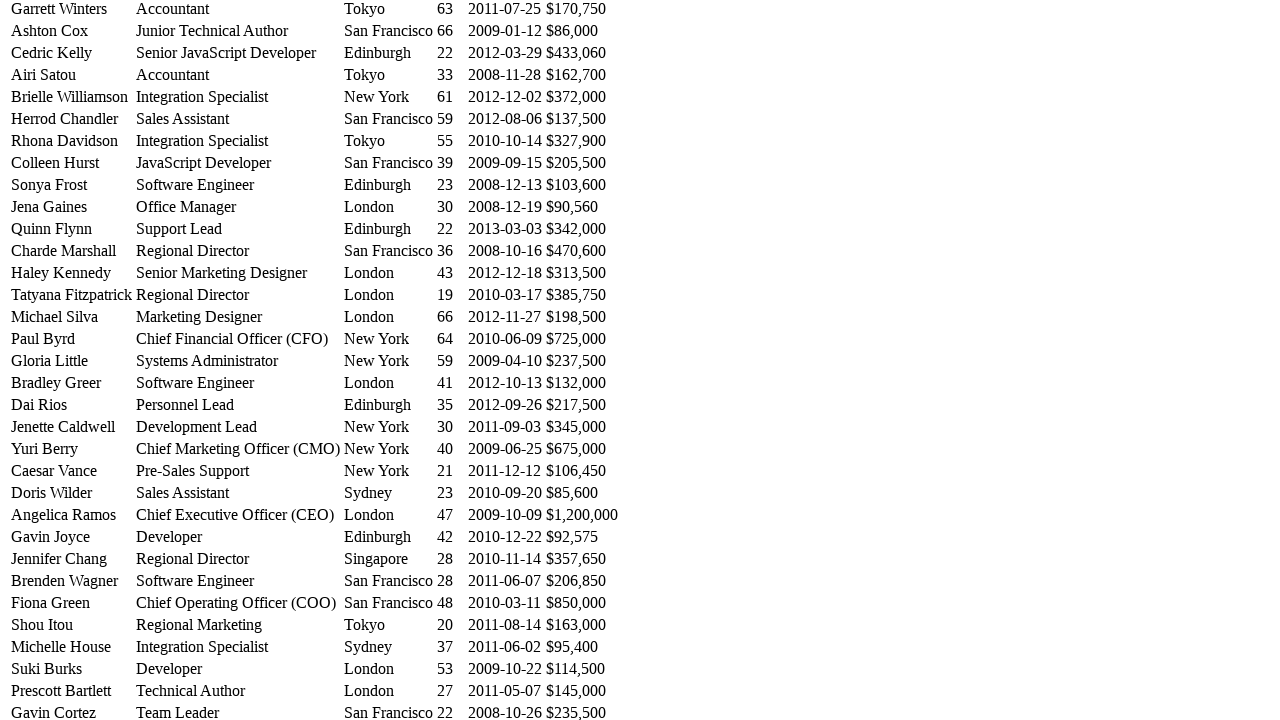

Retrieved all cells from a table row
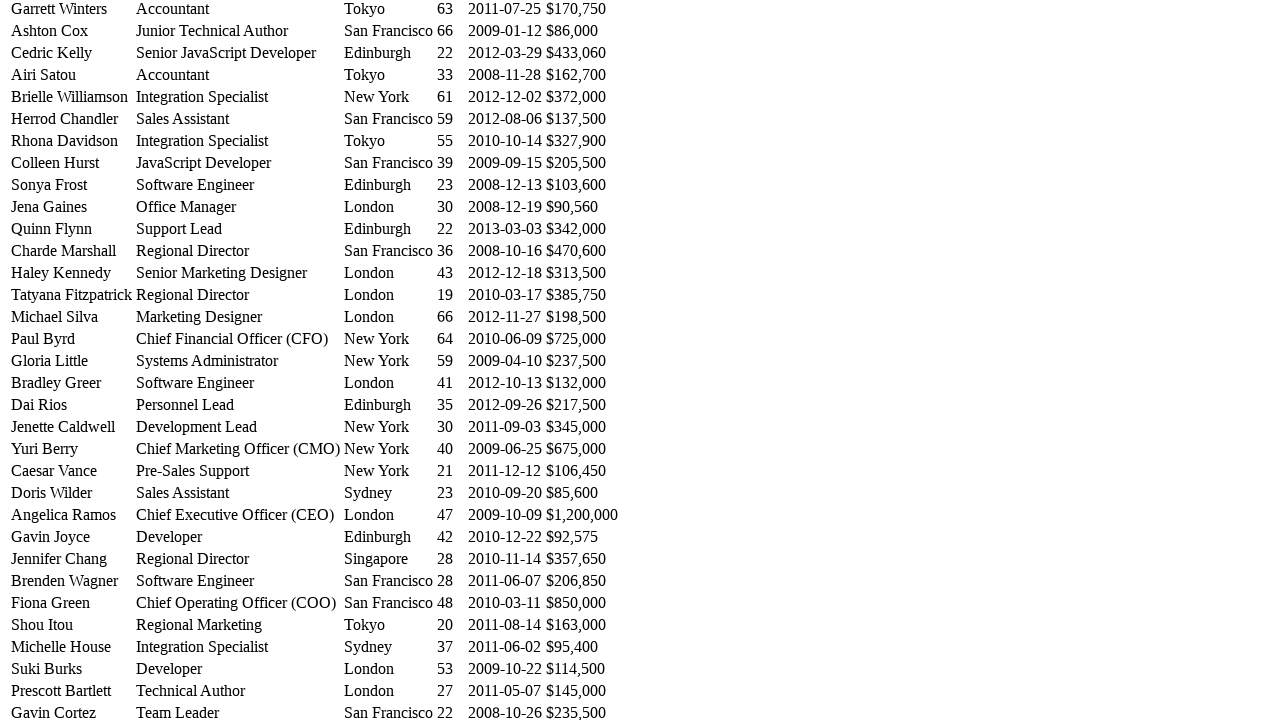

Hovered over a table cell to trigger highlighting effect at (72, 537) on #example tbody tr >> nth=25 >> td >> nth=0
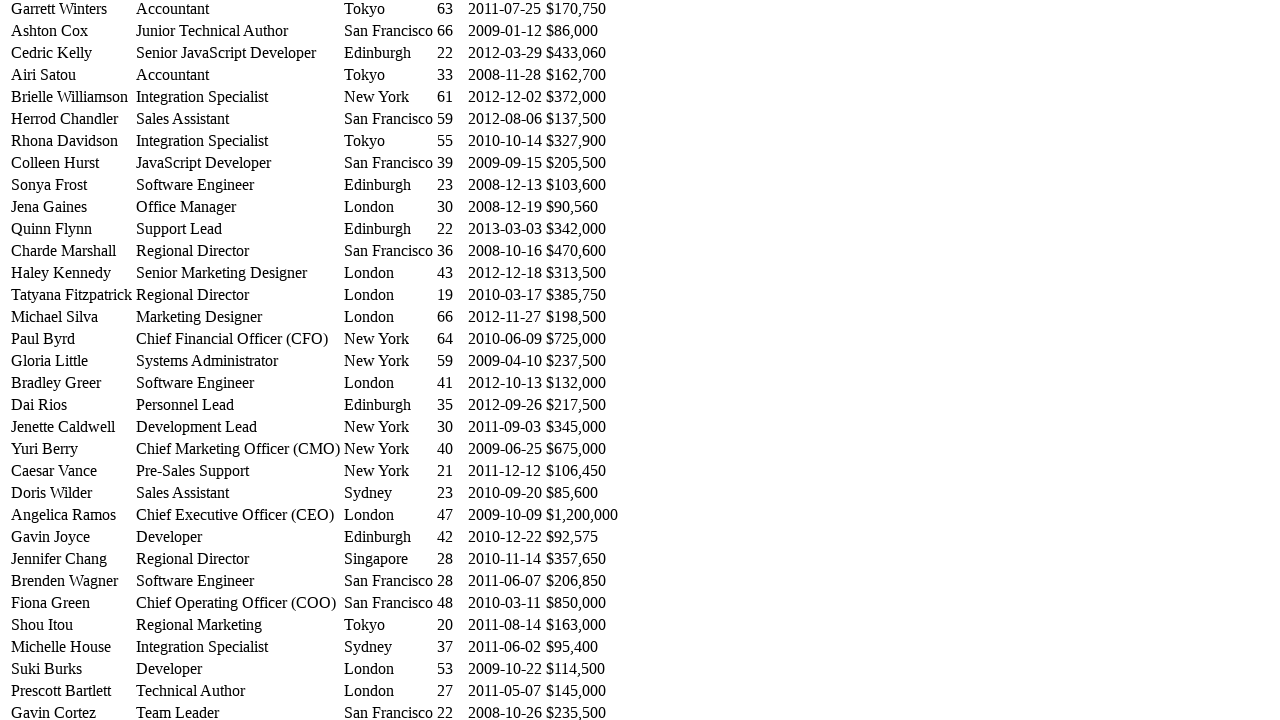

Hovered over a table cell to trigger highlighting effect at (238, 537) on #example tbody tr >> nth=25 >> td >> nth=1
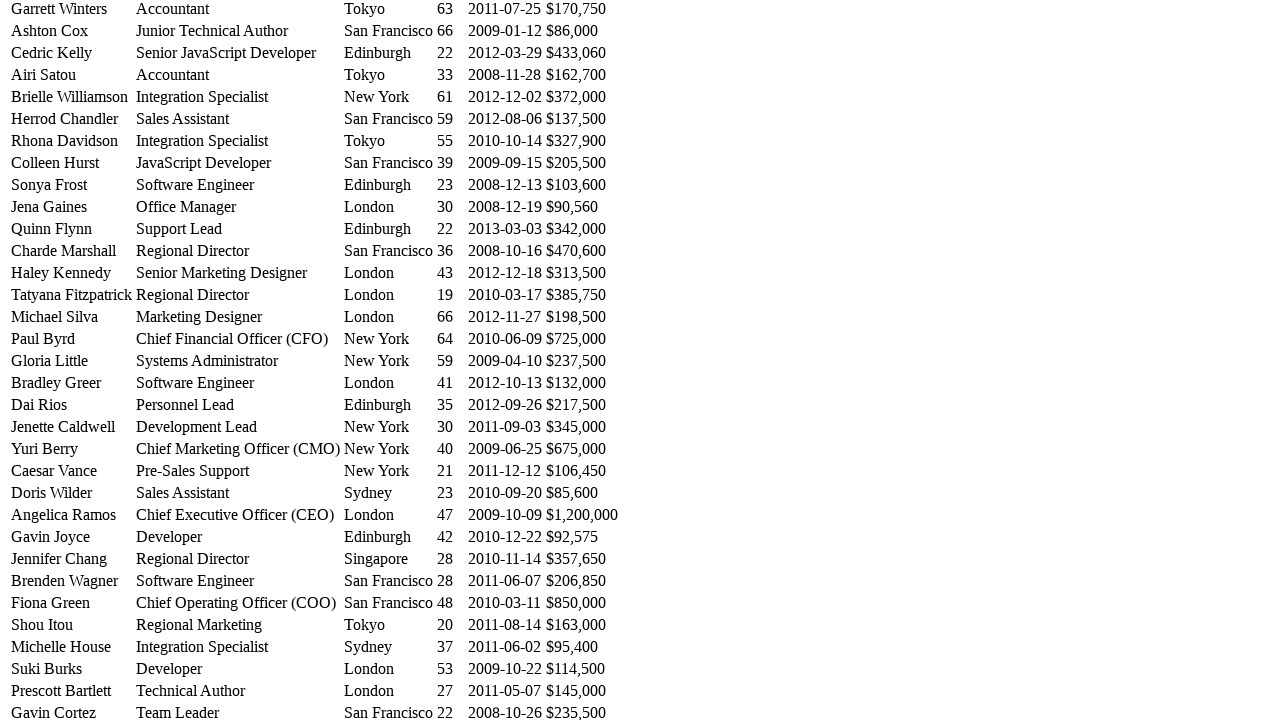

Hovered over a table cell to trigger highlighting effect at (388, 537) on #example tbody tr >> nth=25 >> td >> nth=2
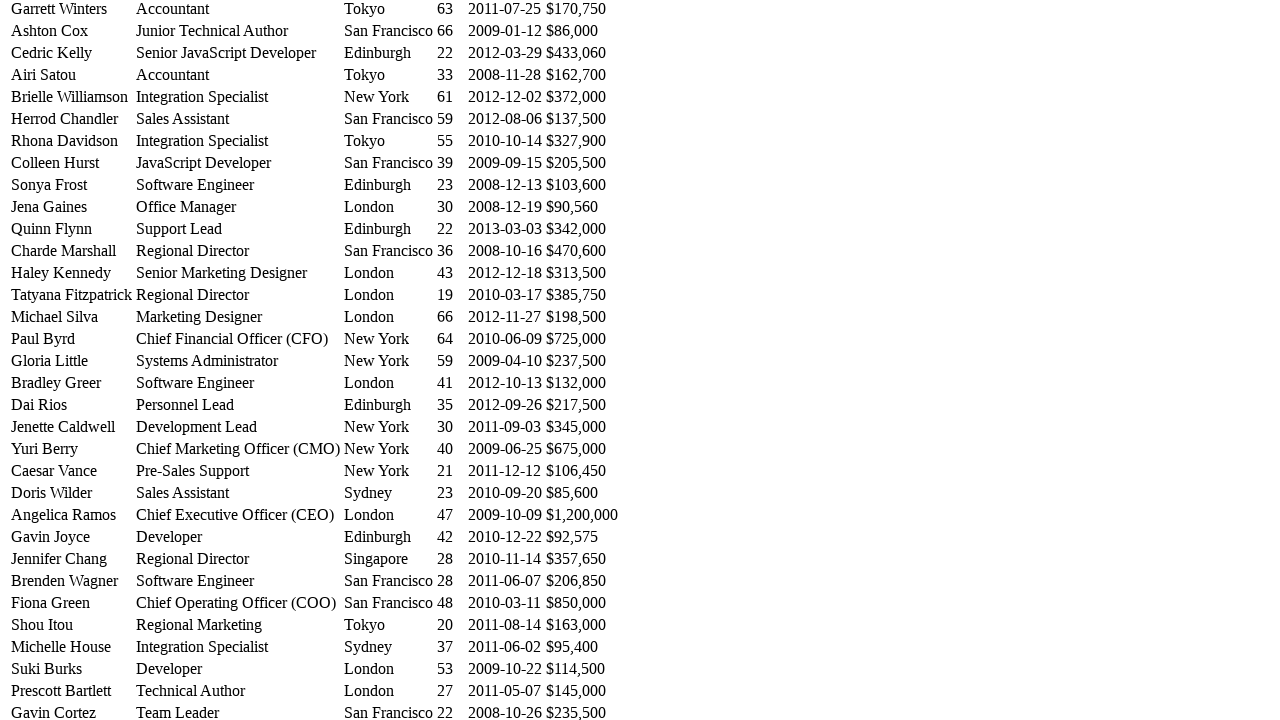

Hovered over a table cell to trigger highlighting effect at (450, 537) on #example tbody tr >> nth=25 >> td >> nth=3
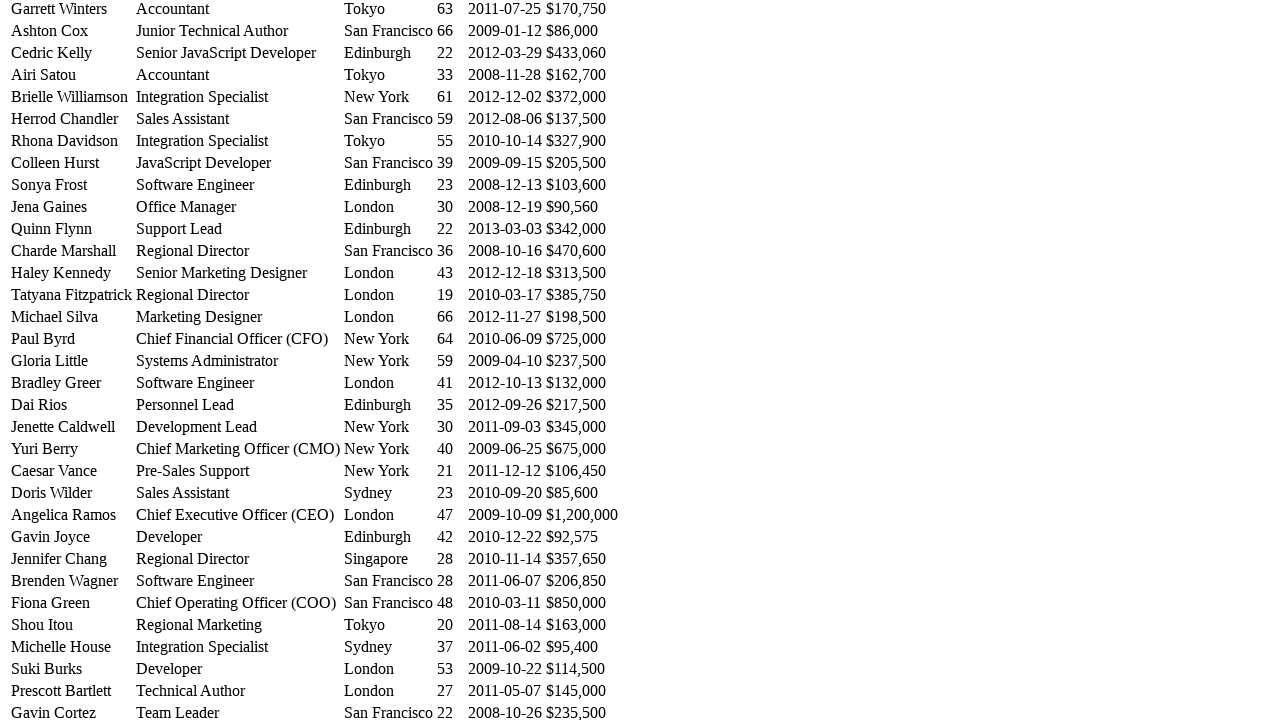

Hovered over a table cell to trigger highlighting effect at (505, 537) on #example tbody tr >> nth=25 >> td >> nth=4
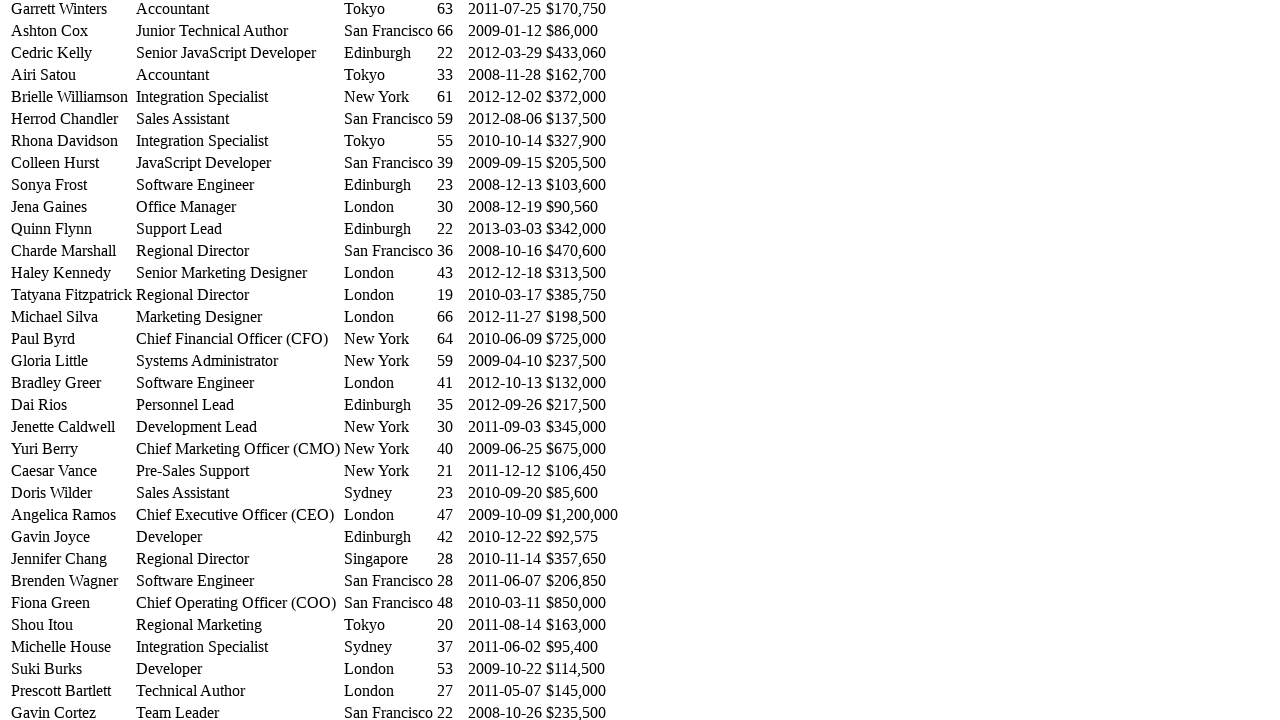

Hovered over a table cell to trigger highlighting effect at (582, 537) on #example tbody tr >> nth=25 >> td >> nth=5
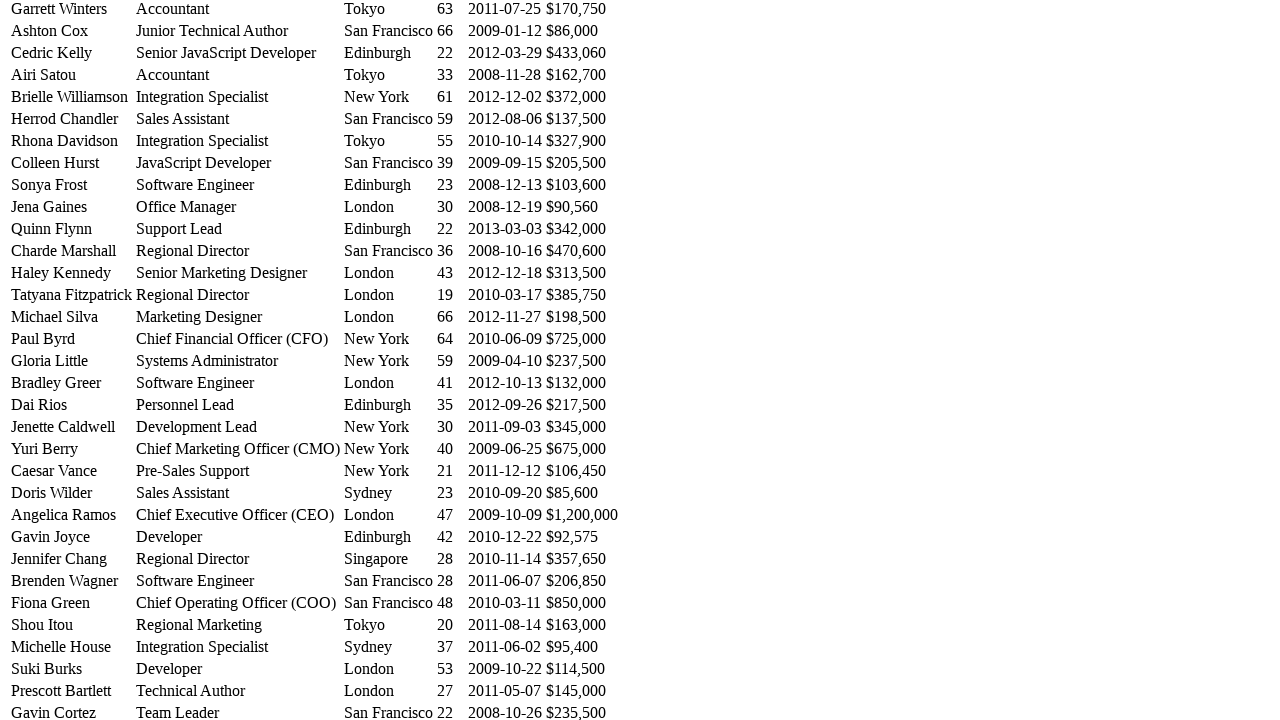

Retrieved all cells from a table row
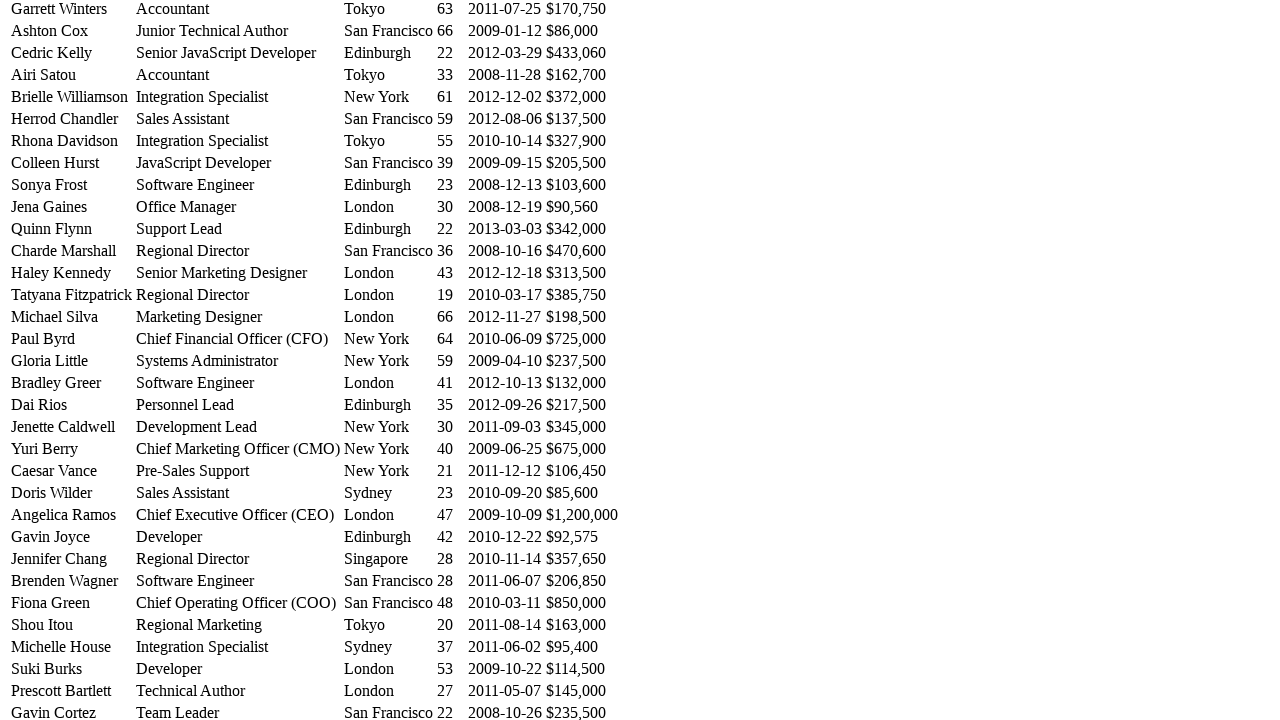

Hovered over a table cell to trigger highlighting effect at (72, 559) on #example tbody tr >> nth=26 >> td >> nth=0
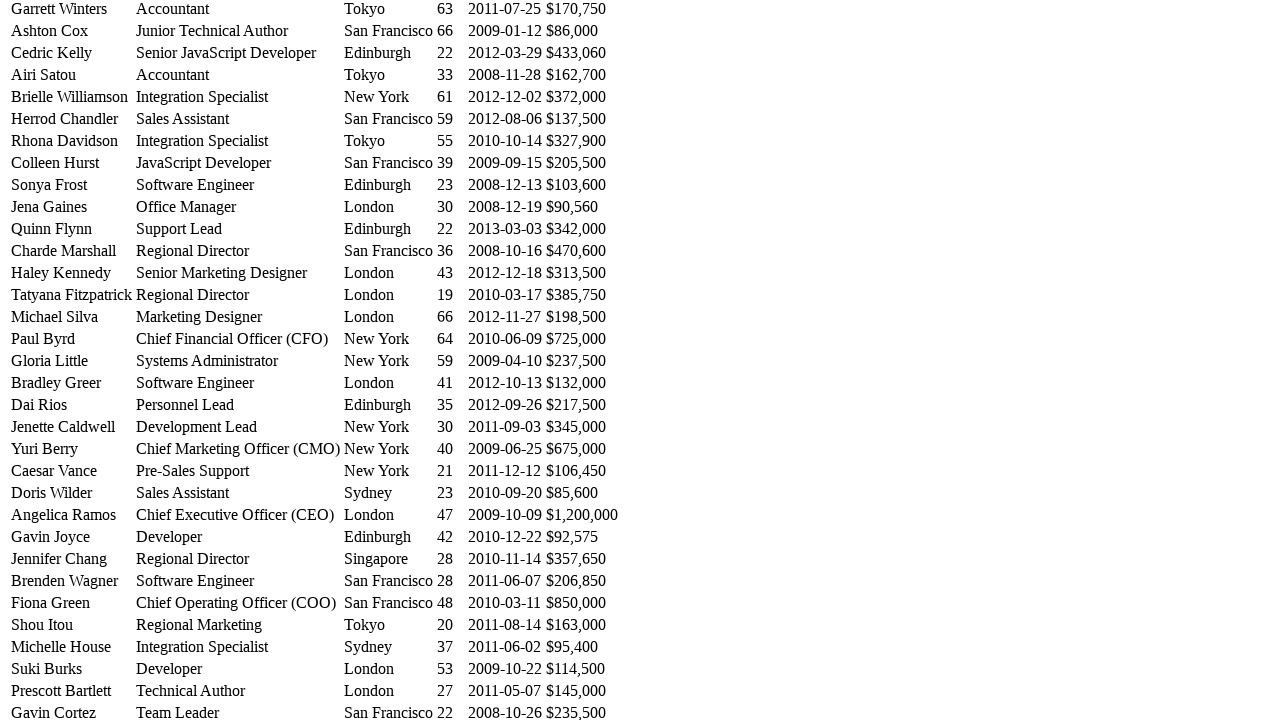

Hovered over a table cell to trigger highlighting effect at (238, 559) on #example tbody tr >> nth=26 >> td >> nth=1
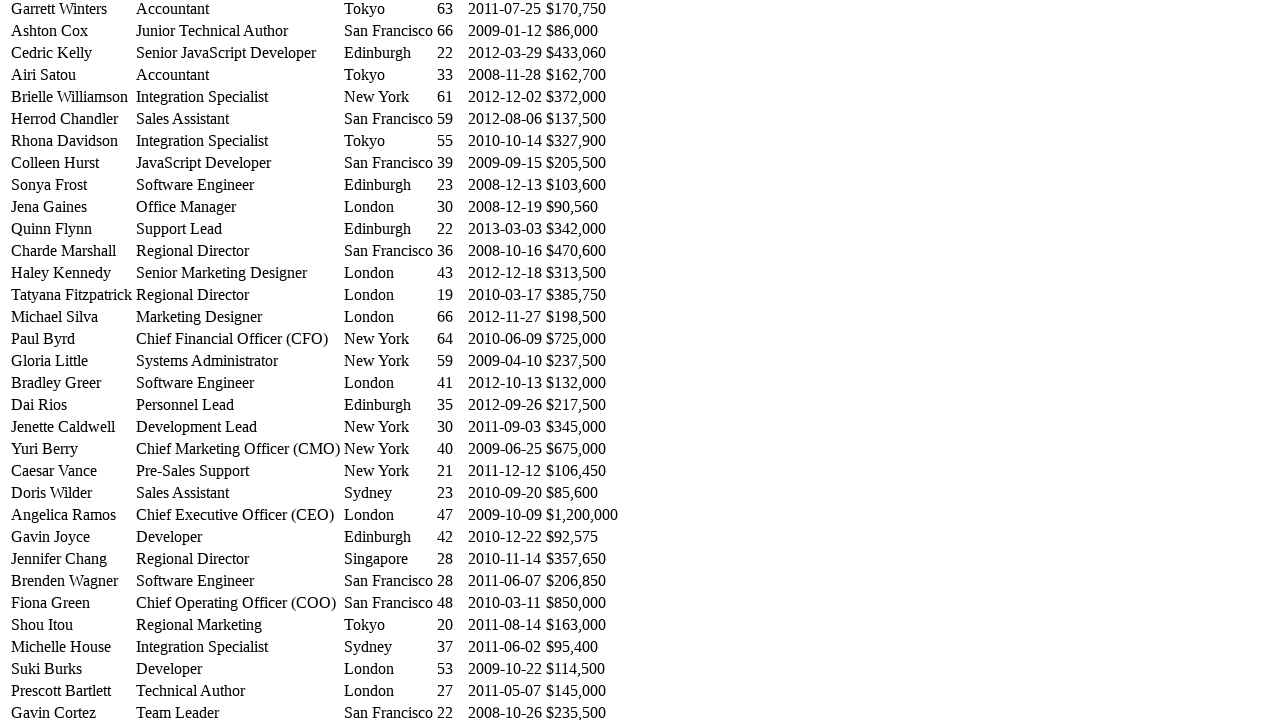

Hovered over a table cell to trigger highlighting effect at (388, 559) on #example tbody tr >> nth=26 >> td >> nth=2
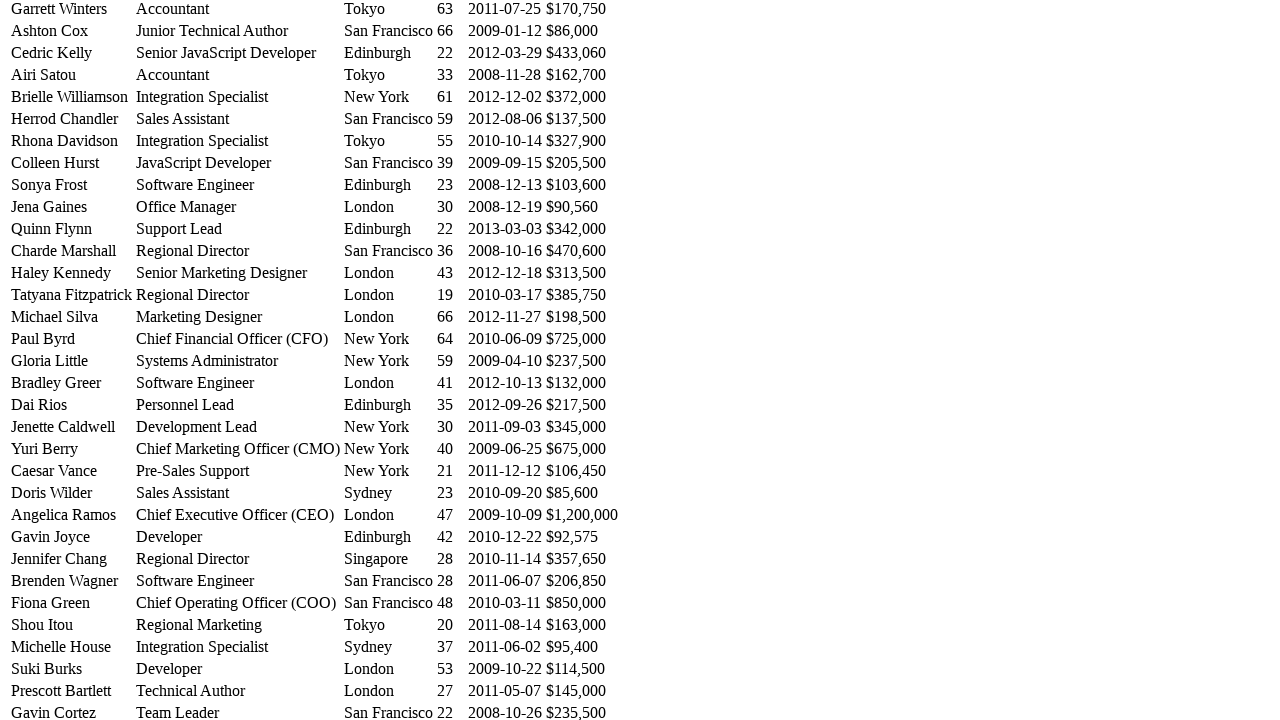

Hovered over a table cell to trigger highlighting effect at (450, 559) on #example tbody tr >> nth=26 >> td >> nth=3
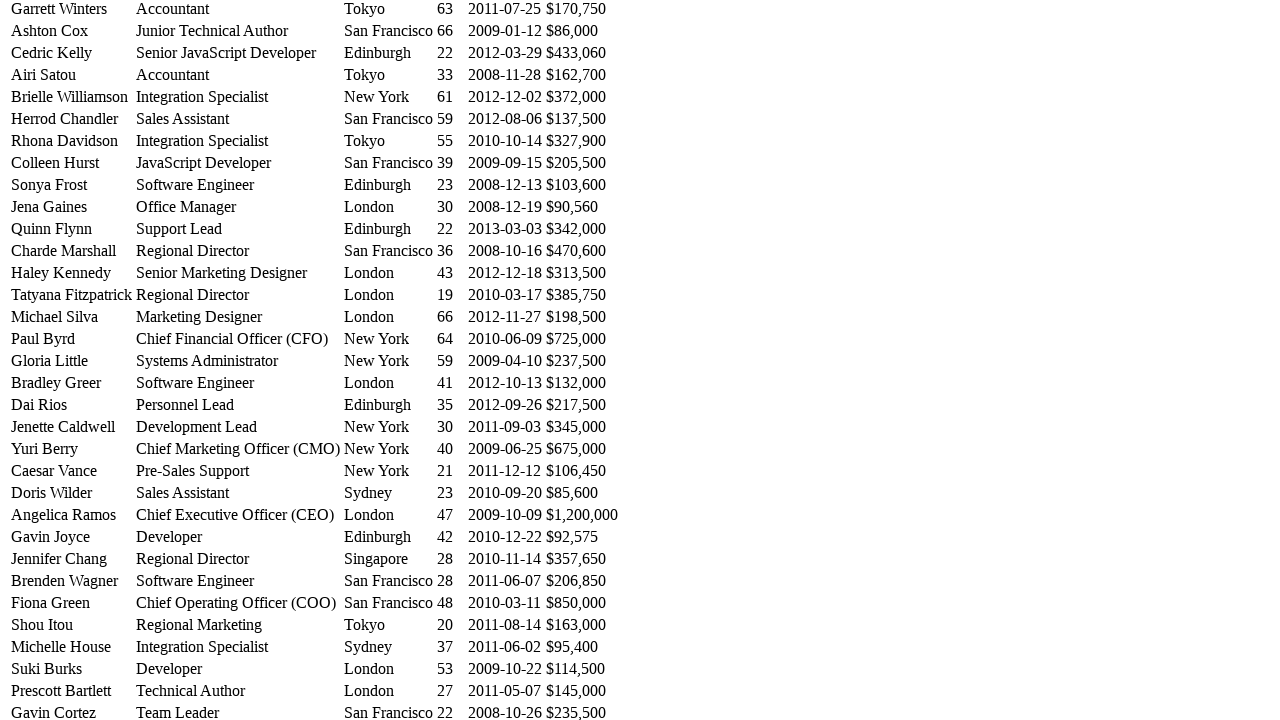

Hovered over a table cell to trigger highlighting effect at (505, 559) on #example tbody tr >> nth=26 >> td >> nth=4
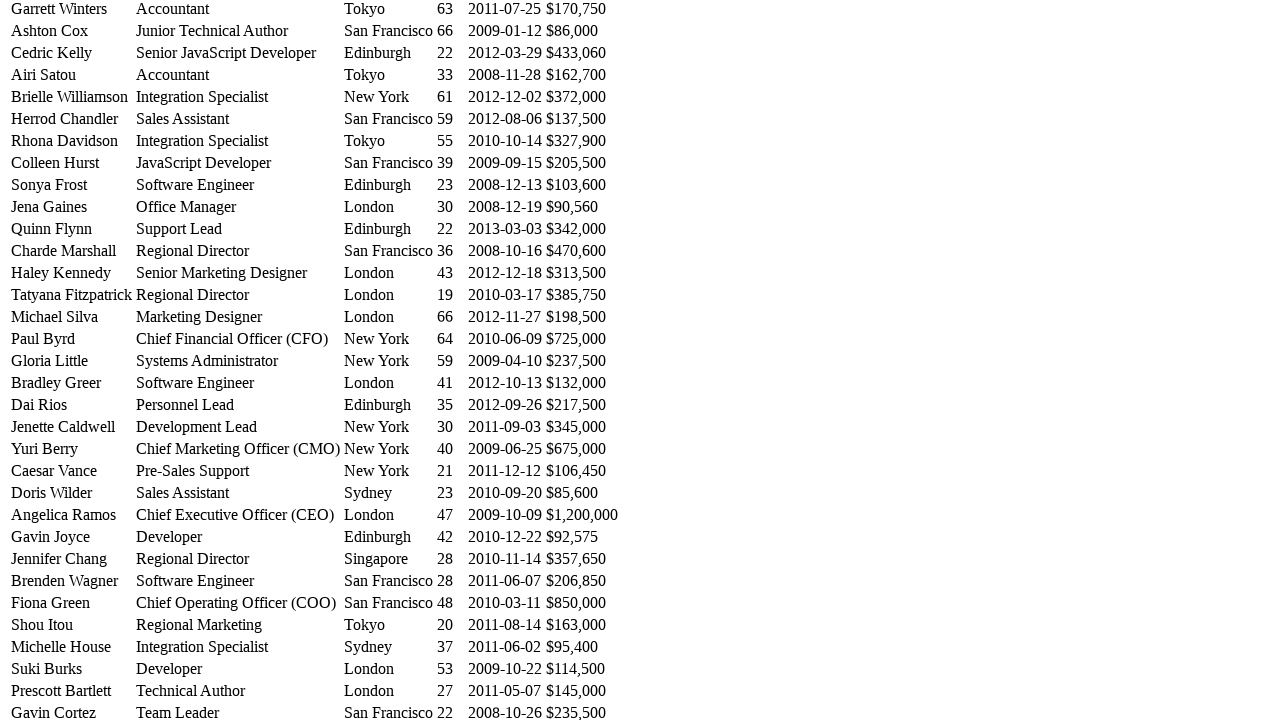

Hovered over a table cell to trigger highlighting effect at (582, 559) on #example tbody tr >> nth=26 >> td >> nth=5
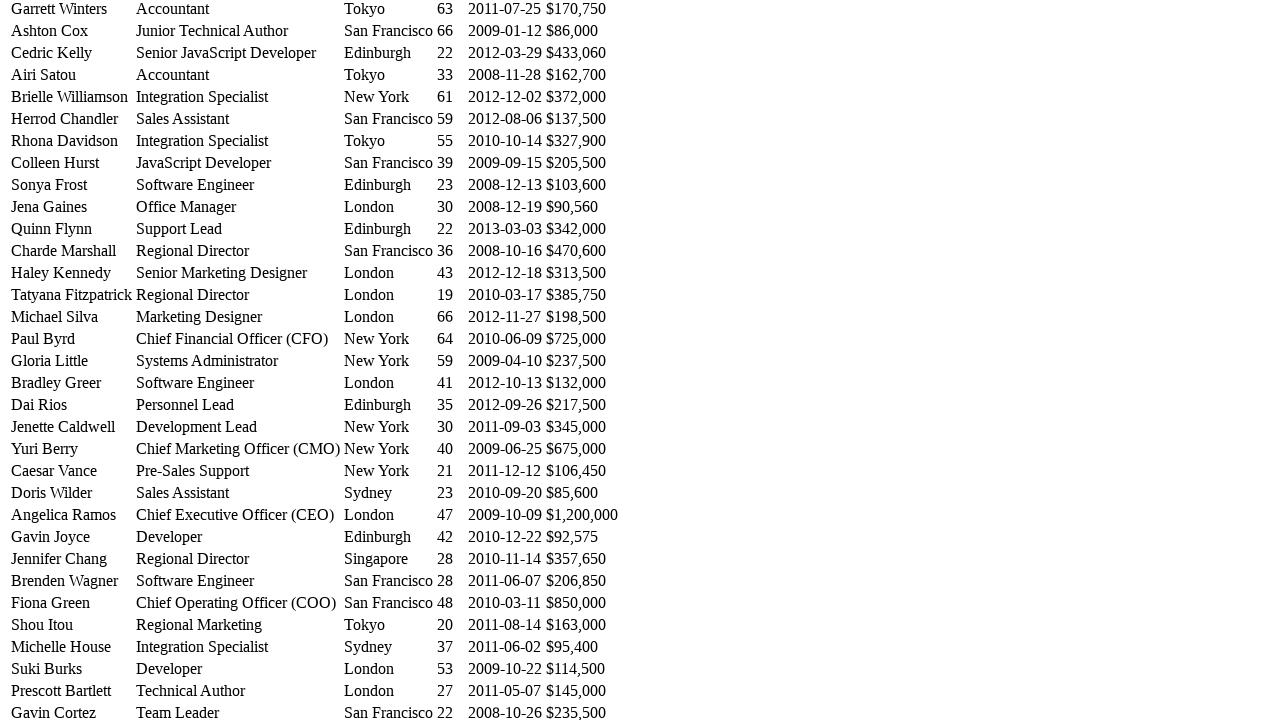

Retrieved all cells from a table row
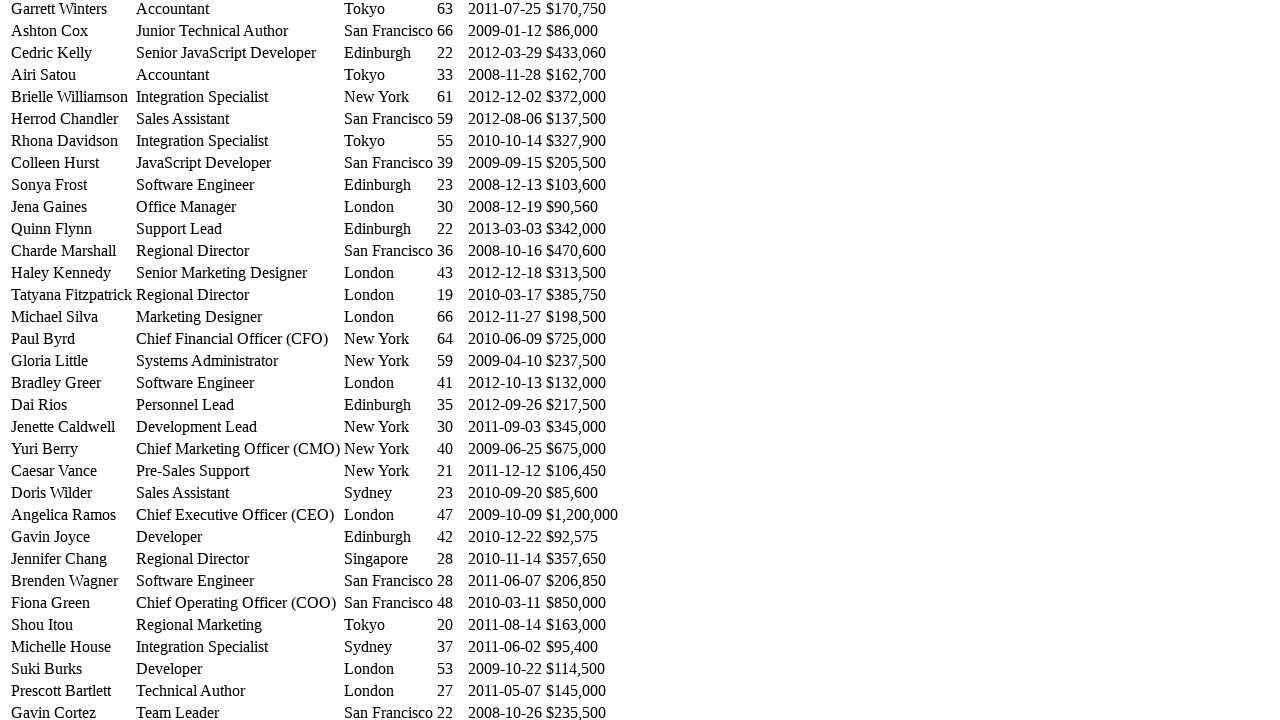

Hovered over a table cell to trigger highlighting effect at (72, 581) on #example tbody tr >> nth=27 >> td >> nth=0
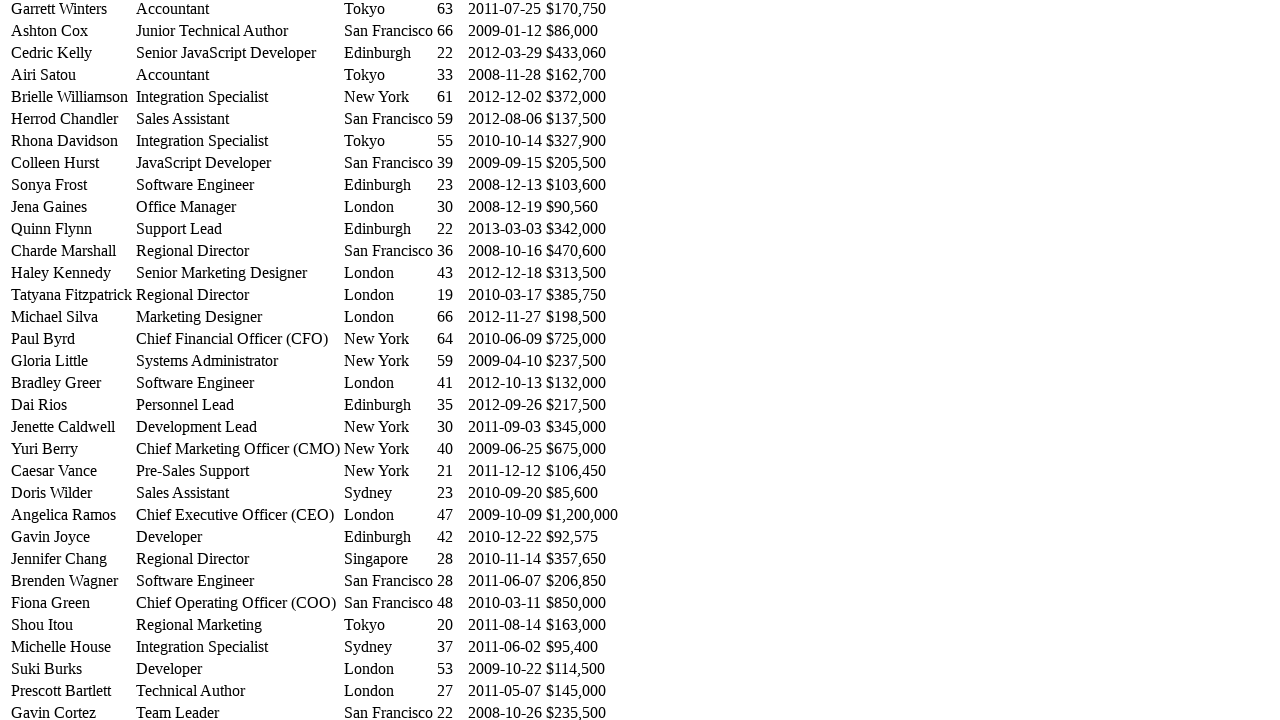

Hovered over a table cell to trigger highlighting effect at (238, 581) on #example tbody tr >> nth=27 >> td >> nth=1
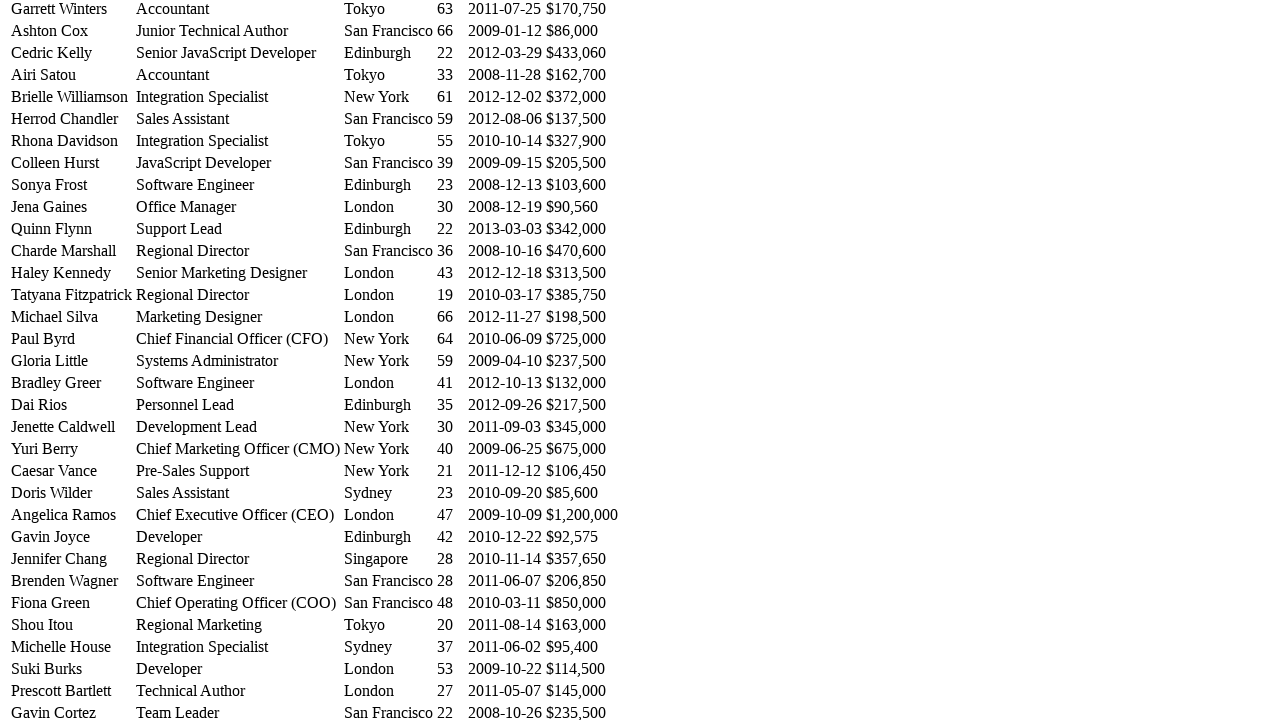

Hovered over a table cell to trigger highlighting effect at (388, 581) on #example tbody tr >> nth=27 >> td >> nth=2
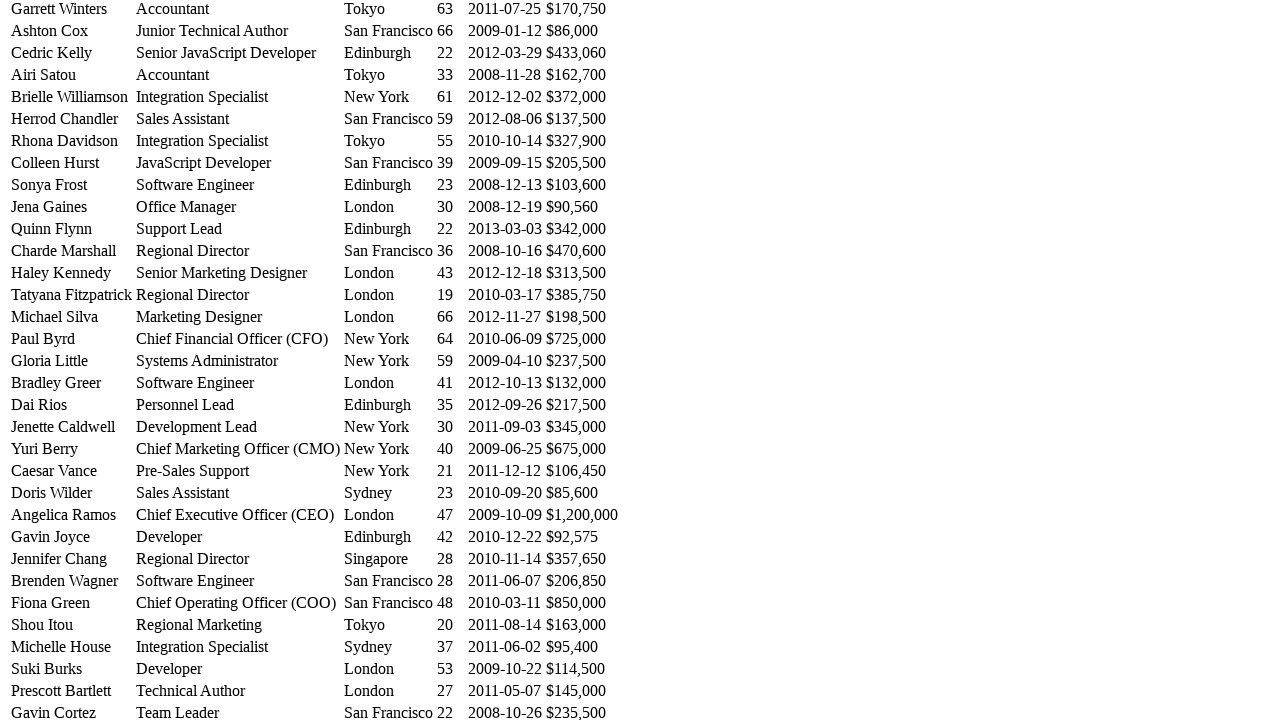

Hovered over a table cell to trigger highlighting effect at (450, 581) on #example tbody tr >> nth=27 >> td >> nth=3
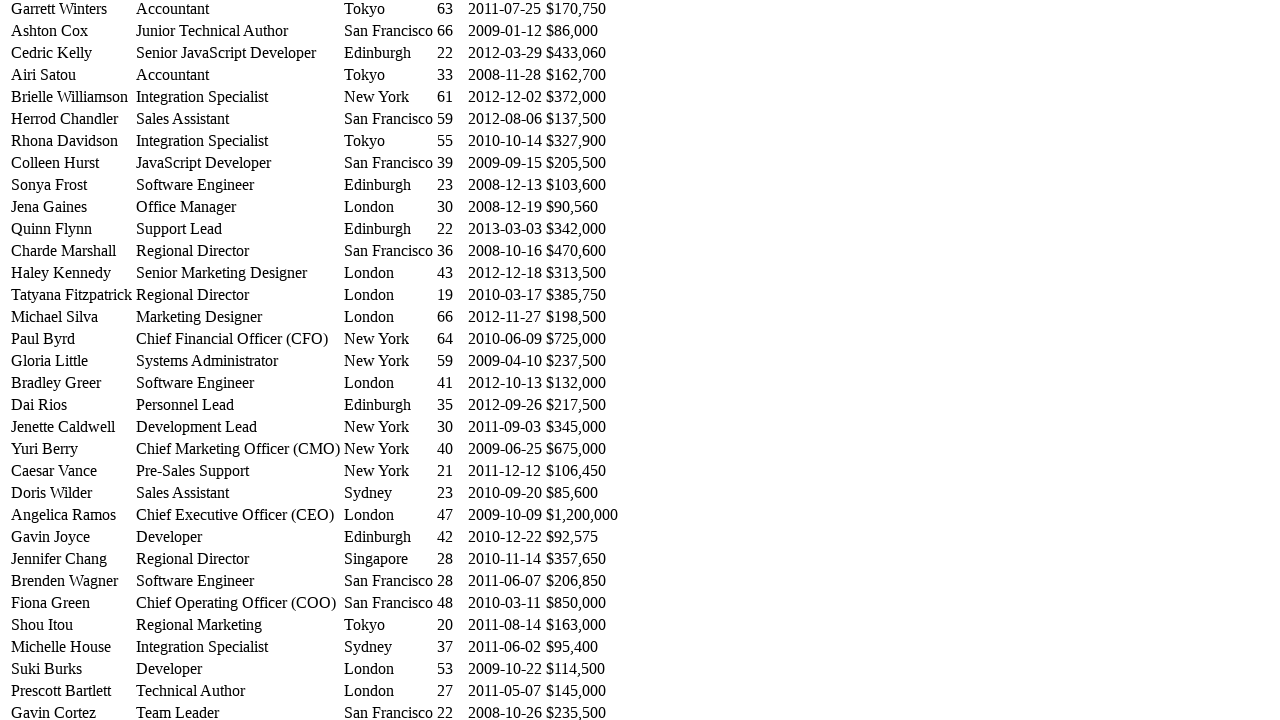

Hovered over a table cell to trigger highlighting effect at (505, 581) on #example tbody tr >> nth=27 >> td >> nth=4
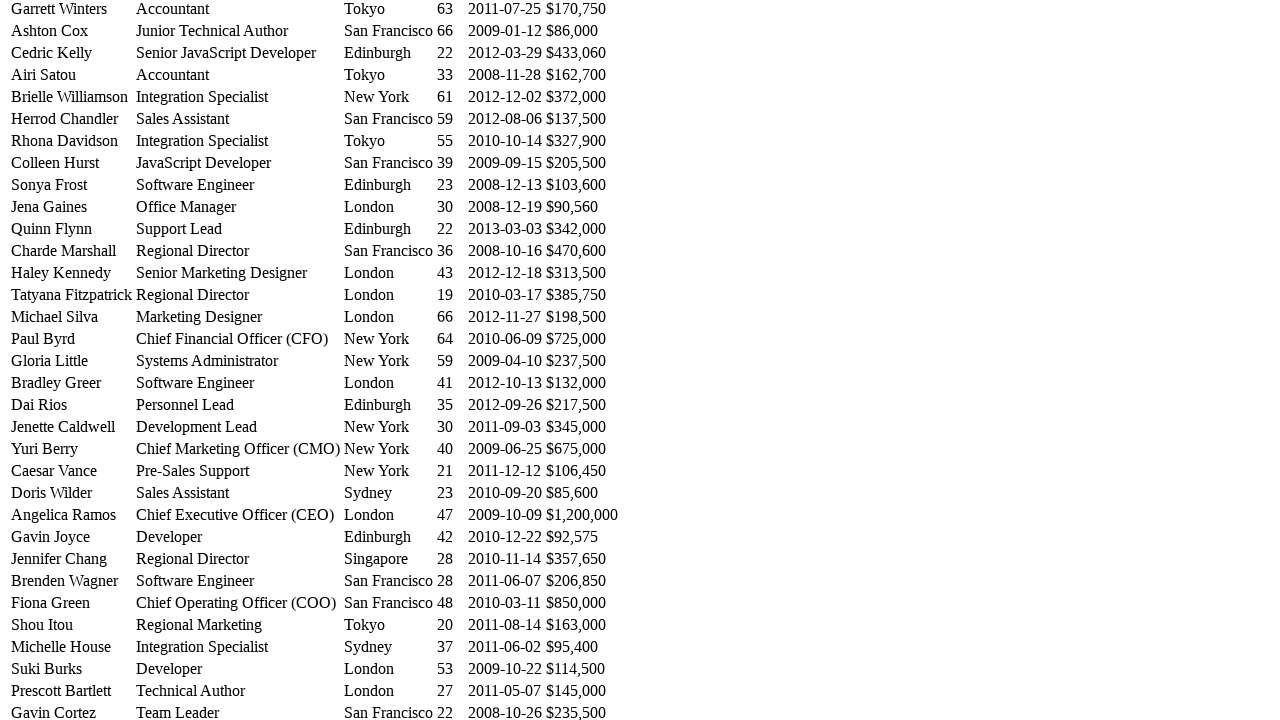

Hovered over a table cell to trigger highlighting effect at (582, 581) on #example tbody tr >> nth=27 >> td >> nth=5
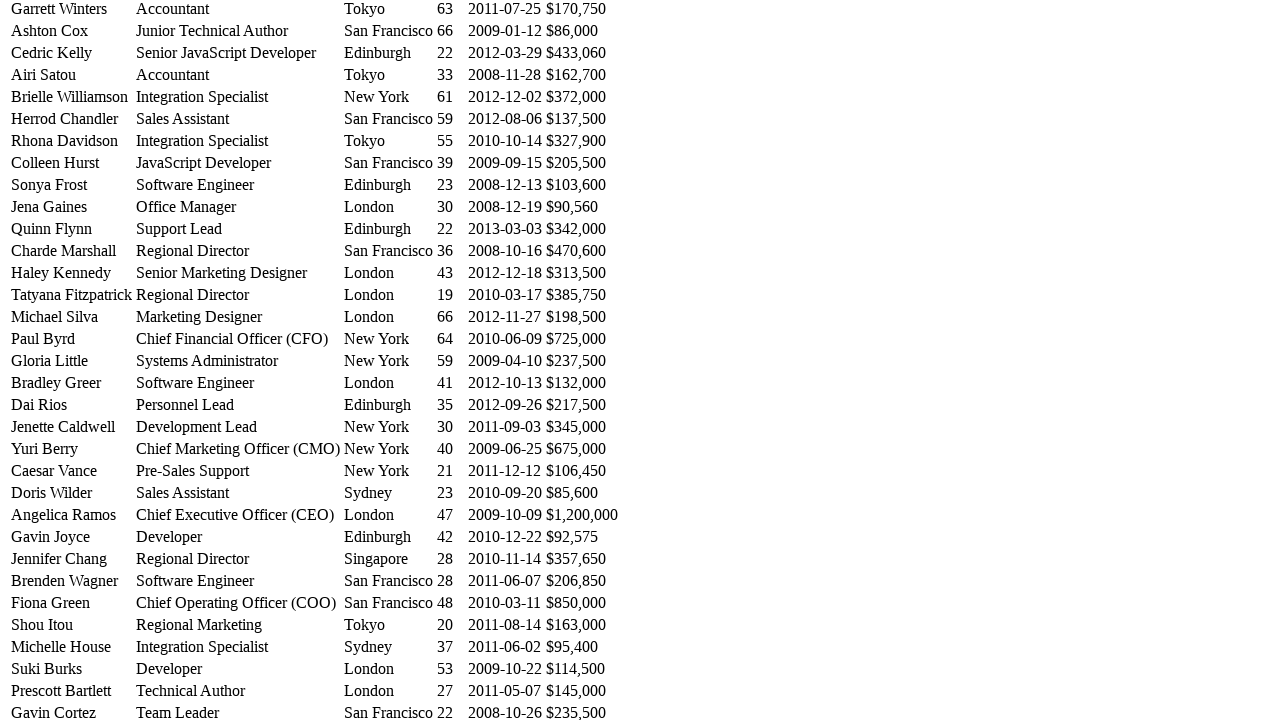

Retrieved all cells from a table row
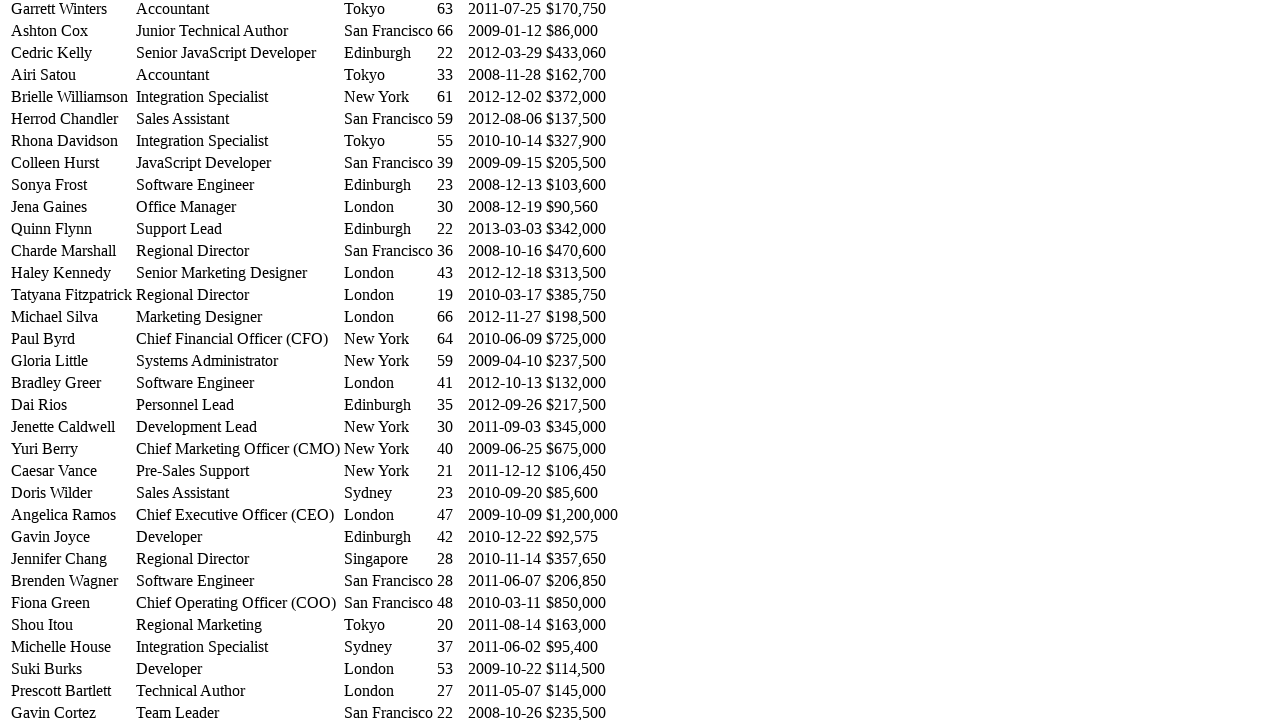

Hovered over a table cell to trigger highlighting effect at (72, 603) on #example tbody tr >> nth=28 >> td >> nth=0
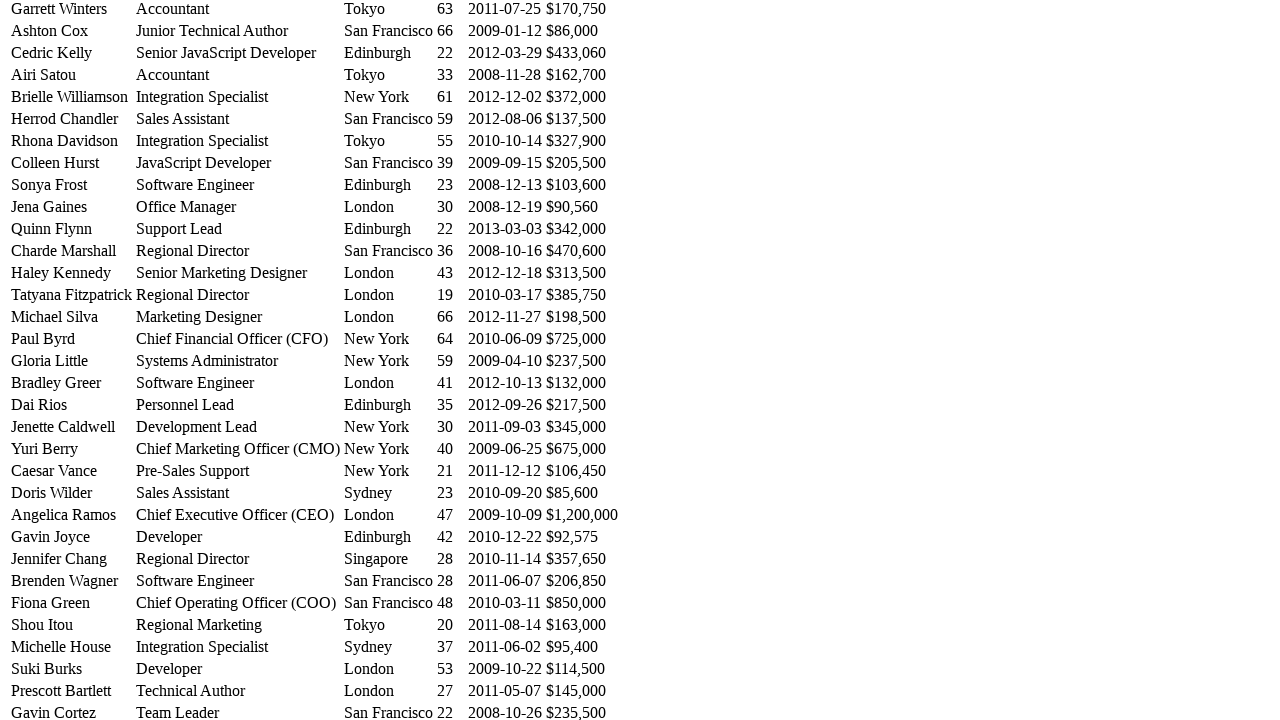

Hovered over a table cell to trigger highlighting effect at (238, 603) on #example tbody tr >> nth=28 >> td >> nth=1
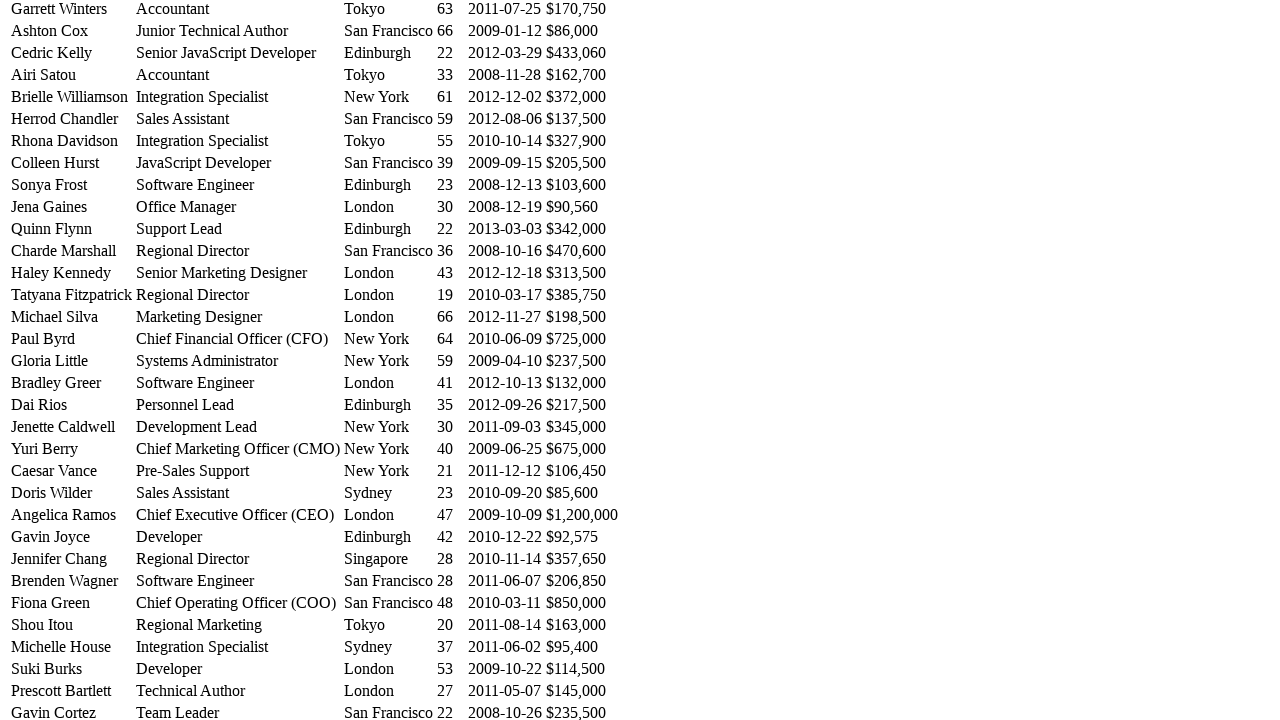

Hovered over a table cell to trigger highlighting effect at (388, 603) on #example tbody tr >> nth=28 >> td >> nth=2
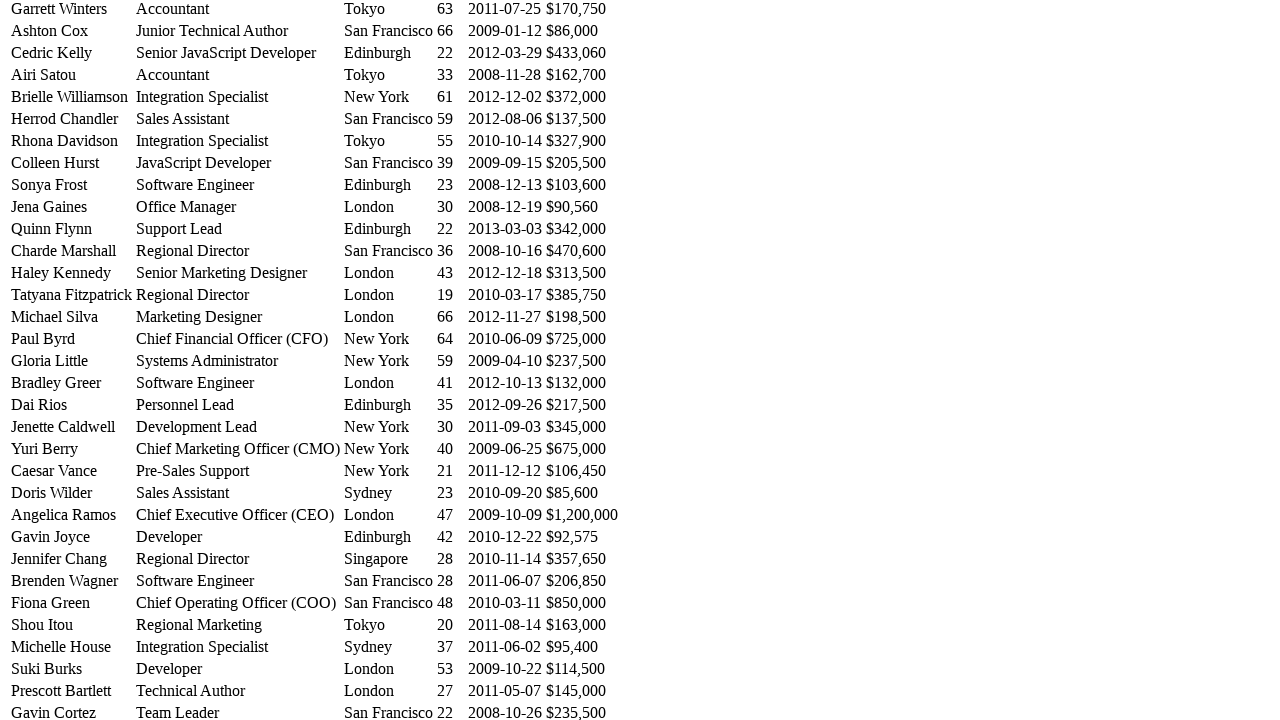

Hovered over a table cell to trigger highlighting effect at (450, 603) on #example tbody tr >> nth=28 >> td >> nth=3
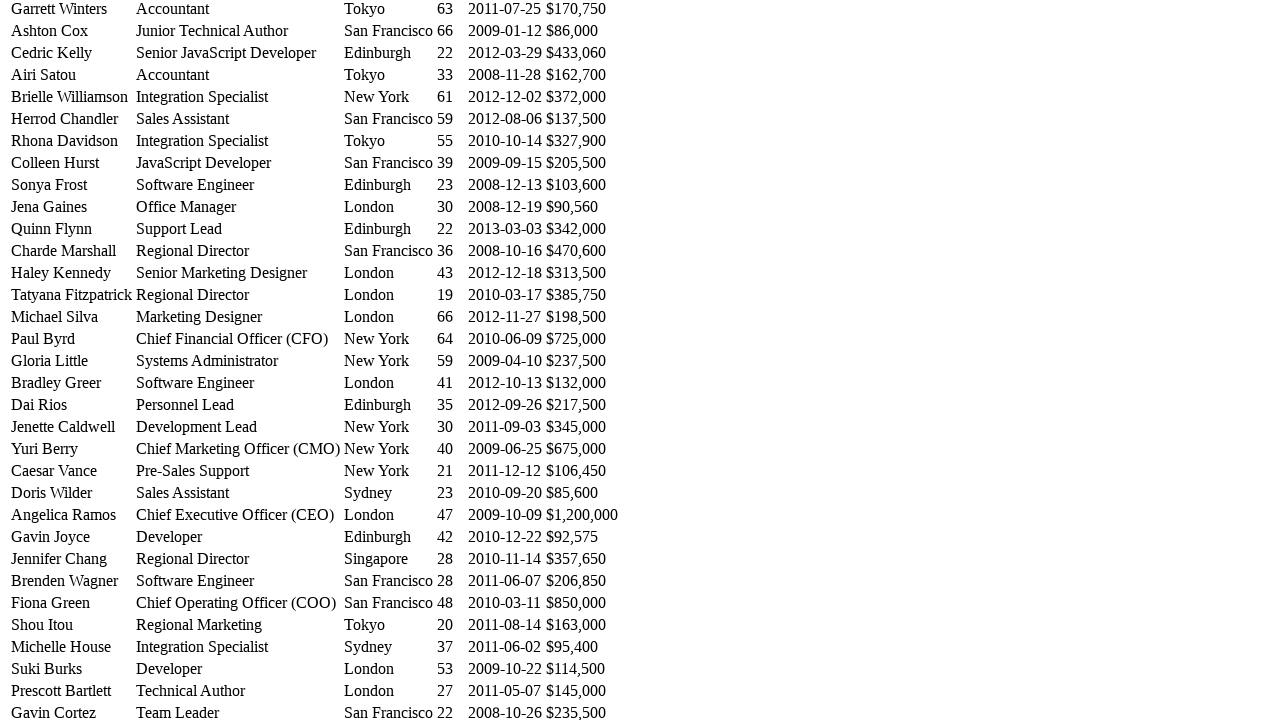

Hovered over a table cell to trigger highlighting effect at (505, 603) on #example tbody tr >> nth=28 >> td >> nth=4
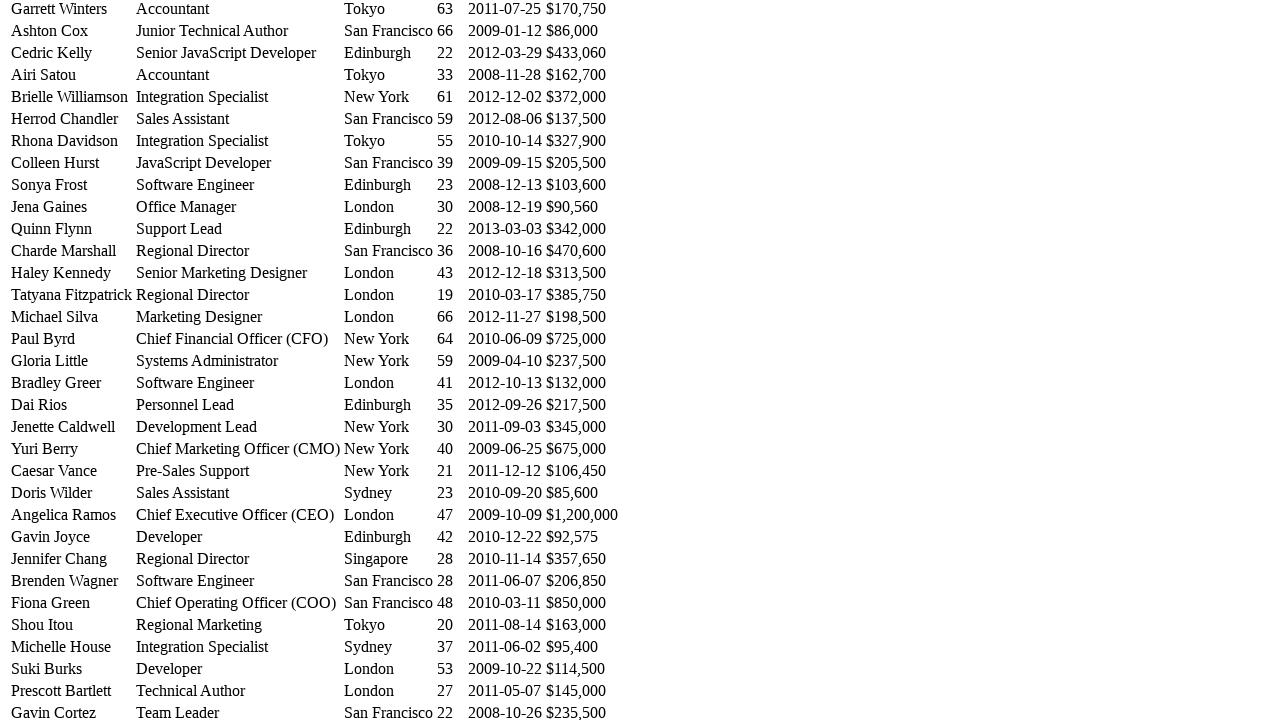

Hovered over a table cell to trigger highlighting effect at (582, 603) on #example tbody tr >> nth=28 >> td >> nth=5
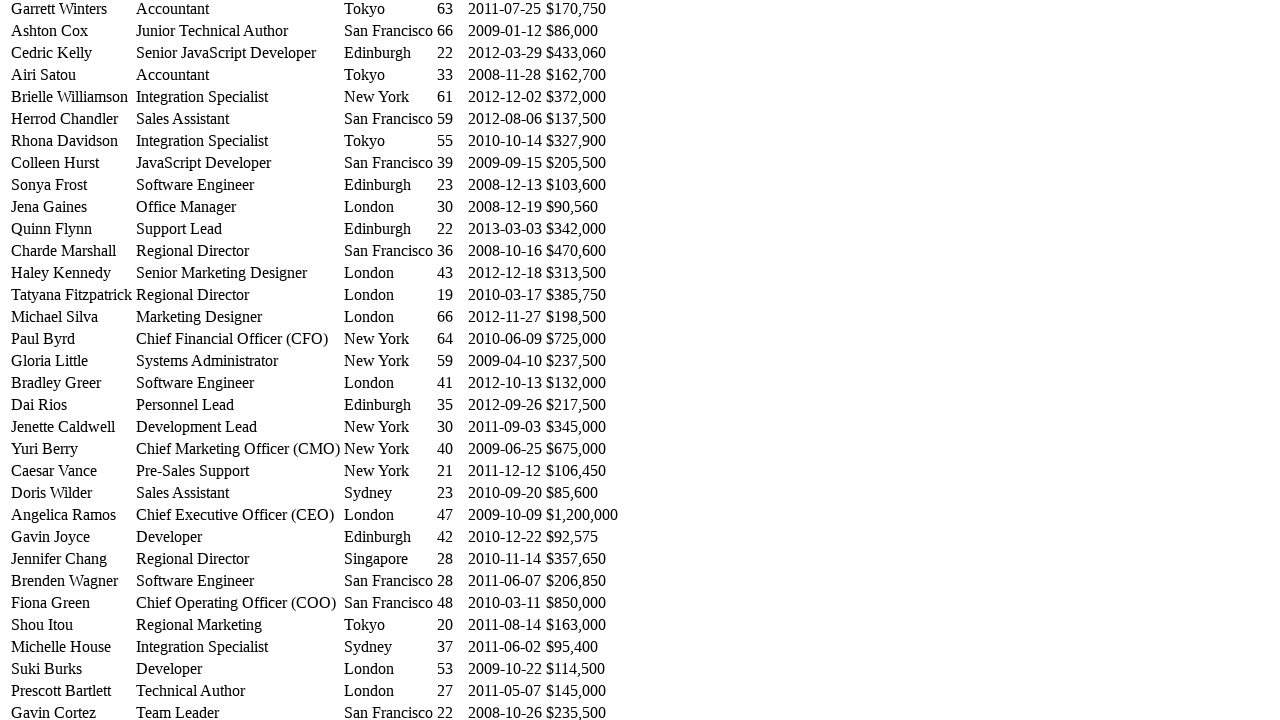

Retrieved all cells from a table row
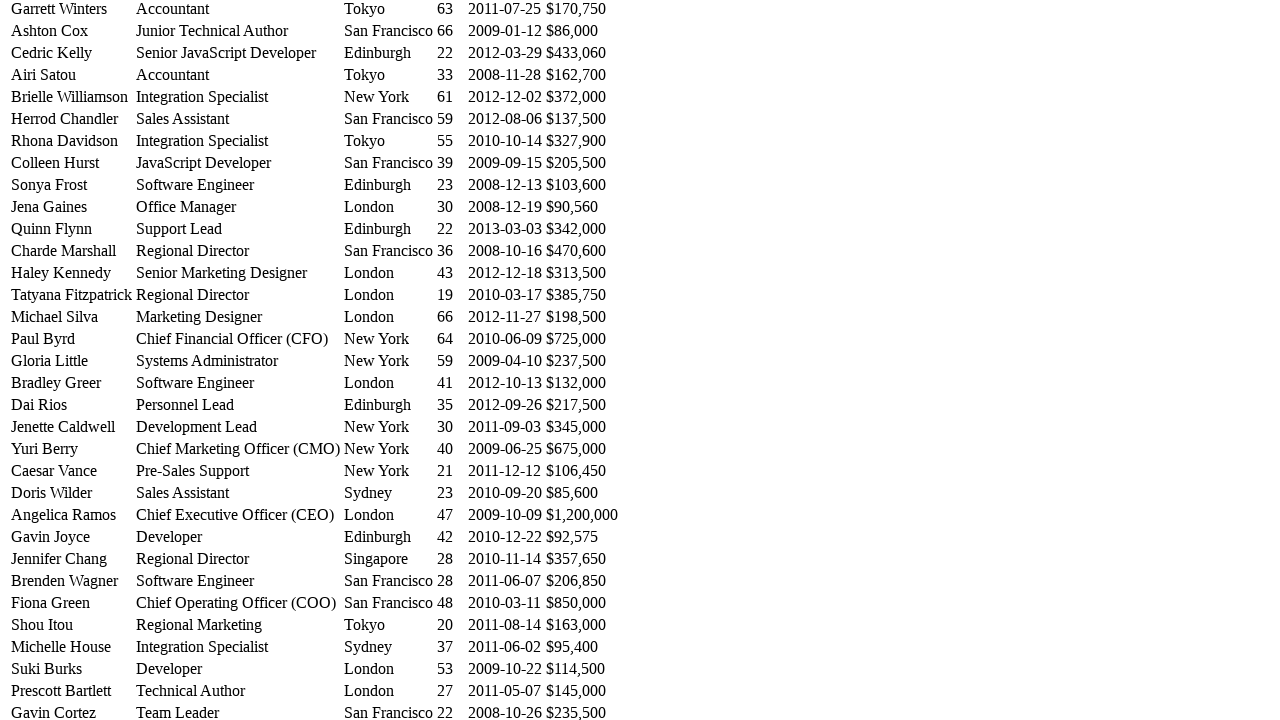

Hovered over a table cell to trigger highlighting effect at (72, 625) on #example tbody tr >> nth=29 >> td >> nth=0
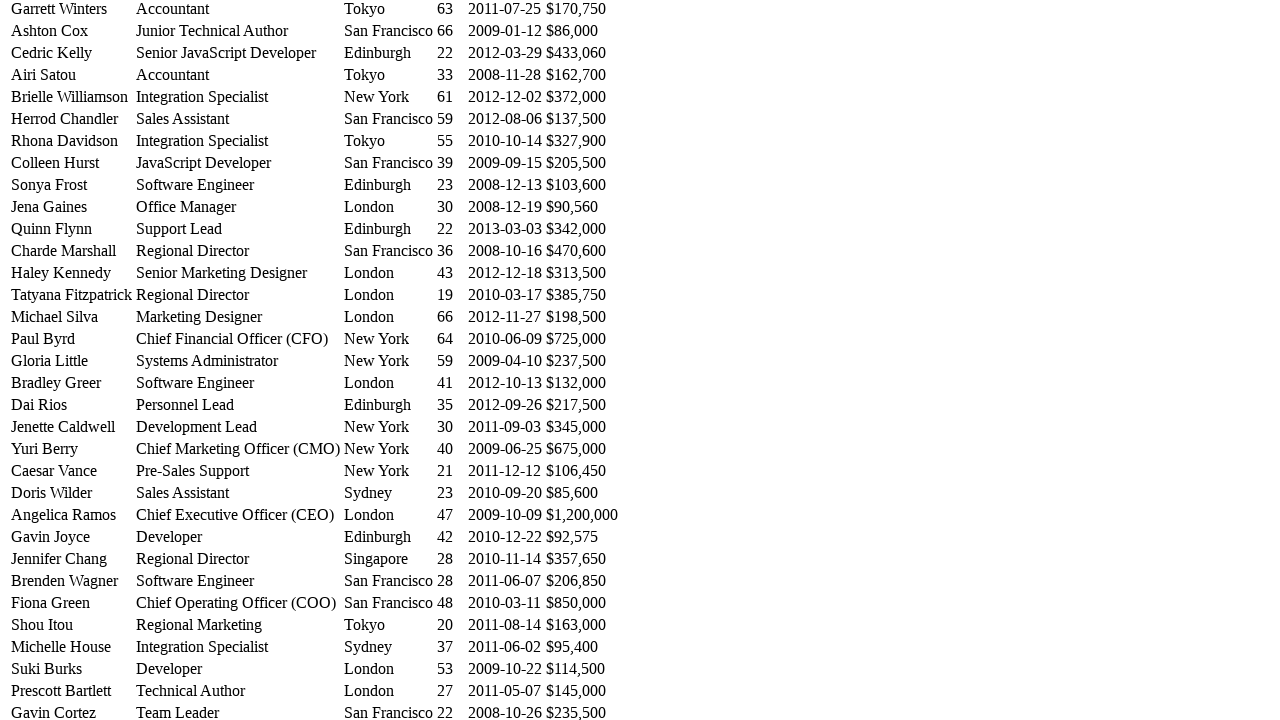

Hovered over a table cell to trigger highlighting effect at (238, 625) on #example tbody tr >> nth=29 >> td >> nth=1
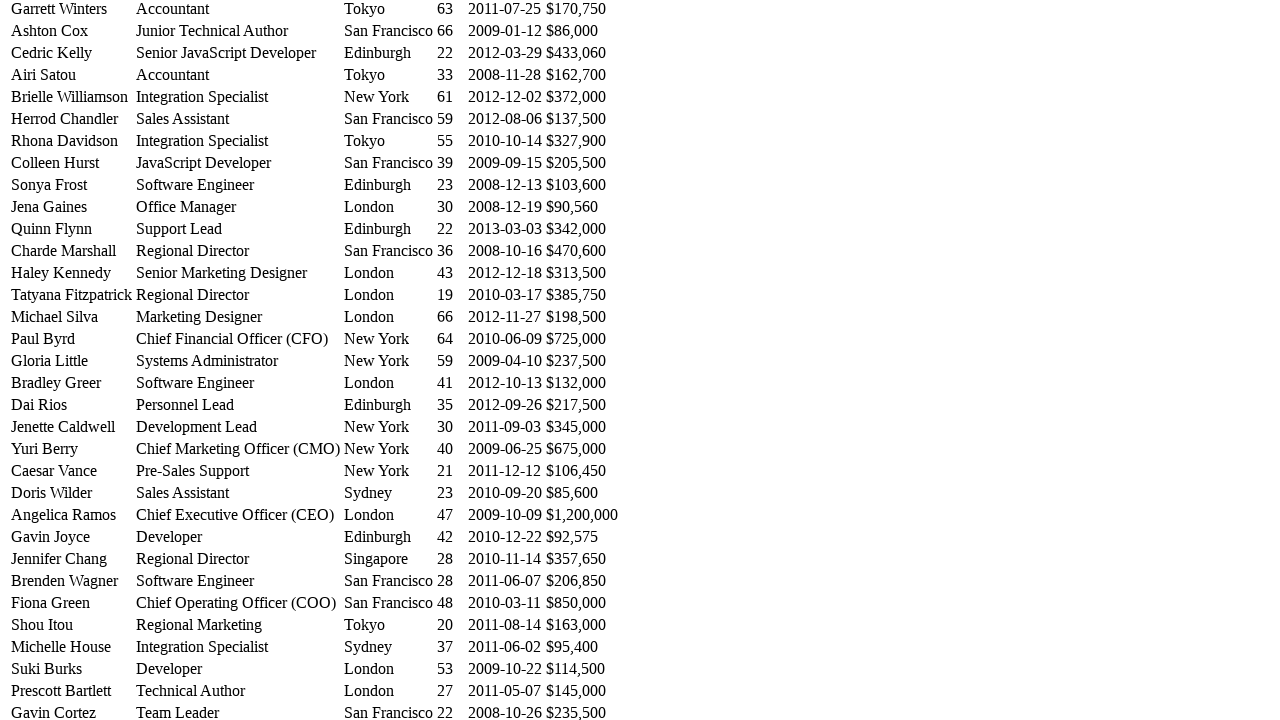

Hovered over a table cell to trigger highlighting effect at (388, 625) on #example tbody tr >> nth=29 >> td >> nth=2
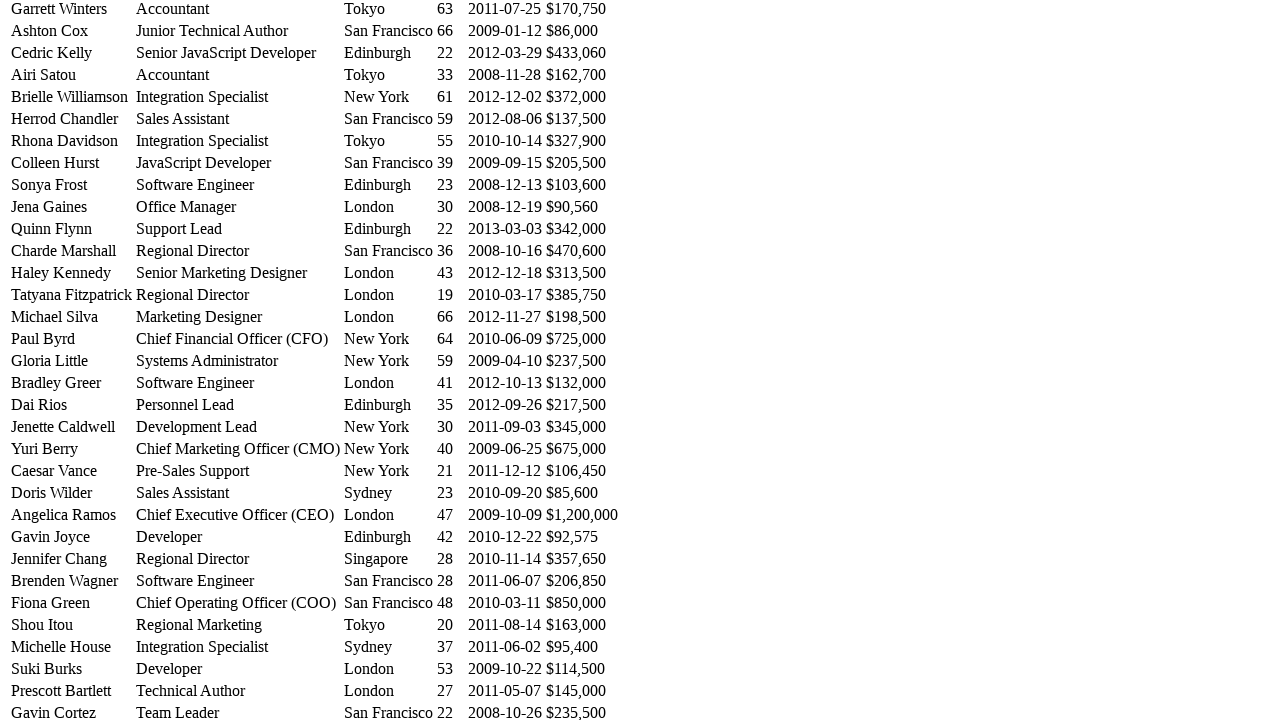

Hovered over a table cell to trigger highlighting effect at (450, 625) on #example tbody tr >> nth=29 >> td >> nth=3
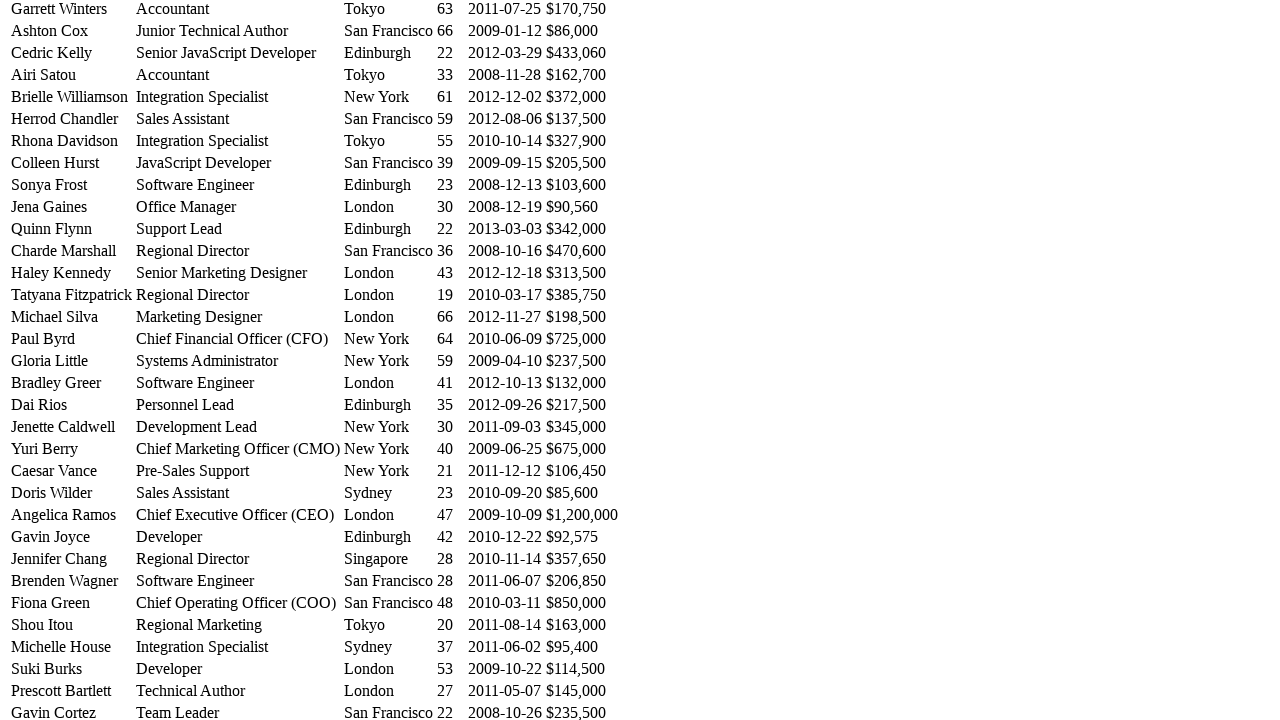

Hovered over a table cell to trigger highlighting effect at (505, 625) on #example tbody tr >> nth=29 >> td >> nth=4
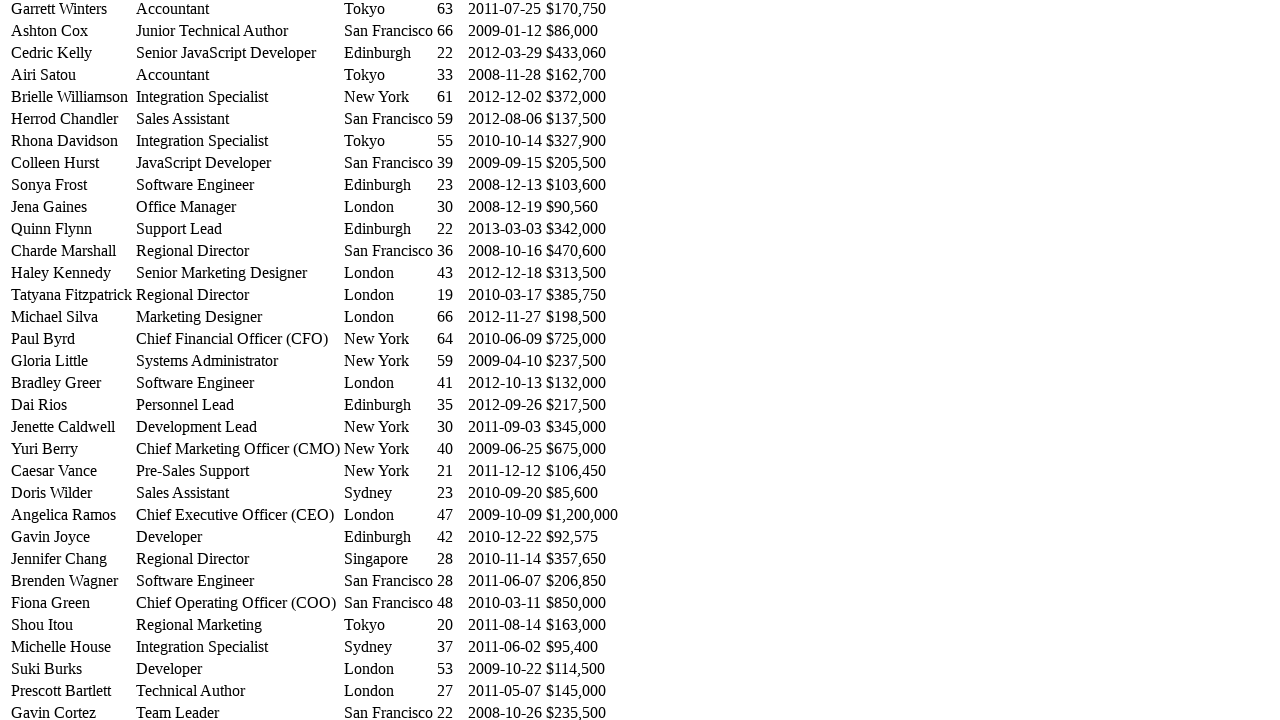

Hovered over a table cell to trigger highlighting effect at (582, 625) on #example tbody tr >> nth=29 >> td >> nth=5
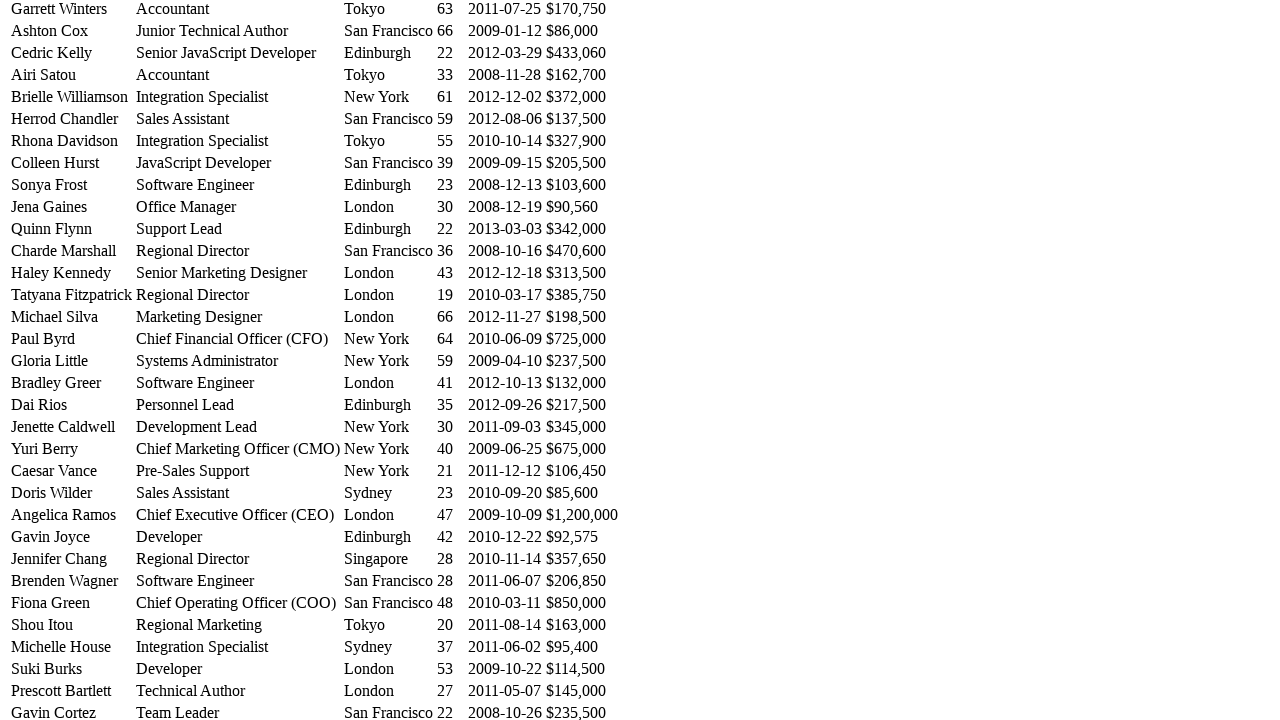

Retrieved all cells from a table row
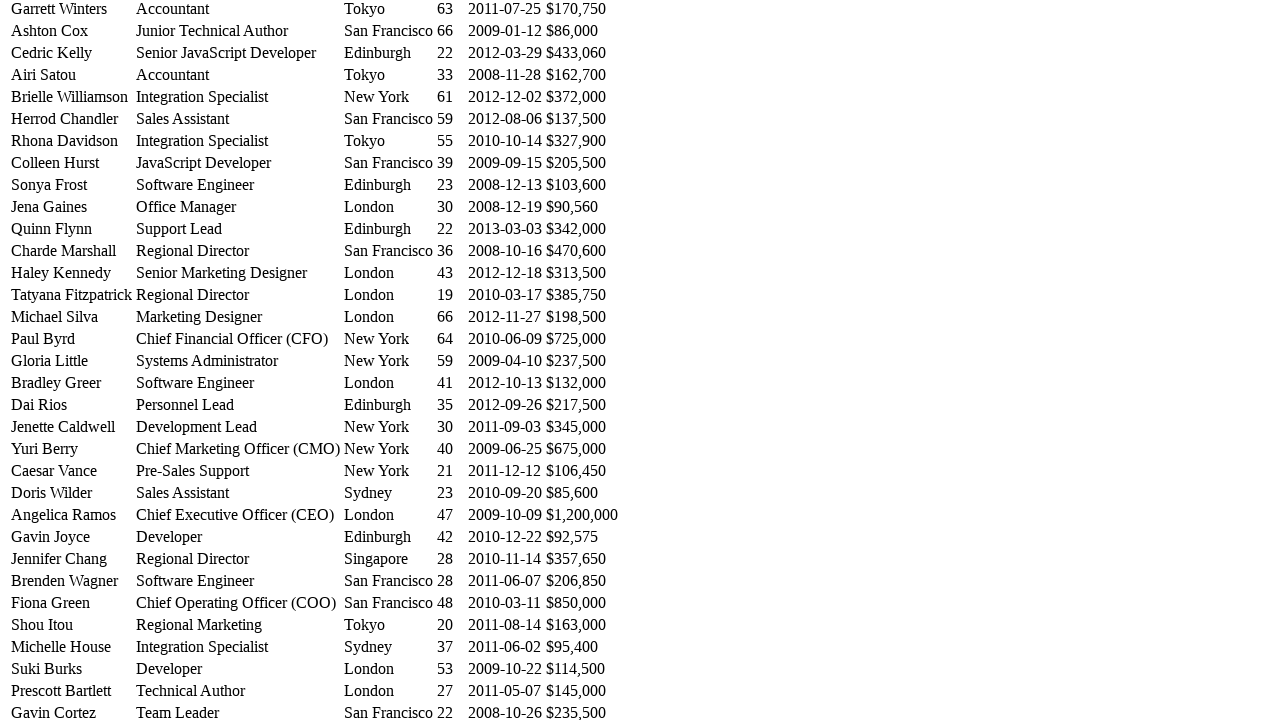

Hovered over a table cell to trigger highlighting effect at (72, 647) on #example tbody tr >> nth=30 >> td >> nth=0
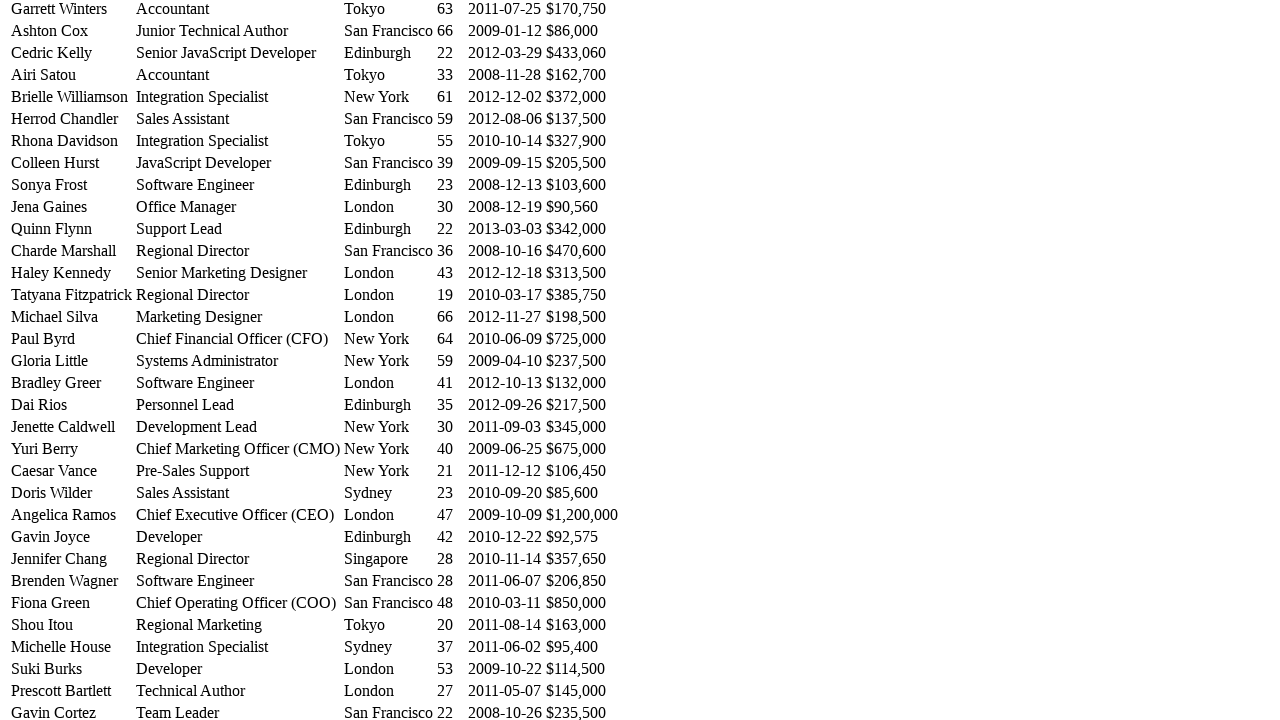

Hovered over a table cell to trigger highlighting effect at (238, 647) on #example tbody tr >> nth=30 >> td >> nth=1
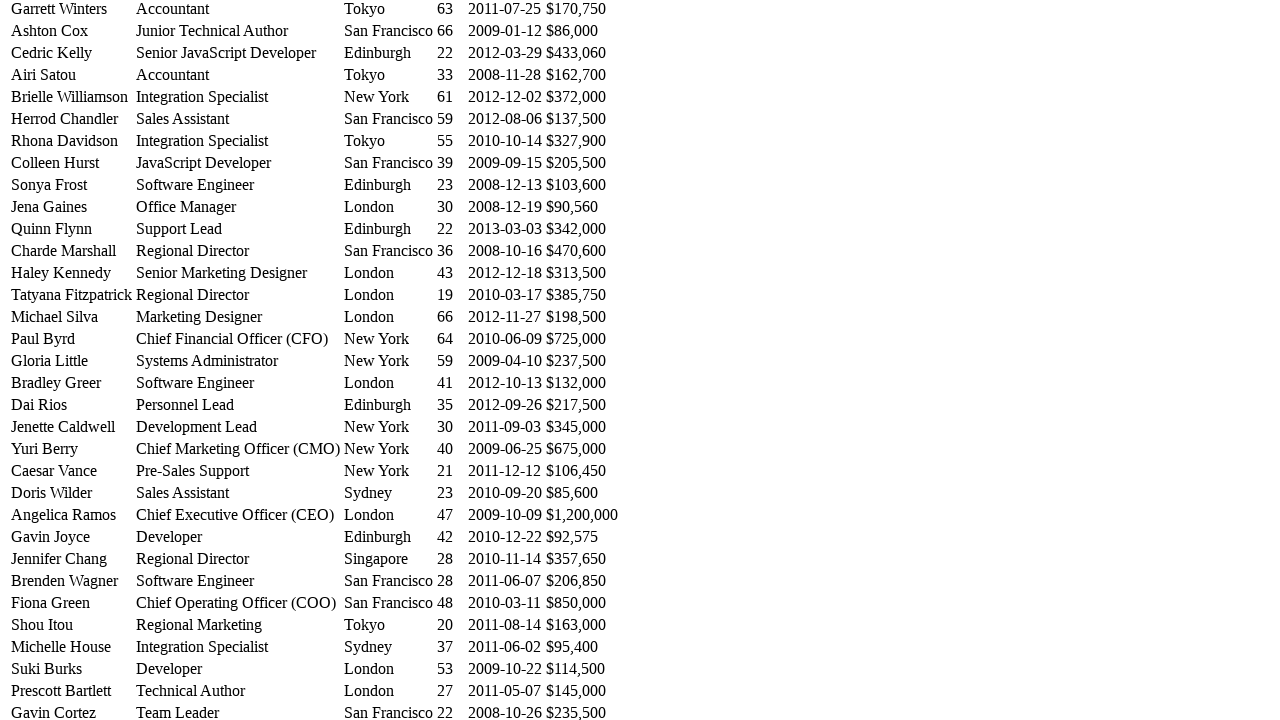

Hovered over a table cell to trigger highlighting effect at (388, 647) on #example tbody tr >> nth=30 >> td >> nth=2
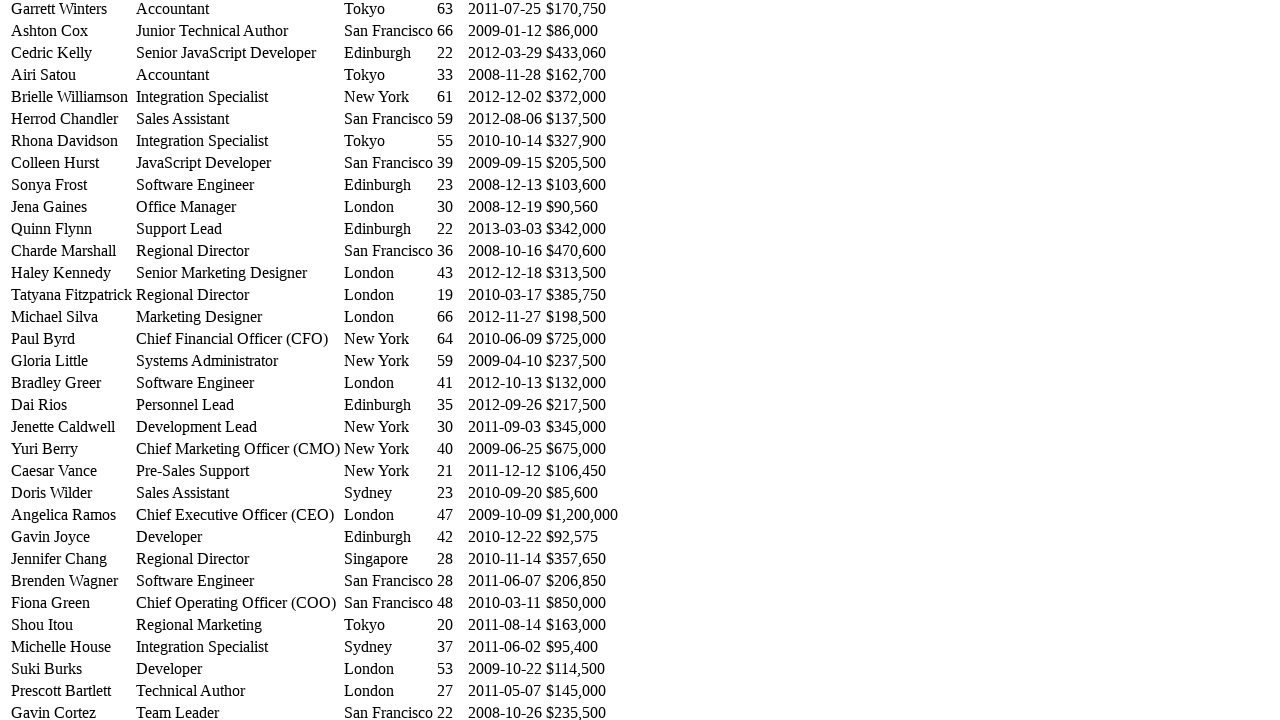

Hovered over a table cell to trigger highlighting effect at (450, 647) on #example tbody tr >> nth=30 >> td >> nth=3
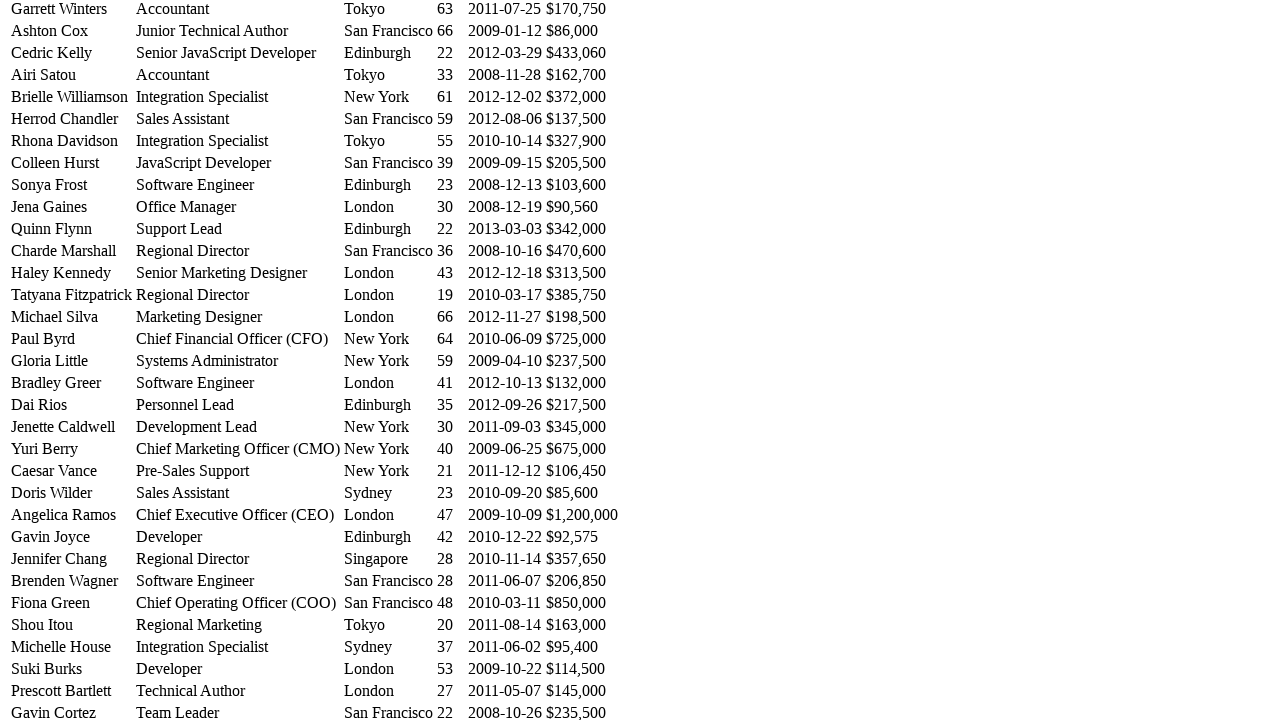

Hovered over a table cell to trigger highlighting effect at (505, 647) on #example tbody tr >> nth=30 >> td >> nth=4
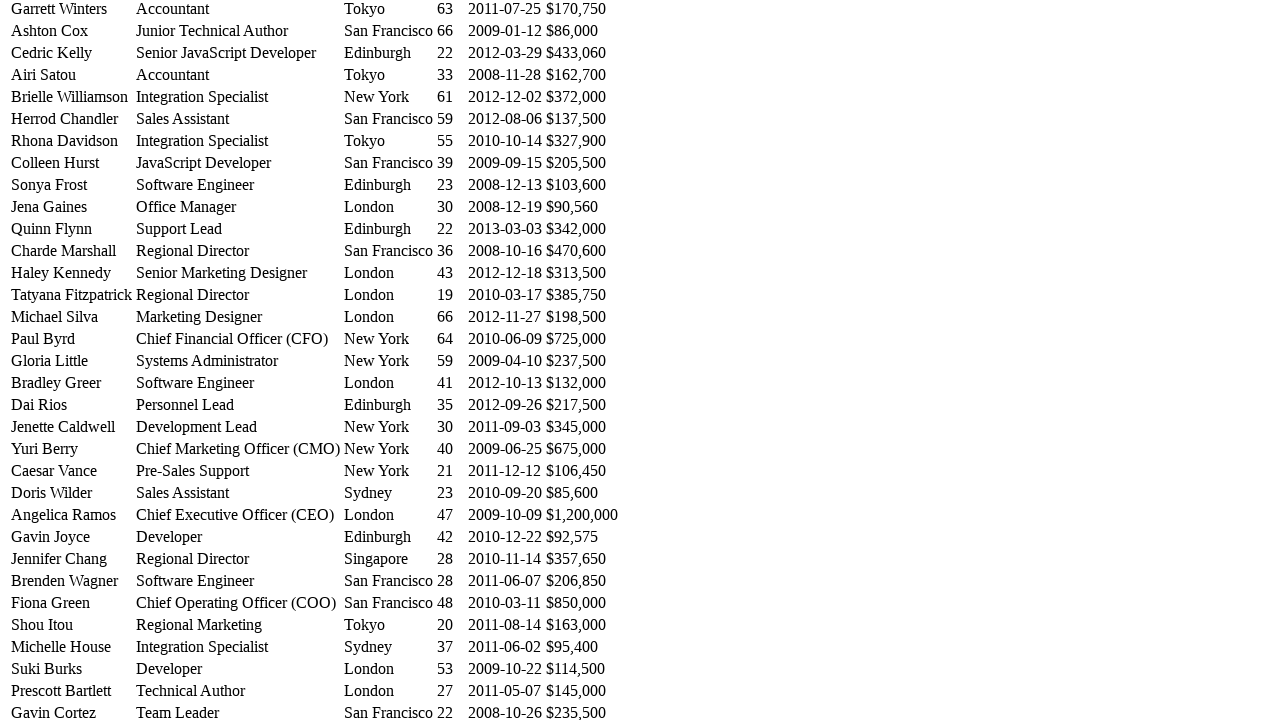

Hovered over a table cell to trigger highlighting effect at (582, 647) on #example tbody tr >> nth=30 >> td >> nth=5
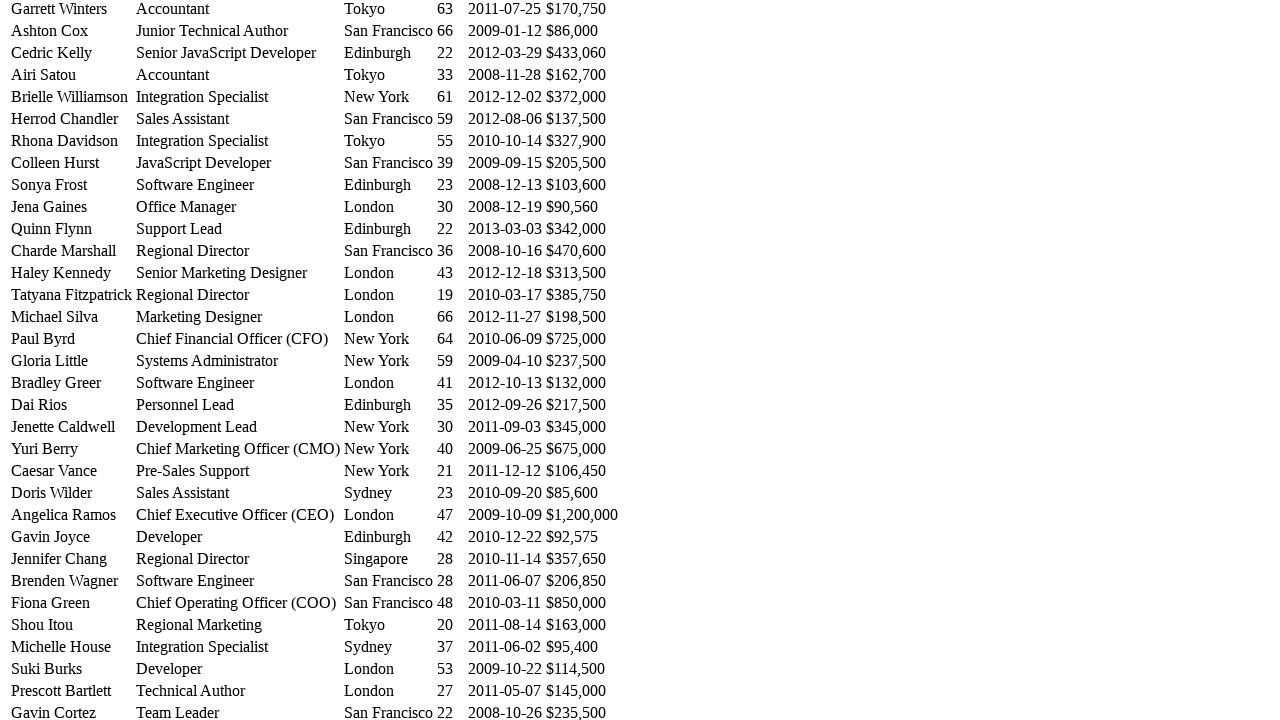

Retrieved all cells from a table row
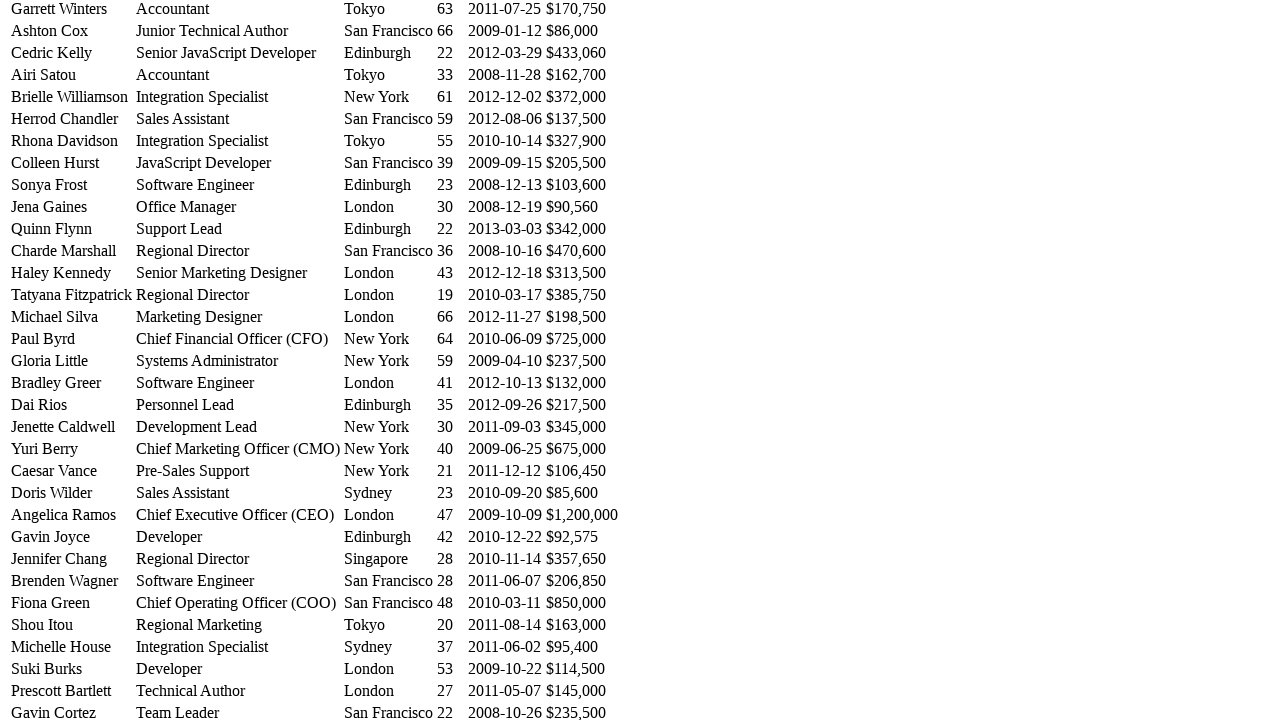

Hovered over a table cell to trigger highlighting effect at (72, 669) on #example tbody tr >> nth=31 >> td >> nth=0
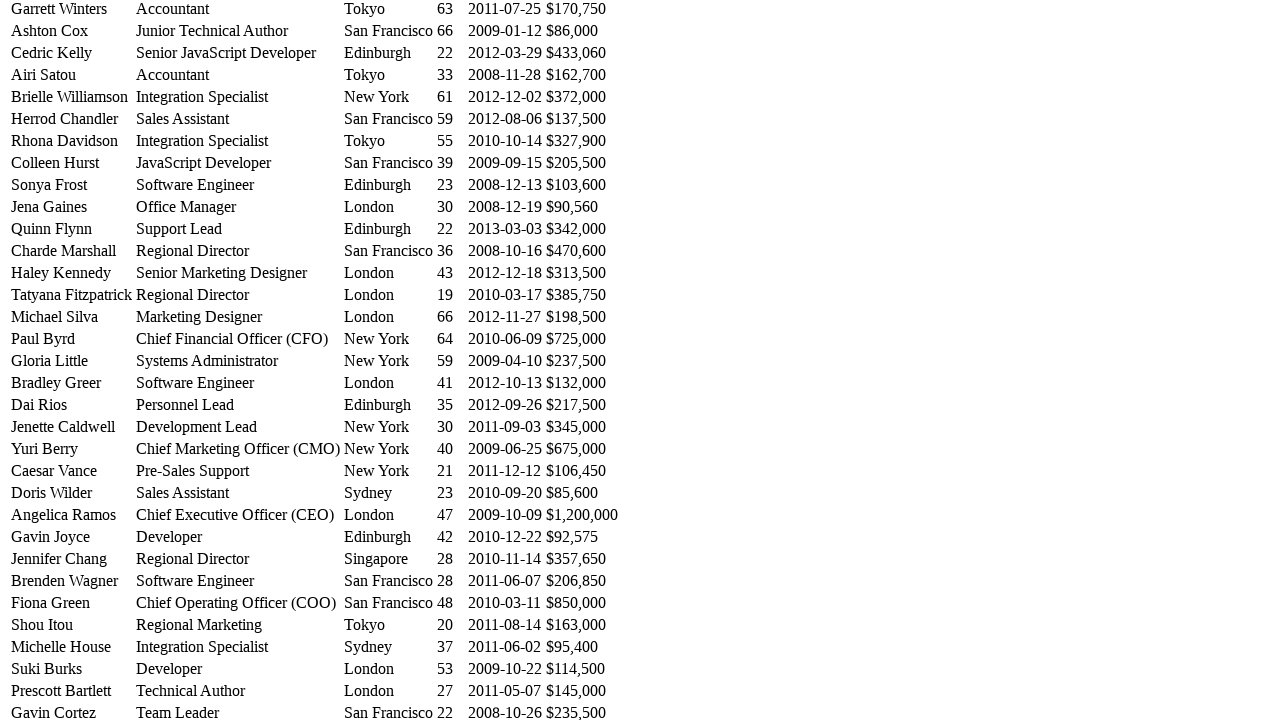

Hovered over a table cell to trigger highlighting effect at (238, 669) on #example tbody tr >> nth=31 >> td >> nth=1
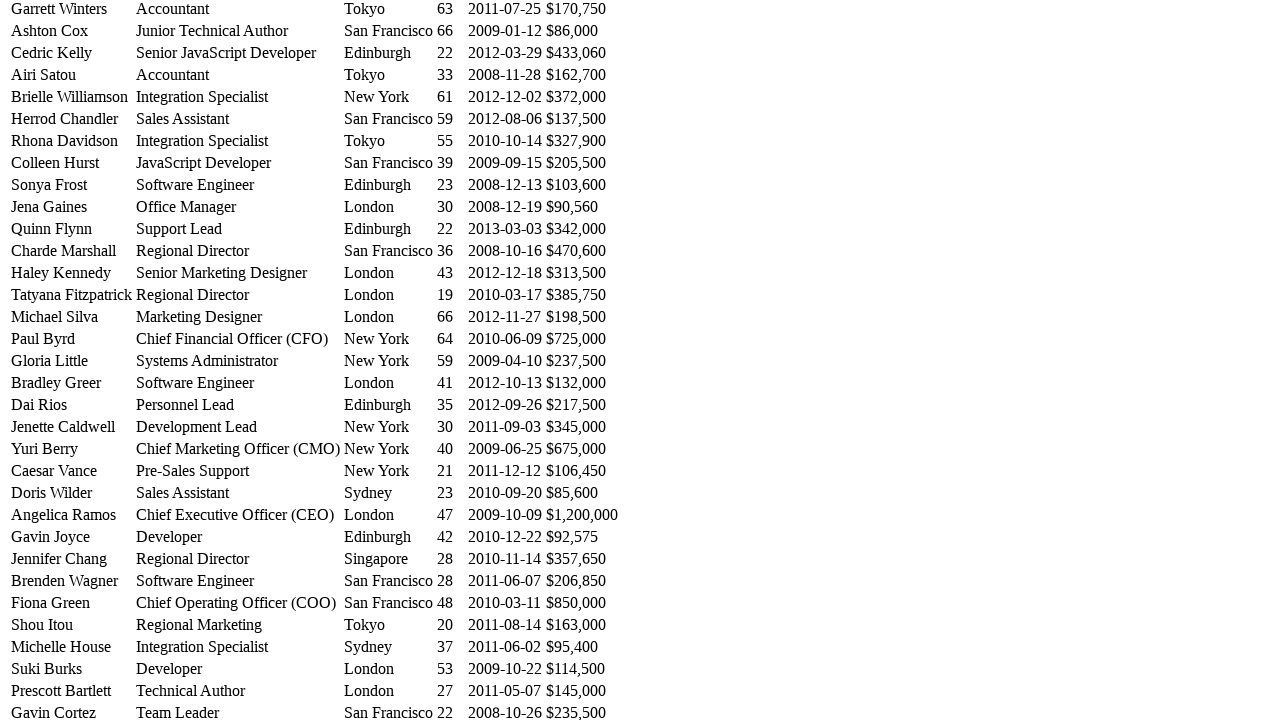

Hovered over a table cell to trigger highlighting effect at (388, 669) on #example tbody tr >> nth=31 >> td >> nth=2
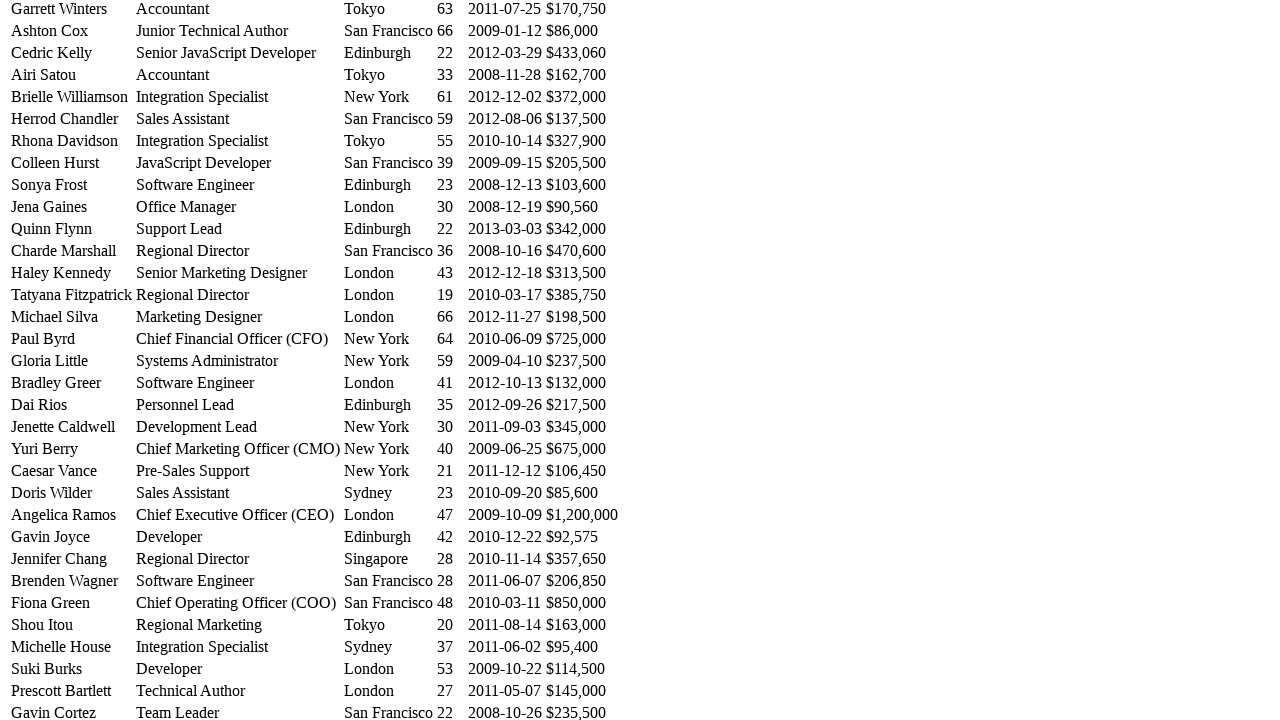

Hovered over a table cell to trigger highlighting effect at (450, 669) on #example tbody tr >> nth=31 >> td >> nth=3
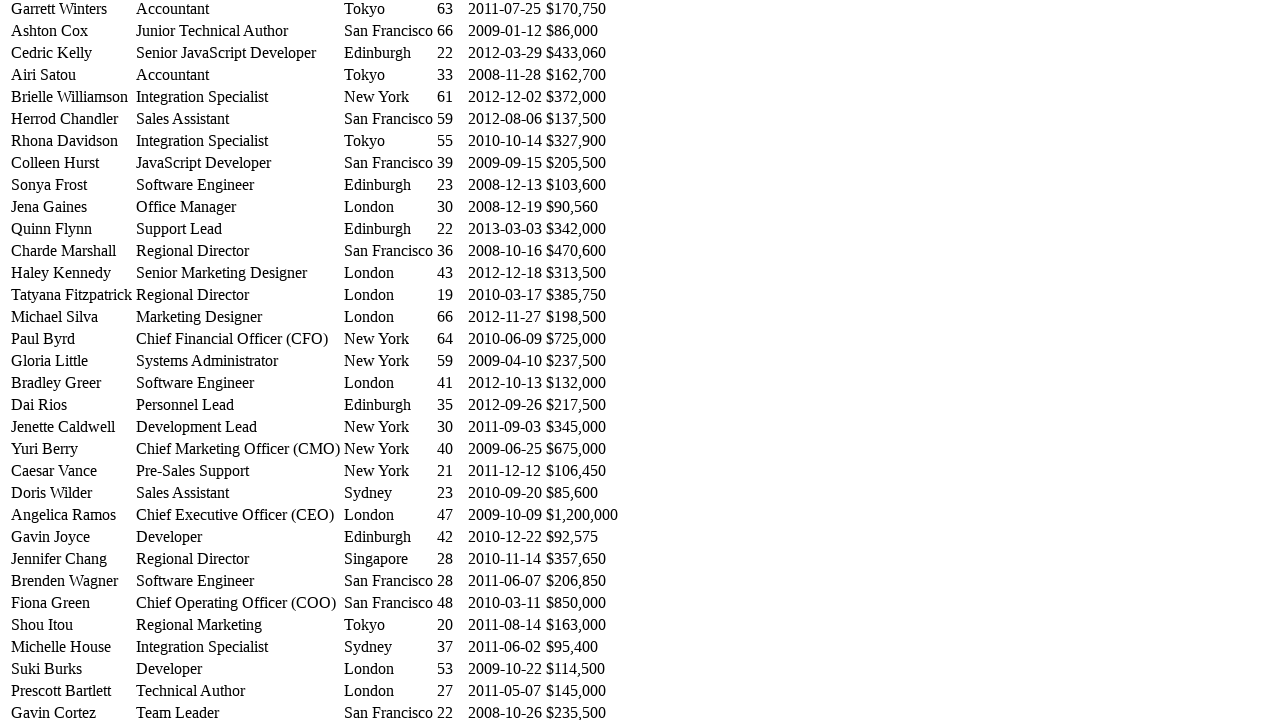

Hovered over a table cell to trigger highlighting effect at (505, 669) on #example tbody tr >> nth=31 >> td >> nth=4
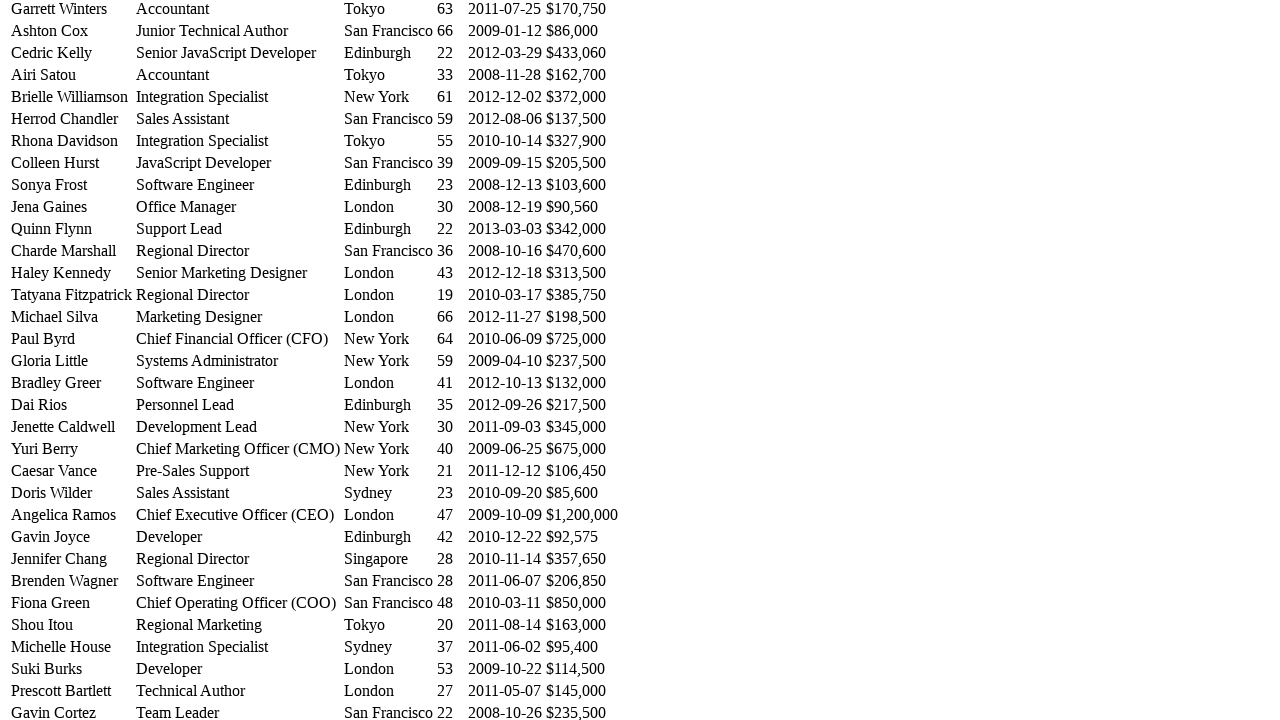

Hovered over a table cell to trigger highlighting effect at (582, 669) on #example tbody tr >> nth=31 >> td >> nth=5
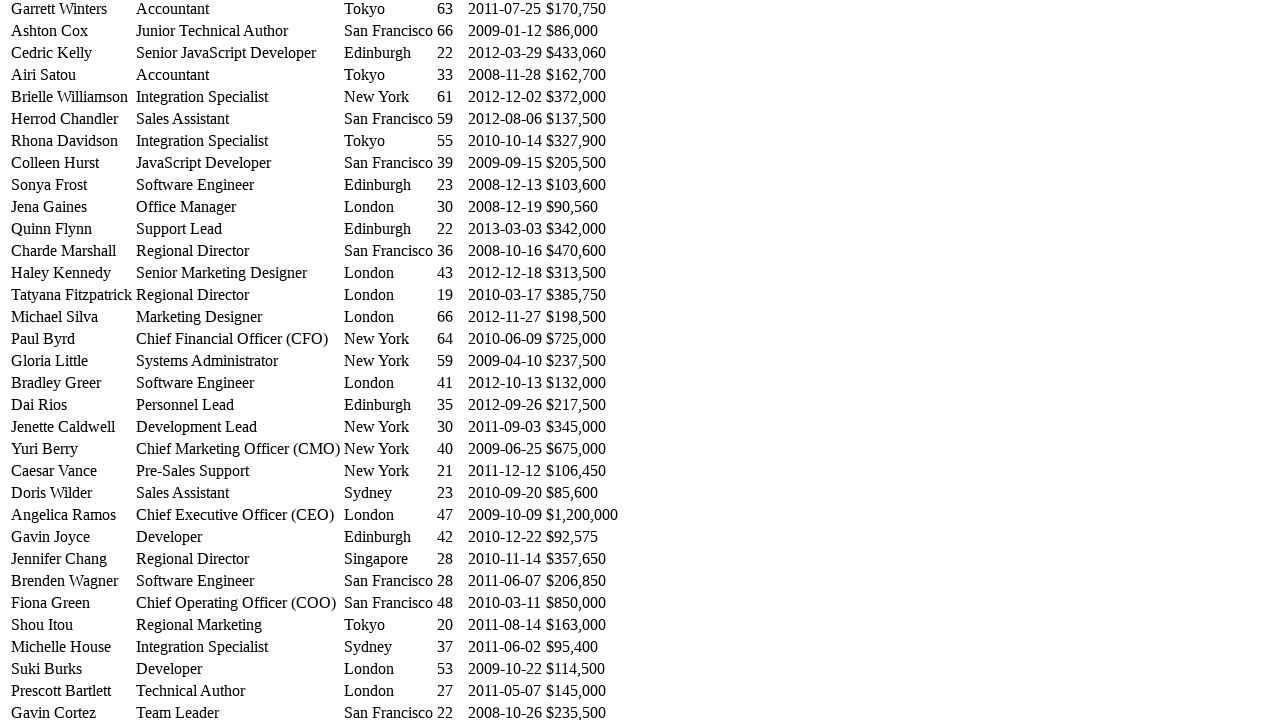

Retrieved all cells from a table row
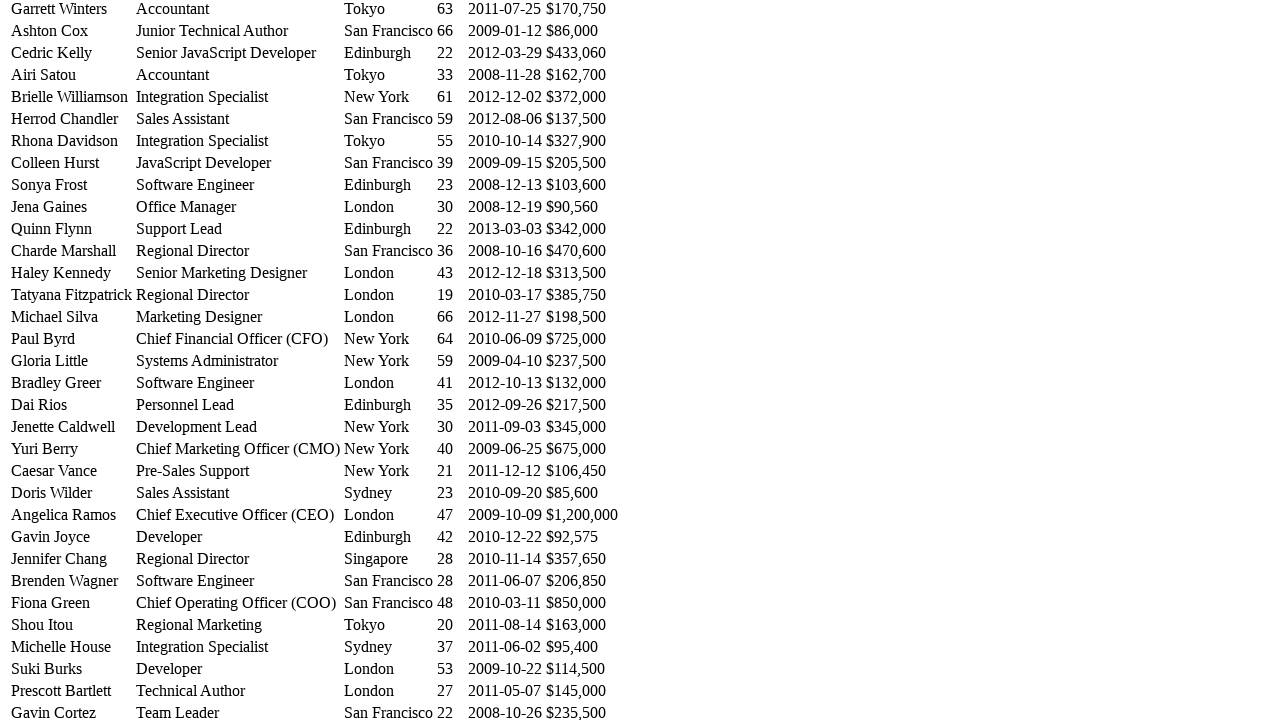

Hovered over a table cell to trigger highlighting effect at (72, 691) on #example tbody tr >> nth=32 >> td >> nth=0
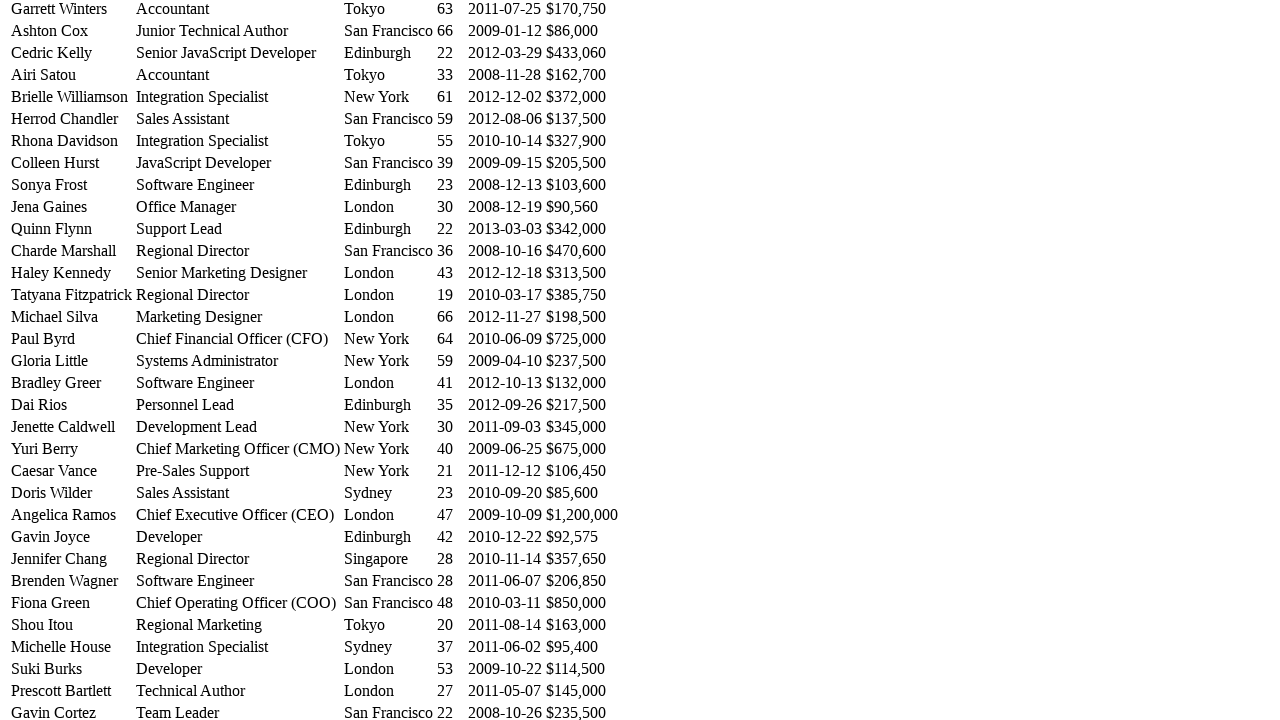

Hovered over a table cell to trigger highlighting effect at (238, 691) on #example tbody tr >> nth=32 >> td >> nth=1
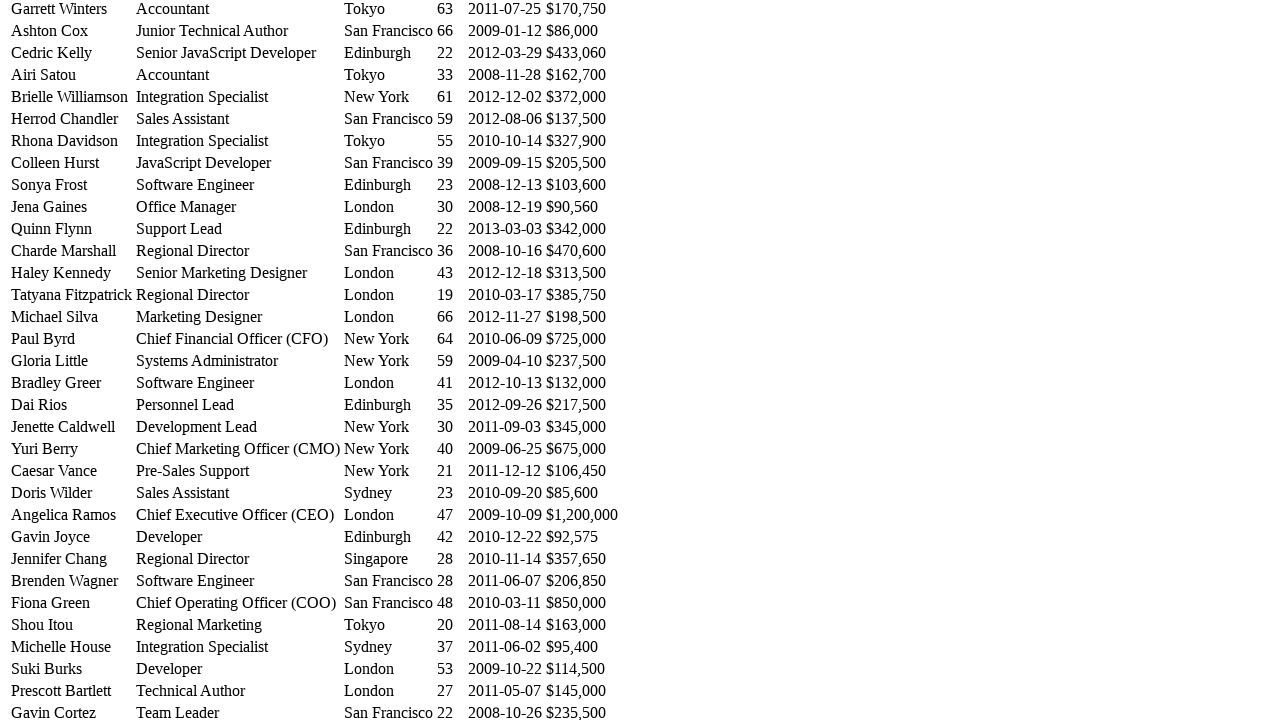

Hovered over a table cell to trigger highlighting effect at (388, 691) on #example tbody tr >> nth=32 >> td >> nth=2
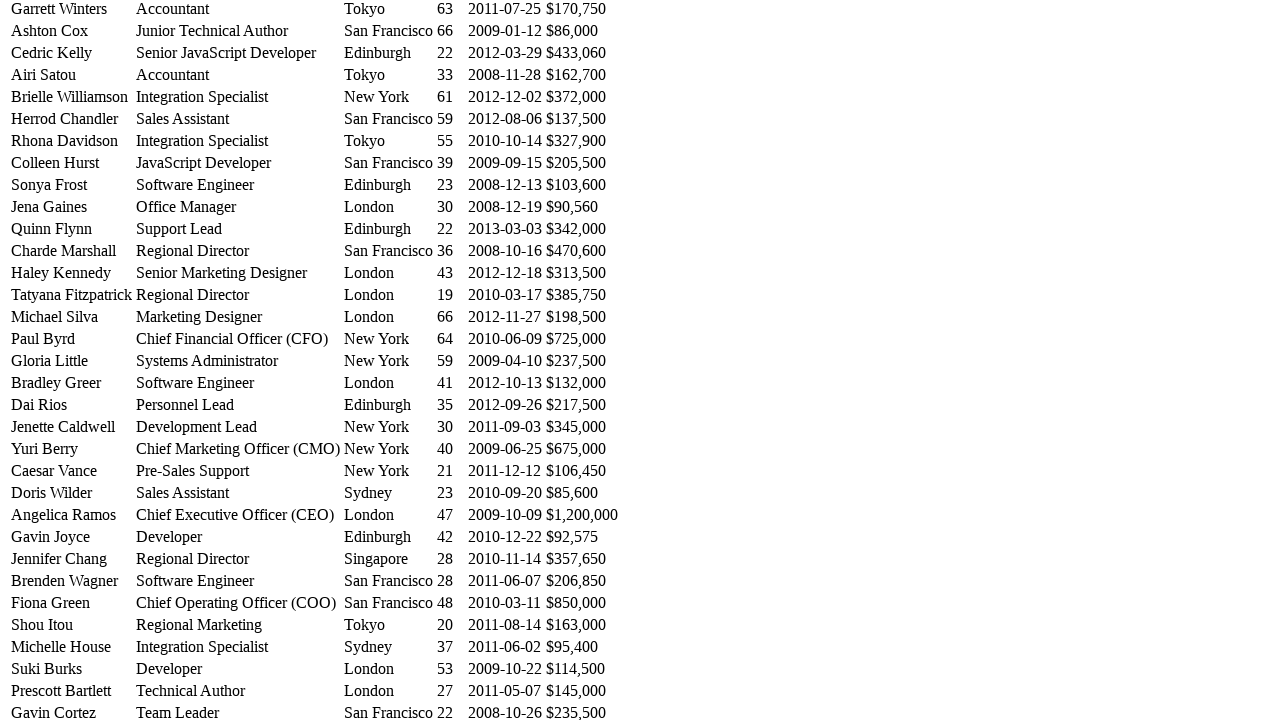

Hovered over a table cell to trigger highlighting effect at (450, 691) on #example tbody tr >> nth=32 >> td >> nth=3
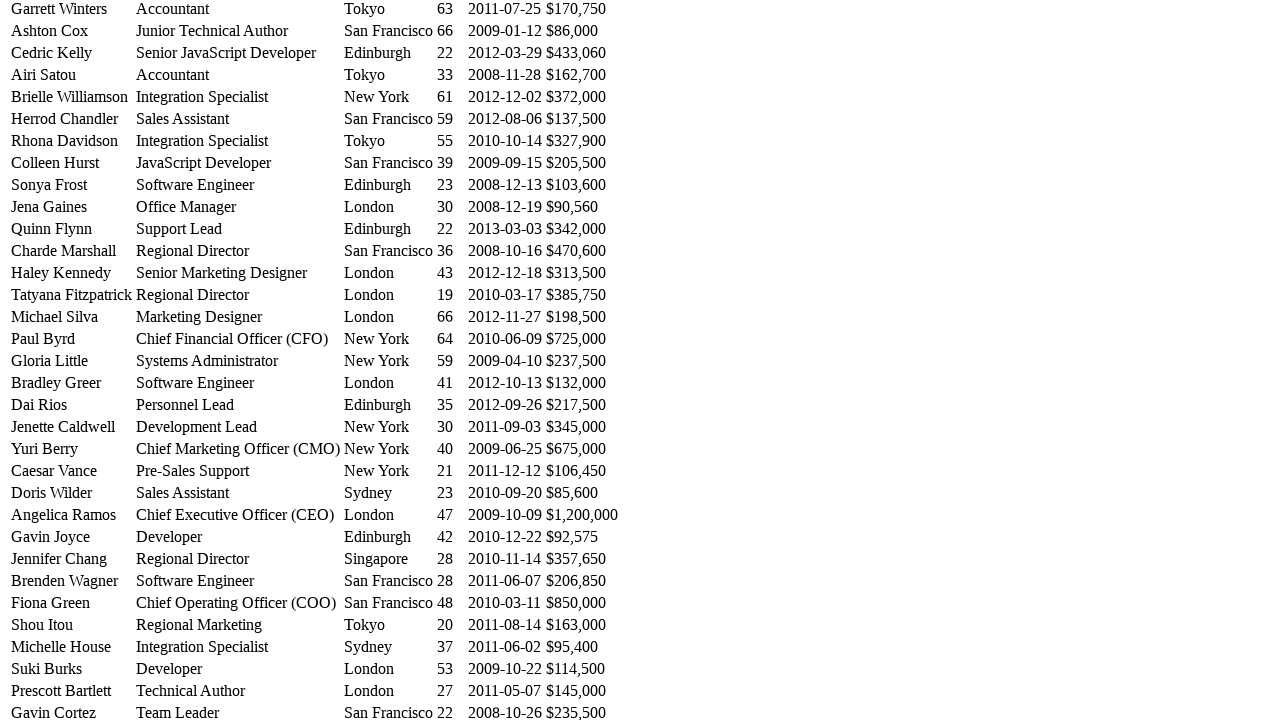

Hovered over a table cell to trigger highlighting effect at (505, 691) on #example tbody tr >> nth=32 >> td >> nth=4
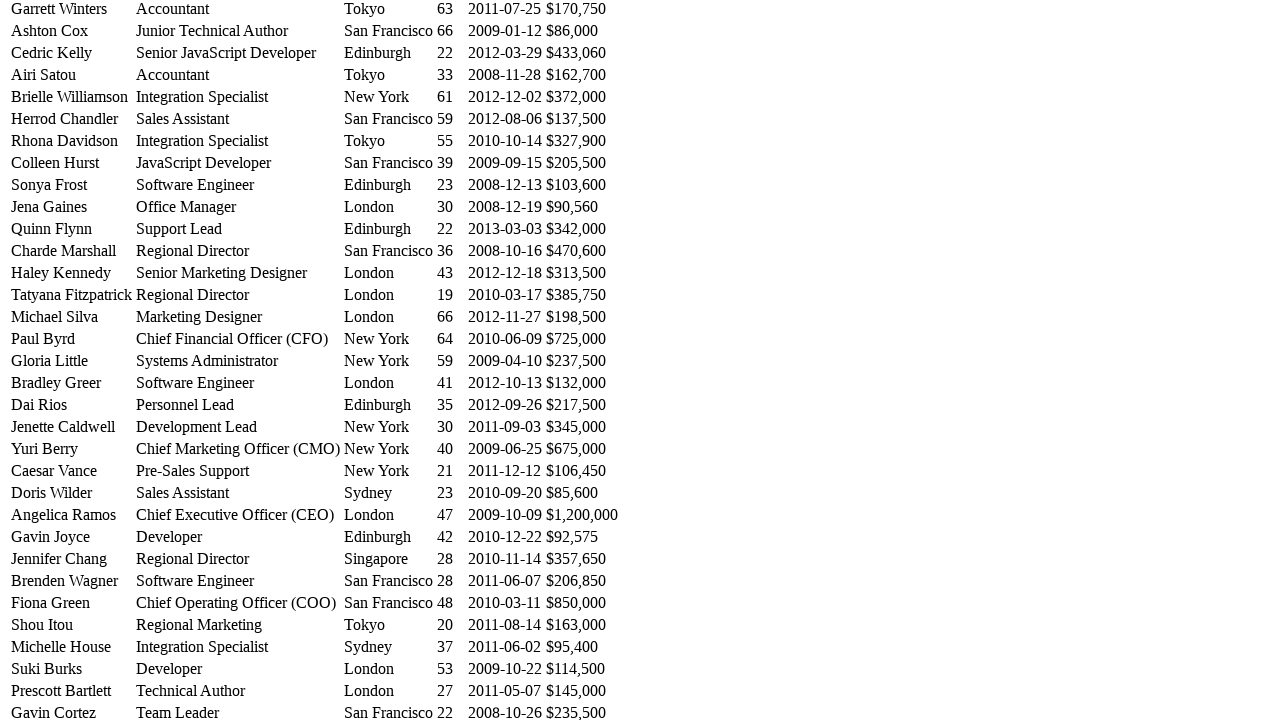

Hovered over a table cell to trigger highlighting effect at (582, 691) on #example tbody tr >> nth=32 >> td >> nth=5
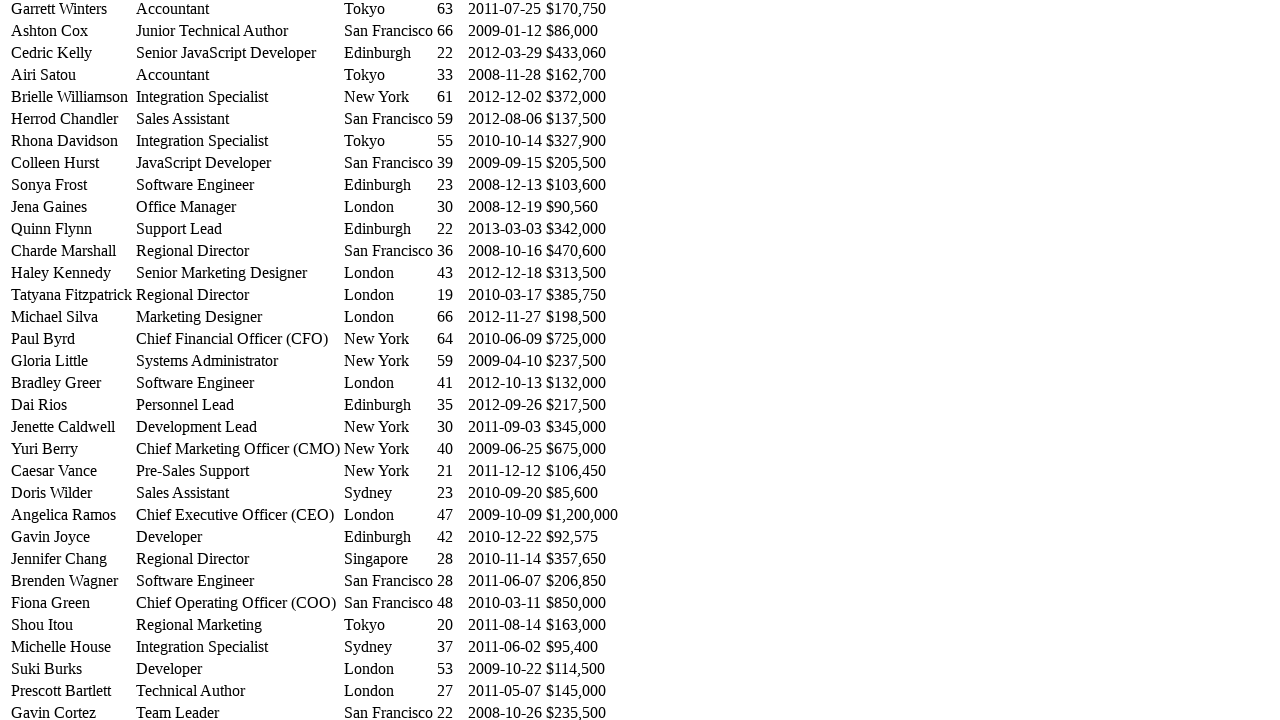

Retrieved all cells from a table row
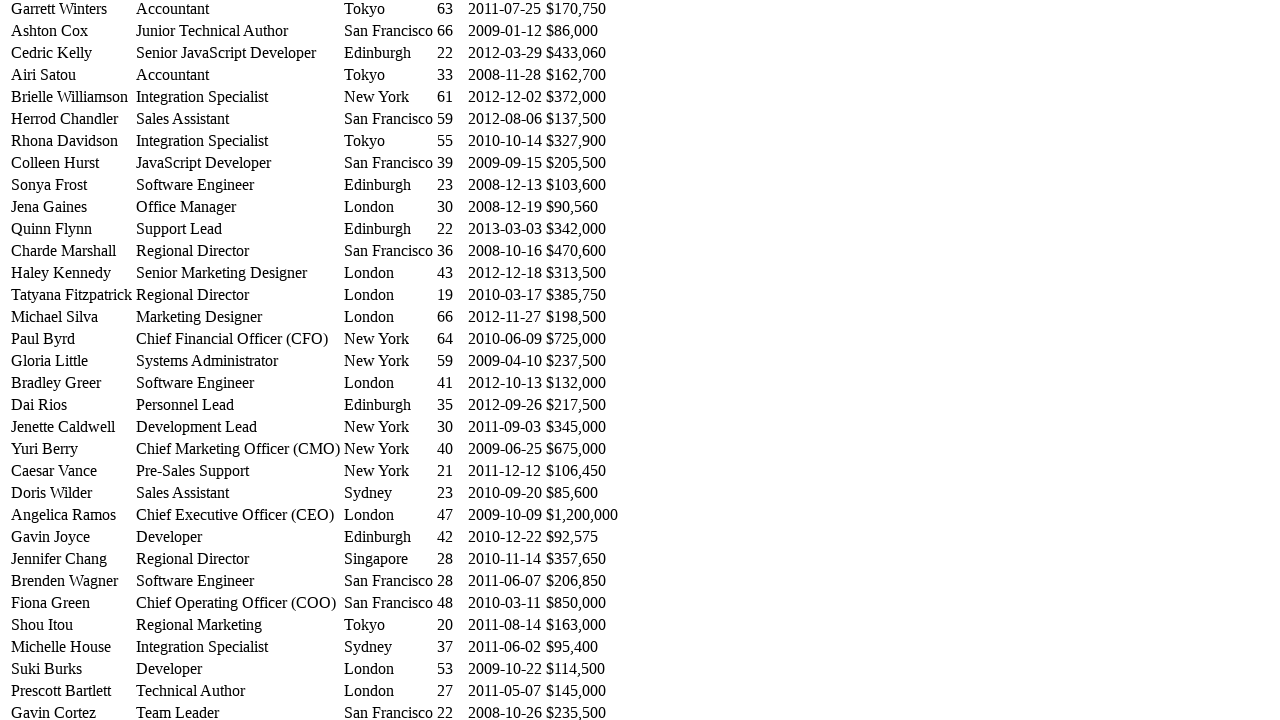

Hovered over a table cell to trigger highlighting effect at (72, 710) on #example tbody tr >> nth=33 >> td >> nth=0
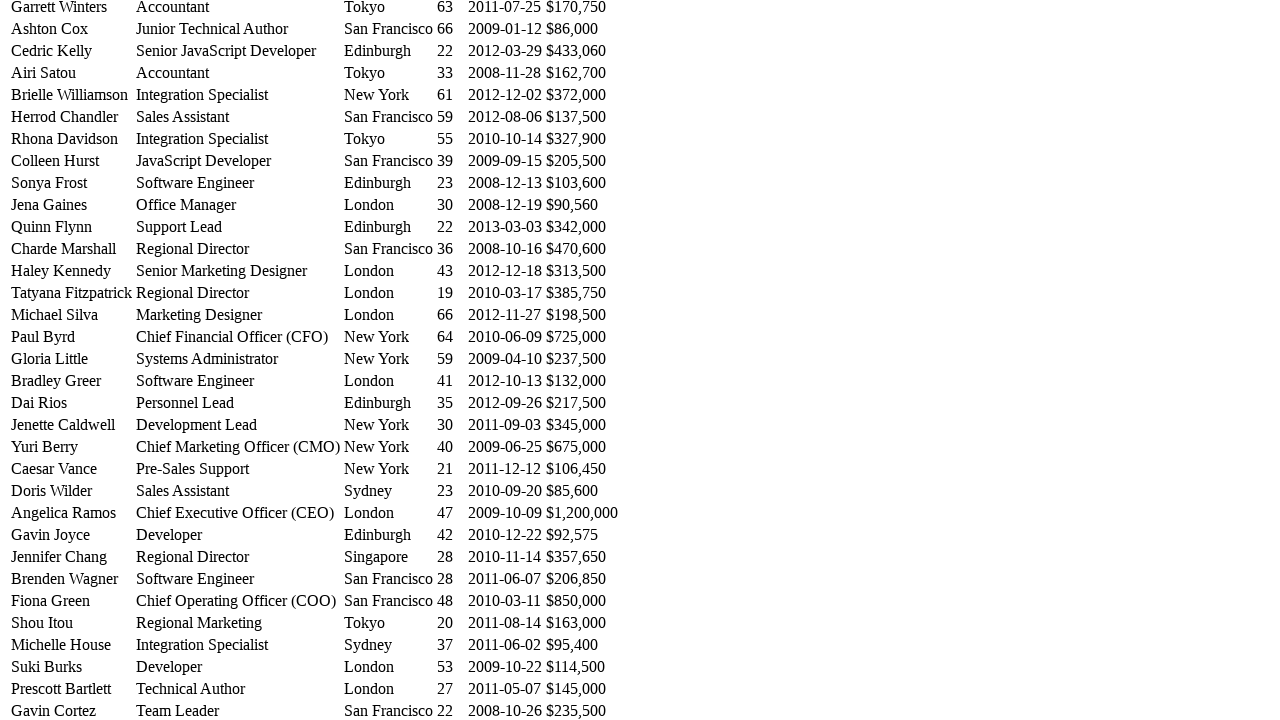

Hovered over a table cell to trigger highlighting effect at (238, 710) on #example tbody tr >> nth=33 >> td >> nth=1
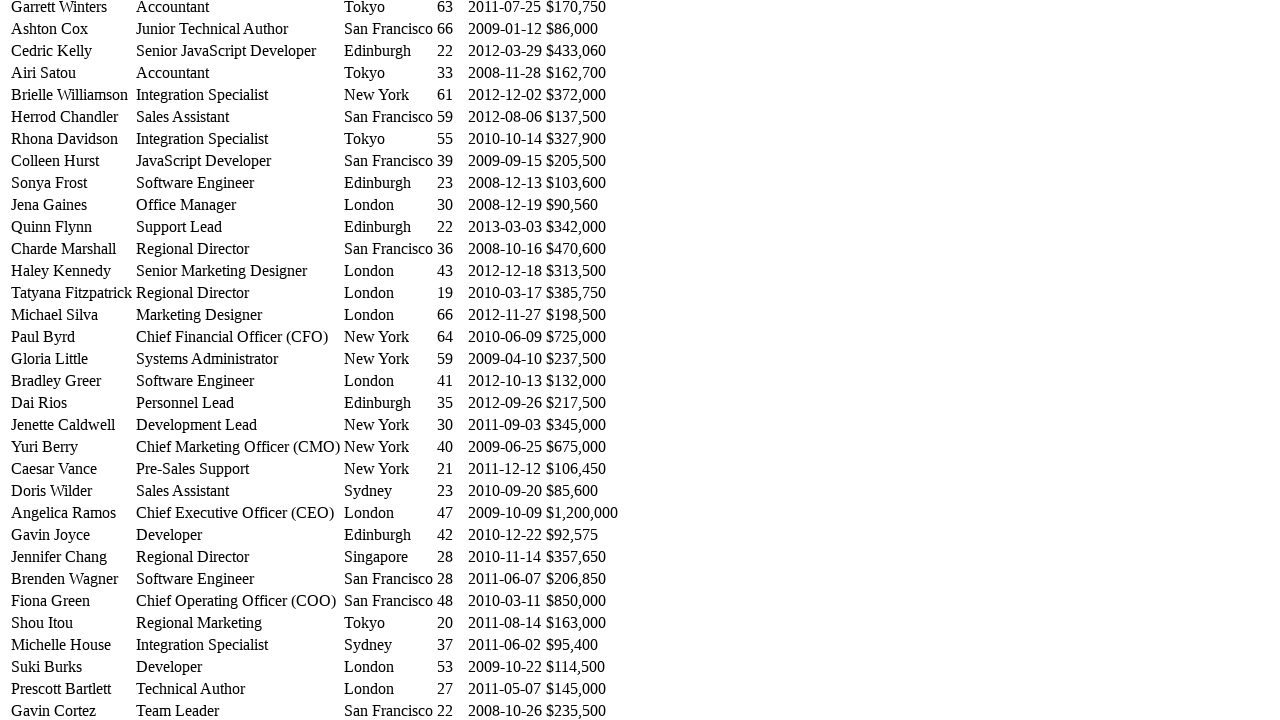

Hovered over a table cell to trigger highlighting effect at (388, 710) on #example tbody tr >> nth=33 >> td >> nth=2
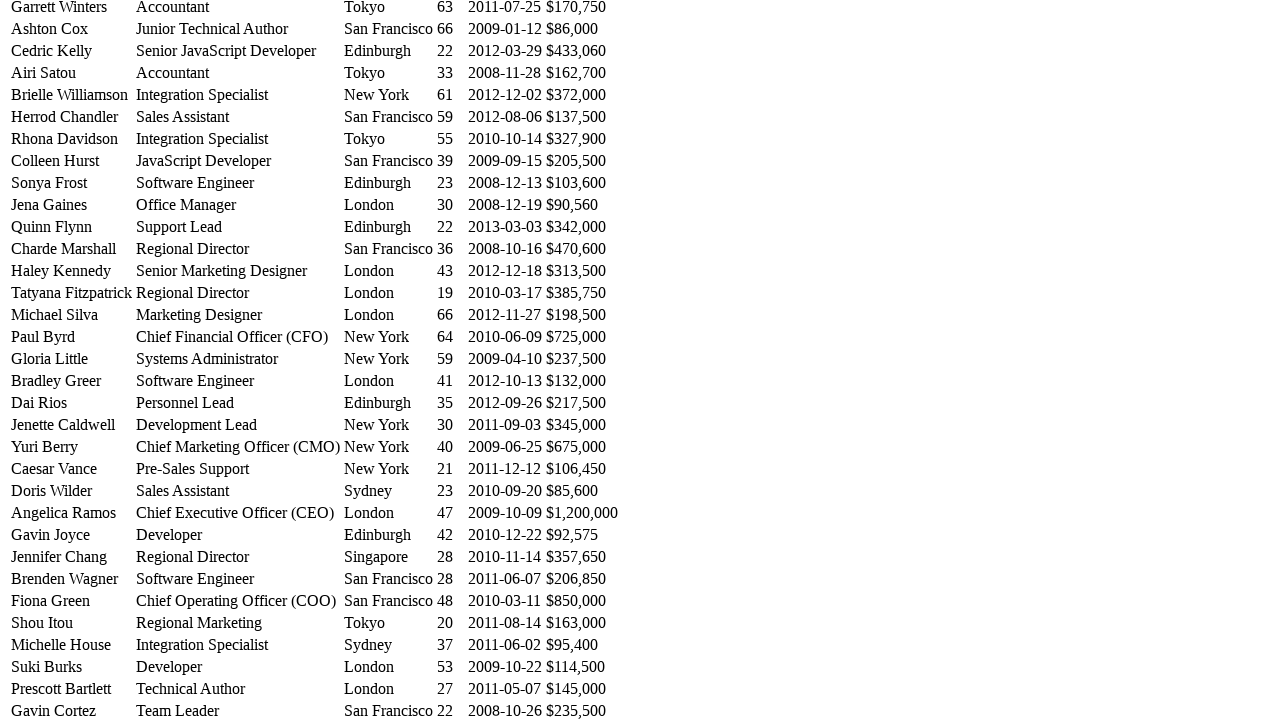

Hovered over a table cell to trigger highlighting effect at (450, 710) on #example tbody tr >> nth=33 >> td >> nth=3
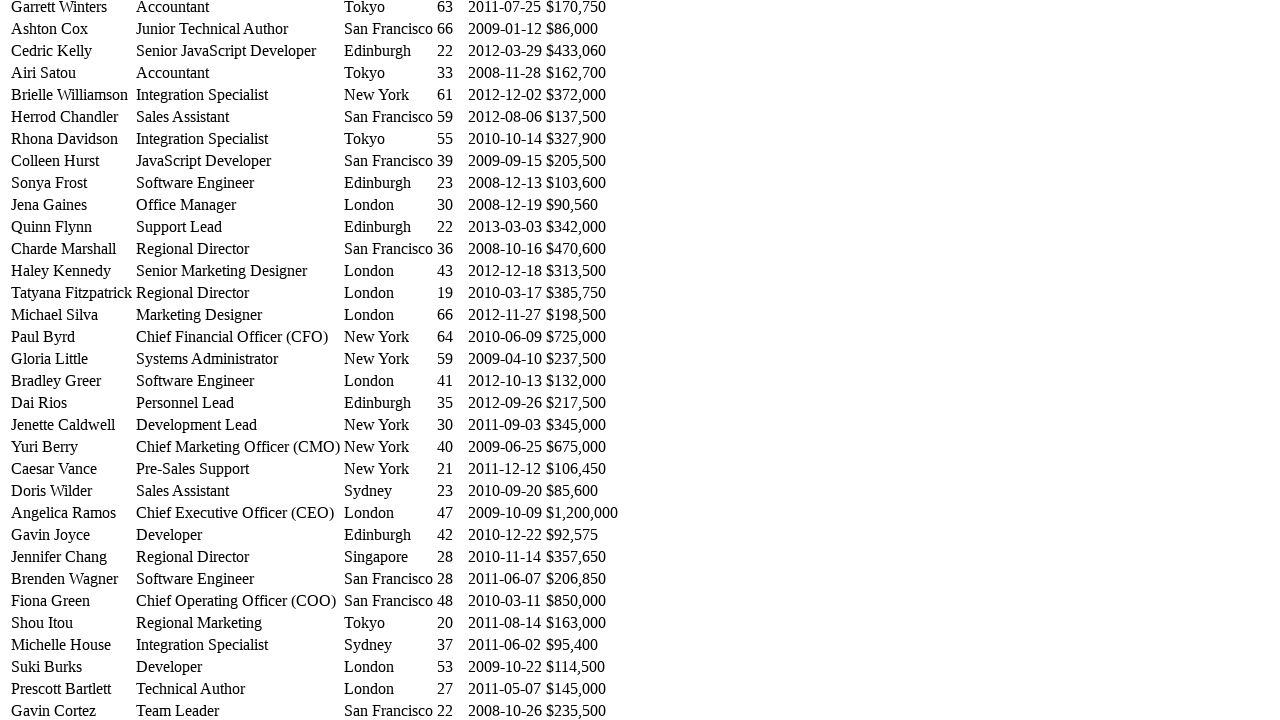

Hovered over a table cell to trigger highlighting effect at (505, 710) on #example tbody tr >> nth=33 >> td >> nth=4
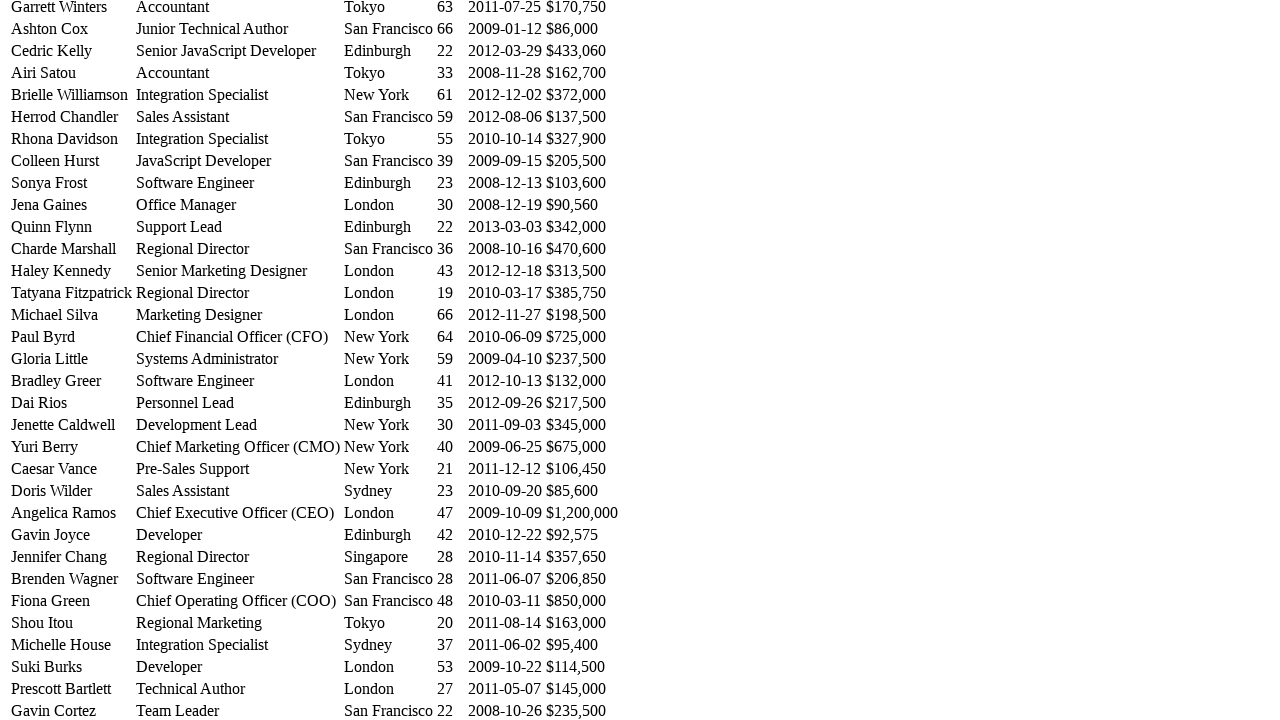

Hovered over a table cell to trigger highlighting effect at (582, 710) on #example tbody tr >> nth=33 >> td >> nth=5
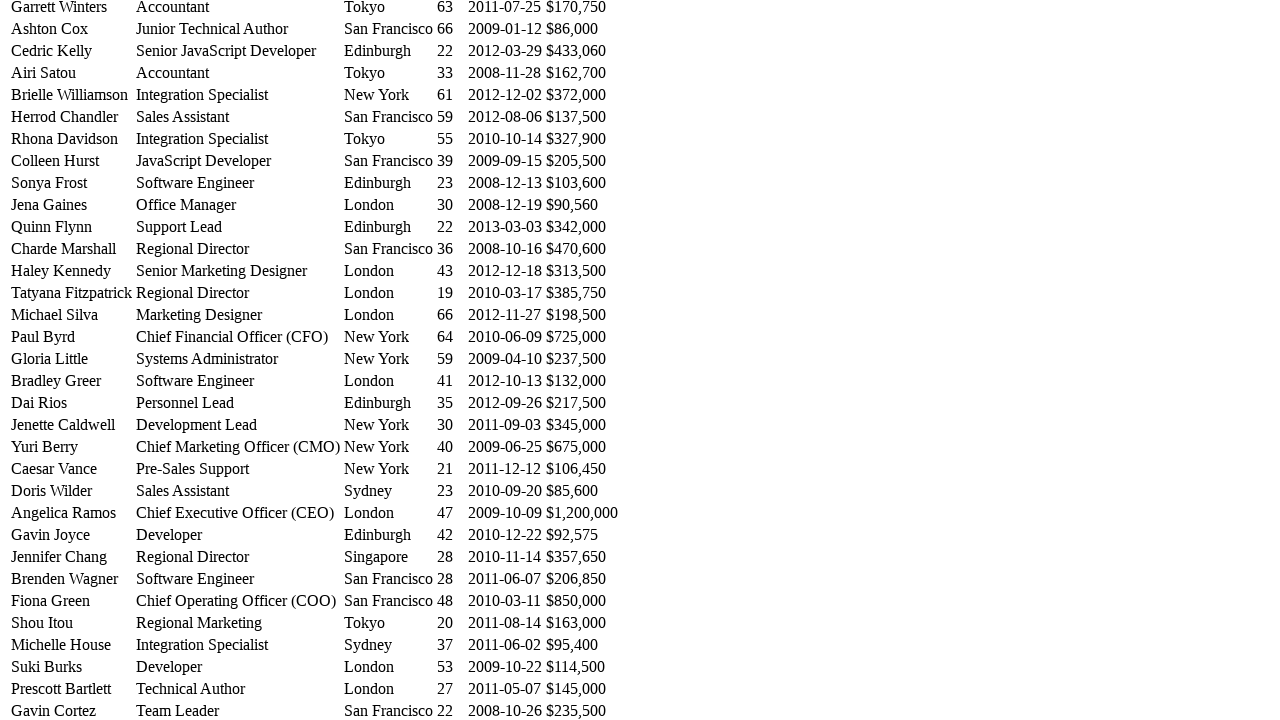

Retrieved all cells from a table row
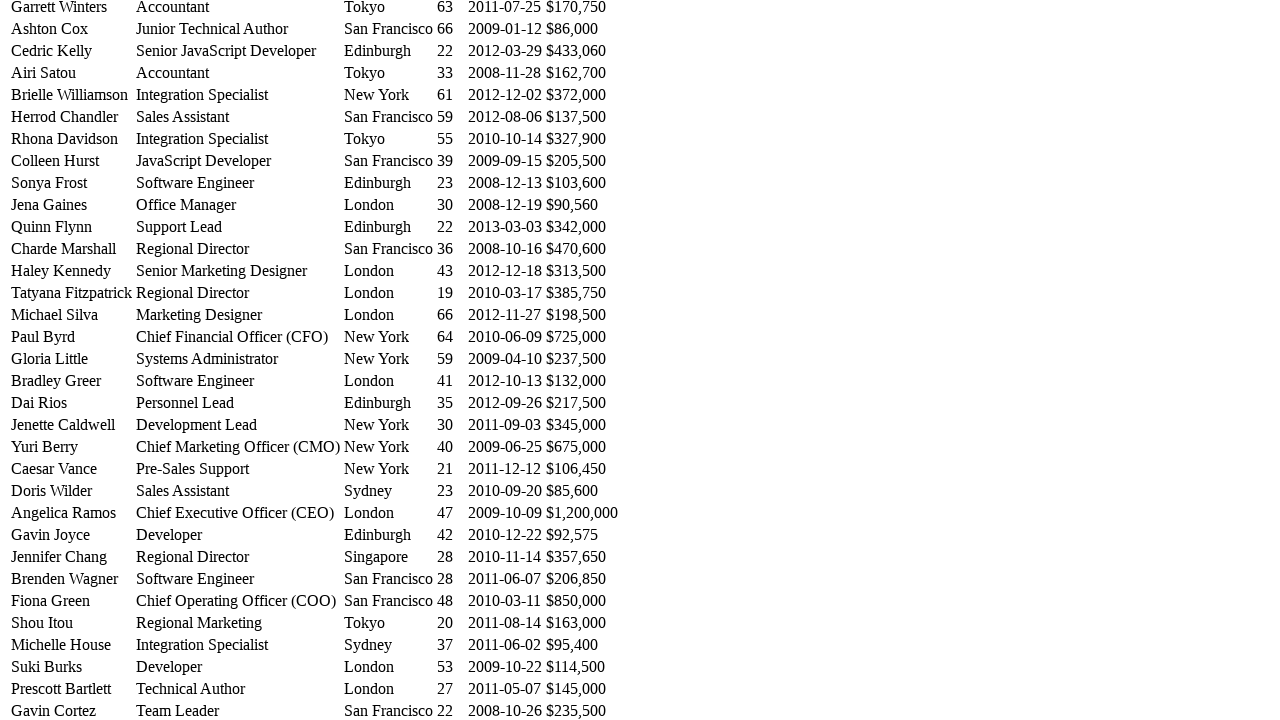

Hovered over a table cell to trigger highlighting effect at (72, 361) on #example tbody tr >> nth=34 >> td >> nth=0
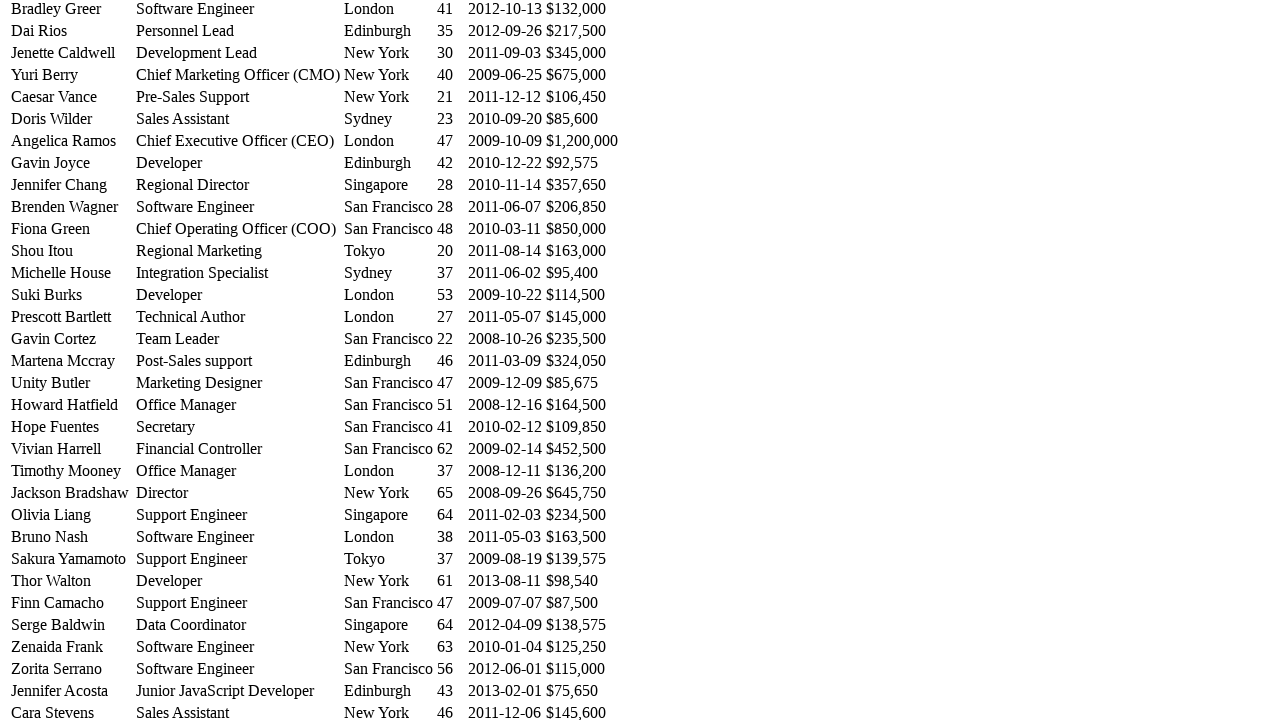

Hovered over a table cell to trigger highlighting effect at (238, 361) on #example tbody tr >> nth=34 >> td >> nth=1
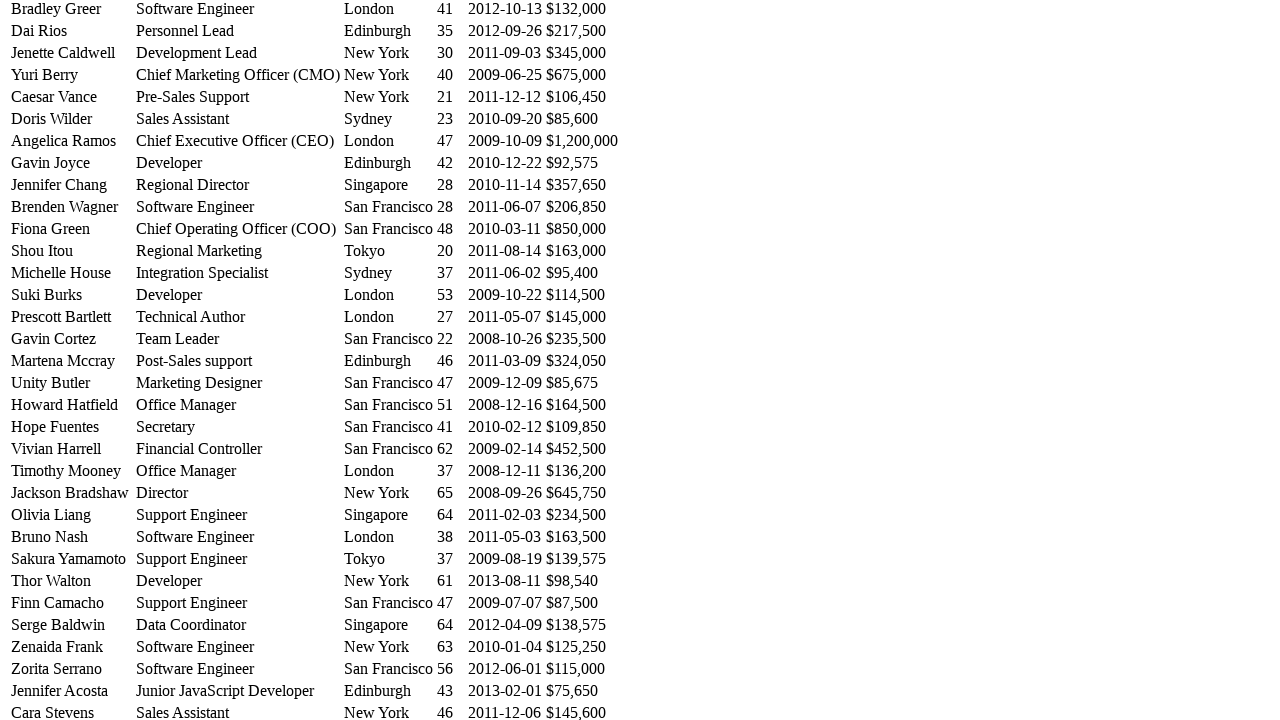

Hovered over a table cell to trigger highlighting effect at (388, 361) on #example tbody tr >> nth=34 >> td >> nth=2
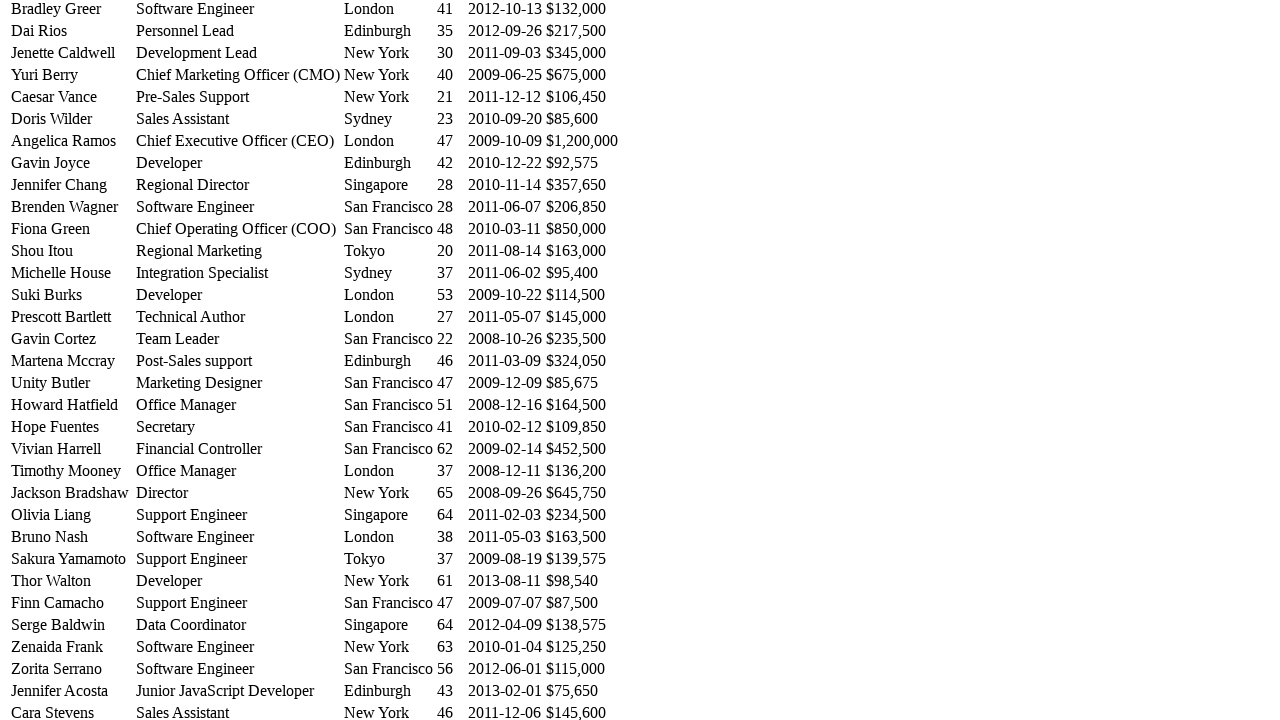

Hovered over a table cell to trigger highlighting effect at (450, 361) on #example tbody tr >> nth=34 >> td >> nth=3
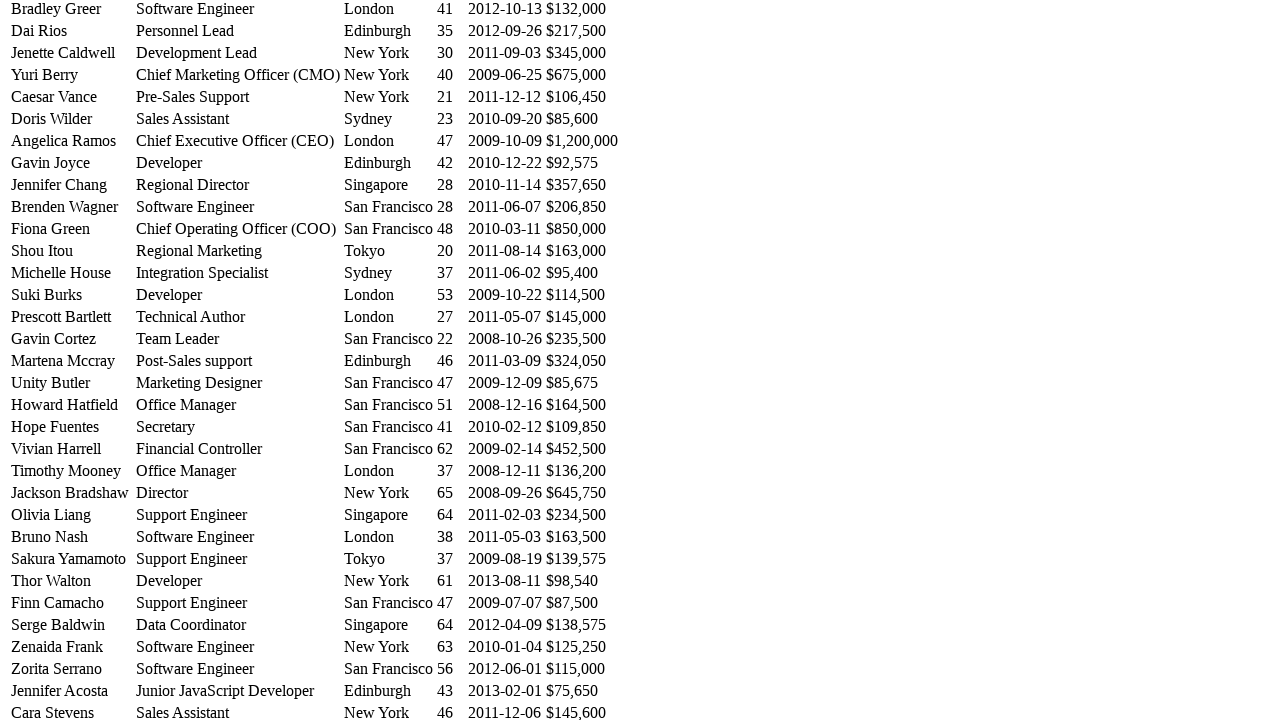

Hovered over a table cell to trigger highlighting effect at (505, 361) on #example tbody tr >> nth=34 >> td >> nth=4
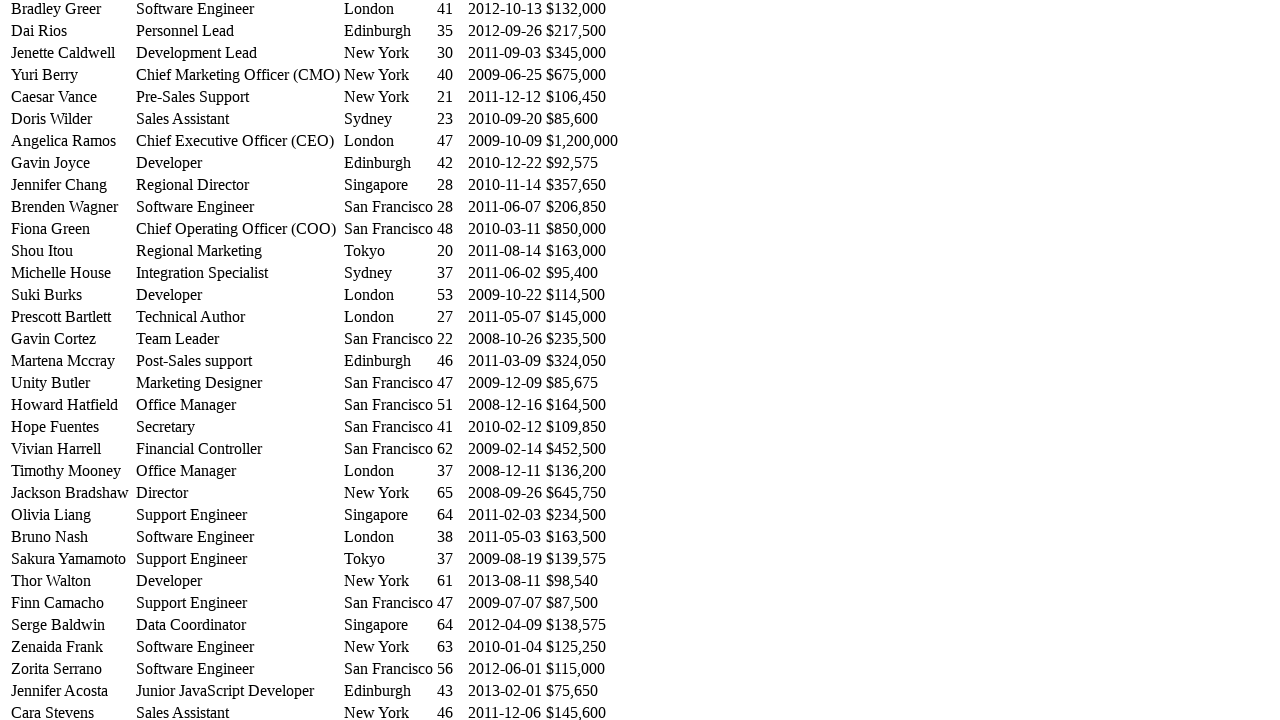

Hovered over a table cell to trigger highlighting effect at (582, 361) on #example tbody tr >> nth=34 >> td >> nth=5
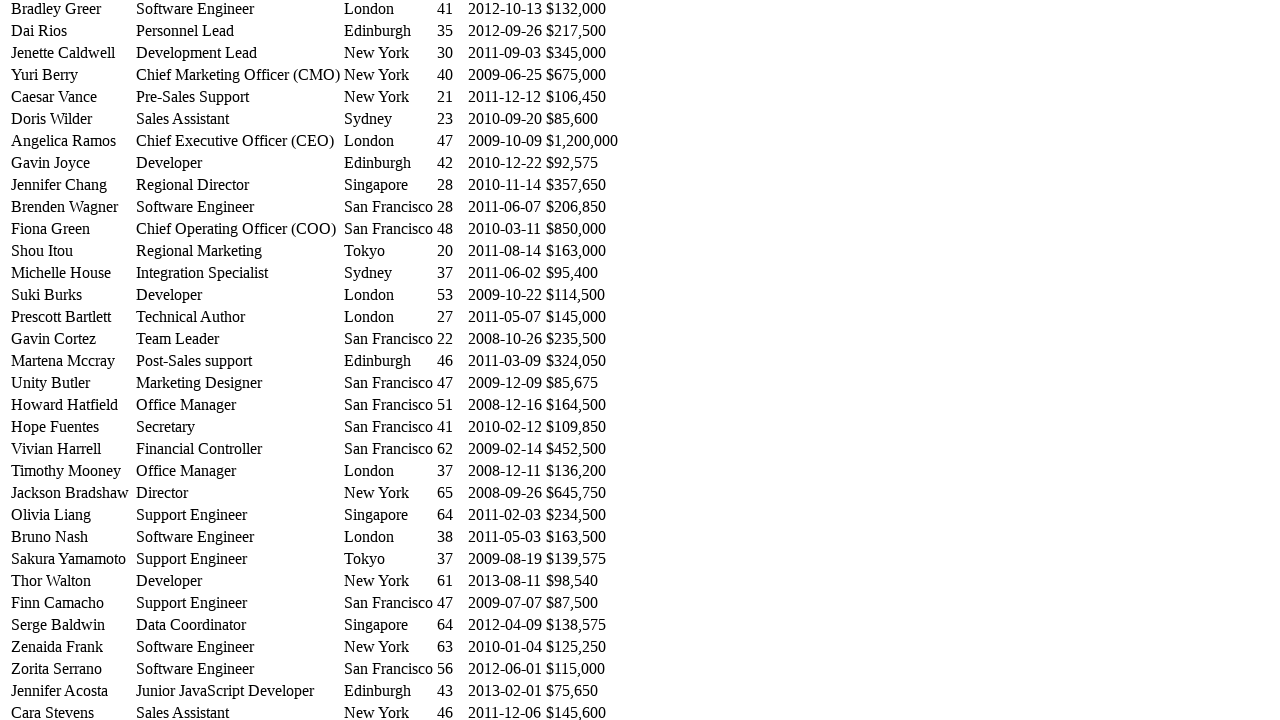

Retrieved all cells from a table row
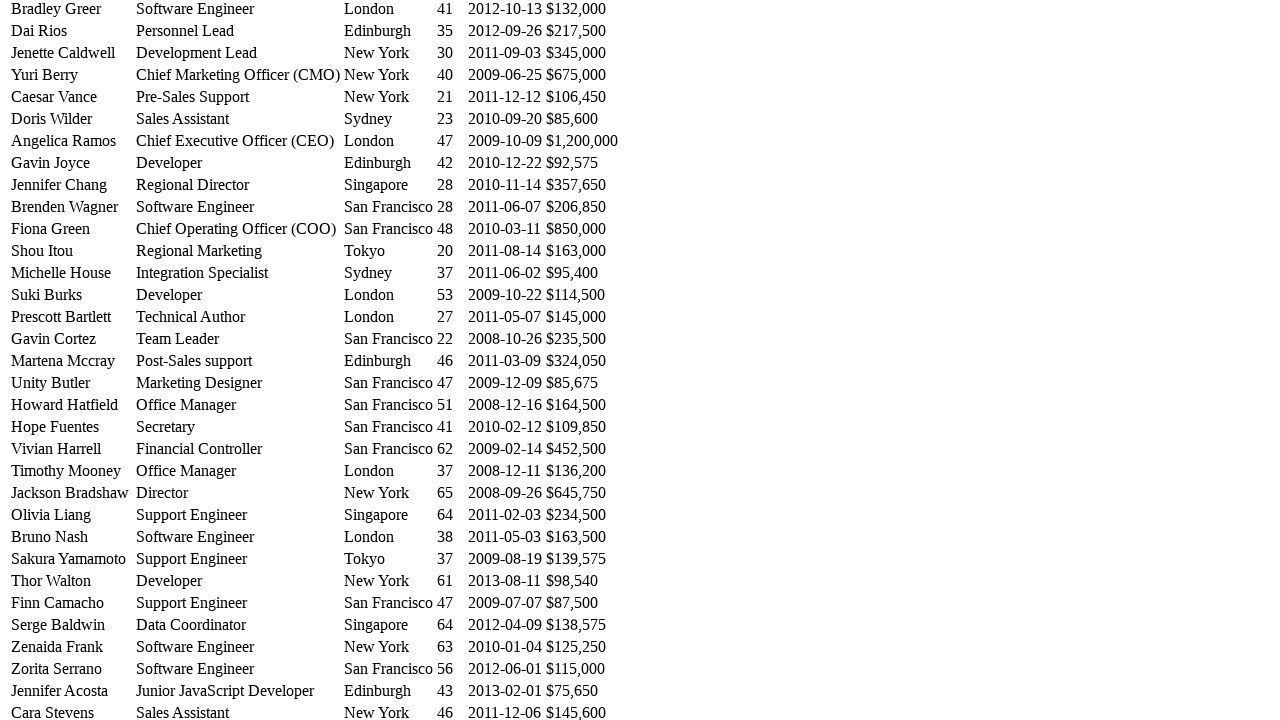

Hovered over a table cell to trigger highlighting effect at (72, 383) on #example tbody tr >> nth=35 >> td >> nth=0
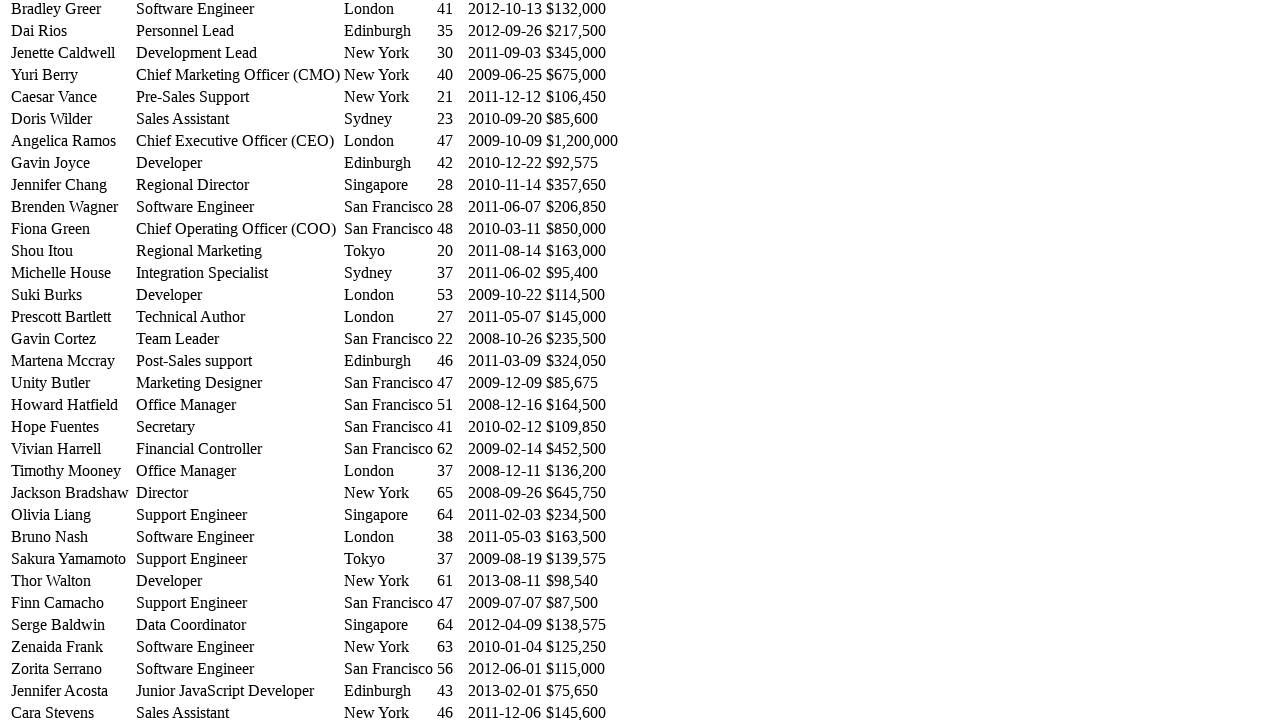

Hovered over a table cell to trigger highlighting effect at (238, 383) on #example tbody tr >> nth=35 >> td >> nth=1
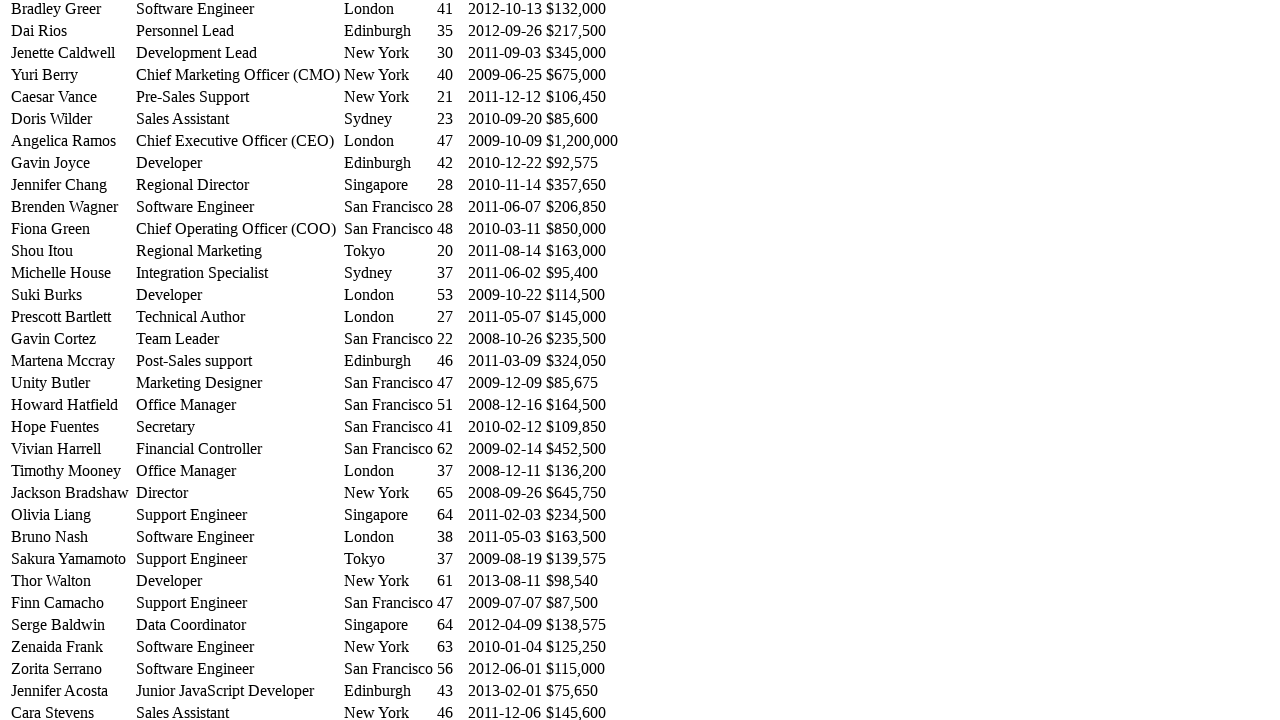

Hovered over a table cell to trigger highlighting effect at (388, 383) on #example tbody tr >> nth=35 >> td >> nth=2
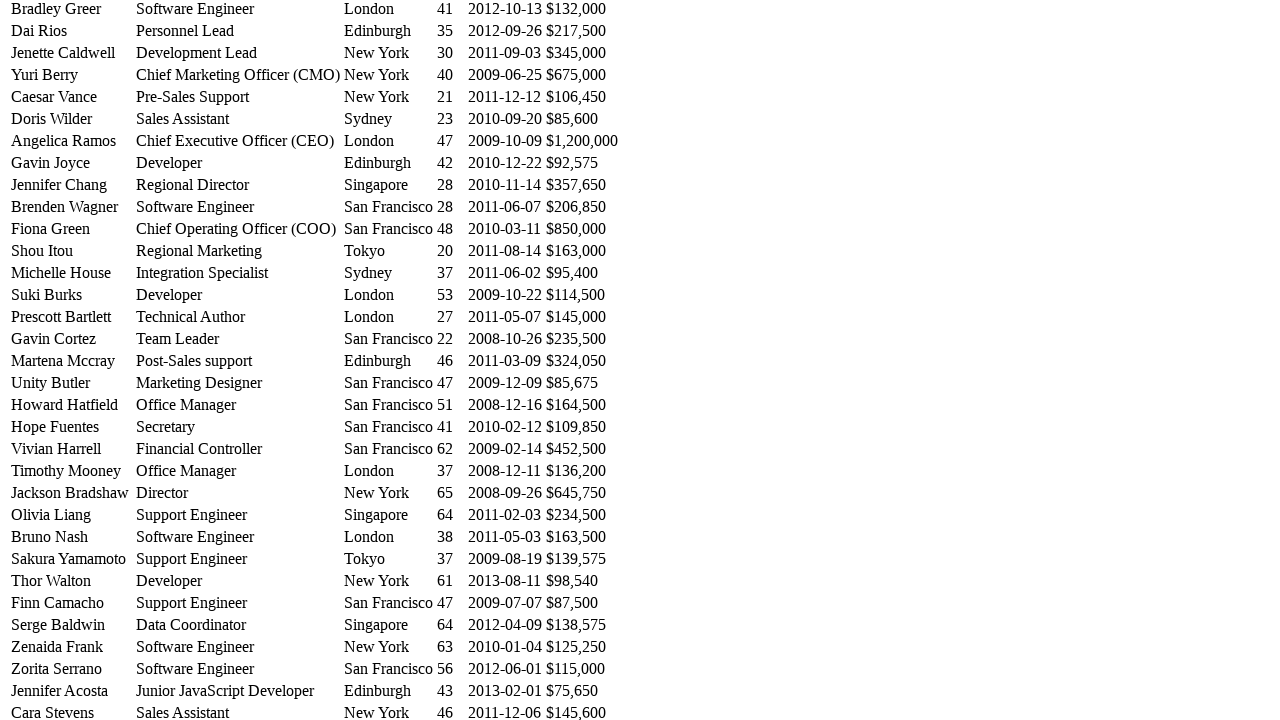

Hovered over a table cell to trigger highlighting effect at (450, 383) on #example tbody tr >> nth=35 >> td >> nth=3
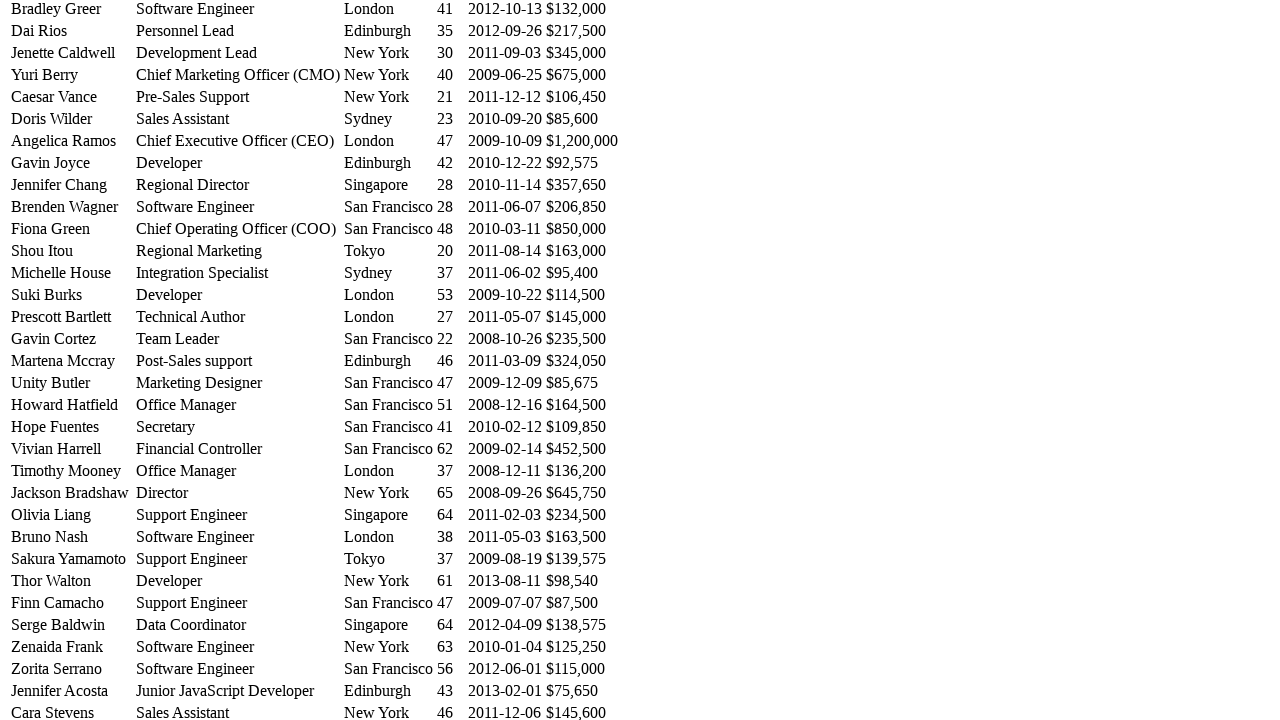

Hovered over a table cell to trigger highlighting effect at (505, 383) on #example tbody tr >> nth=35 >> td >> nth=4
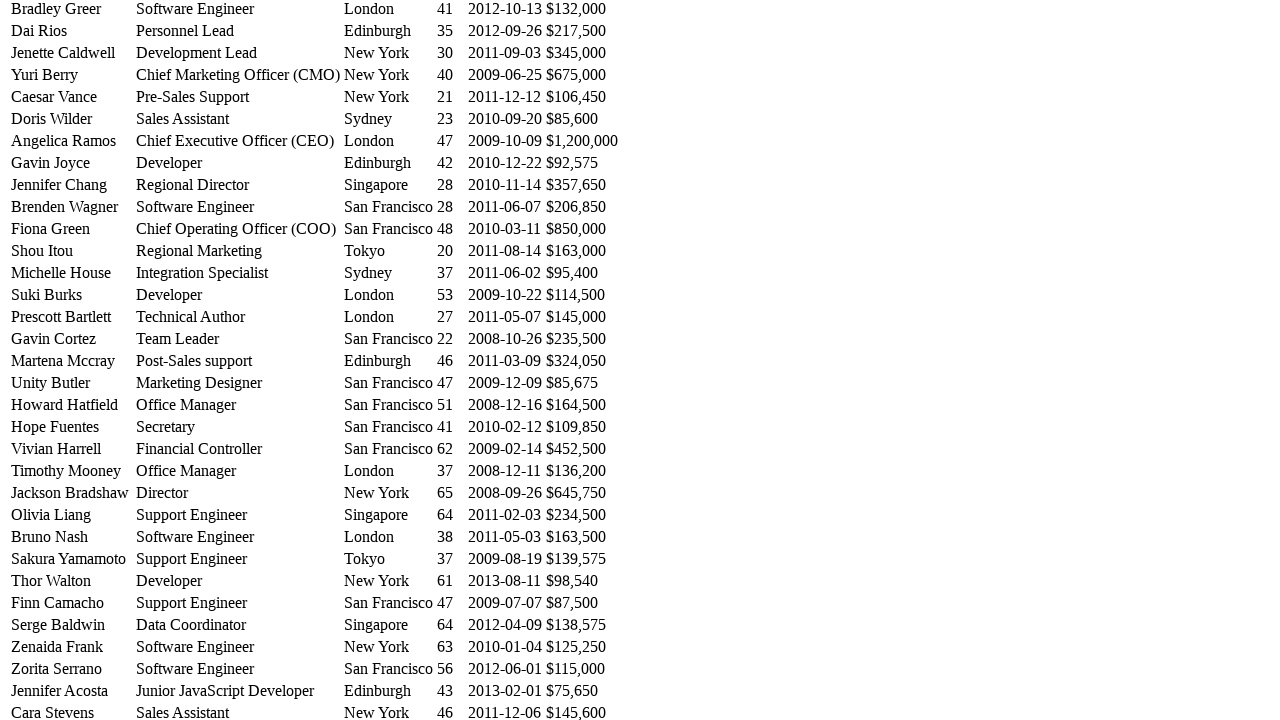

Hovered over a table cell to trigger highlighting effect at (582, 383) on #example tbody tr >> nth=35 >> td >> nth=5
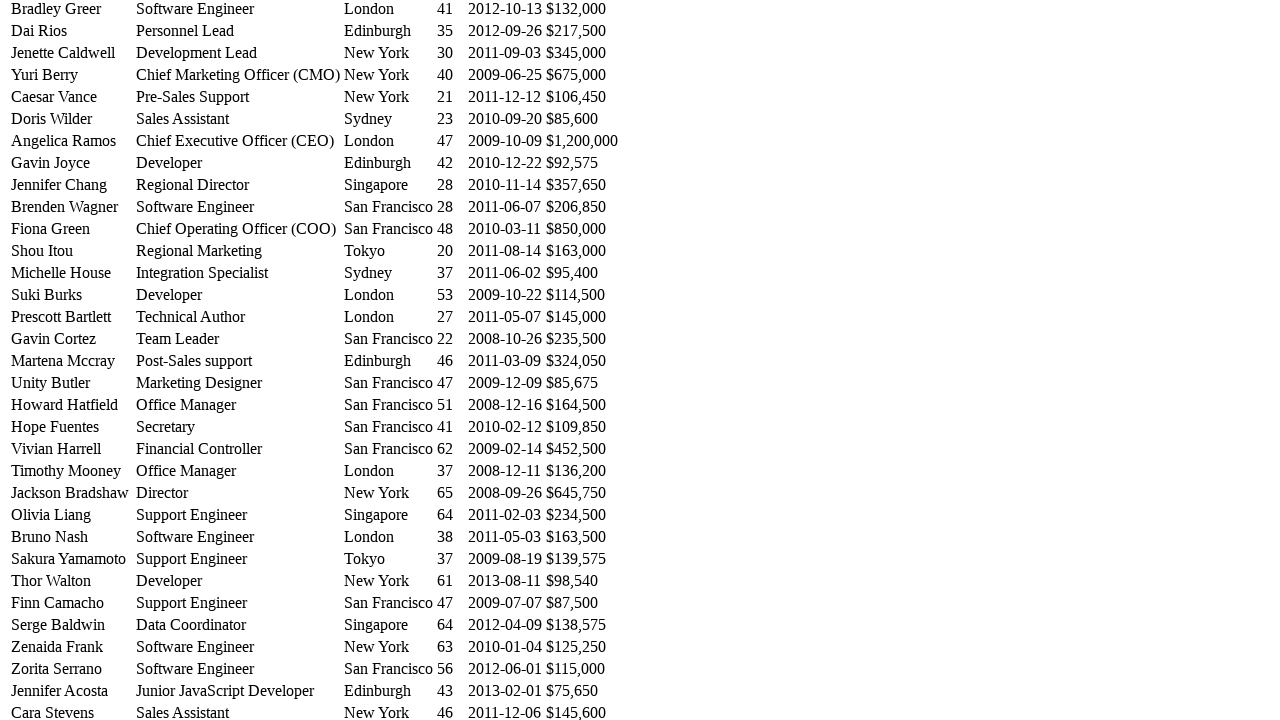

Retrieved all cells from a table row
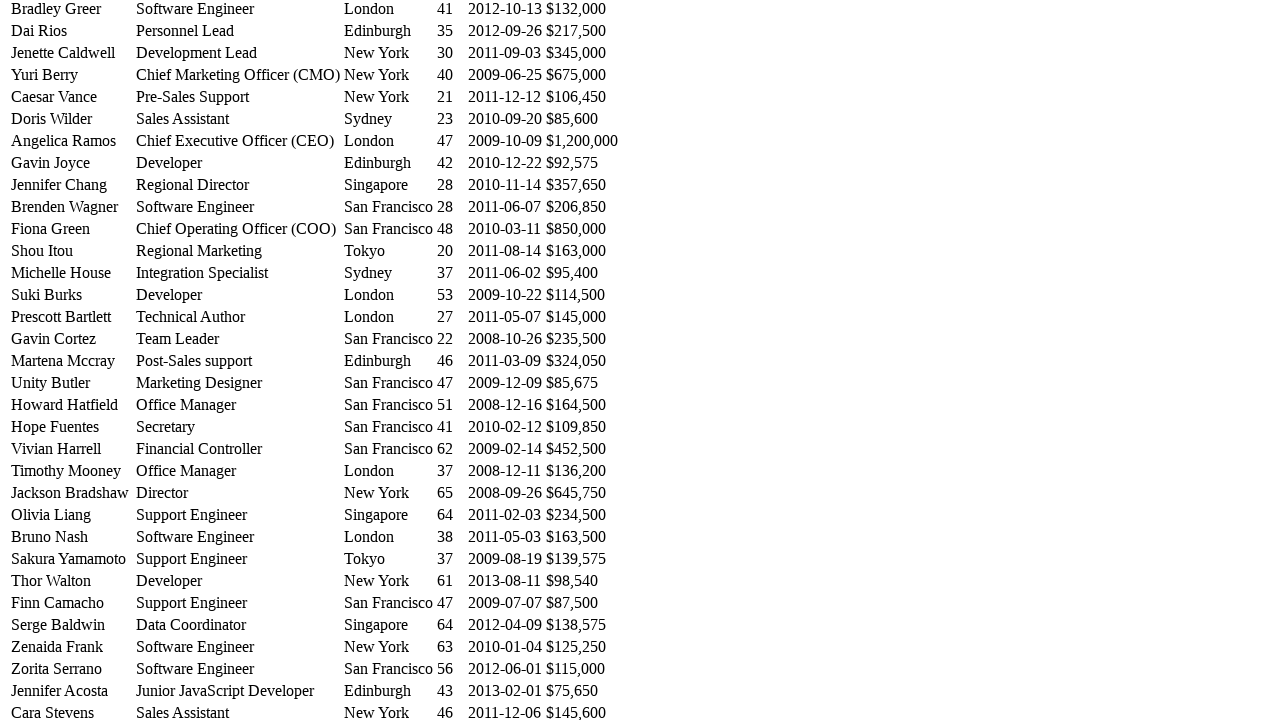

Hovered over a table cell to trigger highlighting effect at (72, 405) on #example tbody tr >> nth=36 >> td >> nth=0
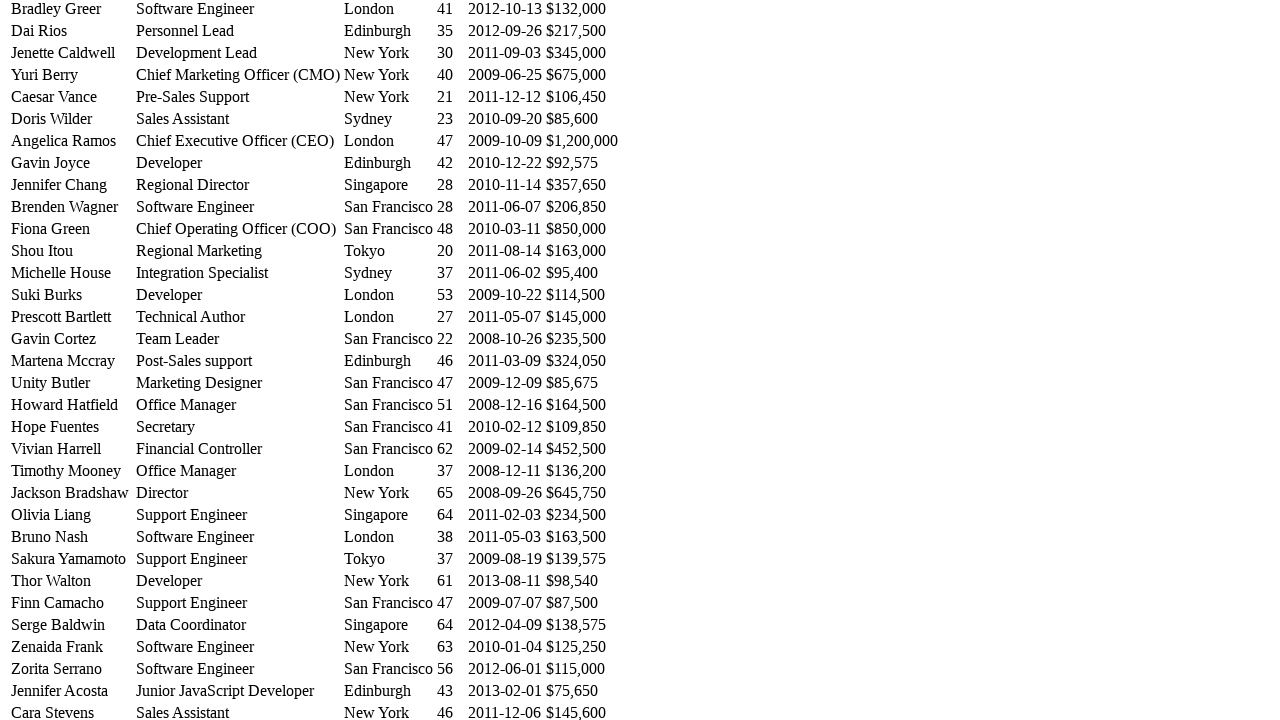

Hovered over a table cell to trigger highlighting effect at (238, 405) on #example tbody tr >> nth=36 >> td >> nth=1
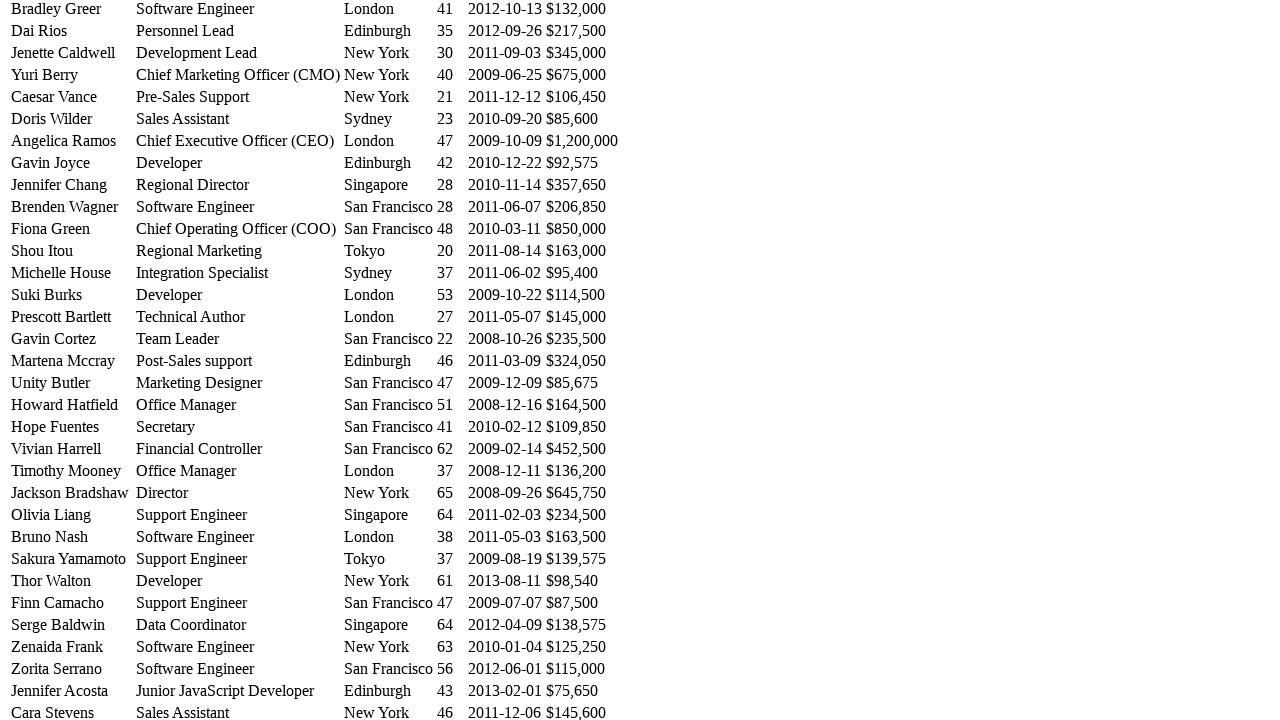

Hovered over a table cell to trigger highlighting effect at (388, 405) on #example tbody tr >> nth=36 >> td >> nth=2
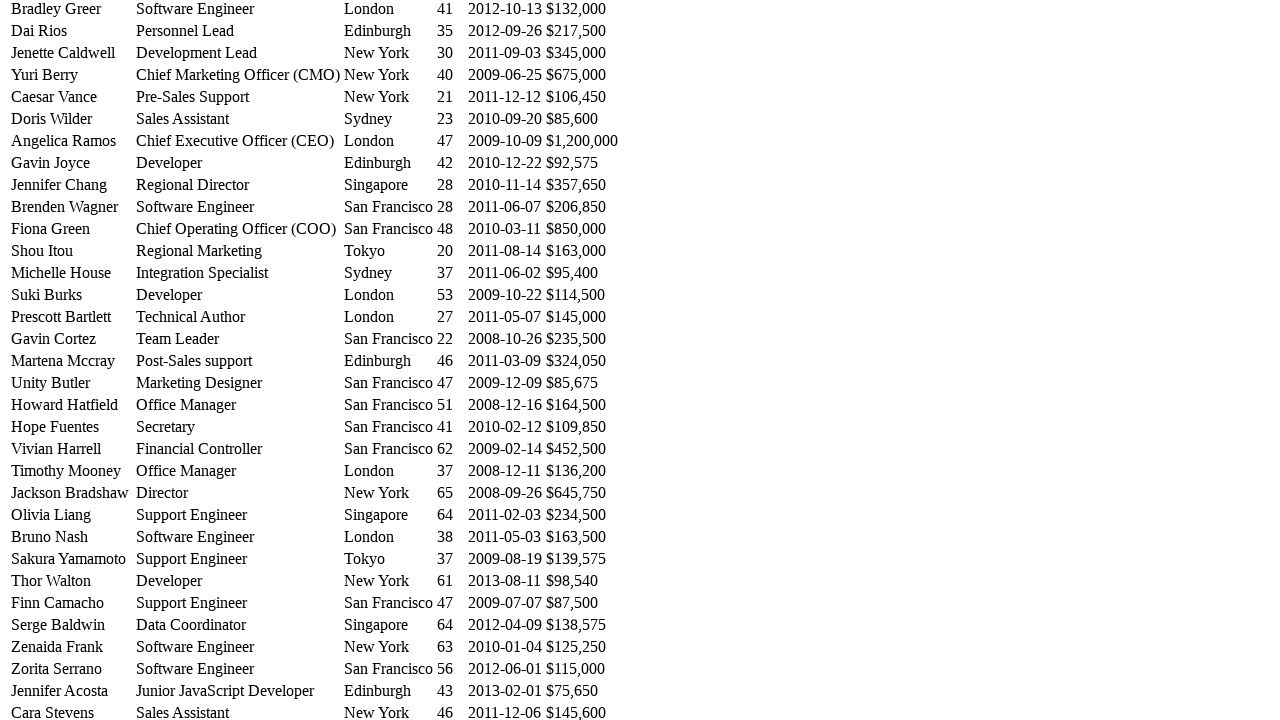

Hovered over a table cell to trigger highlighting effect at (450, 405) on #example tbody tr >> nth=36 >> td >> nth=3
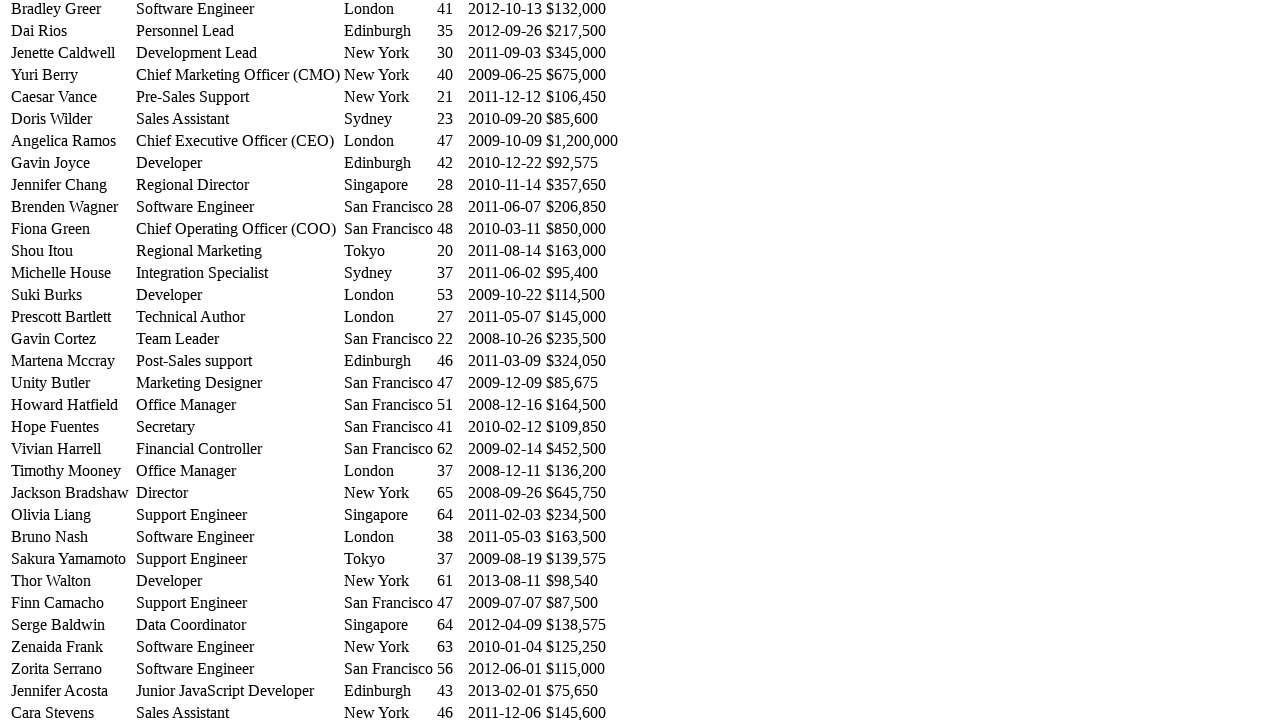

Hovered over a table cell to trigger highlighting effect at (505, 405) on #example tbody tr >> nth=36 >> td >> nth=4
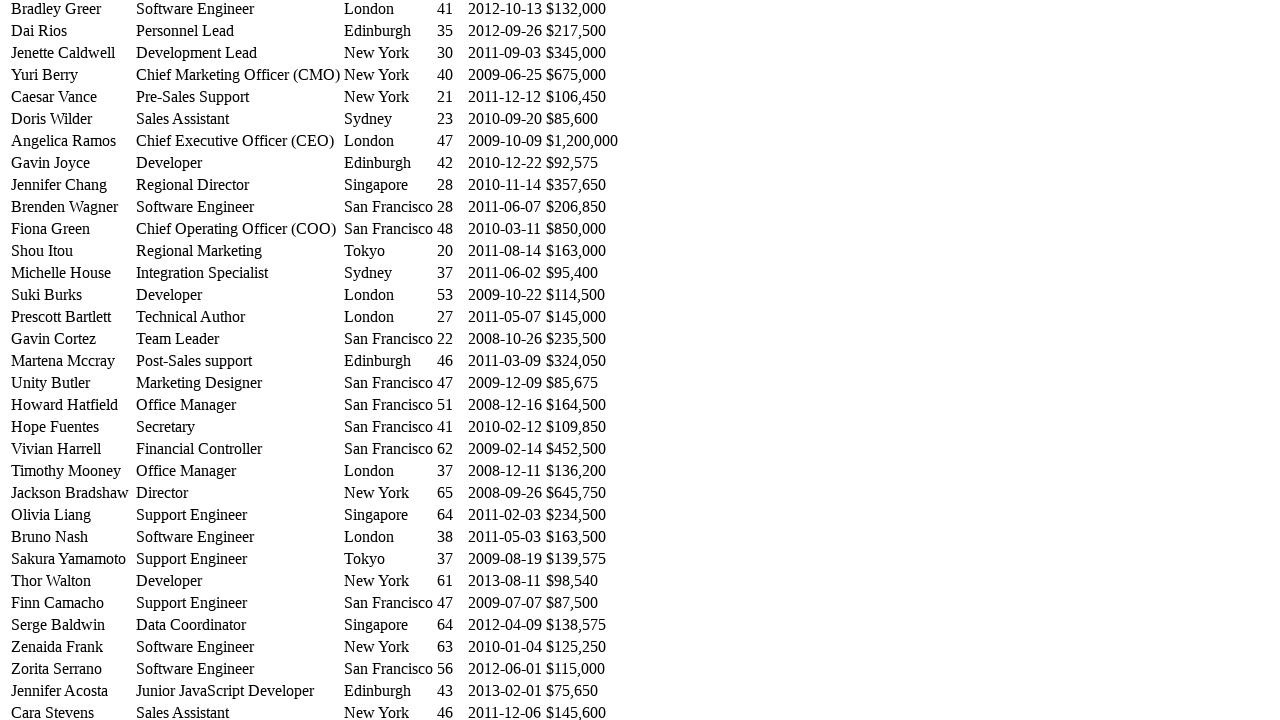

Hovered over a table cell to trigger highlighting effect at (582, 405) on #example tbody tr >> nth=36 >> td >> nth=5
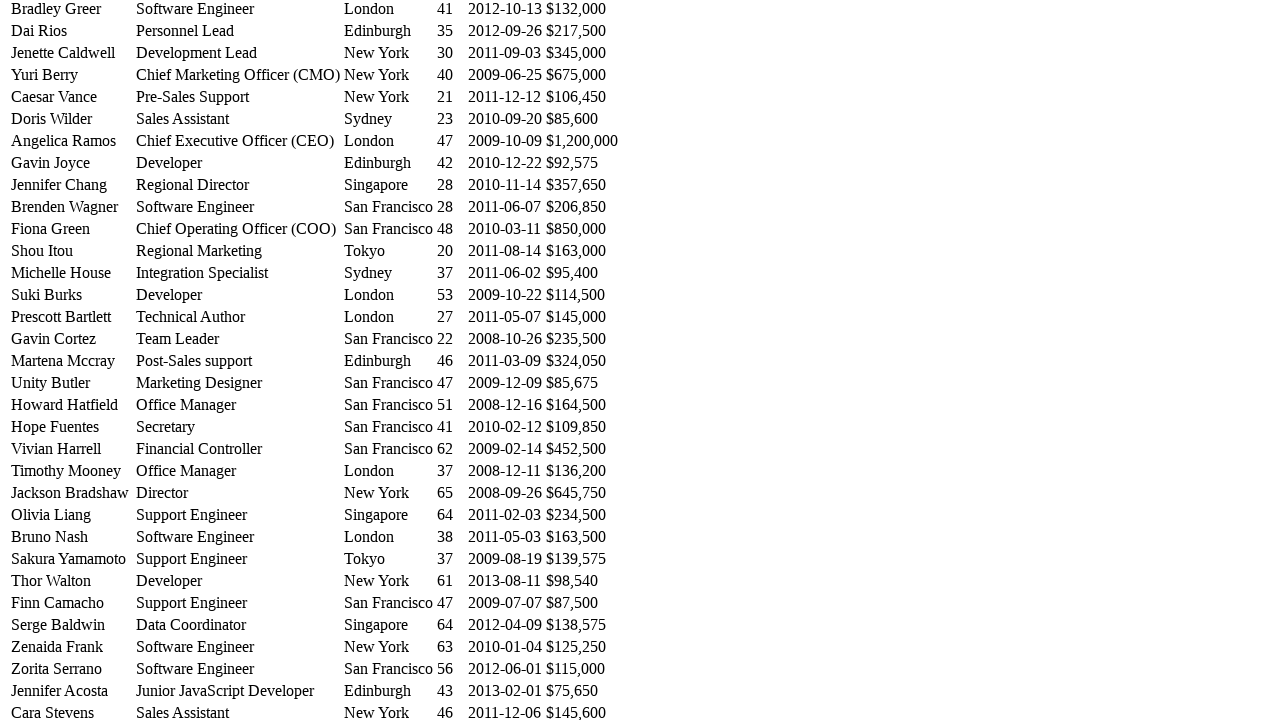

Retrieved all cells from a table row
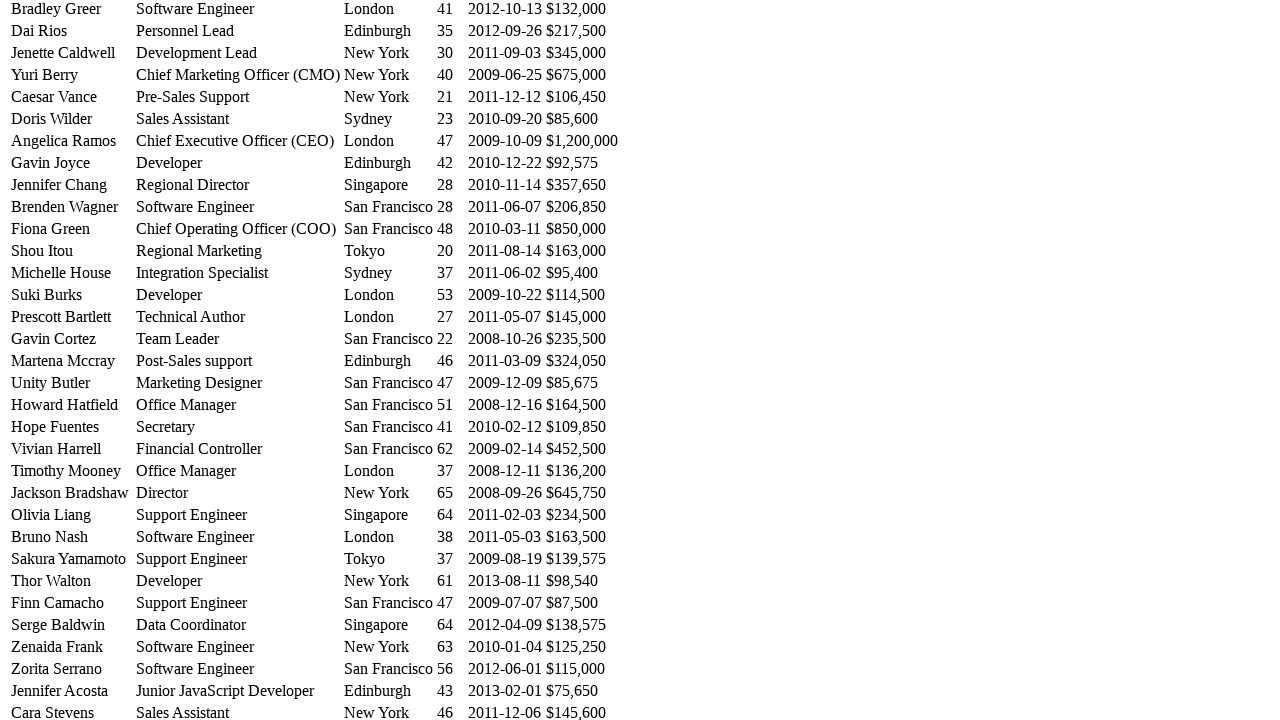

Hovered over a table cell to trigger highlighting effect at (72, 427) on #example tbody tr >> nth=37 >> td >> nth=0
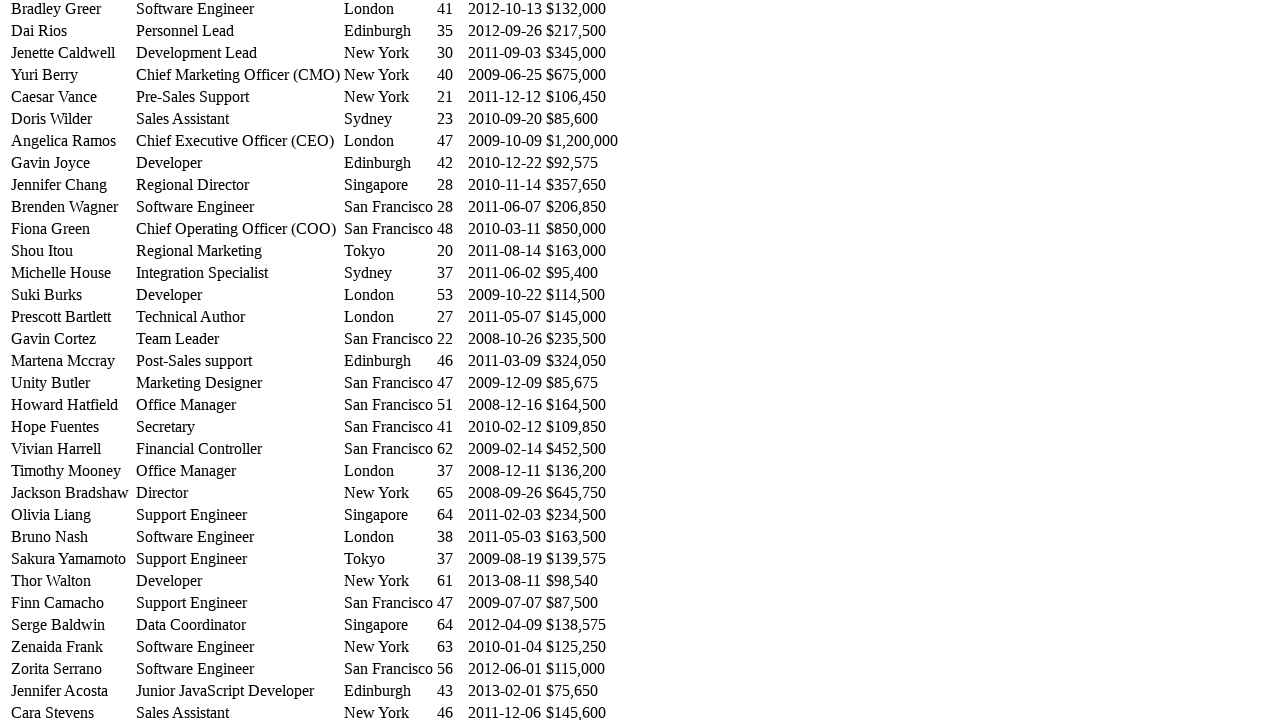

Hovered over a table cell to trigger highlighting effect at (238, 427) on #example tbody tr >> nth=37 >> td >> nth=1
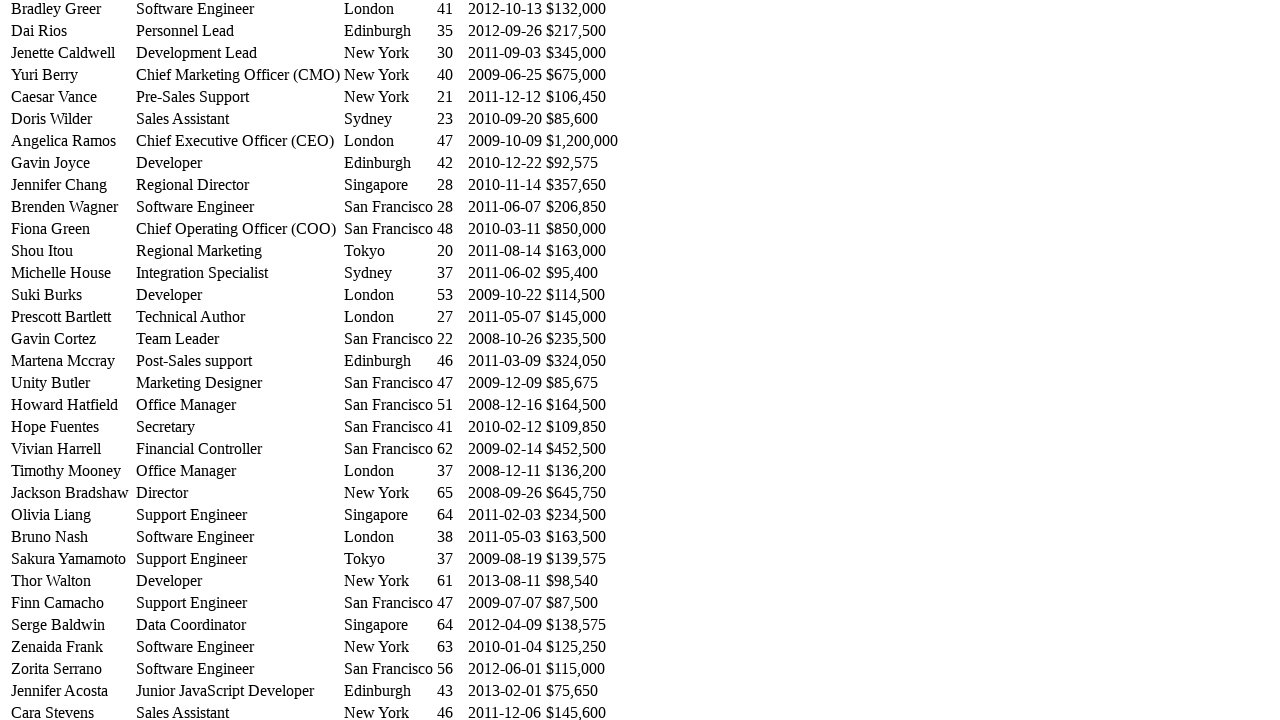

Hovered over a table cell to trigger highlighting effect at (388, 427) on #example tbody tr >> nth=37 >> td >> nth=2
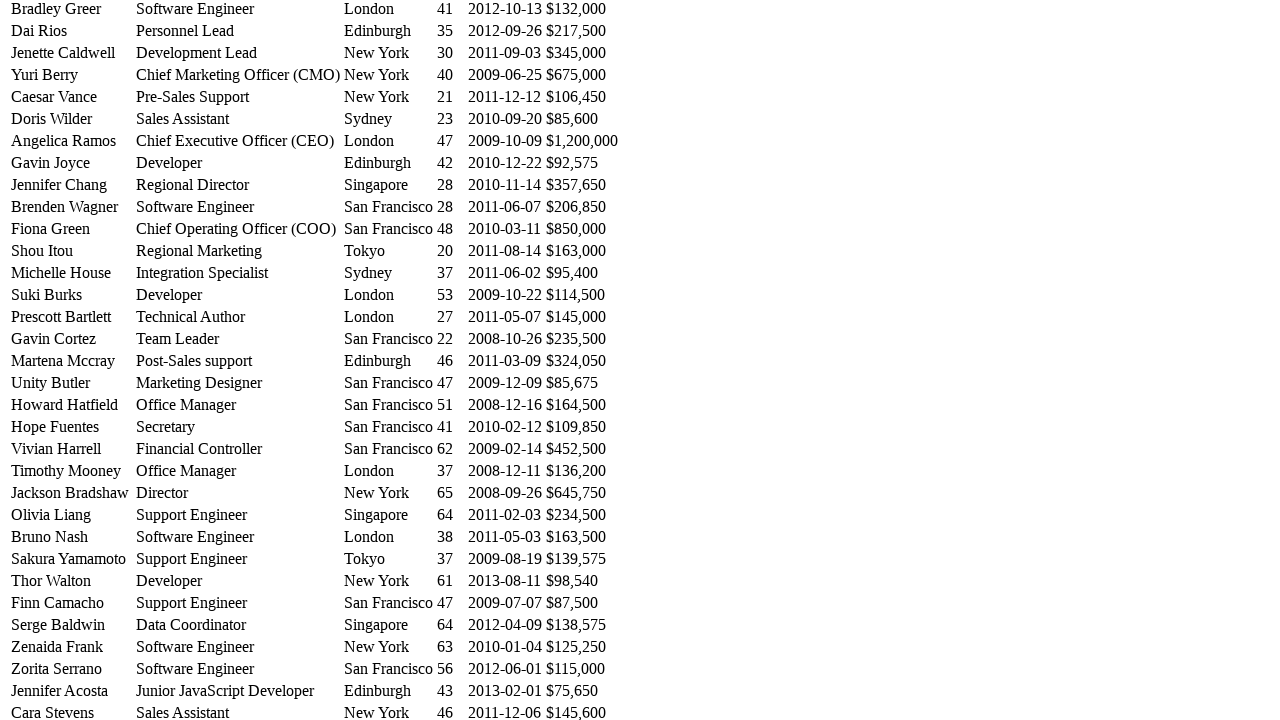

Hovered over a table cell to trigger highlighting effect at (450, 427) on #example tbody tr >> nth=37 >> td >> nth=3
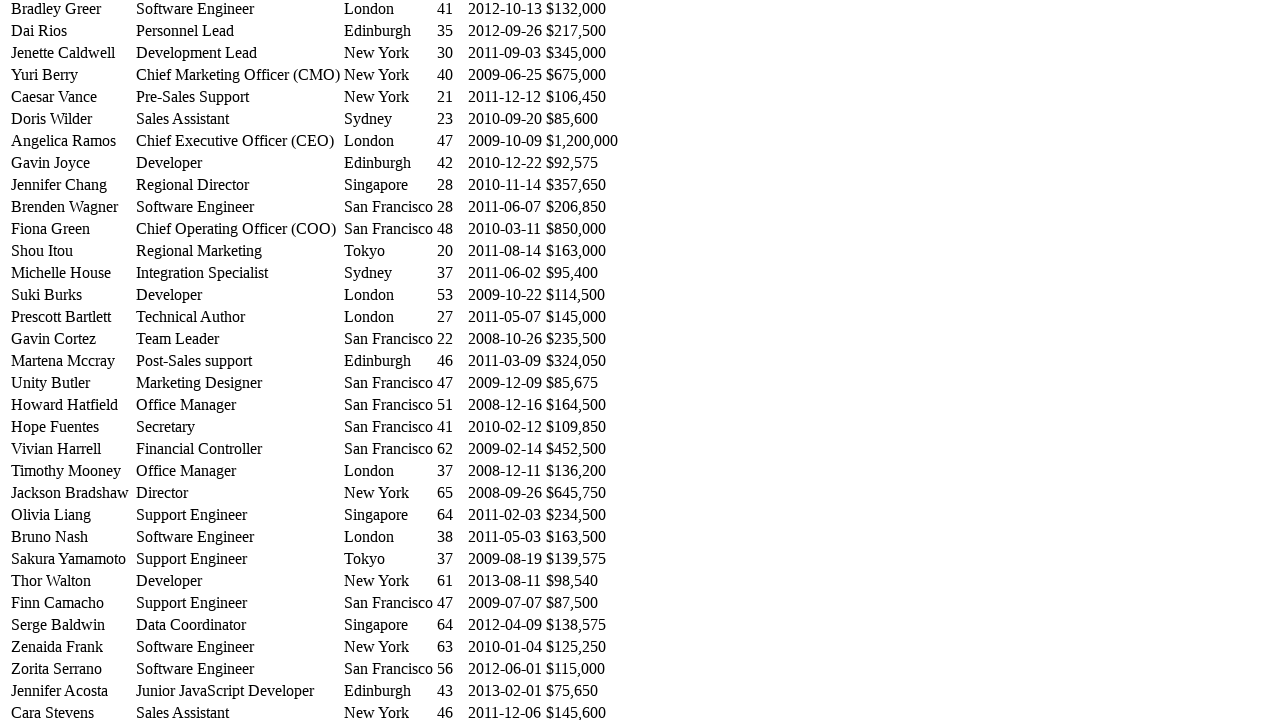

Hovered over a table cell to trigger highlighting effect at (505, 427) on #example tbody tr >> nth=37 >> td >> nth=4
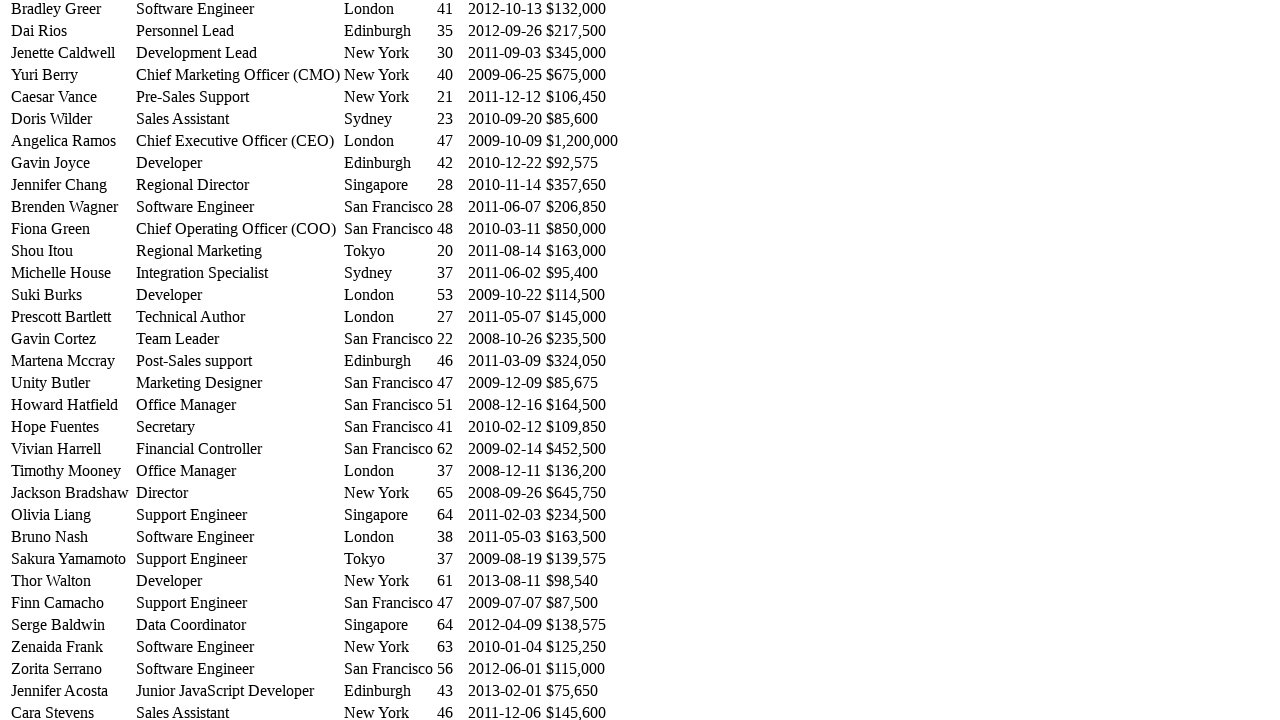

Hovered over a table cell to trigger highlighting effect at (582, 427) on #example tbody tr >> nth=37 >> td >> nth=5
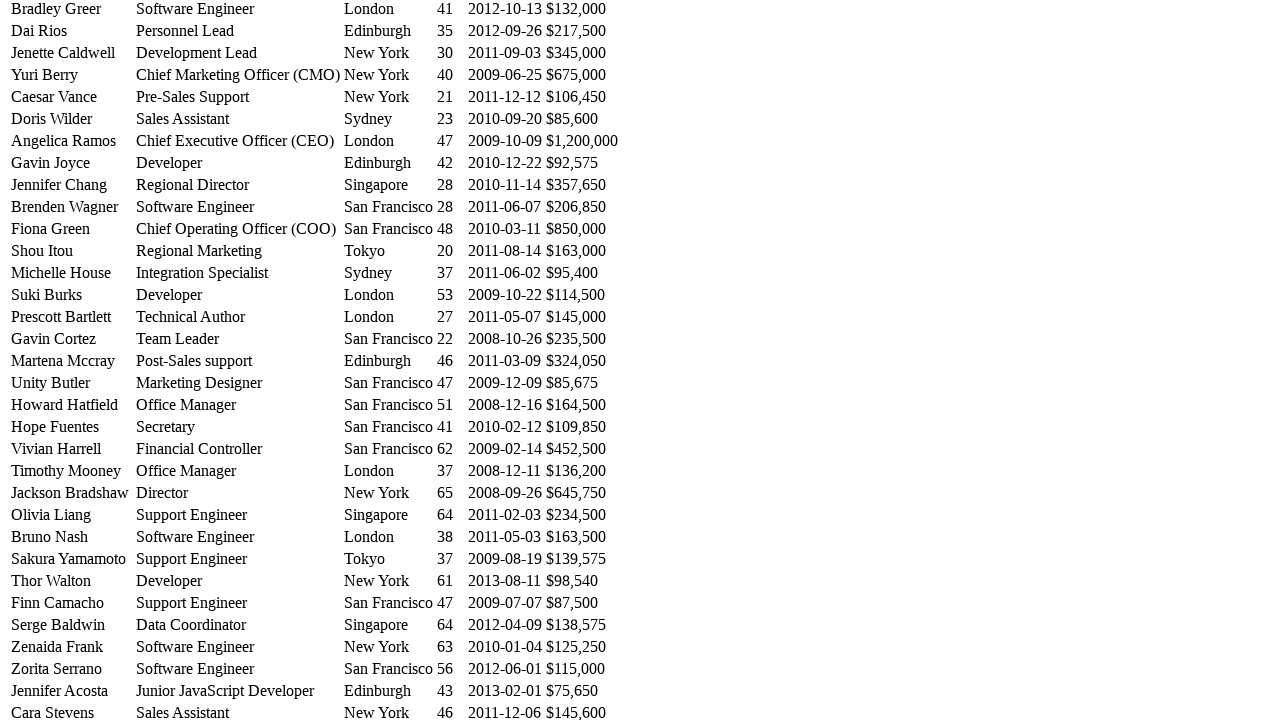

Retrieved all cells from a table row
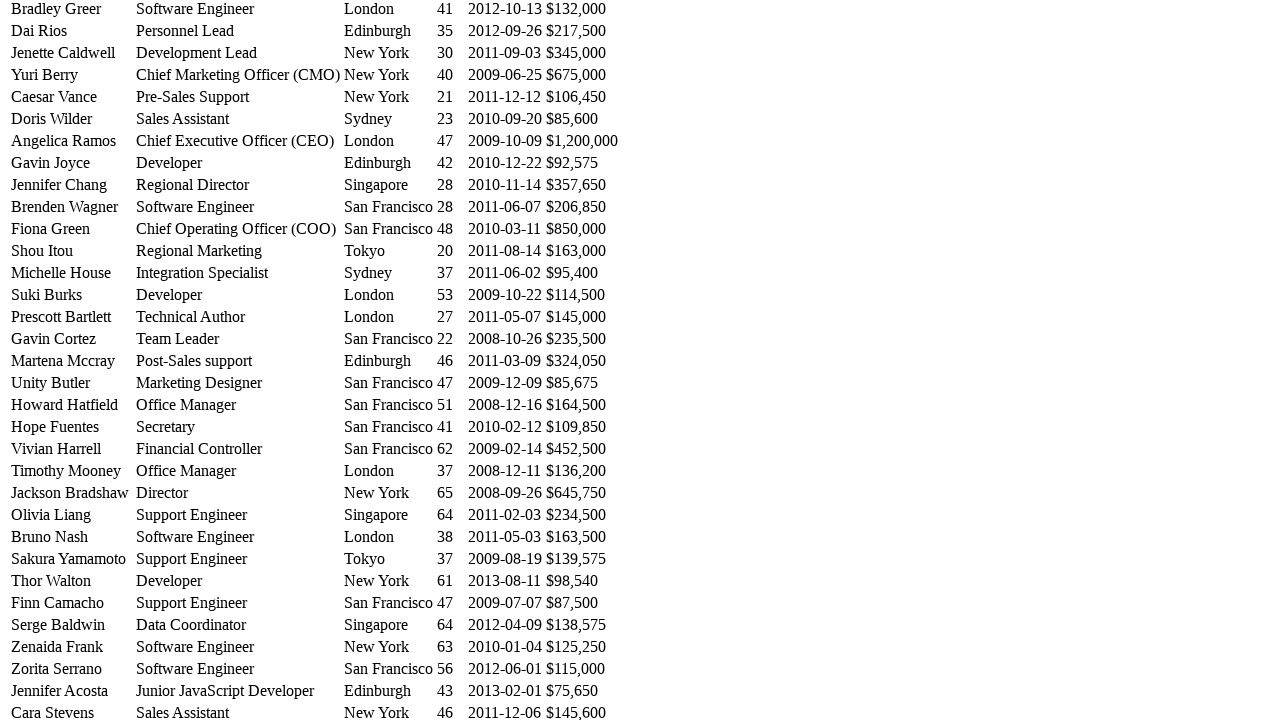

Hovered over a table cell to trigger highlighting effect at (72, 449) on #example tbody tr >> nth=38 >> td >> nth=0
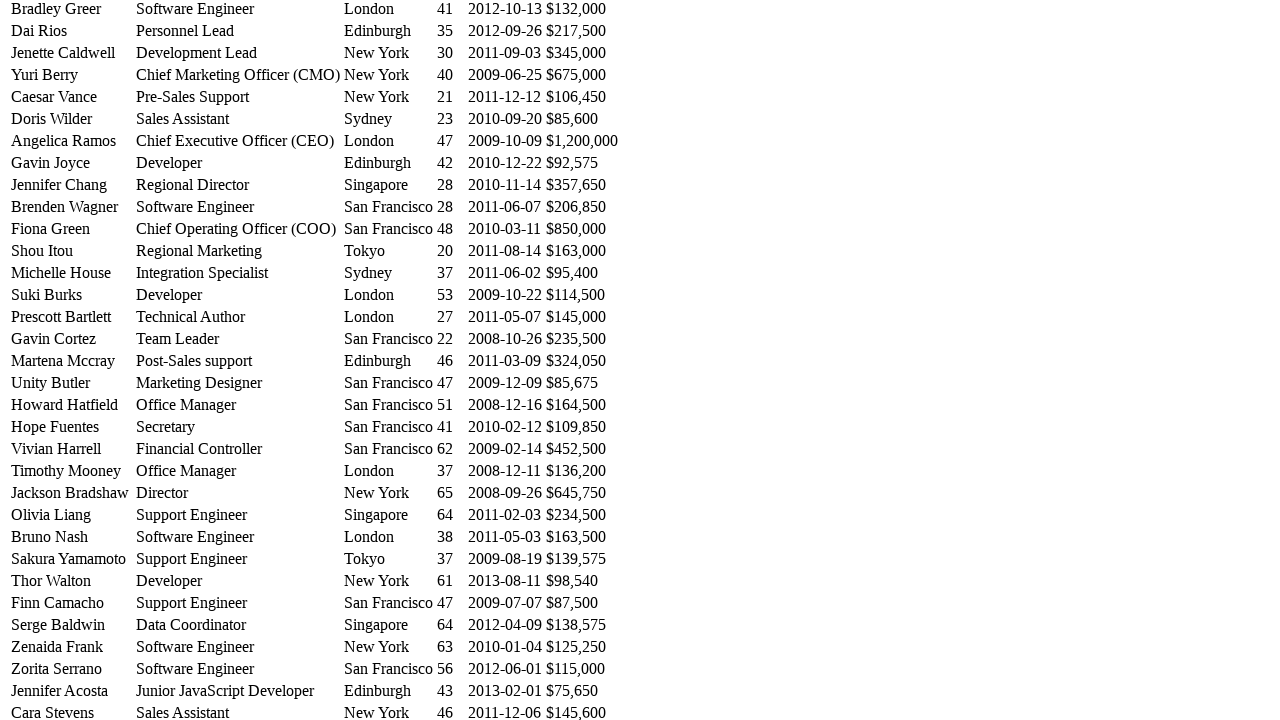

Hovered over a table cell to trigger highlighting effect at (238, 449) on #example tbody tr >> nth=38 >> td >> nth=1
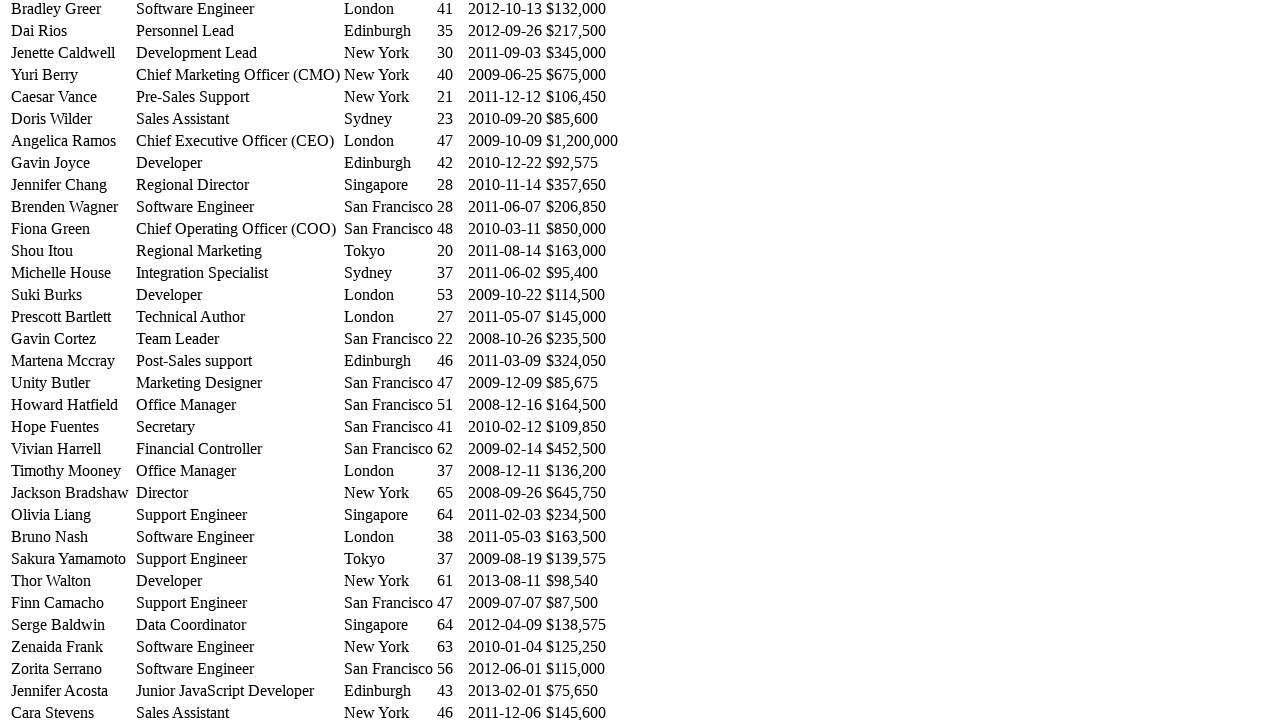

Hovered over a table cell to trigger highlighting effect at (388, 449) on #example tbody tr >> nth=38 >> td >> nth=2
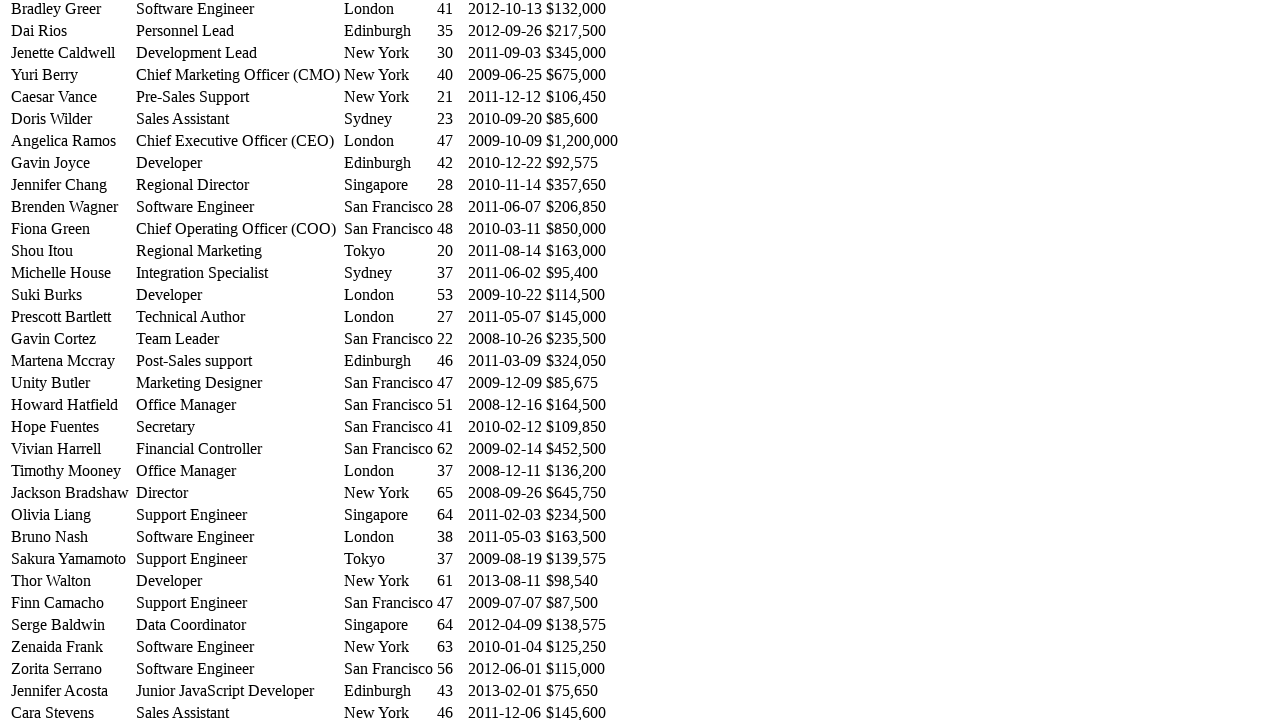

Hovered over a table cell to trigger highlighting effect at (450, 449) on #example tbody tr >> nth=38 >> td >> nth=3
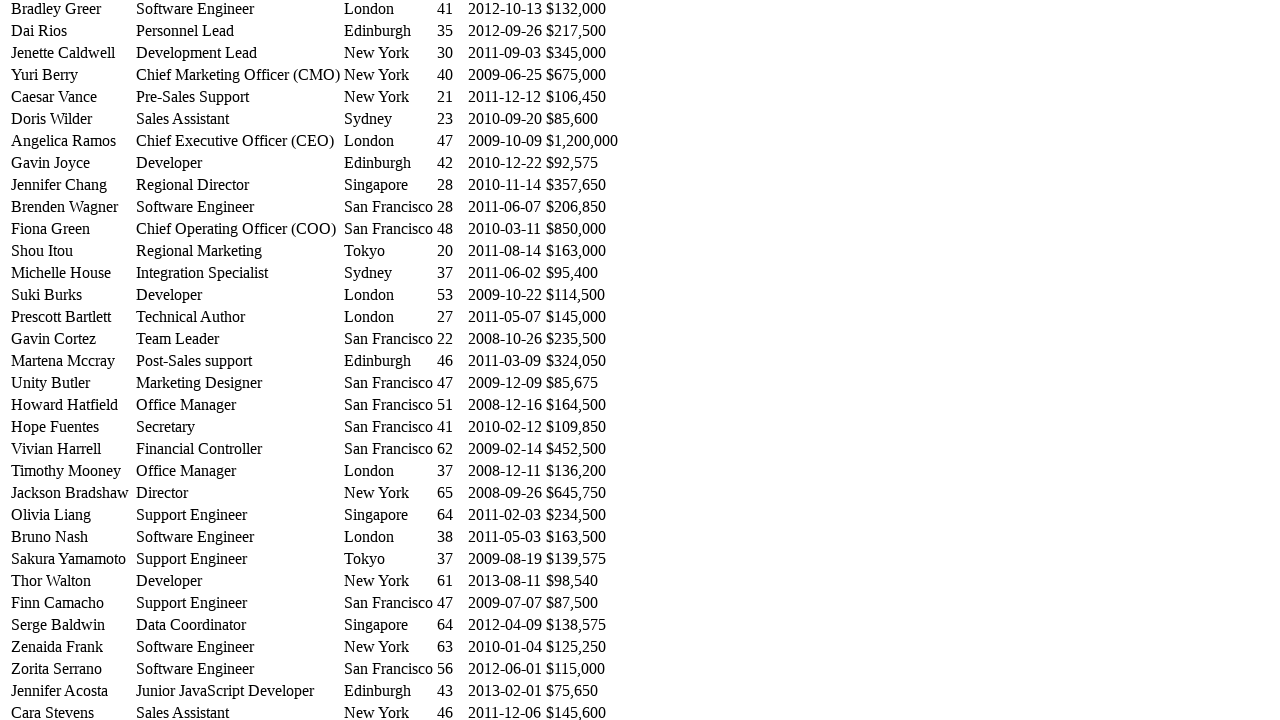

Hovered over a table cell to trigger highlighting effect at (505, 449) on #example tbody tr >> nth=38 >> td >> nth=4
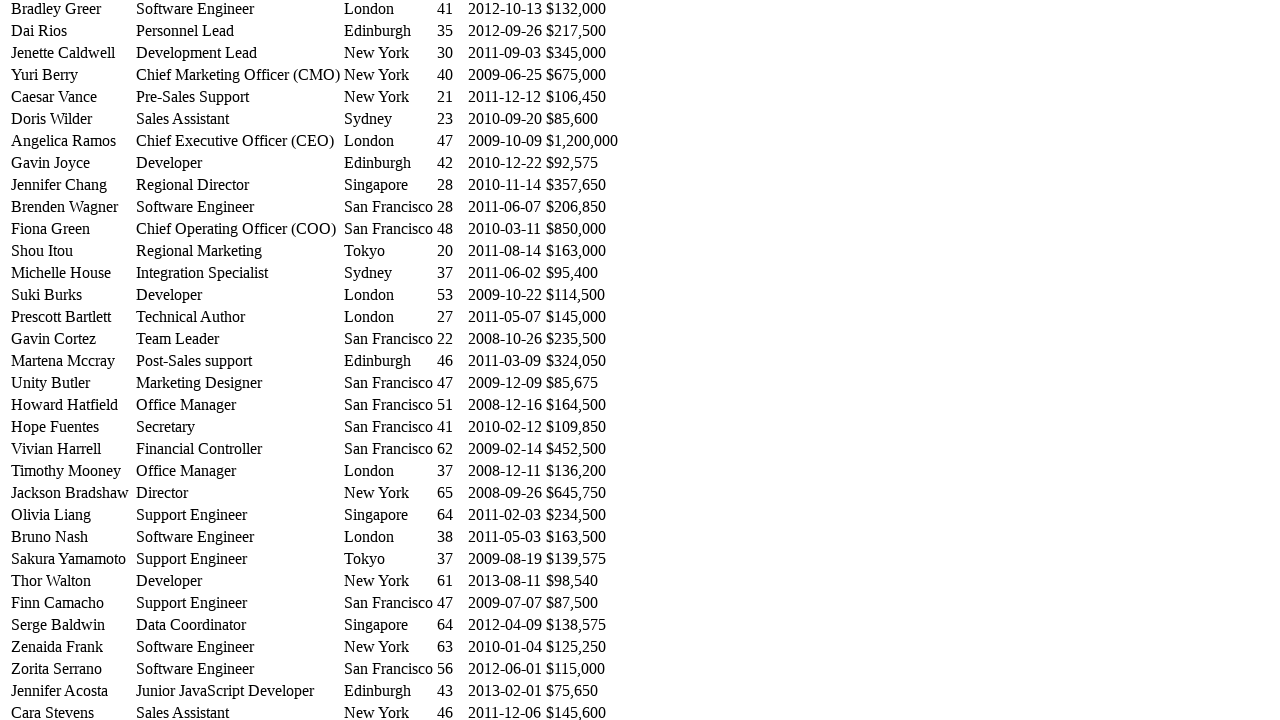

Hovered over a table cell to trigger highlighting effect at (582, 449) on #example tbody tr >> nth=38 >> td >> nth=5
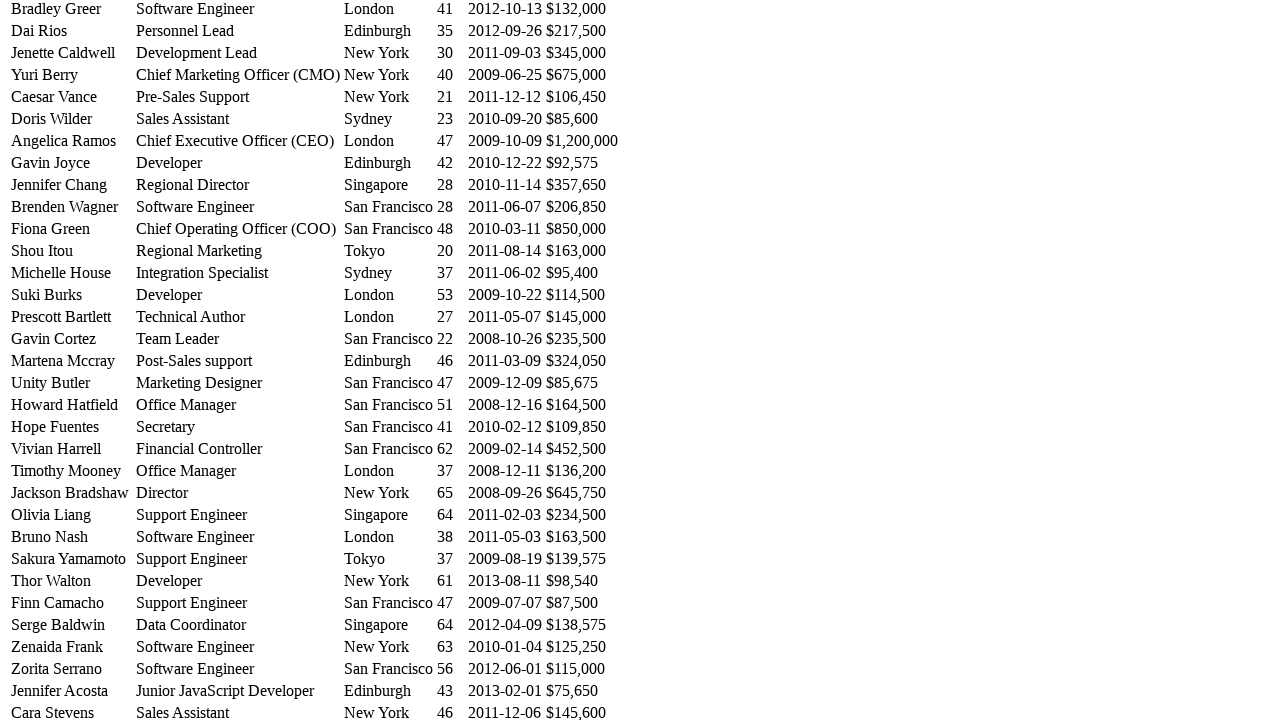

Retrieved all cells from a table row
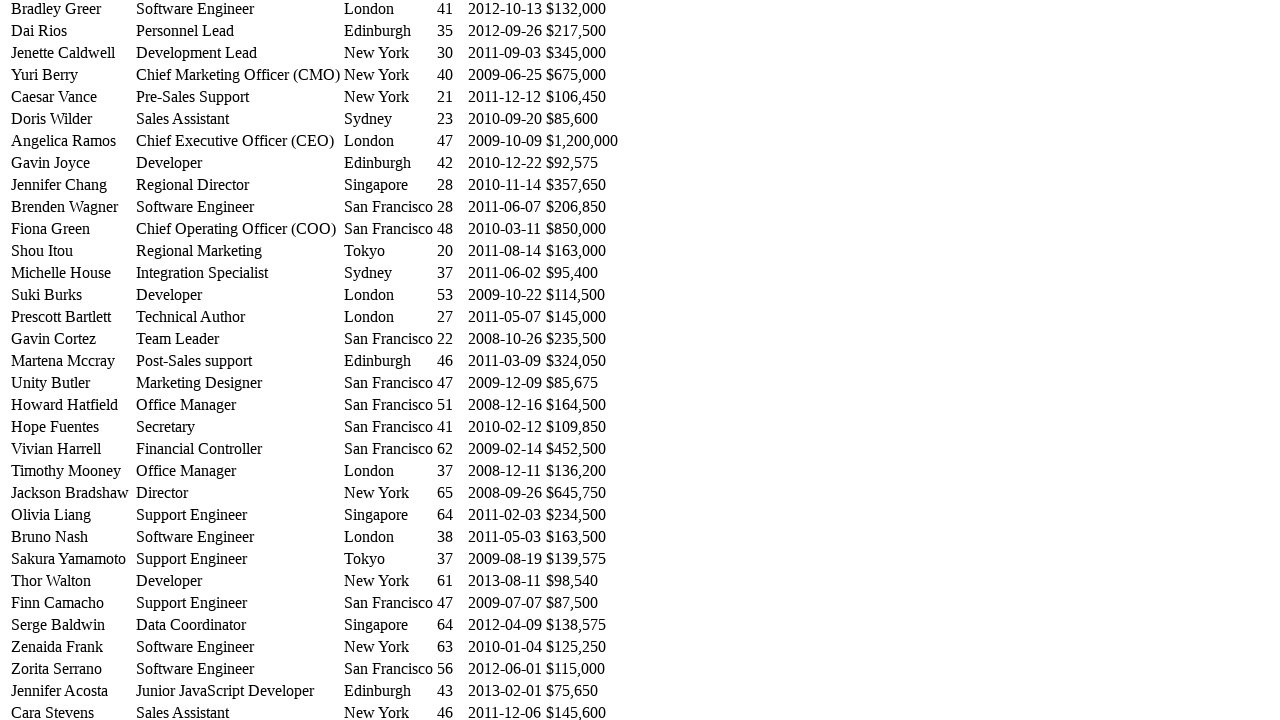

Hovered over a table cell to trigger highlighting effect at (72, 471) on #example tbody tr >> nth=39 >> td >> nth=0
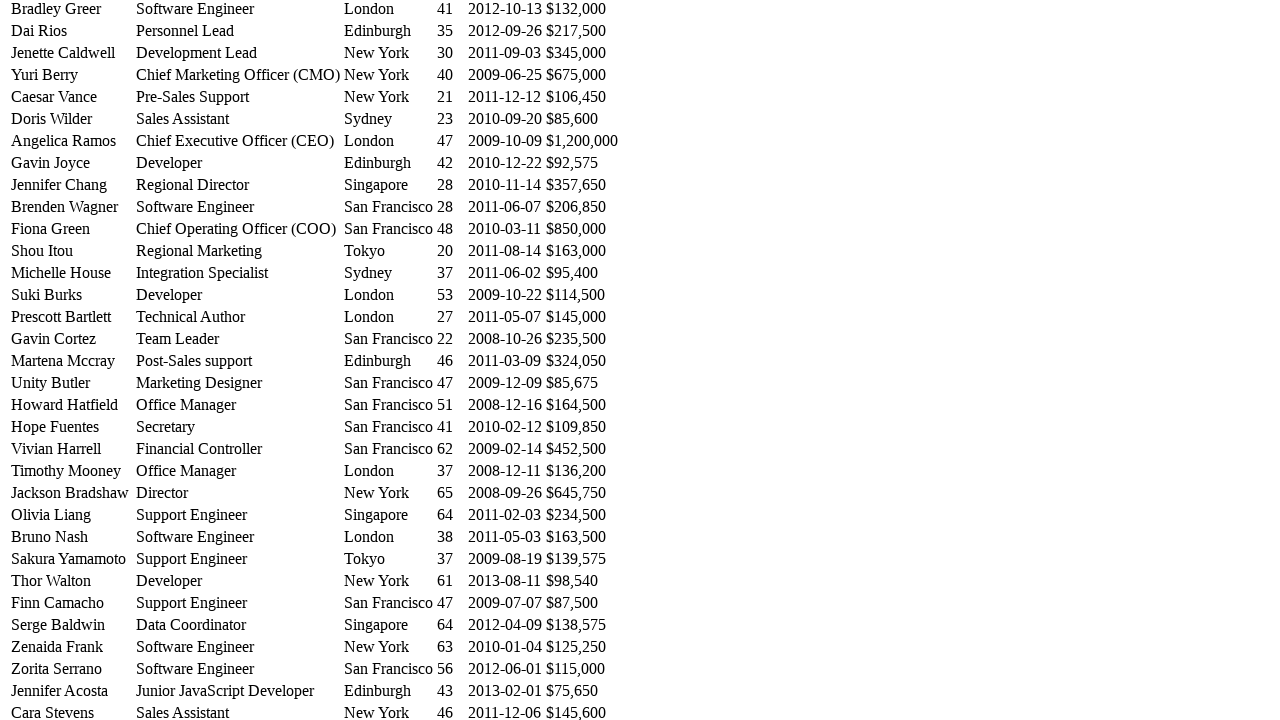

Hovered over a table cell to trigger highlighting effect at (238, 471) on #example tbody tr >> nth=39 >> td >> nth=1
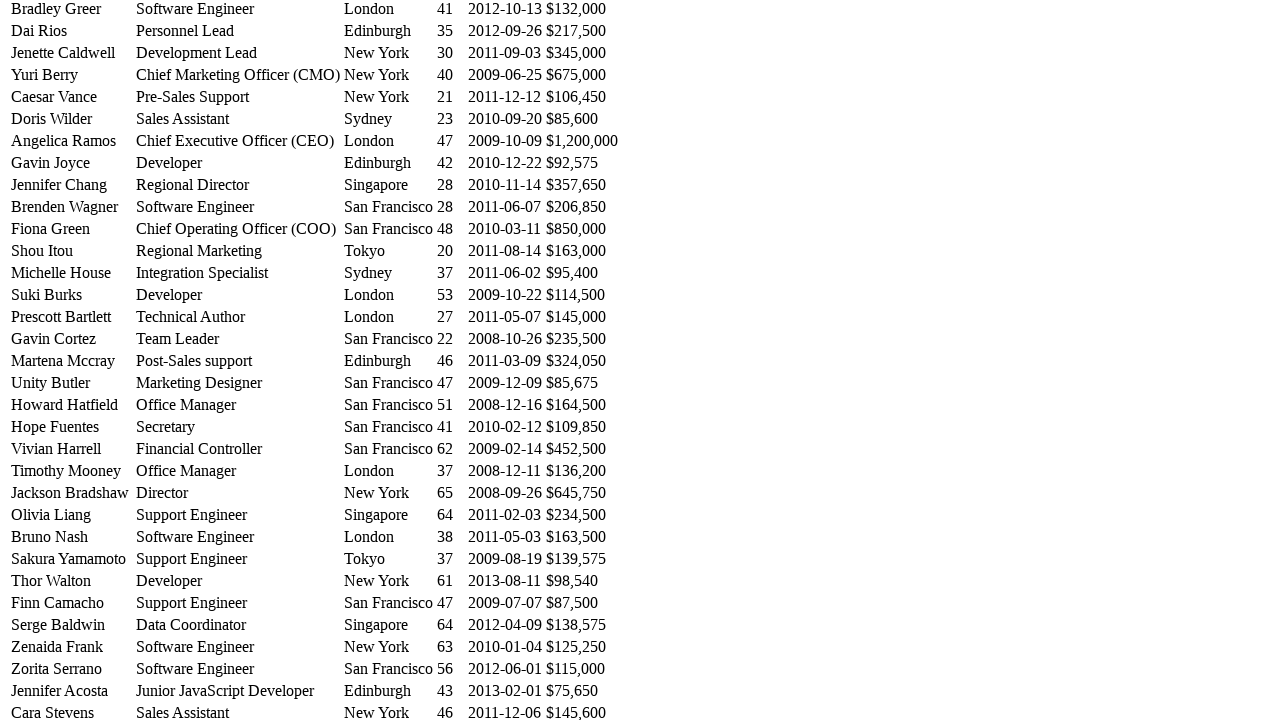

Hovered over a table cell to trigger highlighting effect at (388, 471) on #example tbody tr >> nth=39 >> td >> nth=2
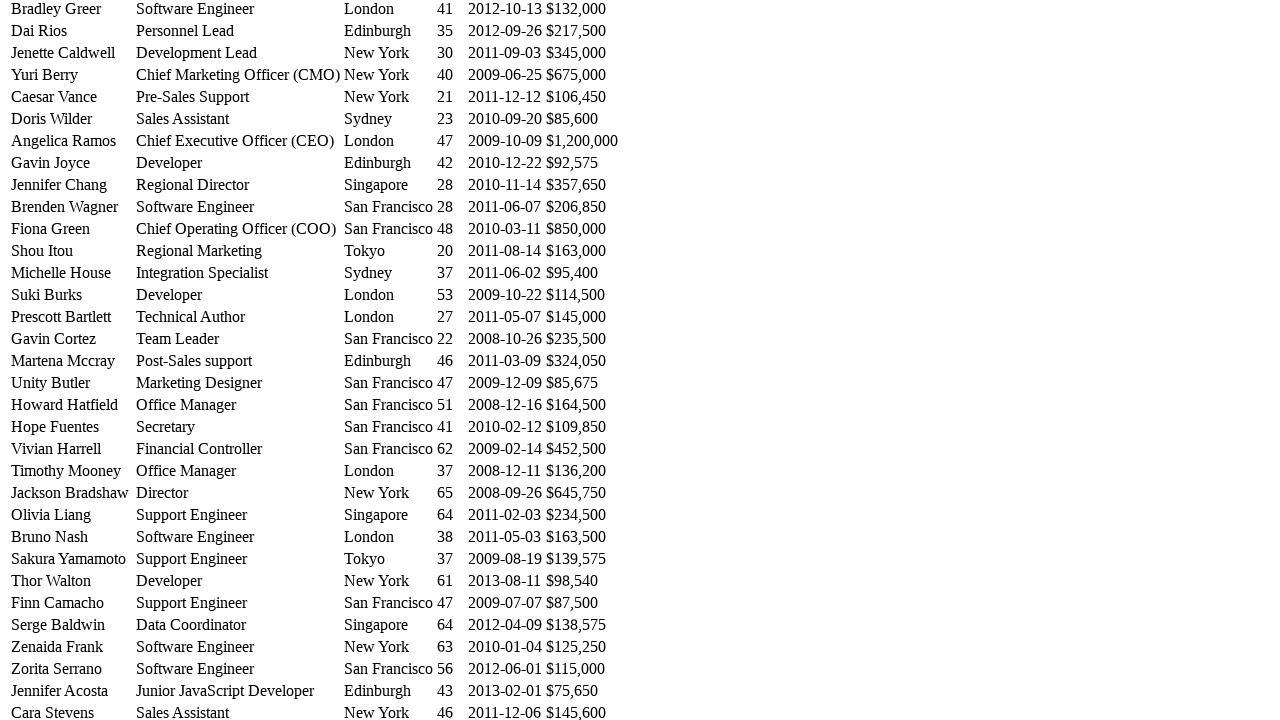

Hovered over a table cell to trigger highlighting effect at (450, 471) on #example tbody tr >> nth=39 >> td >> nth=3
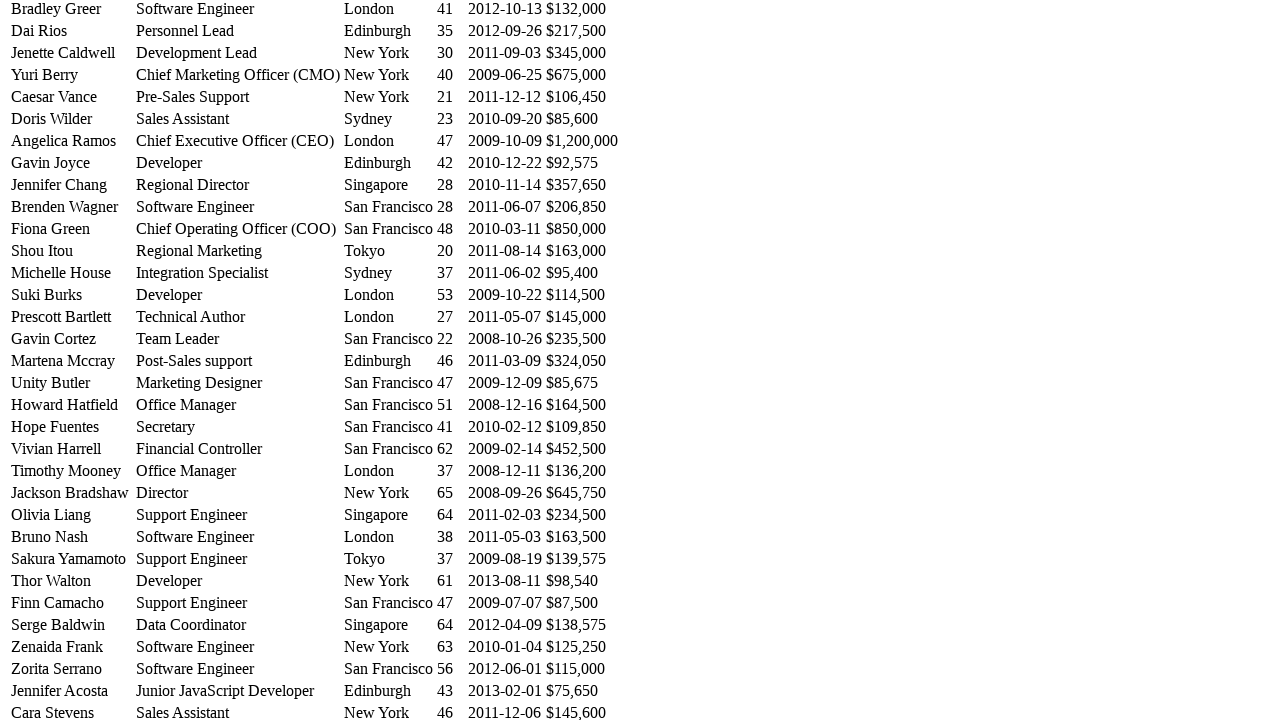

Hovered over a table cell to trigger highlighting effect at (505, 471) on #example tbody tr >> nth=39 >> td >> nth=4
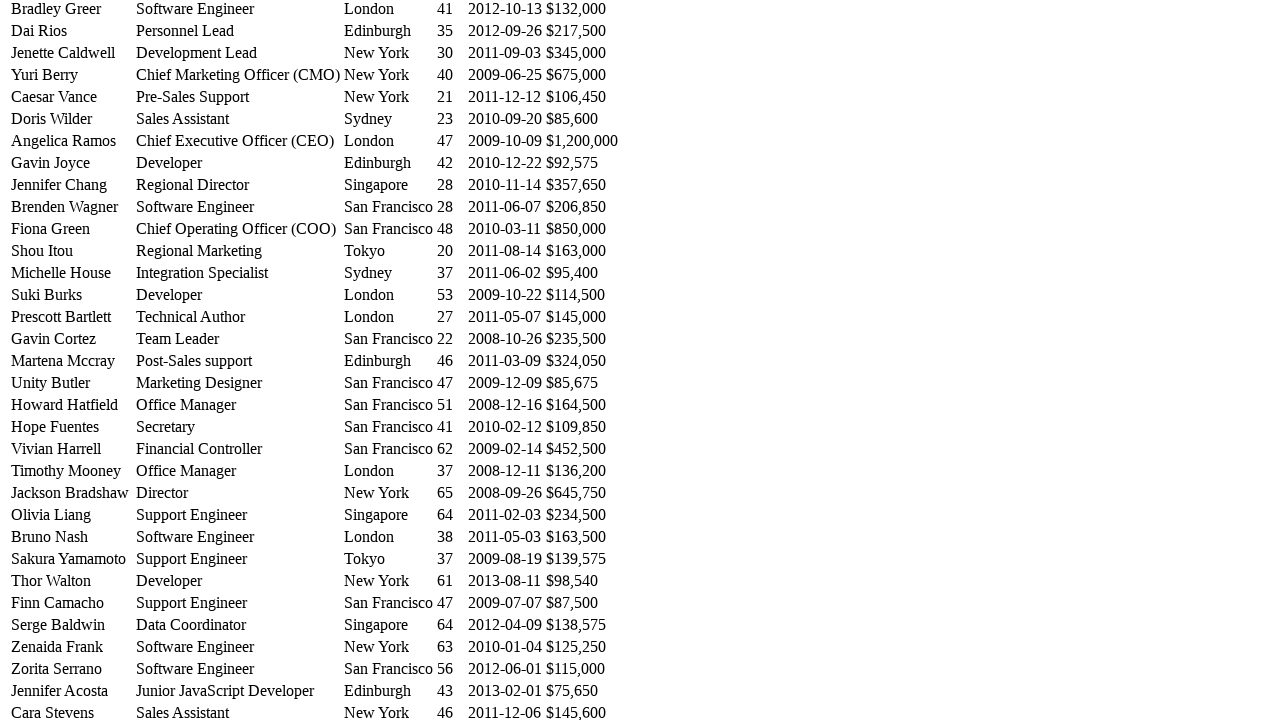

Hovered over a table cell to trigger highlighting effect at (582, 471) on #example tbody tr >> nth=39 >> td >> nth=5
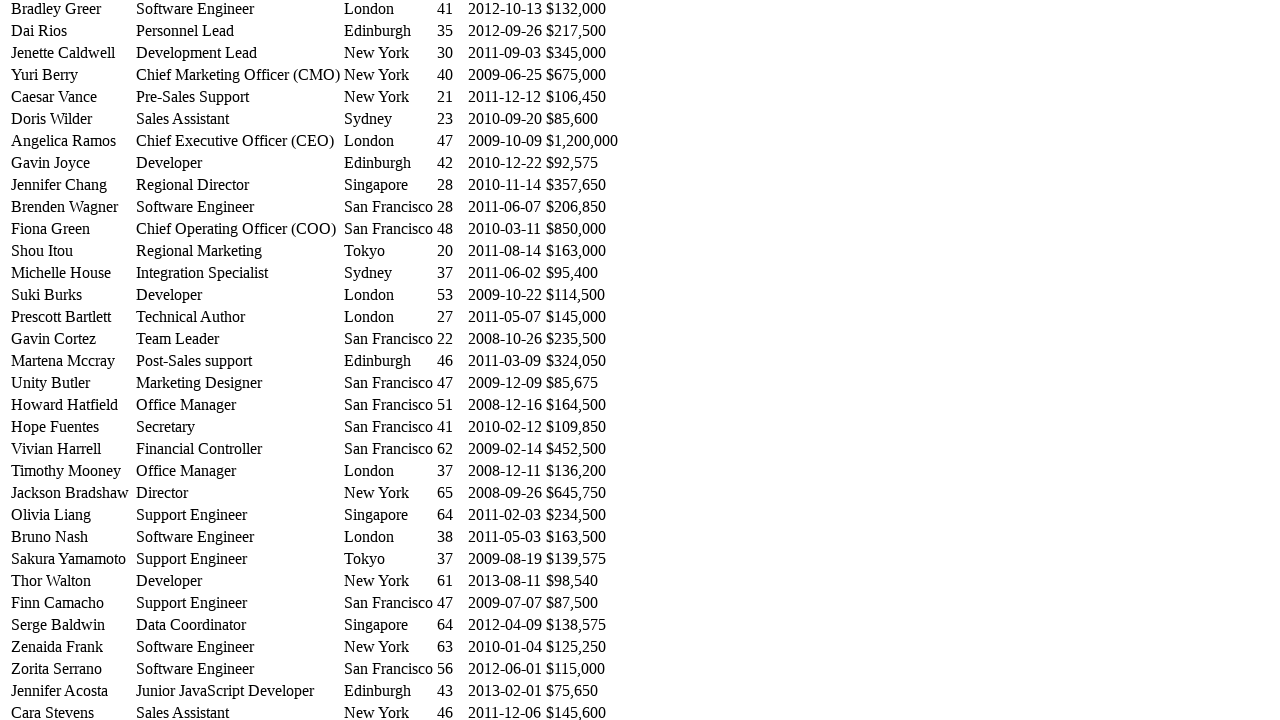

Retrieved all cells from a table row
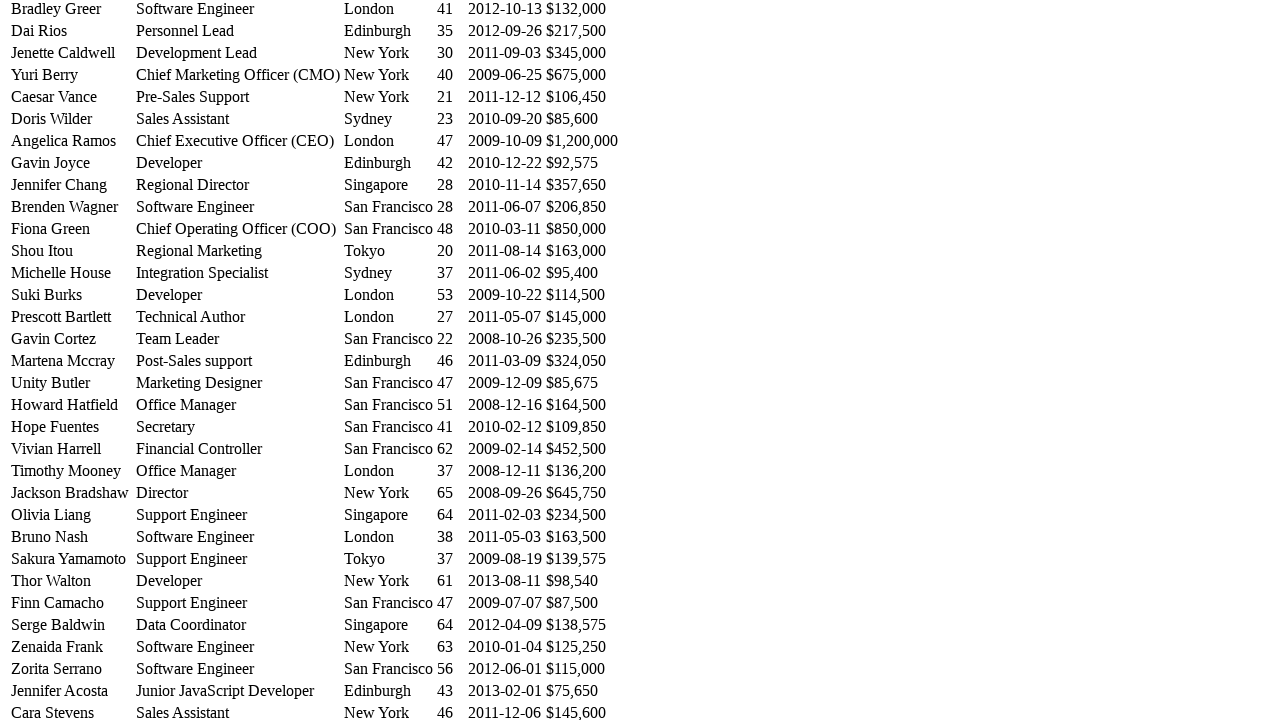

Hovered over a table cell to trigger highlighting effect at (72, 493) on #example tbody tr >> nth=40 >> td >> nth=0
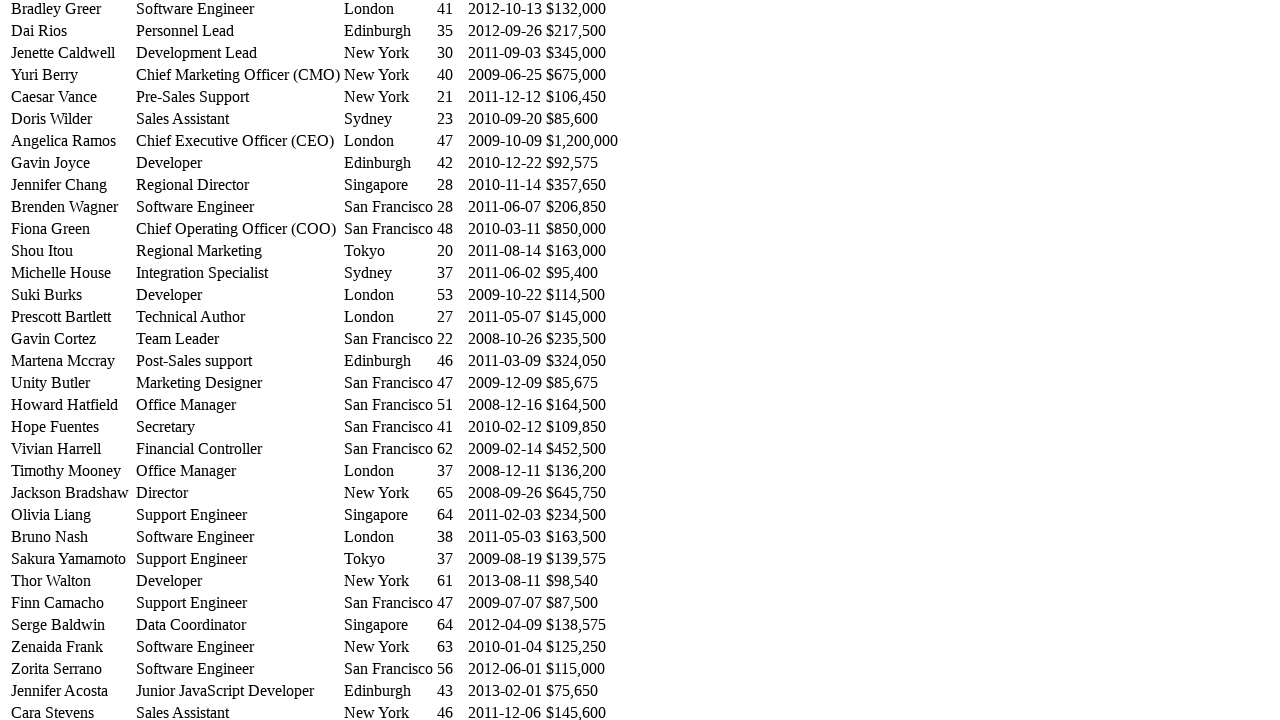

Hovered over a table cell to trigger highlighting effect at (238, 493) on #example tbody tr >> nth=40 >> td >> nth=1
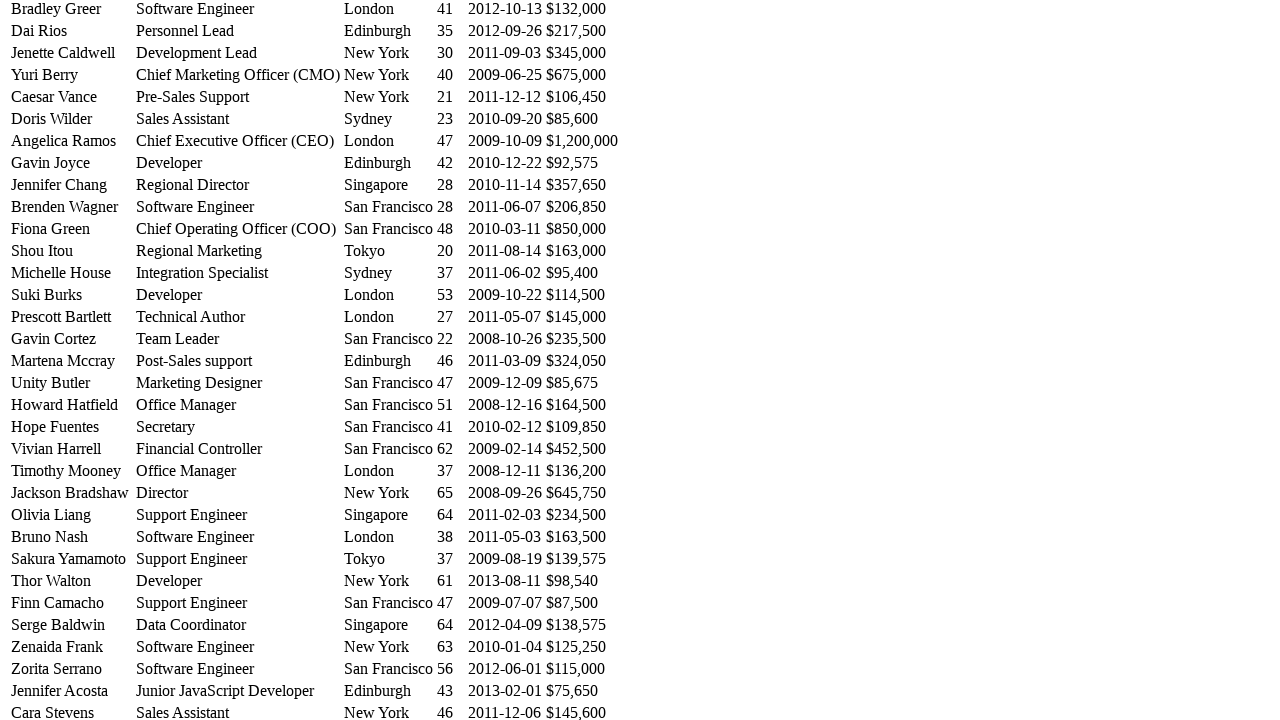

Hovered over a table cell to trigger highlighting effect at (388, 493) on #example tbody tr >> nth=40 >> td >> nth=2
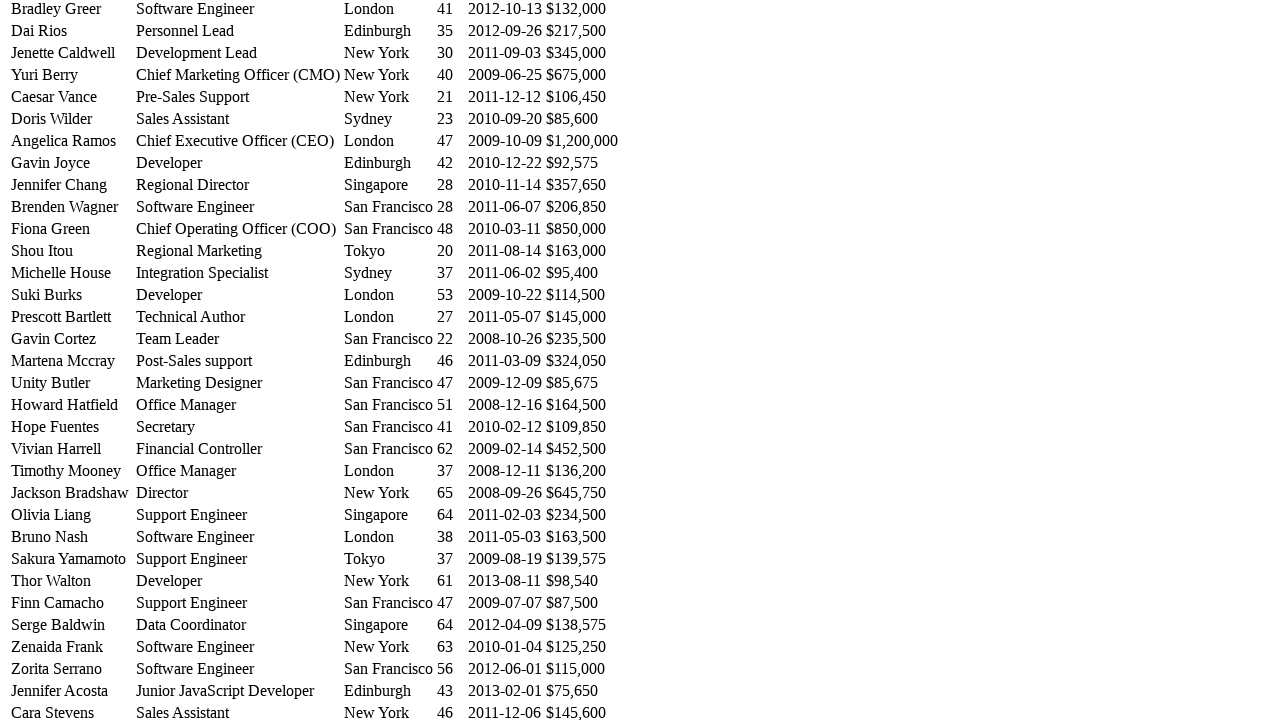

Hovered over a table cell to trigger highlighting effect at (450, 493) on #example tbody tr >> nth=40 >> td >> nth=3
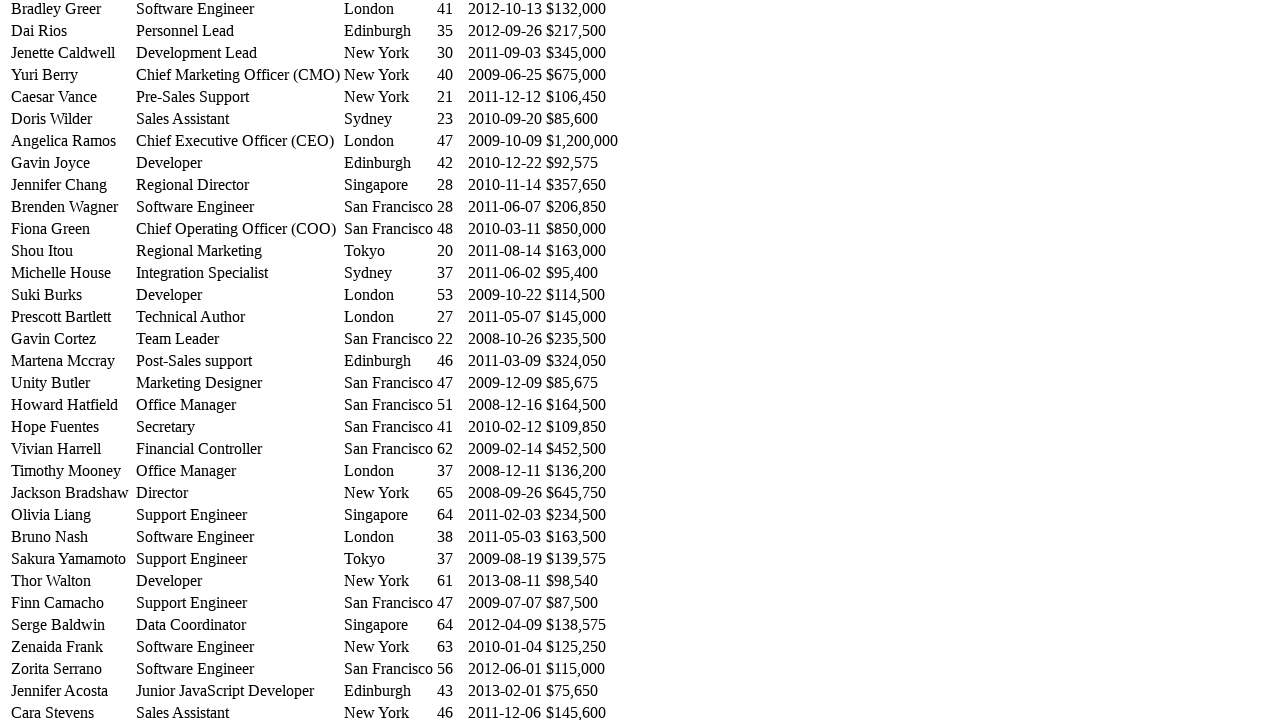

Hovered over a table cell to trigger highlighting effect at (505, 493) on #example tbody tr >> nth=40 >> td >> nth=4
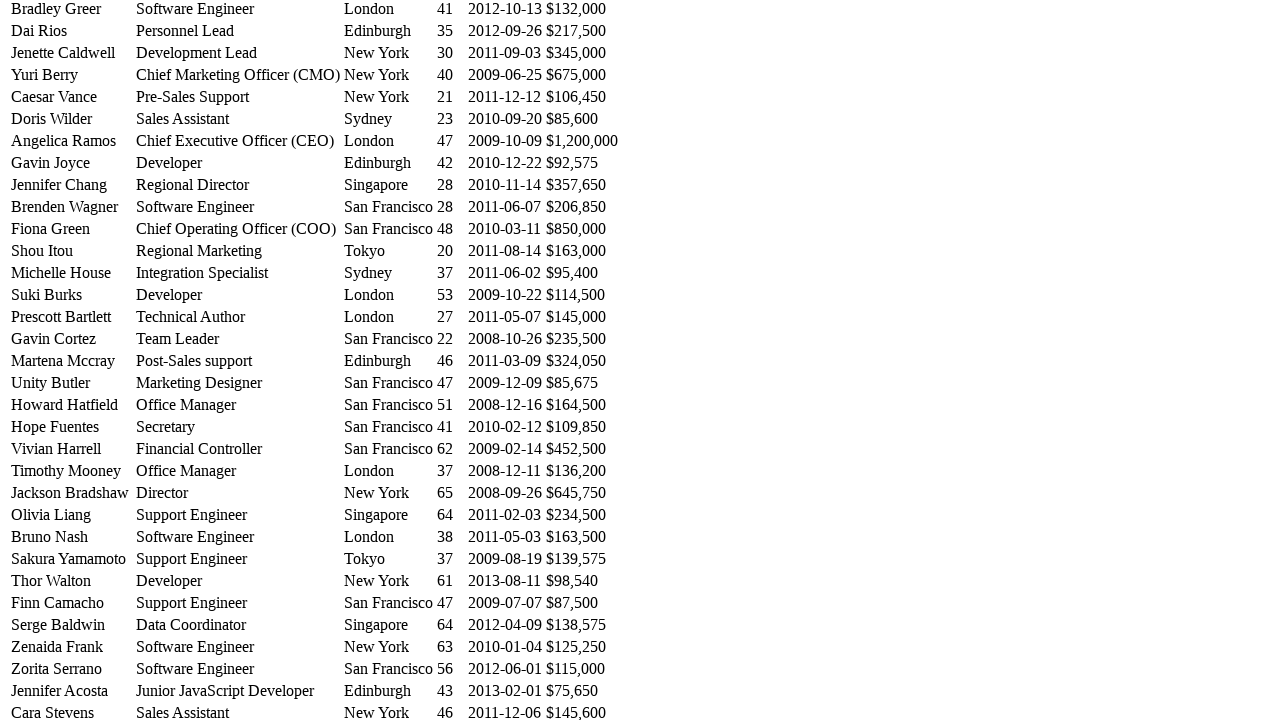

Hovered over a table cell to trigger highlighting effect at (582, 493) on #example tbody tr >> nth=40 >> td >> nth=5
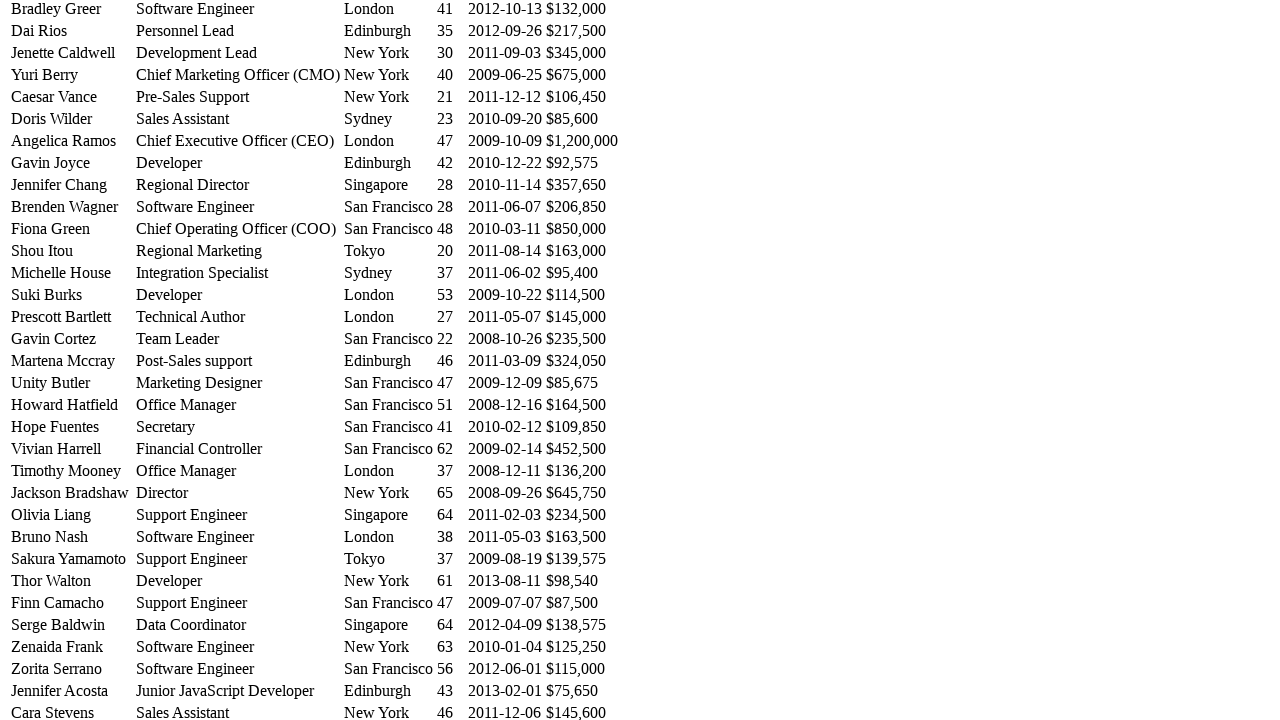

Retrieved all cells from a table row
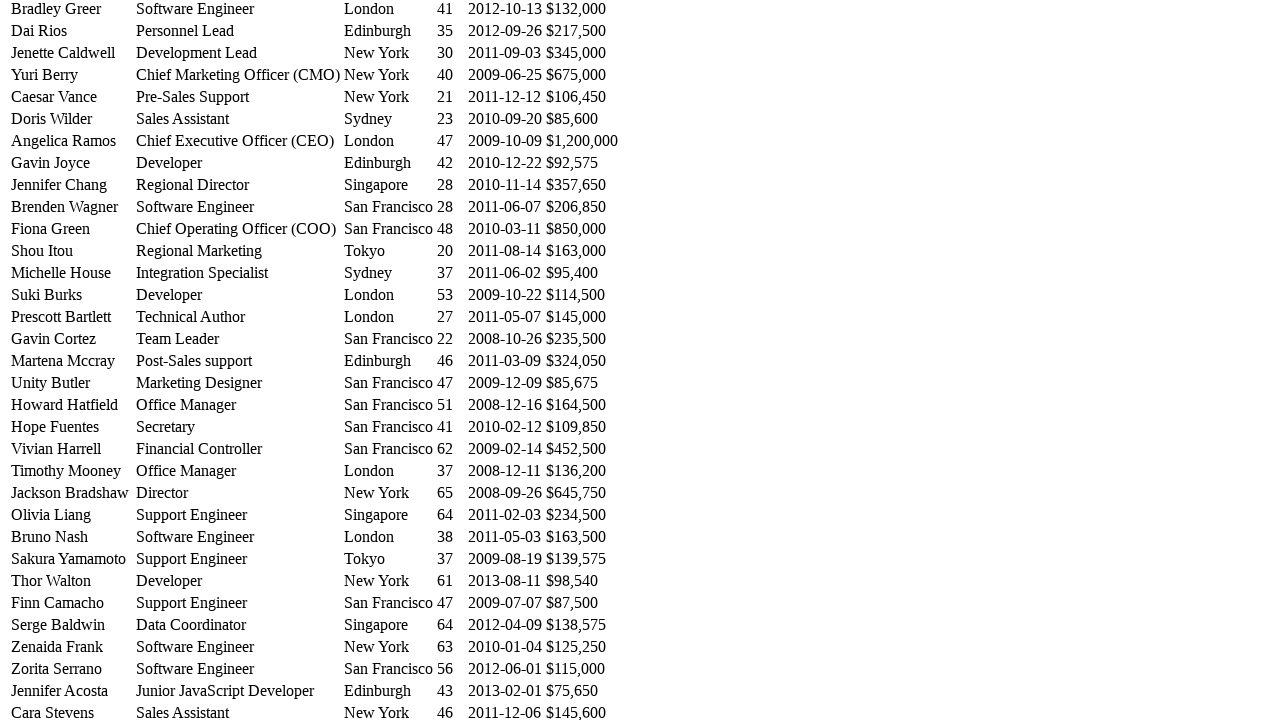

Hovered over a table cell to trigger highlighting effect at (72, 515) on #example tbody tr >> nth=41 >> td >> nth=0
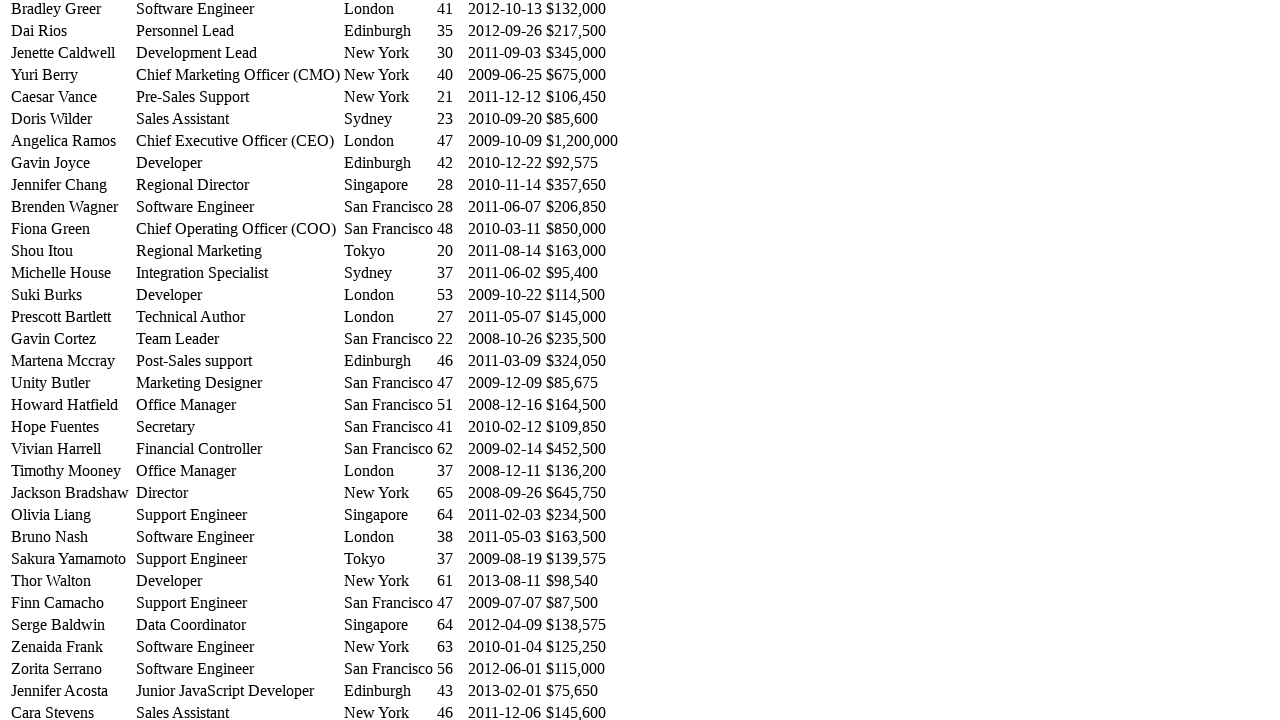

Hovered over a table cell to trigger highlighting effect at (238, 515) on #example tbody tr >> nth=41 >> td >> nth=1
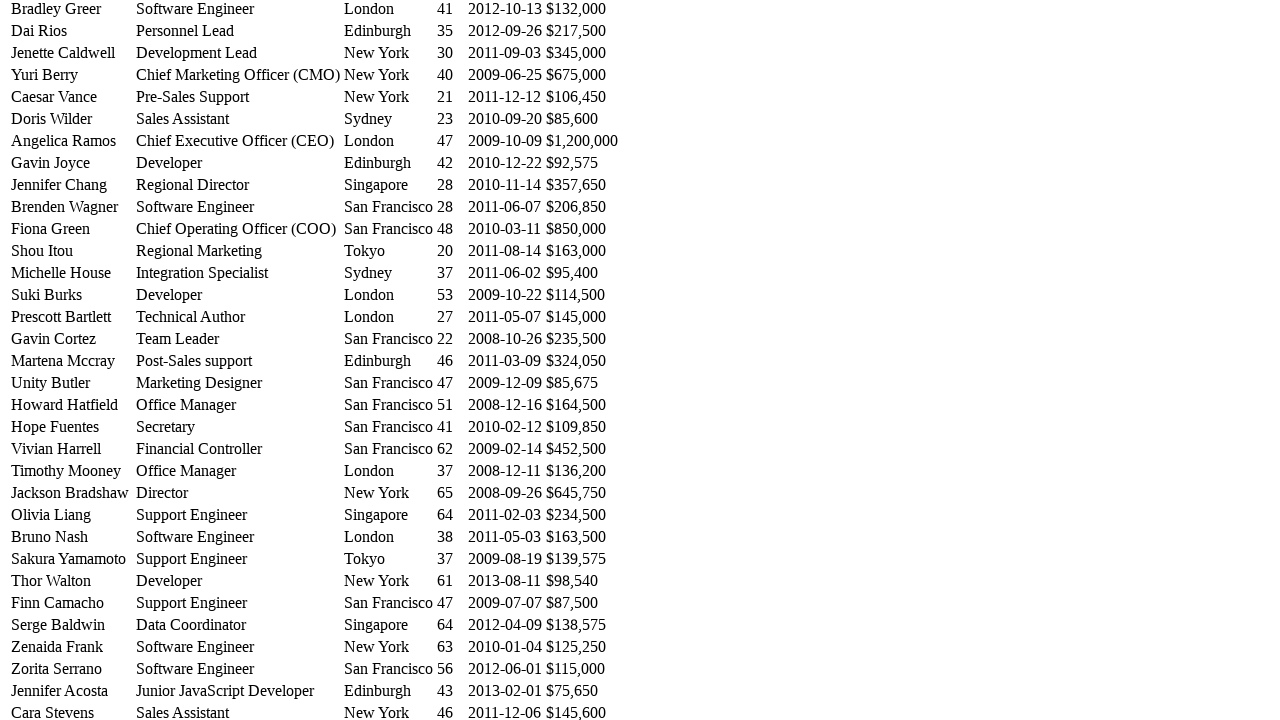

Hovered over a table cell to trigger highlighting effect at (388, 515) on #example tbody tr >> nth=41 >> td >> nth=2
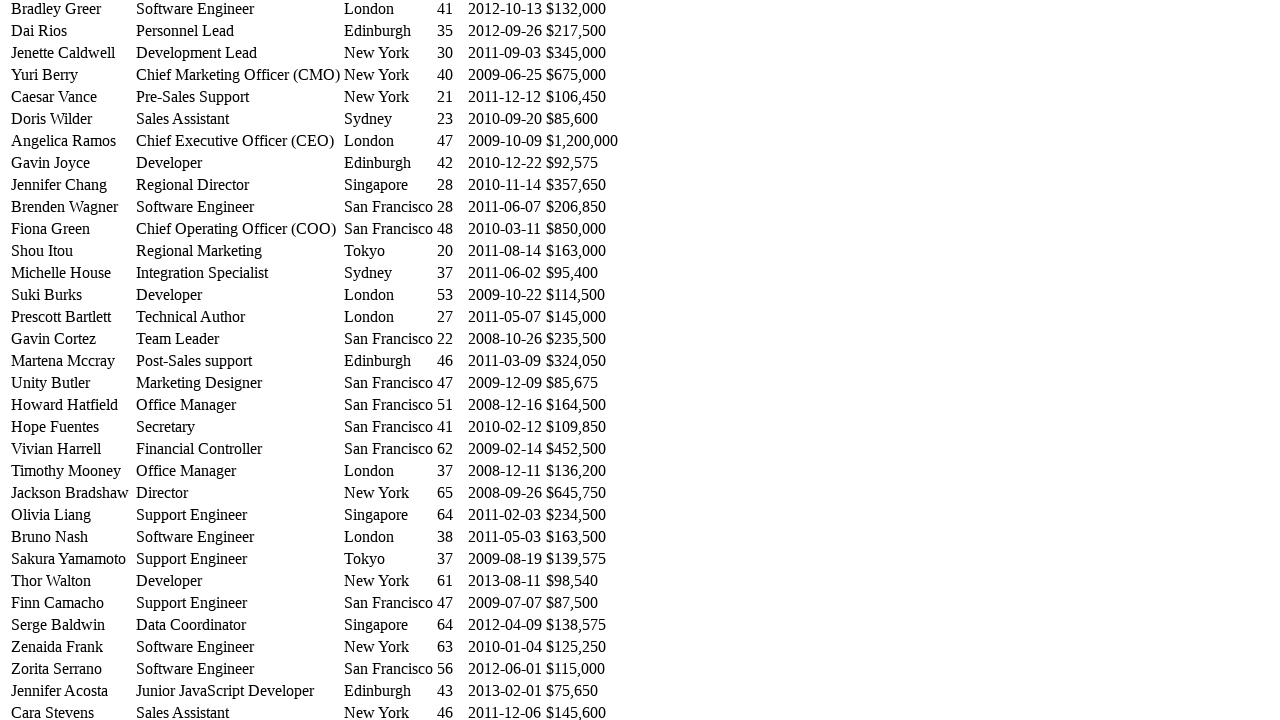

Hovered over a table cell to trigger highlighting effect at (450, 515) on #example tbody tr >> nth=41 >> td >> nth=3
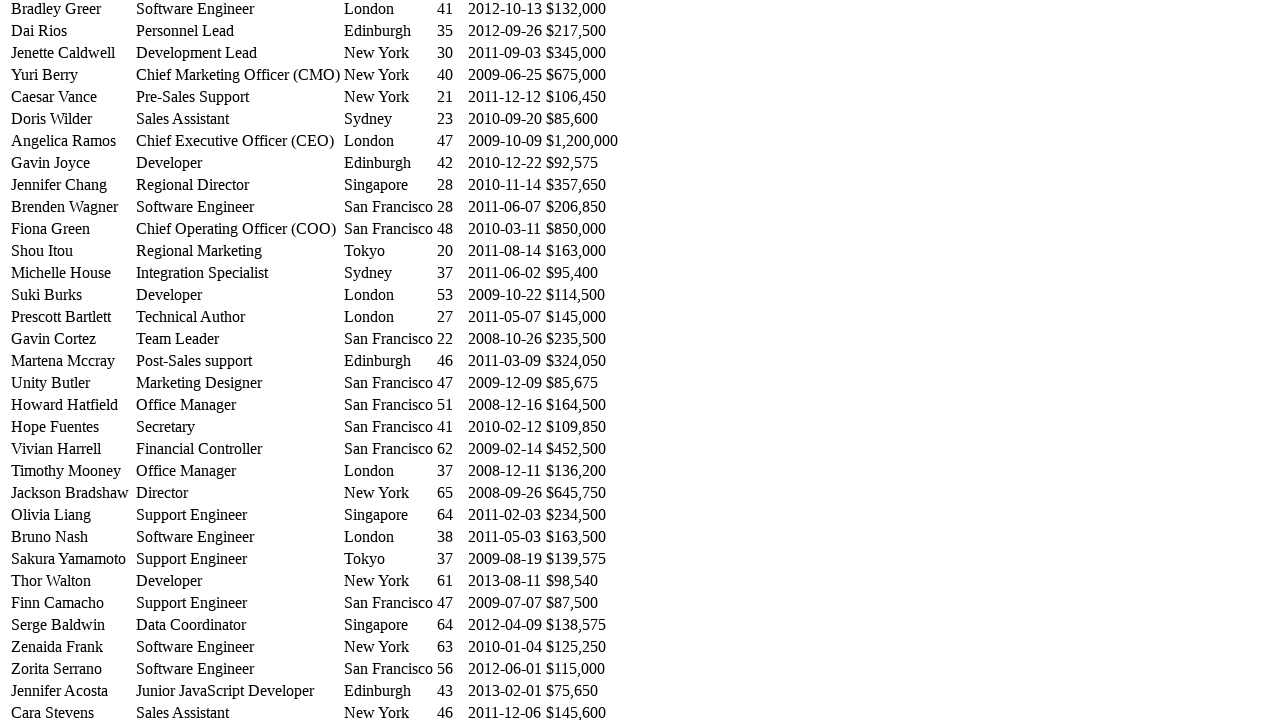

Hovered over a table cell to trigger highlighting effect at (505, 515) on #example tbody tr >> nth=41 >> td >> nth=4
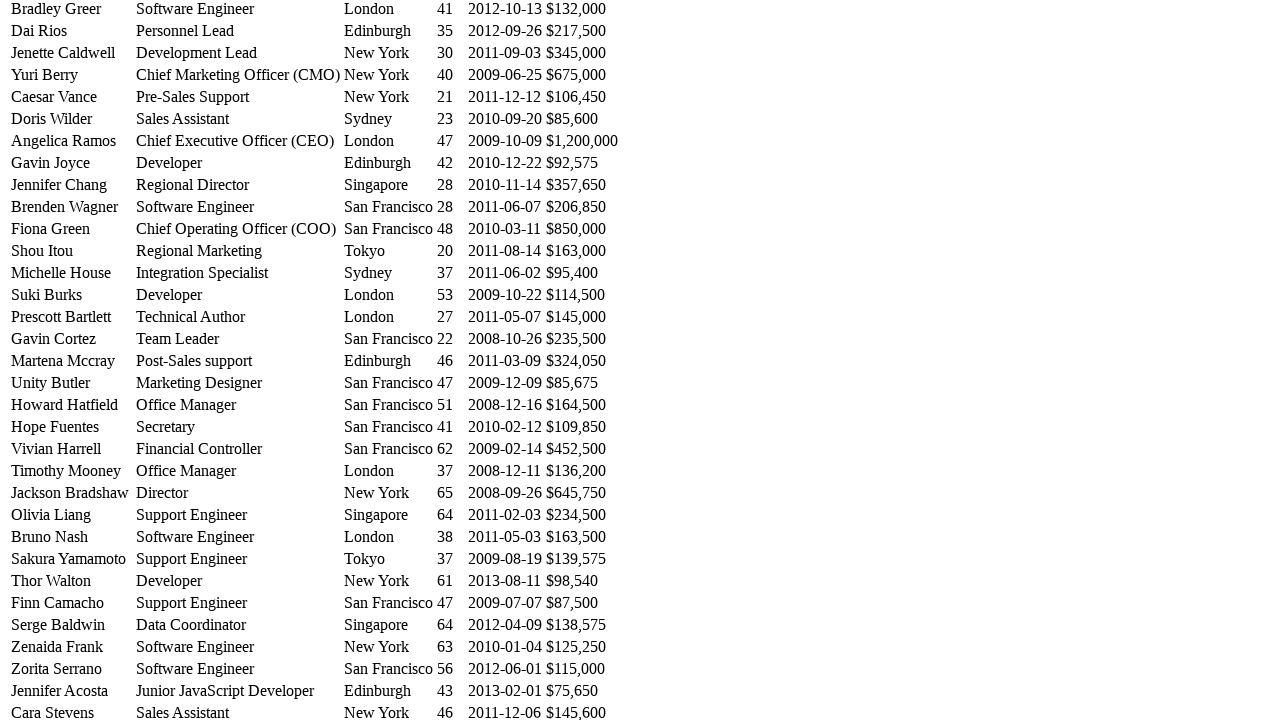

Hovered over a table cell to trigger highlighting effect at (582, 515) on #example tbody tr >> nth=41 >> td >> nth=5
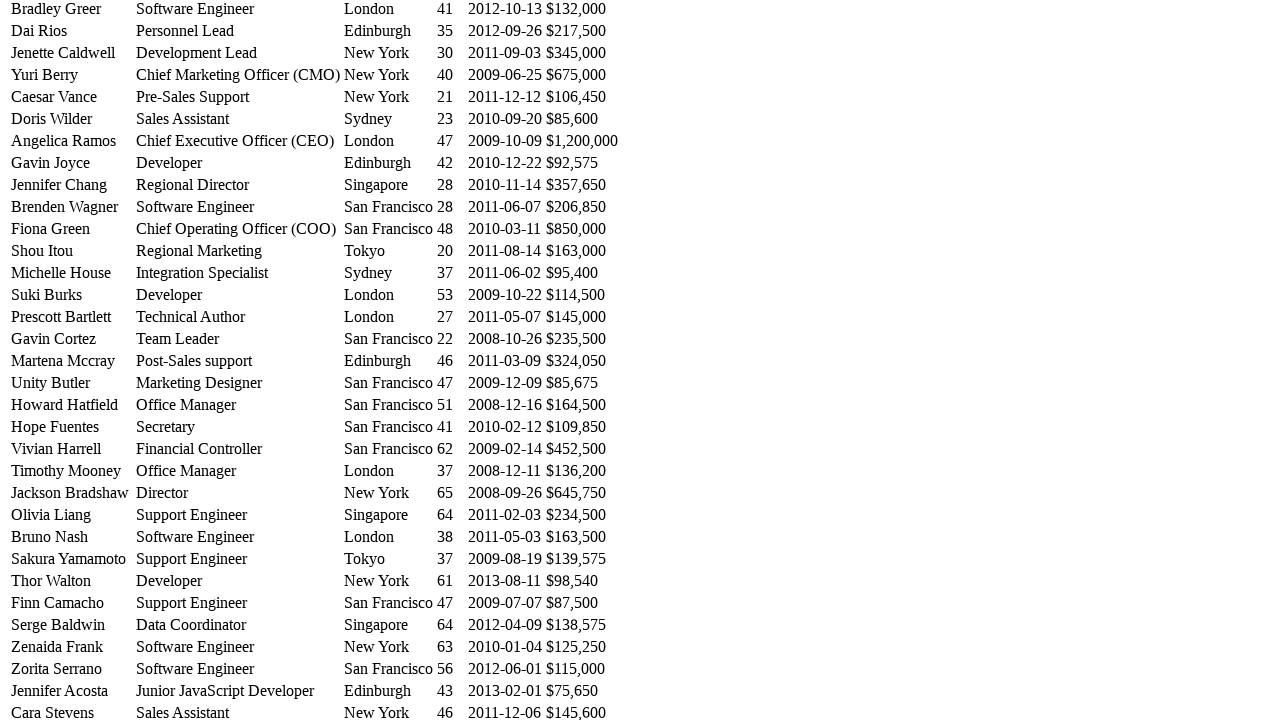

Retrieved all cells from a table row
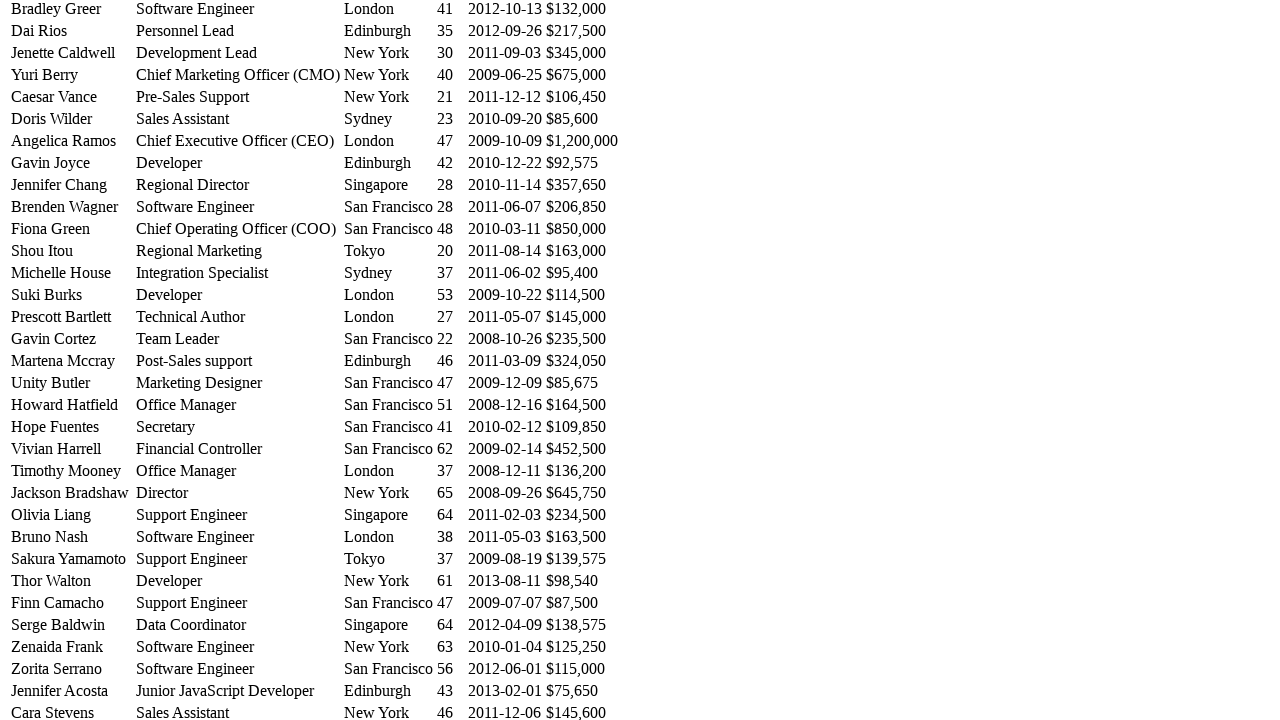

Hovered over a table cell to trigger highlighting effect at (72, 537) on #example tbody tr >> nth=42 >> td >> nth=0
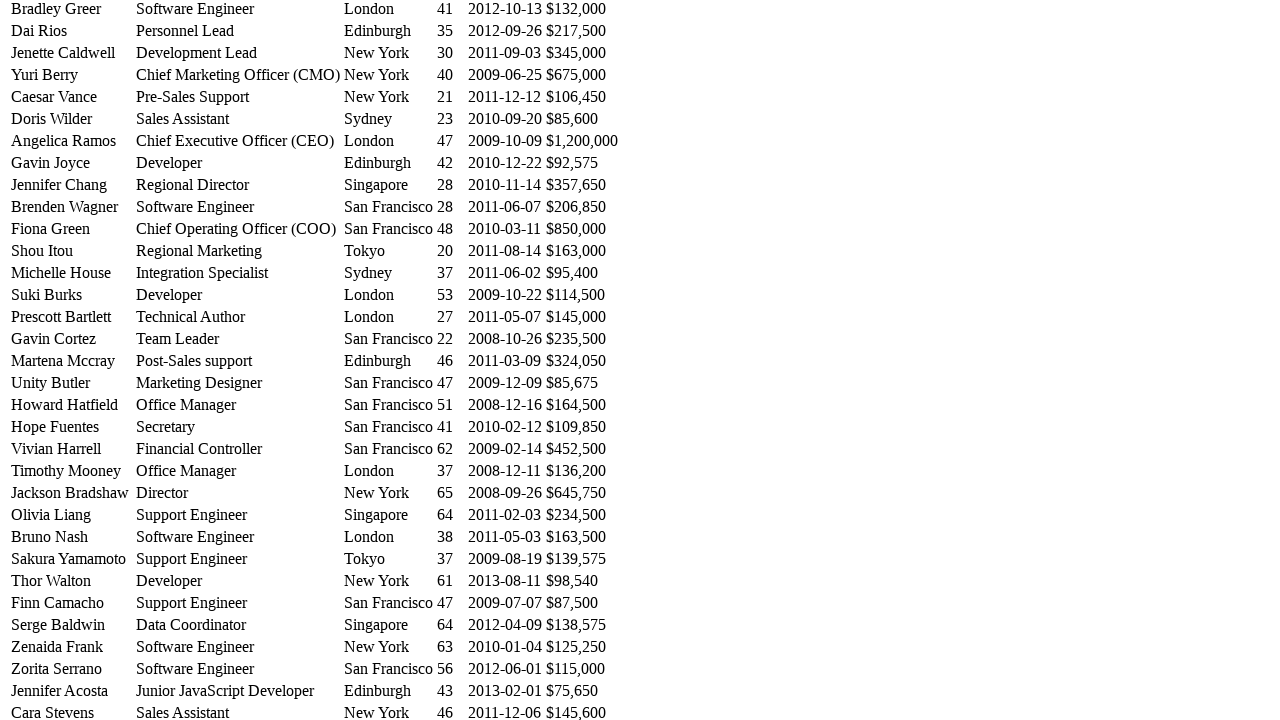

Hovered over a table cell to trigger highlighting effect at (238, 537) on #example tbody tr >> nth=42 >> td >> nth=1
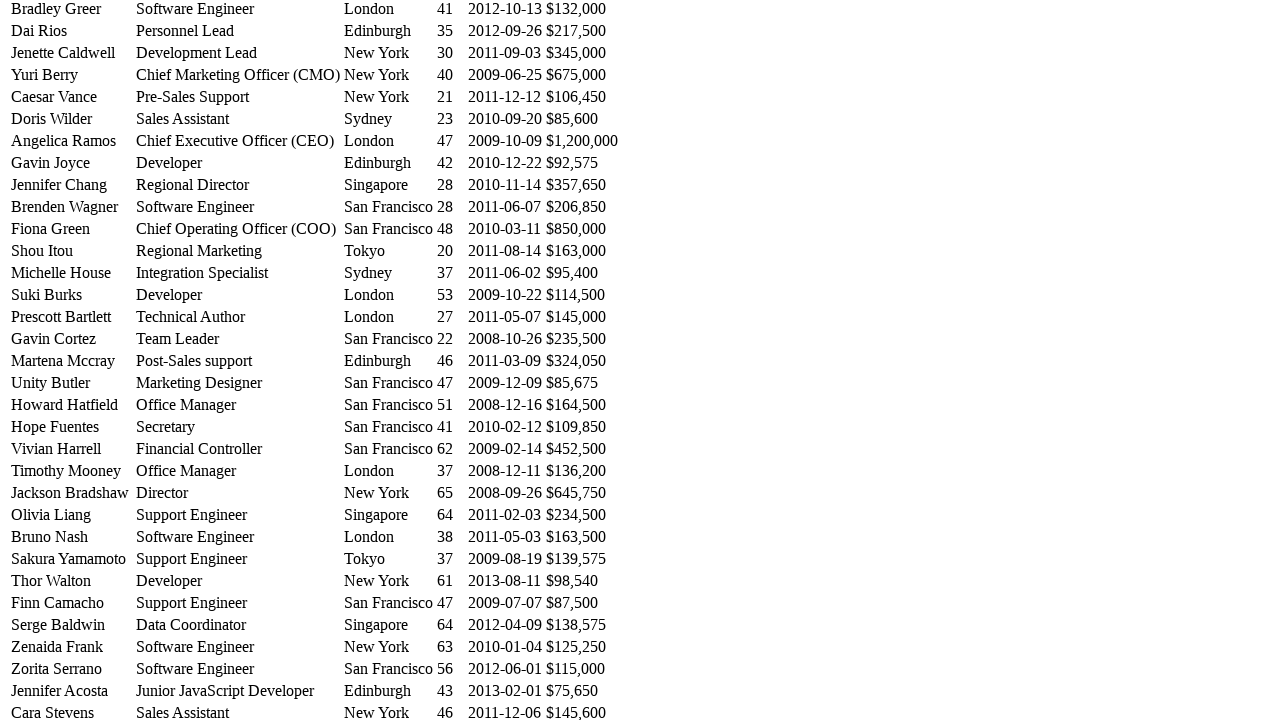

Hovered over a table cell to trigger highlighting effect at (388, 537) on #example tbody tr >> nth=42 >> td >> nth=2
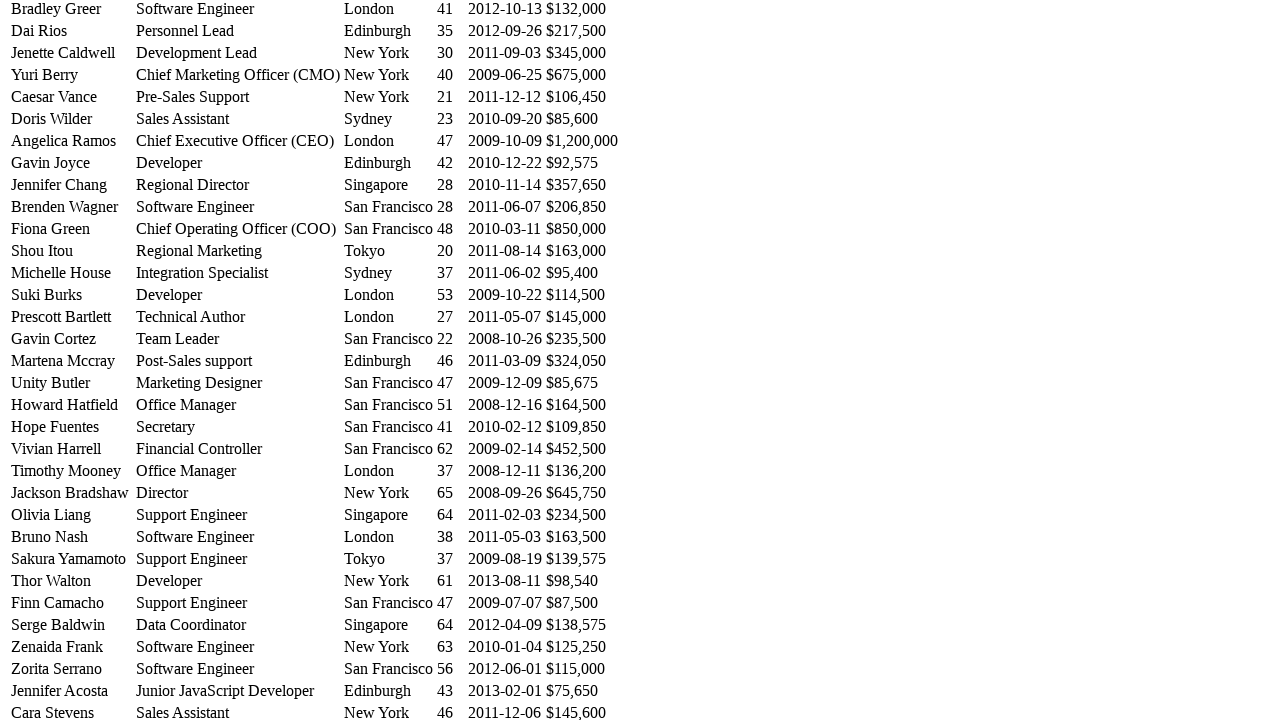

Hovered over a table cell to trigger highlighting effect at (450, 537) on #example tbody tr >> nth=42 >> td >> nth=3
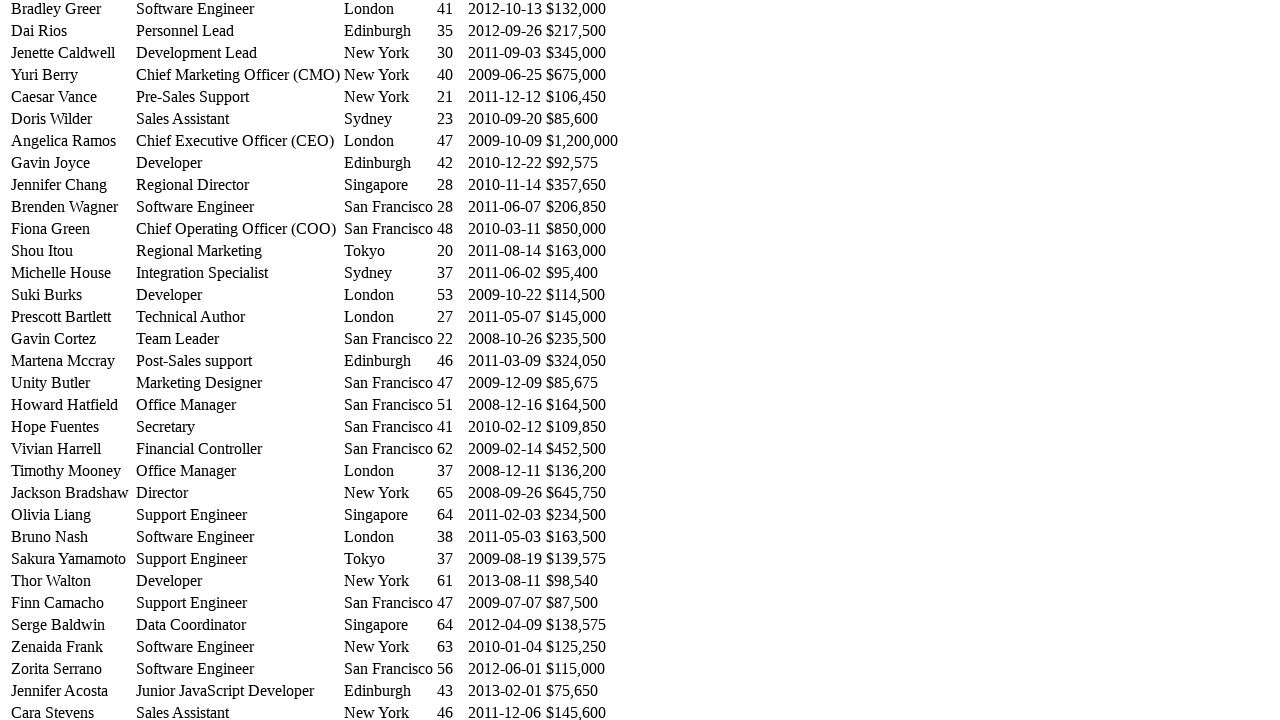

Hovered over a table cell to trigger highlighting effect at (505, 537) on #example tbody tr >> nth=42 >> td >> nth=4
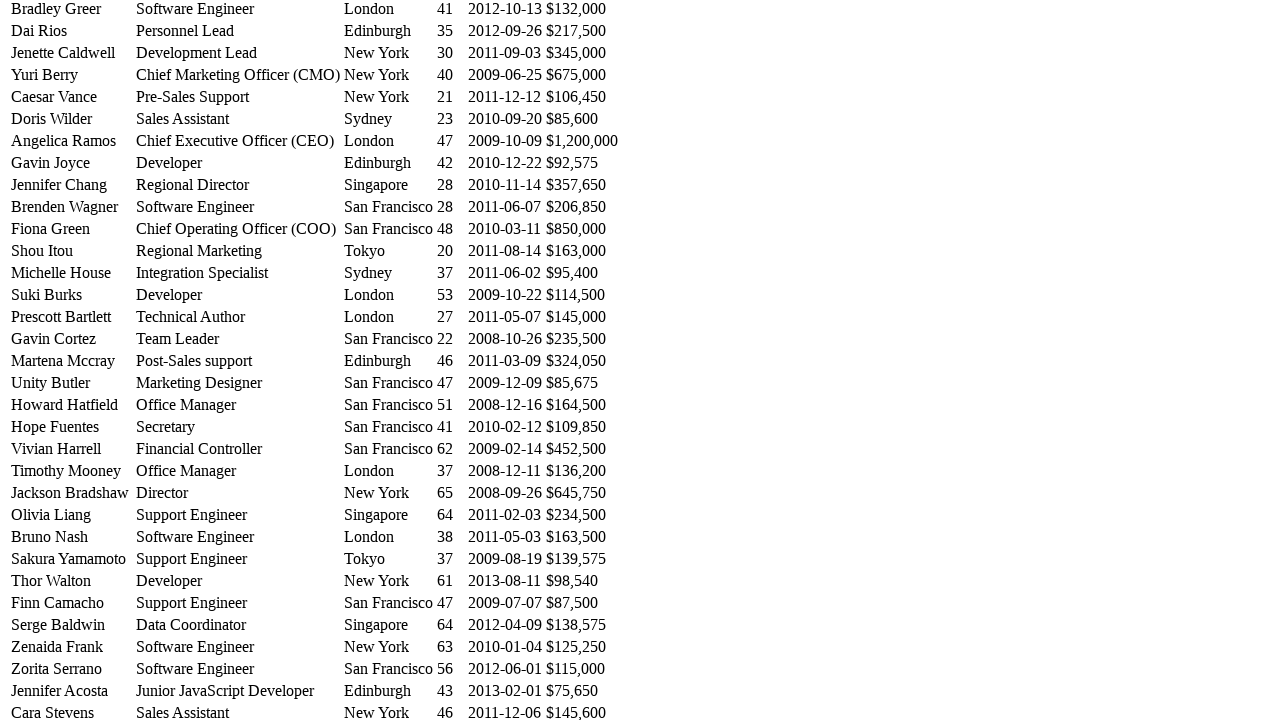

Hovered over a table cell to trigger highlighting effect at (582, 537) on #example tbody tr >> nth=42 >> td >> nth=5
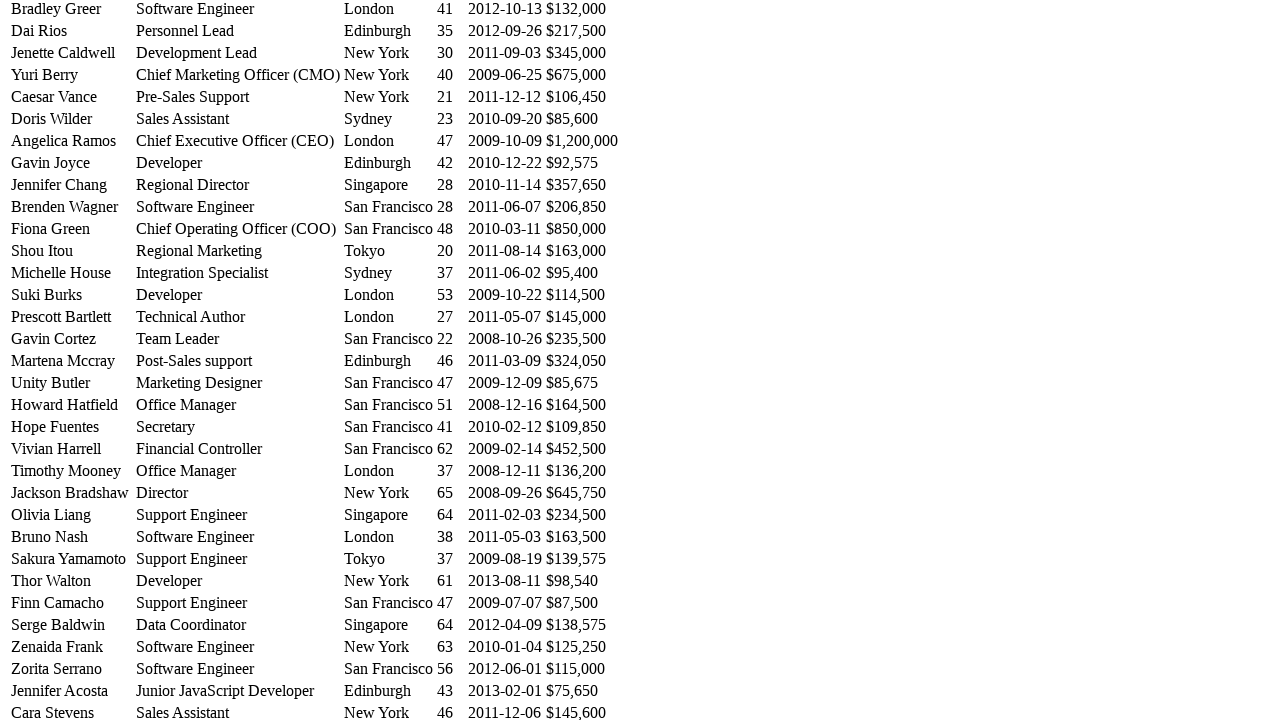

Retrieved all cells from a table row
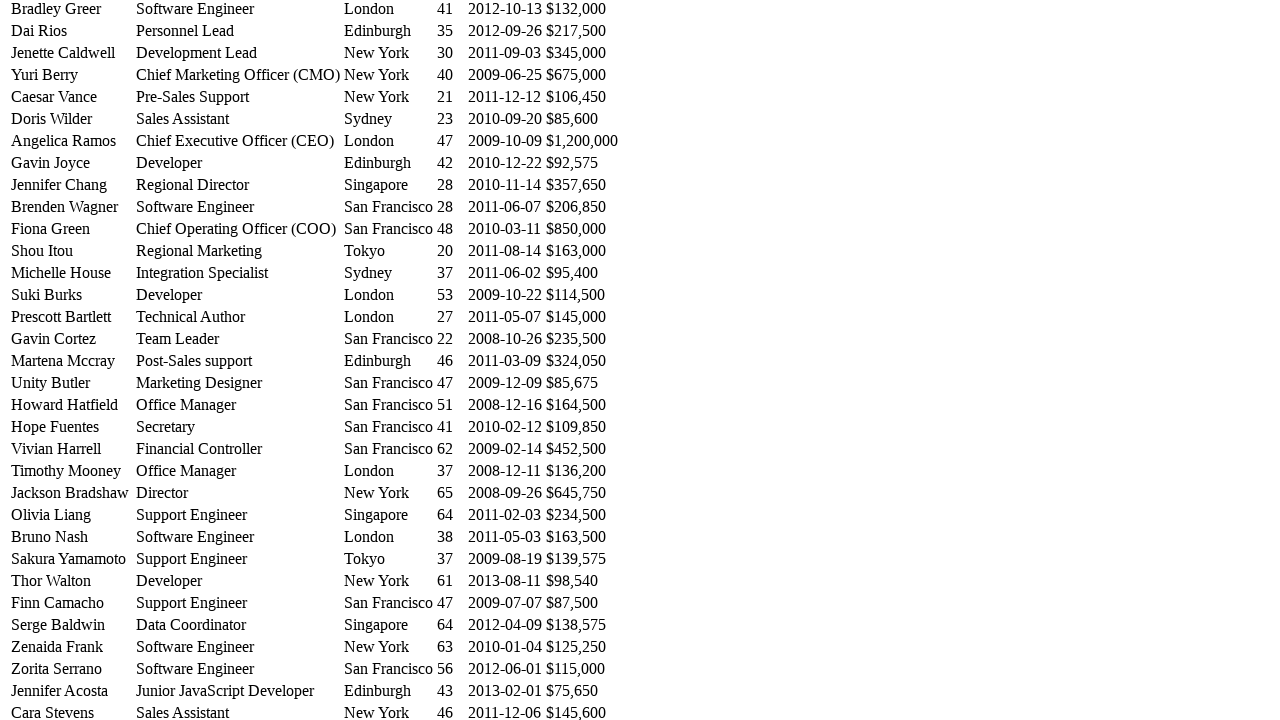

Hovered over a table cell to trigger highlighting effect at (72, 559) on #example tbody tr >> nth=43 >> td >> nth=0
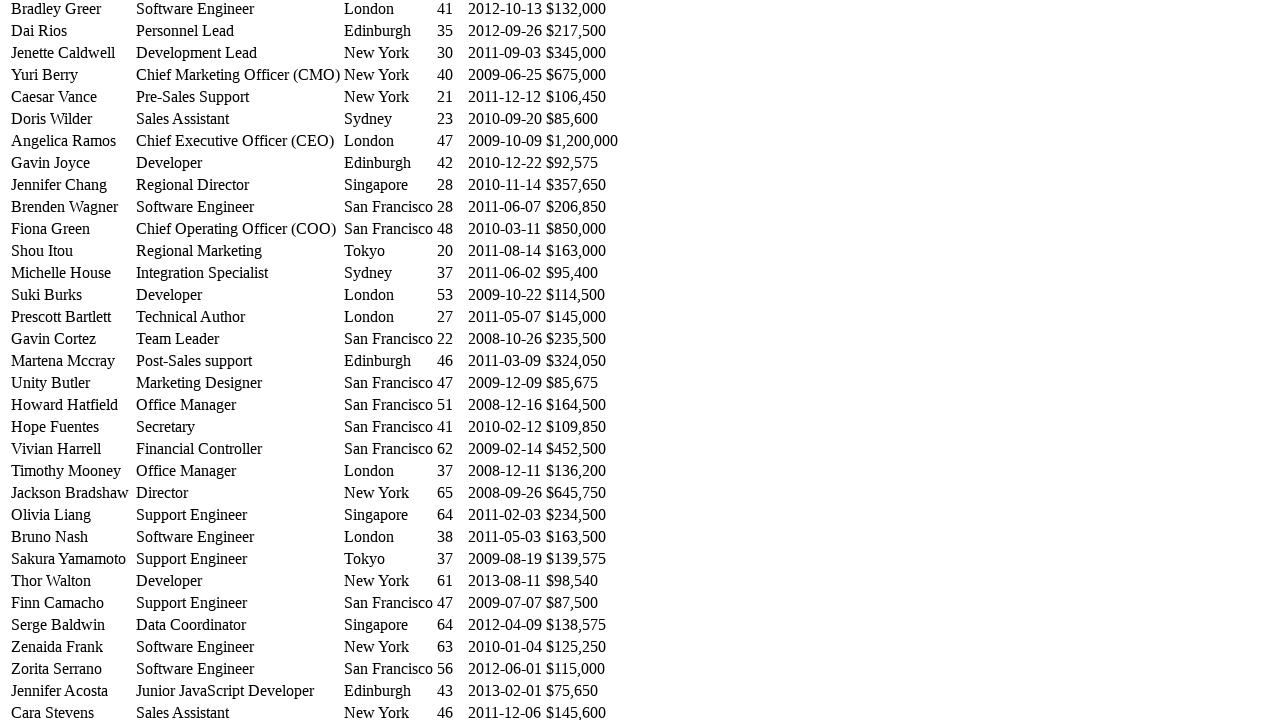

Hovered over a table cell to trigger highlighting effect at (238, 559) on #example tbody tr >> nth=43 >> td >> nth=1
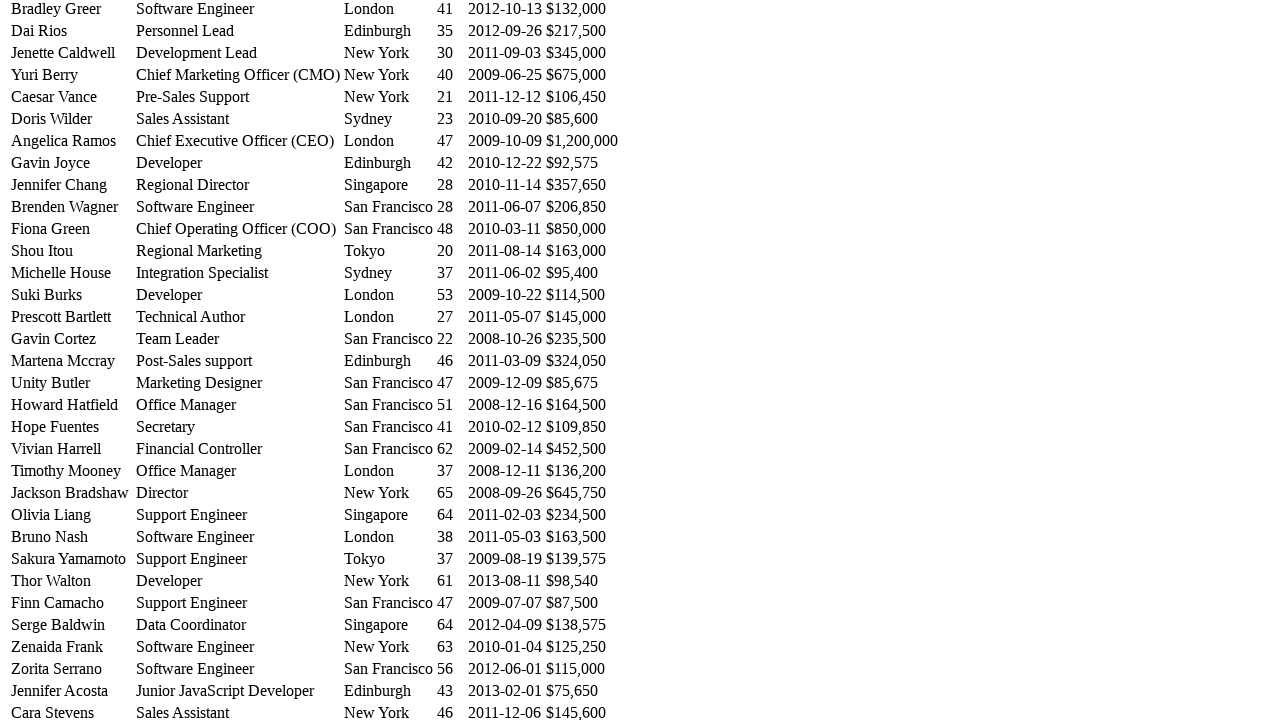

Hovered over a table cell to trigger highlighting effect at (388, 559) on #example tbody tr >> nth=43 >> td >> nth=2
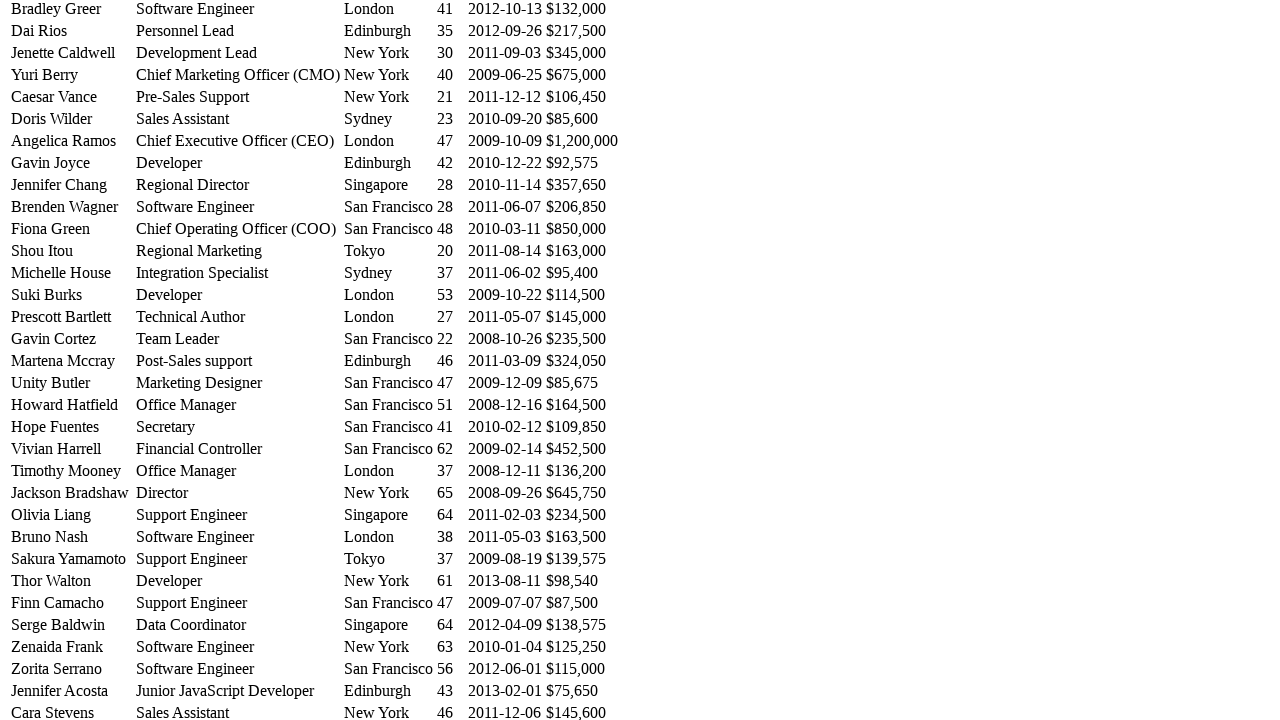

Hovered over a table cell to trigger highlighting effect at (450, 559) on #example tbody tr >> nth=43 >> td >> nth=3
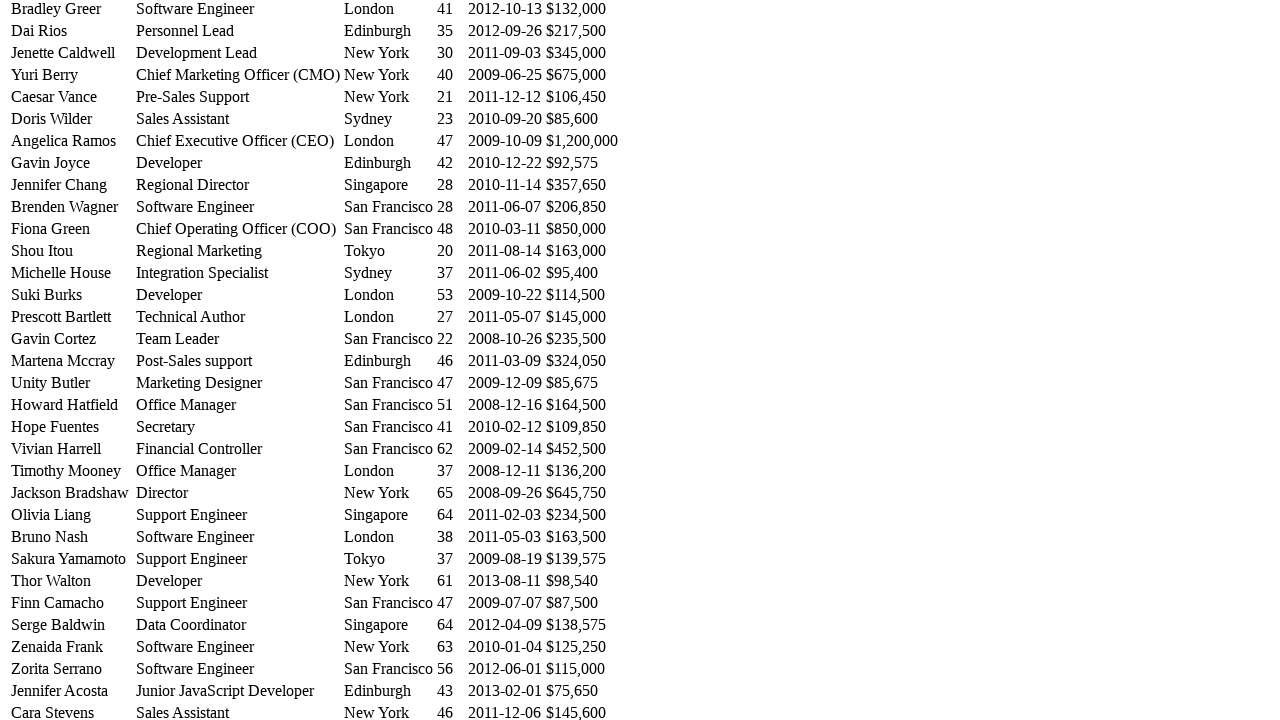

Hovered over a table cell to trigger highlighting effect at (505, 559) on #example tbody tr >> nth=43 >> td >> nth=4
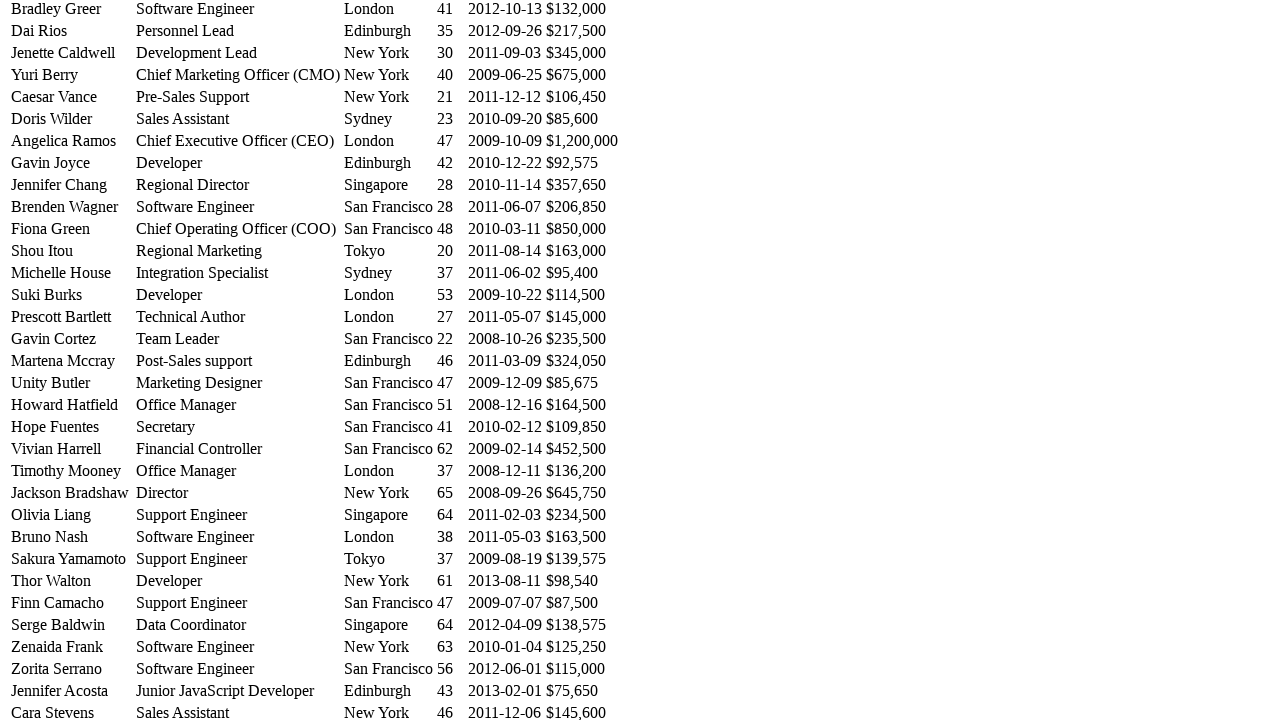

Hovered over a table cell to trigger highlighting effect at (582, 559) on #example tbody tr >> nth=43 >> td >> nth=5
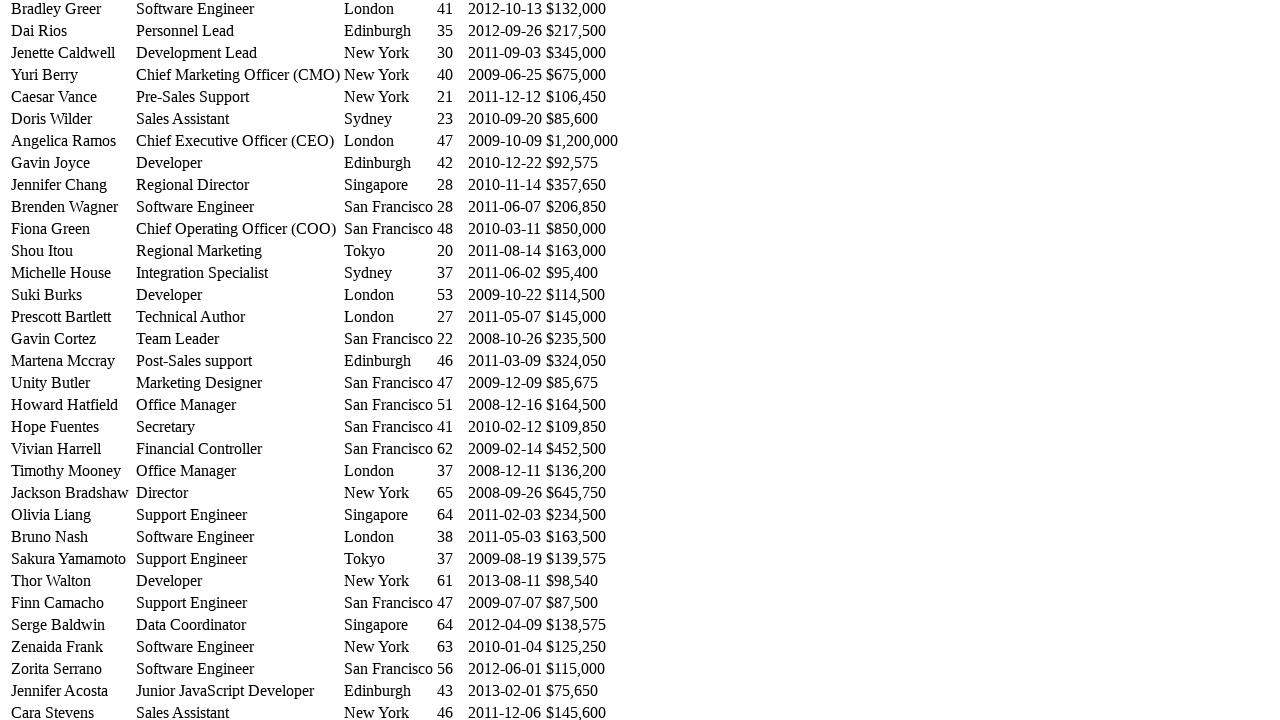

Retrieved all cells from a table row
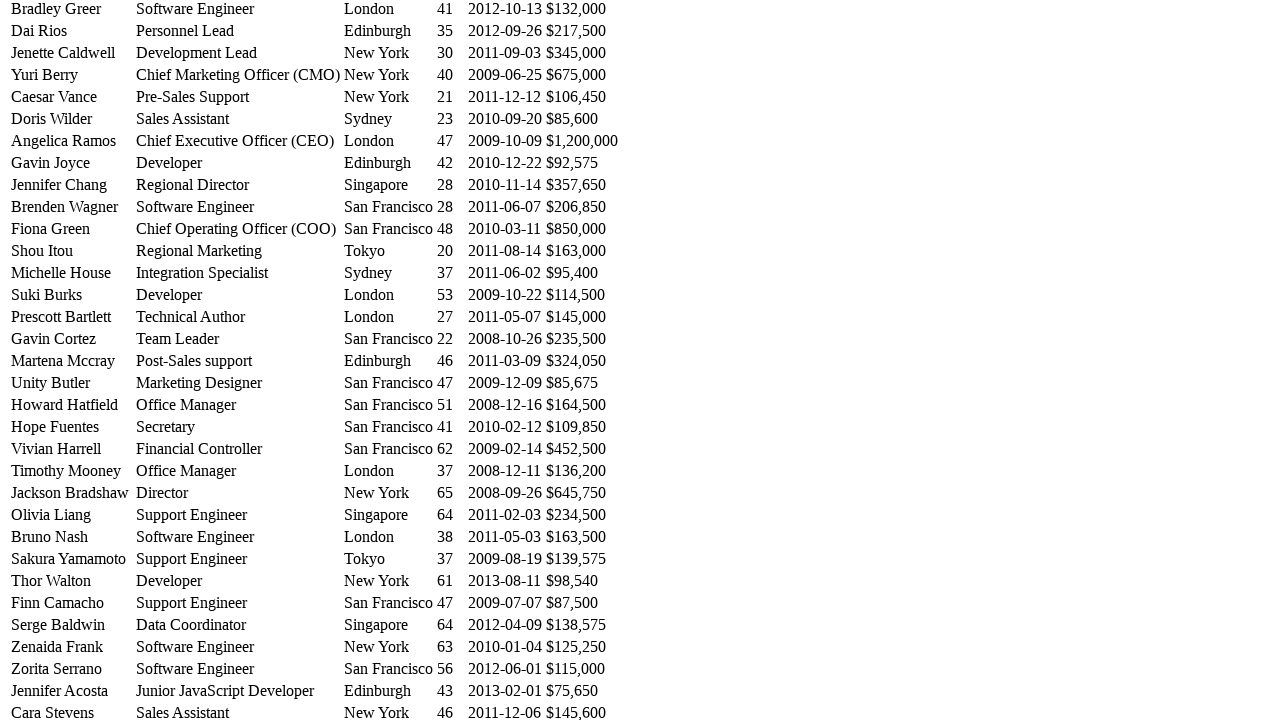

Hovered over a table cell to trigger highlighting effect at (72, 581) on #example tbody tr >> nth=44 >> td >> nth=0
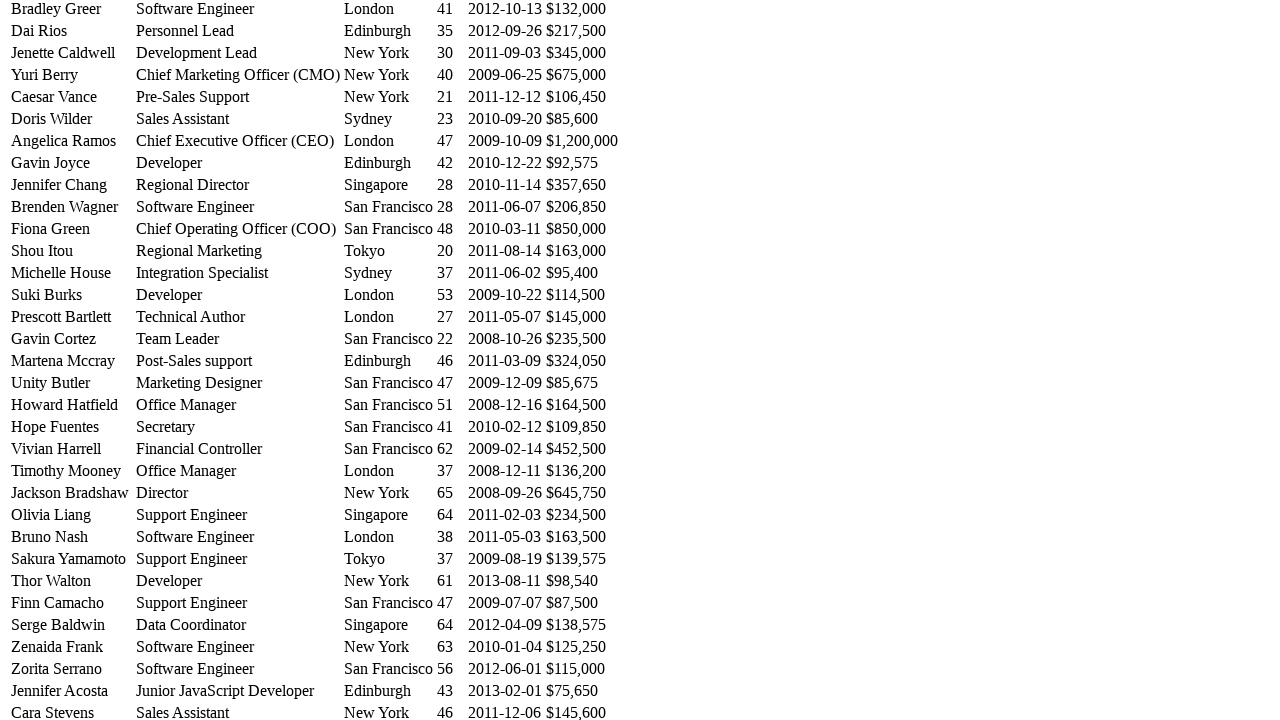

Hovered over a table cell to trigger highlighting effect at (238, 581) on #example tbody tr >> nth=44 >> td >> nth=1
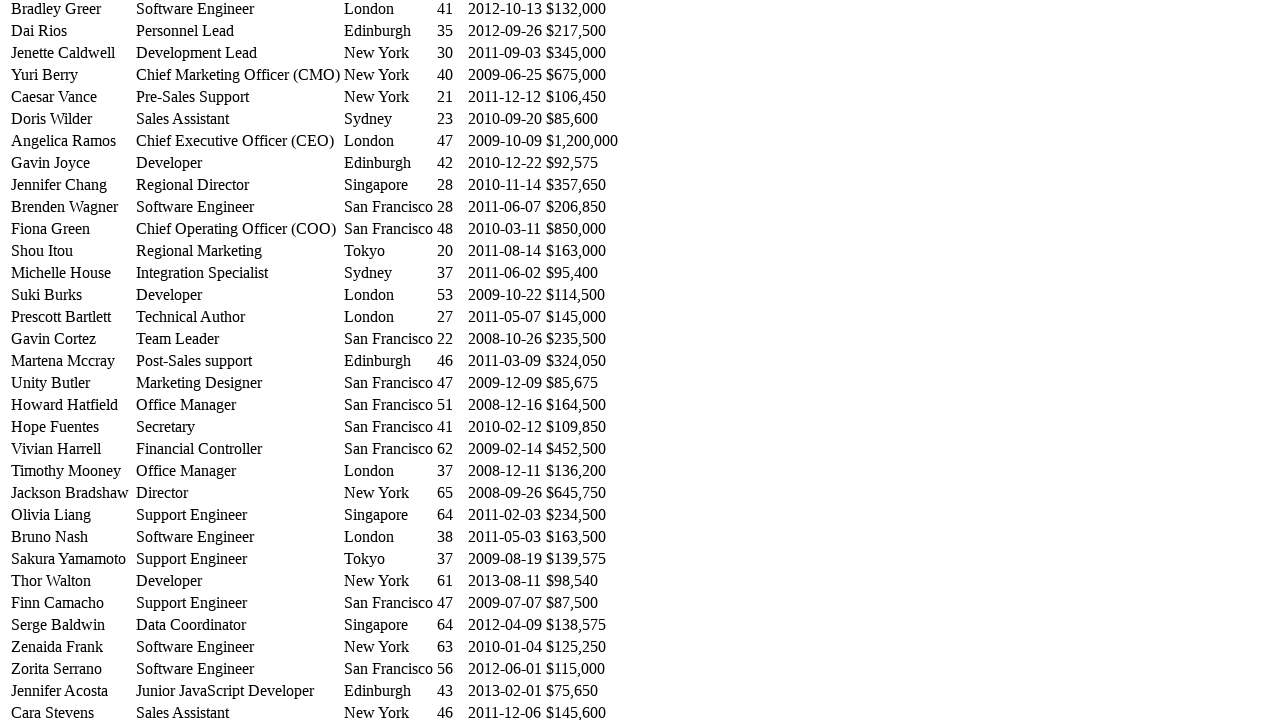

Hovered over a table cell to trigger highlighting effect at (388, 581) on #example tbody tr >> nth=44 >> td >> nth=2
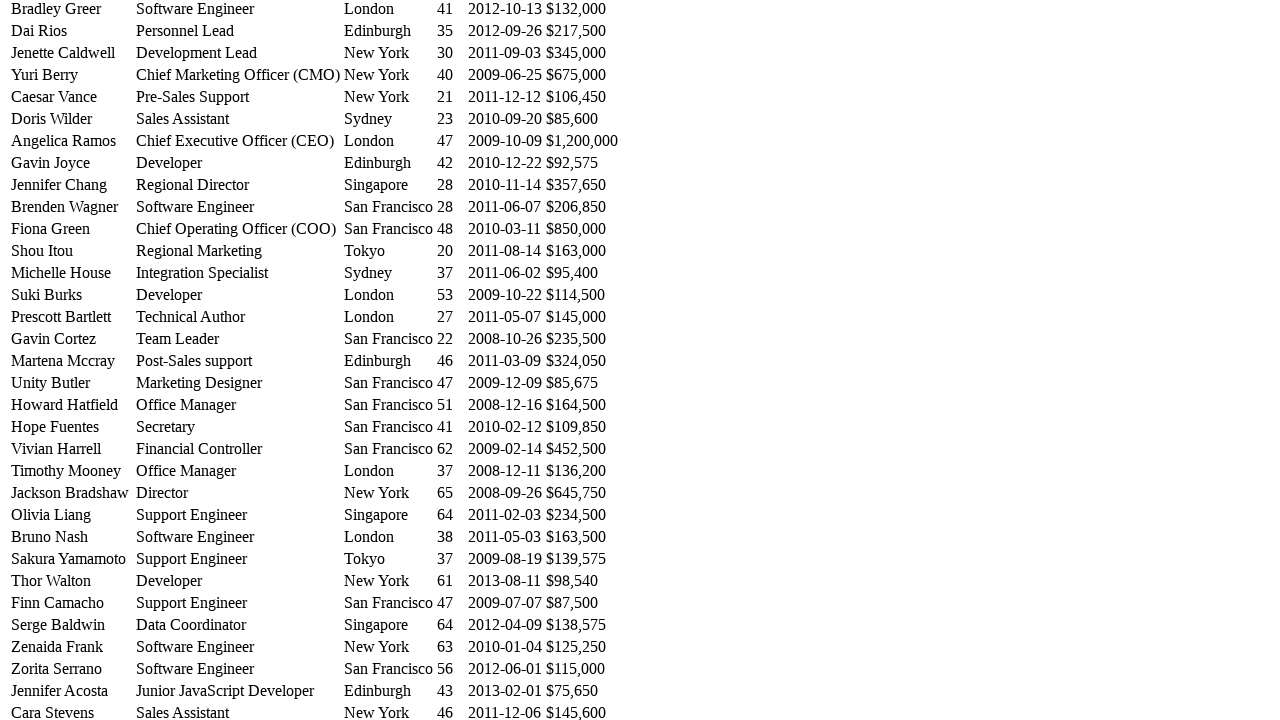

Hovered over a table cell to trigger highlighting effect at (450, 581) on #example tbody tr >> nth=44 >> td >> nth=3
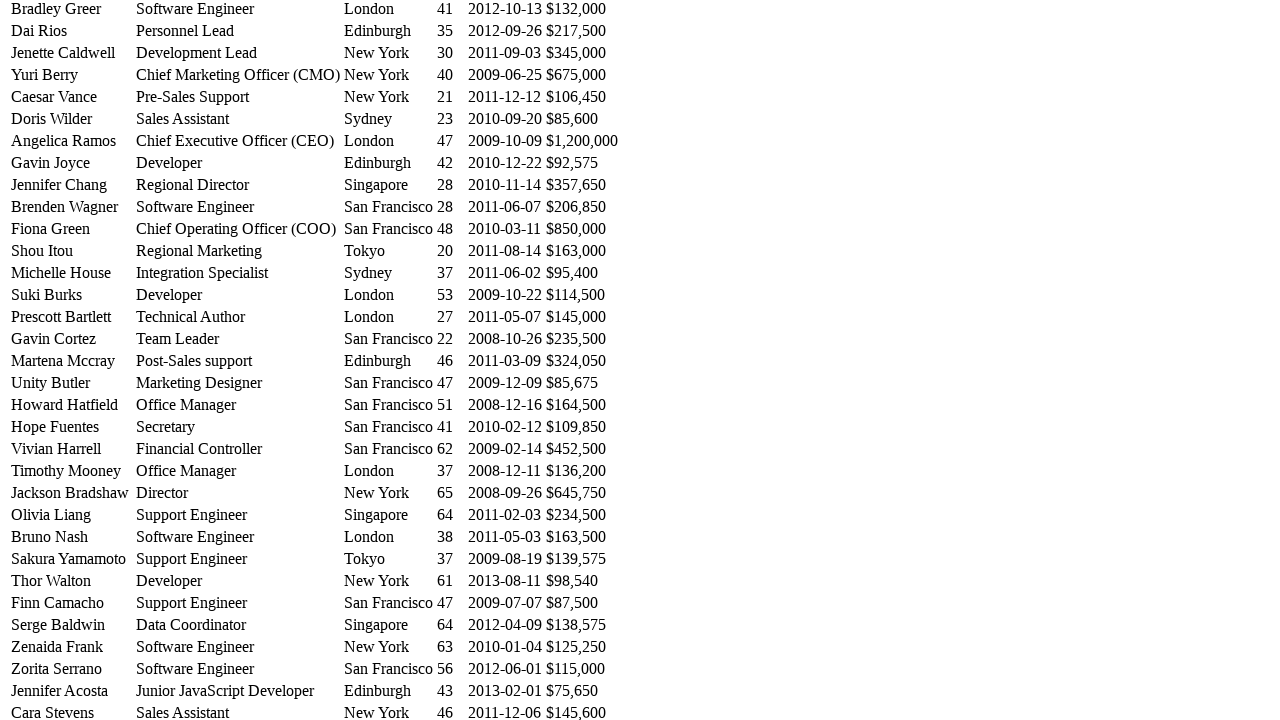

Hovered over a table cell to trigger highlighting effect at (505, 581) on #example tbody tr >> nth=44 >> td >> nth=4
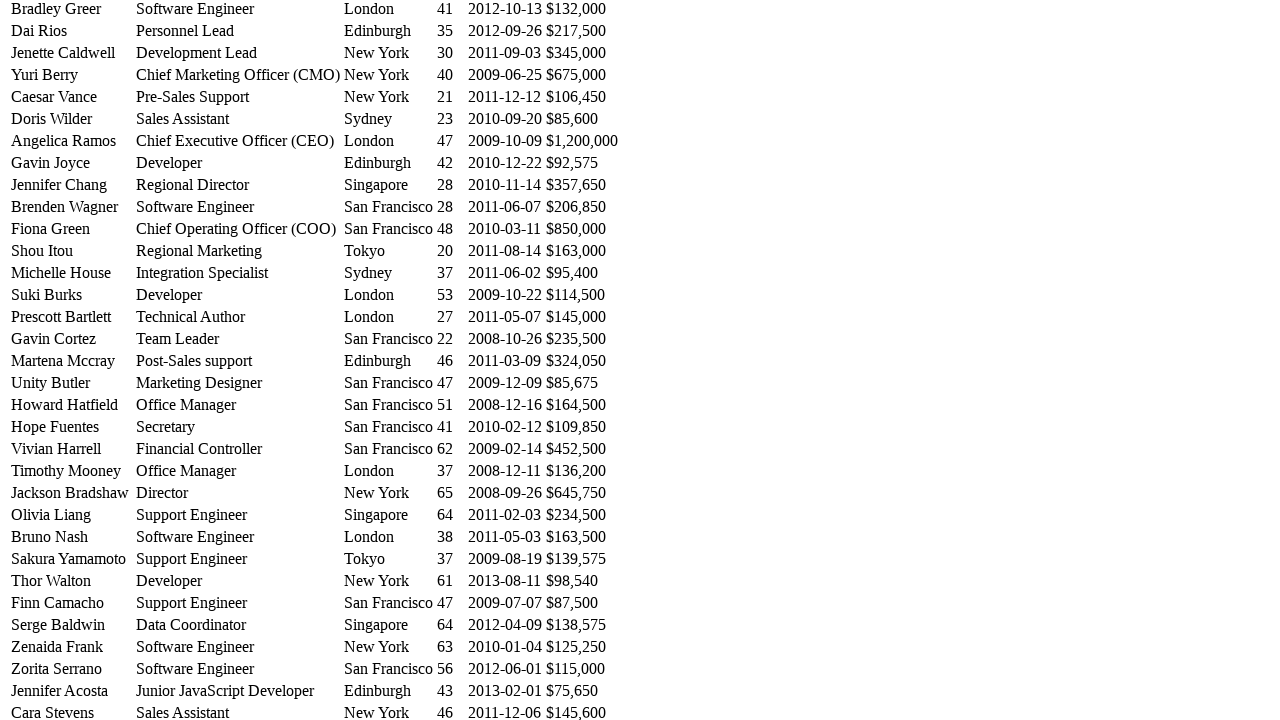

Hovered over a table cell to trigger highlighting effect at (582, 581) on #example tbody tr >> nth=44 >> td >> nth=5
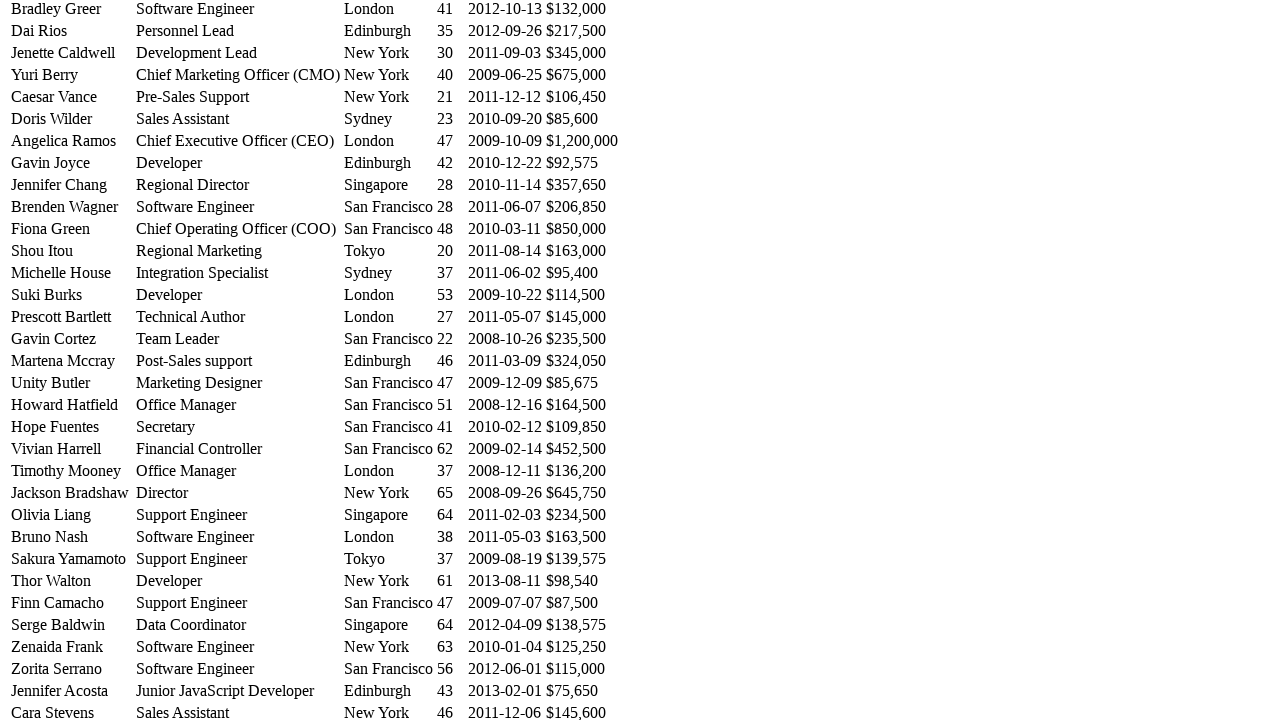

Retrieved all cells from a table row
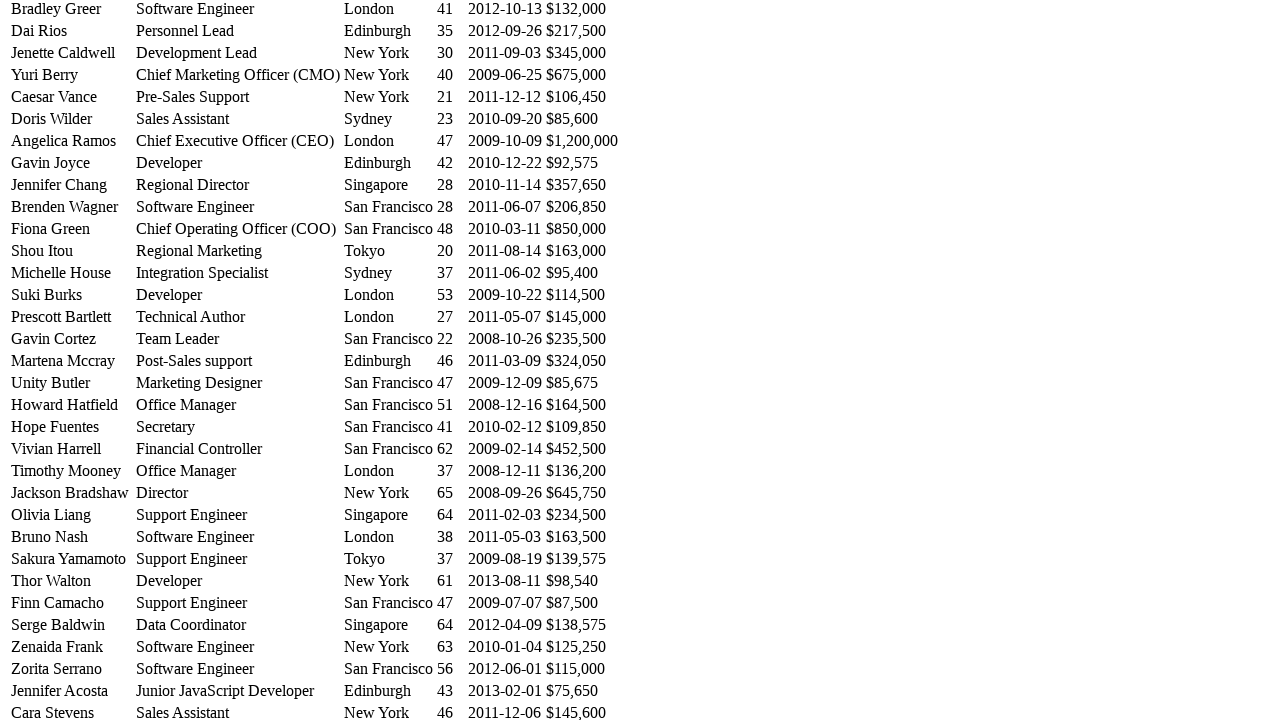

Hovered over a table cell to trigger highlighting effect at (72, 603) on #example tbody tr >> nth=45 >> td >> nth=0
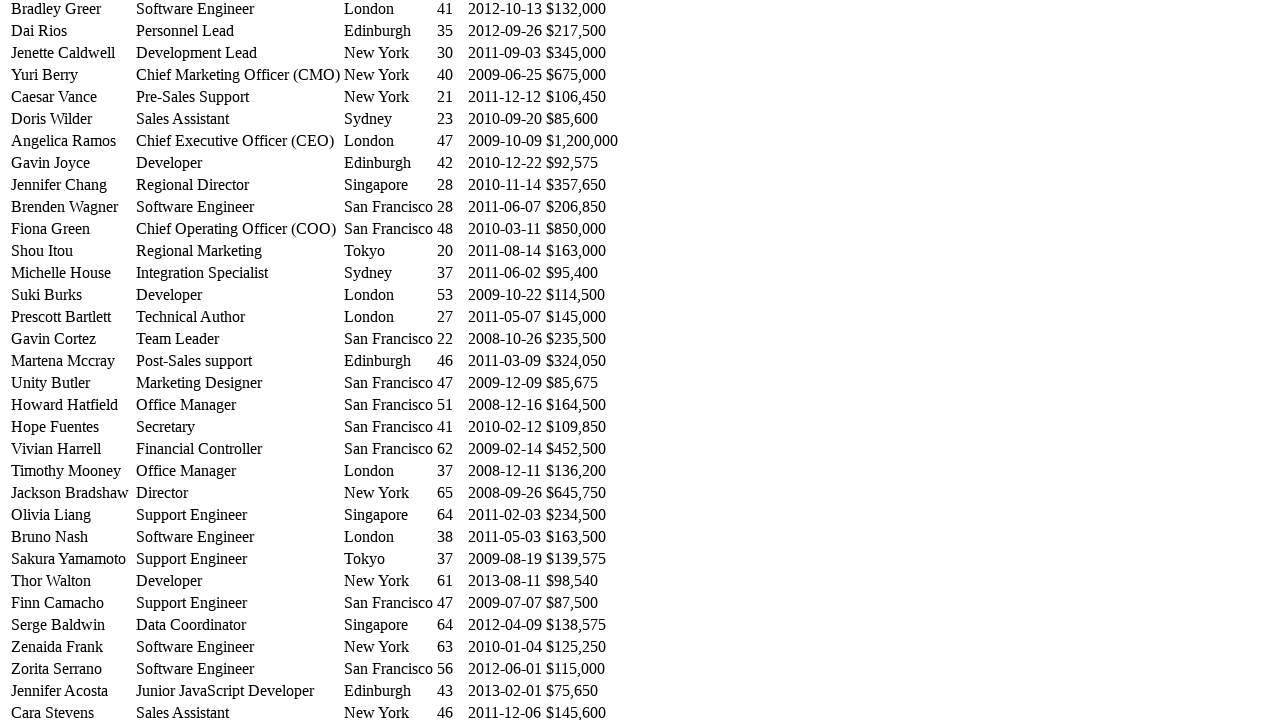

Hovered over a table cell to trigger highlighting effect at (238, 603) on #example tbody tr >> nth=45 >> td >> nth=1
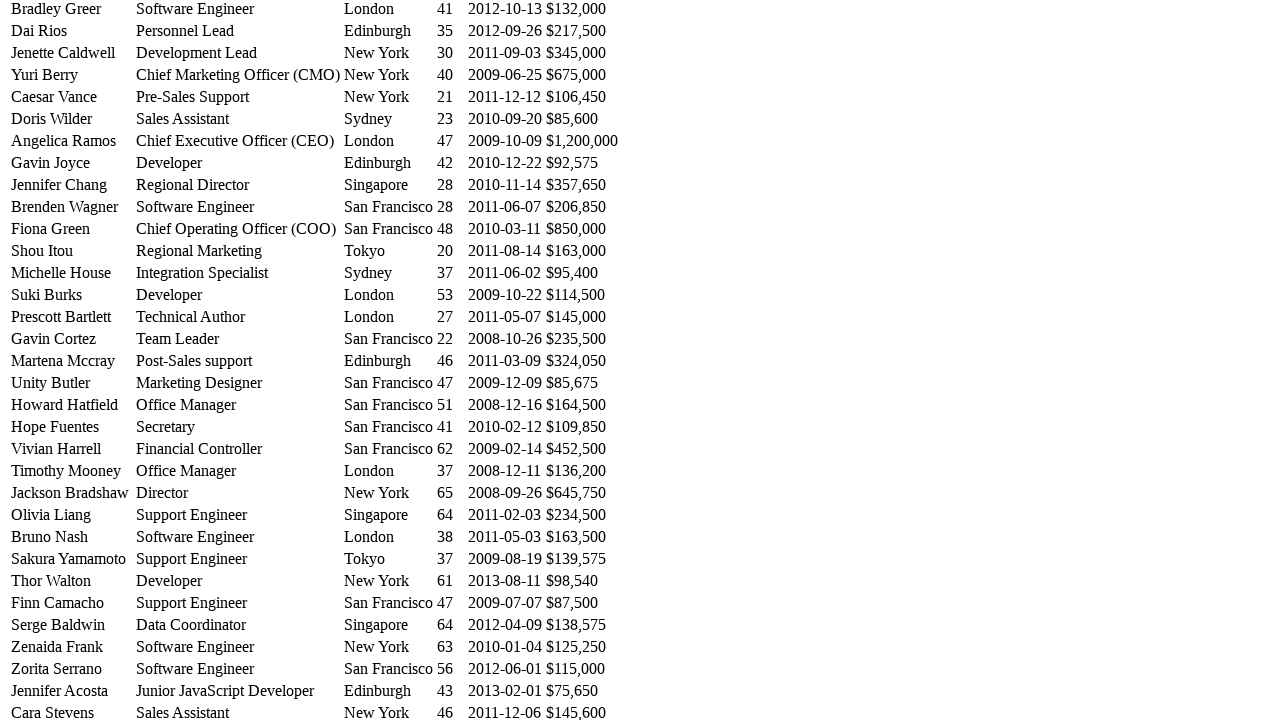

Hovered over a table cell to trigger highlighting effect at (388, 603) on #example tbody tr >> nth=45 >> td >> nth=2
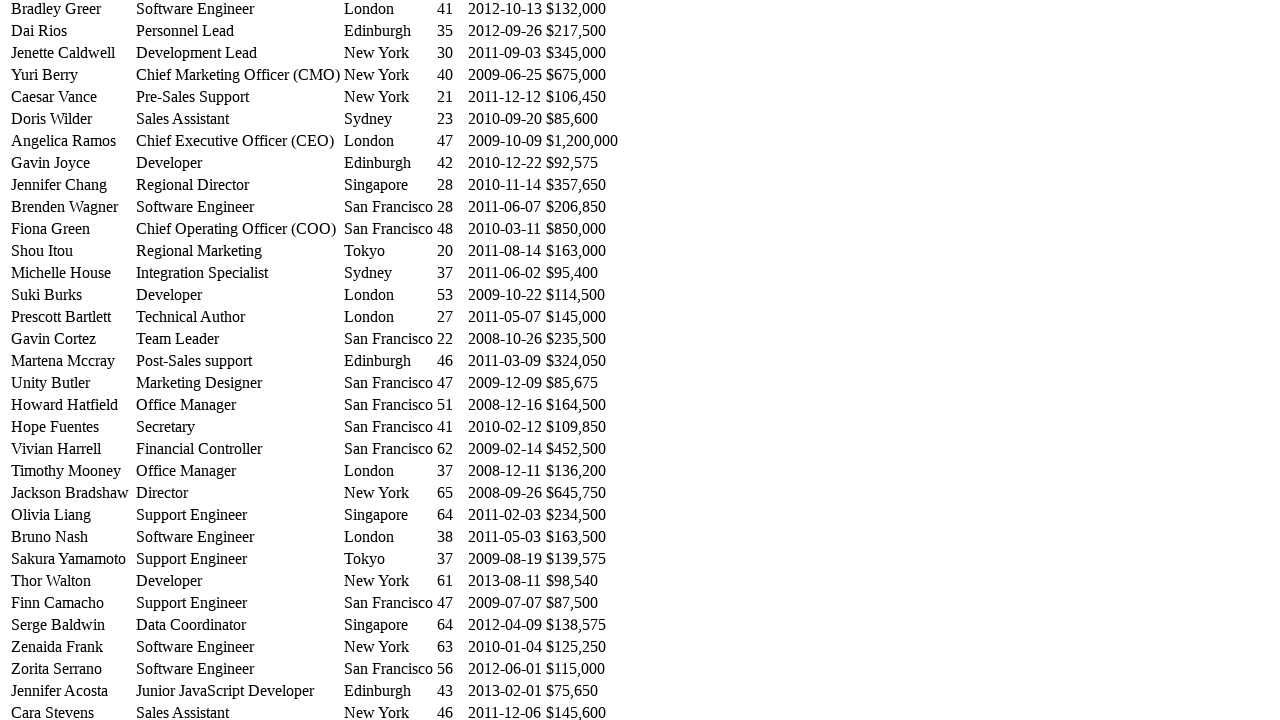

Hovered over a table cell to trigger highlighting effect at (450, 603) on #example tbody tr >> nth=45 >> td >> nth=3
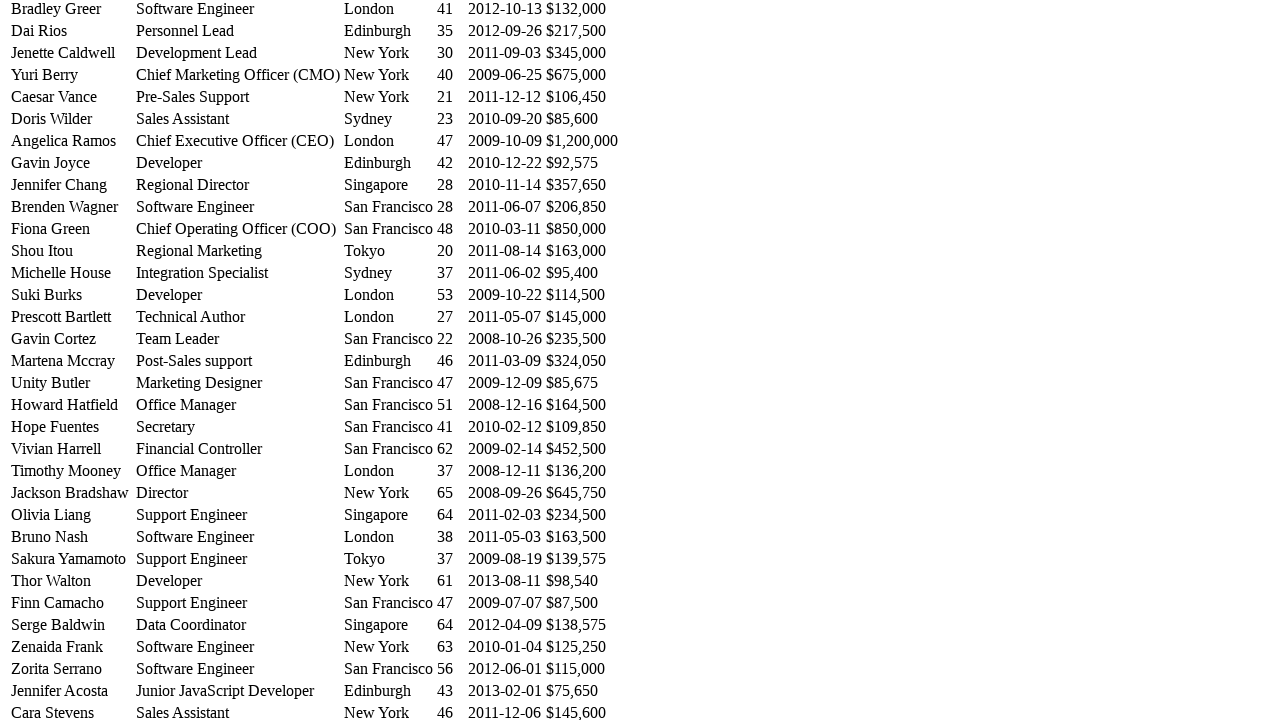

Hovered over a table cell to trigger highlighting effect at (505, 603) on #example tbody tr >> nth=45 >> td >> nth=4
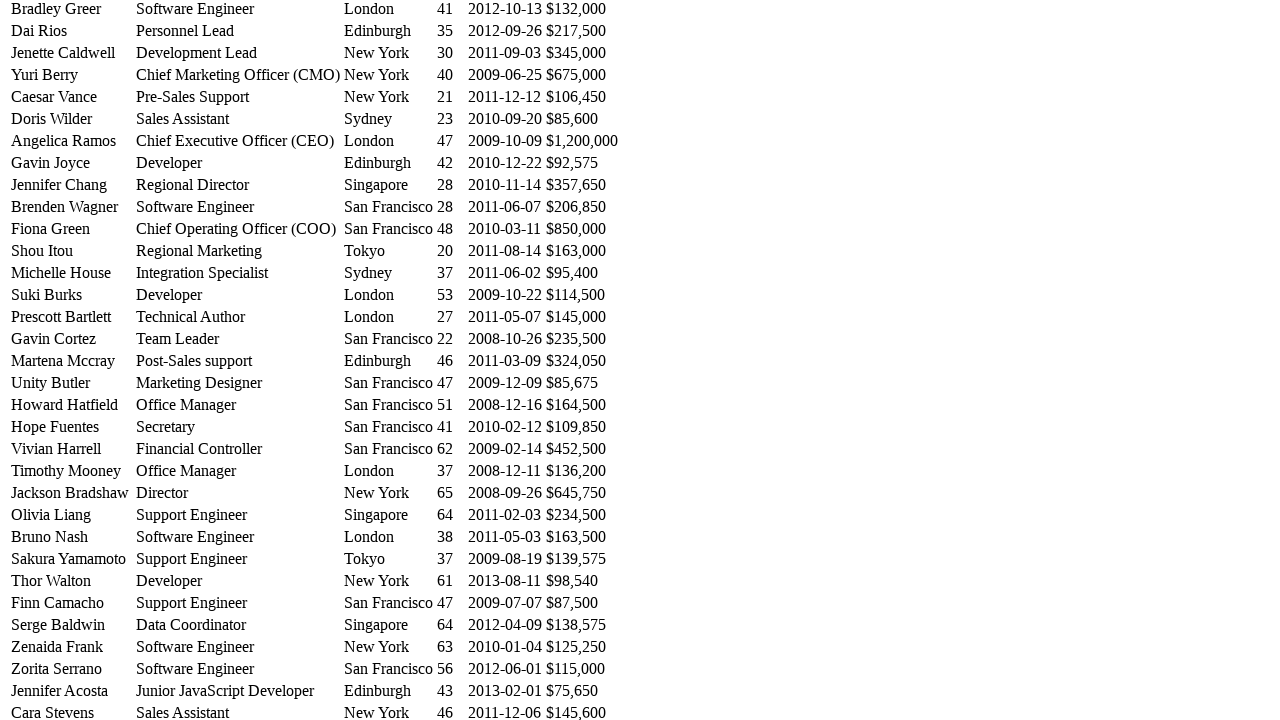

Hovered over a table cell to trigger highlighting effect at (582, 603) on #example tbody tr >> nth=45 >> td >> nth=5
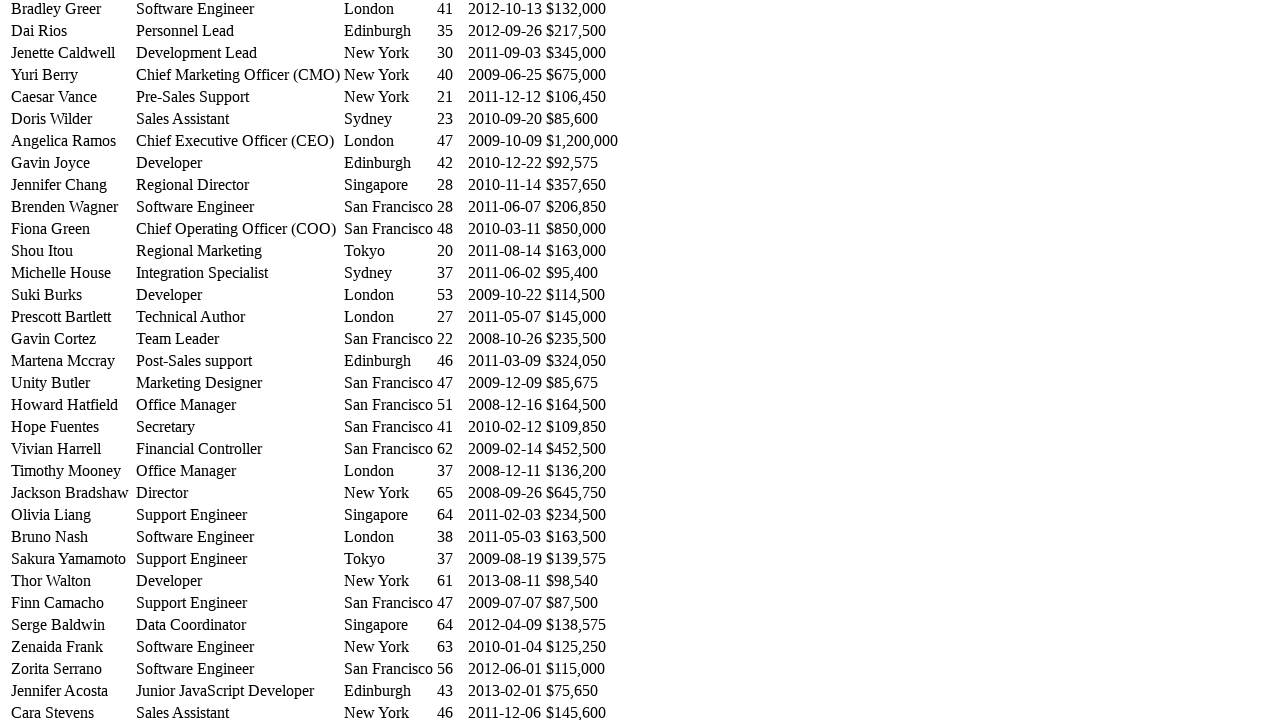

Retrieved all cells from a table row
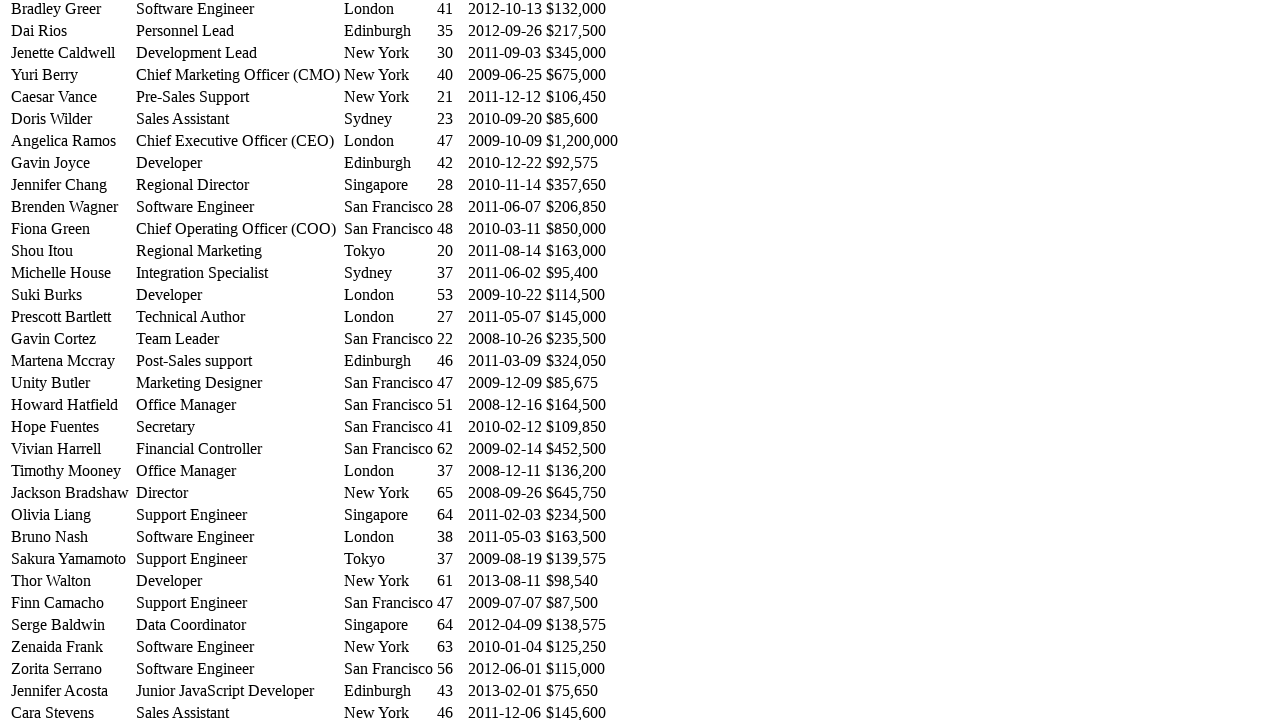

Hovered over a table cell to trigger highlighting effect at (72, 625) on #example tbody tr >> nth=46 >> td >> nth=0
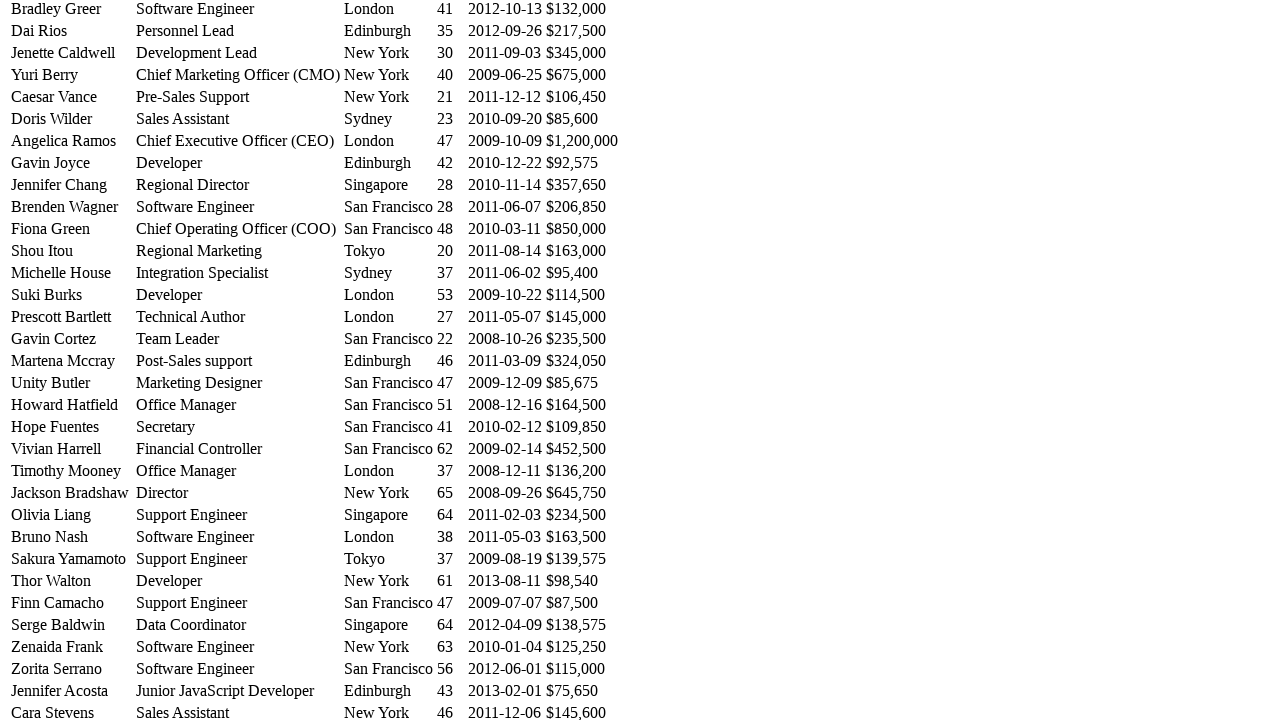

Hovered over a table cell to trigger highlighting effect at (238, 625) on #example tbody tr >> nth=46 >> td >> nth=1
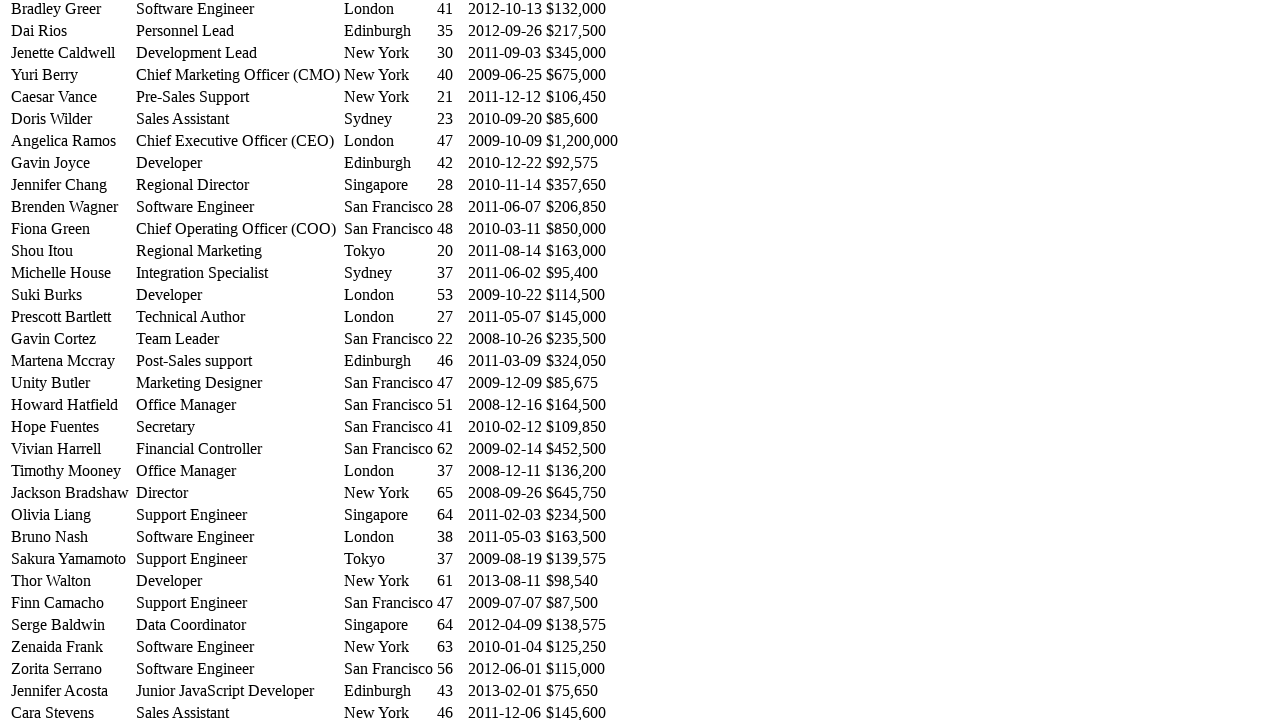

Hovered over a table cell to trigger highlighting effect at (388, 625) on #example tbody tr >> nth=46 >> td >> nth=2
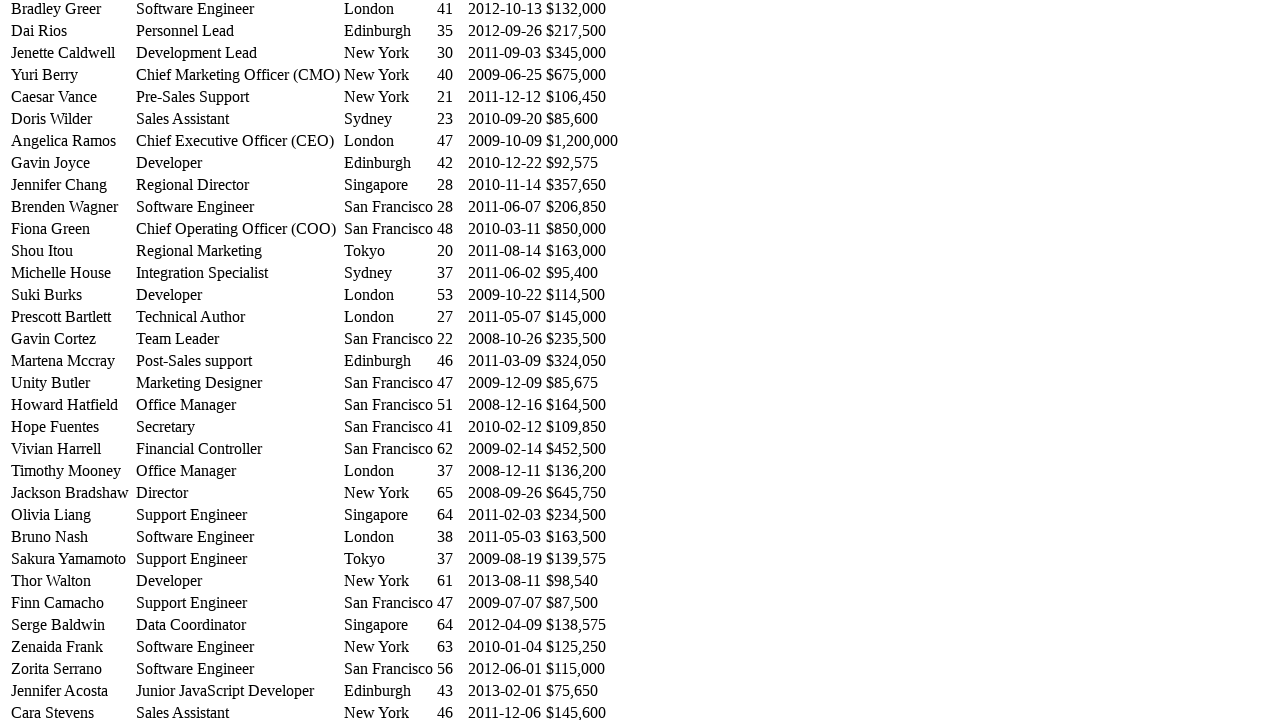

Hovered over a table cell to trigger highlighting effect at (450, 625) on #example tbody tr >> nth=46 >> td >> nth=3
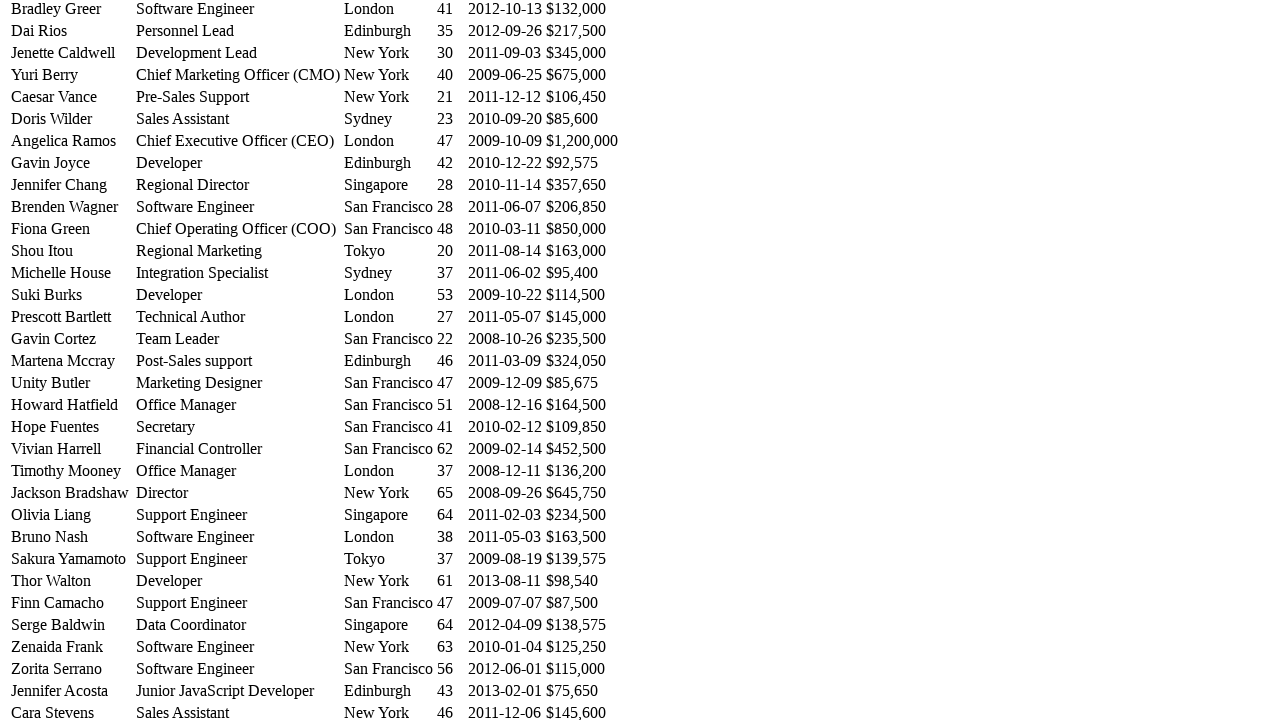

Hovered over a table cell to trigger highlighting effect at (505, 625) on #example tbody tr >> nth=46 >> td >> nth=4
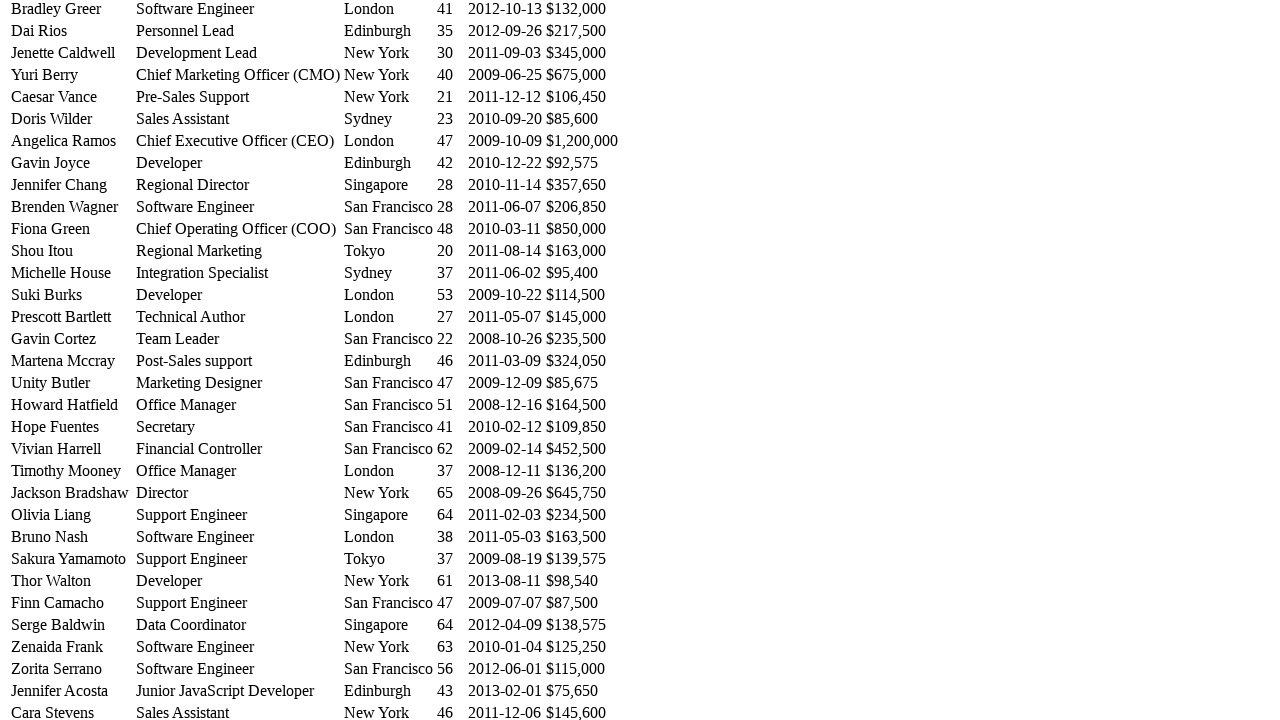

Hovered over a table cell to trigger highlighting effect at (582, 625) on #example tbody tr >> nth=46 >> td >> nth=5
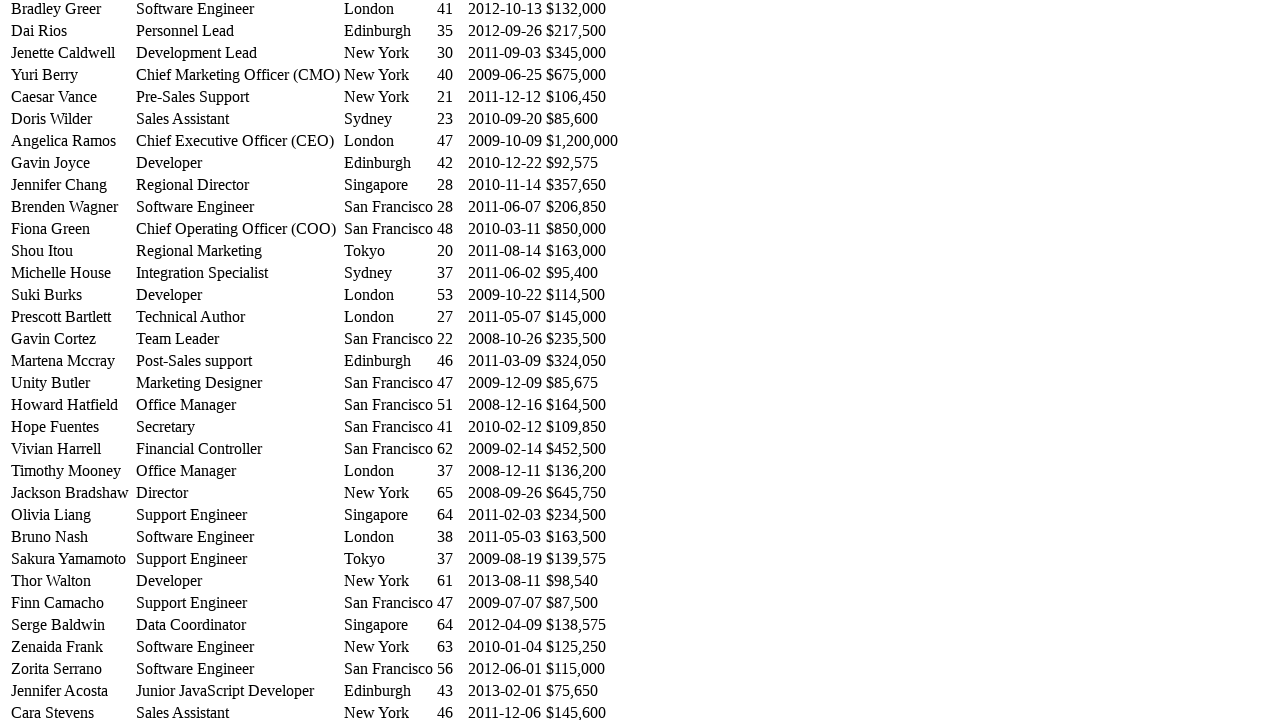

Retrieved all cells from a table row
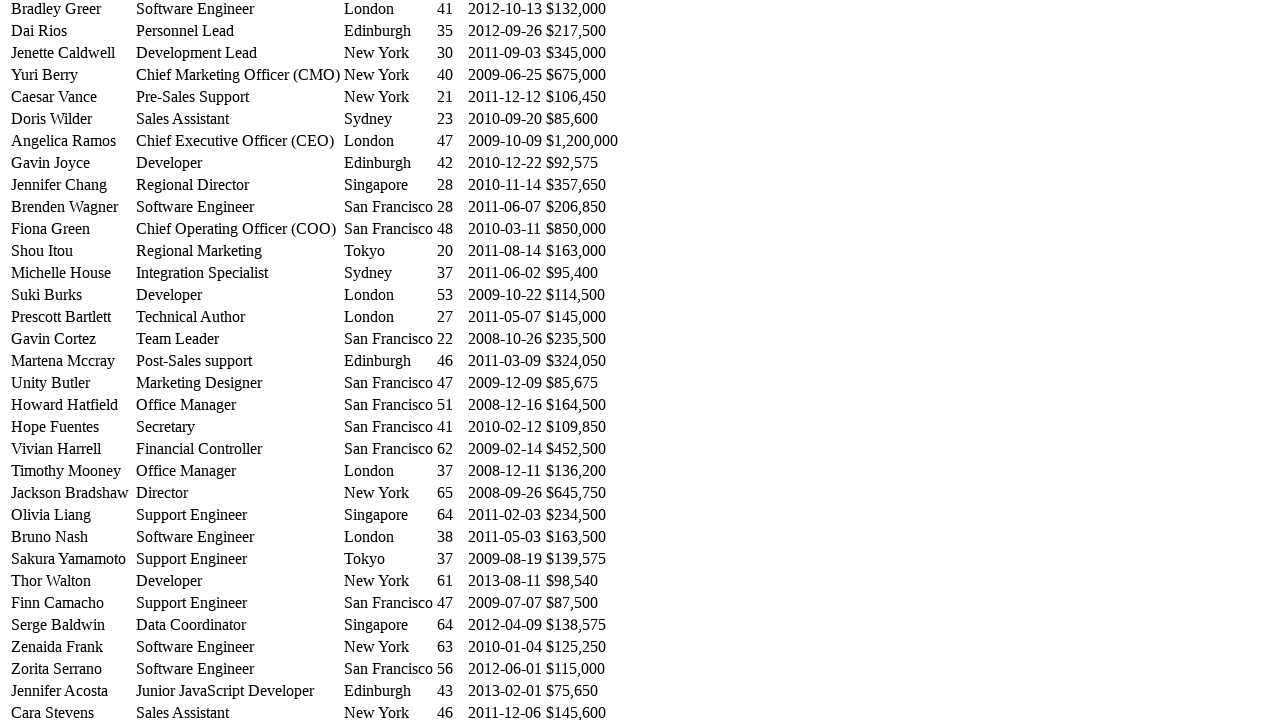

Hovered over a table cell to trigger highlighting effect at (72, 647) on #example tbody tr >> nth=47 >> td >> nth=0
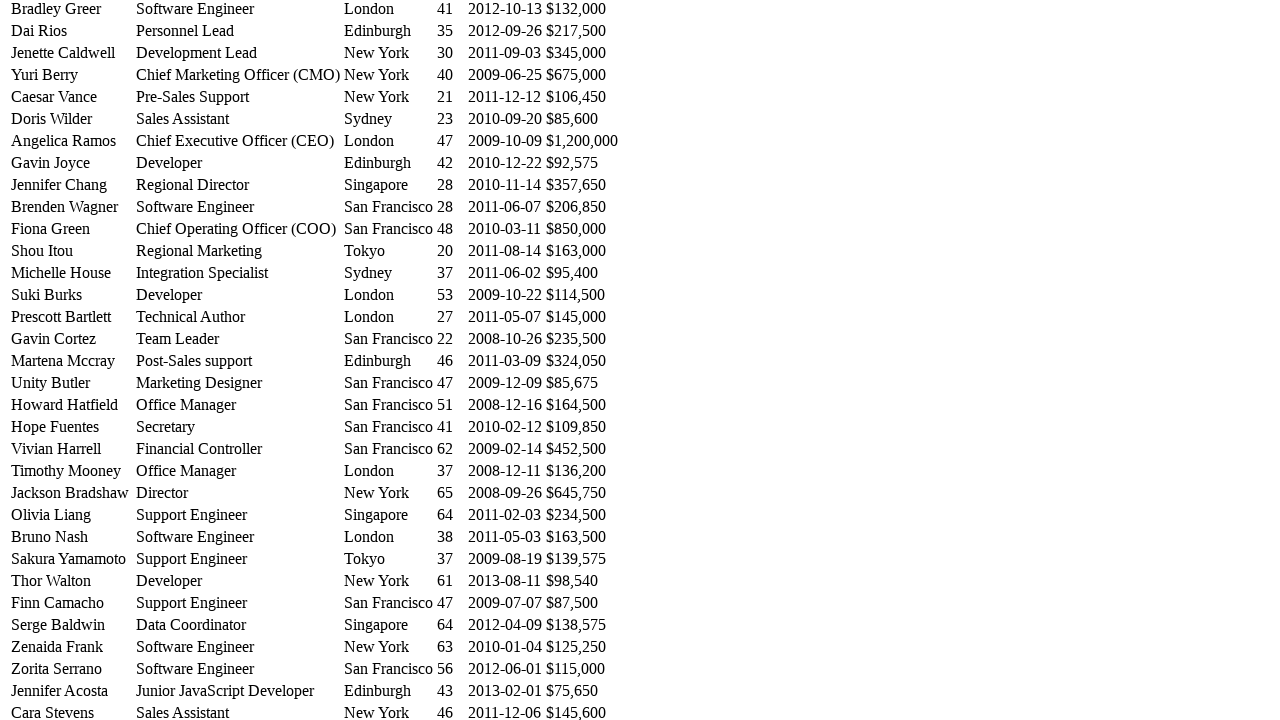

Hovered over a table cell to trigger highlighting effect at (238, 647) on #example tbody tr >> nth=47 >> td >> nth=1
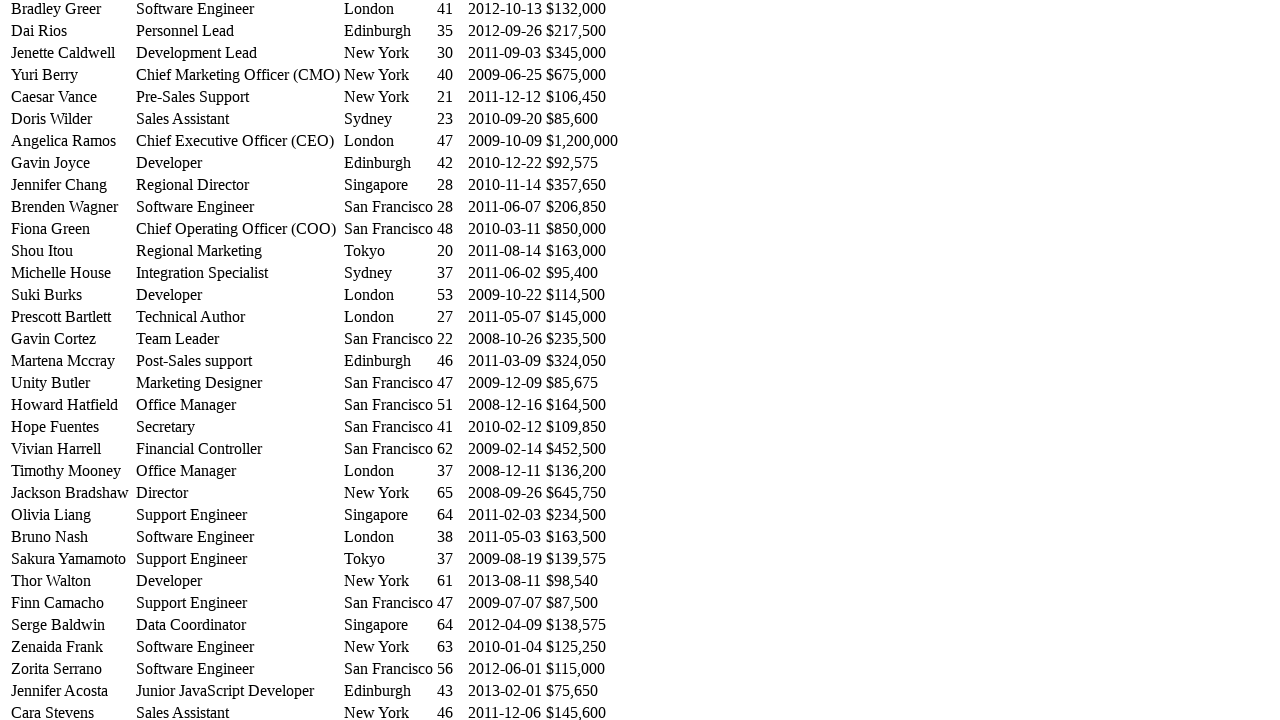

Hovered over a table cell to trigger highlighting effect at (388, 647) on #example tbody tr >> nth=47 >> td >> nth=2
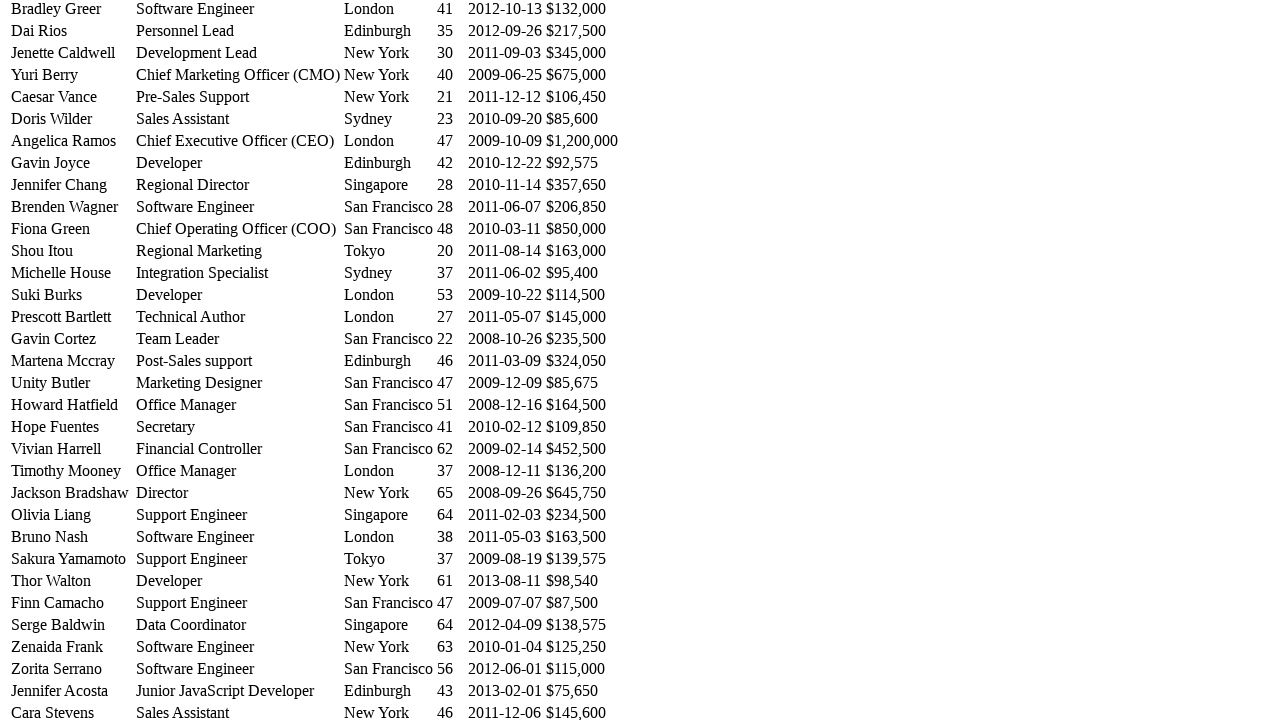

Hovered over a table cell to trigger highlighting effect at (450, 647) on #example tbody tr >> nth=47 >> td >> nth=3
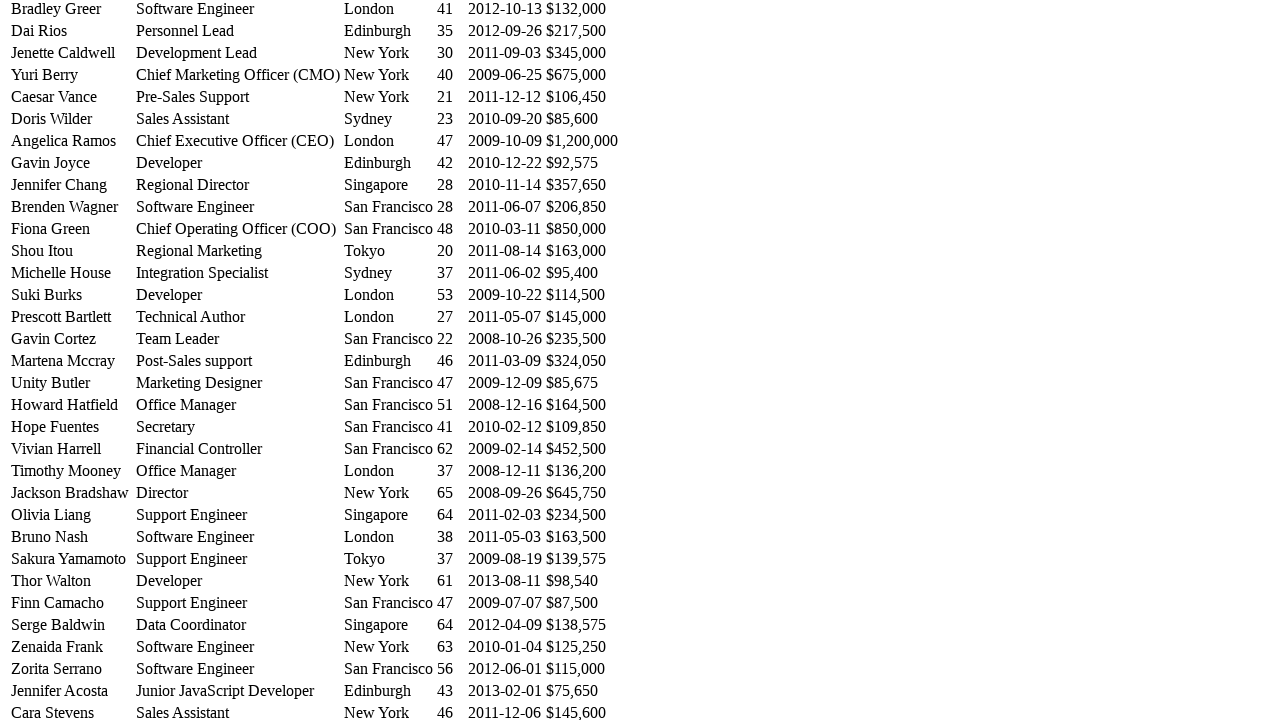

Hovered over a table cell to trigger highlighting effect at (505, 647) on #example tbody tr >> nth=47 >> td >> nth=4
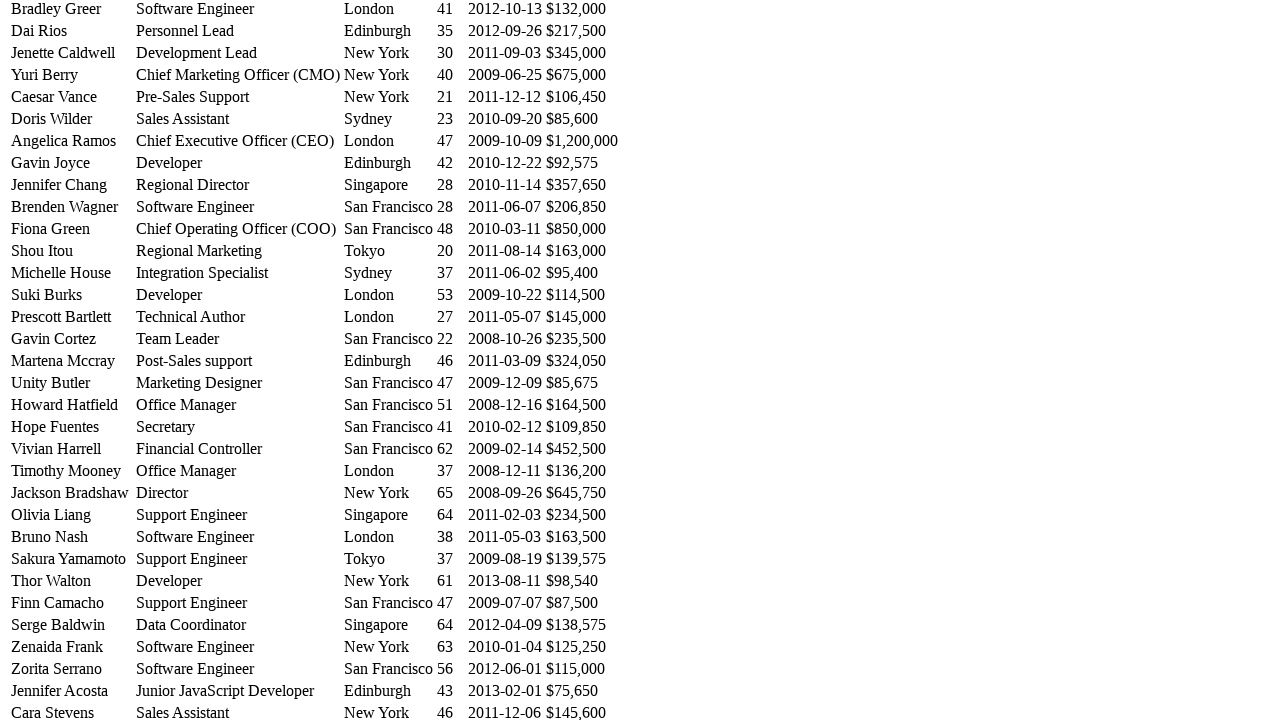

Hovered over a table cell to trigger highlighting effect at (582, 647) on #example tbody tr >> nth=47 >> td >> nth=5
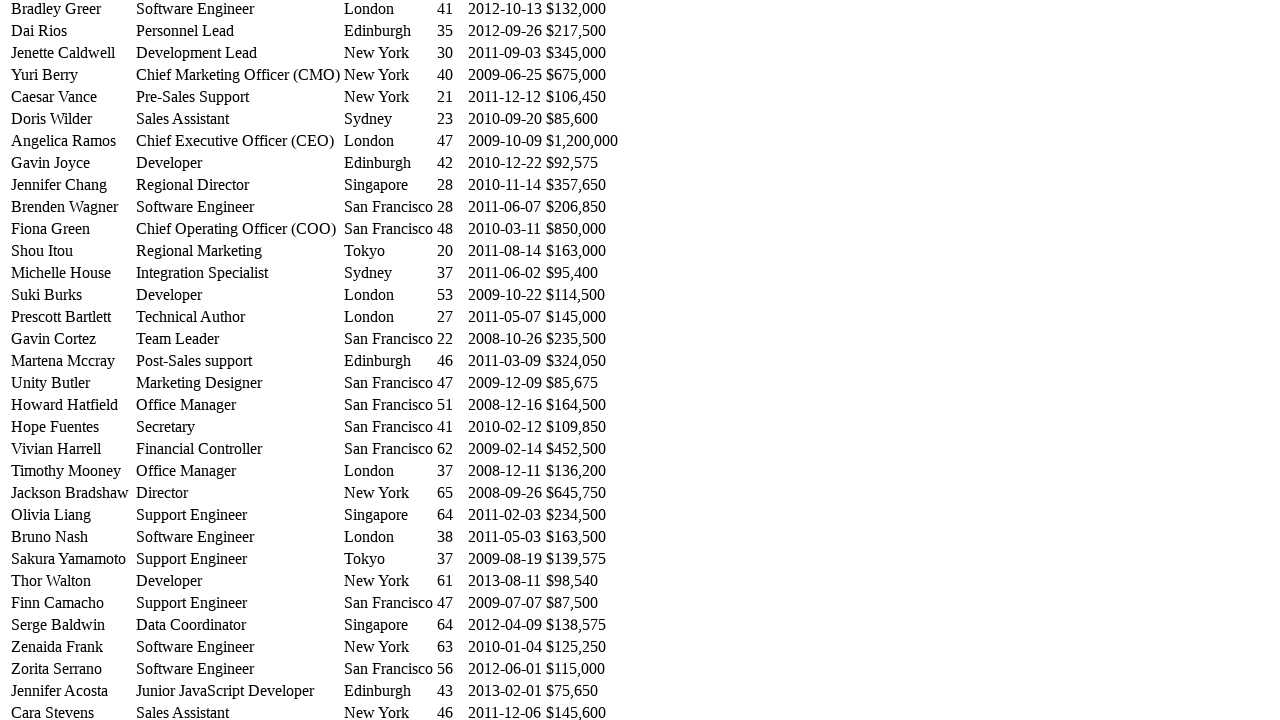

Retrieved all cells from a table row
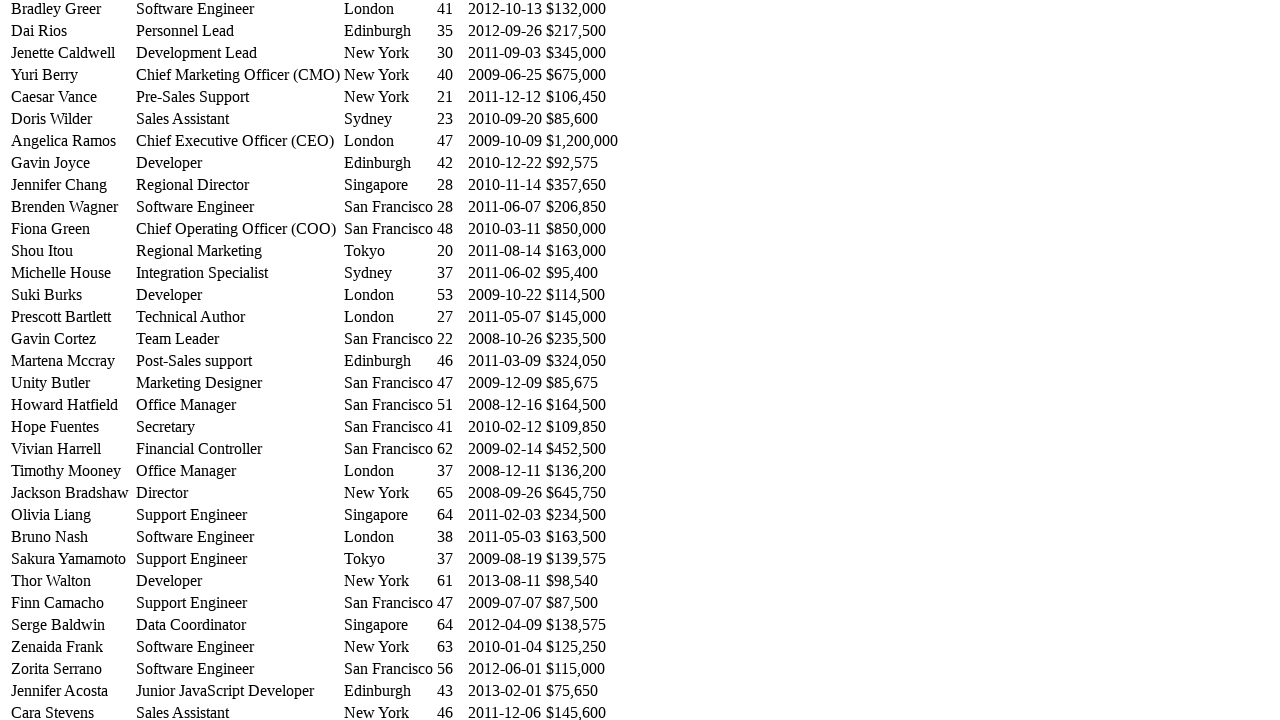

Hovered over a table cell to trigger highlighting effect at (72, 669) on #example tbody tr >> nth=48 >> td >> nth=0
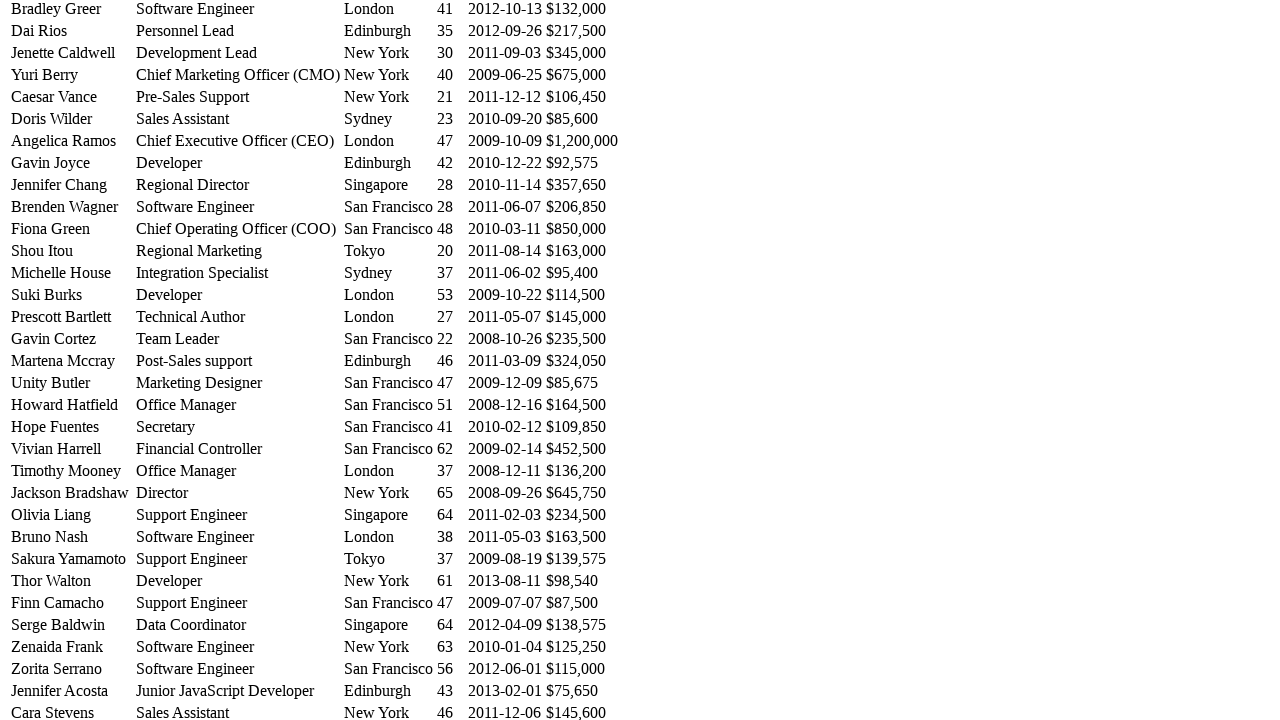

Hovered over a table cell to trigger highlighting effect at (238, 669) on #example tbody tr >> nth=48 >> td >> nth=1
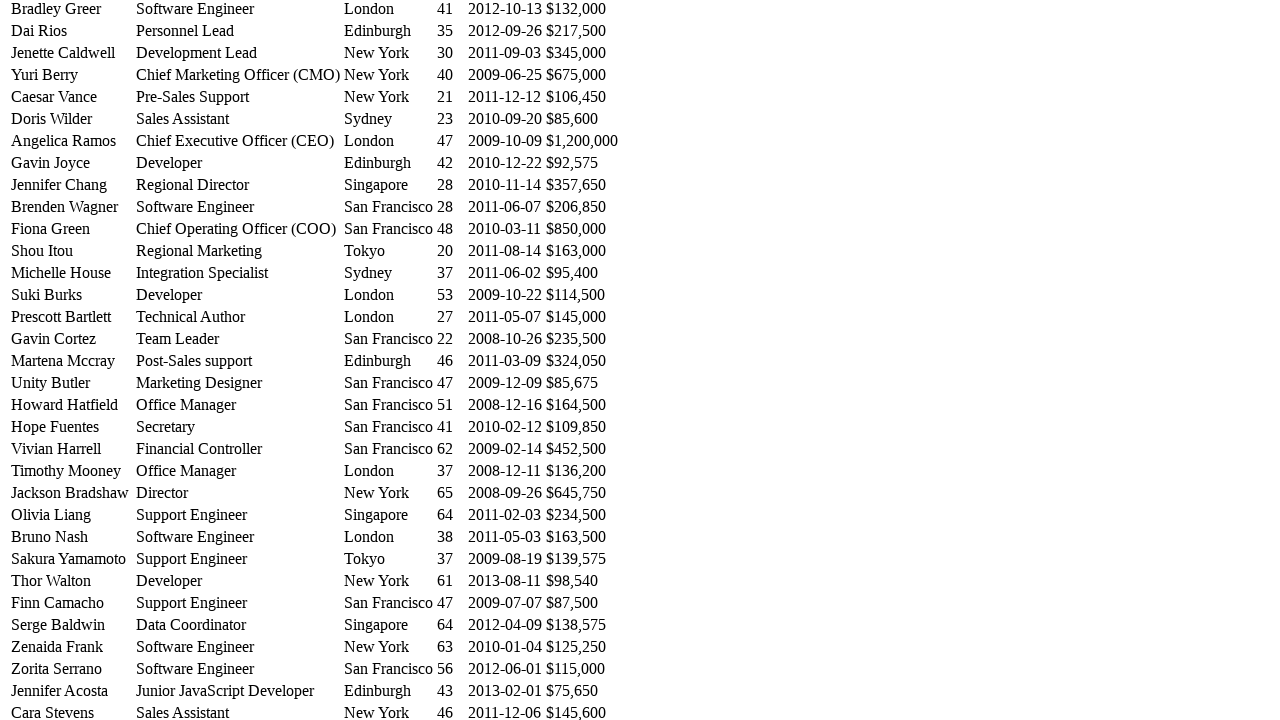

Hovered over a table cell to trigger highlighting effect at (388, 669) on #example tbody tr >> nth=48 >> td >> nth=2
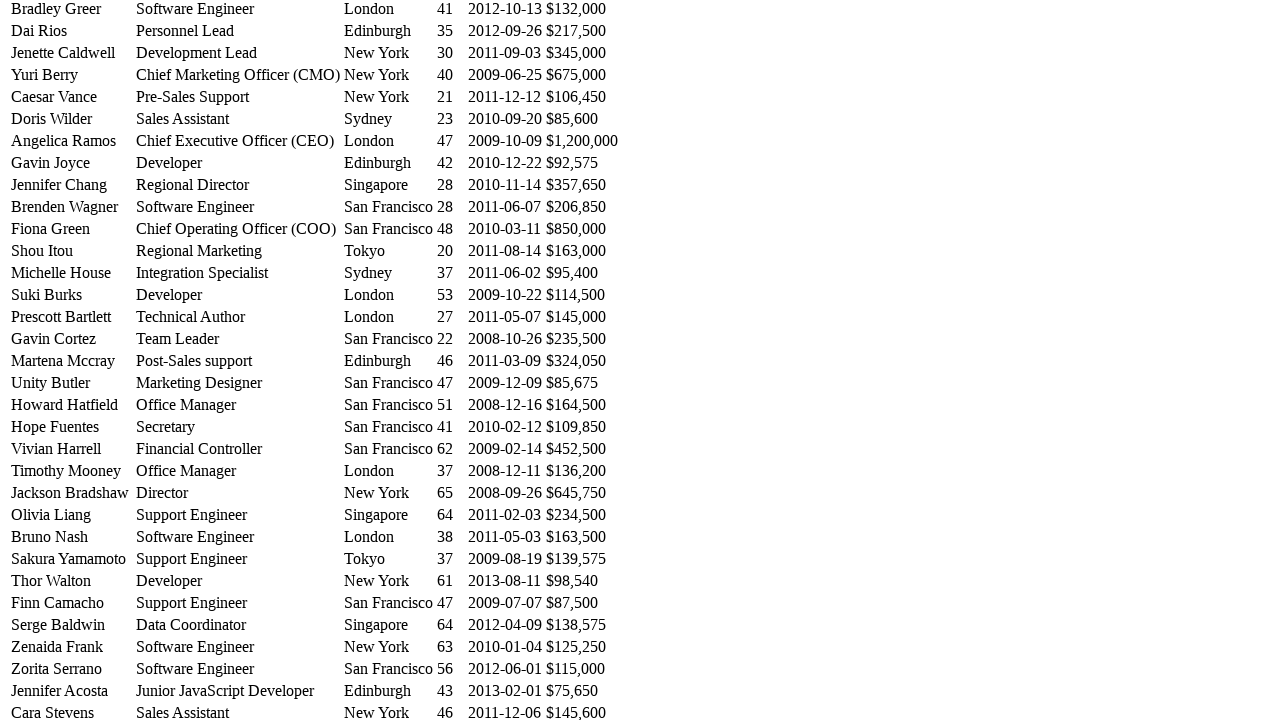

Hovered over a table cell to trigger highlighting effect at (450, 669) on #example tbody tr >> nth=48 >> td >> nth=3
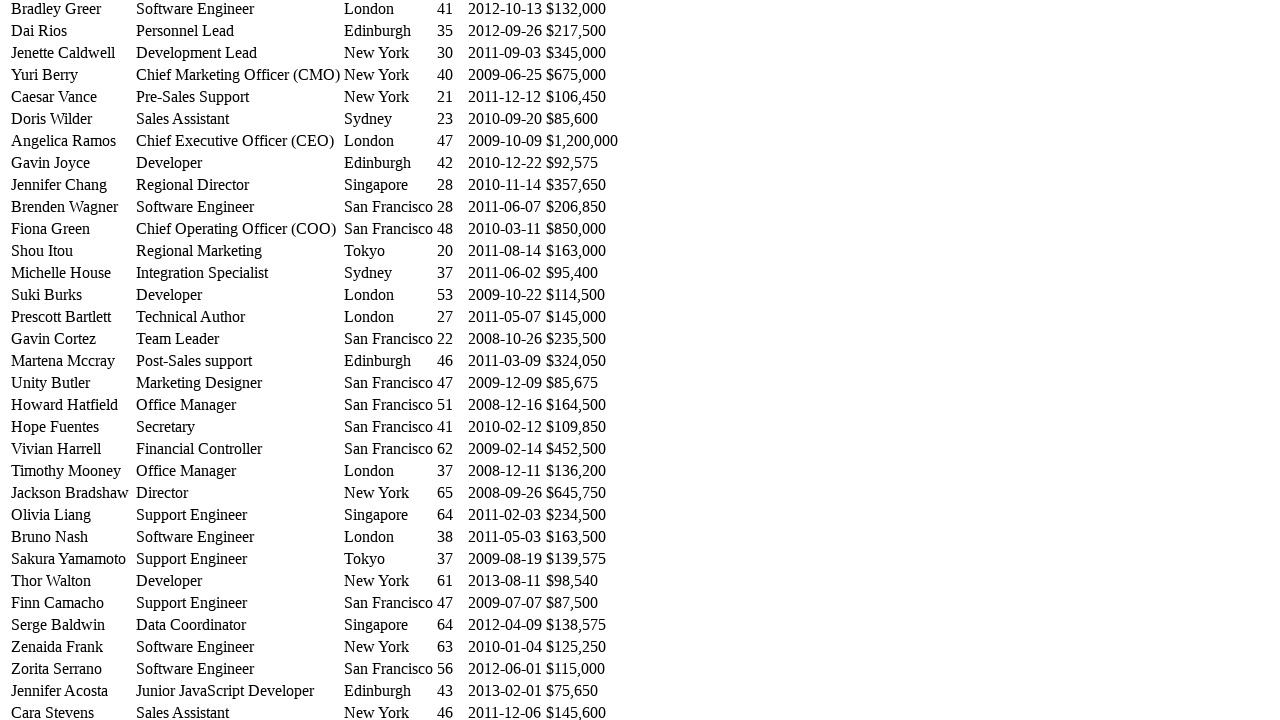

Hovered over a table cell to trigger highlighting effect at (505, 669) on #example tbody tr >> nth=48 >> td >> nth=4
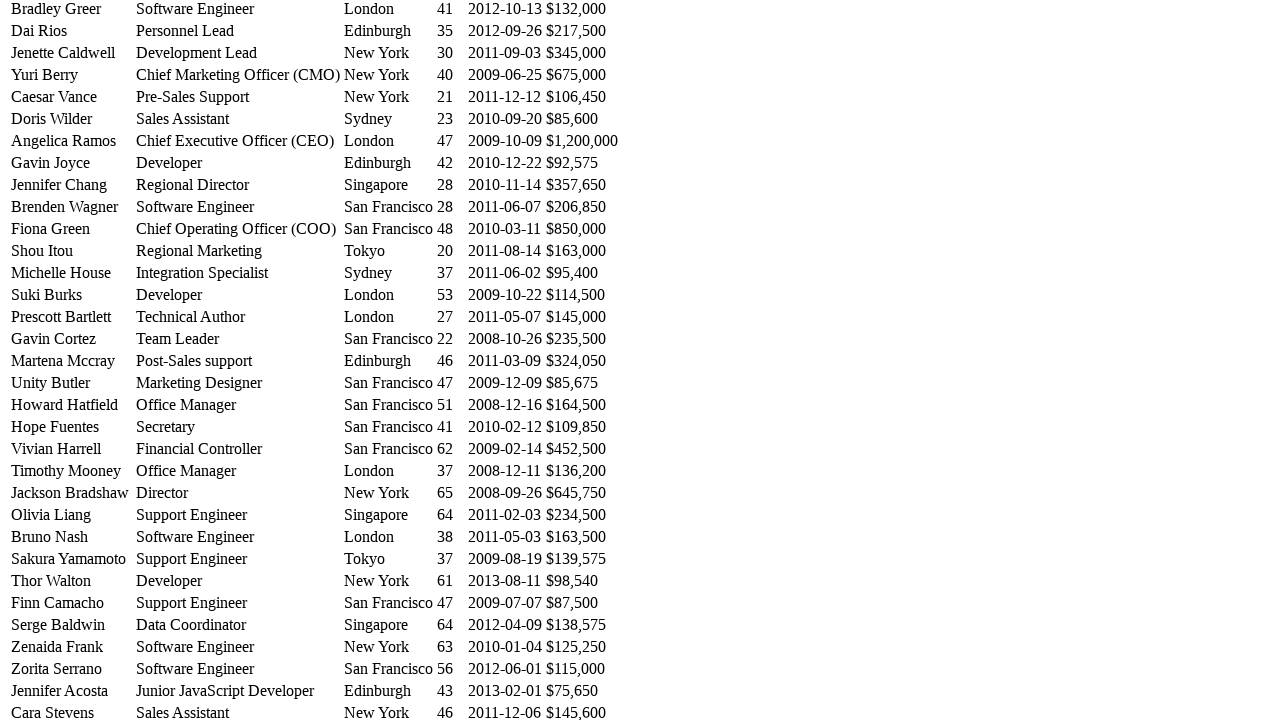

Hovered over a table cell to trigger highlighting effect at (582, 669) on #example tbody tr >> nth=48 >> td >> nth=5
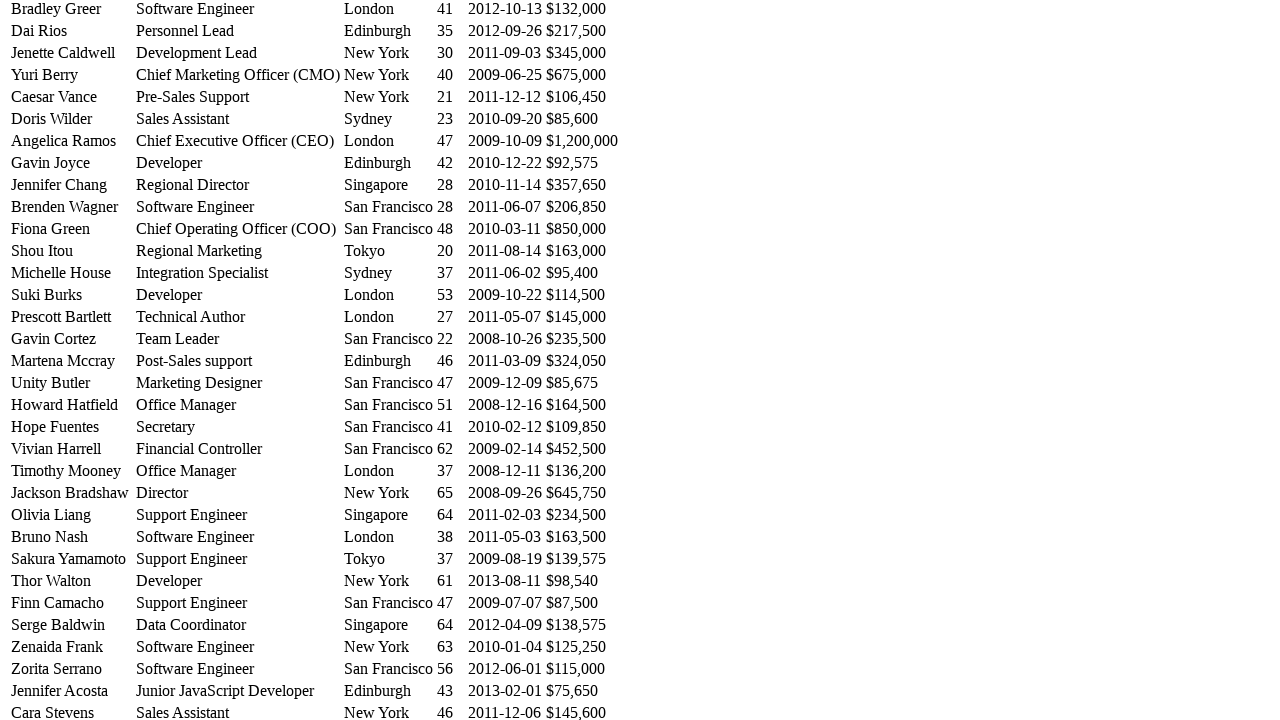

Retrieved all cells from a table row
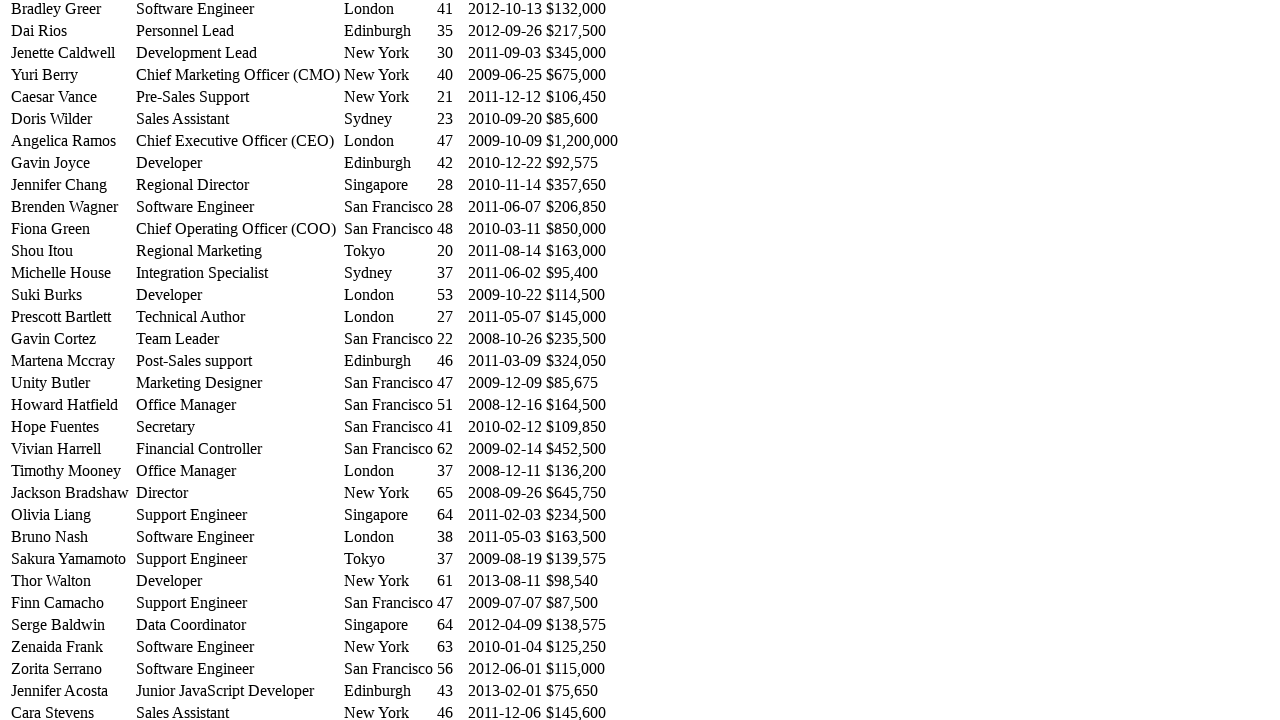

Hovered over a table cell to trigger highlighting effect at (72, 691) on #example tbody tr >> nth=49 >> td >> nth=0
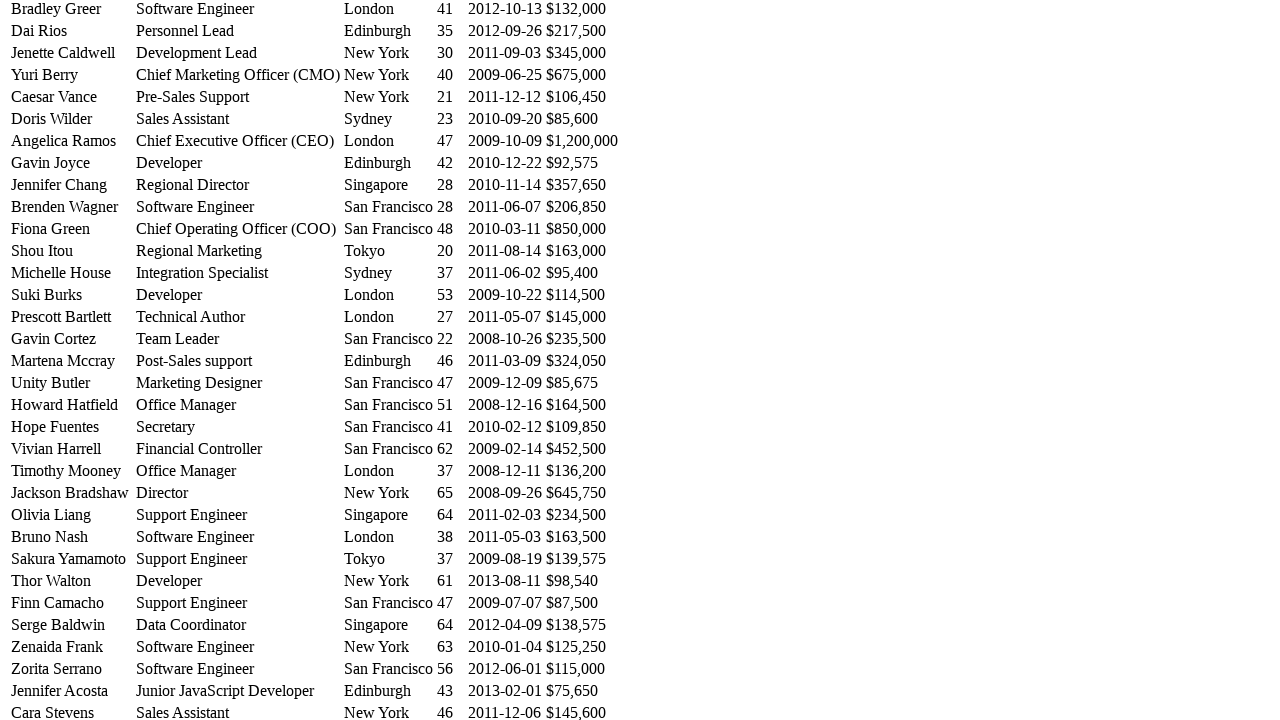

Hovered over a table cell to trigger highlighting effect at (238, 691) on #example tbody tr >> nth=49 >> td >> nth=1
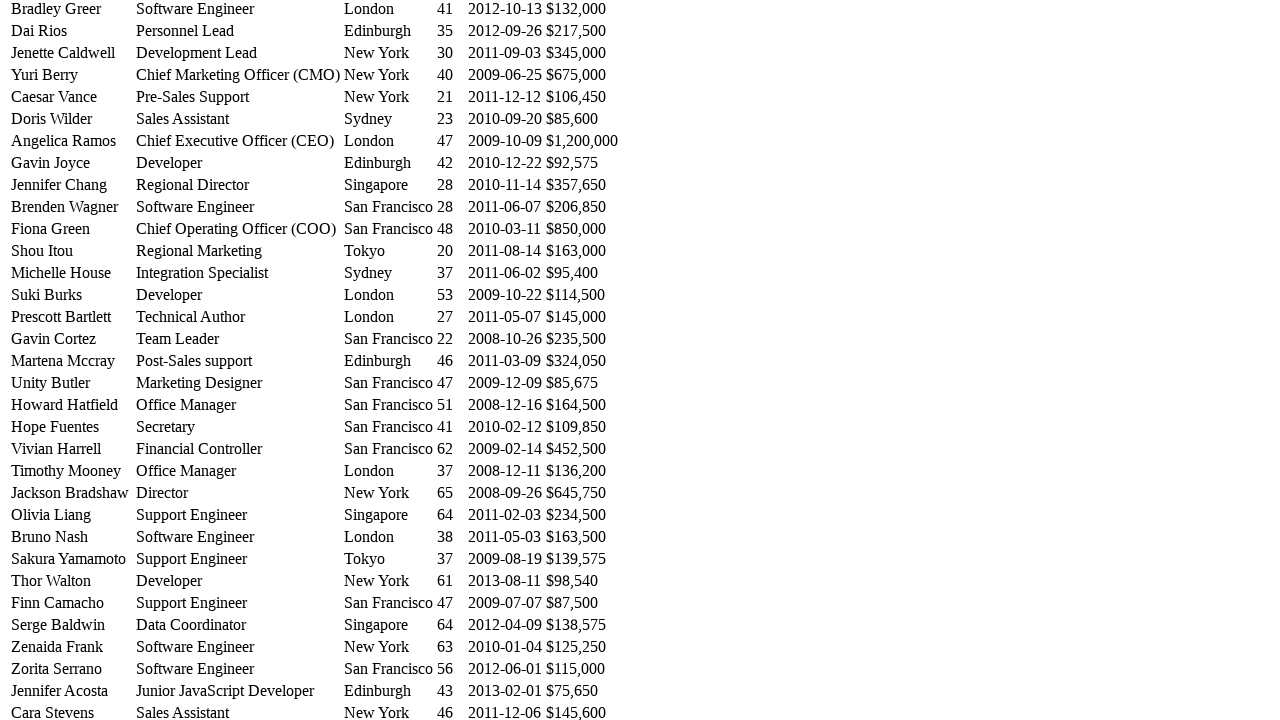

Hovered over a table cell to trigger highlighting effect at (388, 691) on #example tbody tr >> nth=49 >> td >> nth=2
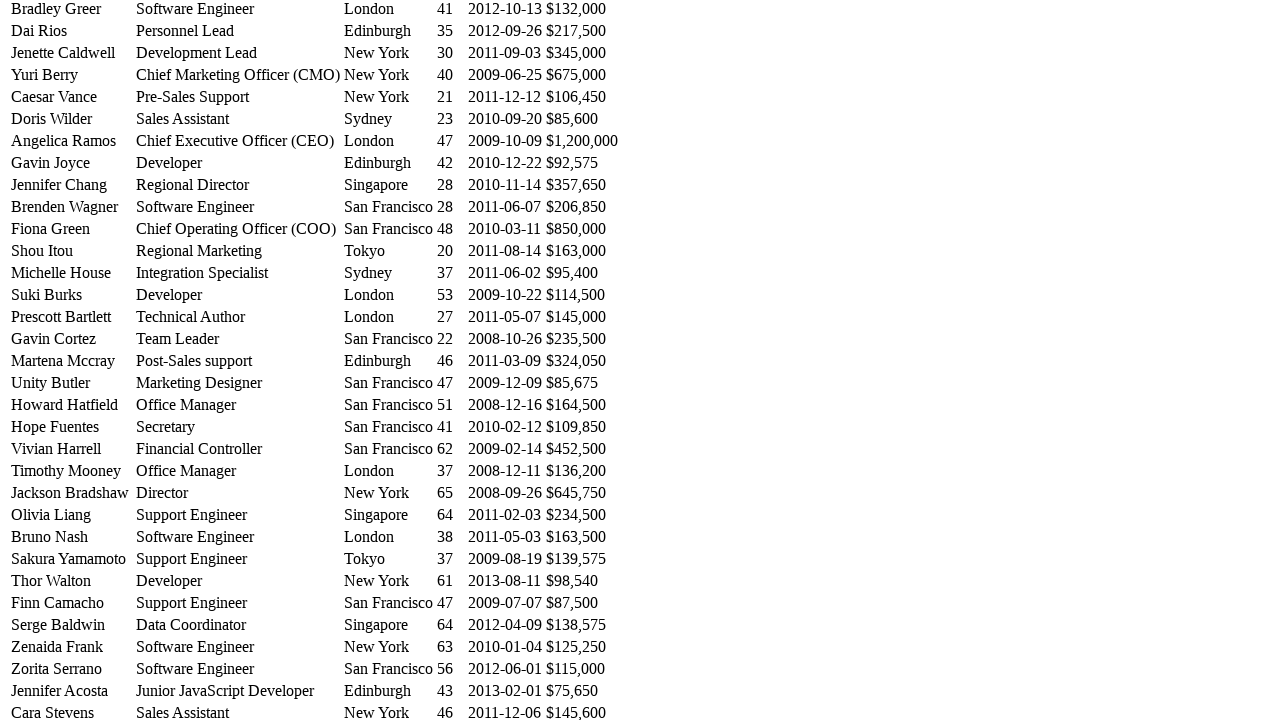

Hovered over a table cell to trigger highlighting effect at (450, 691) on #example tbody tr >> nth=49 >> td >> nth=3
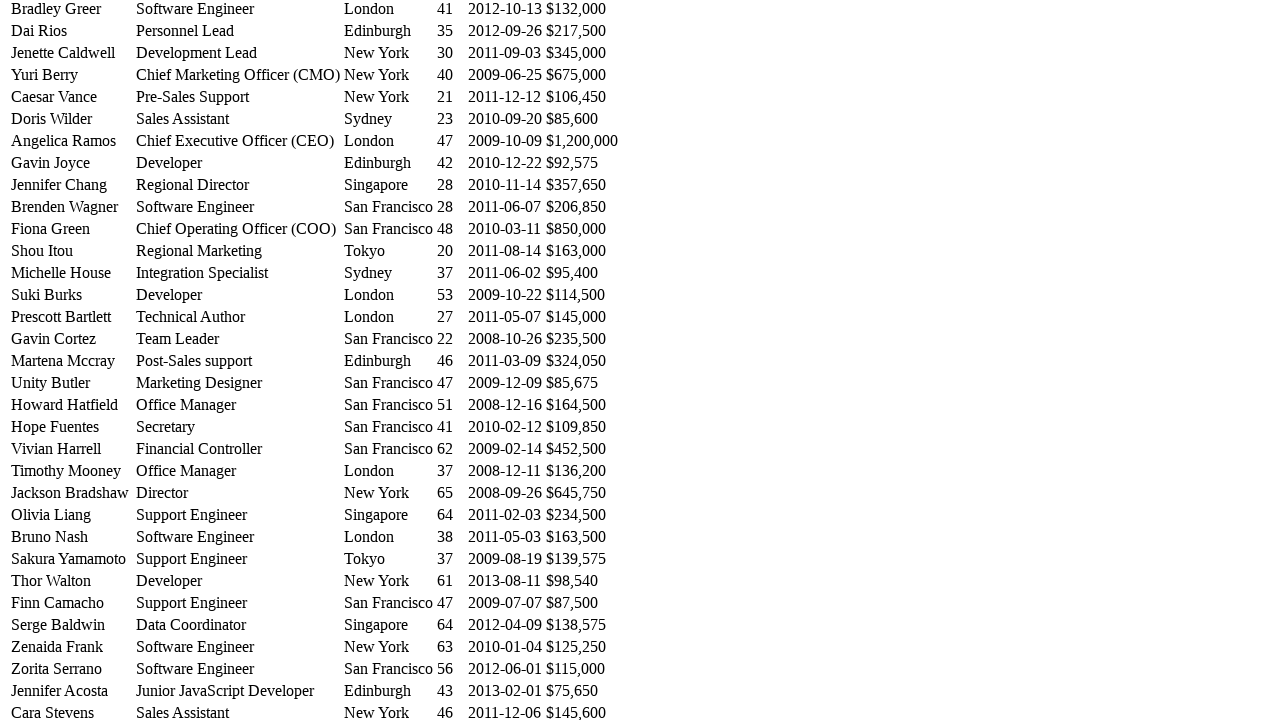

Hovered over a table cell to trigger highlighting effect at (505, 691) on #example tbody tr >> nth=49 >> td >> nth=4
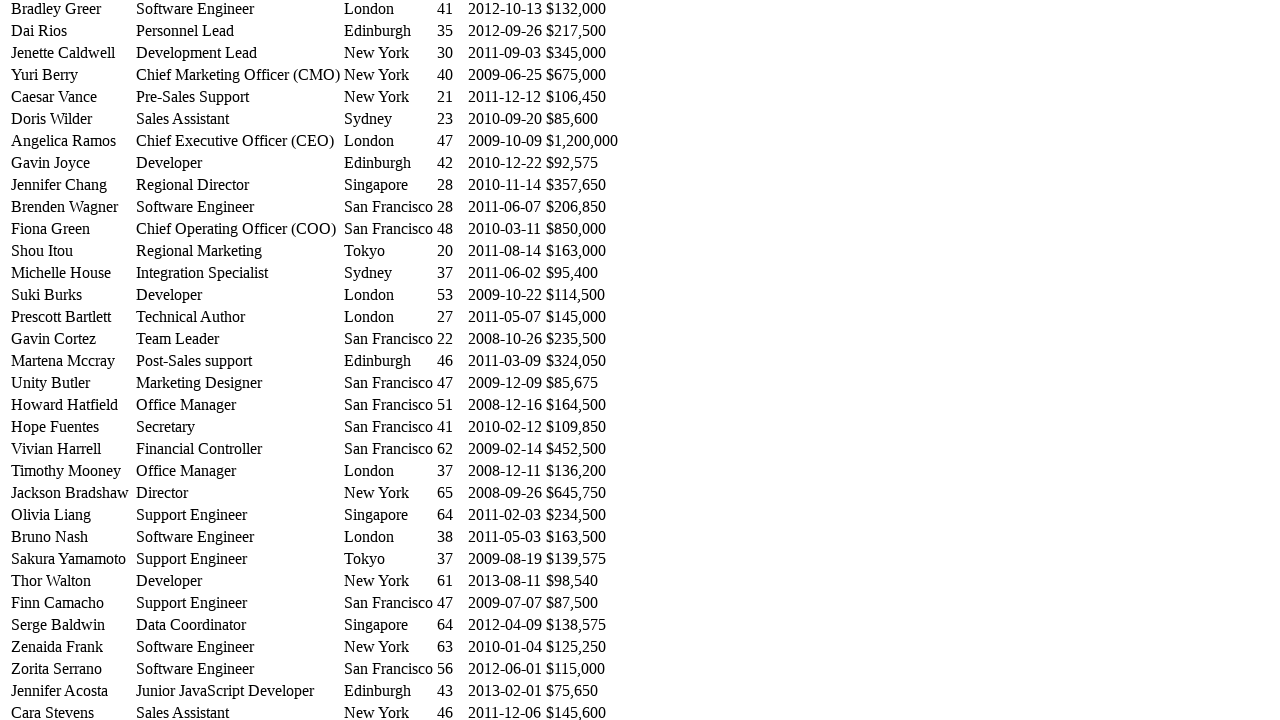

Hovered over a table cell to trigger highlighting effect at (582, 691) on #example tbody tr >> nth=49 >> td >> nth=5
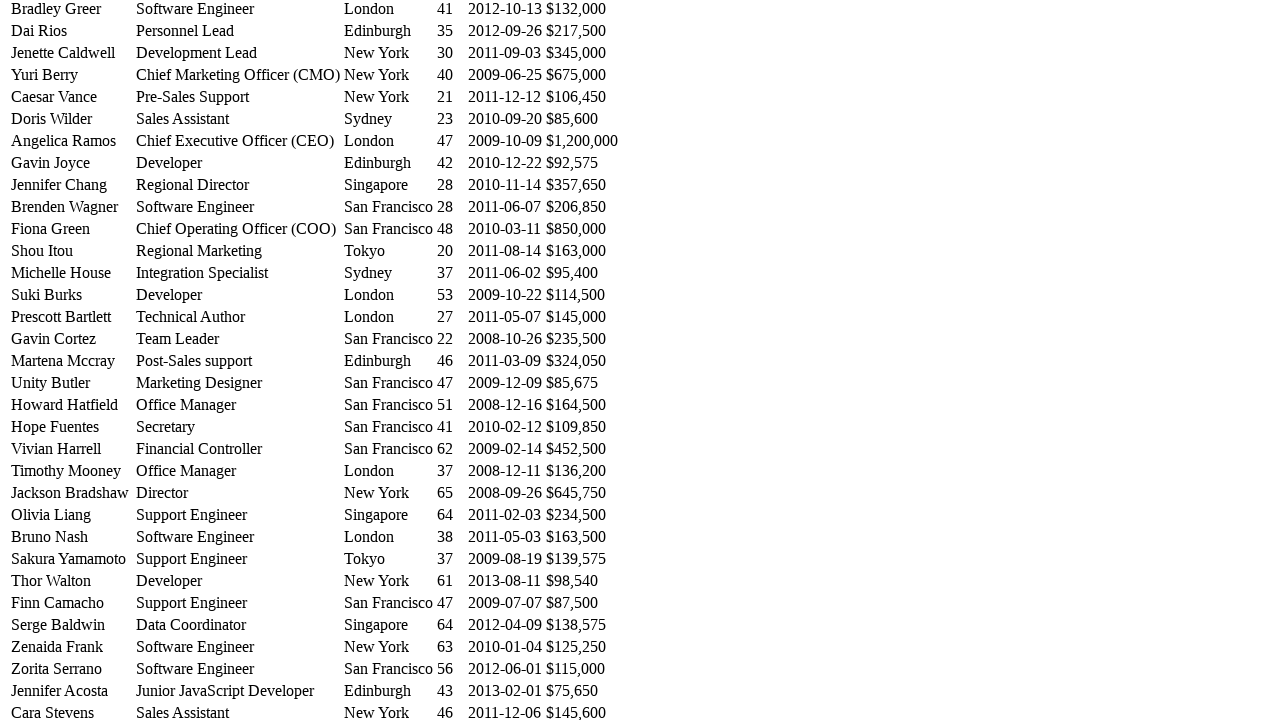

Retrieved all cells from a table row
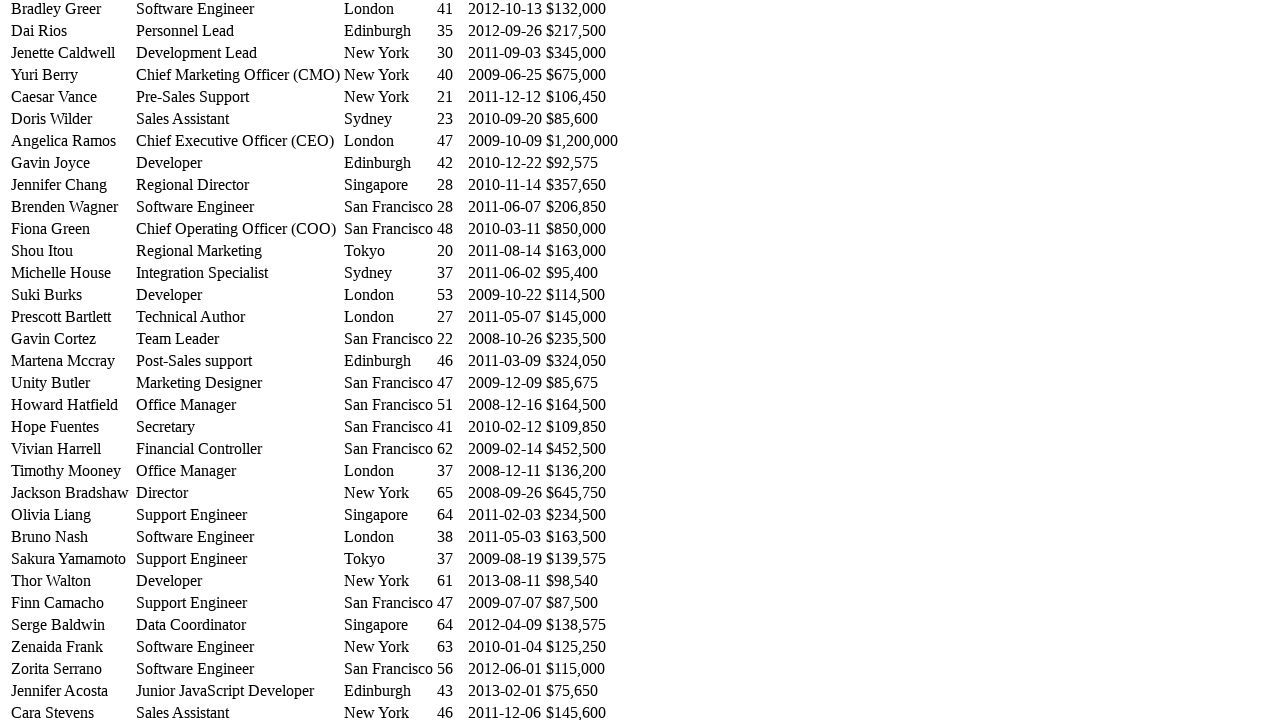

Hovered over a table cell to trigger highlighting effect at (72, 710) on #example tbody tr >> nth=50 >> td >> nth=0
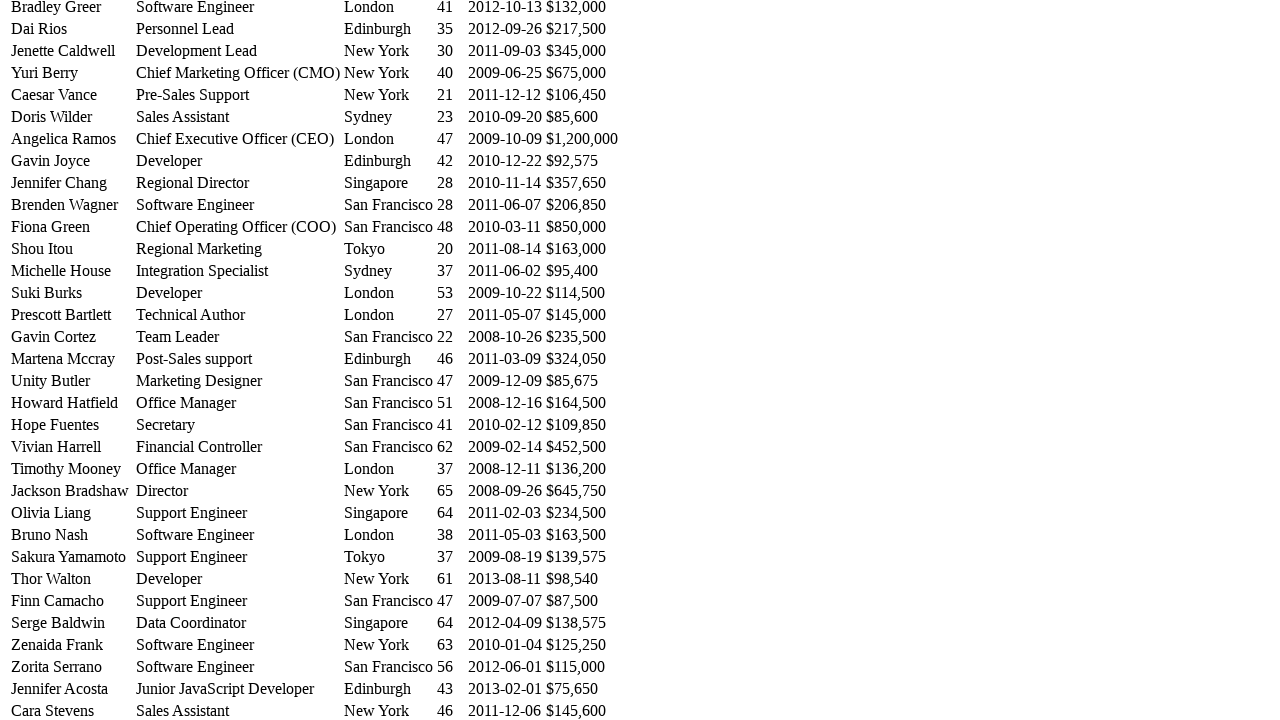

Hovered over a table cell to trigger highlighting effect at (238, 710) on #example tbody tr >> nth=50 >> td >> nth=1
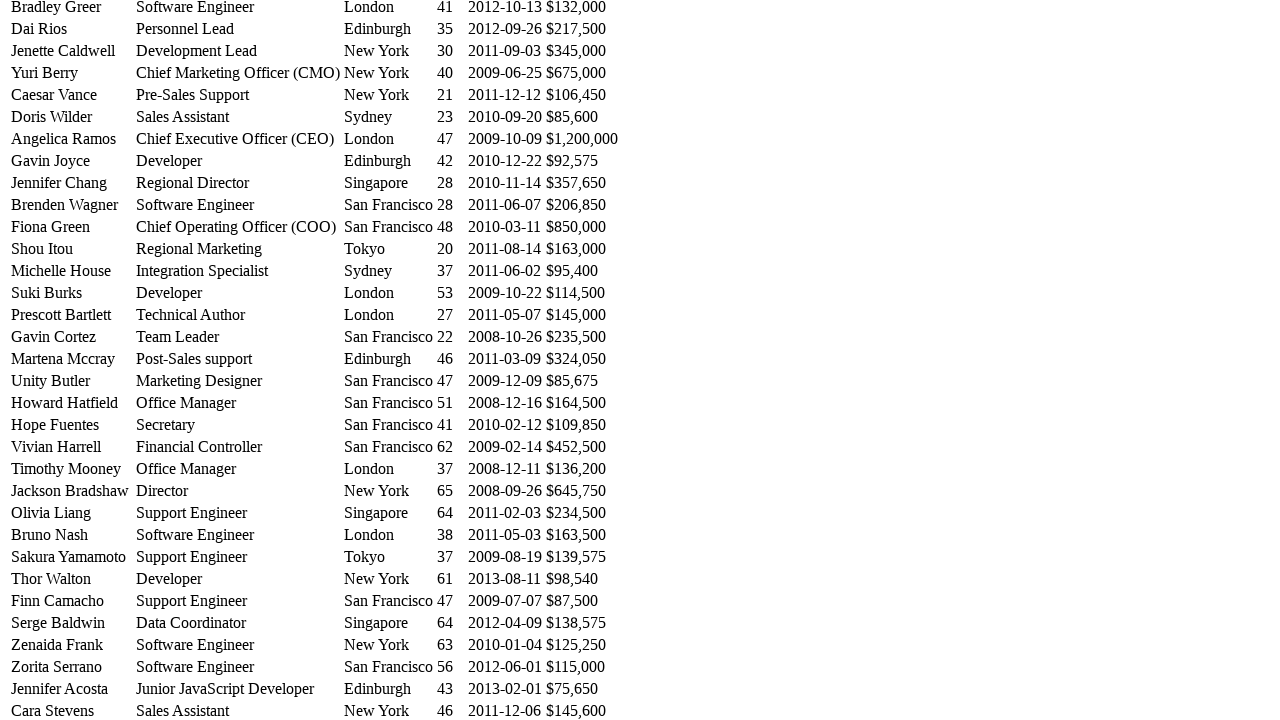

Hovered over a table cell to trigger highlighting effect at (388, 710) on #example tbody tr >> nth=50 >> td >> nth=2
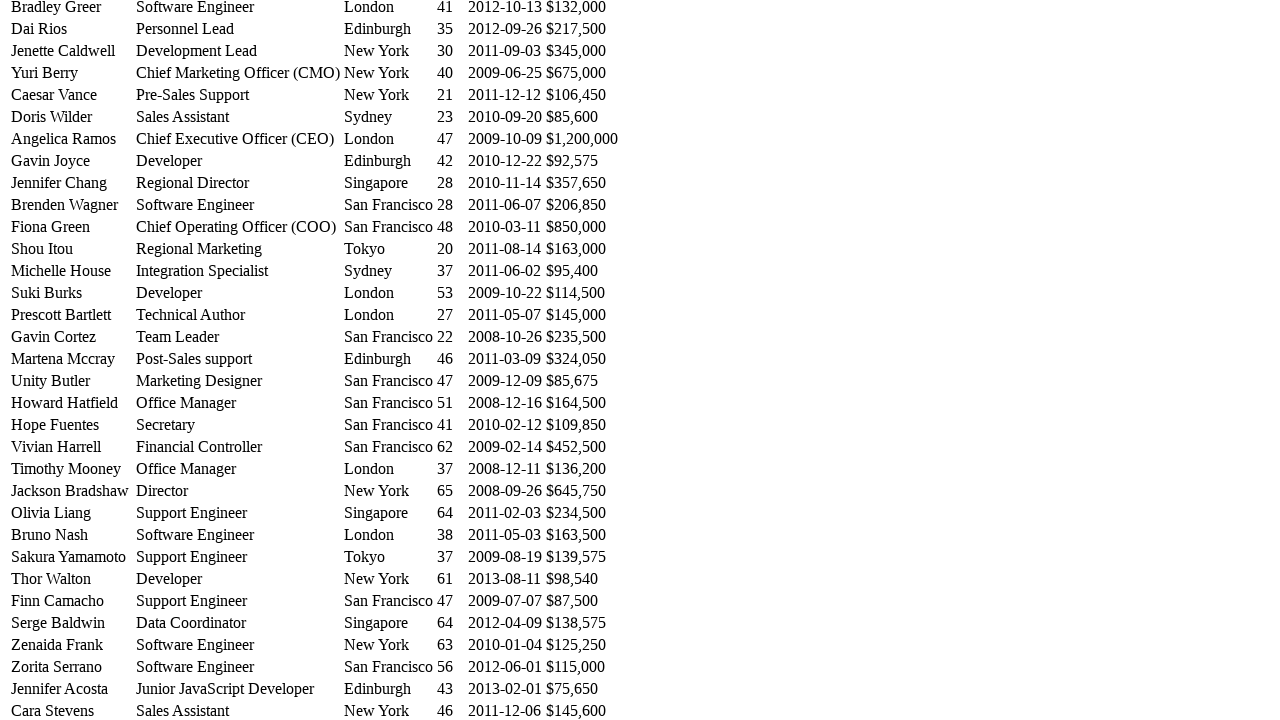

Hovered over a table cell to trigger highlighting effect at (450, 710) on #example tbody tr >> nth=50 >> td >> nth=3
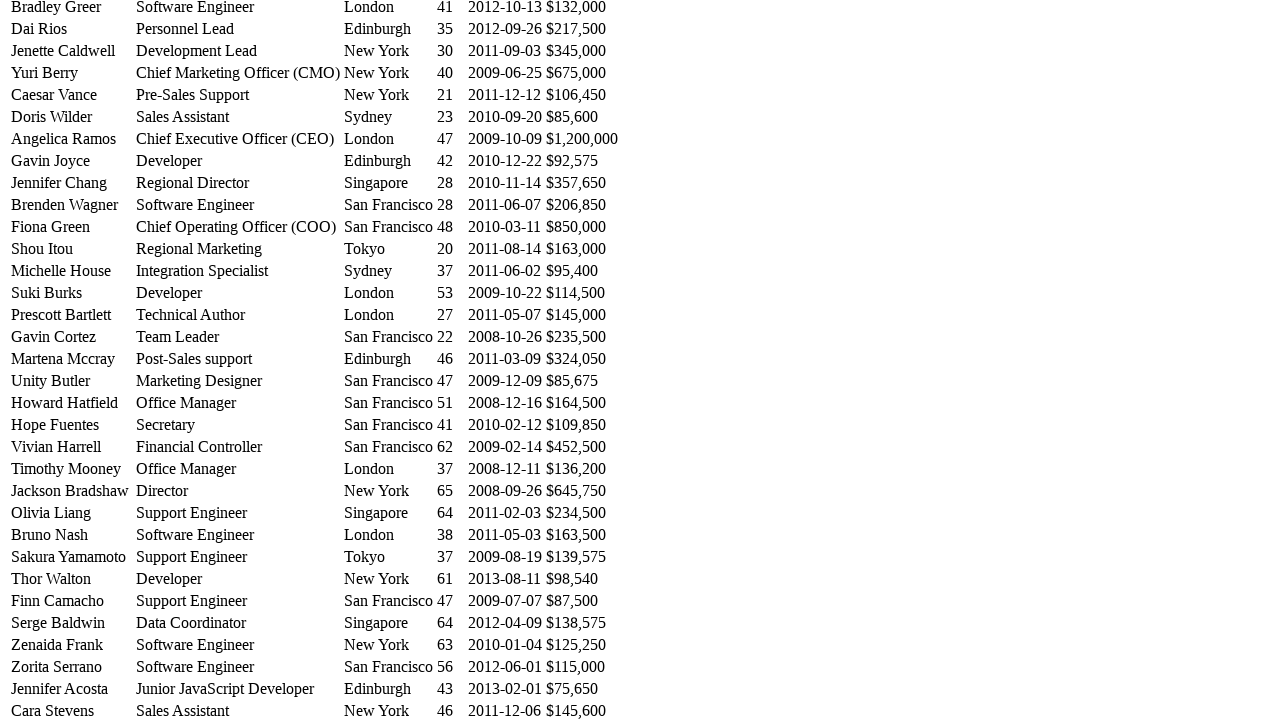

Hovered over a table cell to trigger highlighting effect at (505, 710) on #example tbody tr >> nth=50 >> td >> nth=4
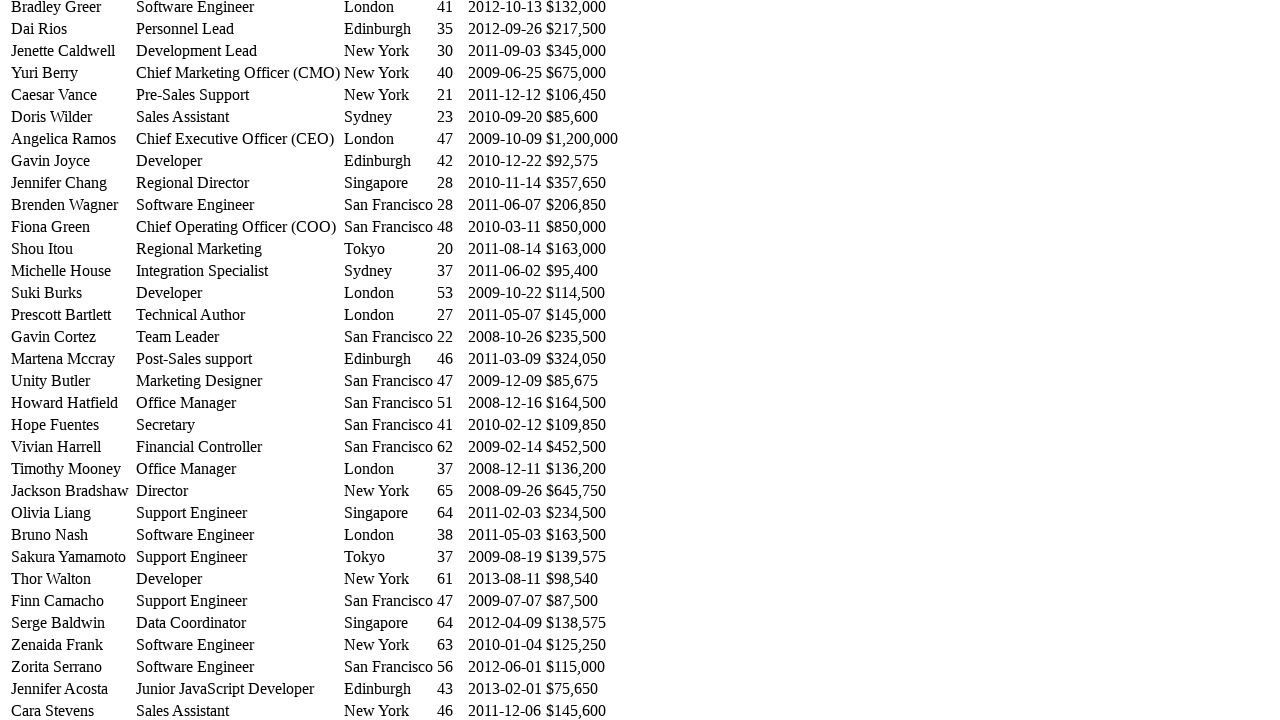

Hovered over a table cell to trigger highlighting effect at (582, 710) on #example tbody tr >> nth=50 >> td >> nth=5
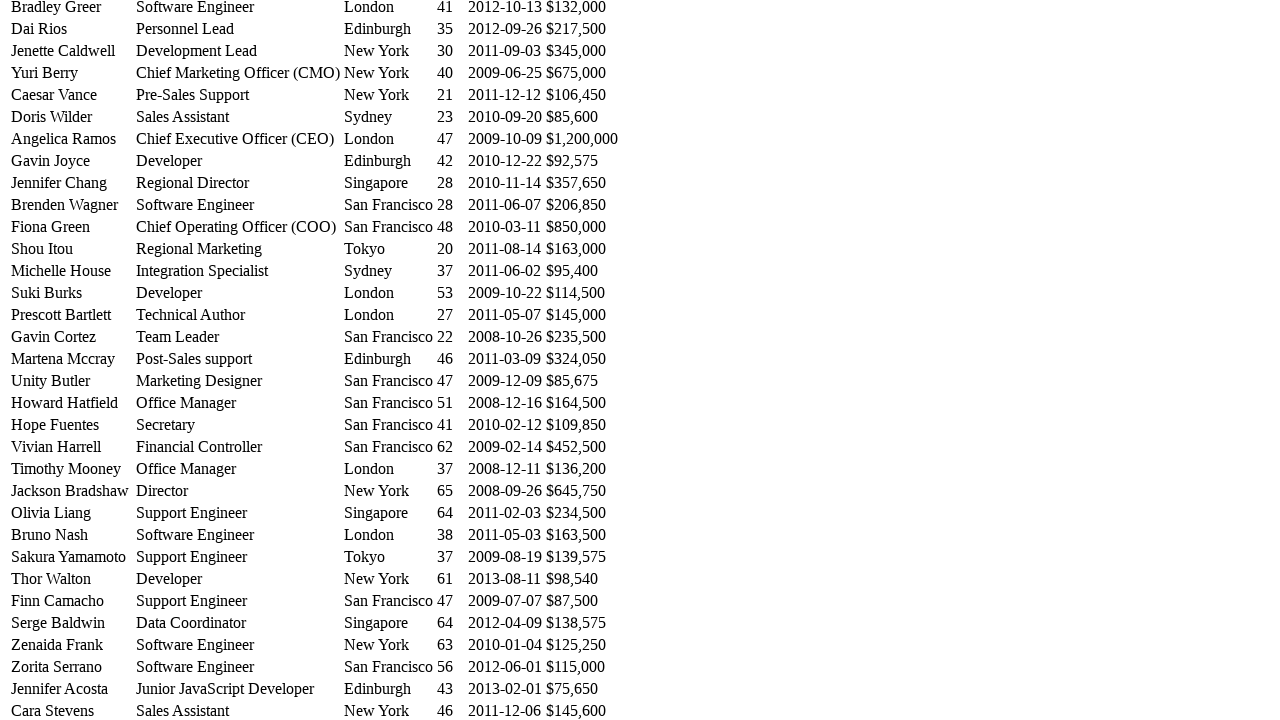

Retrieved all cells from a table row
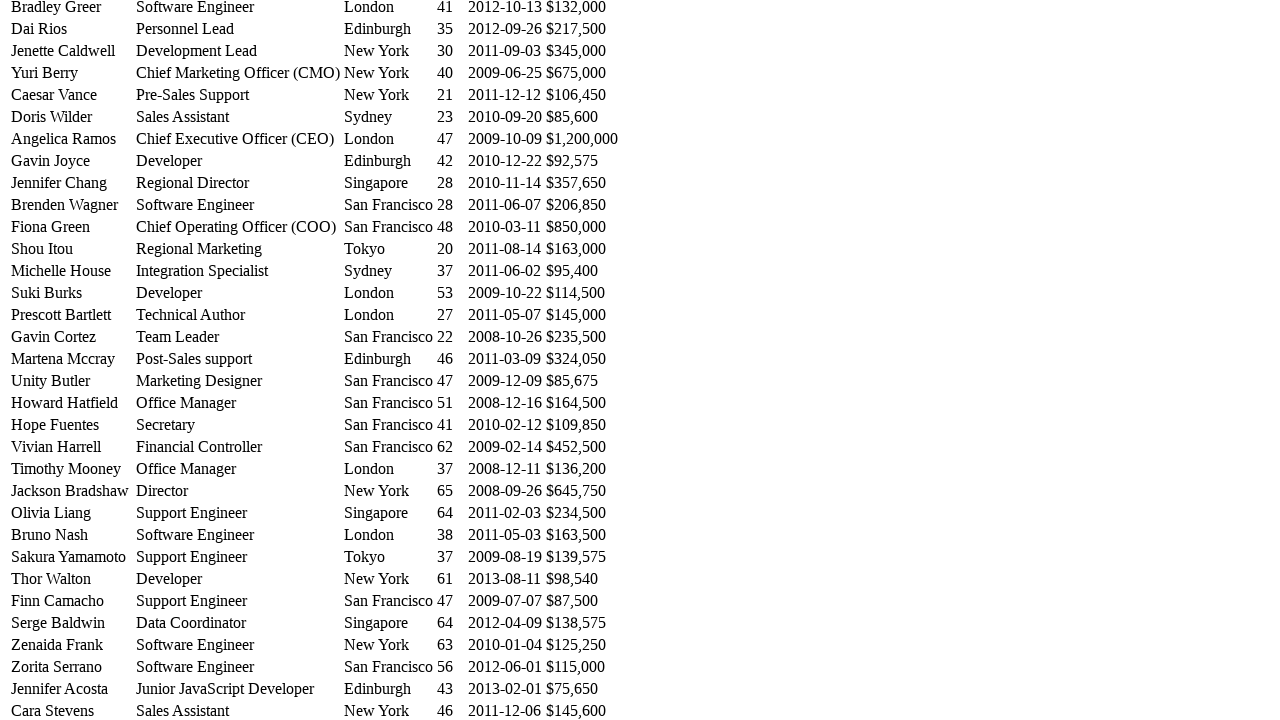

Hovered over a table cell to trigger highlighting effect at (72, 361) on #example tbody tr >> nth=51 >> td >> nth=0
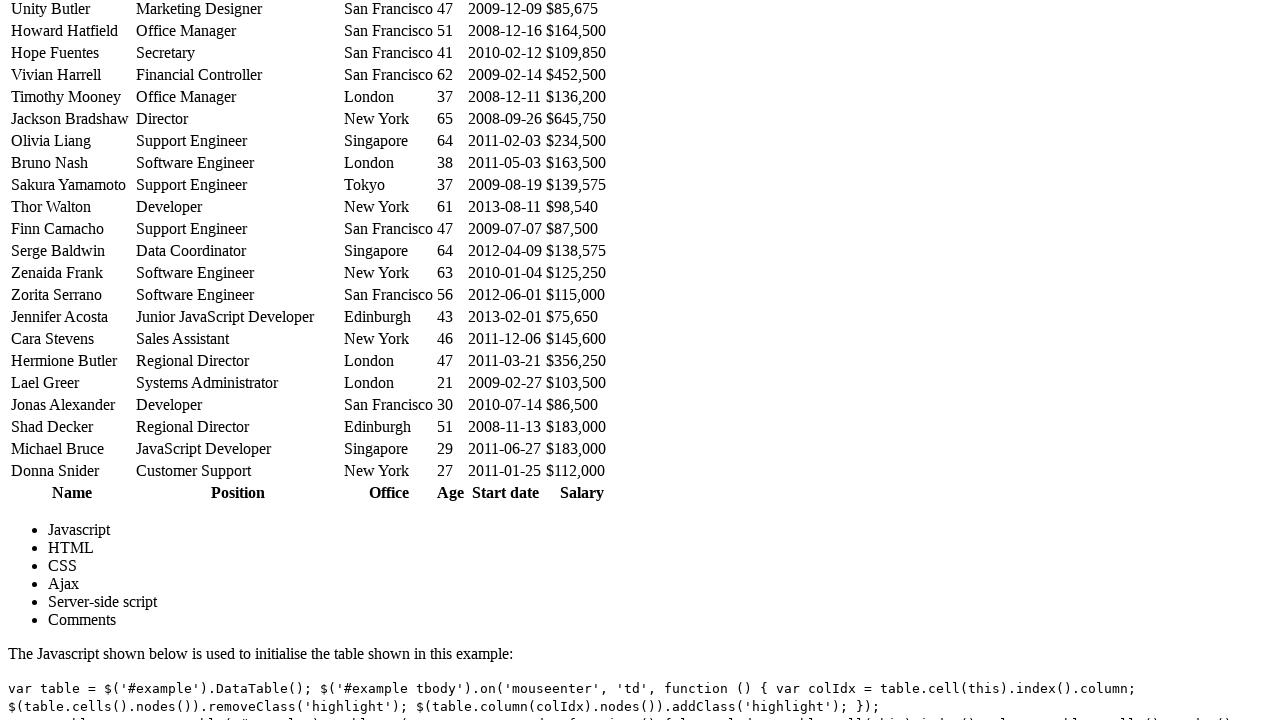

Hovered over a table cell to trigger highlighting effect at (238, 361) on #example tbody tr >> nth=51 >> td >> nth=1
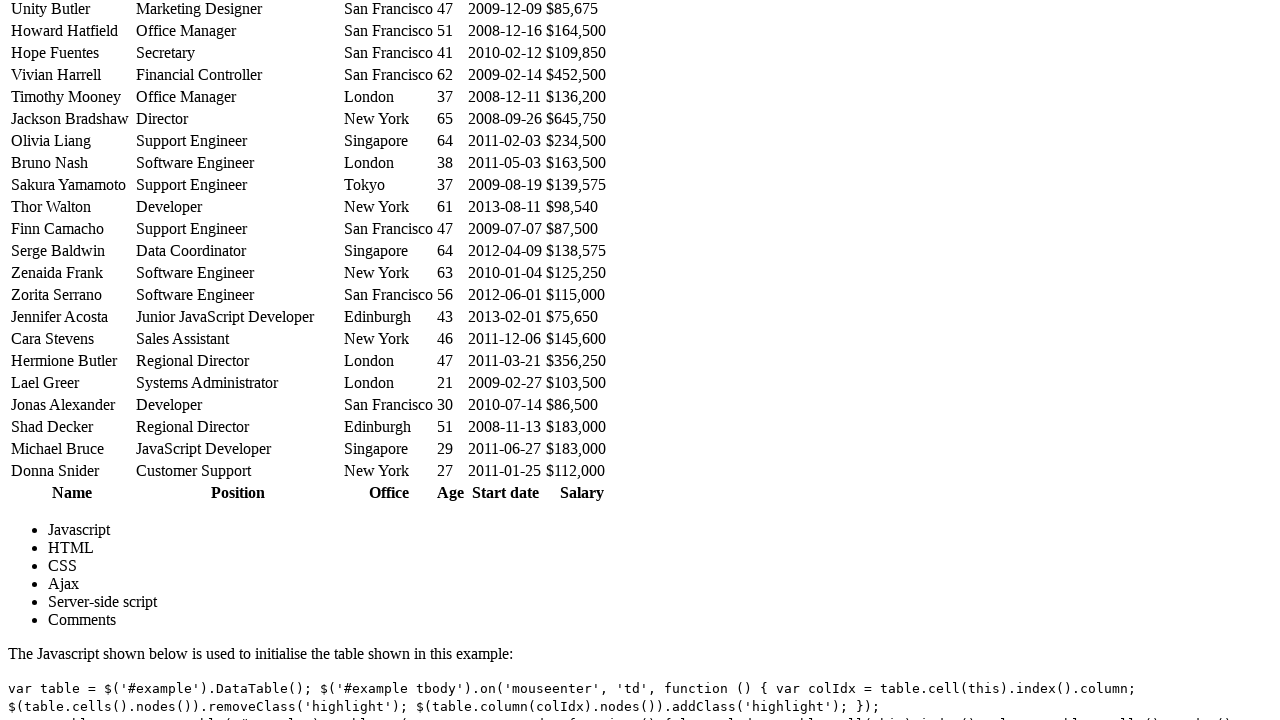

Hovered over a table cell to trigger highlighting effect at (388, 361) on #example tbody tr >> nth=51 >> td >> nth=2
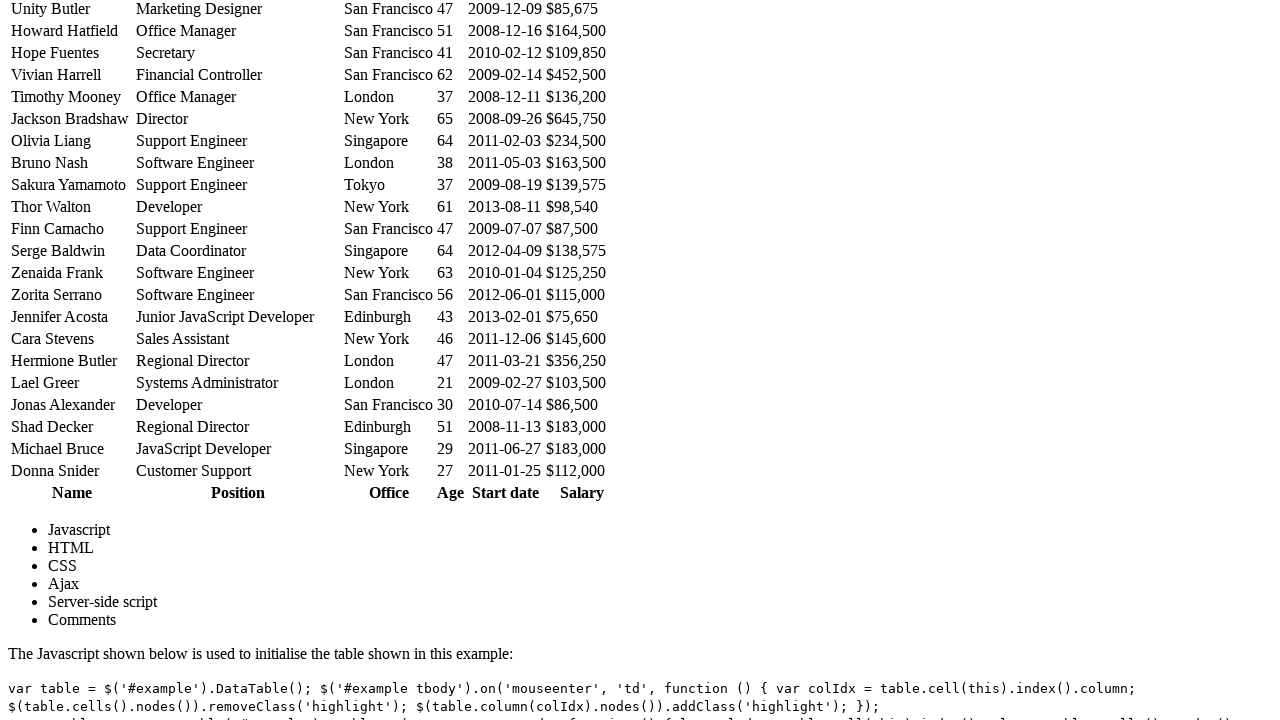

Hovered over a table cell to trigger highlighting effect at (450, 361) on #example tbody tr >> nth=51 >> td >> nth=3
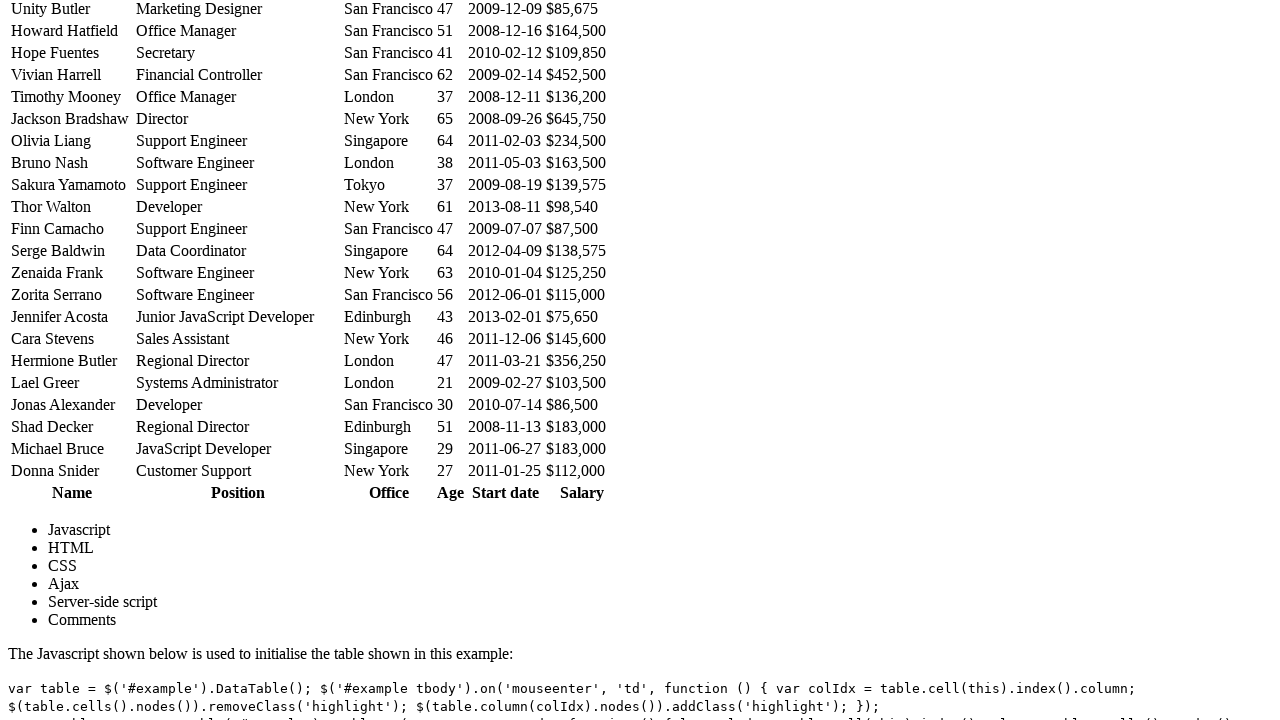

Hovered over a table cell to trigger highlighting effect at (505, 361) on #example tbody tr >> nth=51 >> td >> nth=4
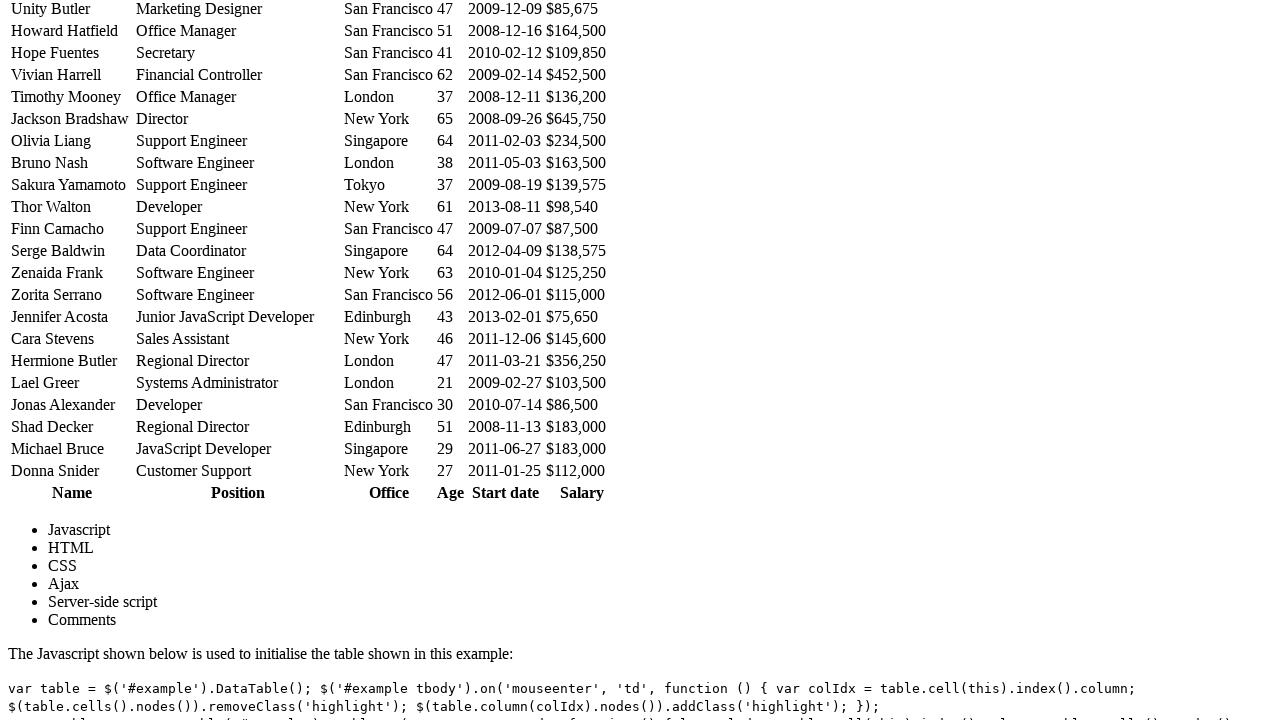

Hovered over a table cell to trigger highlighting effect at (582, 361) on #example tbody tr >> nth=51 >> td >> nth=5
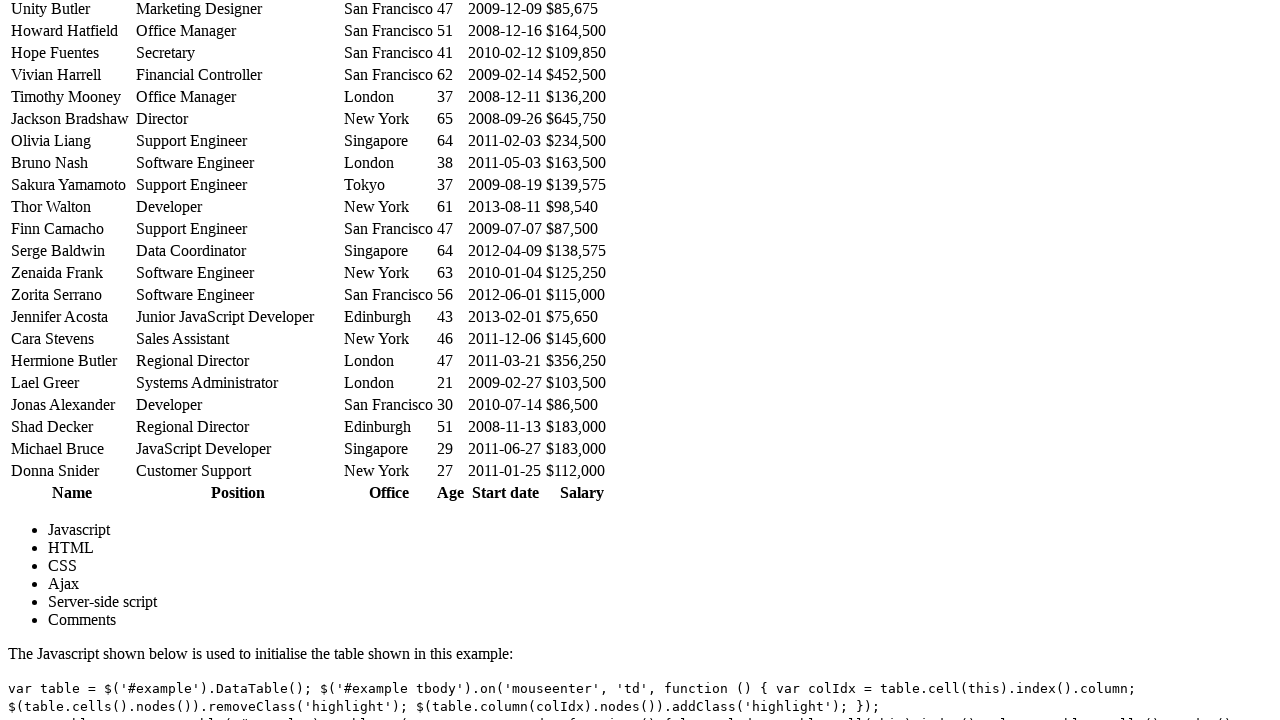

Retrieved all cells from a table row
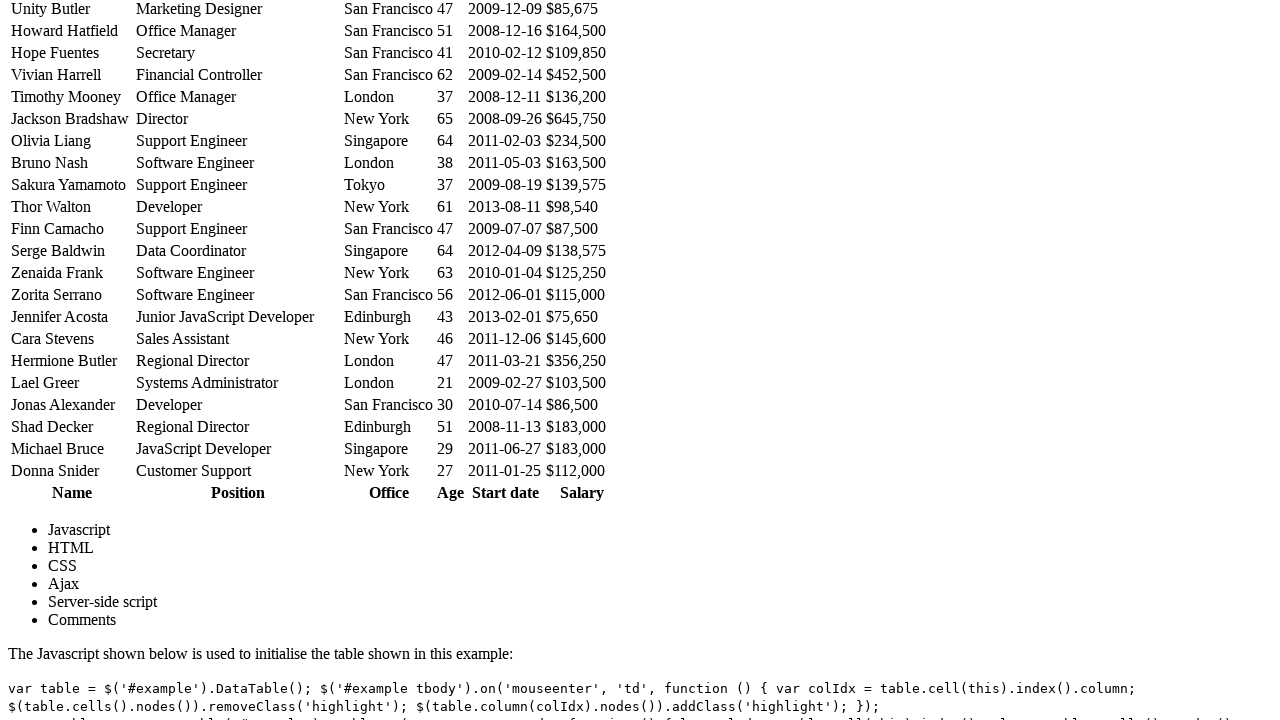

Hovered over a table cell to trigger highlighting effect at (72, 383) on #example tbody tr >> nth=52 >> td >> nth=0
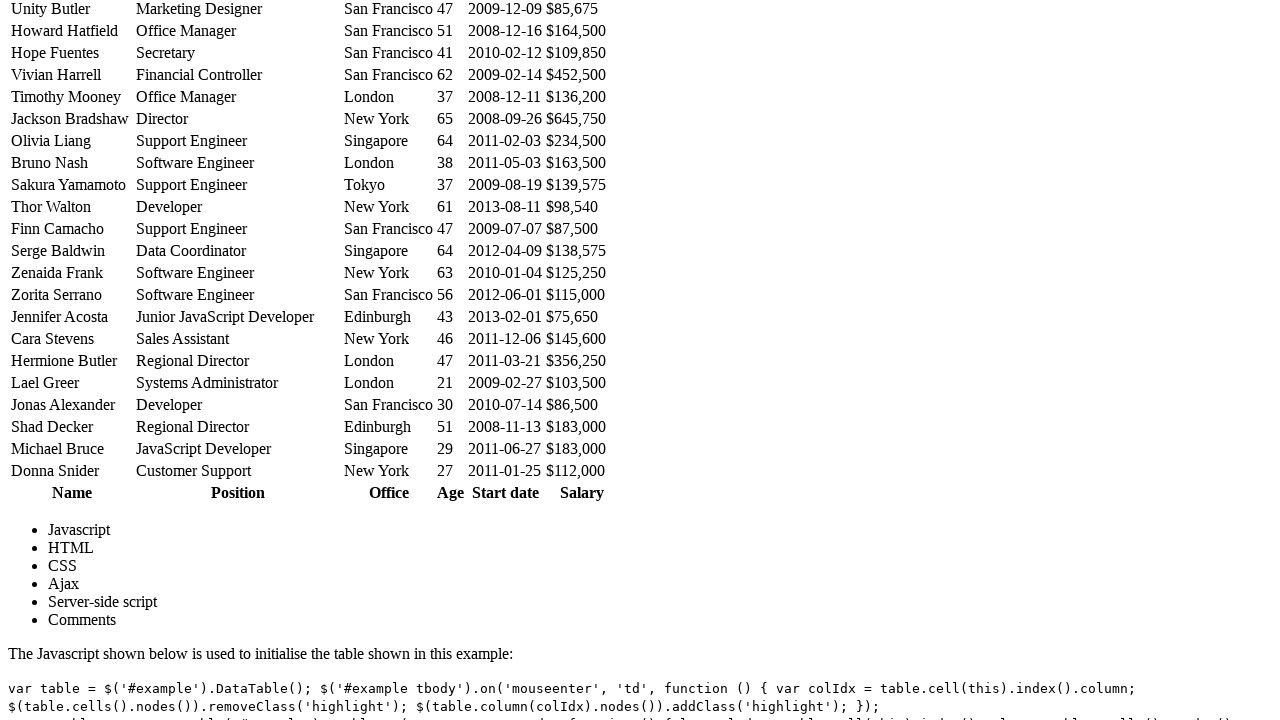

Hovered over a table cell to trigger highlighting effect at (238, 383) on #example tbody tr >> nth=52 >> td >> nth=1
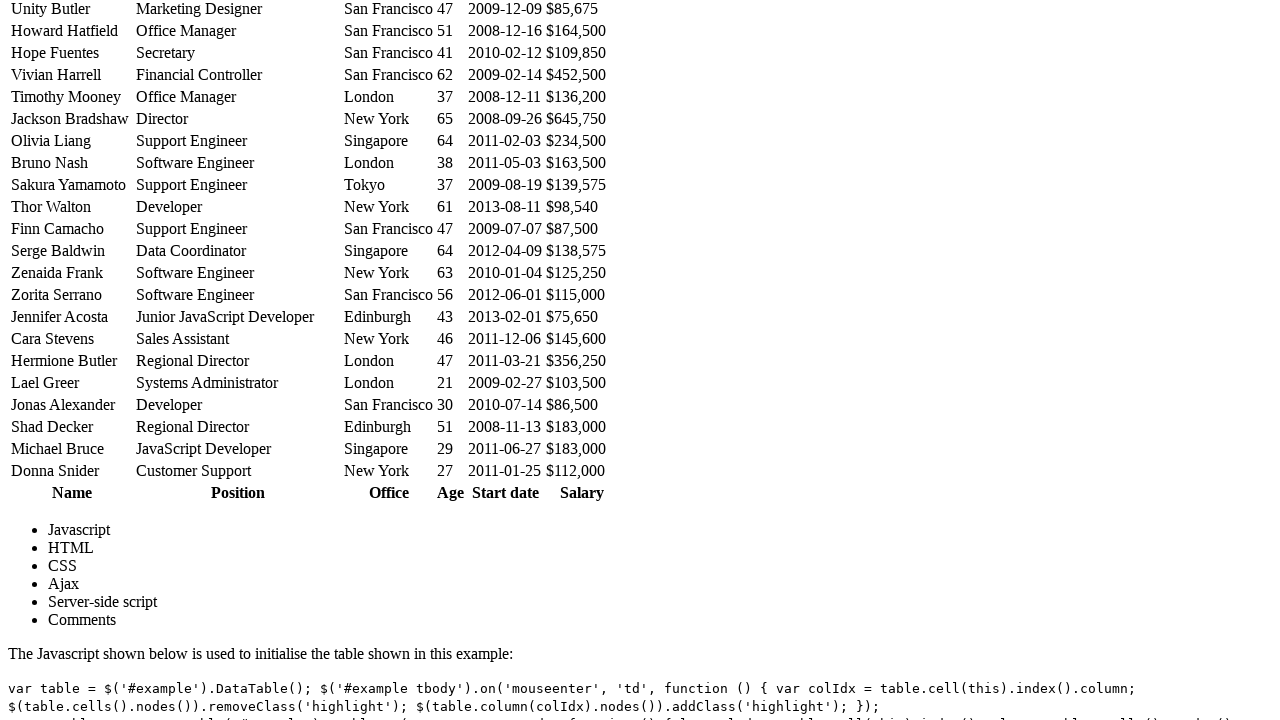

Hovered over a table cell to trigger highlighting effect at (388, 383) on #example tbody tr >> nth=52 >> td >> nth=2
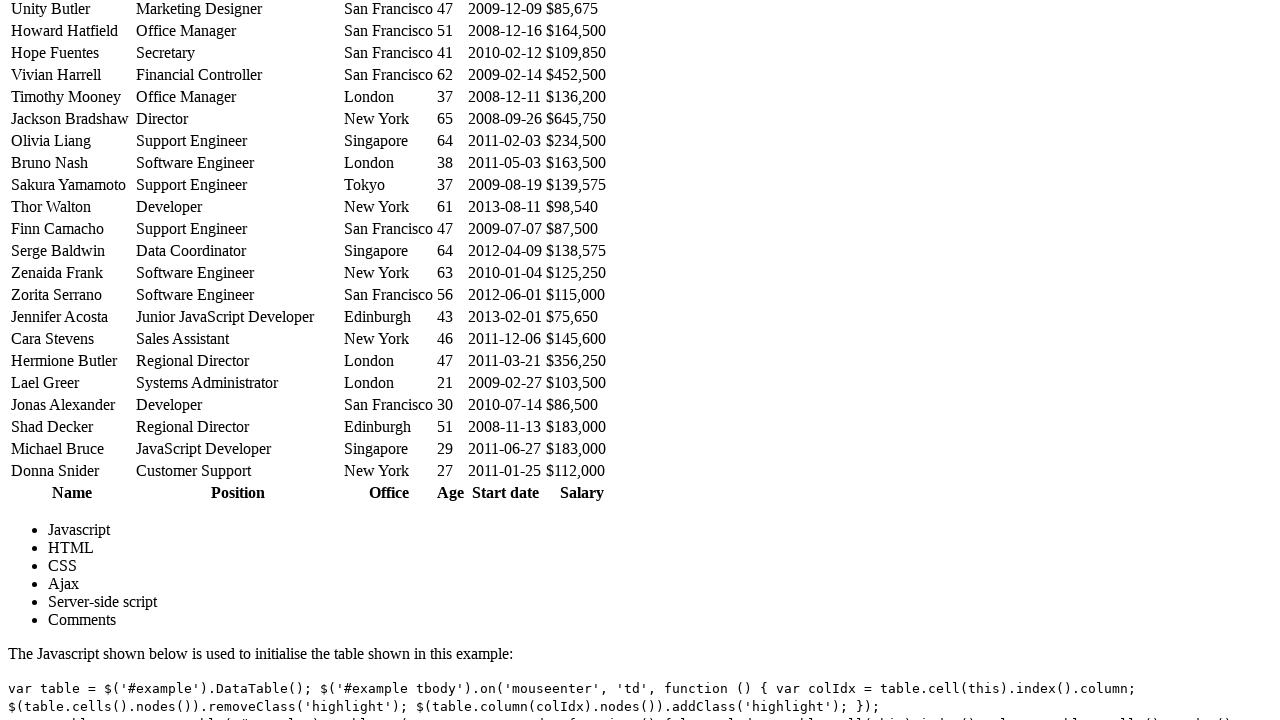

Hovered over a table cell to trigger highlighting effect at (450, 383) on #example tbody tr >> nth=52 >> td >> nth=3
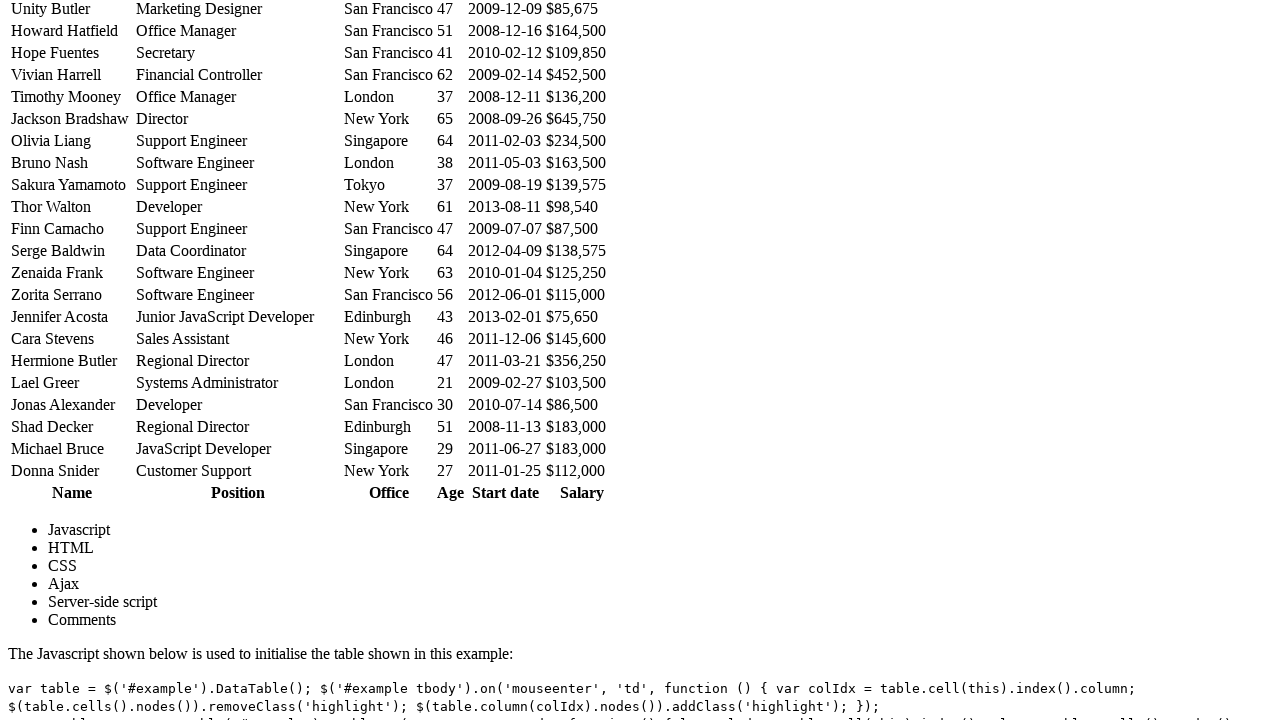

Hovered over a table cell to trigger highlighting effect at (505, 383) on #example tbody tr >> nth=52 >> td >> nth=4
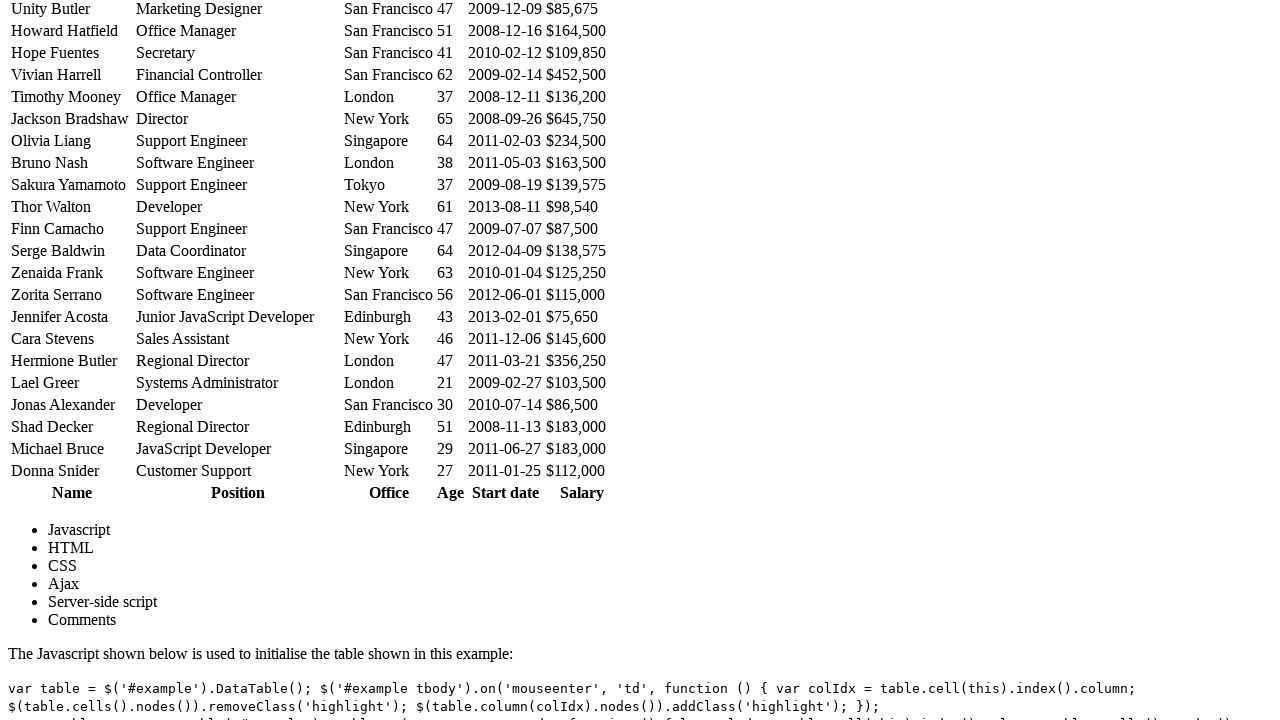

Hovered over a table cell to trigger highlighting effect at (582, 383) on #example tbody tr >> nth=52 >> td >> nth=5
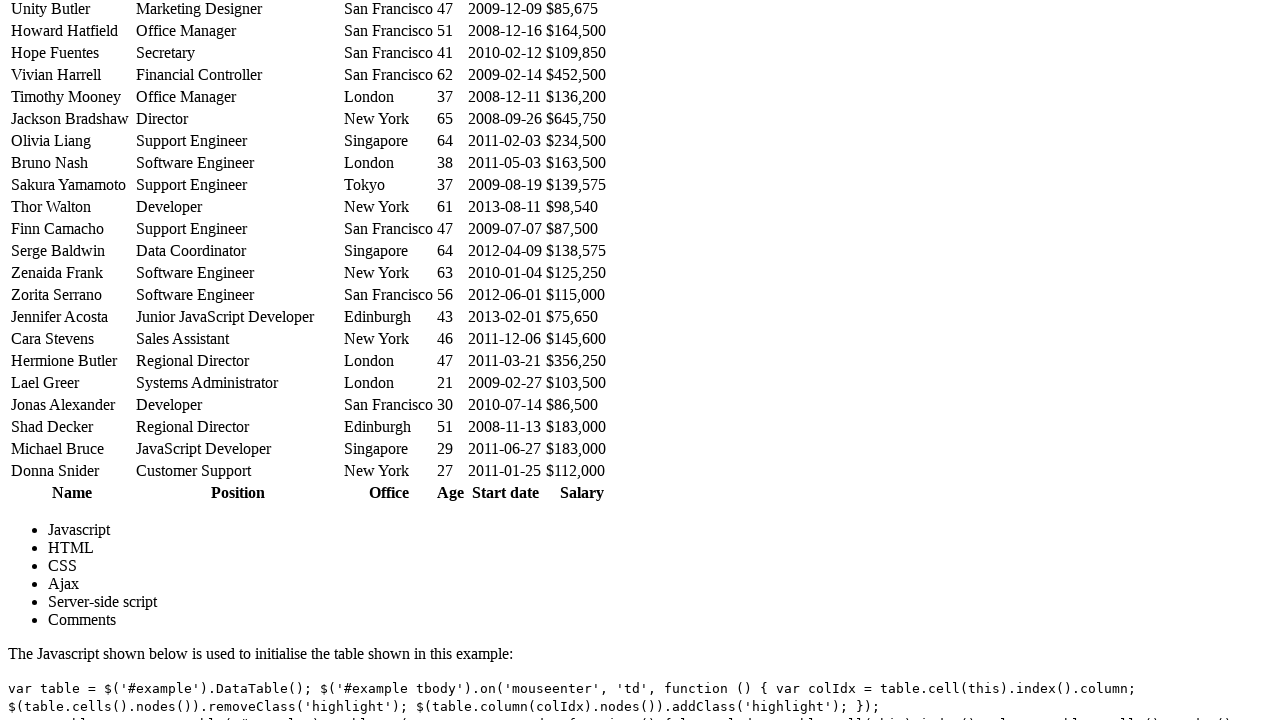

Retrieved all cells from a table row
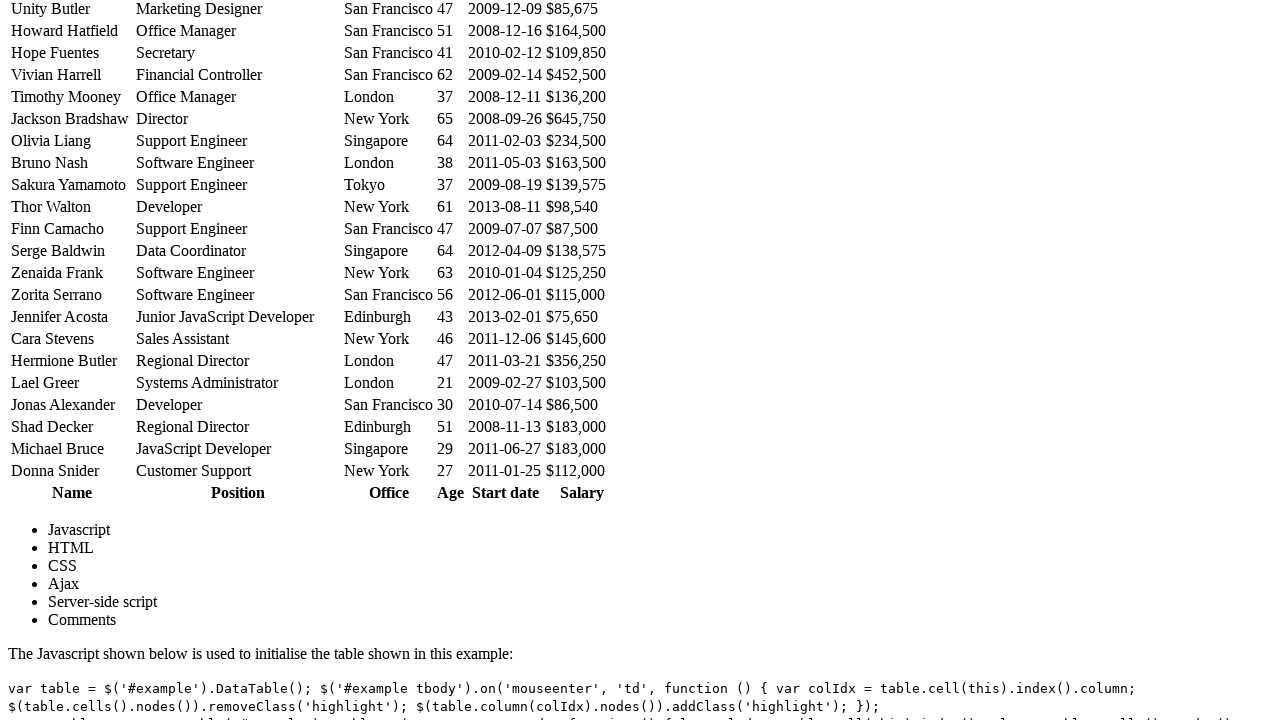

Hovered over a table cell to trigger highlighting effect at (72, 405) on #example tbody tr >> nth=53 >> td >> nth=0
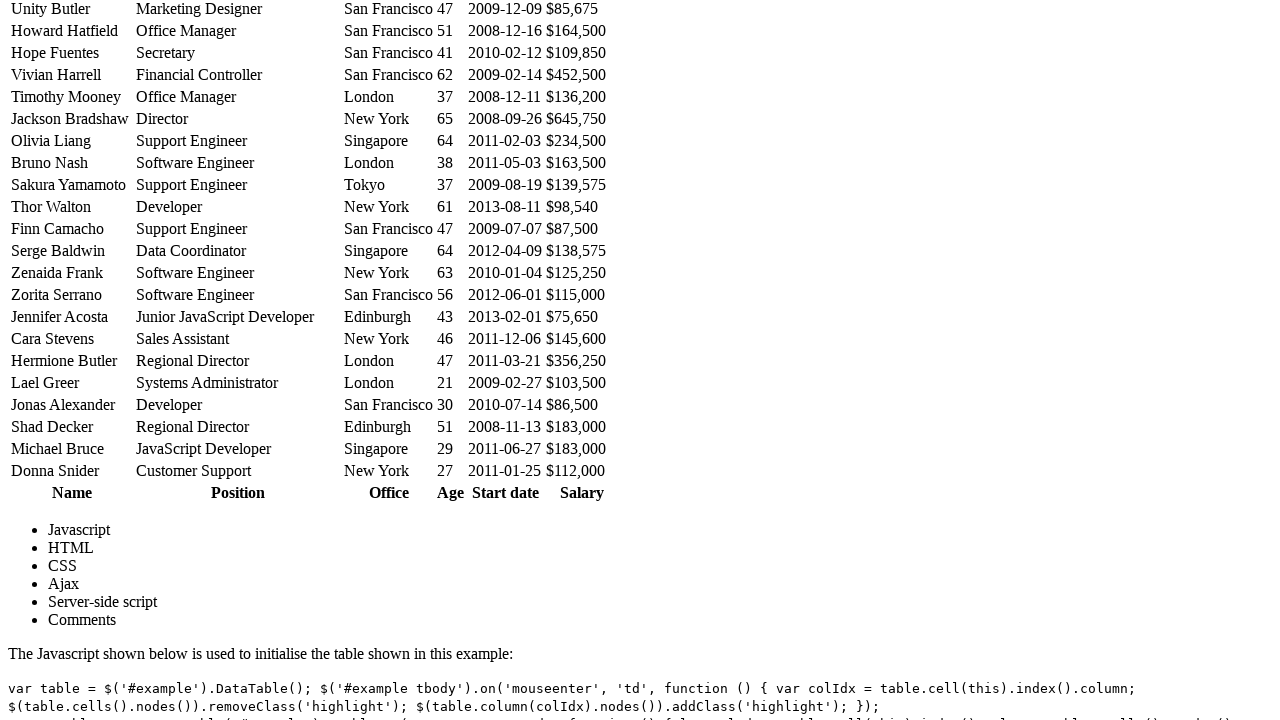

Hovered over a table cell to trigger highlighting effect at (238, 405) on #example tbody tr >> nth=53 >> td >> nth=1
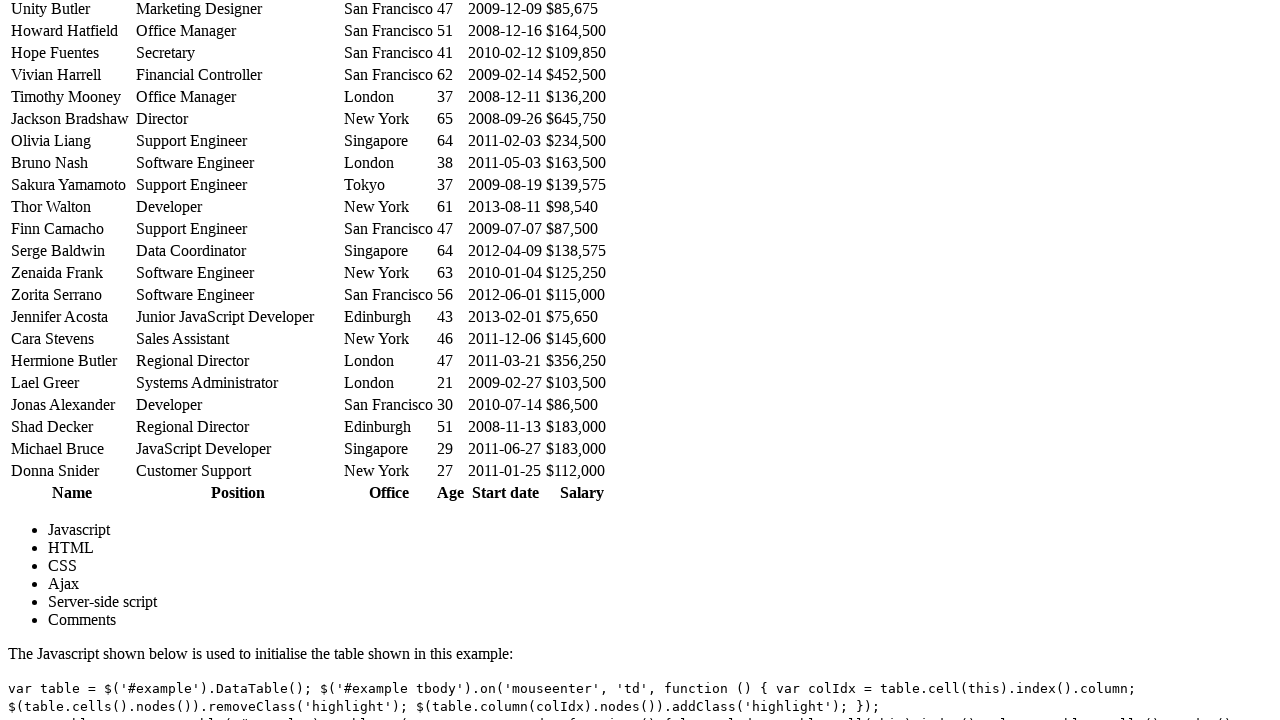

Hovered over a table cell to trigger highlighting effect at (388, 405) on #example tbody tr >> nth=53 >> td >> nth=2
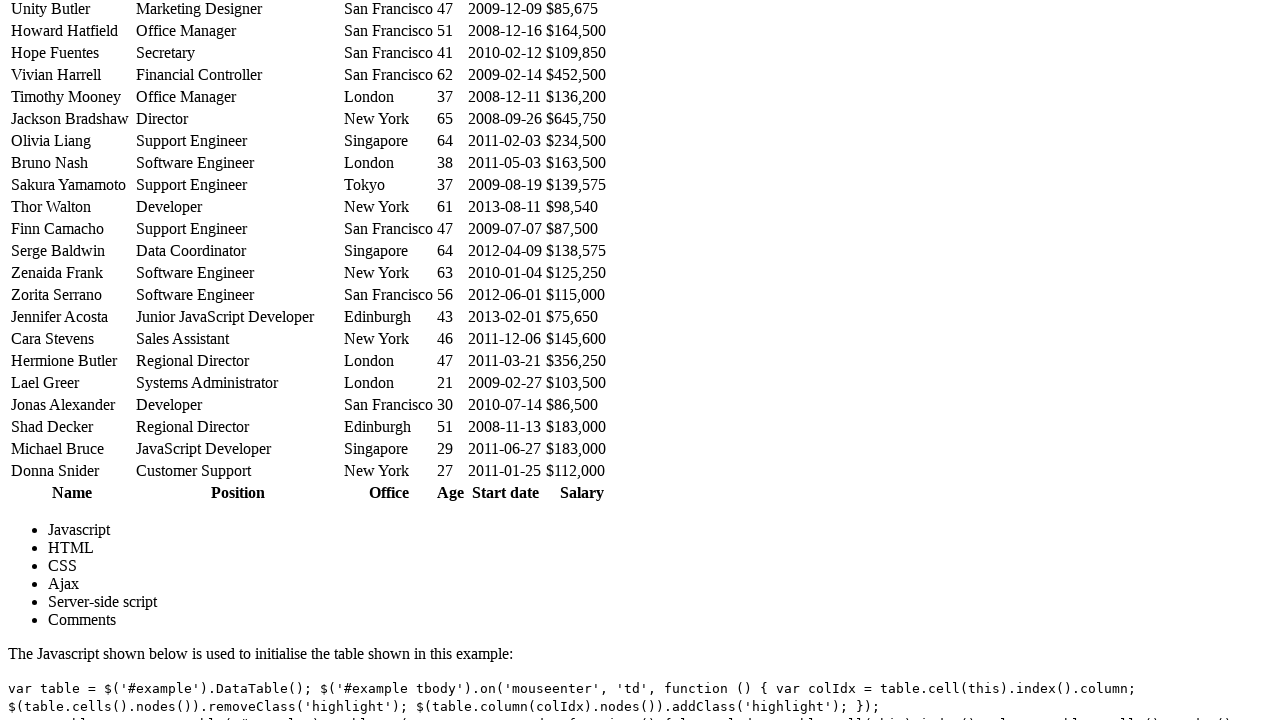

Hovered over a table cell to trigger highlighting effect at (450, 405) on #example tbody tr >> nth=53 >> td >> nth=3
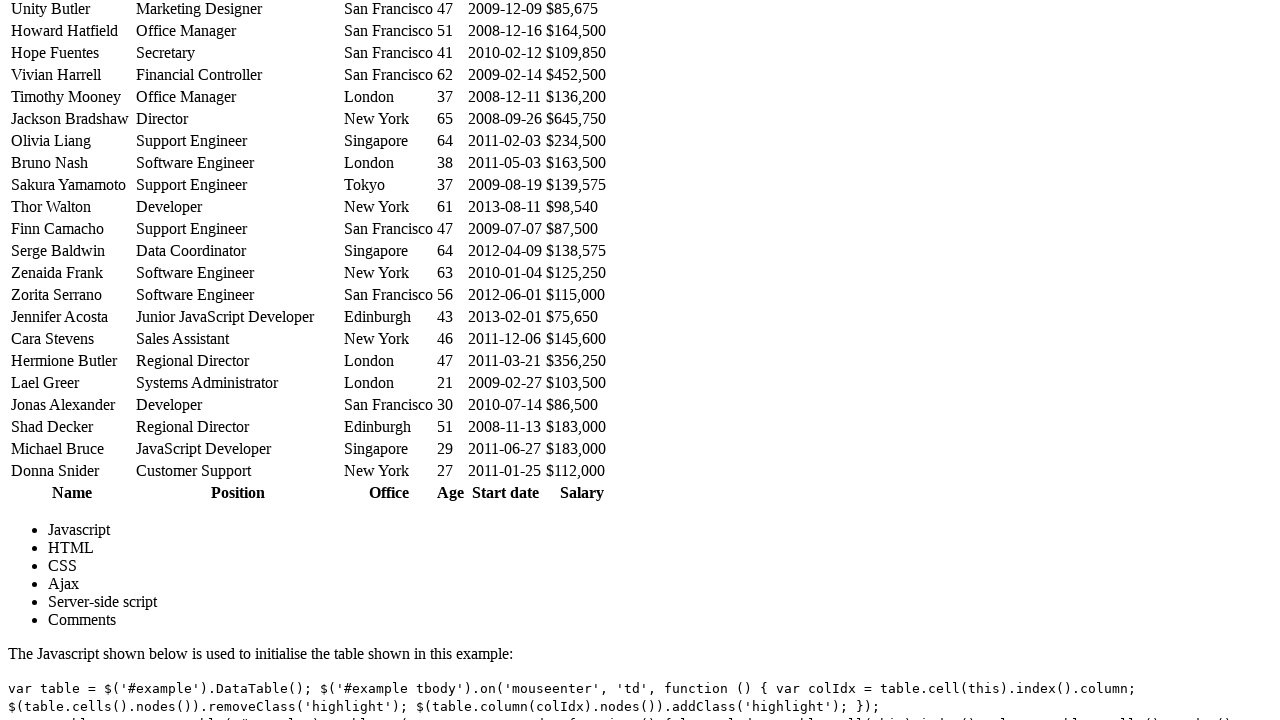

Hovered over a table cell to trigger highlighting effect at (505, 405) on #example tbody tr >> nth=53 >> td >> nth=4
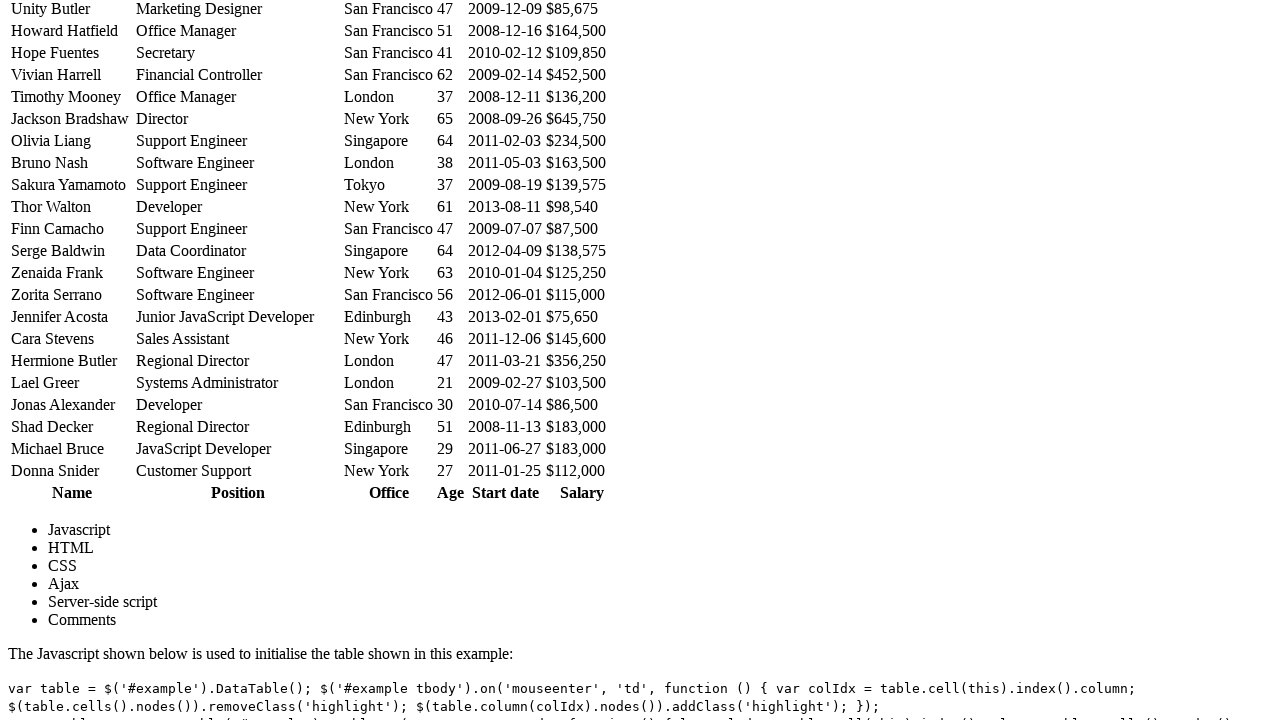

Hovered over a table cell to trigger highlighting effect at (582, 405) on #example tbody tr >> nth=53 >> td >> nth=5
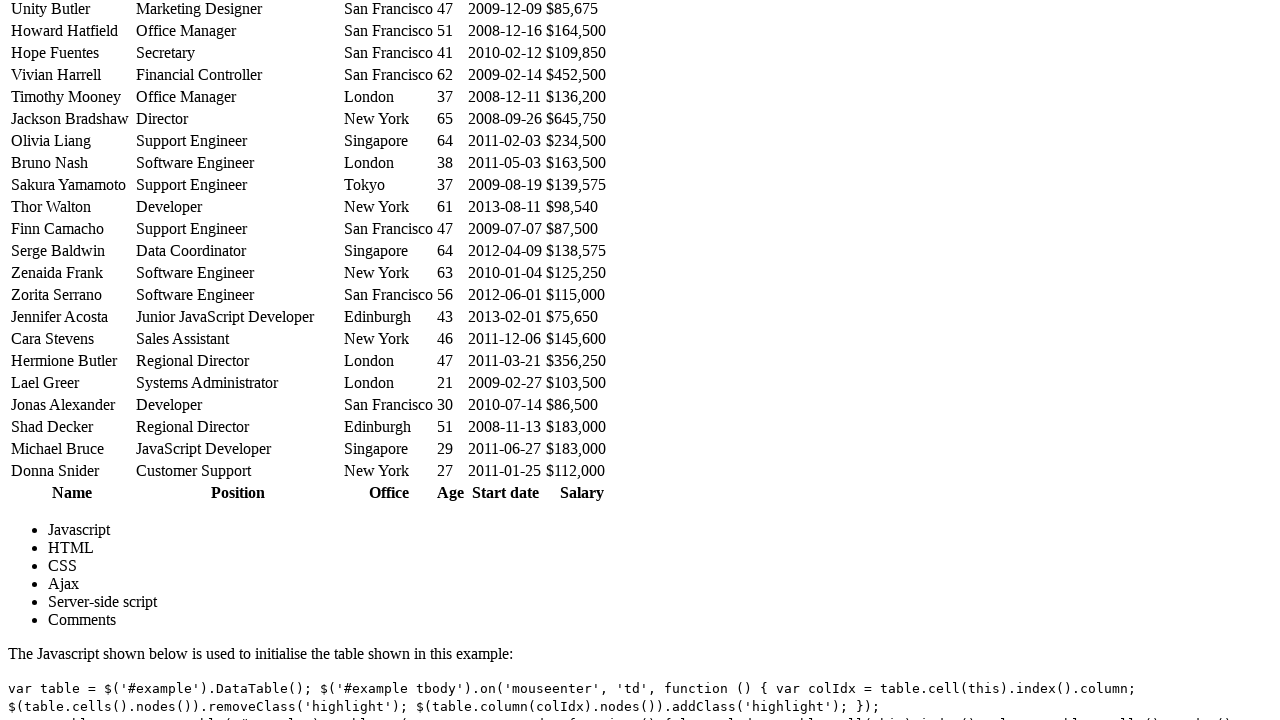

Retrieved all cells from a table row
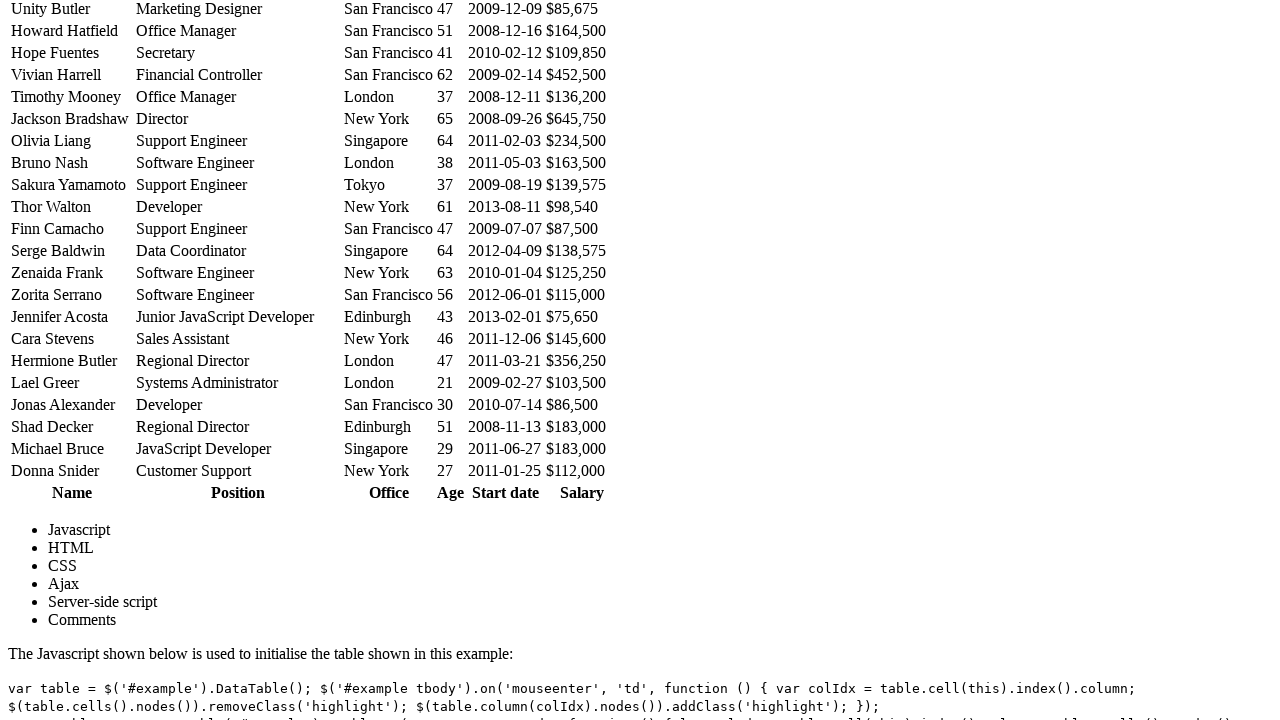

Hovered over a table cell to trigger highlighting effect at (72, 427) on #example tbody tr >> nth=54 >> td >> nth=0
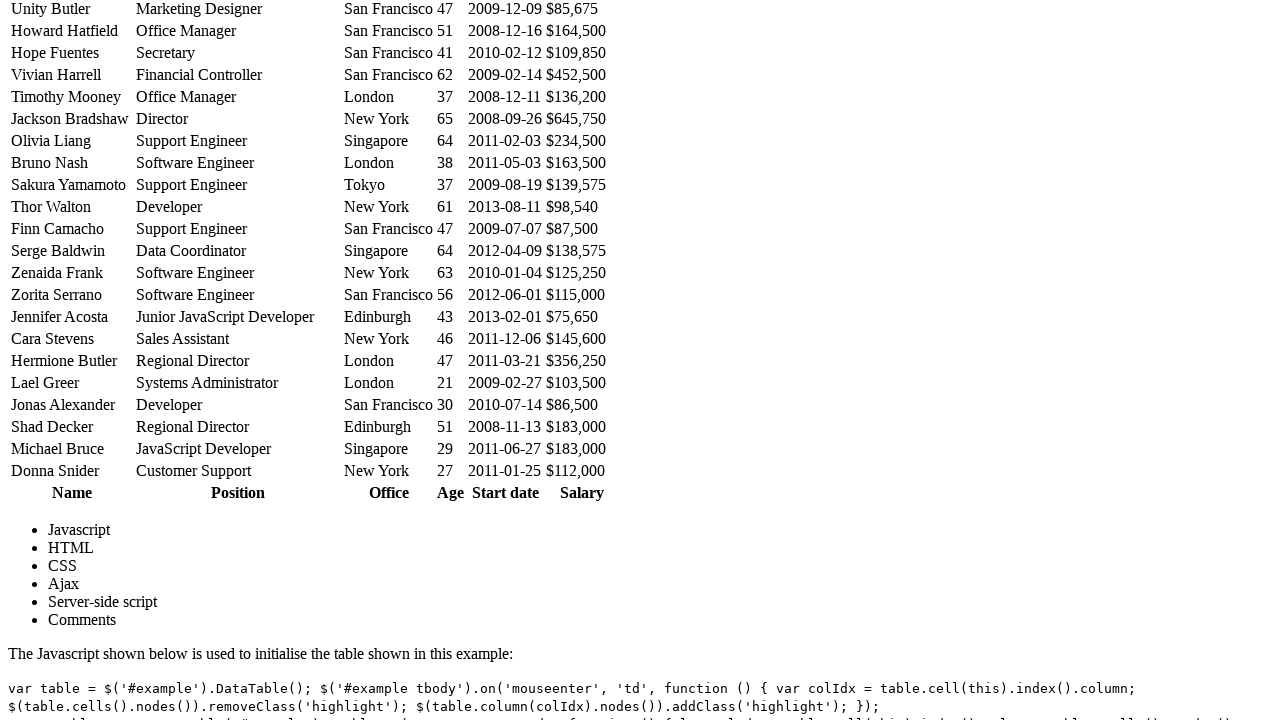

Hovered over a table cell to trigger highlighting effect at (238, 427) on #example tbody tr >> nth=54 >> td >> nth=1
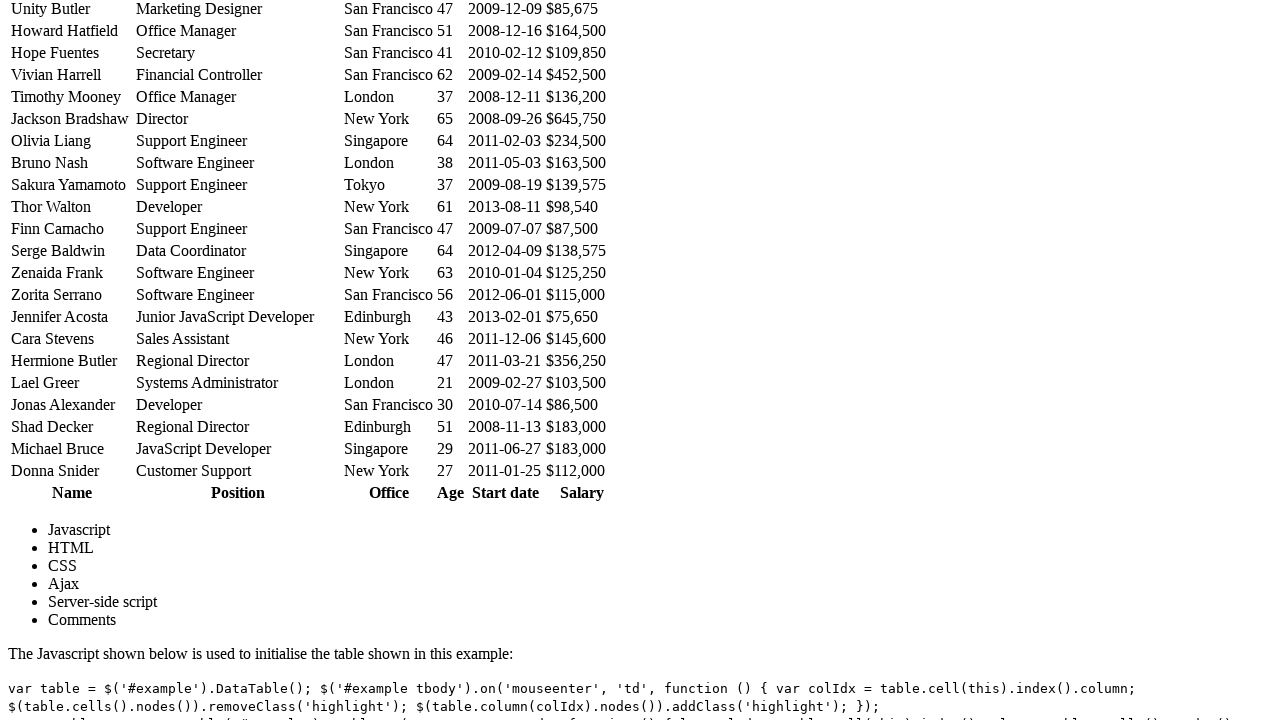

Hovered over a table cell to trigger highlighting effect at (388, 427) on #example tbody tr >> nth=54 >> td >> nth=2
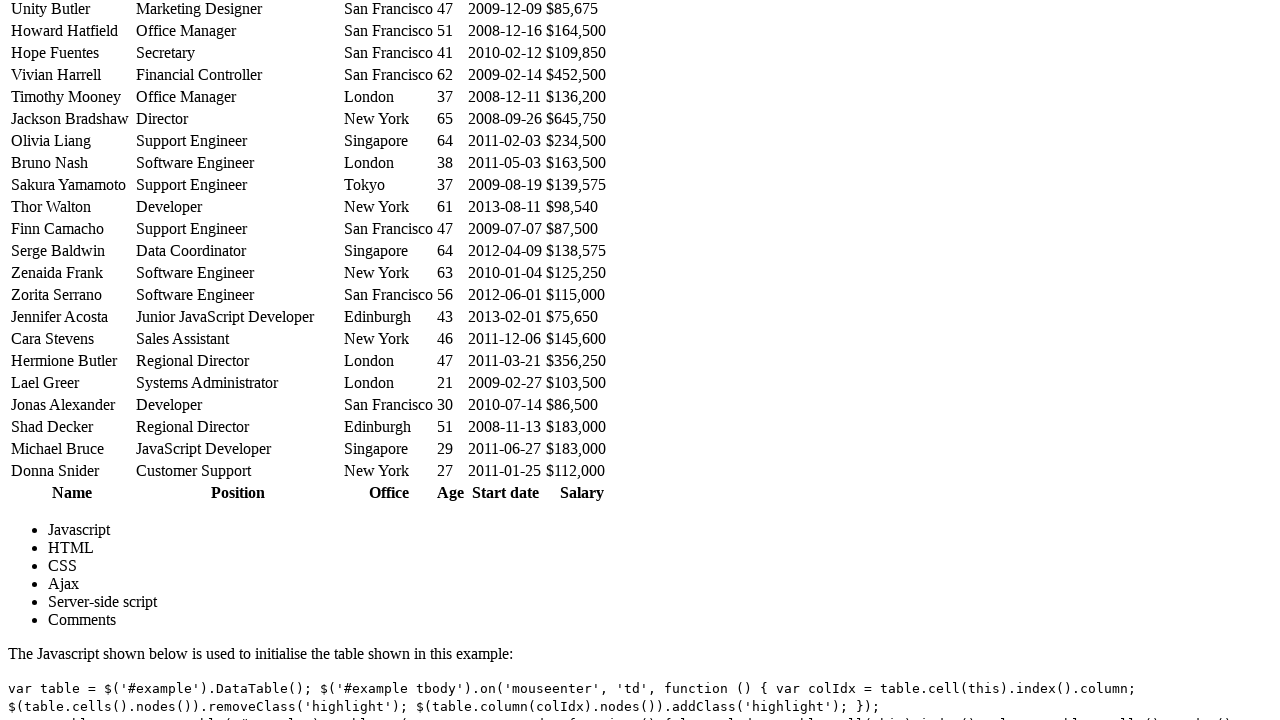

Hovered over a table cell to trigger highlighting effect at (450, 427) on #example tbody tr >> nth=54 >> td >> nth=3
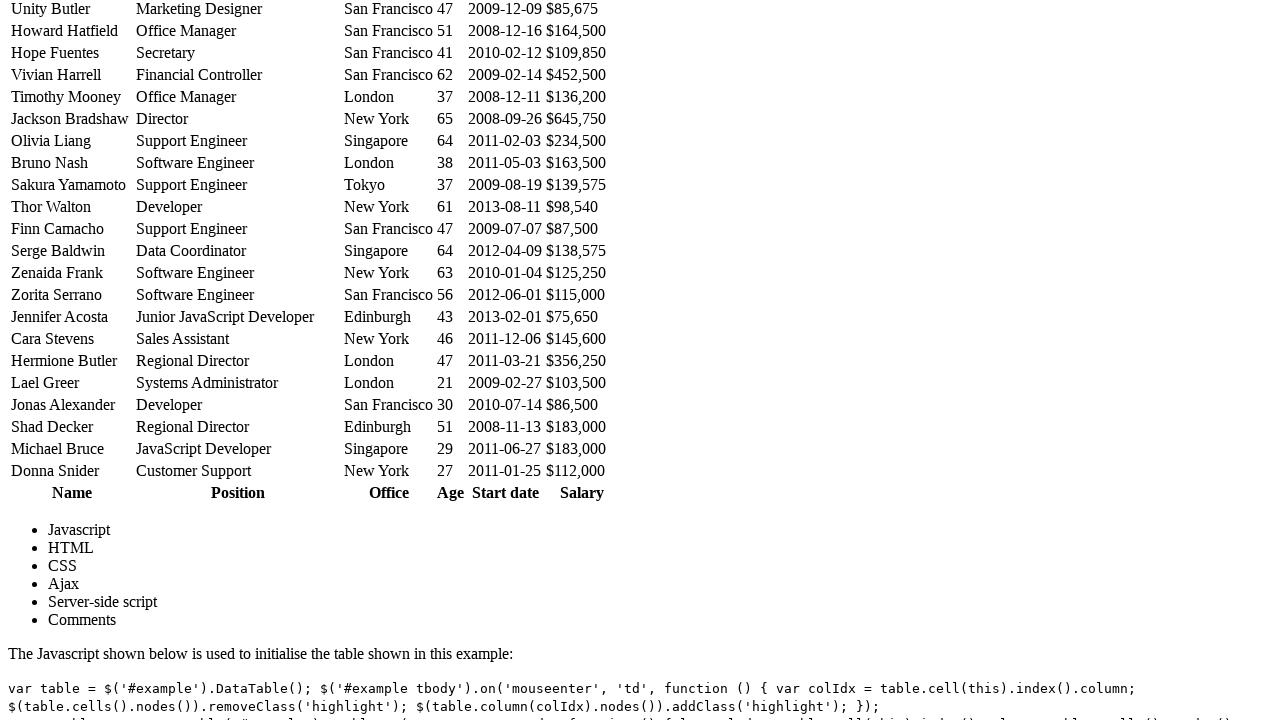

Hovered over a table cell to trigger highlighting effect at (505, 427) on #example tbody tr >> nth=54 >> td >> nth=4
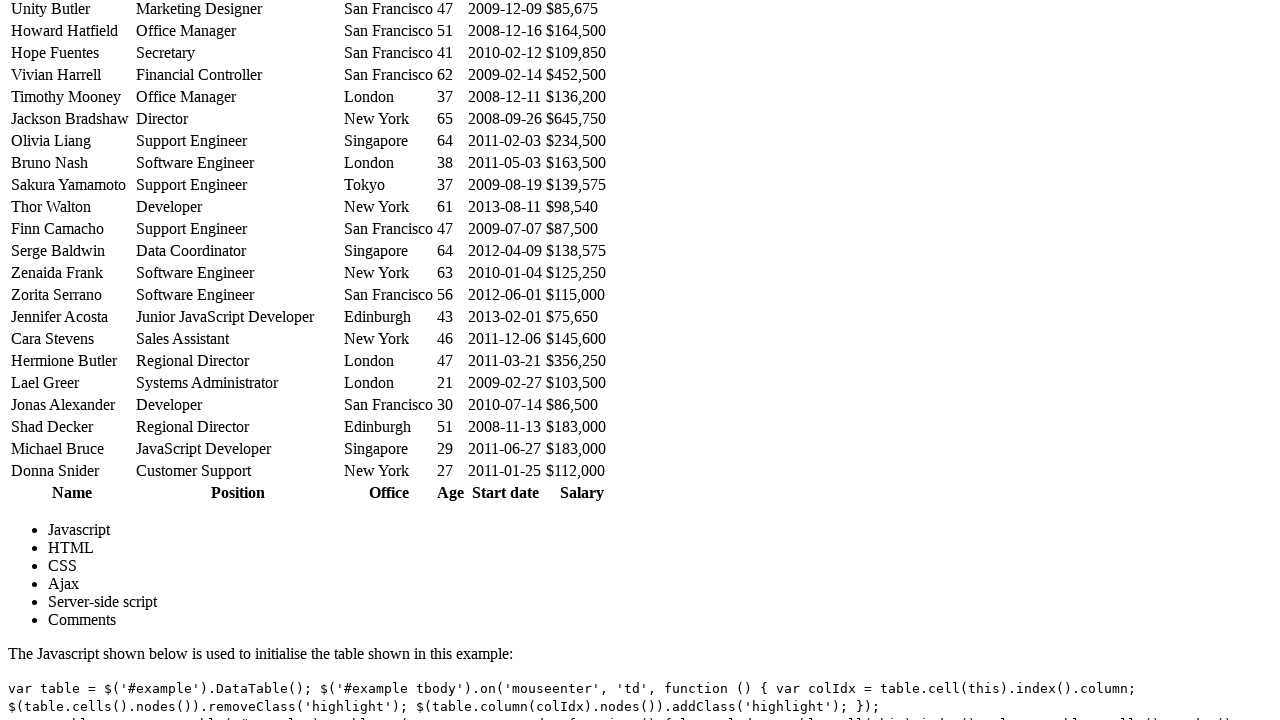

Hovered over a table cell to trigger highlighting effect at (582, 427) on #example tbody tr >> nth=54 >> td >> nth=5
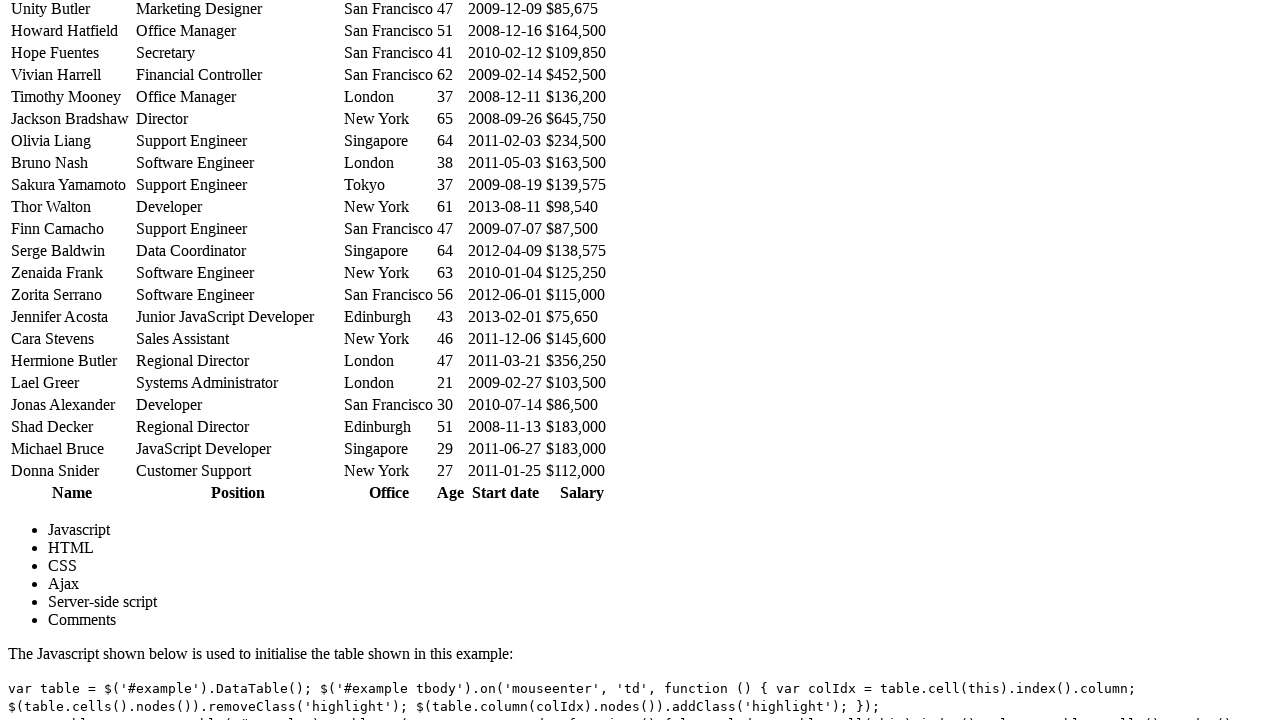

Retrieved all cells from a table row
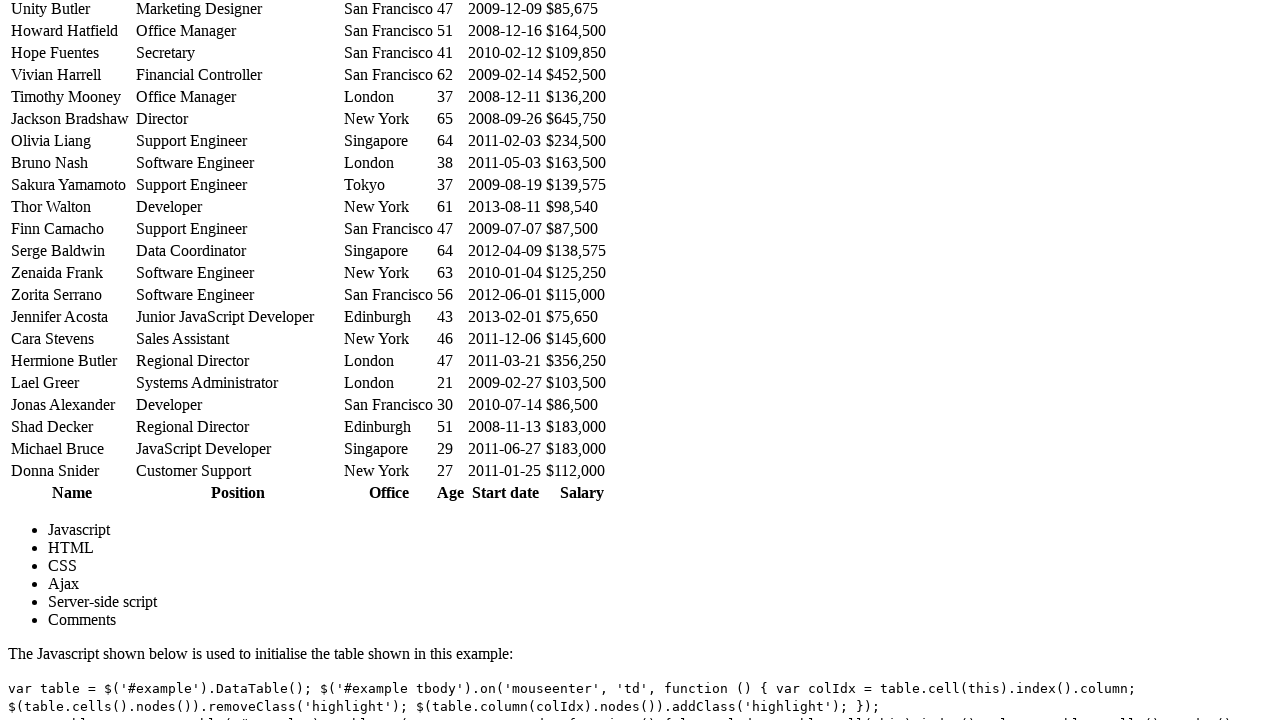

Hovered over a table cell to trigger highlighting effect at (72, 449) on #example tbody tr >> nth=55 >> td >> nth=0
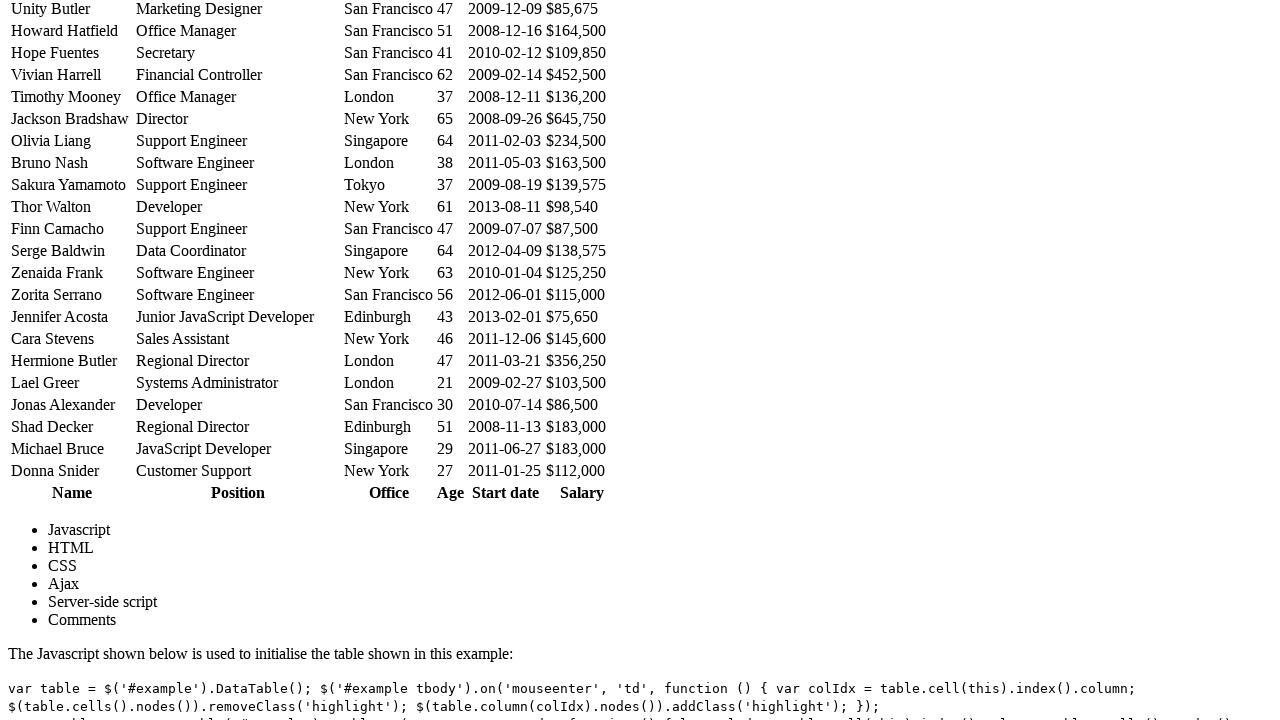

Hovered over a table cell to trigger highlighting effect at (238, 449) on #example tbody tr >> nth=55 >> td >> nth=1
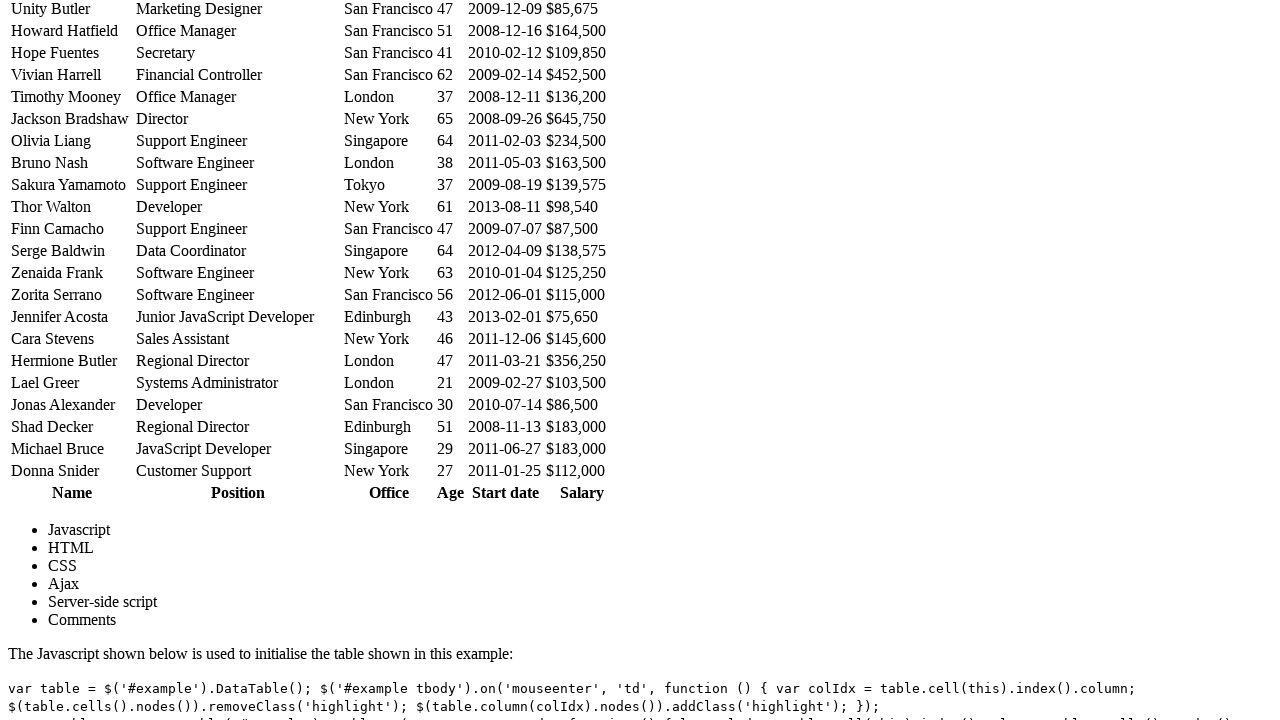

Hovered over a table cell to trigger highlighting effect at (388, 449) on #example tbody tr >> nth=55 >> td >> nth=2
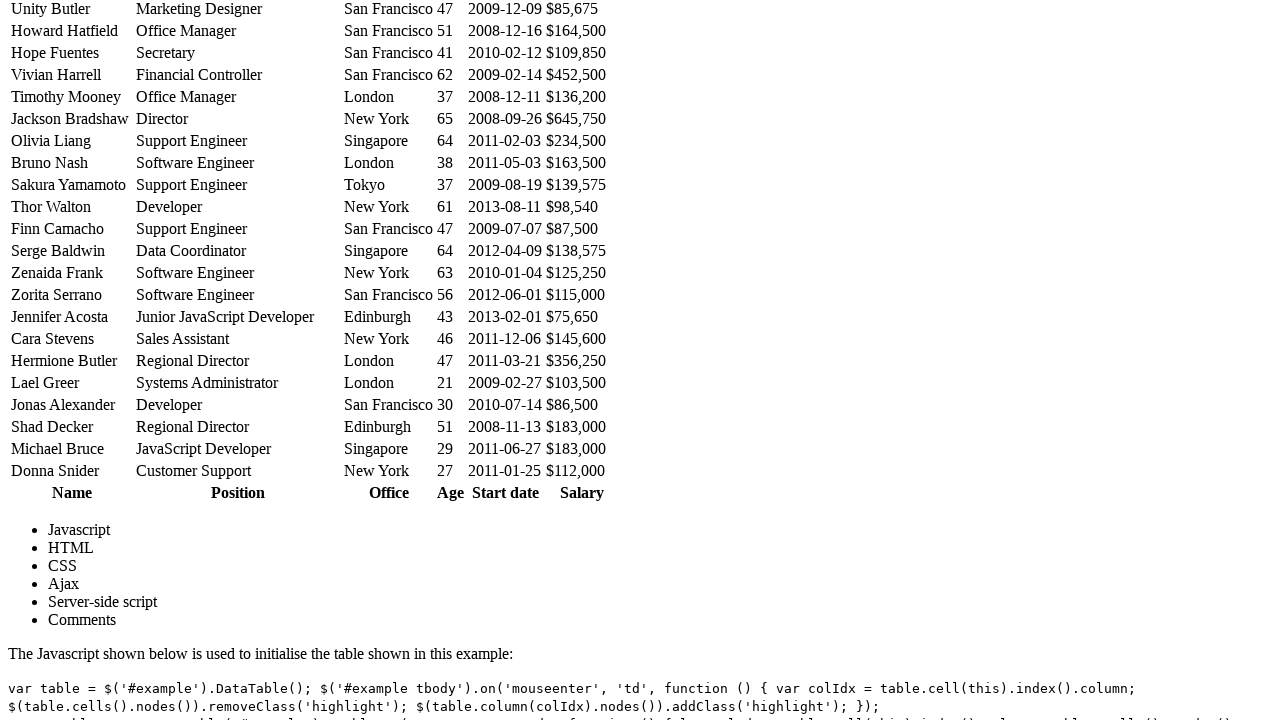

Hovered over a table cell to trigger highlighting effect at (450, 449) on #example tbody tr >> nth=55 >> td >> nth=3
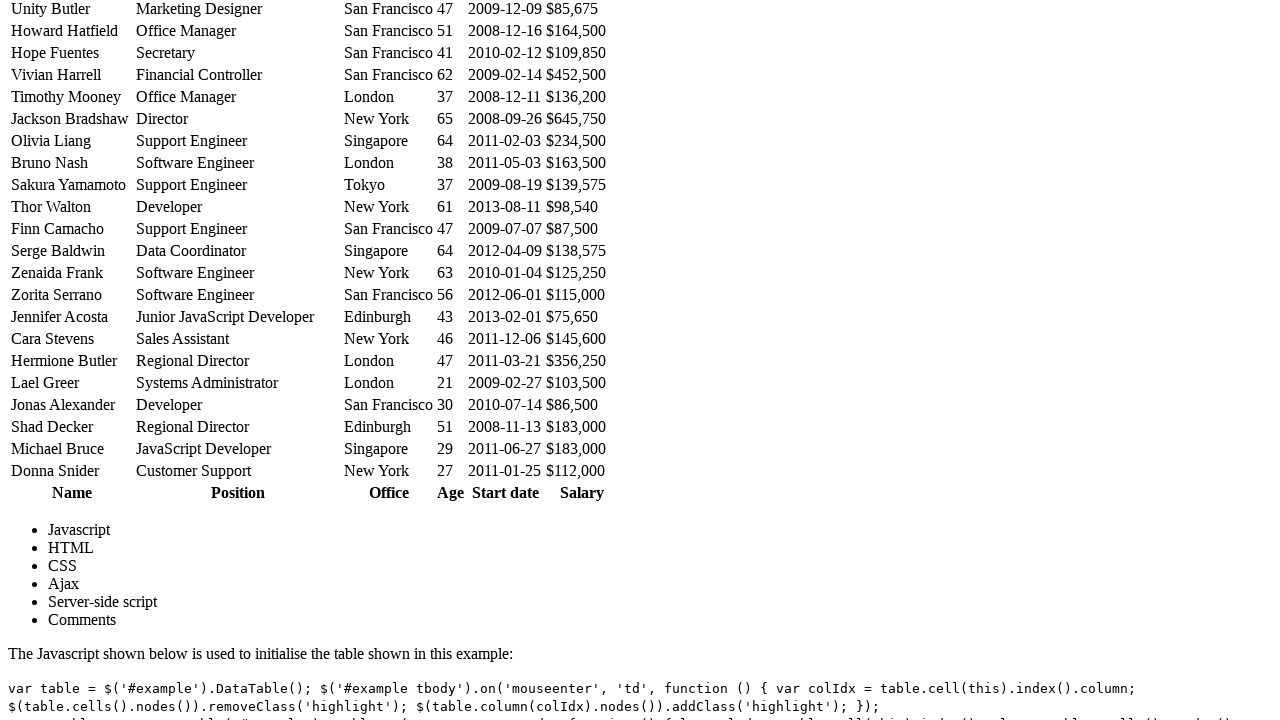

Hovered over a table cell to trigger highlighting effect at (505, 449) on #example tbody tr >> nth=55 >> td >> nth=4
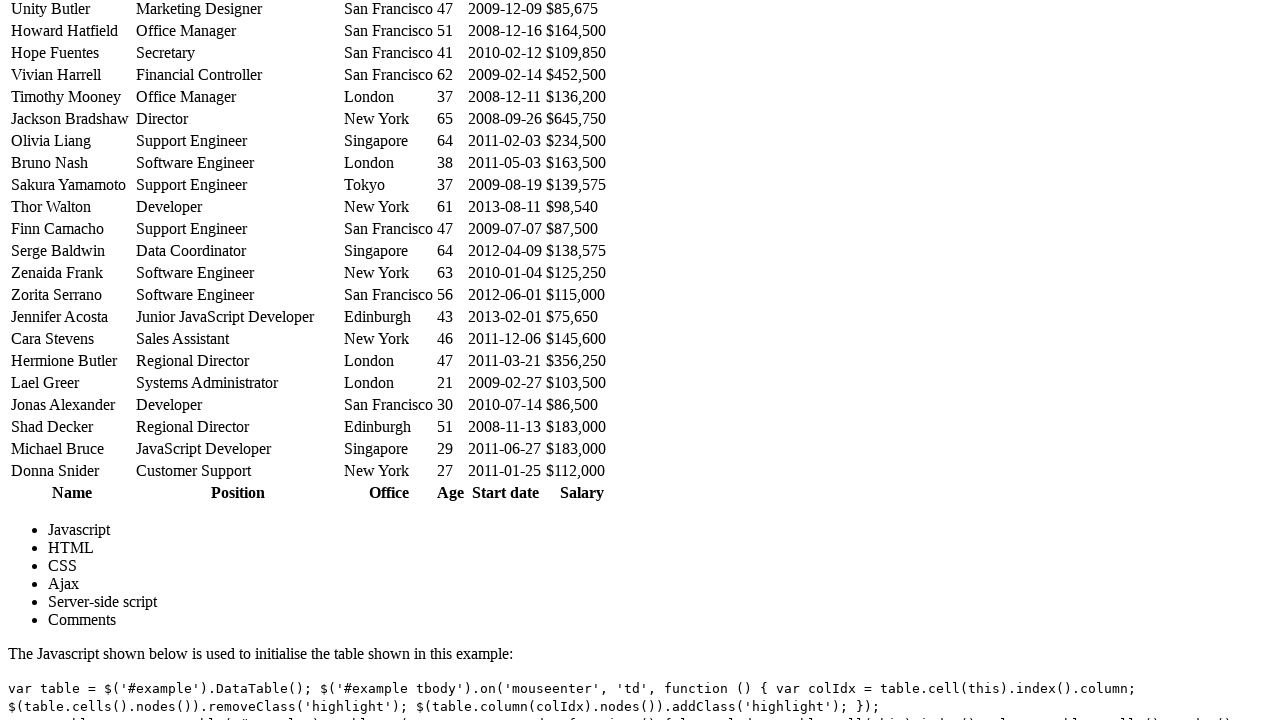

Hovered over a table cell to trigger highlighting effect at (582, 449) on #example tbody tr >> nth=55 >> td >> nth=5
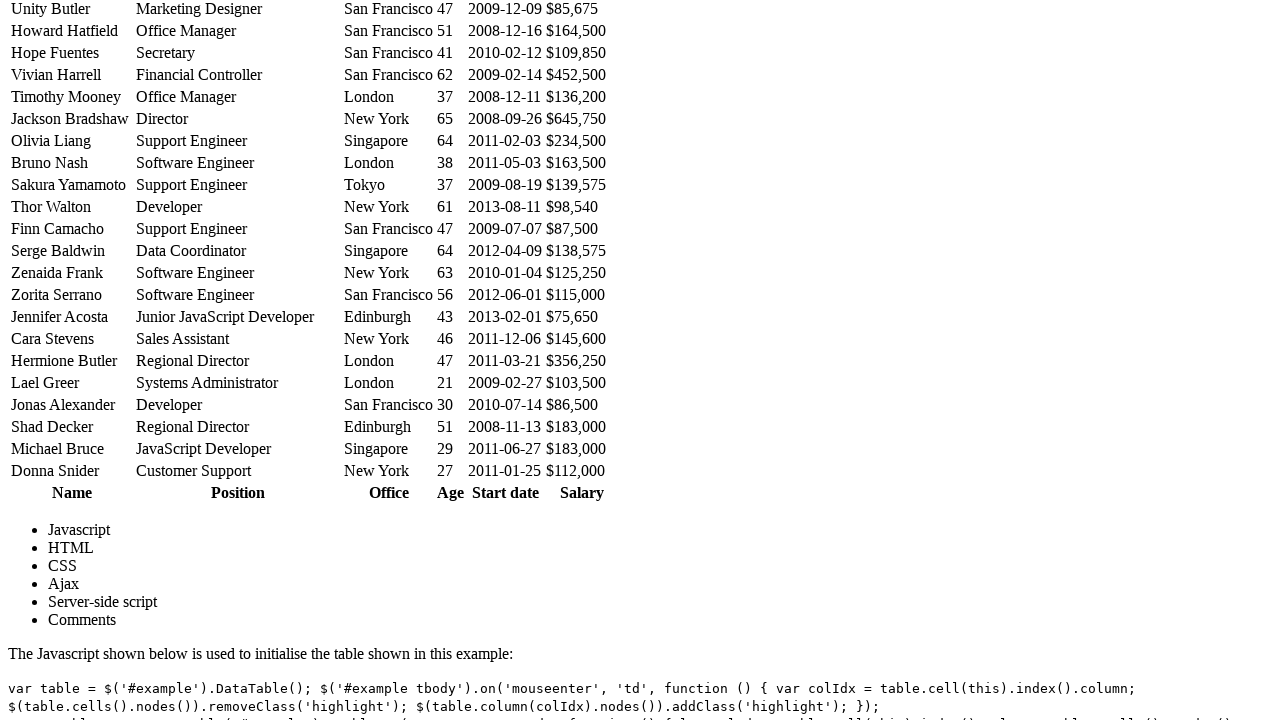

Retrieved all cells from a table row
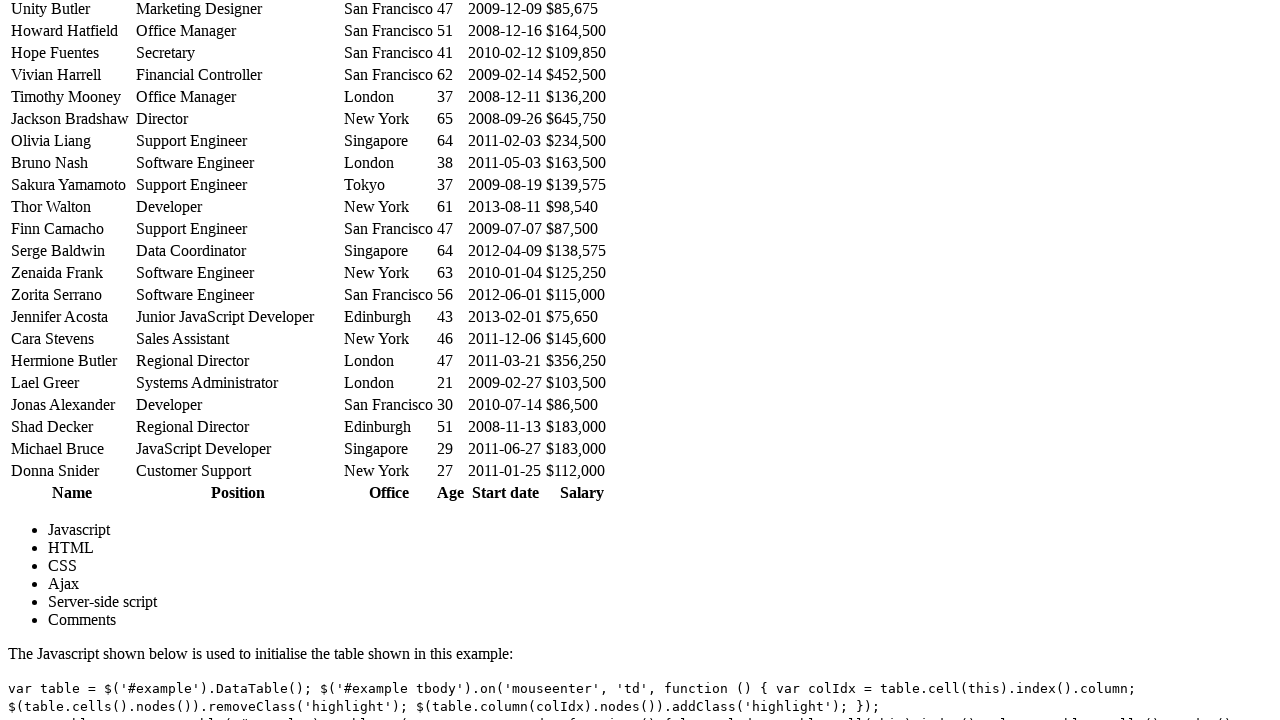

Hovered over a table cell to trigger highlighting effect at (72, 471) on #example tbody tr >> nth=56 >> td >> nth=0
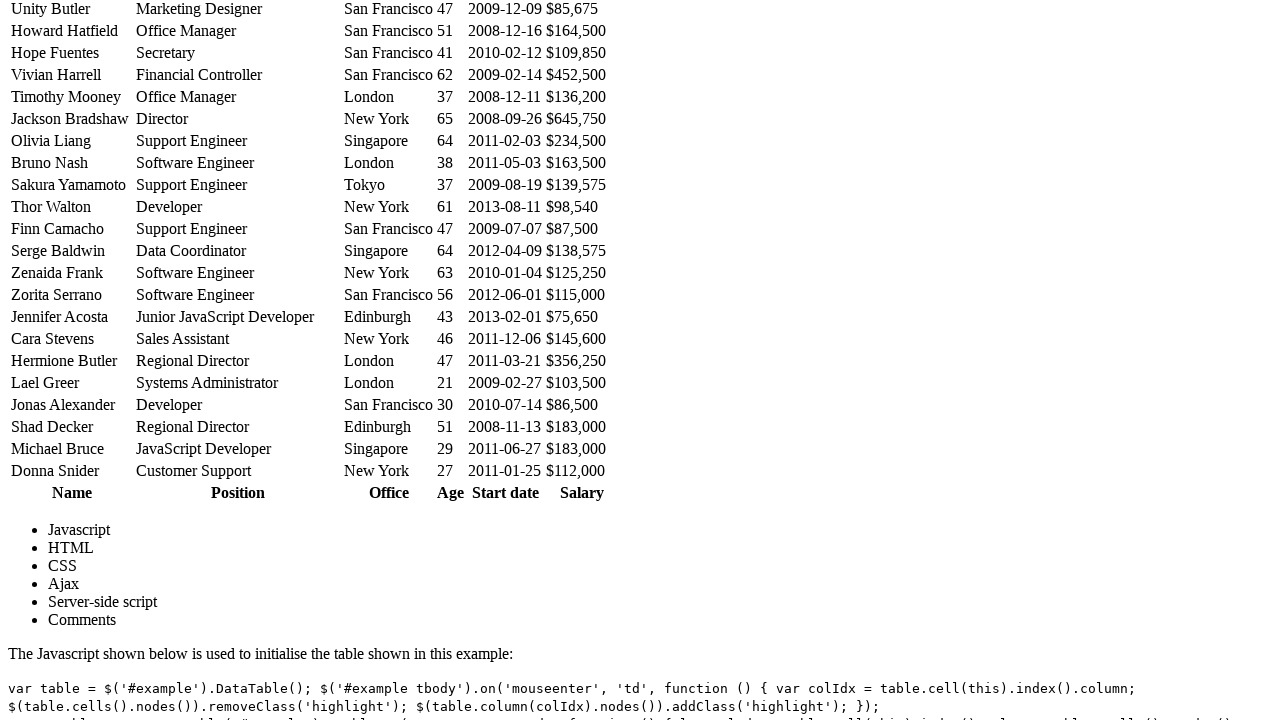

Hovered over a table cell to trigger highlighting effect at (238, 471) on #example tbody tr >> nth=56 >> td >> nth=1
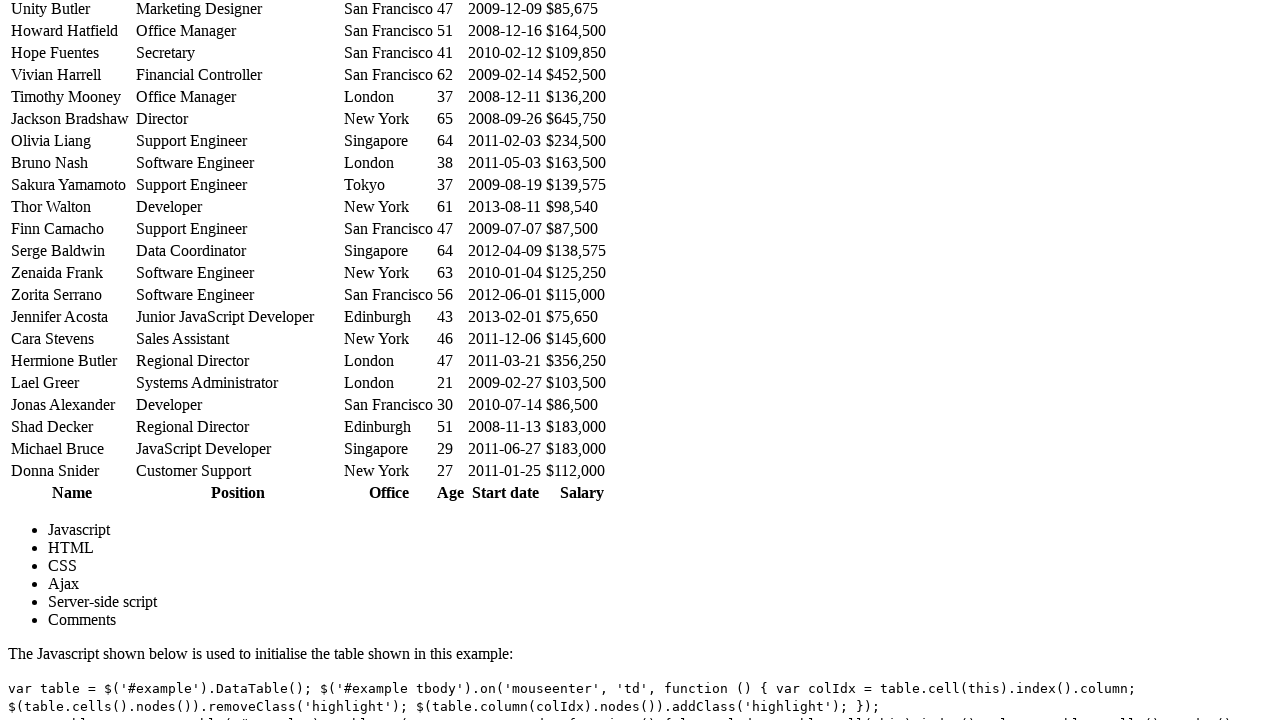

Hovered over a table cell to trigger highlighting effect at (388, 471) on #example tbody tr >> nth=56 >> td >> nth=2
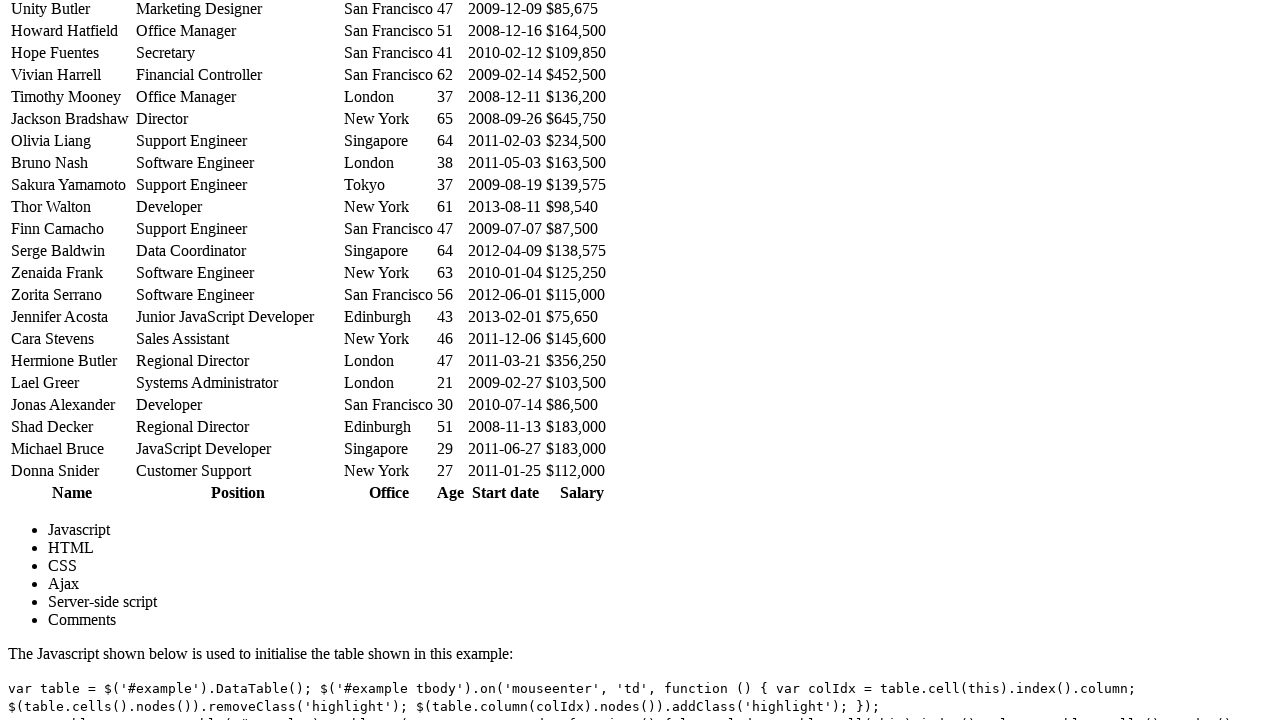

Hovered over a table cell to trigger highlighting effect at (450, 471) on #example tbody tr >> nth=56 >> td >> nth=3
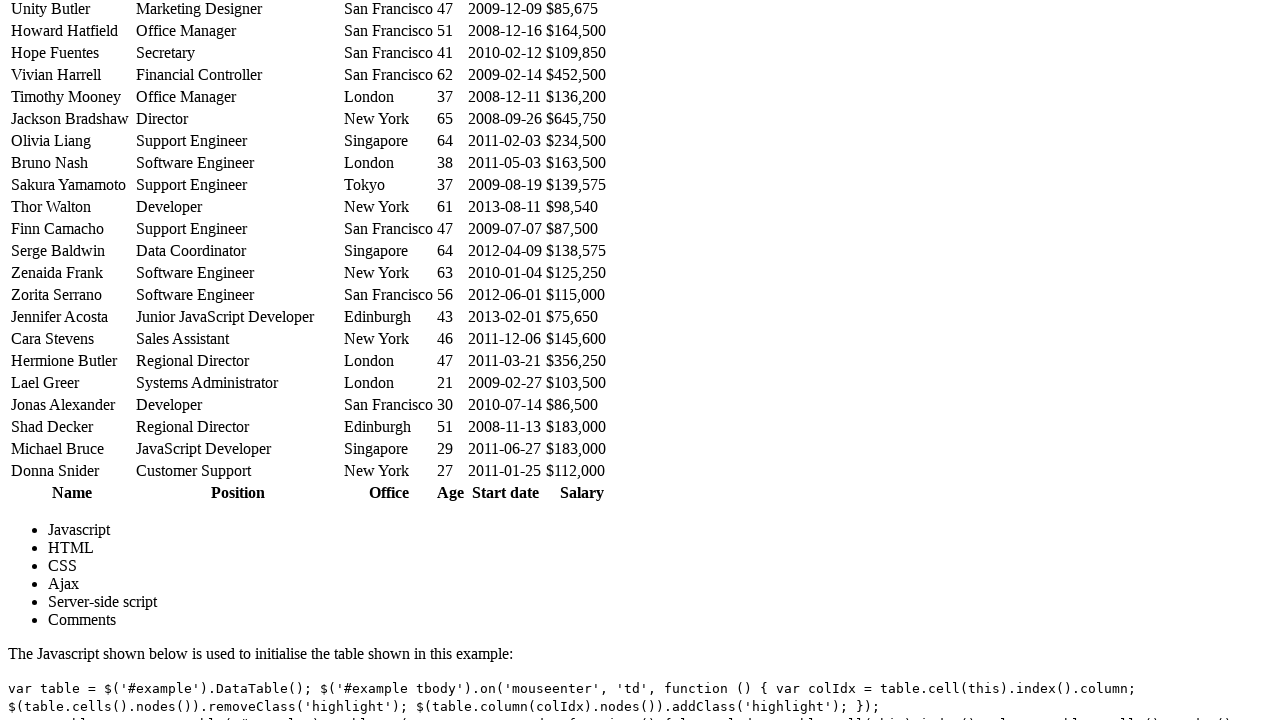

Hovered over a table cell to trigger highlighting effect at (505, 471) on #example tbody tr >> nth=56 >> td >> nth=4
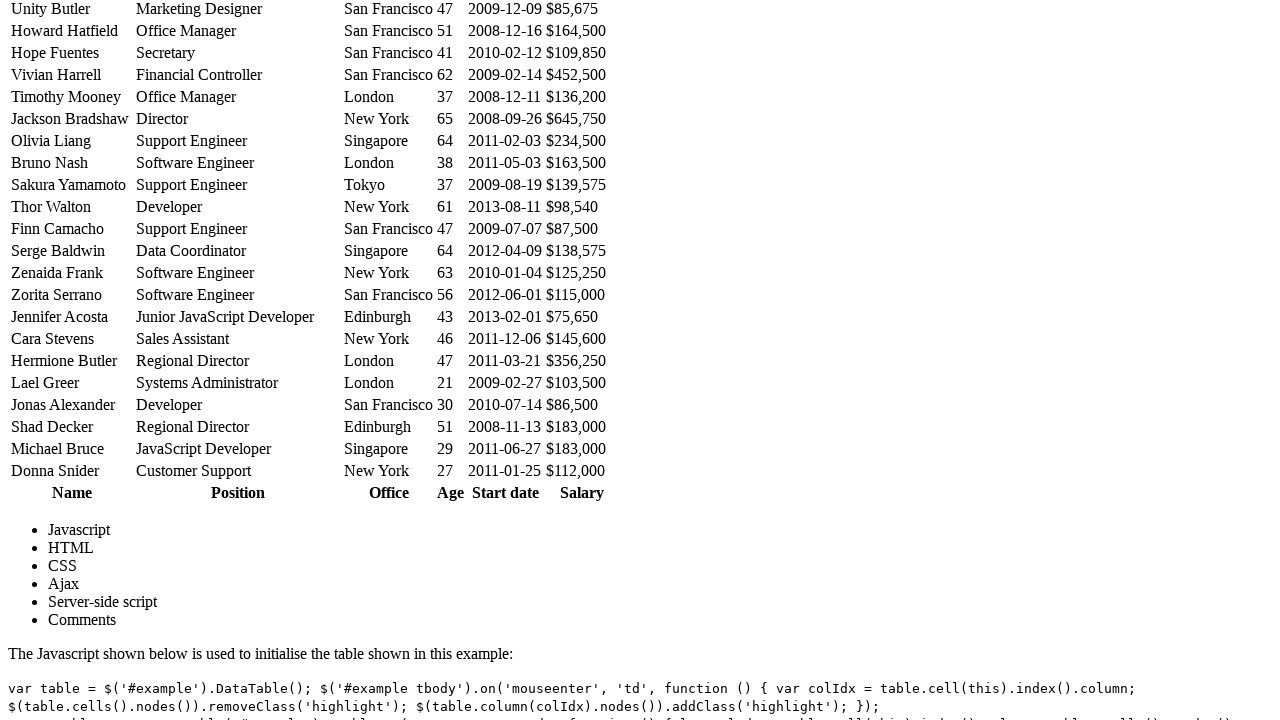

Hovered over a table cell to trigger highlighting effect at (582, 471) on #example tbody tr >> nth=56 >> td >> nth=5
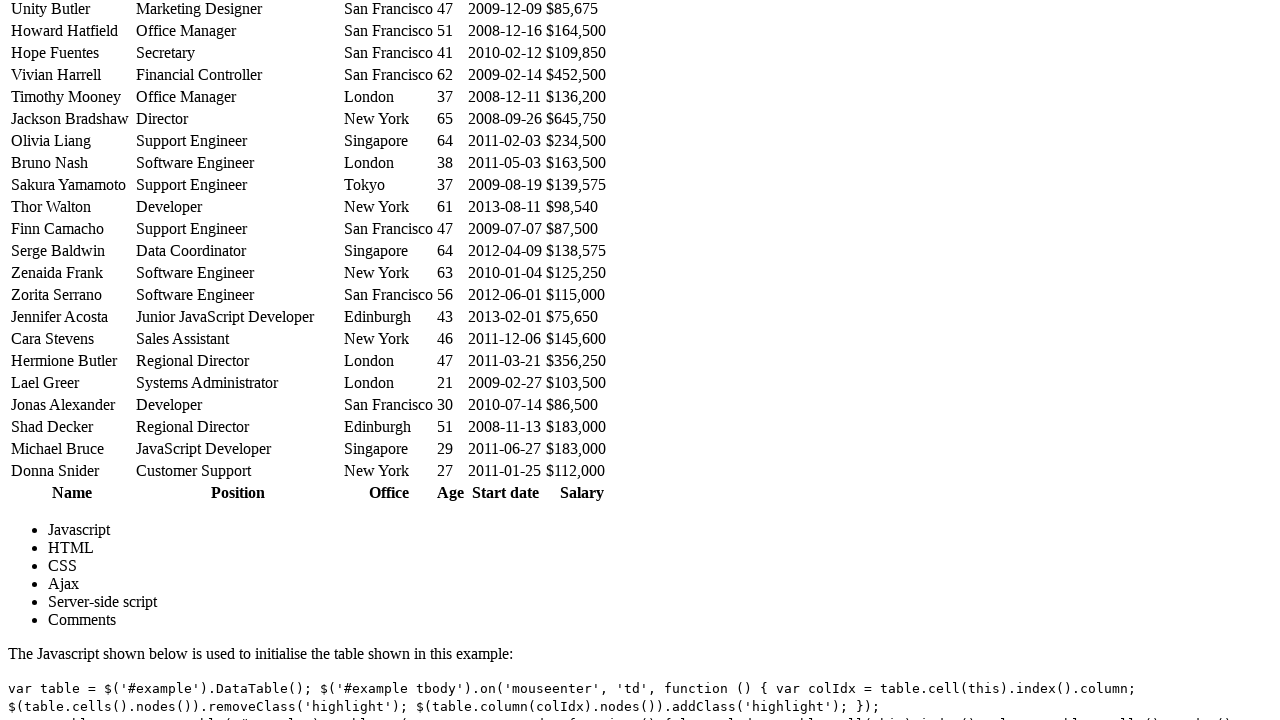

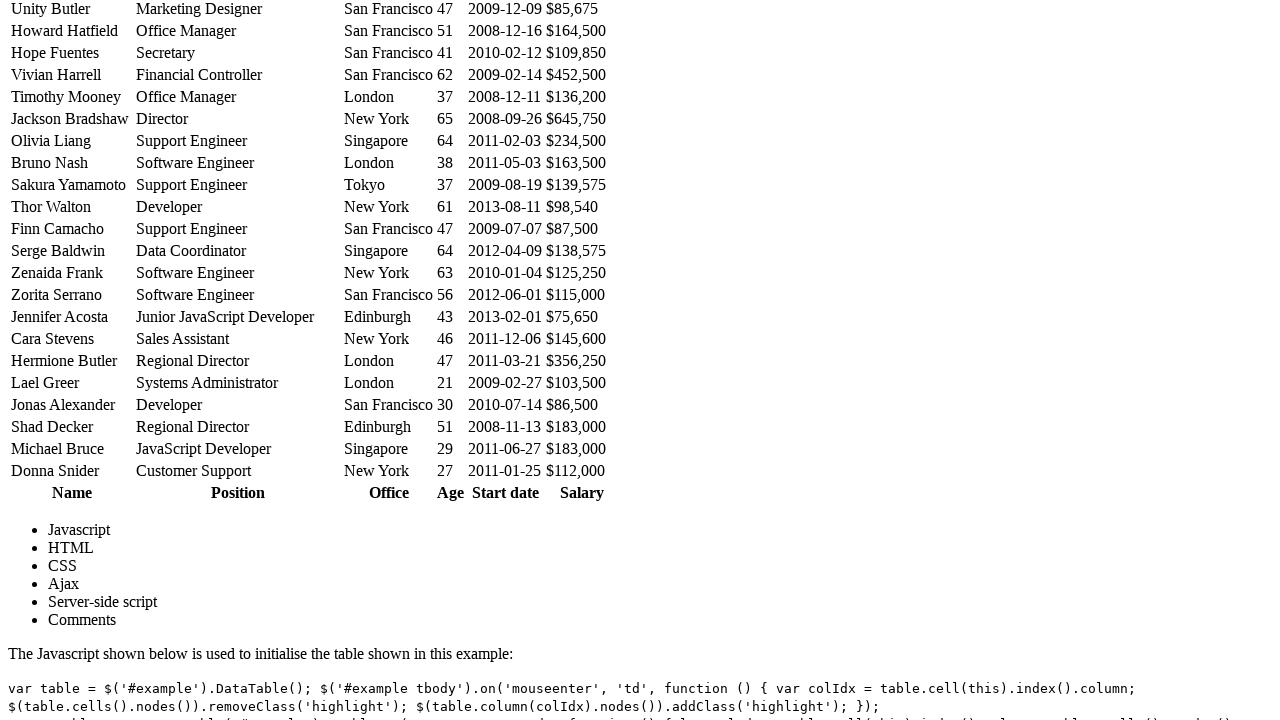